Tests calendar date picker functionality by selecting dates from two different date pickers, navigating through months/years using the calendar navigation buttons and clicking on specific days.

Starting URL: https://www.hyrtutorials.com/p/calendar-practice.html

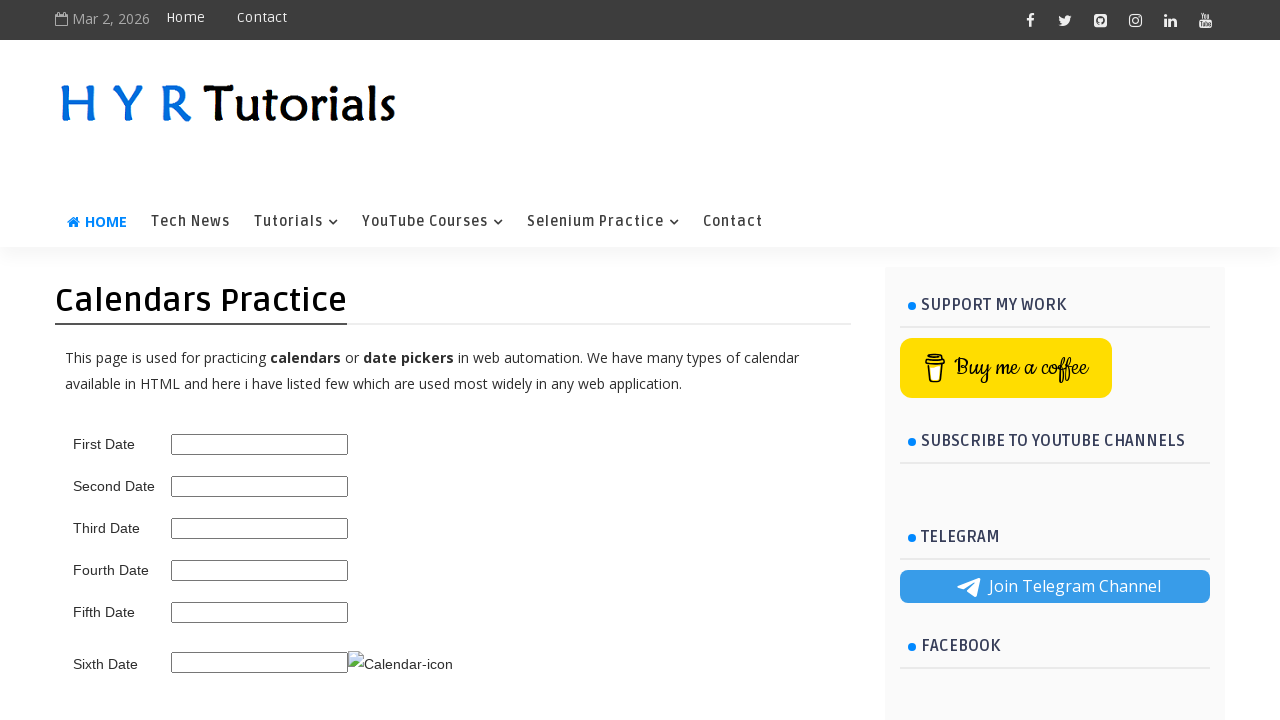

Navigated to calendar practice page
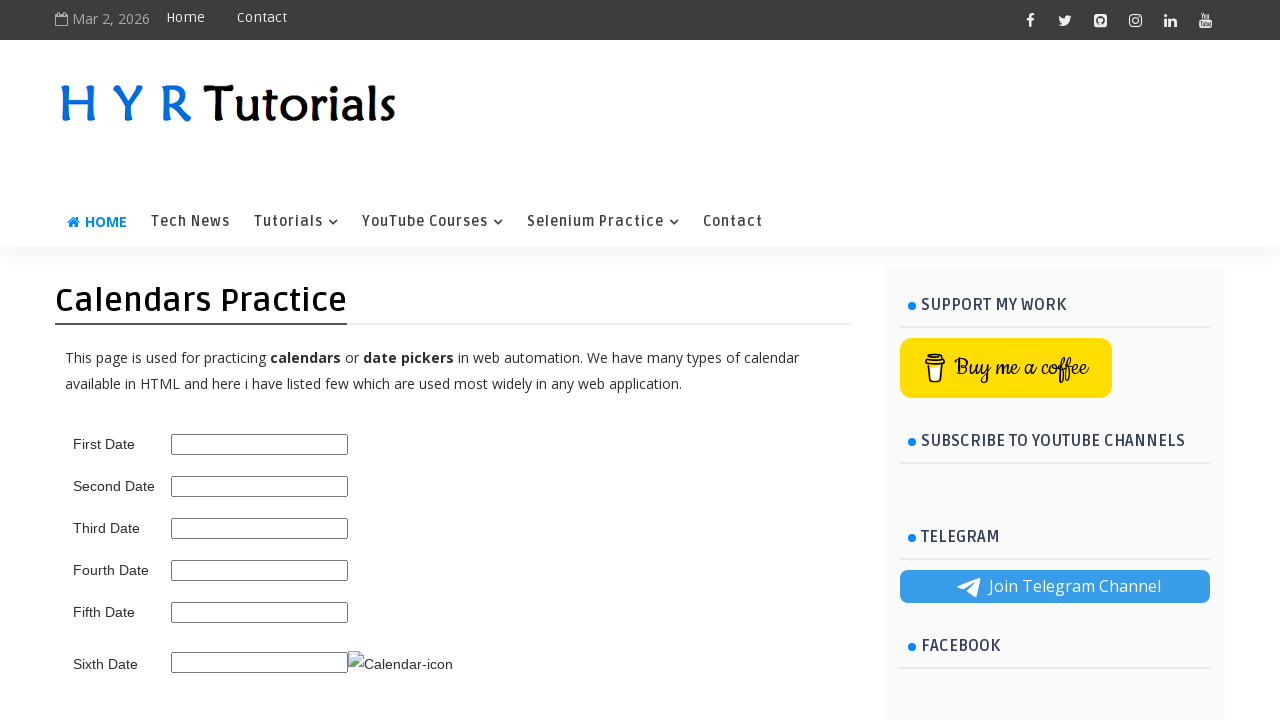

Clicked on first date picker at (260, 444) on #first_date_picker
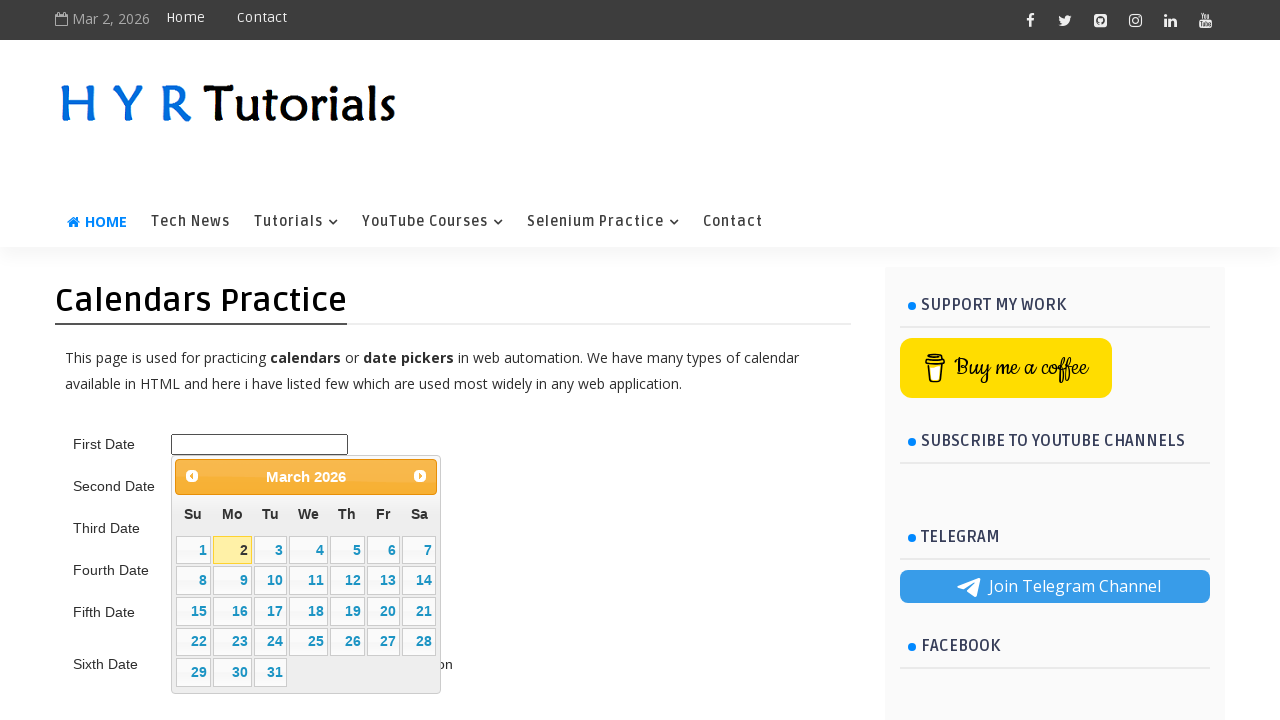

First date picker calendar appeared
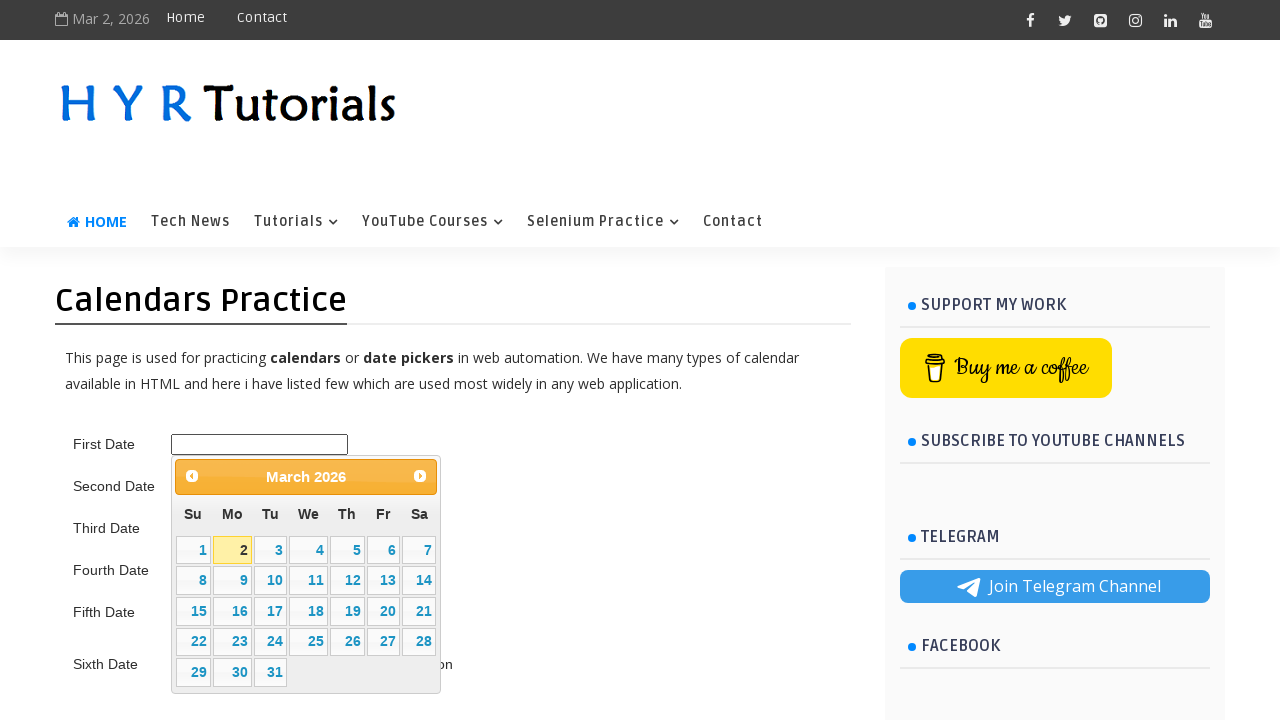

Retrieved current calendar title to check month/year
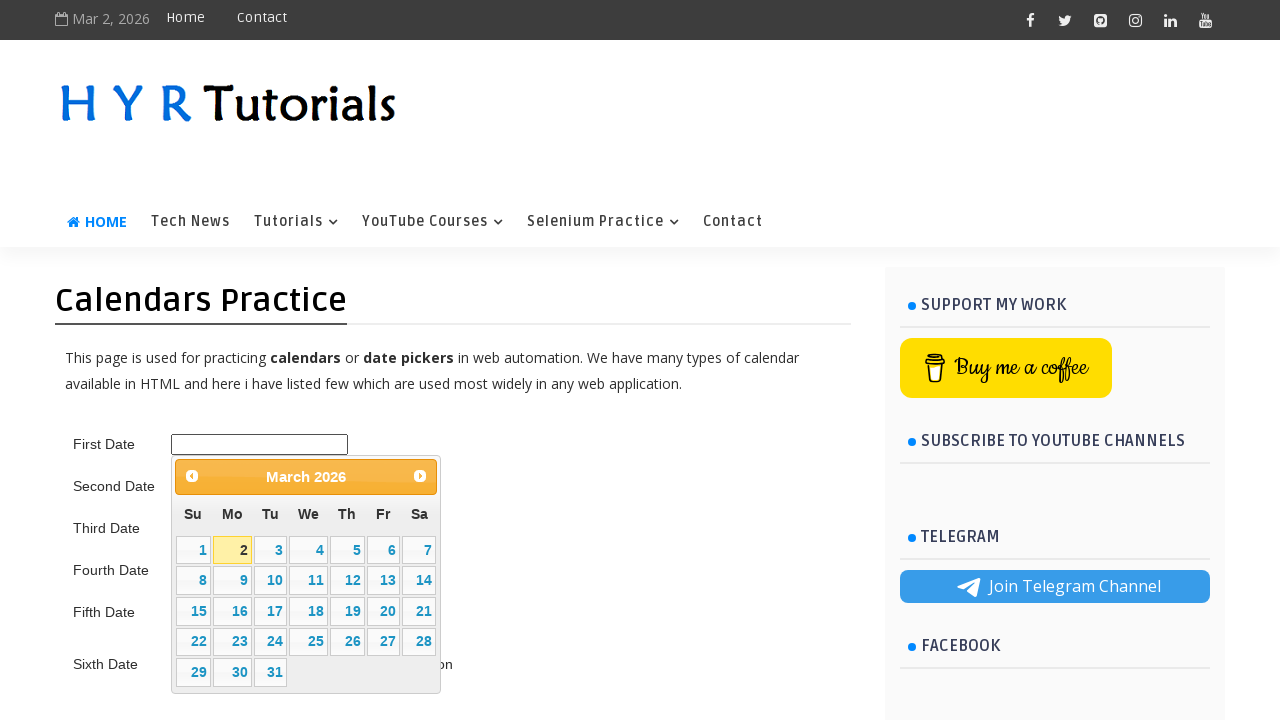

Clicked previous month button to navigate backward (currently March 2026) at (192, 476) on .ui-datepicker-prev
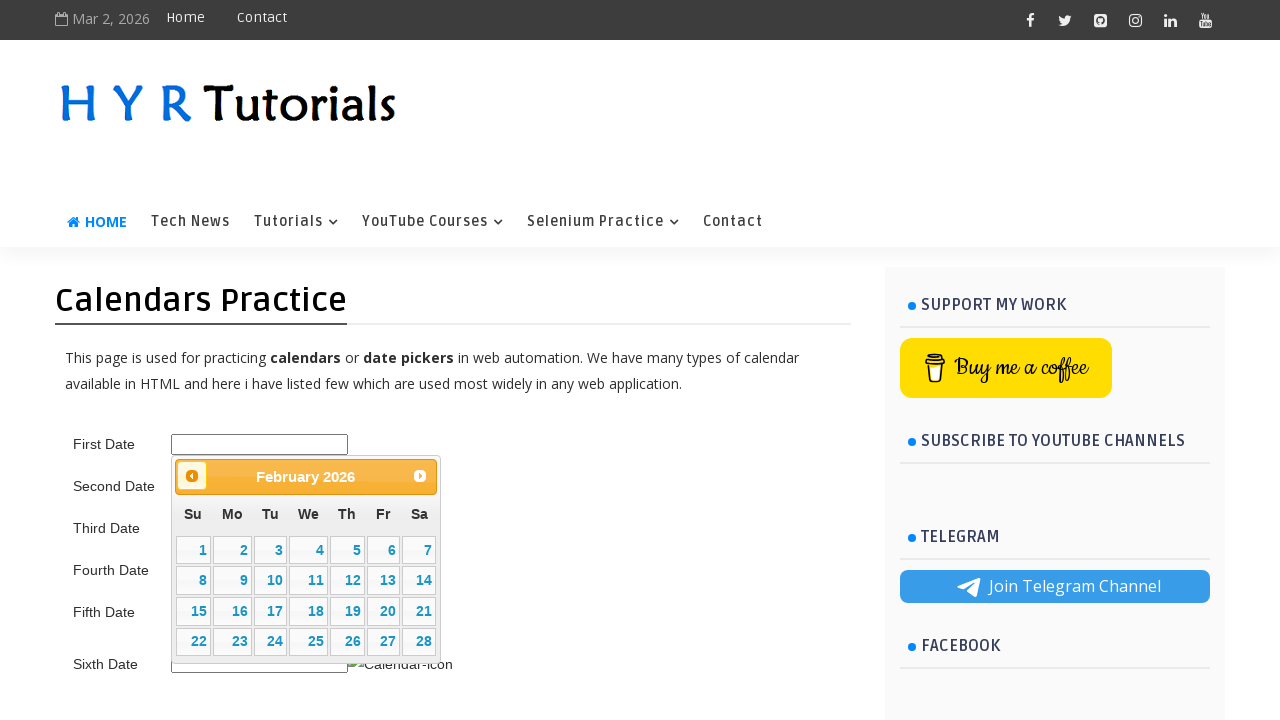

Waited for calendar to update
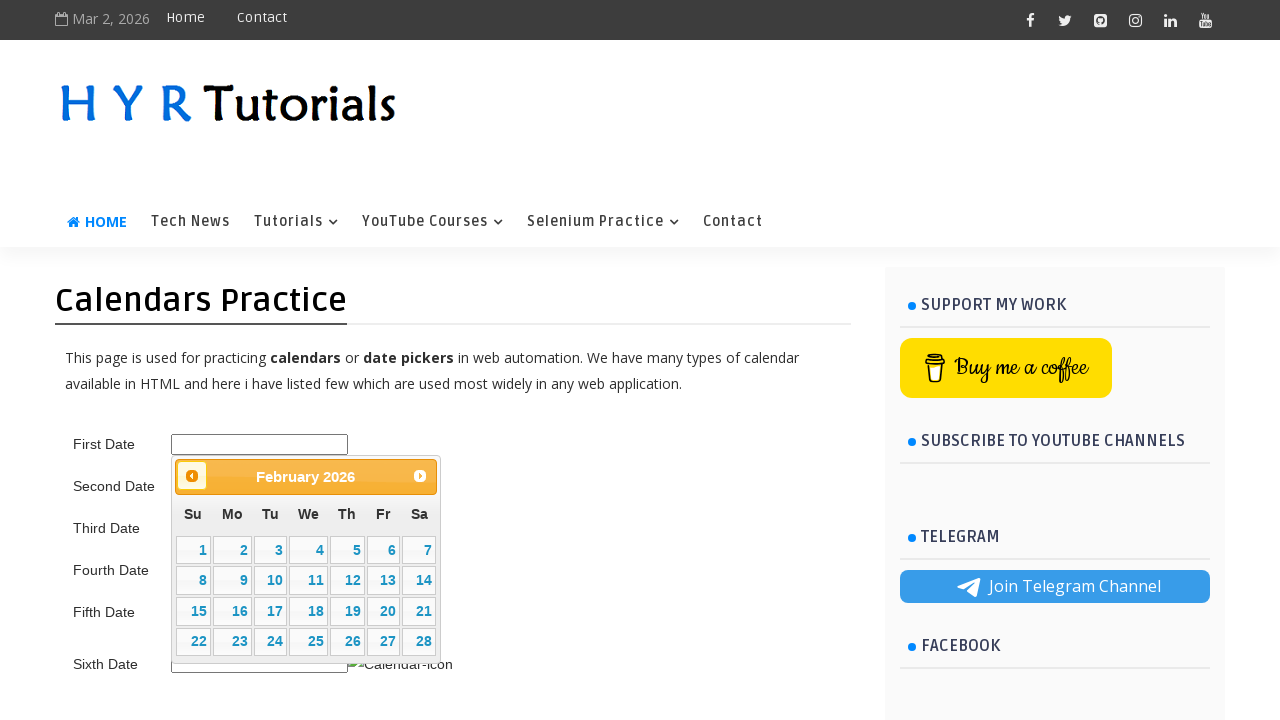

Retrieved current calendar title to check month/year
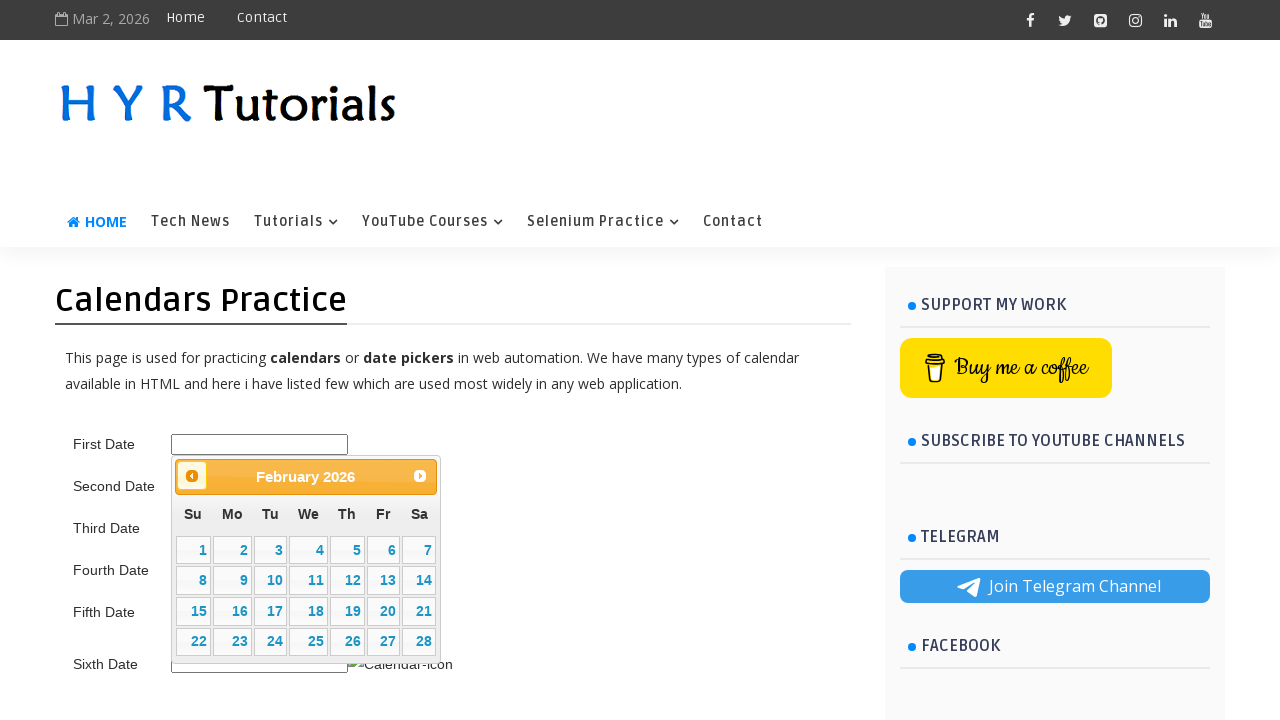

Clicked previous month button to navigate backward (currently February 2026) at (192, 476) on .ui-datepicker-prev
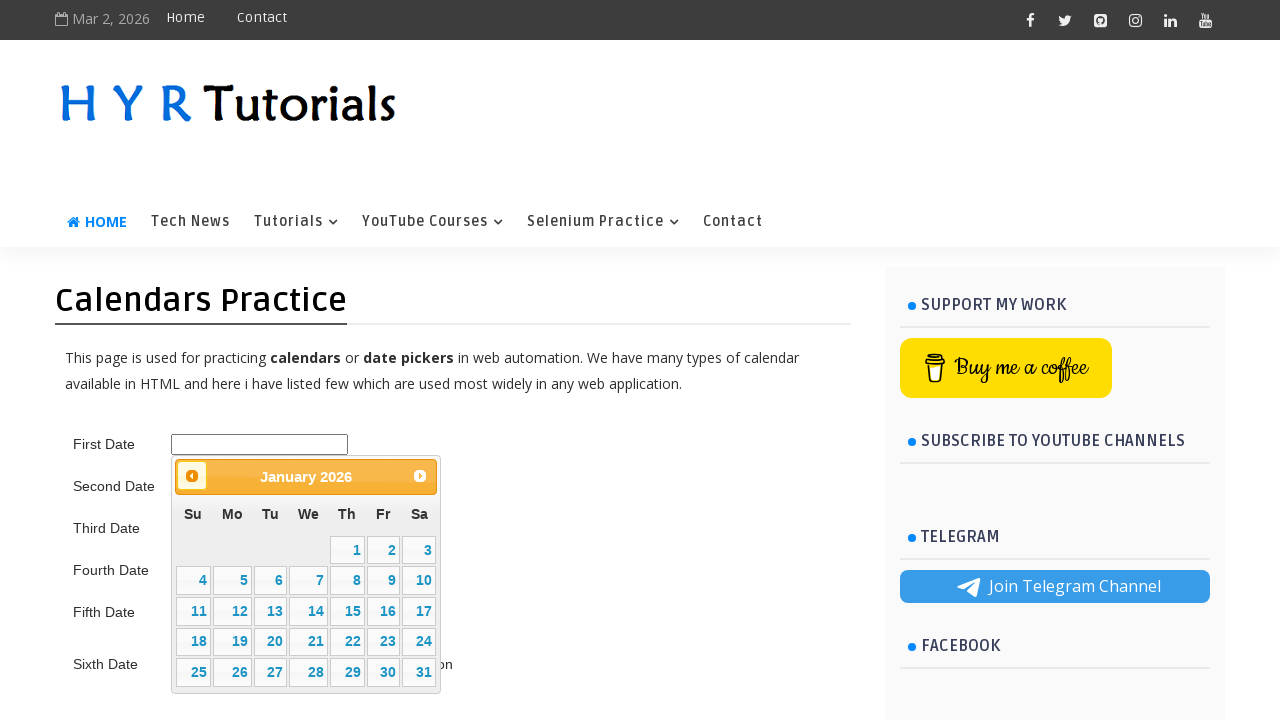

Waited for calendar to update
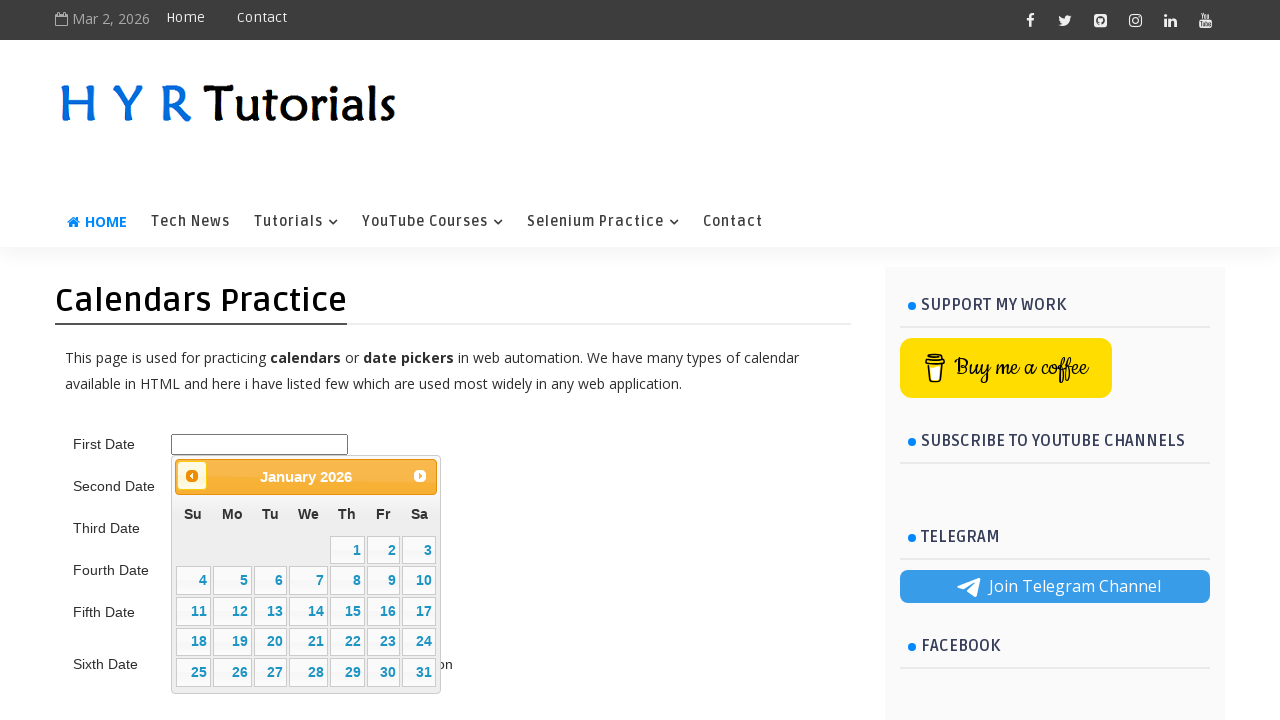

Retrieved current calendar title to check month/year
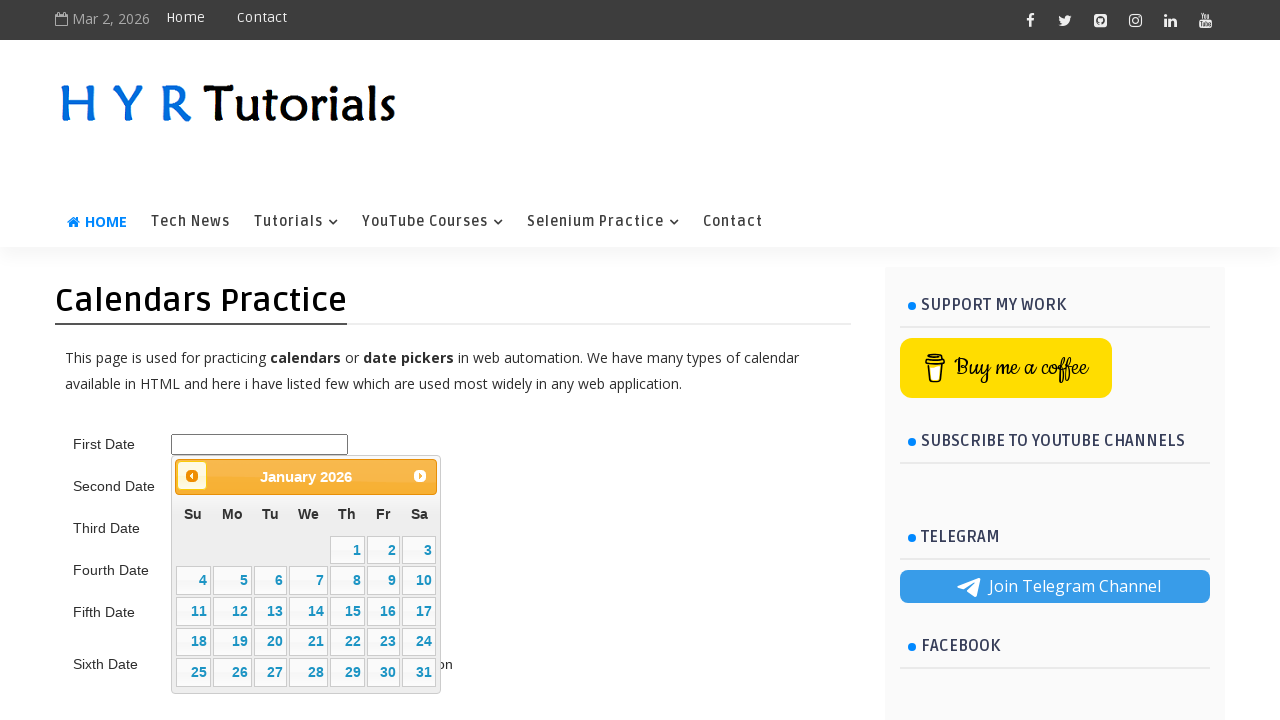

Clicked previous month button to navigate backward (currently January 2026) at (192, 476) on .ui-datepicker-prev
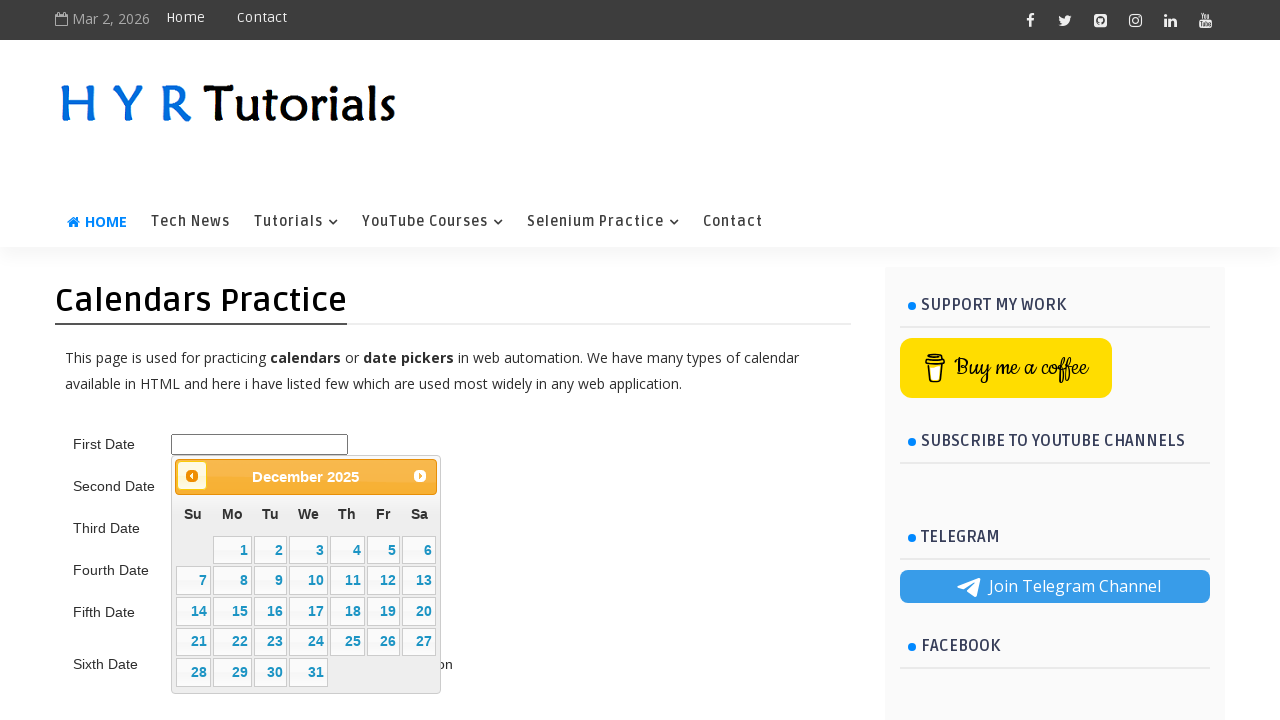

Waited for calendar to update
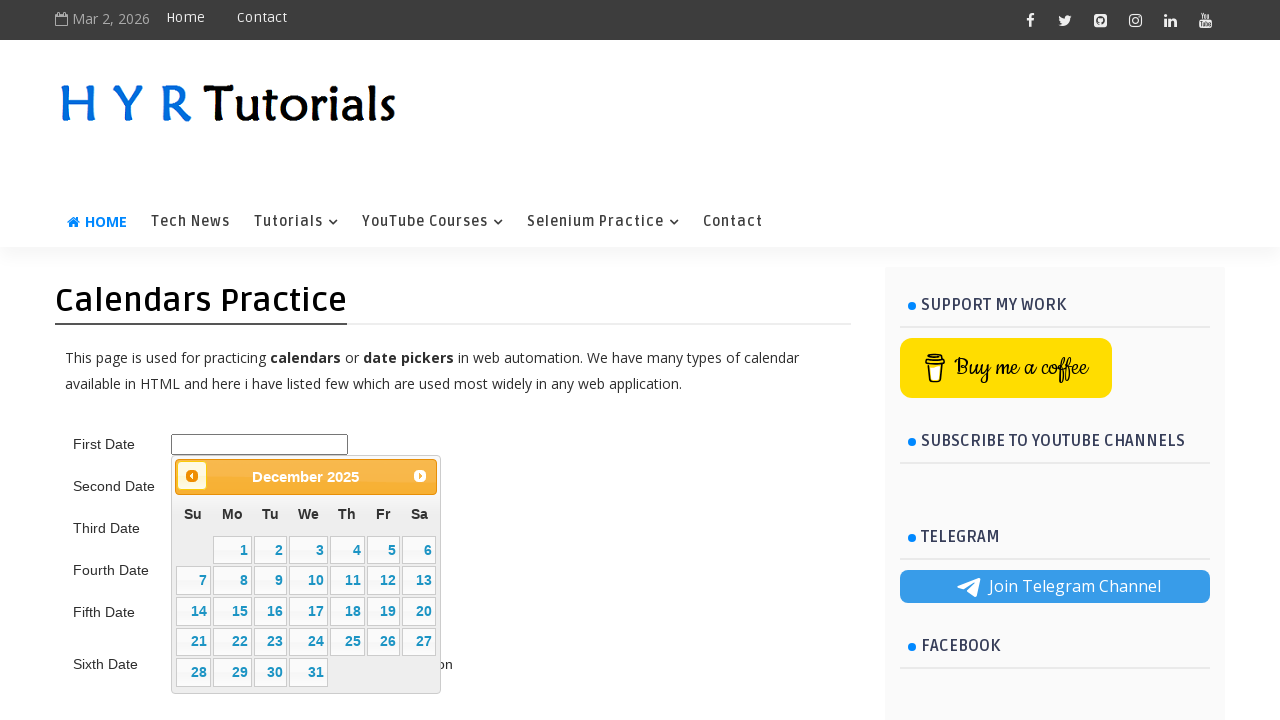

Retrieved current calendar title to check month/year
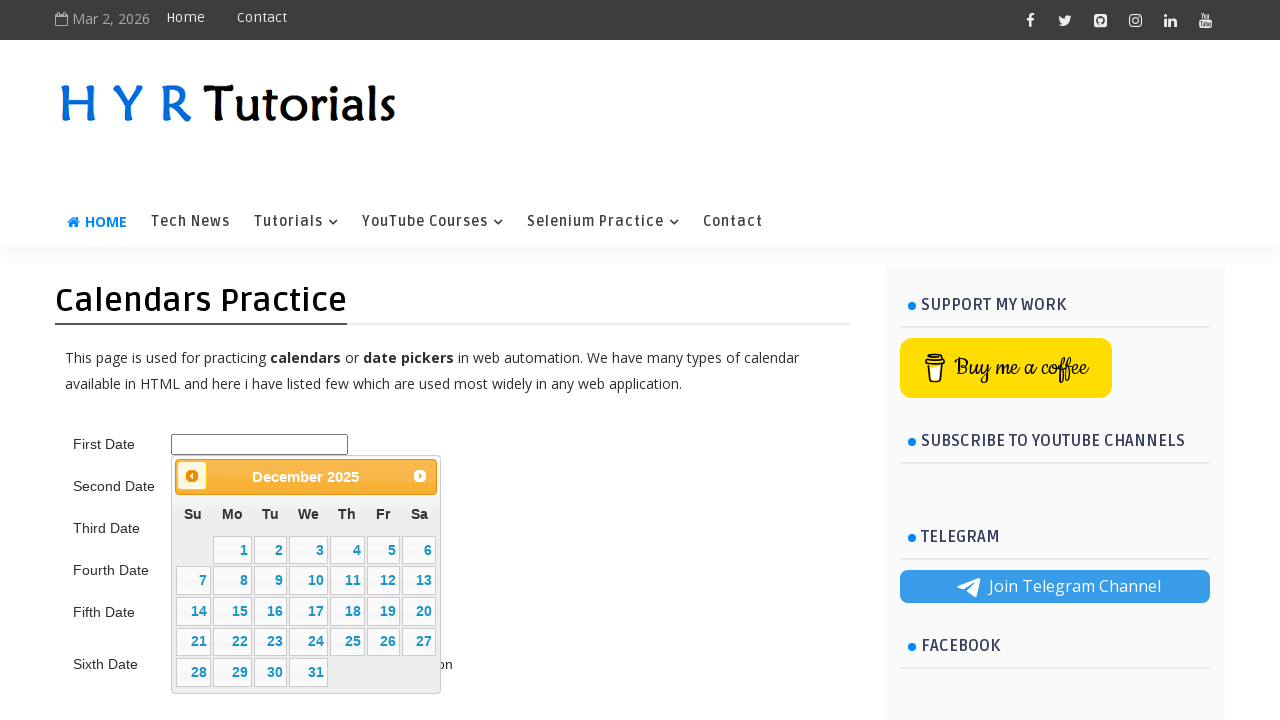

Clicked previous month button to navigate backward (currently December 2025) at (192, 476) on .ui-datepicker-prev
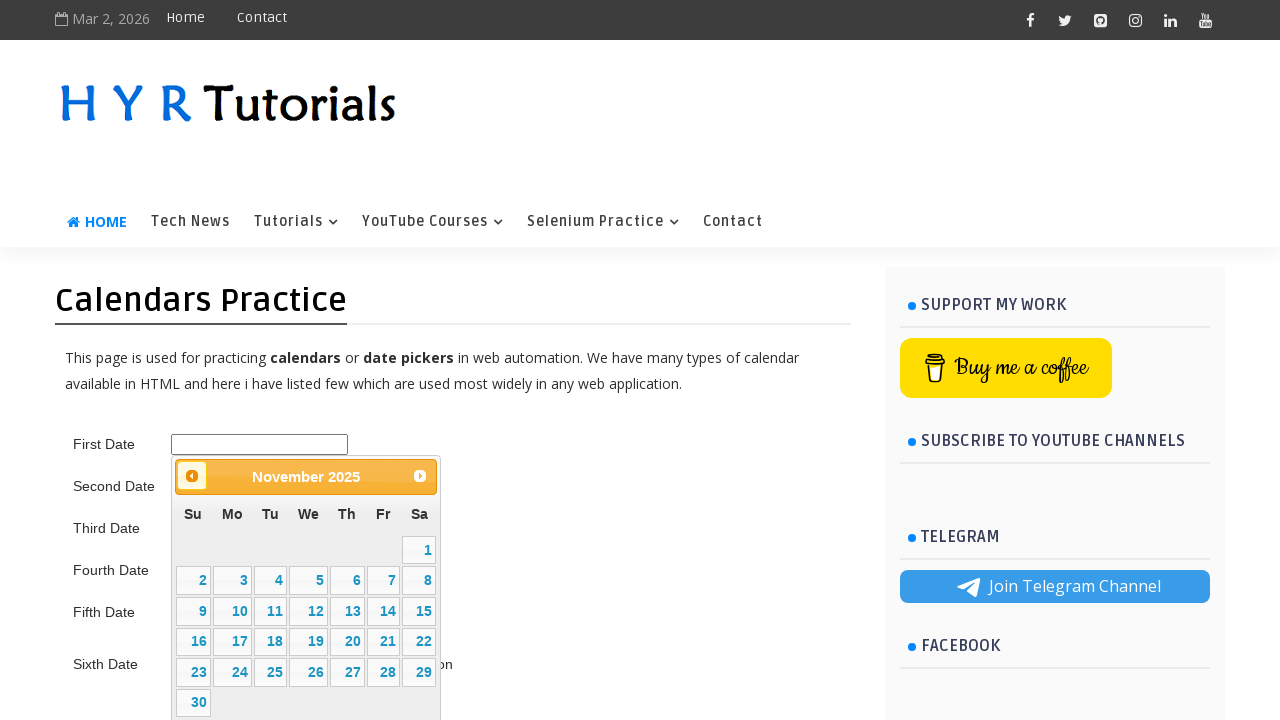

Waited for calendar to update
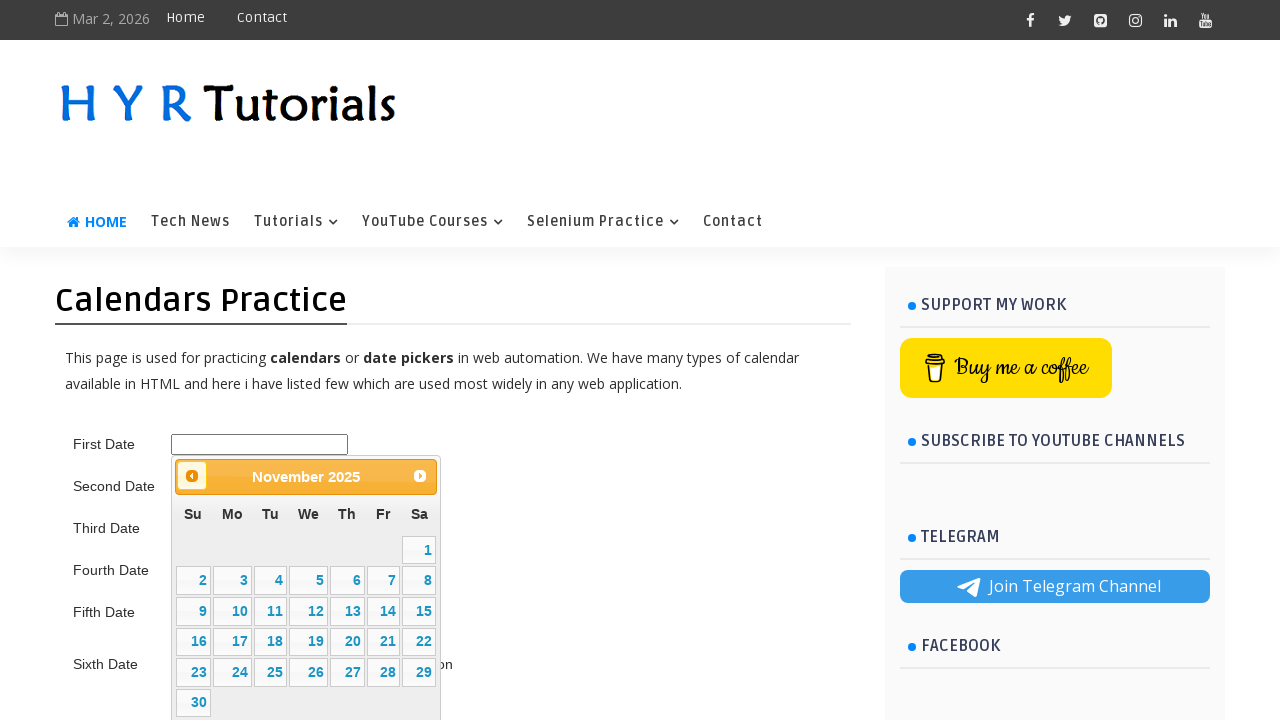

Retrieved current calendar title to check month/year
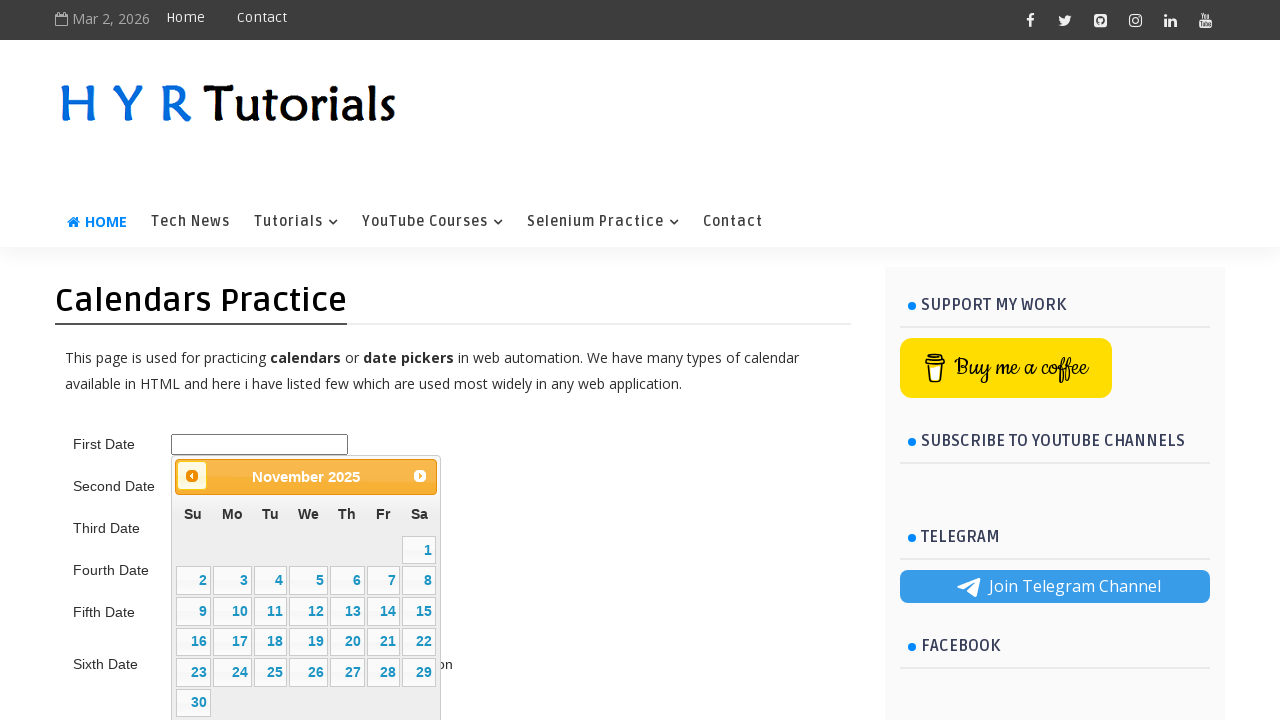

Clicked previous month button to navigate backward (currently November 2025) at (192, 476) on .ui-datepicker-prev
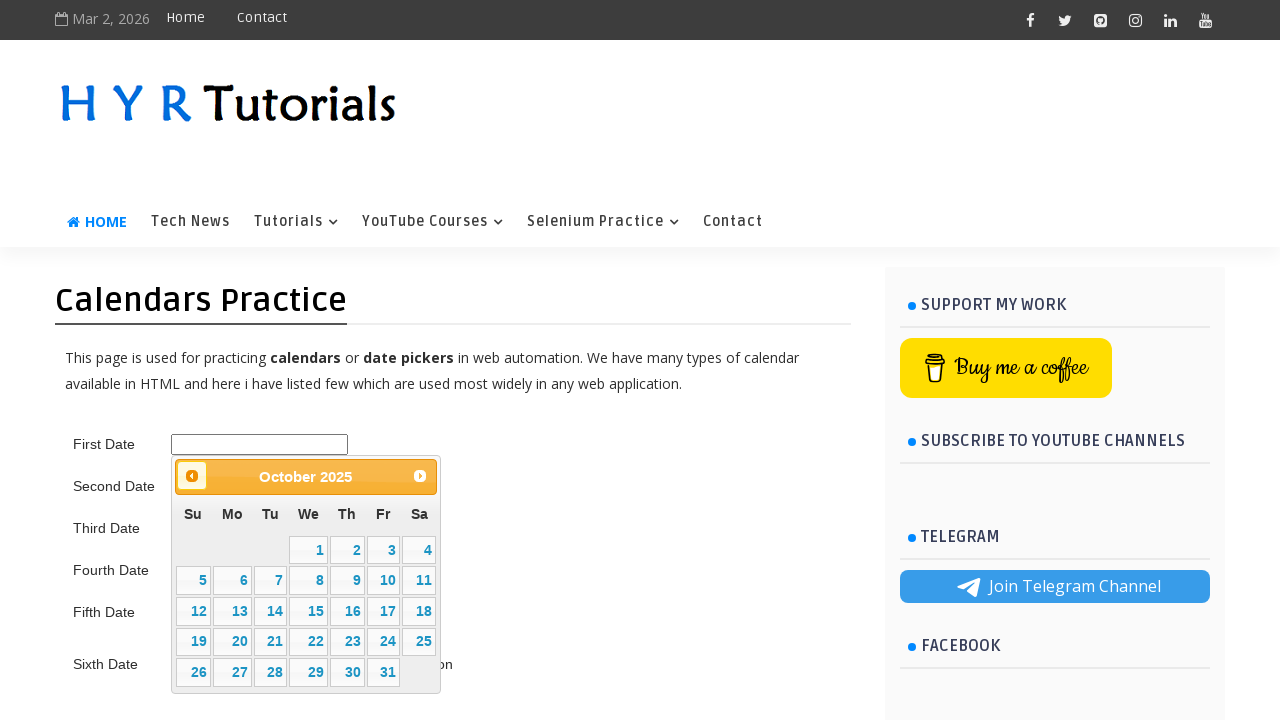

Waited for calendar to update
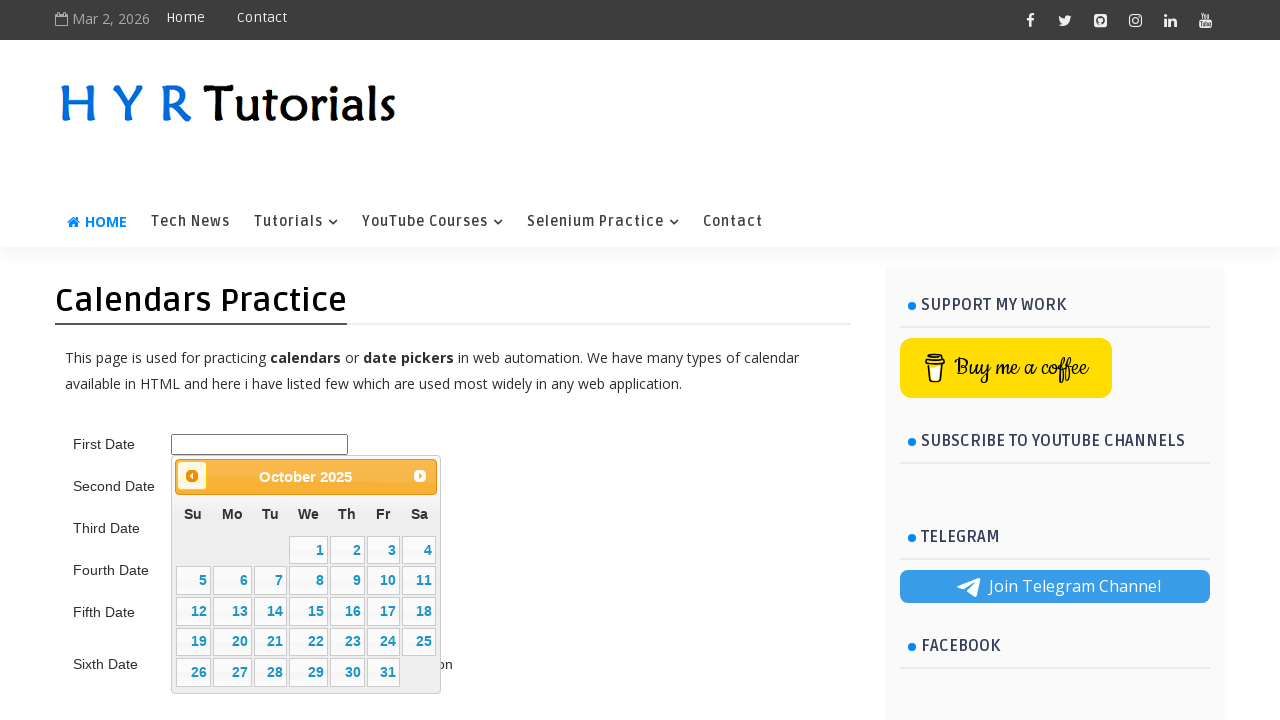

Retrieved current calendar title to check month/year
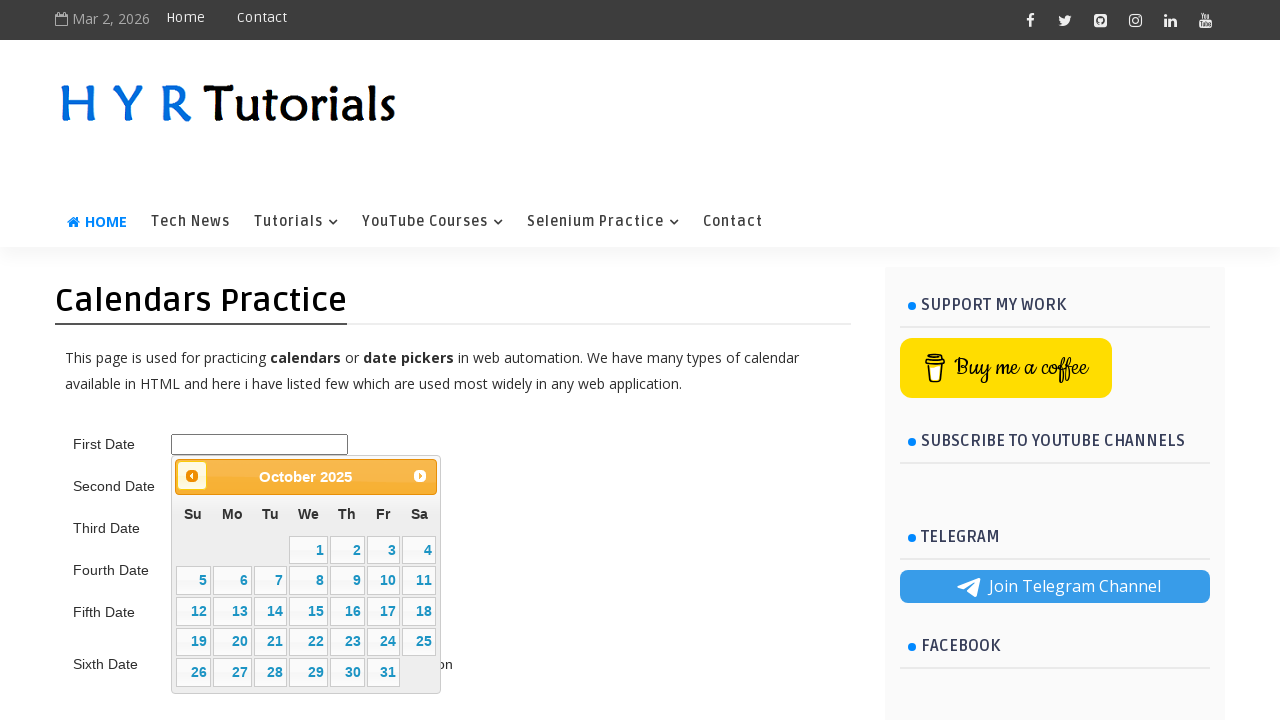

Clicked previous month button to navigate backward (currently October 2025) at (192, 476) on .ui-datepicker-prev
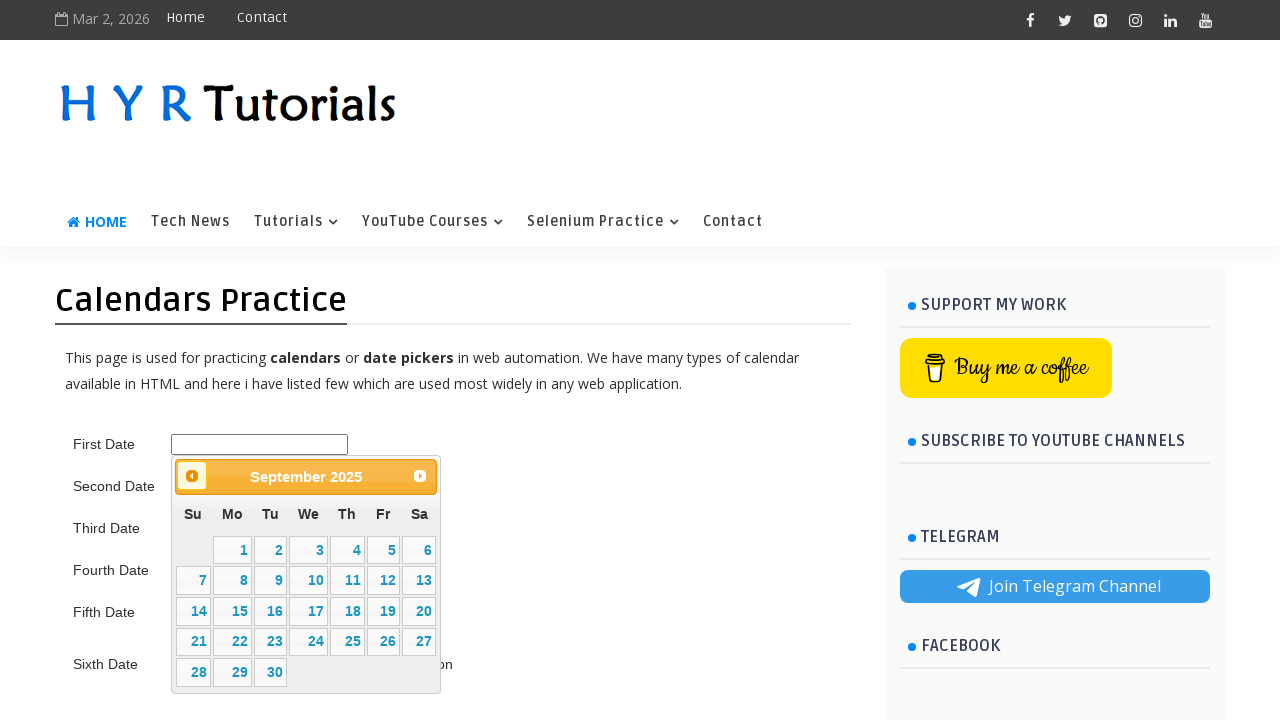

Waited for calendar to update
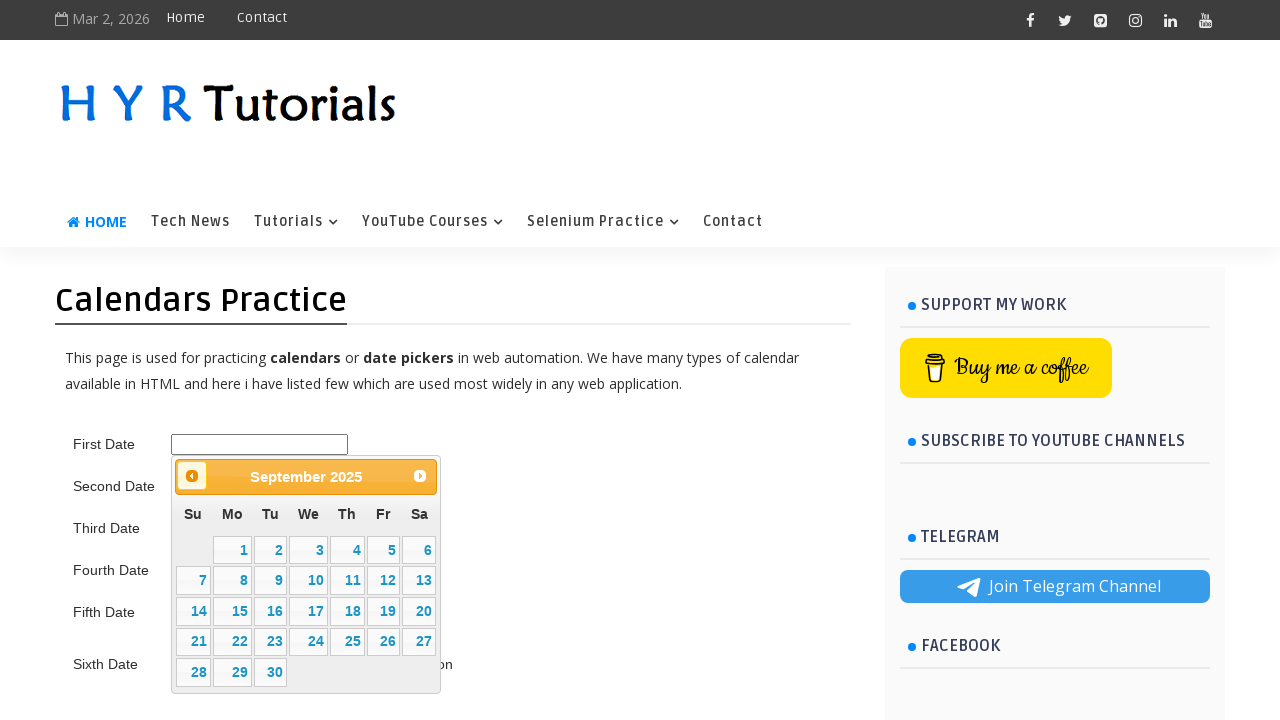

Retrieved current calendar title to check month/year
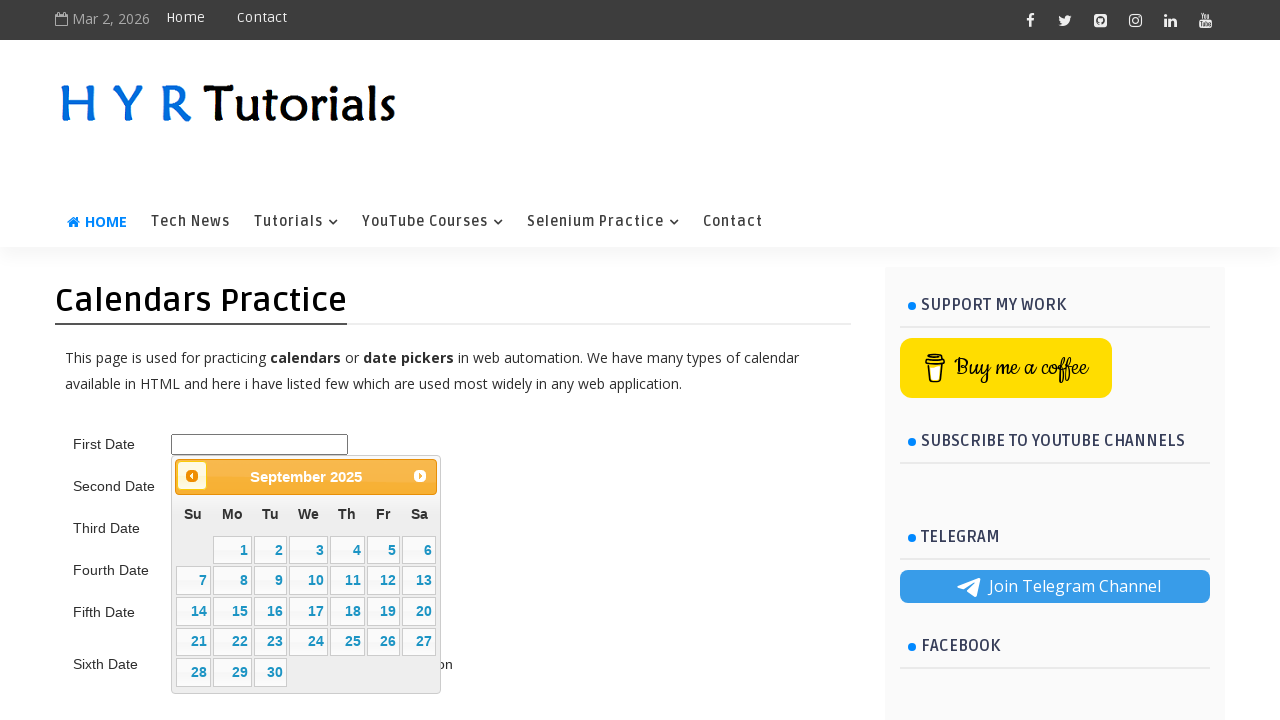

Clicked previous month button to navigate backward (currently September 2025) at (192, 476) on .ui-datepicker-prev
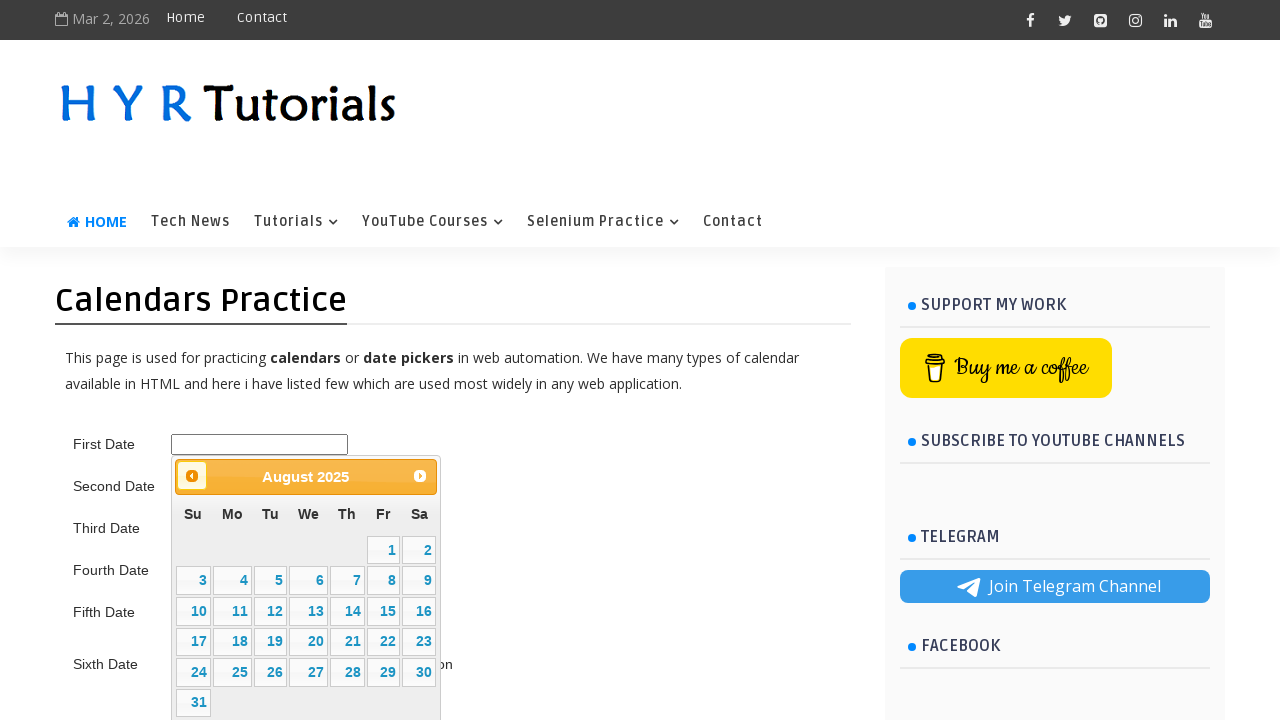

Waited for calendar to update
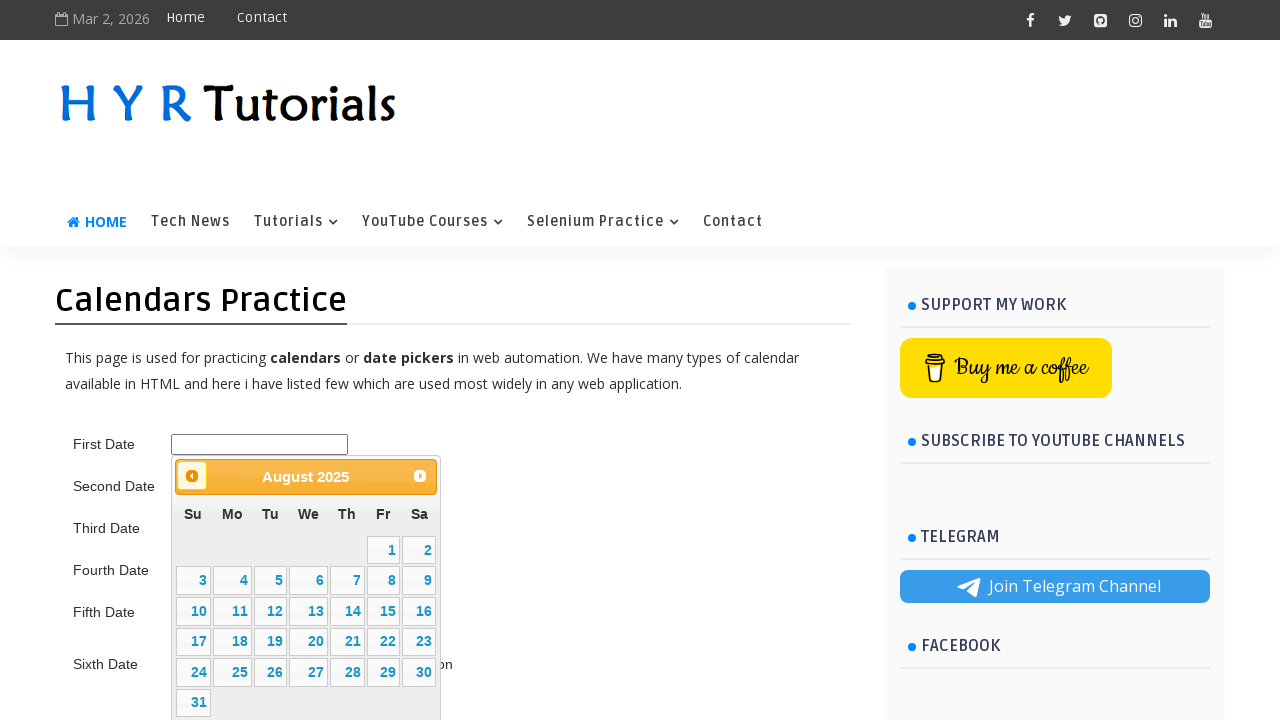

Retrieved current calendar title to check month/year
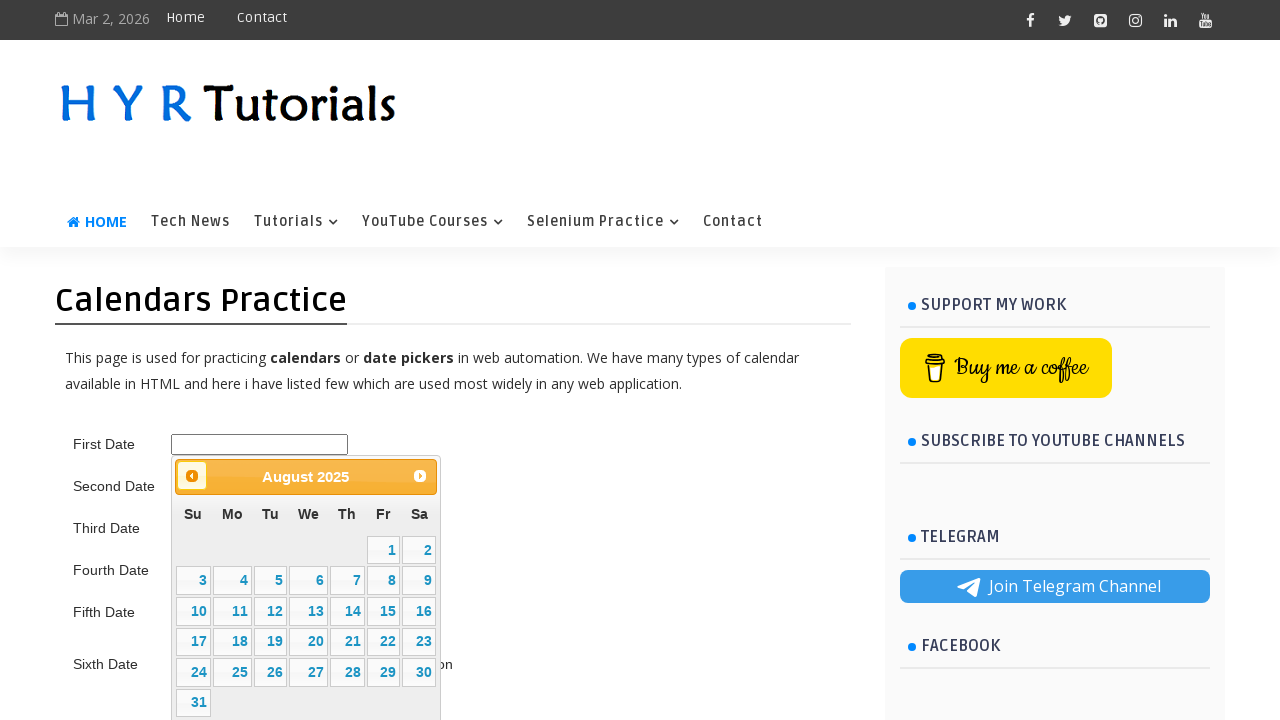

Clicked previous month button to navigate backward (currently August 2025) at (192, 476) on .ui-datepicker-prev
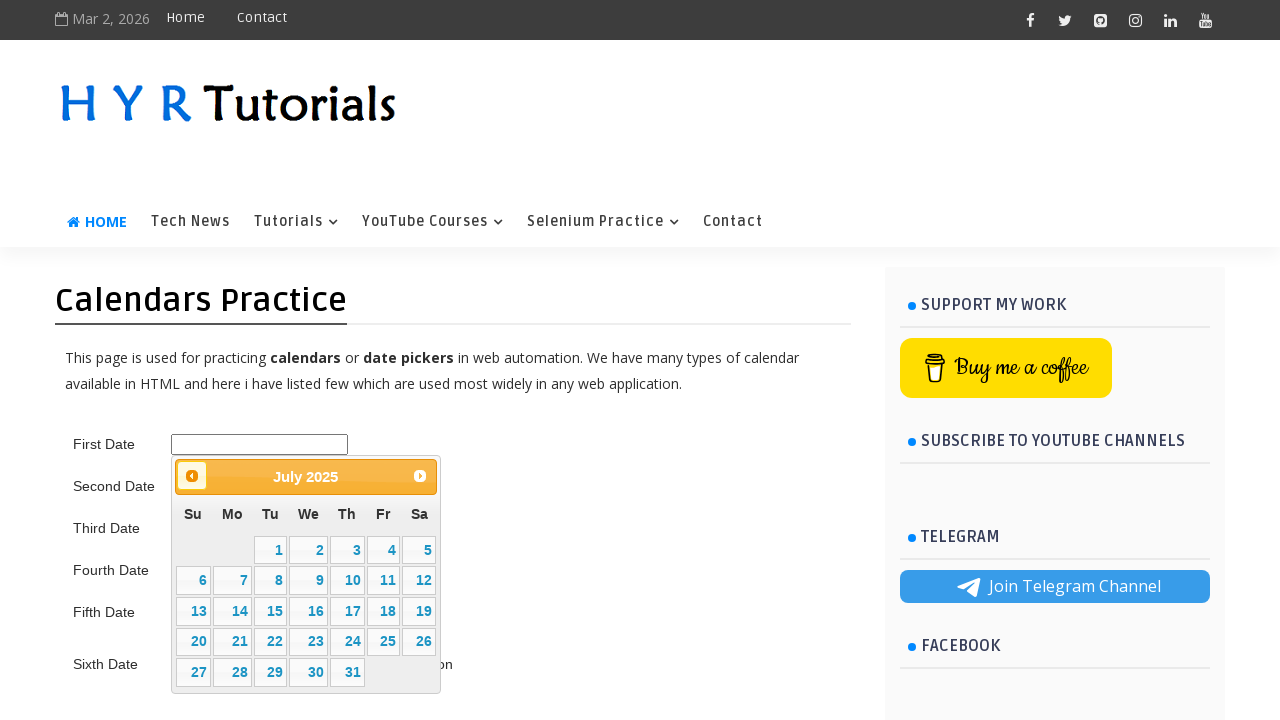

Waited for calendar to update
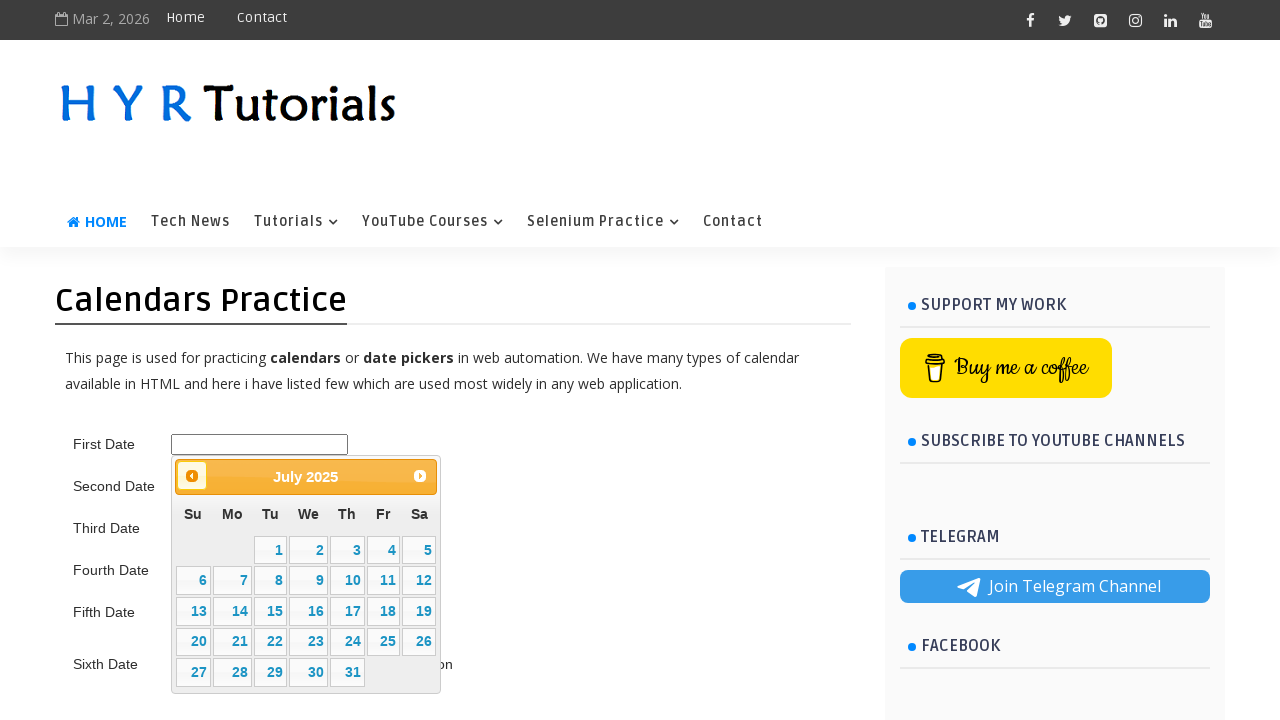

Retrieved current calendar title to check month/year
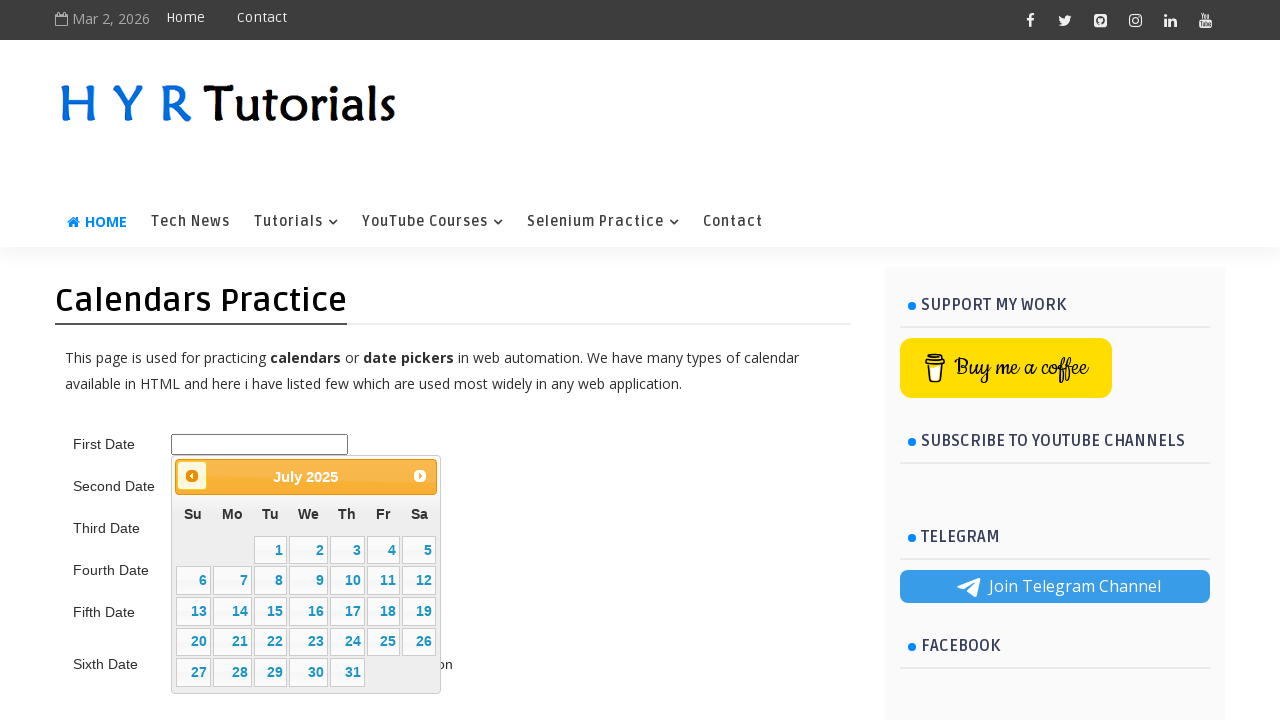

Clicked previous month button to navigate backward (currently July 2025) at (192, 476) on .ui-datepicker-prev
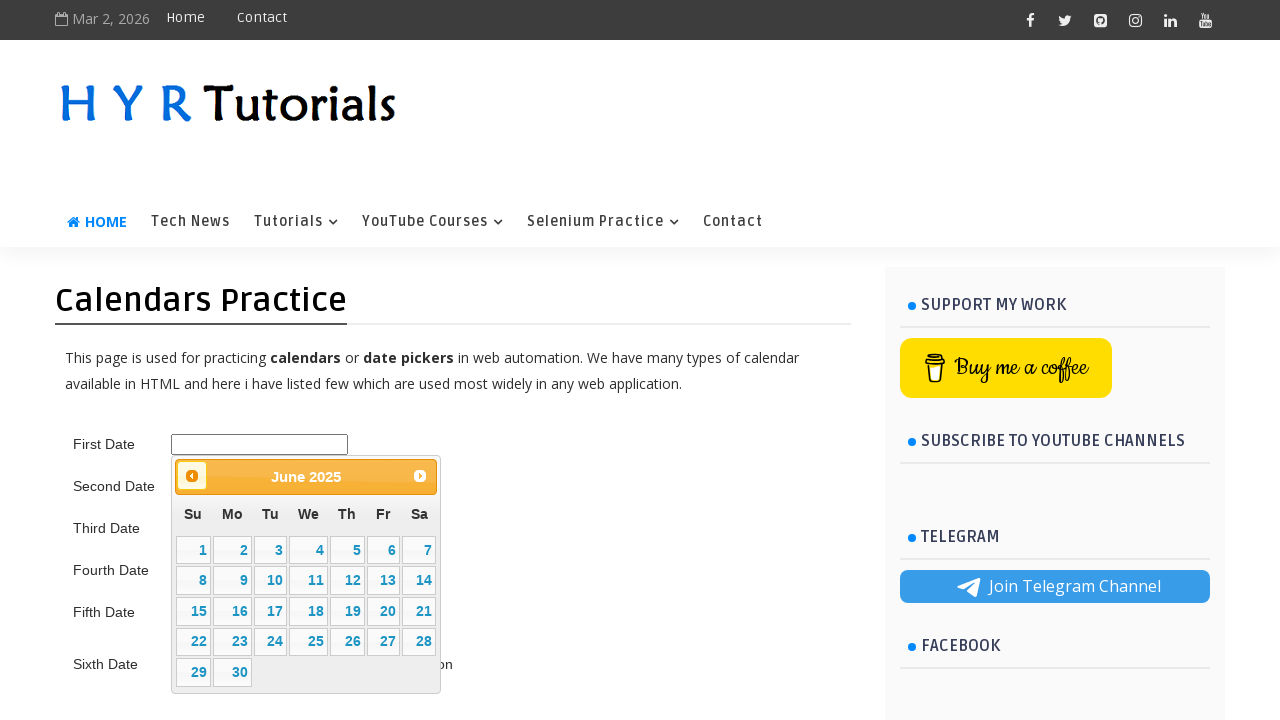

Waited for calendar to update
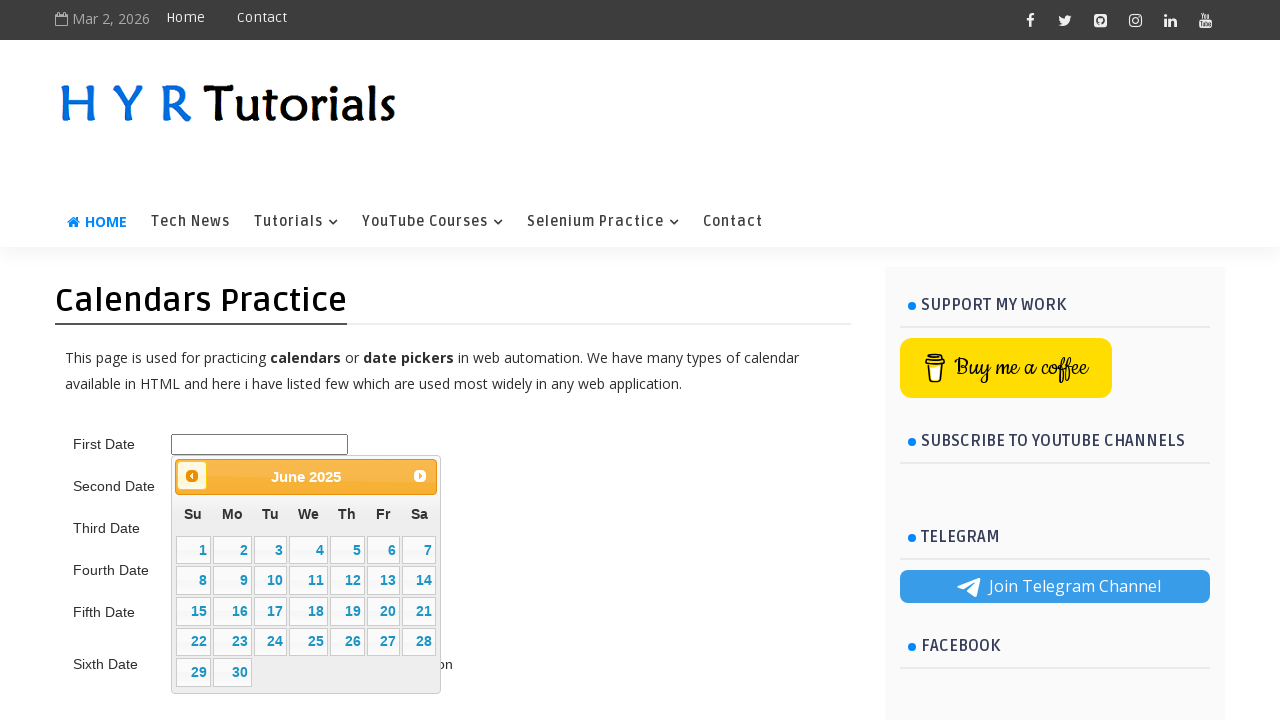

Retrieved current calendar title to check month/year
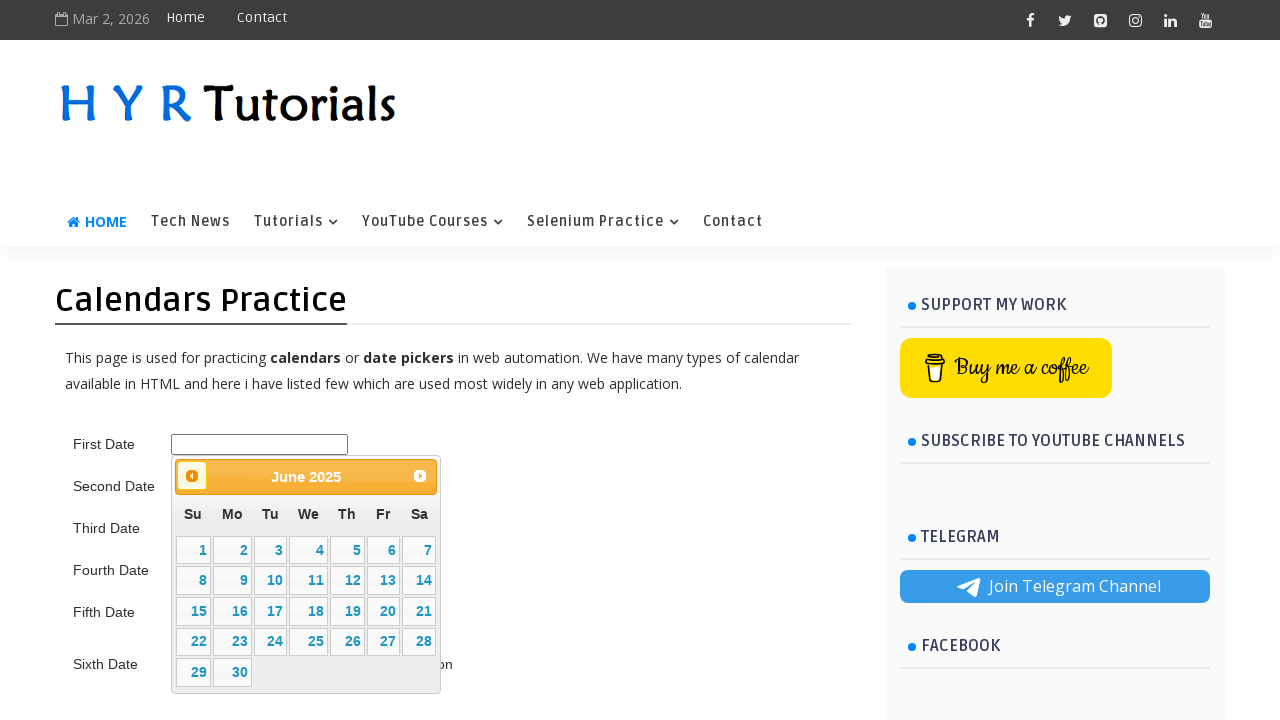

Clicked previous month button to navigate backward (currently June 2025) at (192, 476) on .ui-datepicker-prev
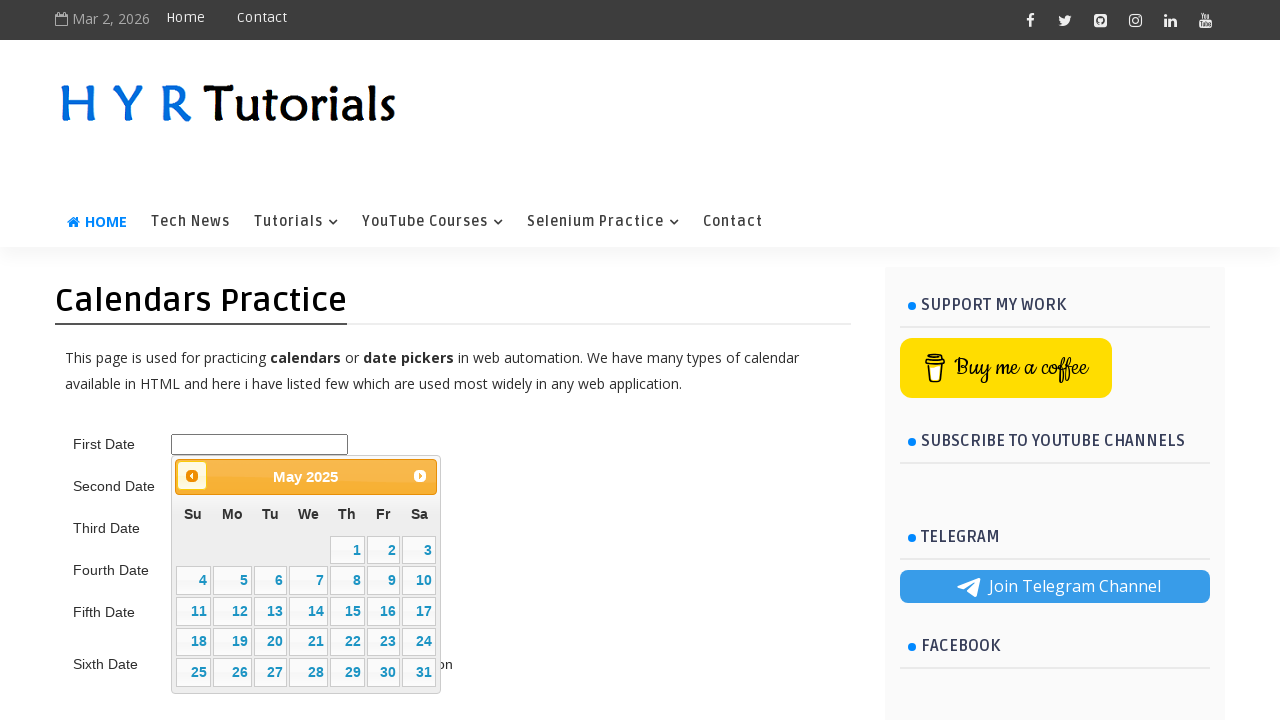

Waited for calendar to update
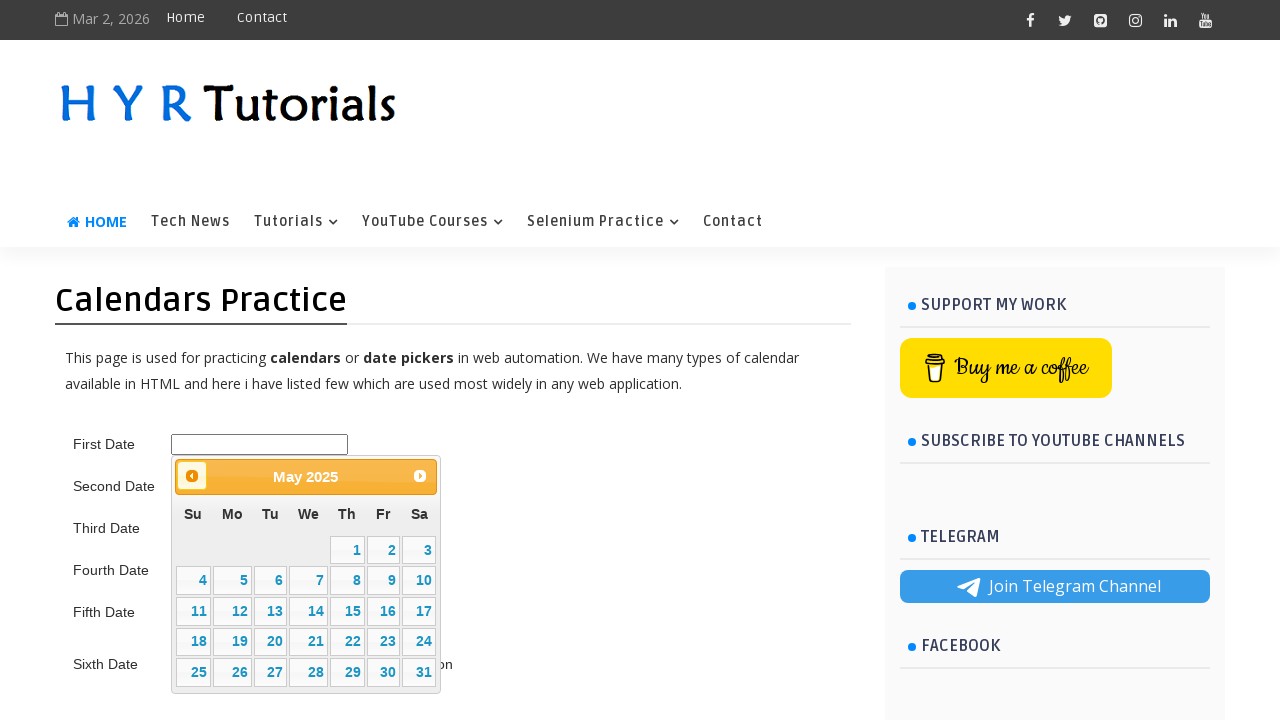

Retrieved current calendar title to check month/year
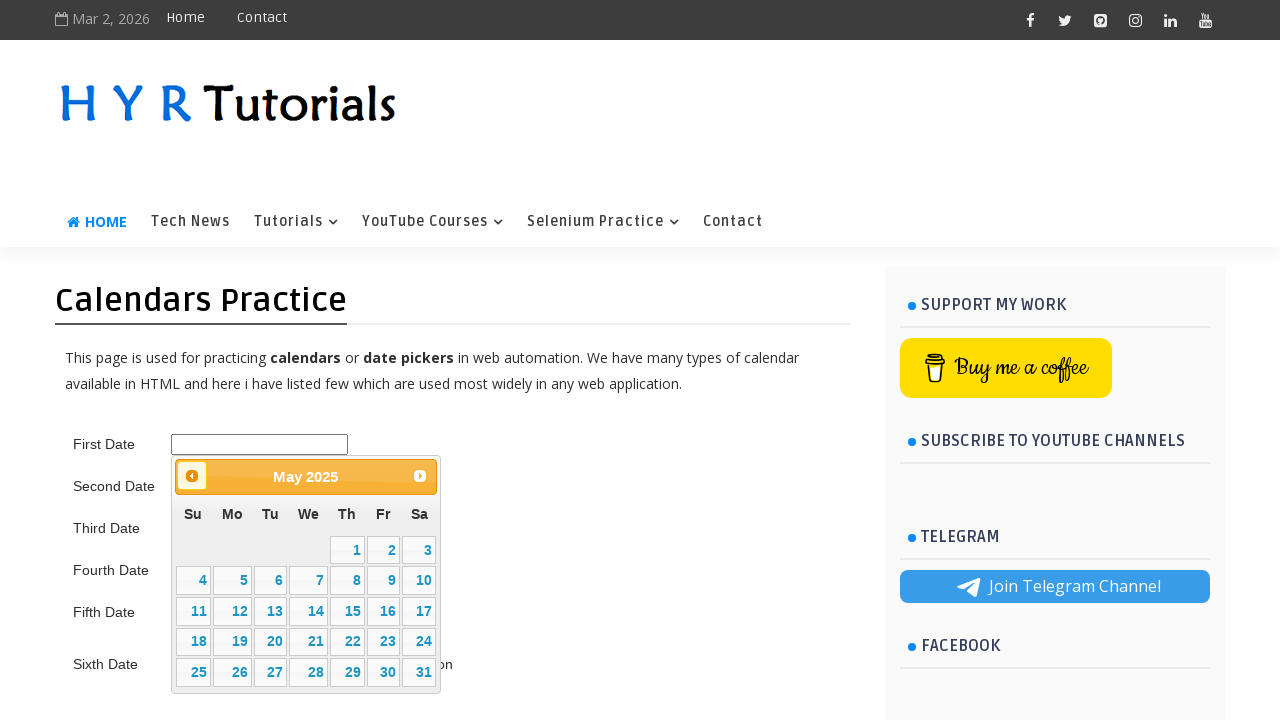

Clicked previous month button to navigate backward (currently May 2025) at (192, 476) on .ui-datepicker-prev
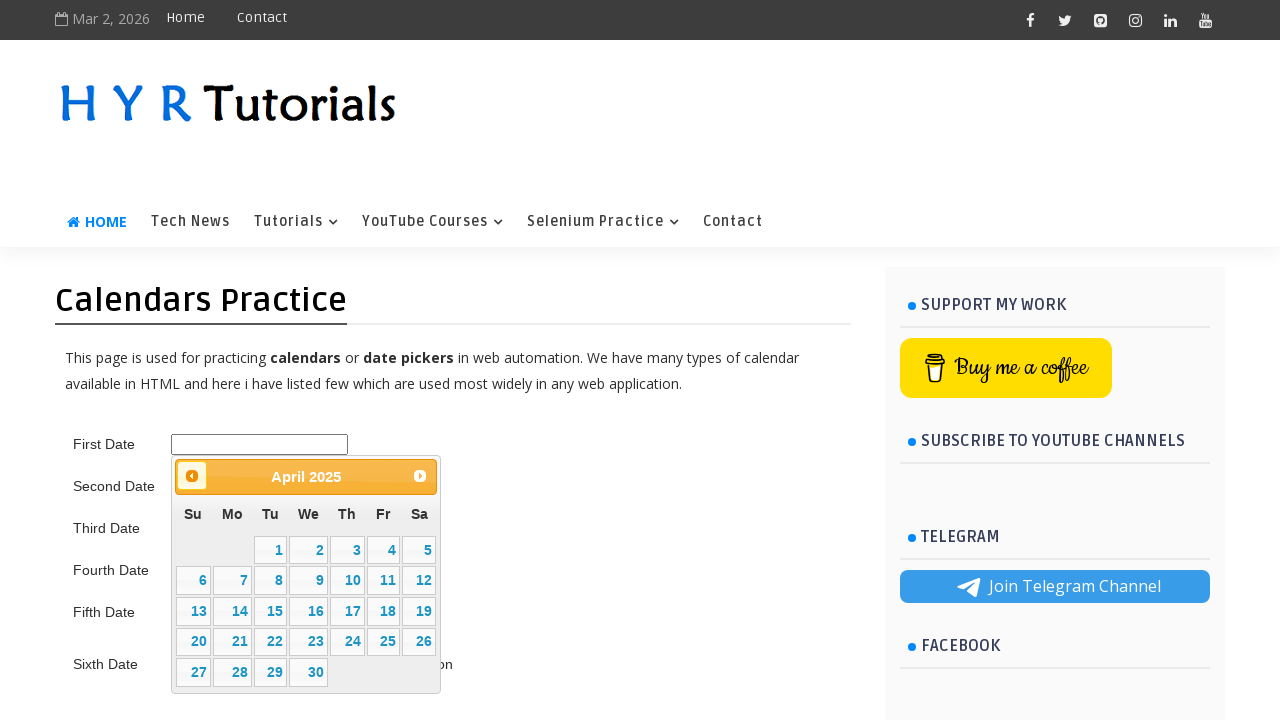

Waited for calendar to update
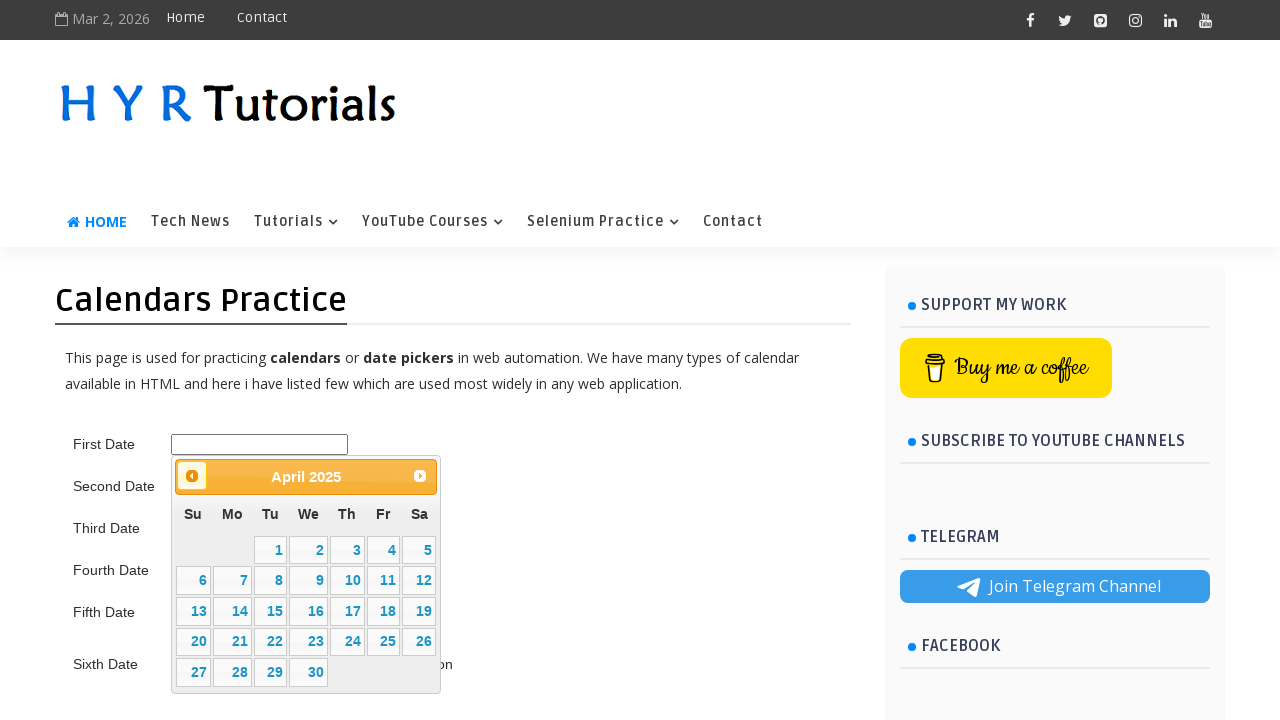

Retrieved current calendar title to check month/year
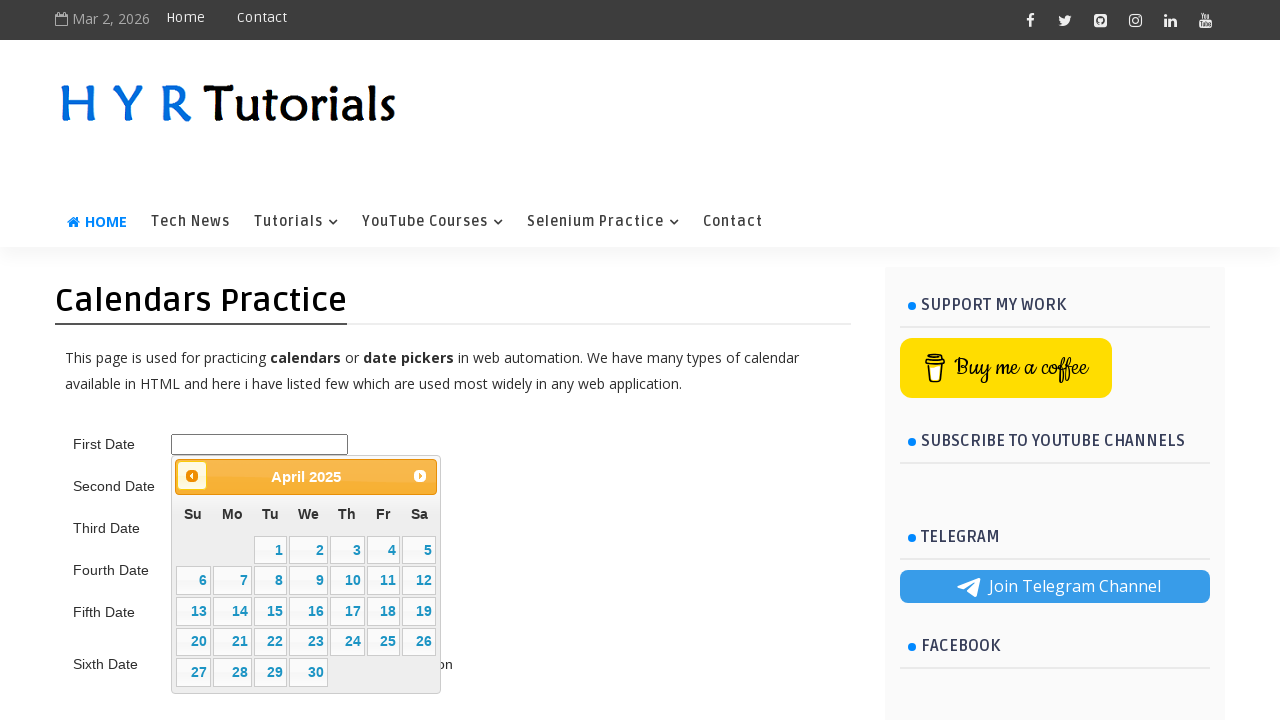

Clicked previous month button to navigate backward (currently April 2025) at (192, 476) on .ui-datepicker-prev
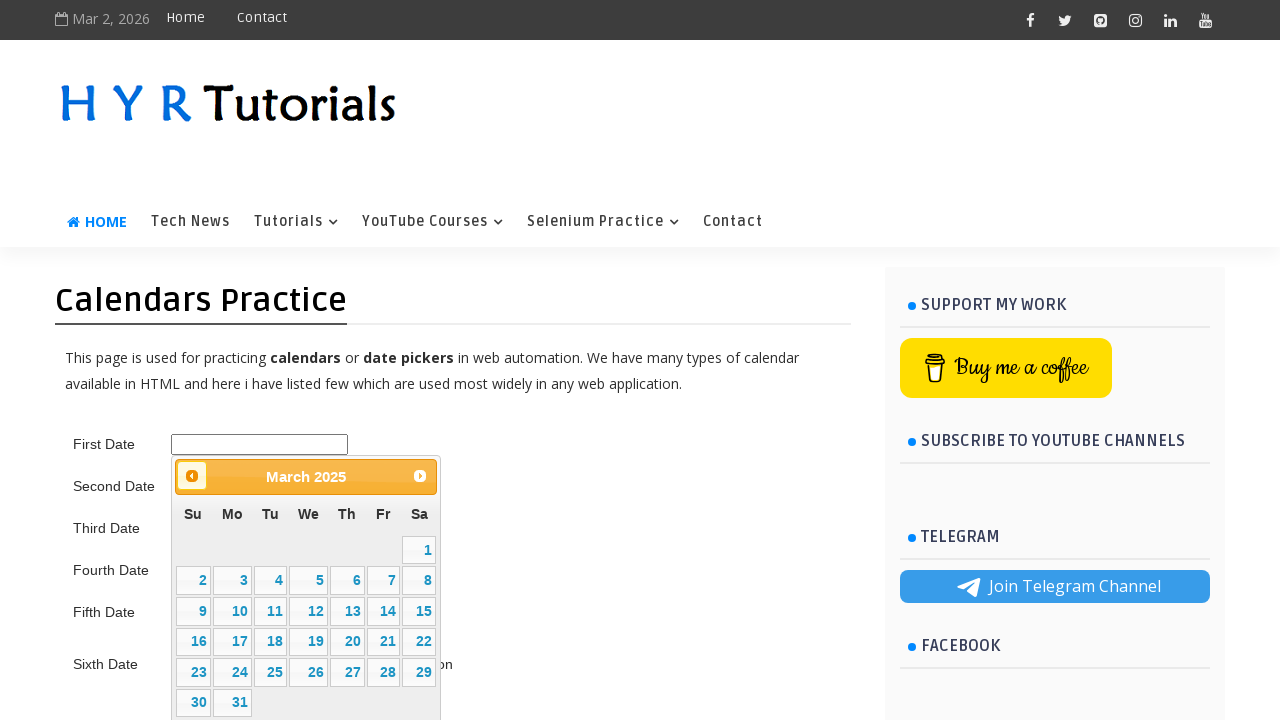

Waited for calendar to update
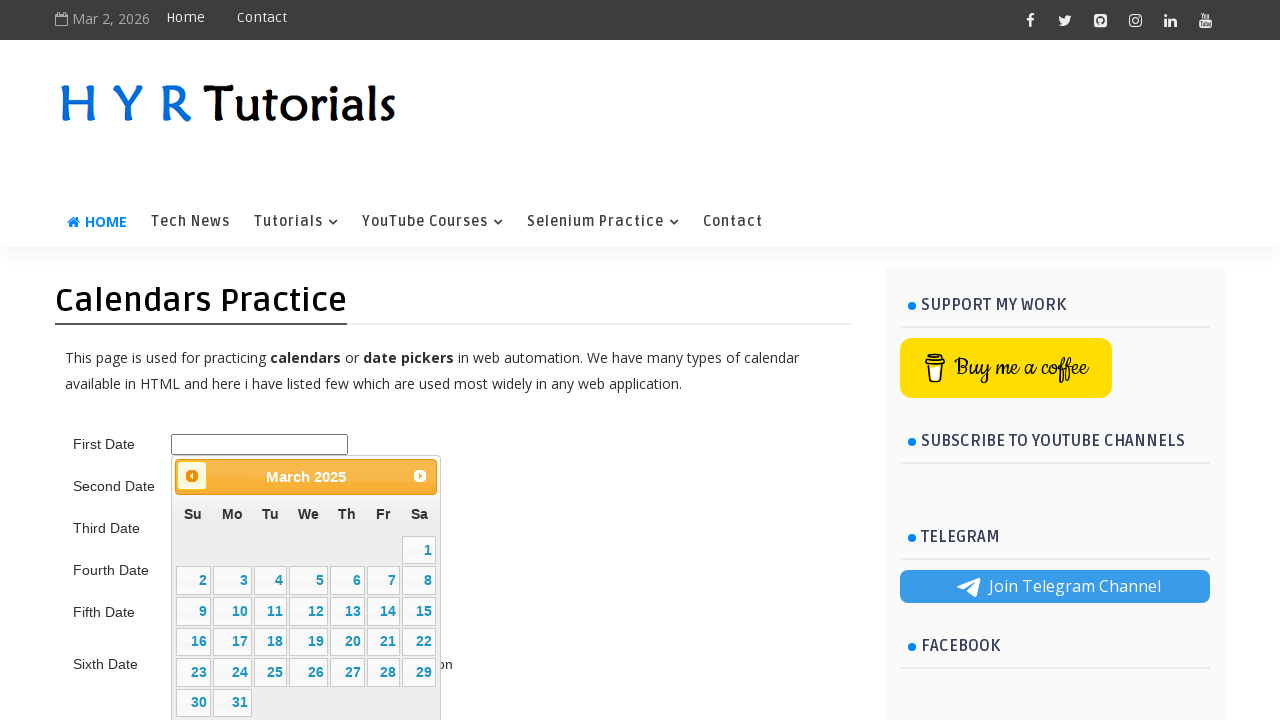

Retrieved current calendar title to check month/year
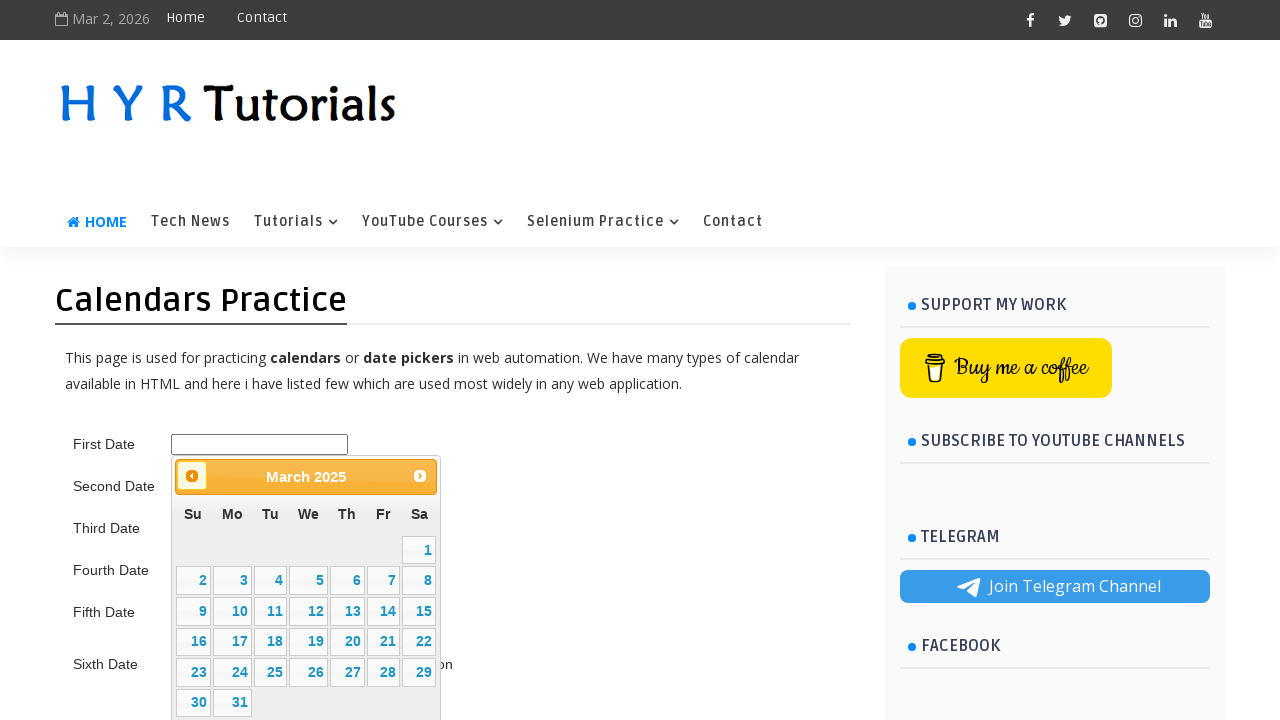

Clicked previous month button to navigate backward (currently March 2025) at (192, 476) on .ui-datepicker-prev
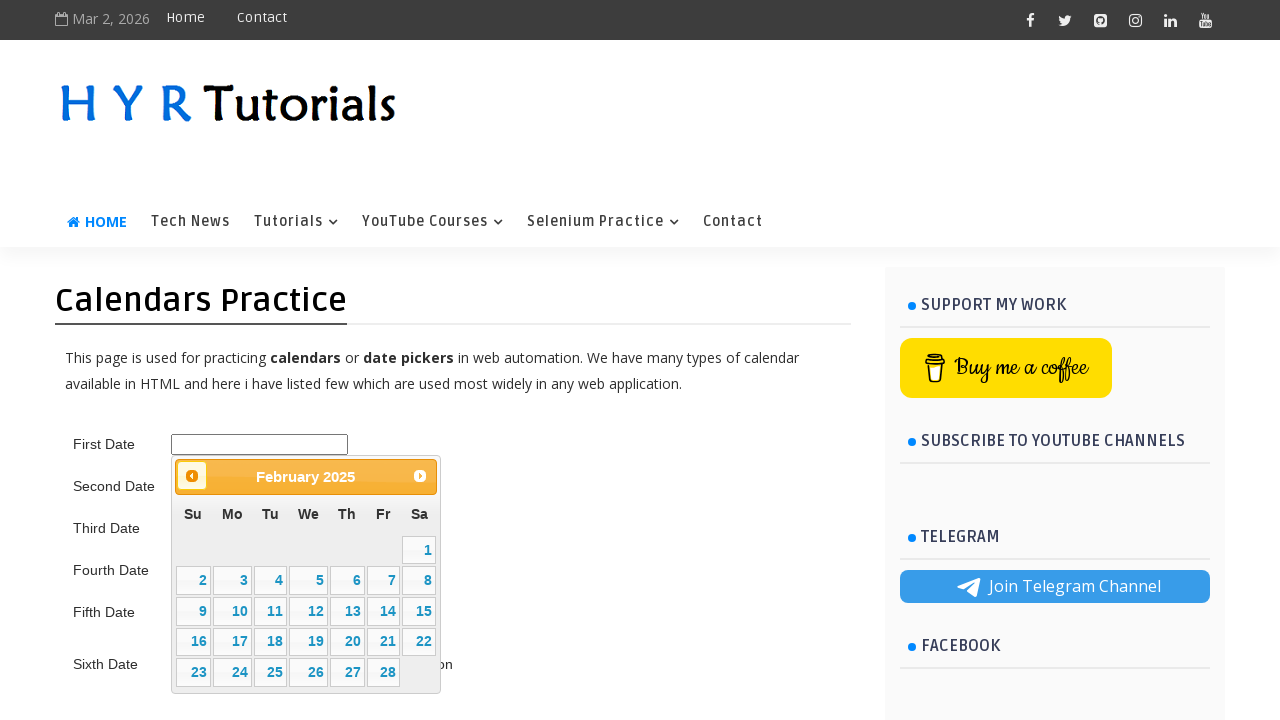

Waited for calendar to update
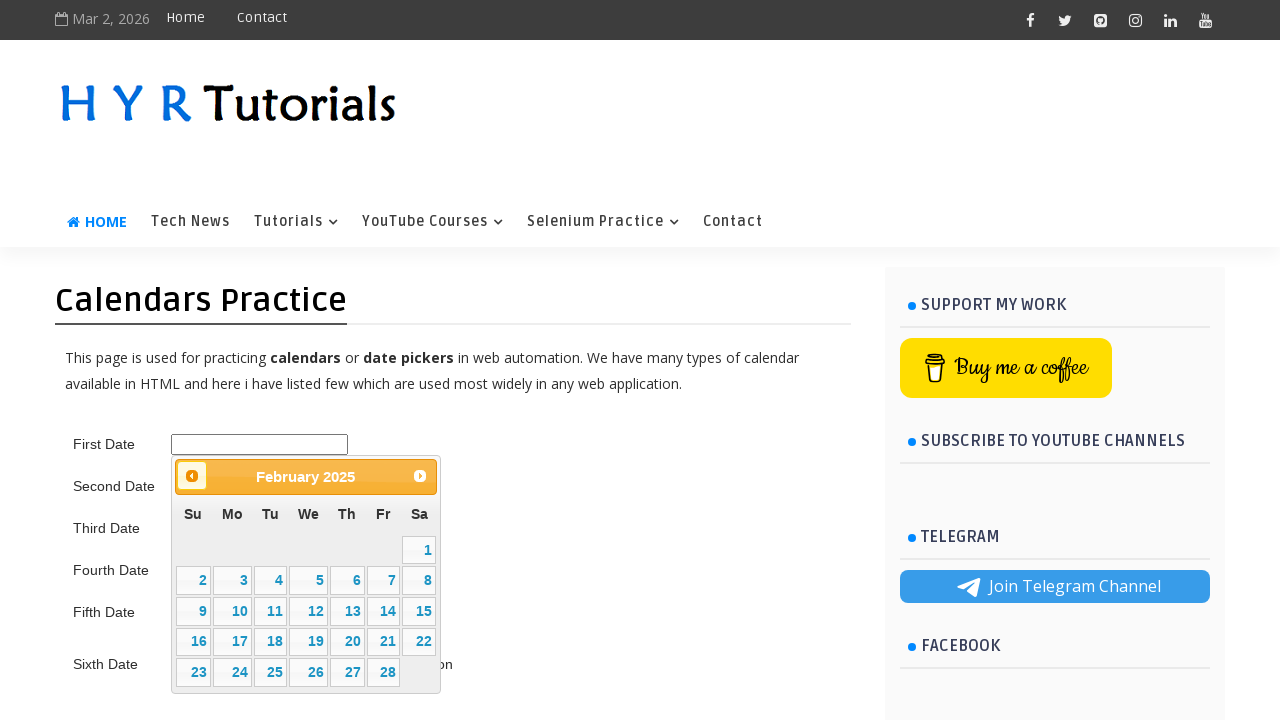

Retrieved current calendar title to check month/year
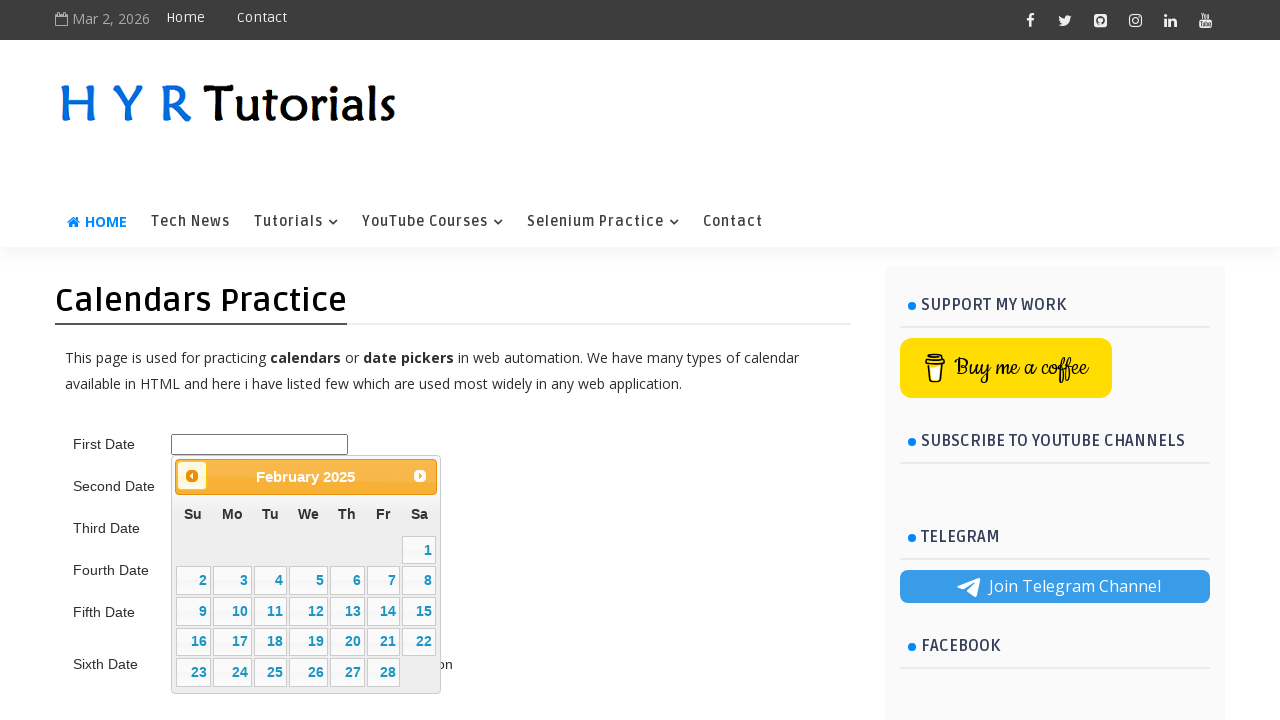

Clicked previous month button to navigate backward (currently February 2025) at (192, 476) on .ui-datepicker-prev
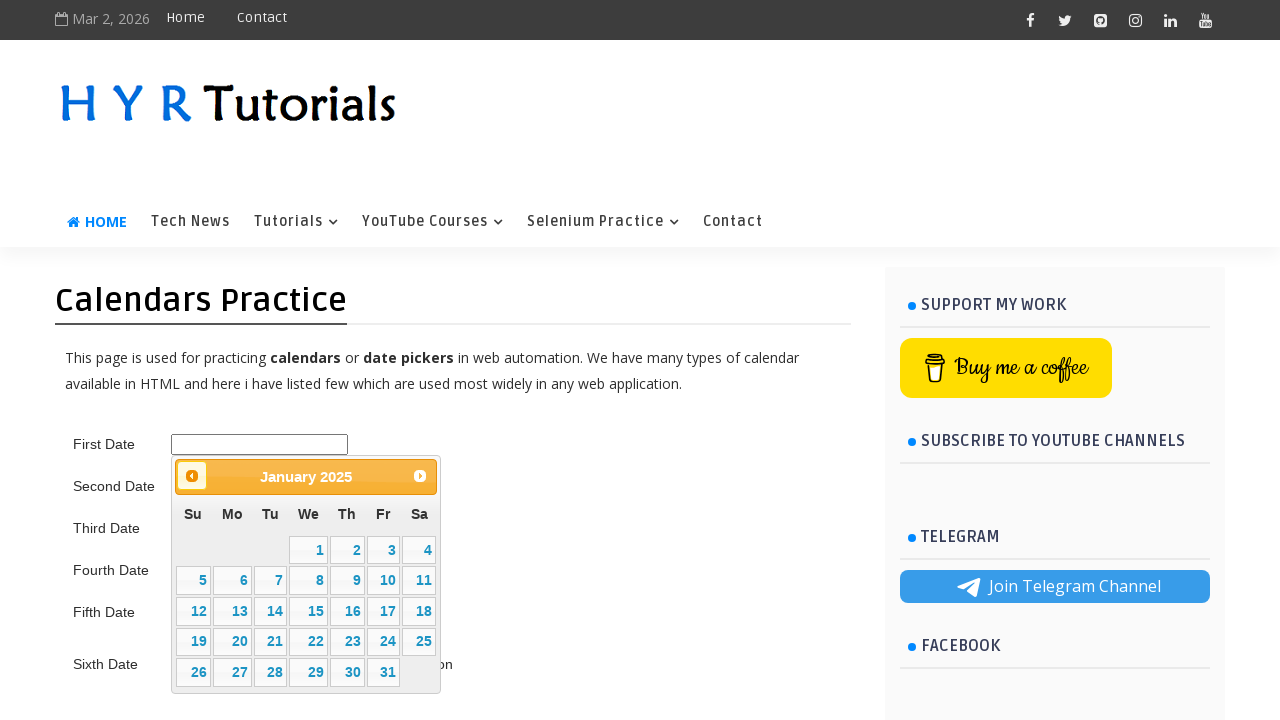

Waited for calendar to update
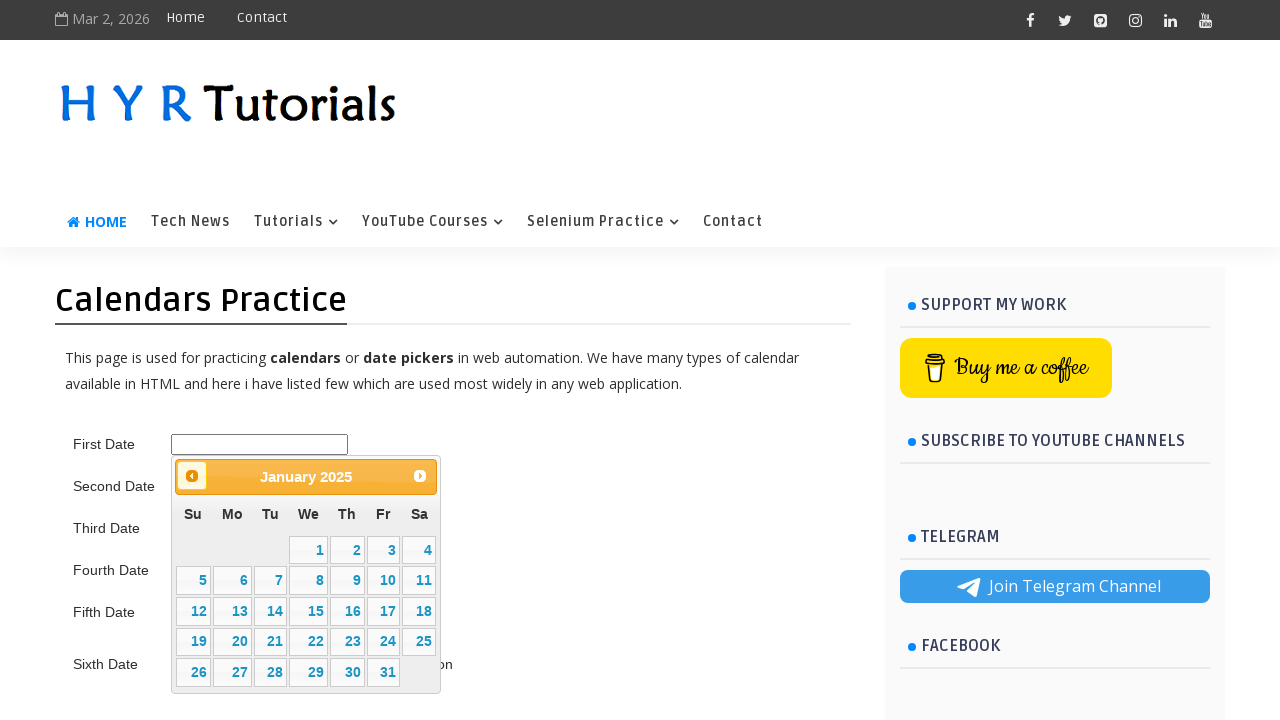

Retrieved current calendar title to check month/year
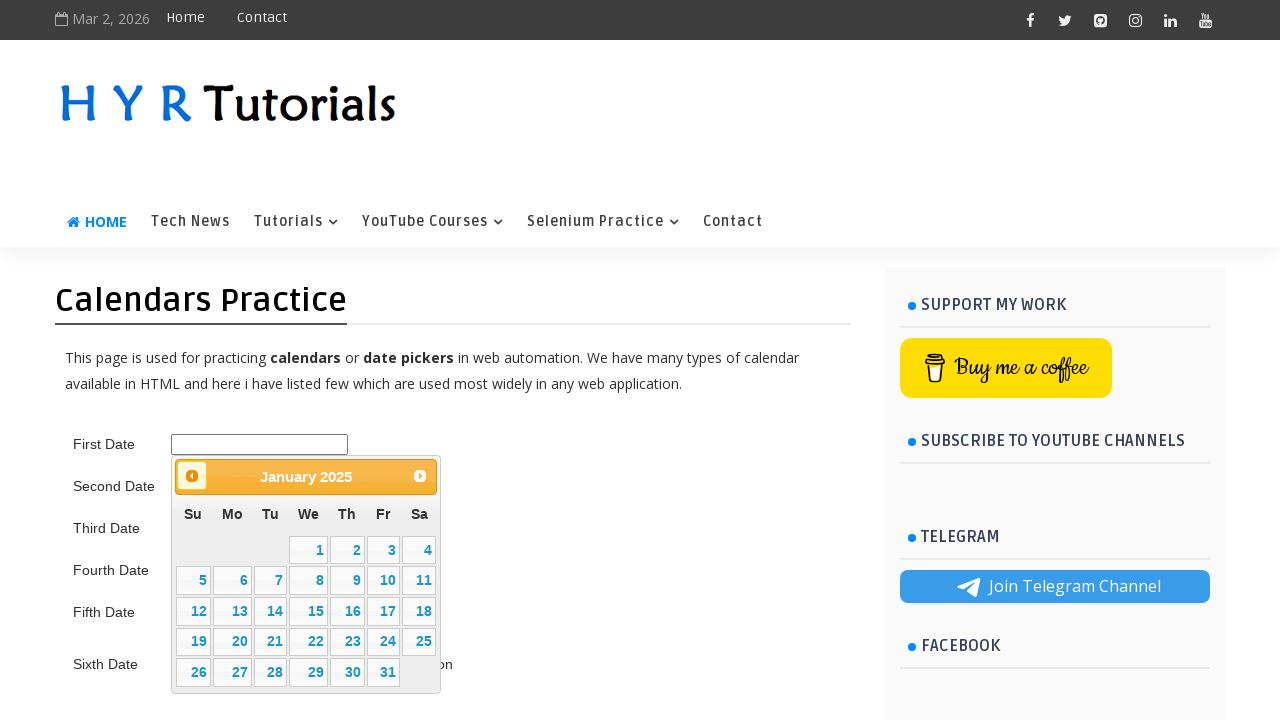

Clicked previous month button to navigate backward (currently January 2025) at (192, 476) on .ui-datepicker-prev
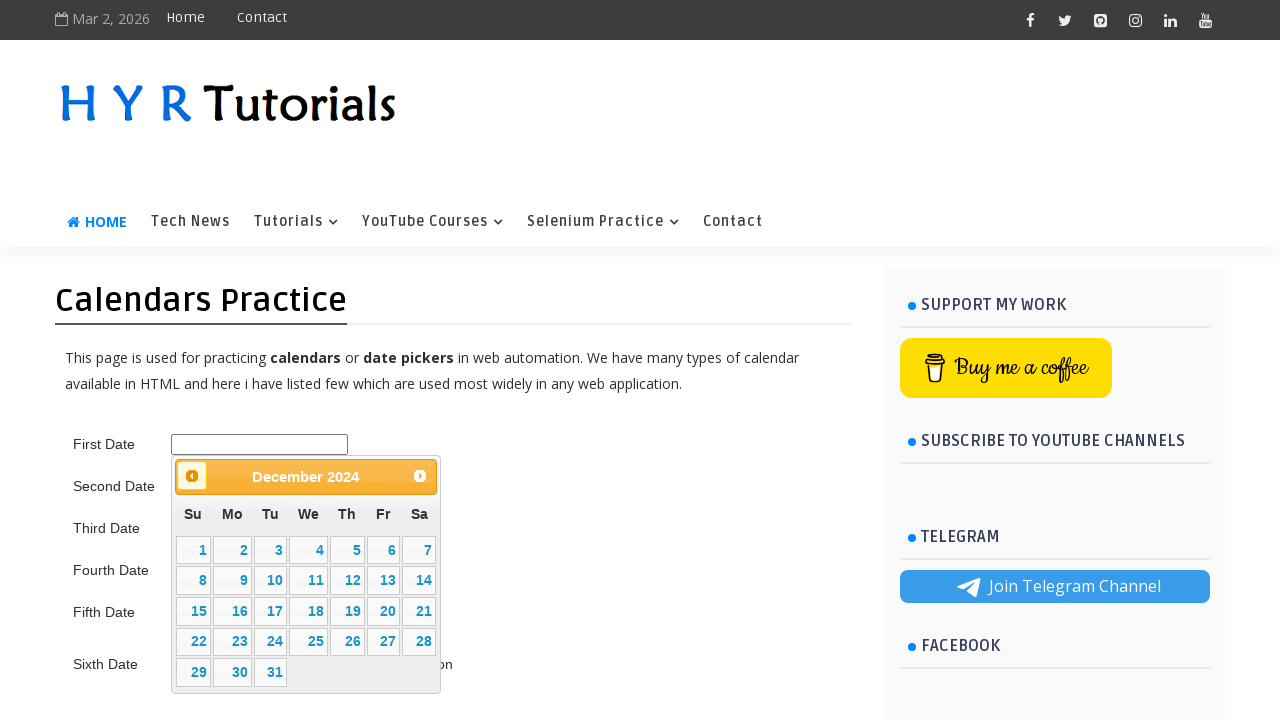

Waited for calendar to update
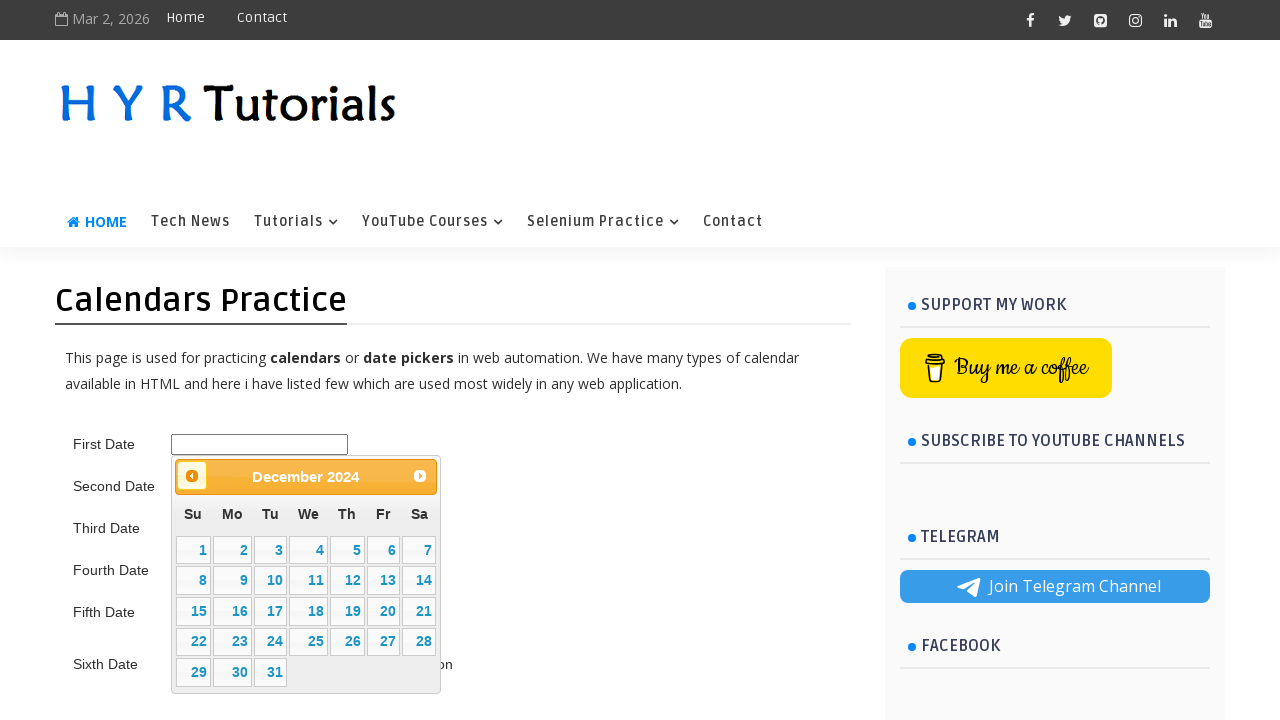

Retrieved current calendar title to check month/year
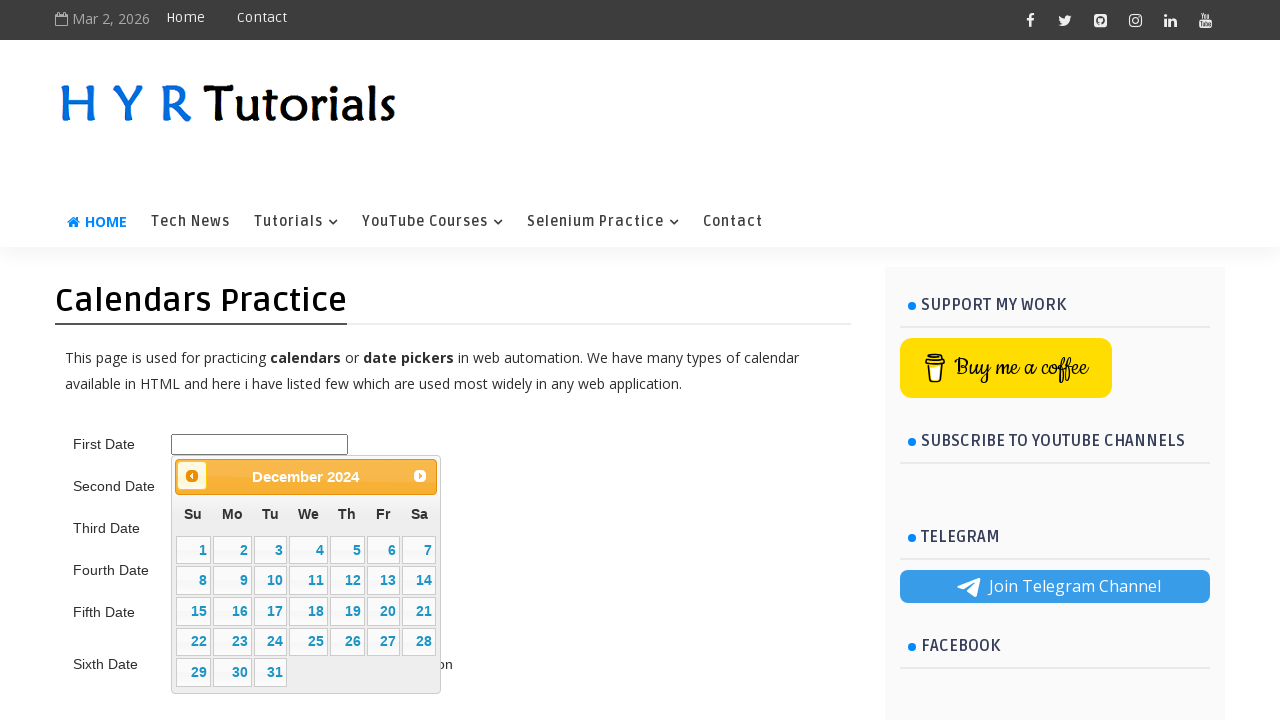

Clicked previous month button to navigate backward (currently December 2024) at (192, 476) on .ui-datepicker-prev
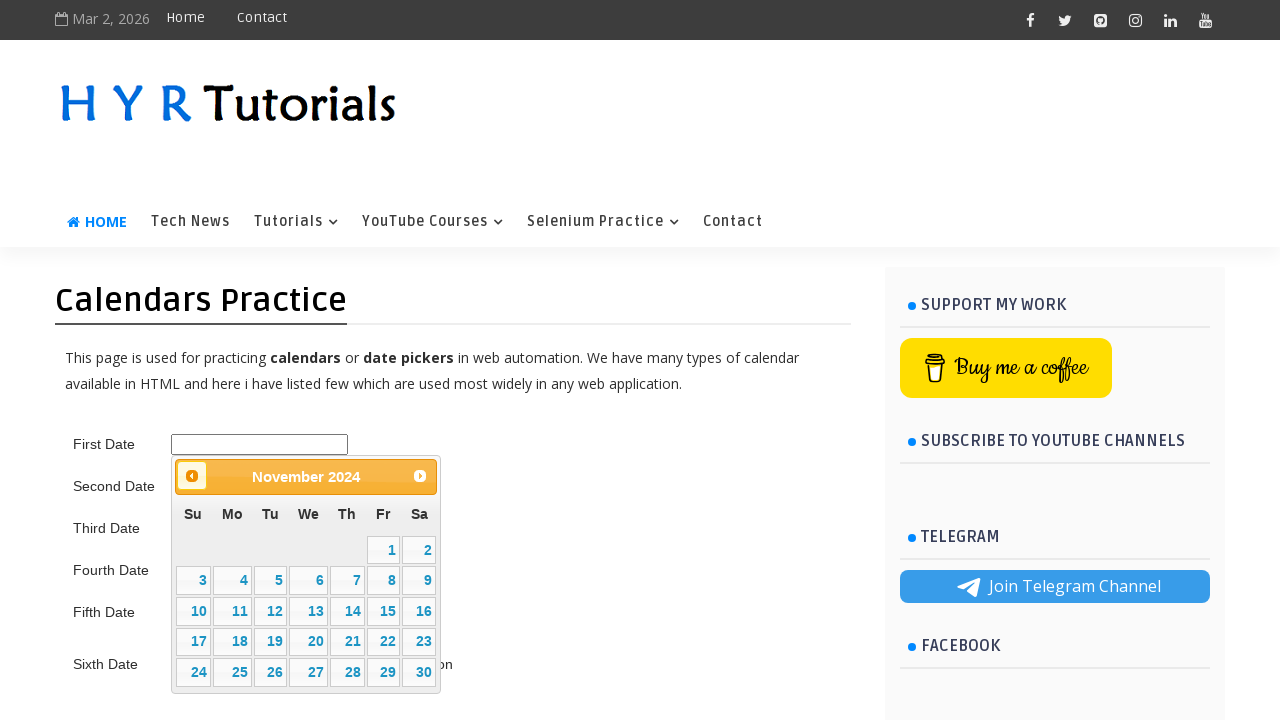

Waited for calendar to update
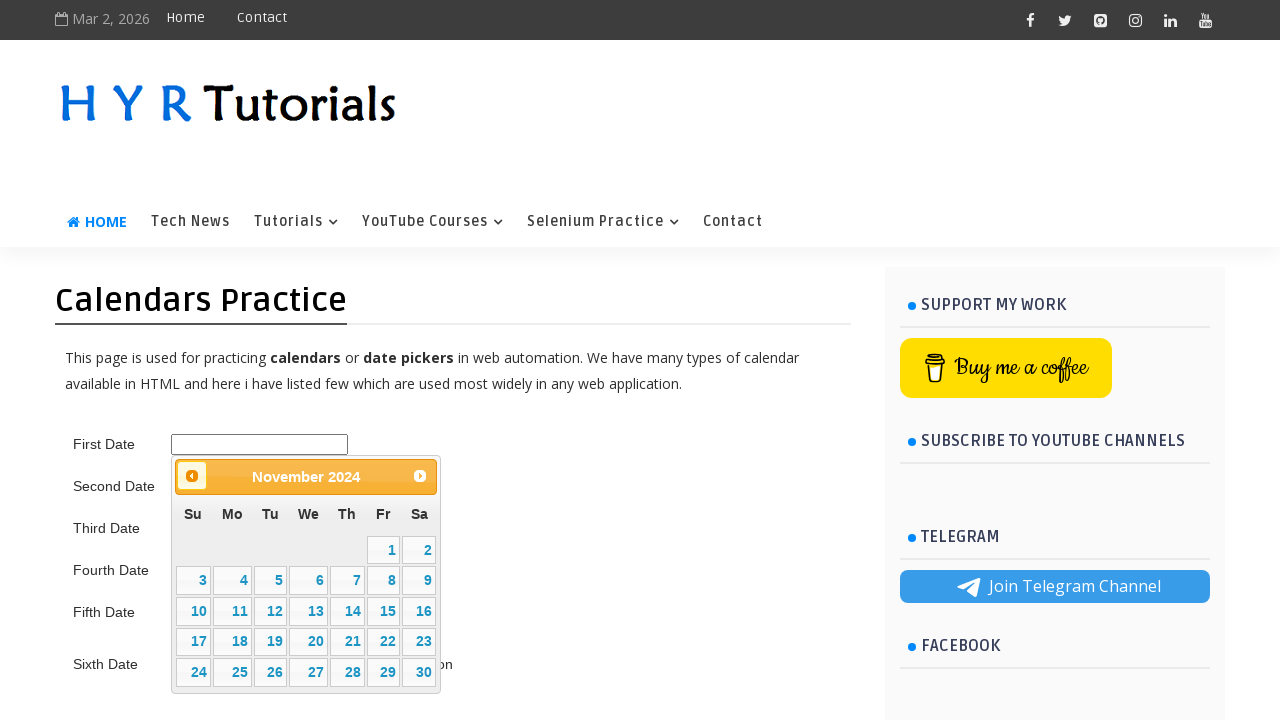

Retrieved current calendar title to check month/year
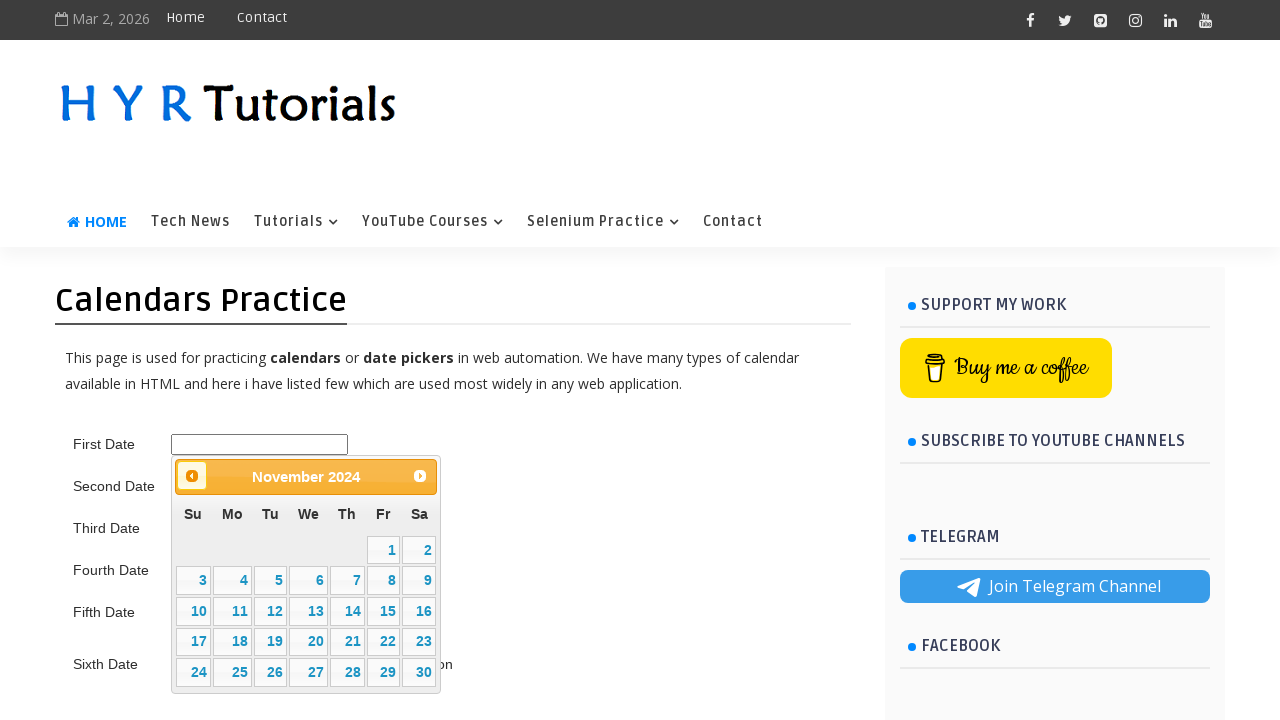

Clicked previous month button to navigate backward (currently November 2024) at (192, 476) on .ui-datepicker-prev
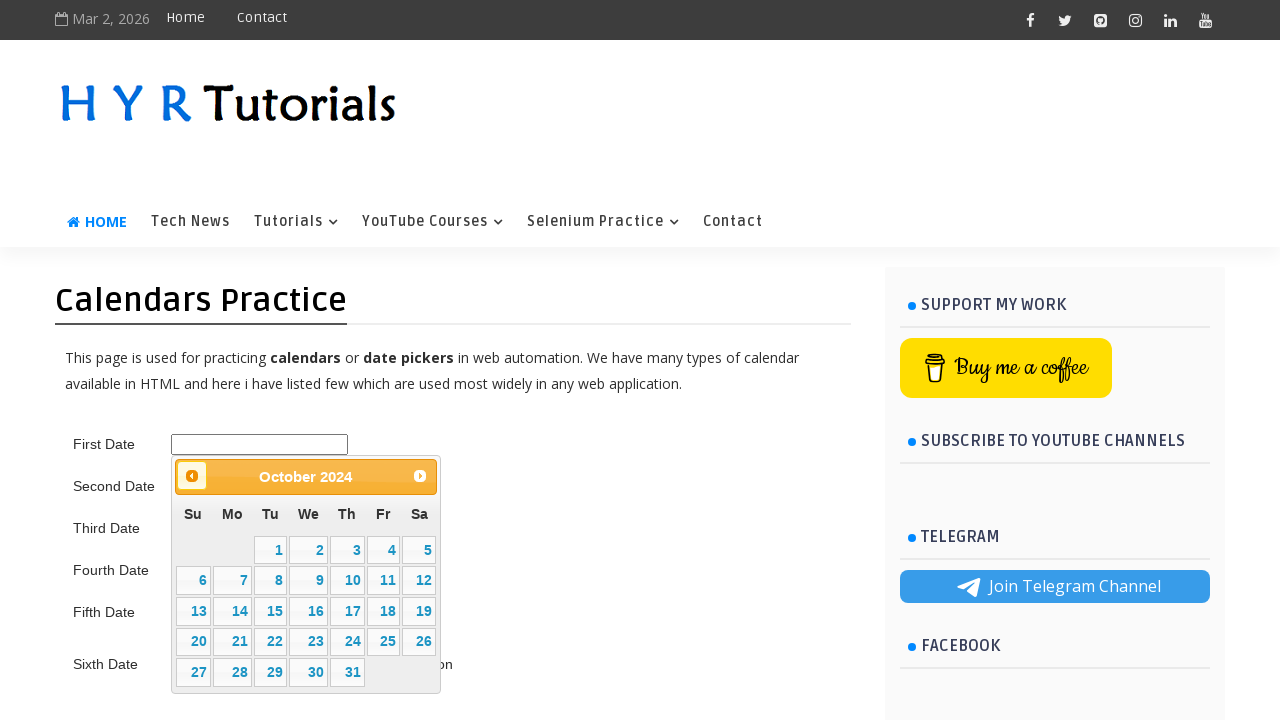

Waited for calendar to update
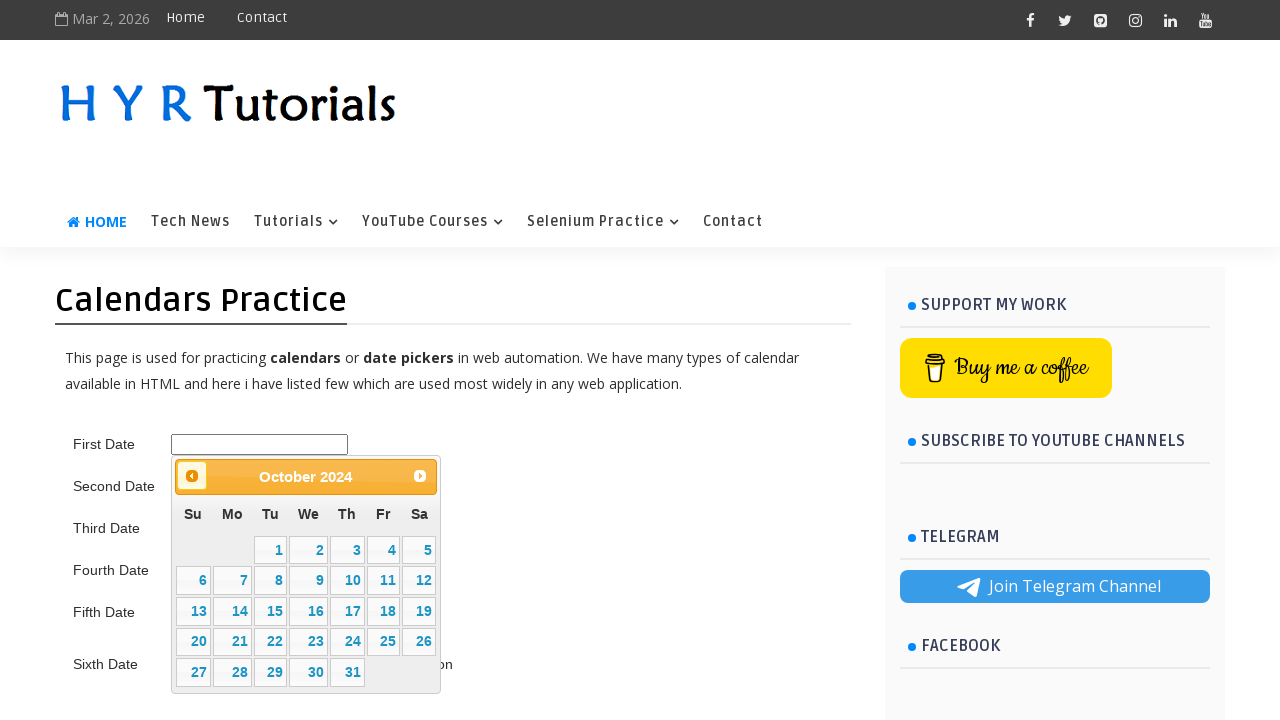

Retrieved current calendar title to check month/year
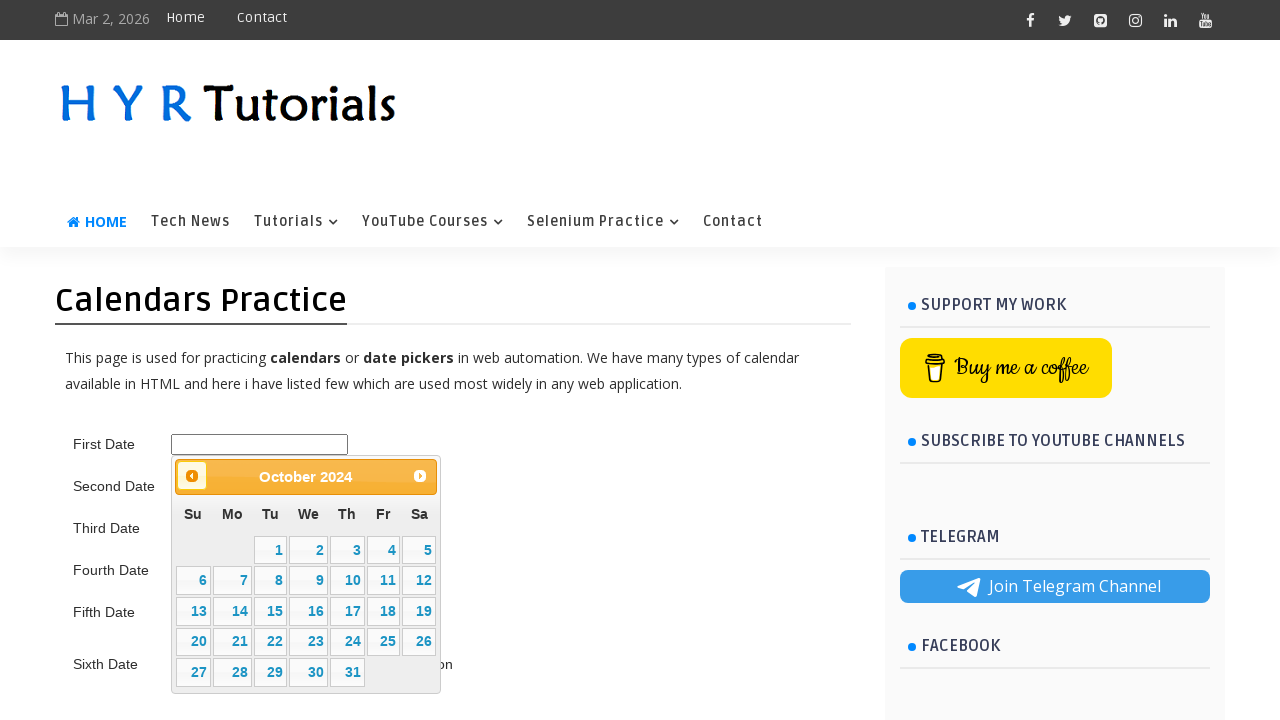

Clicked previous month button to navigate backward (currently October 2024) at (192, 476) on .ui-datepicker-prev
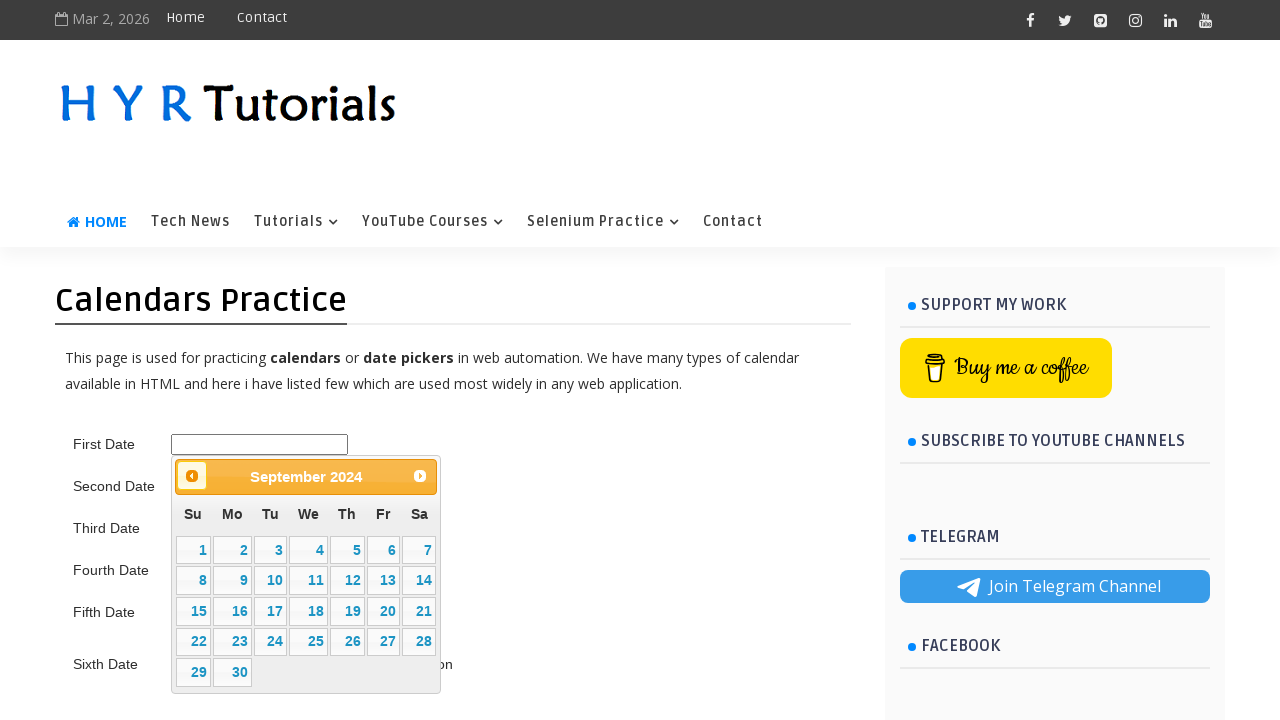

Waited for calendar to update
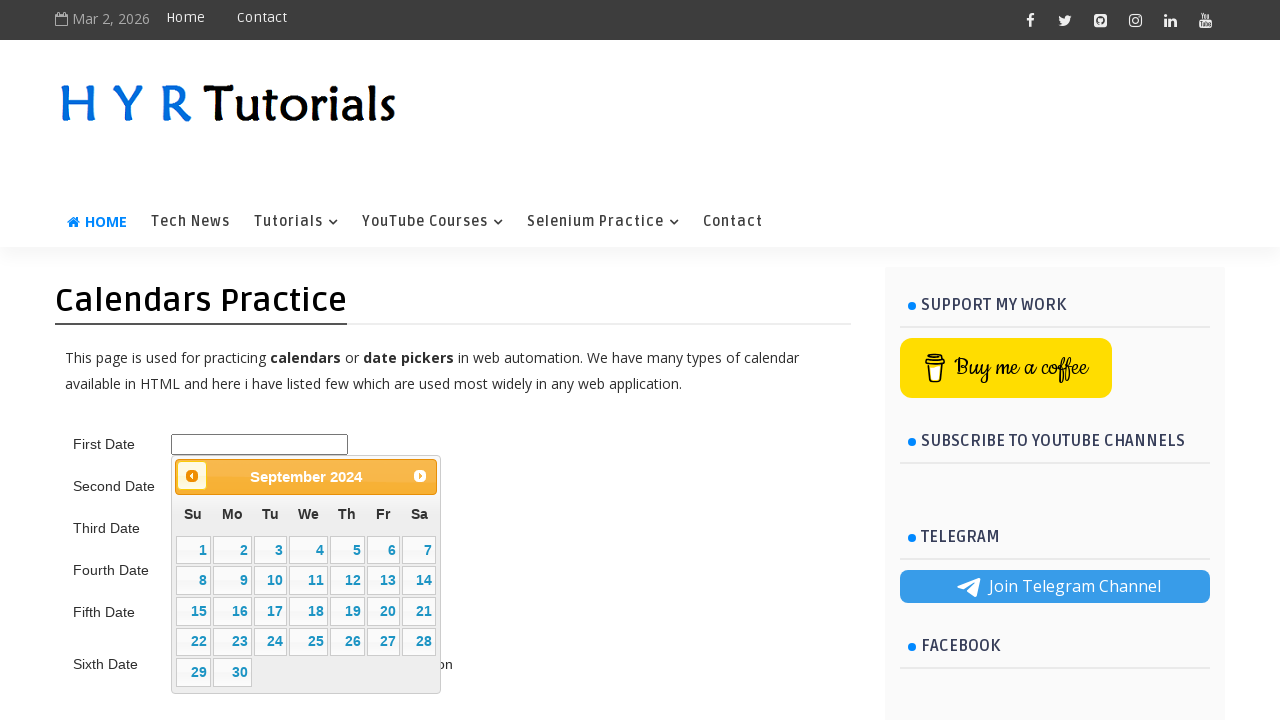

Retrieved current calendar title to check month/year
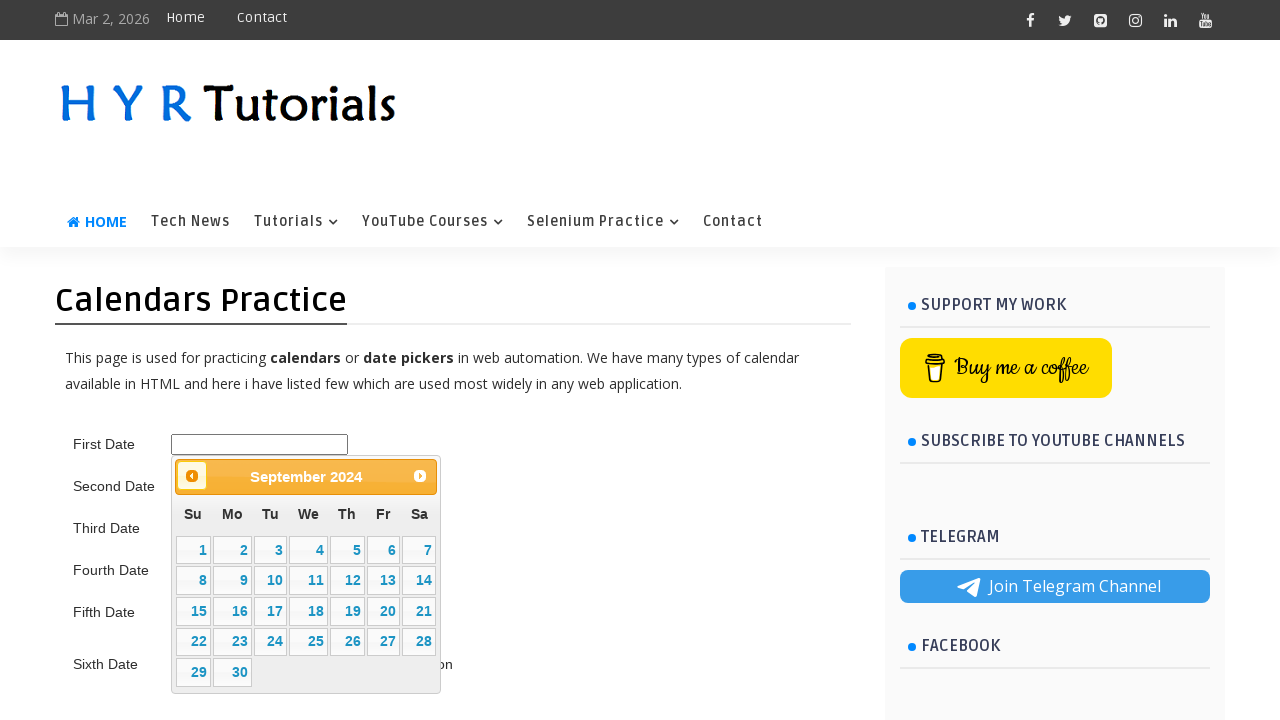

Clicked previous month button to navigate backward (currently September 2024) at (192, 476) on .ui-datepicker-prev
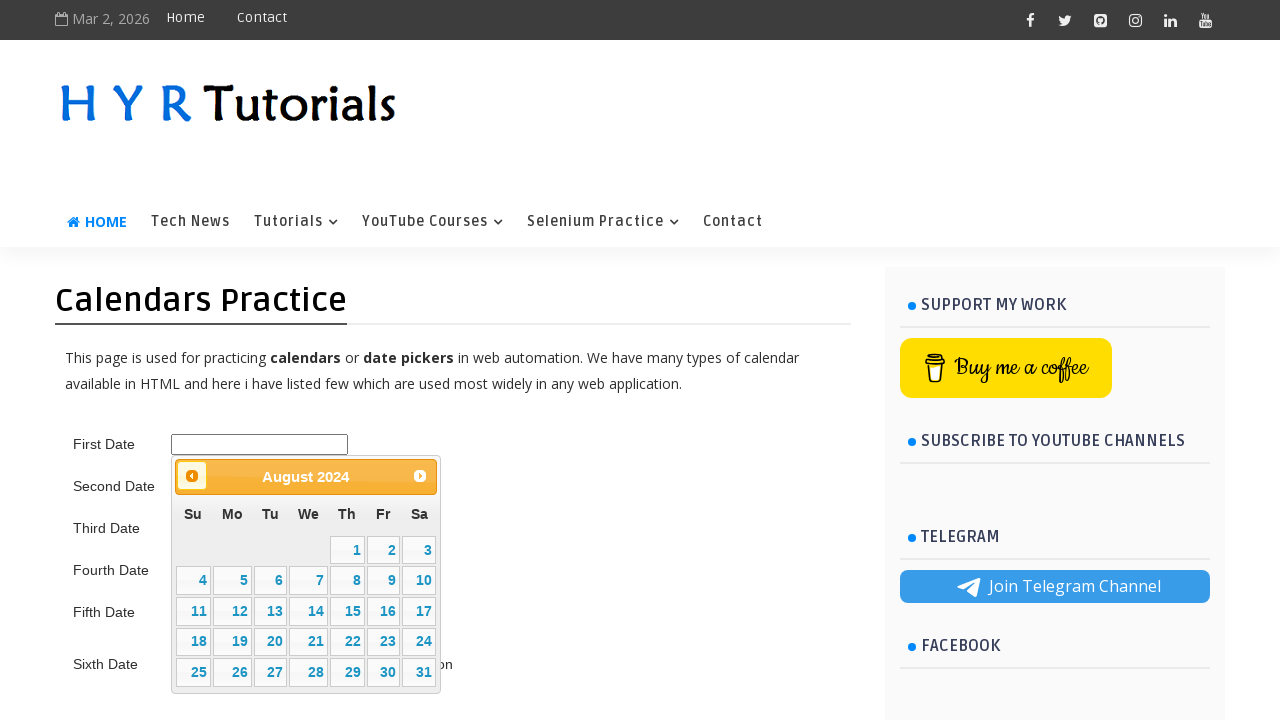

Waited for calendar to update
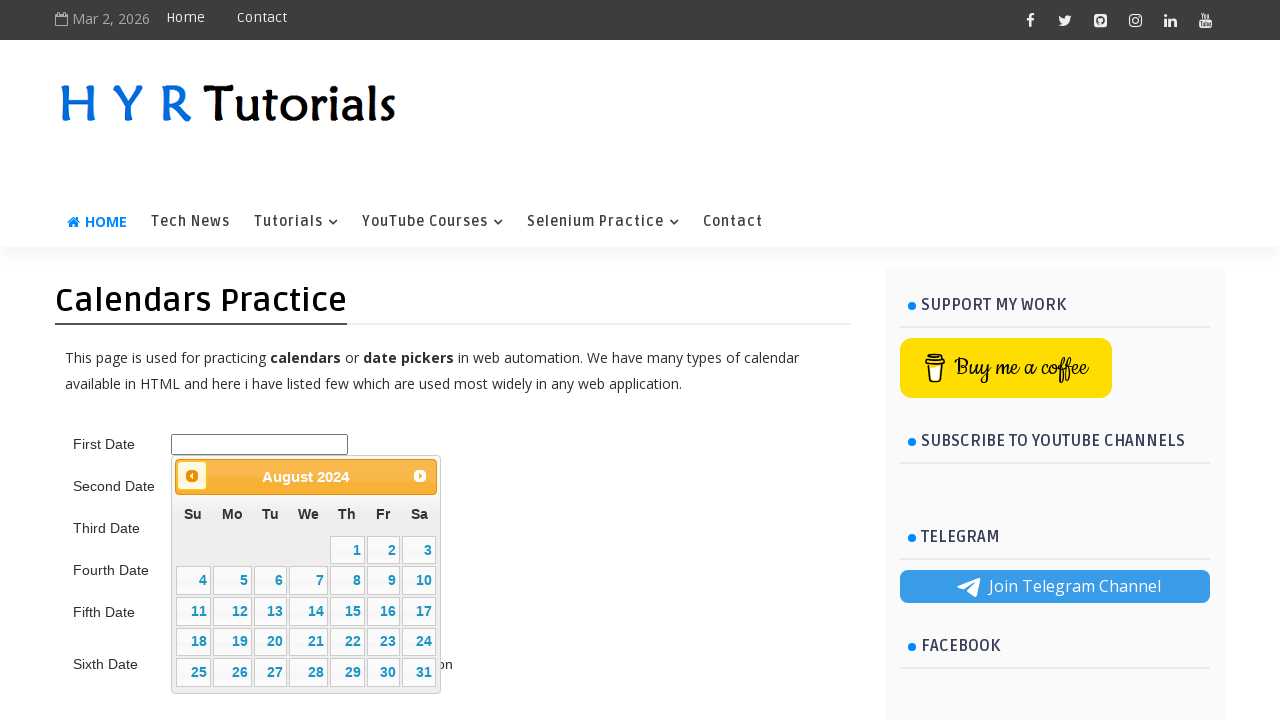

Retrieved current calendar title to check month/year
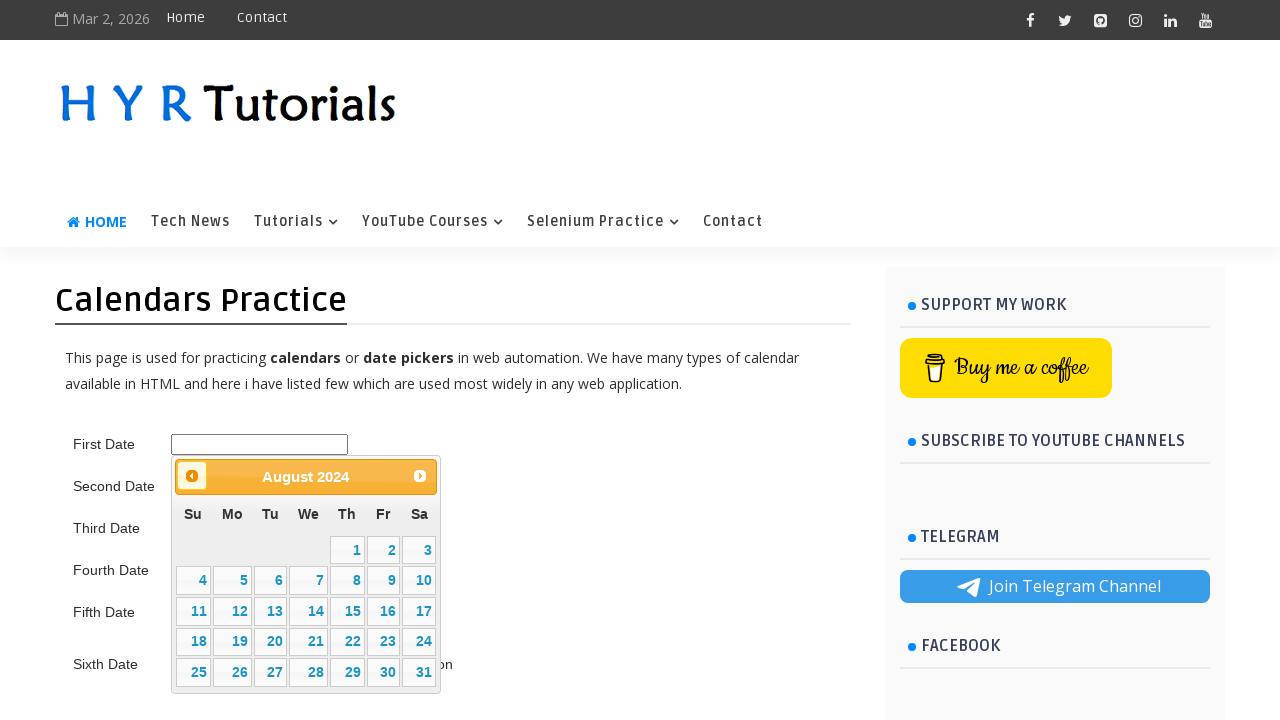

Clicked previous month button to navigate backward (currently August 2024) at (192, 476) on .ui-datepicker-prev
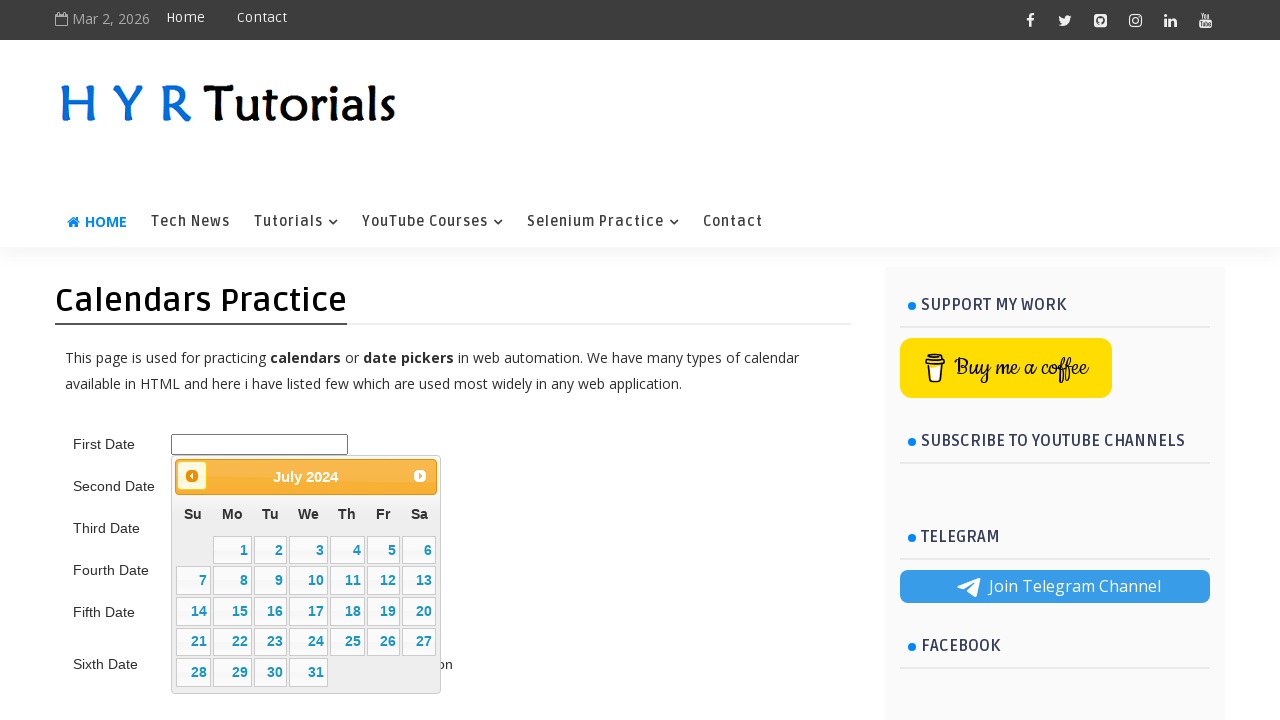

Waited for calendar to update
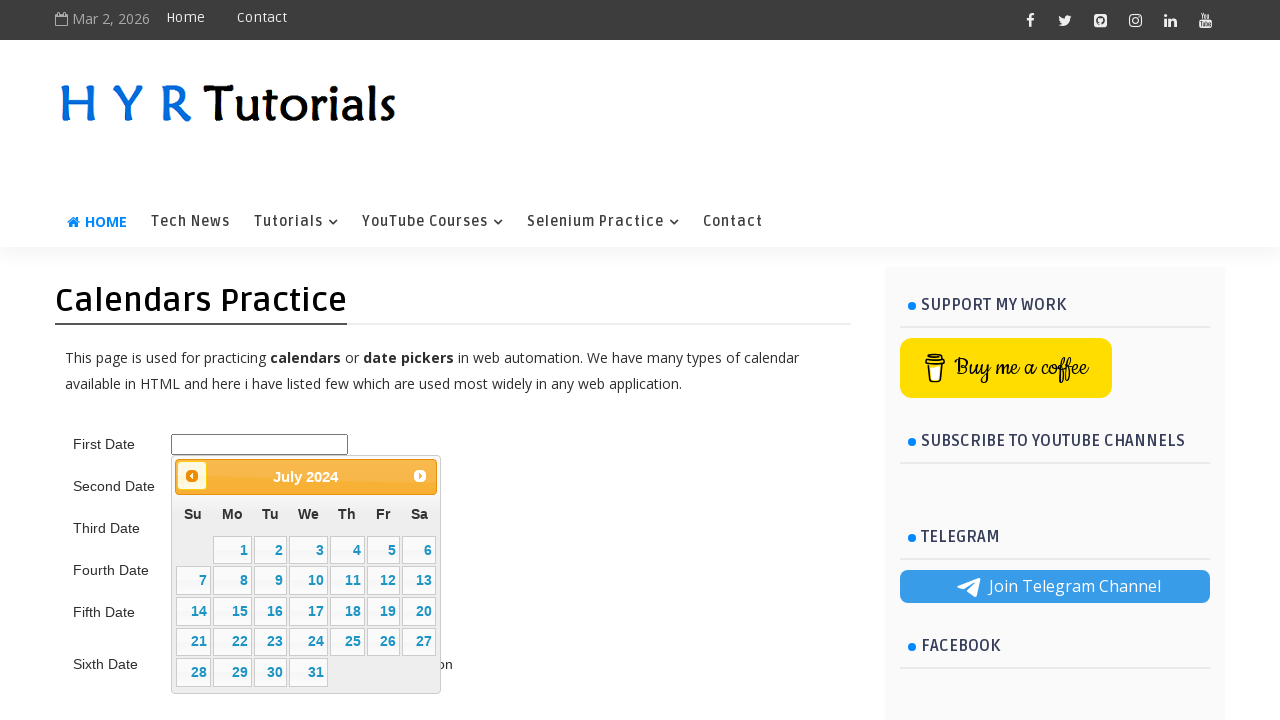

Retrieved current calendar title to check month/year
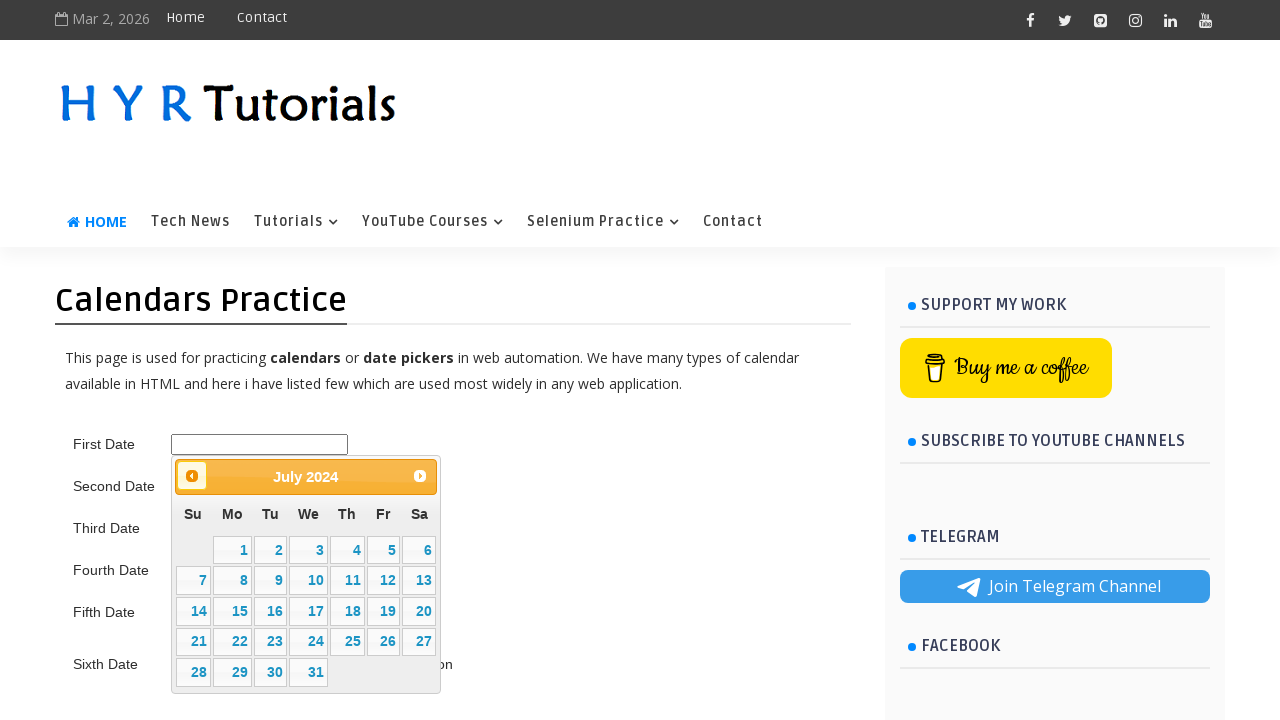

Clicked previous month button to navigate backward (currently July 2024) at (192, 476) on .ui-datepicker-prev
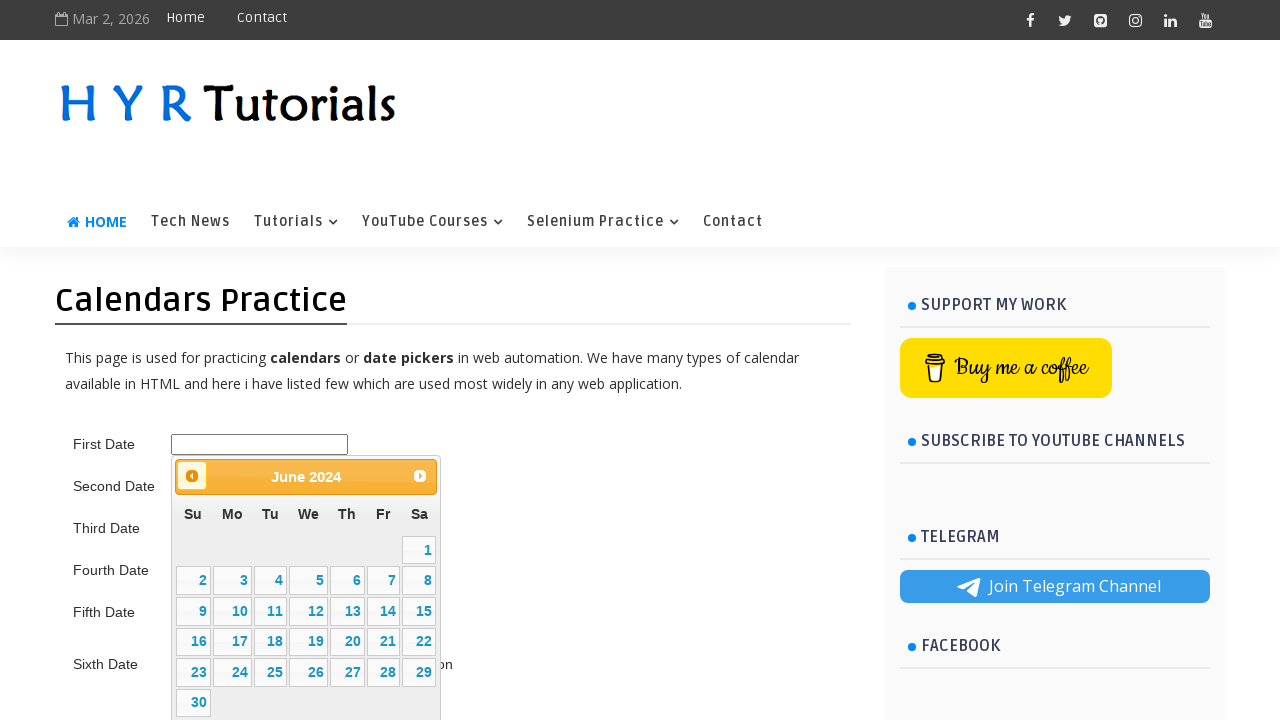

Waited for calendar to update
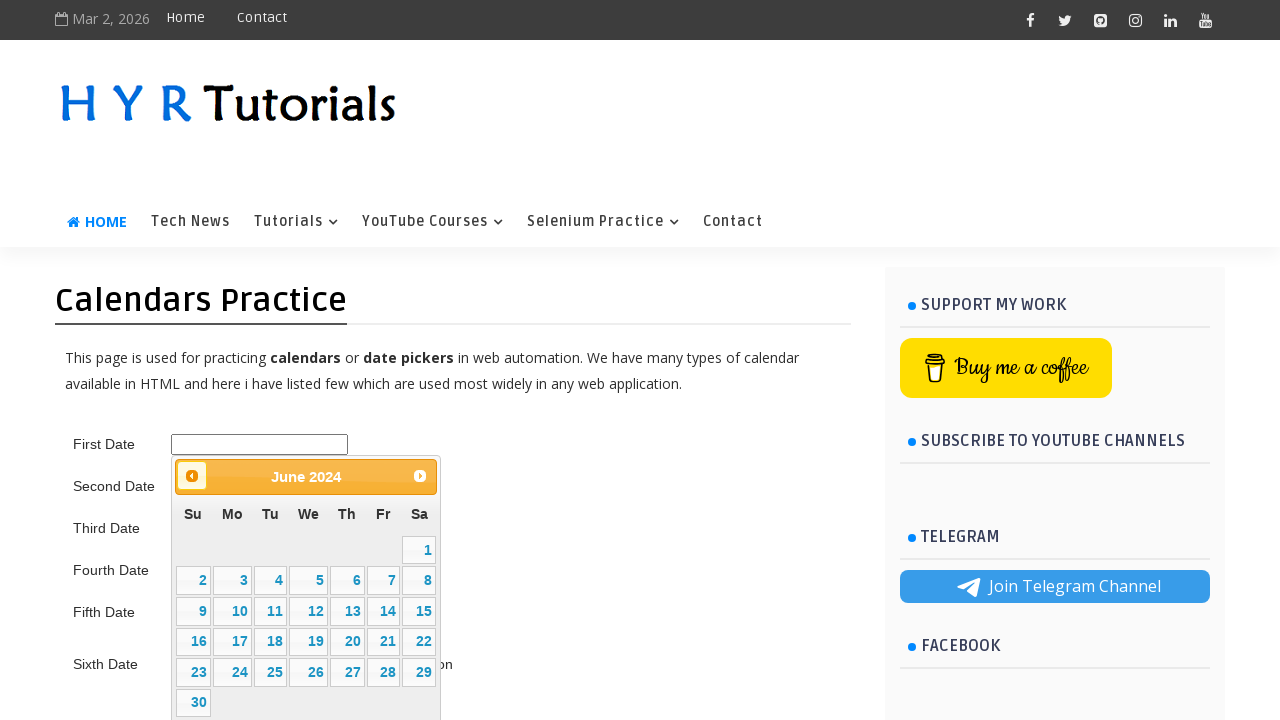

Retrieved current calendar title to check month/year
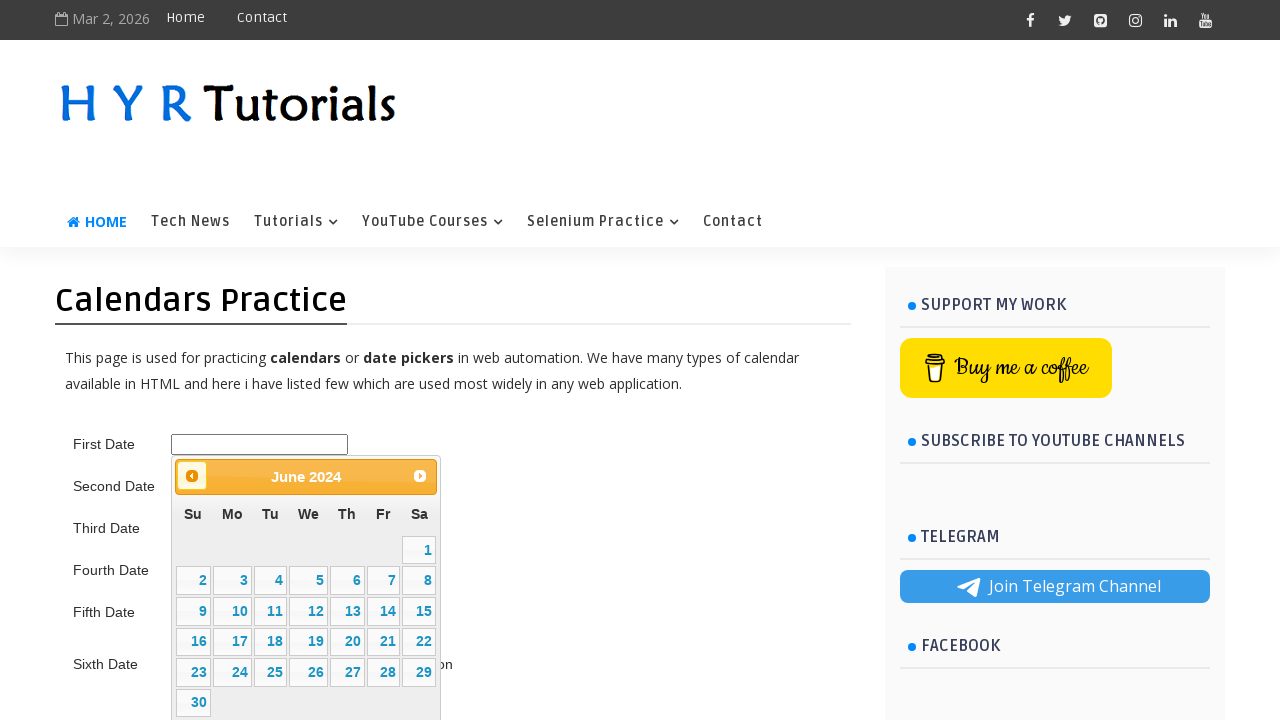

Clicked previous month button to navigate backward (currently June 2024) at (192, 476) on .ui-datepicker-prev
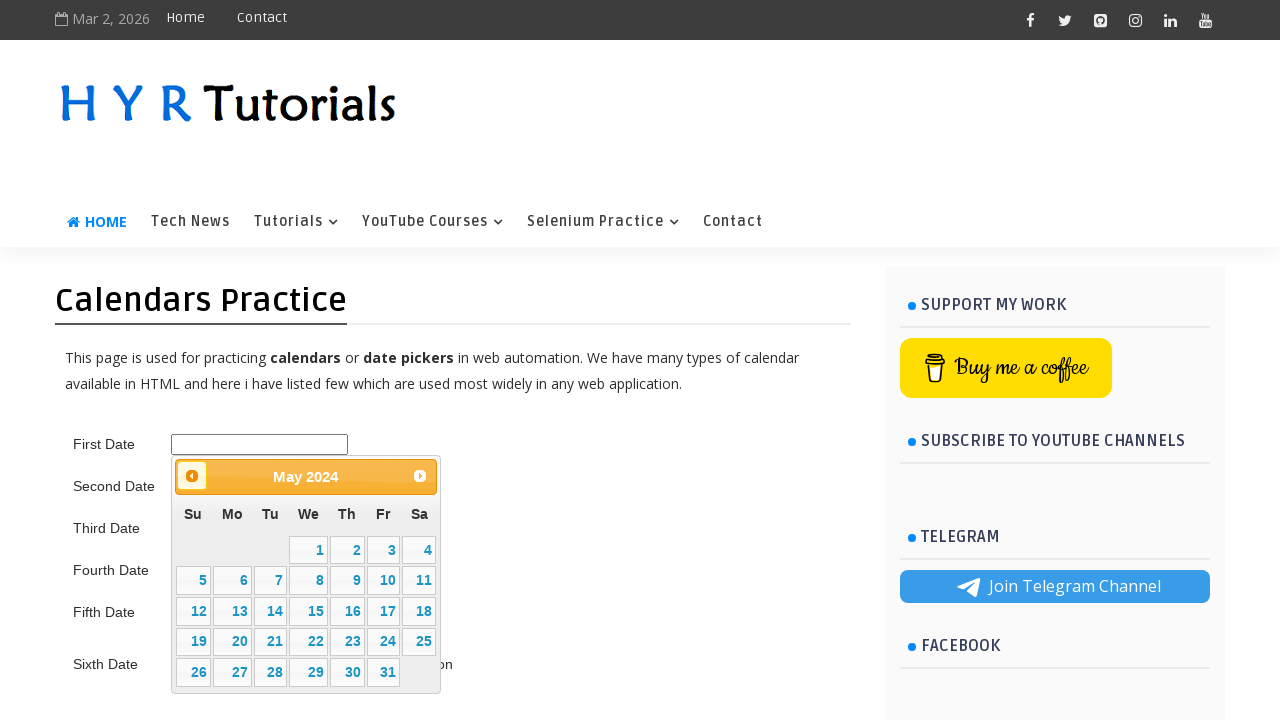

Waited for calendar to update
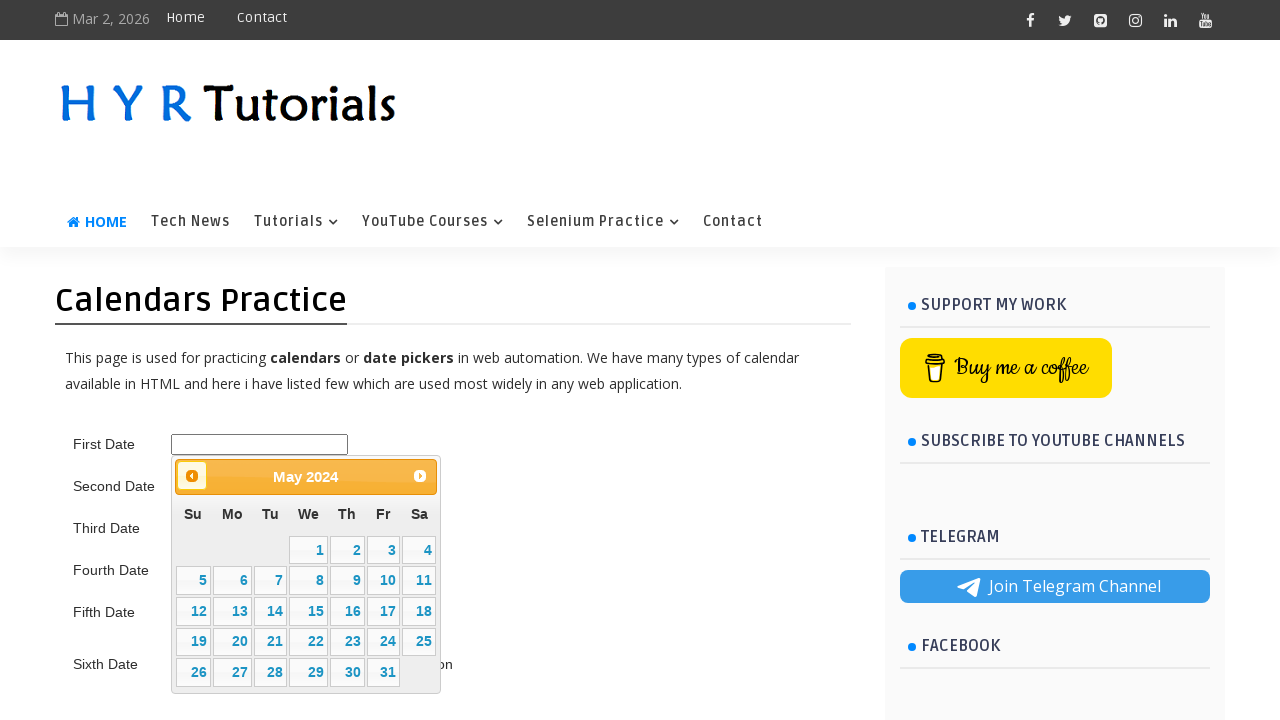

Retrieved current calendar title to check month/year
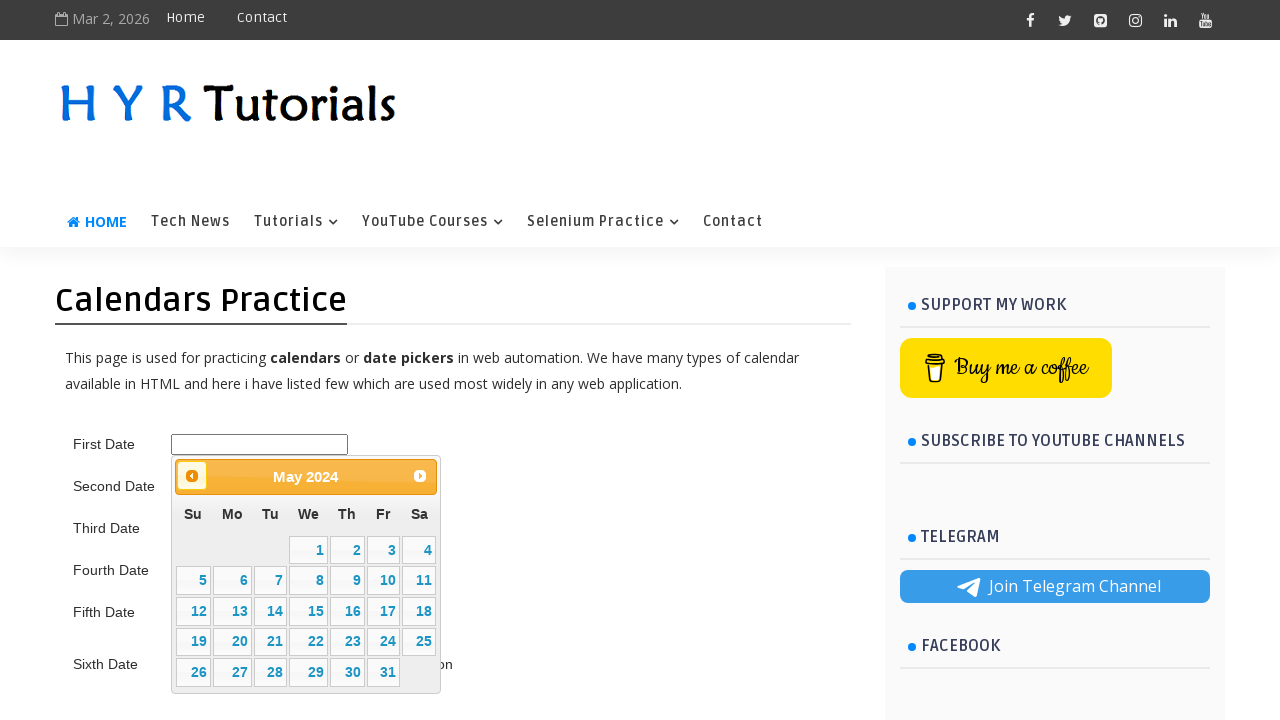

Clicked previous month button to navigate backward (currently May 2024) at (192, 476) on .ui-datepicker-prev
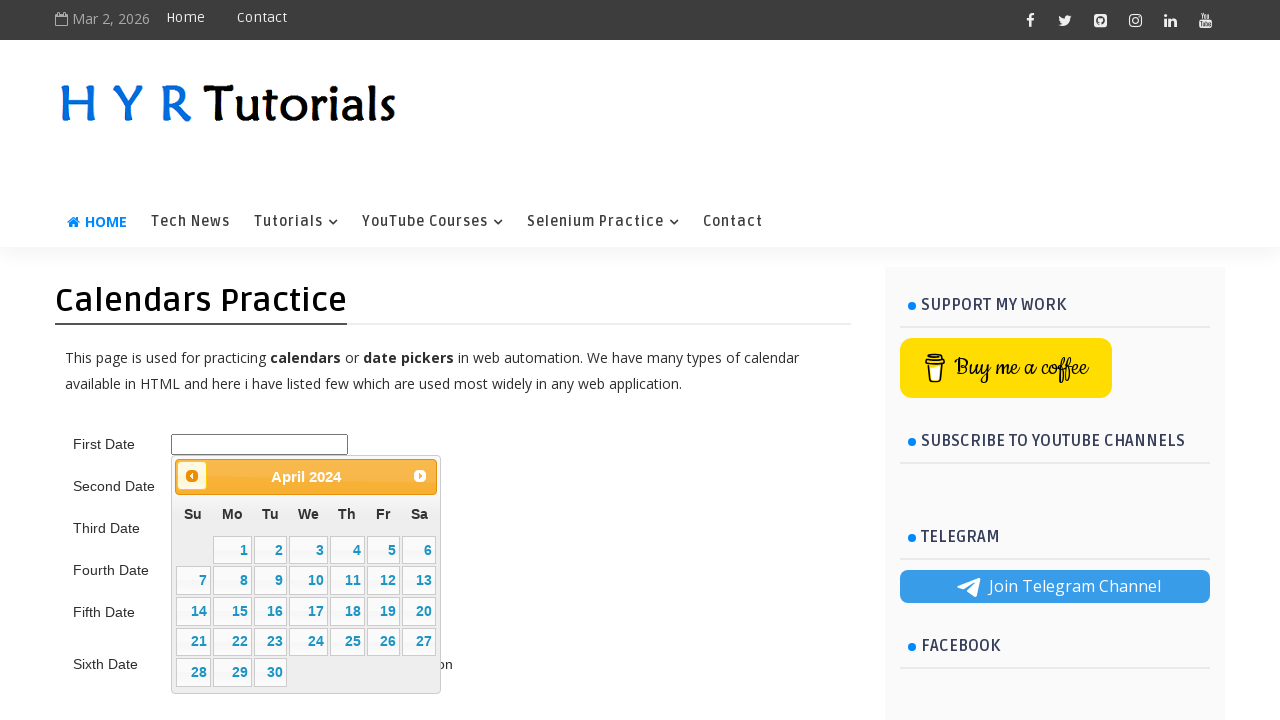

Waited for calendar to update
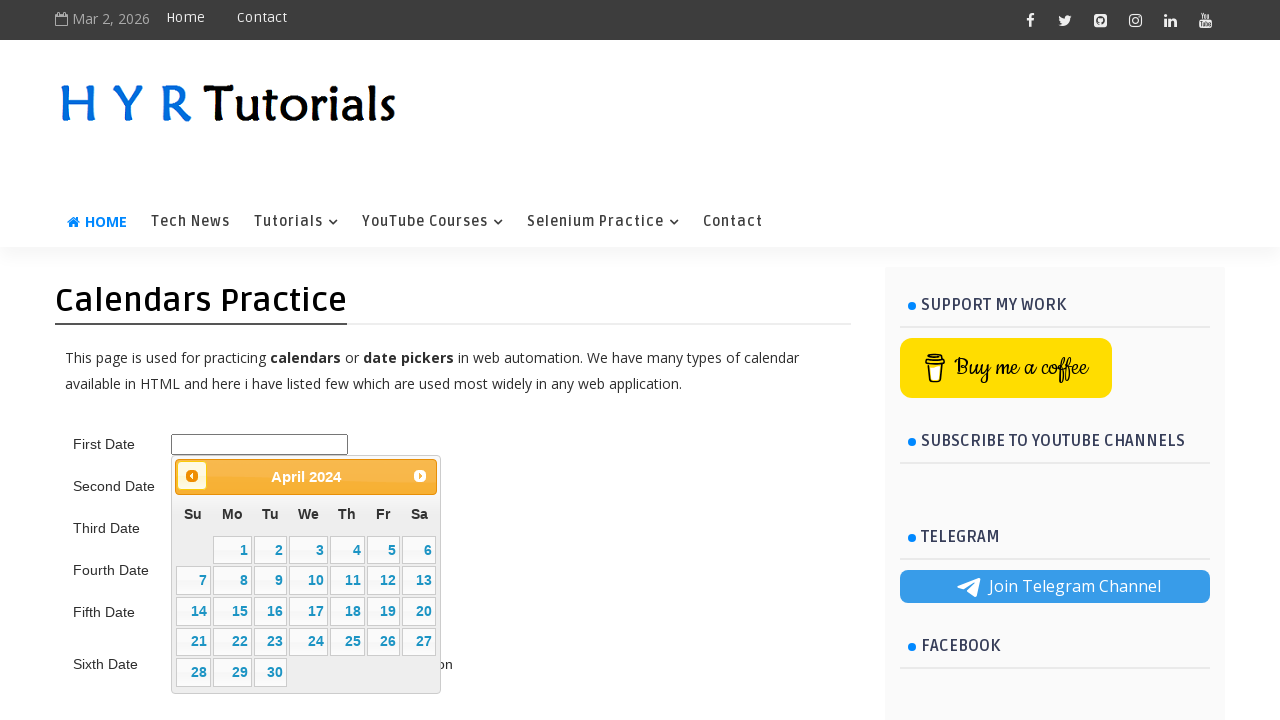

Retrieved current calendar title to check month/year
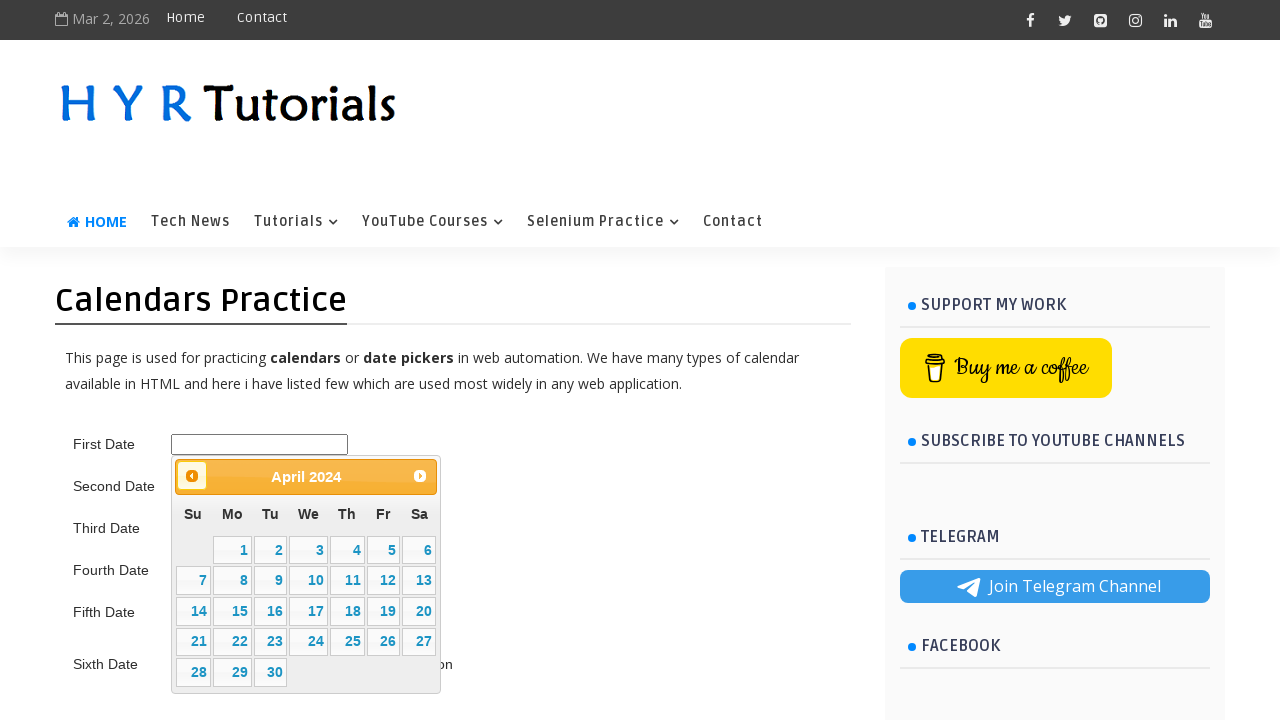

Clicked previous month button to navigate backward (currently April 2024) at (192, 476) on .ui-datepicker-prev
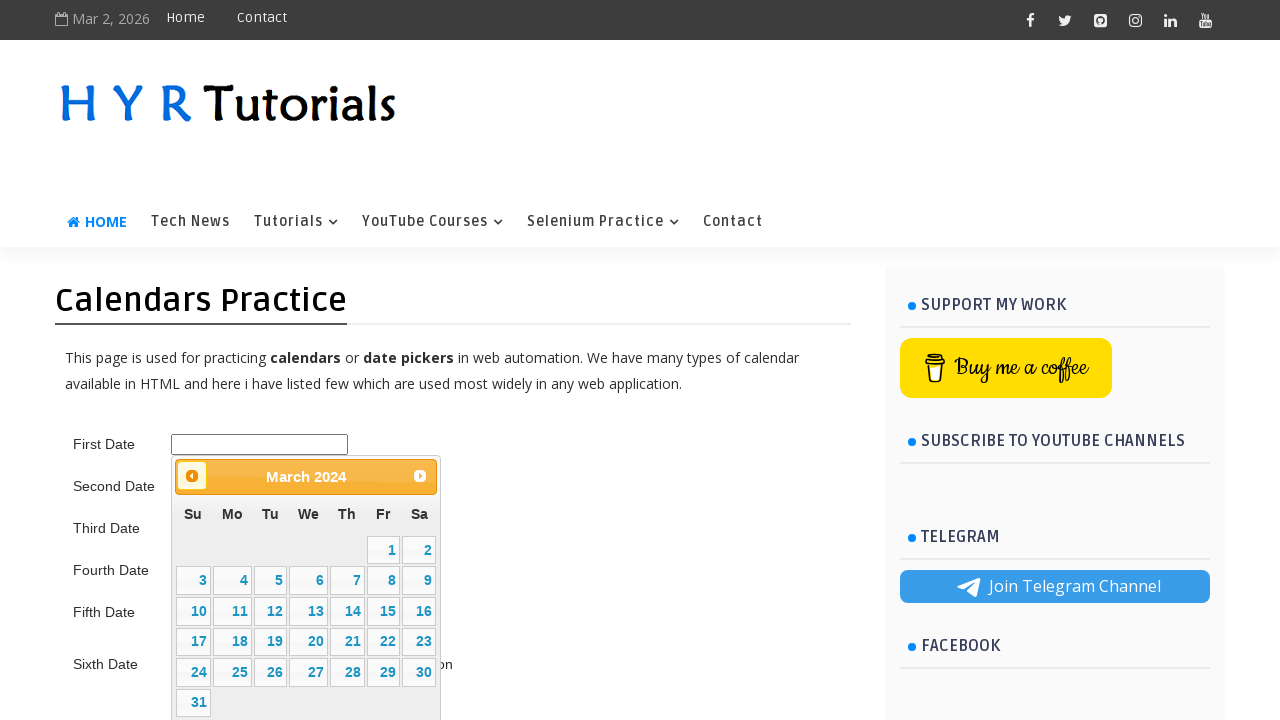

Waited for calendar to update
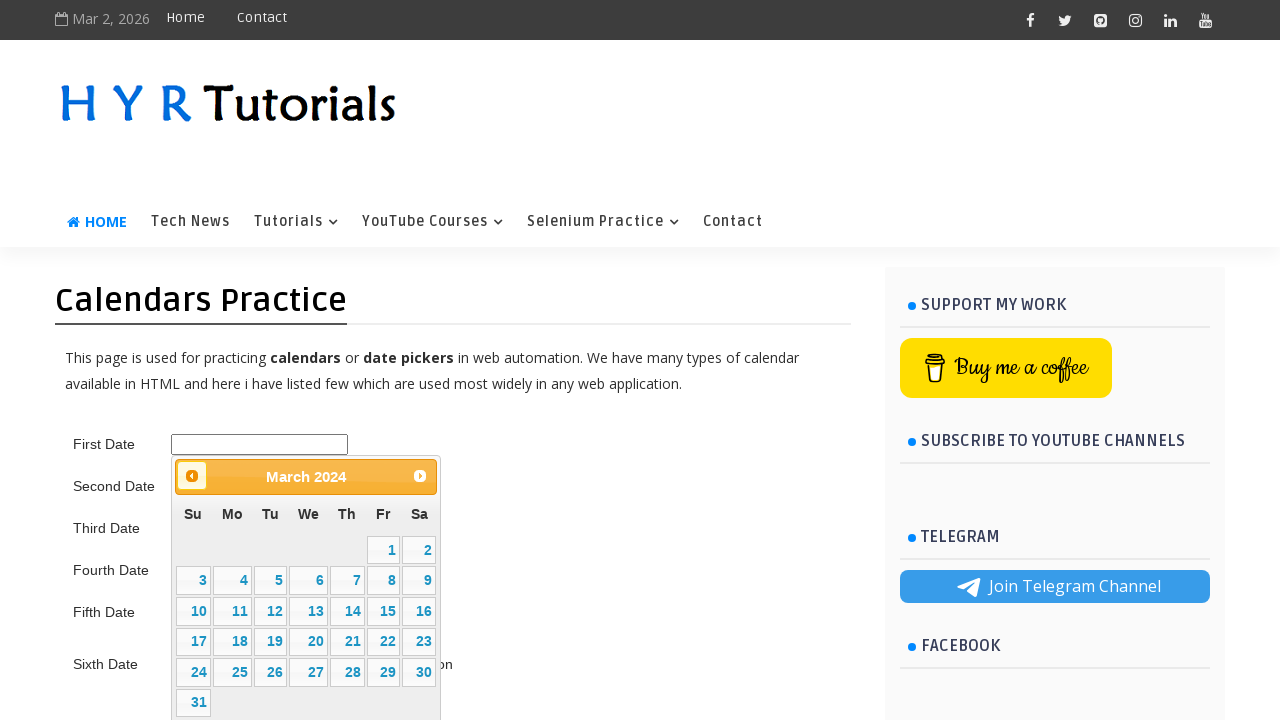

Retrieved current calendar title to check month/year
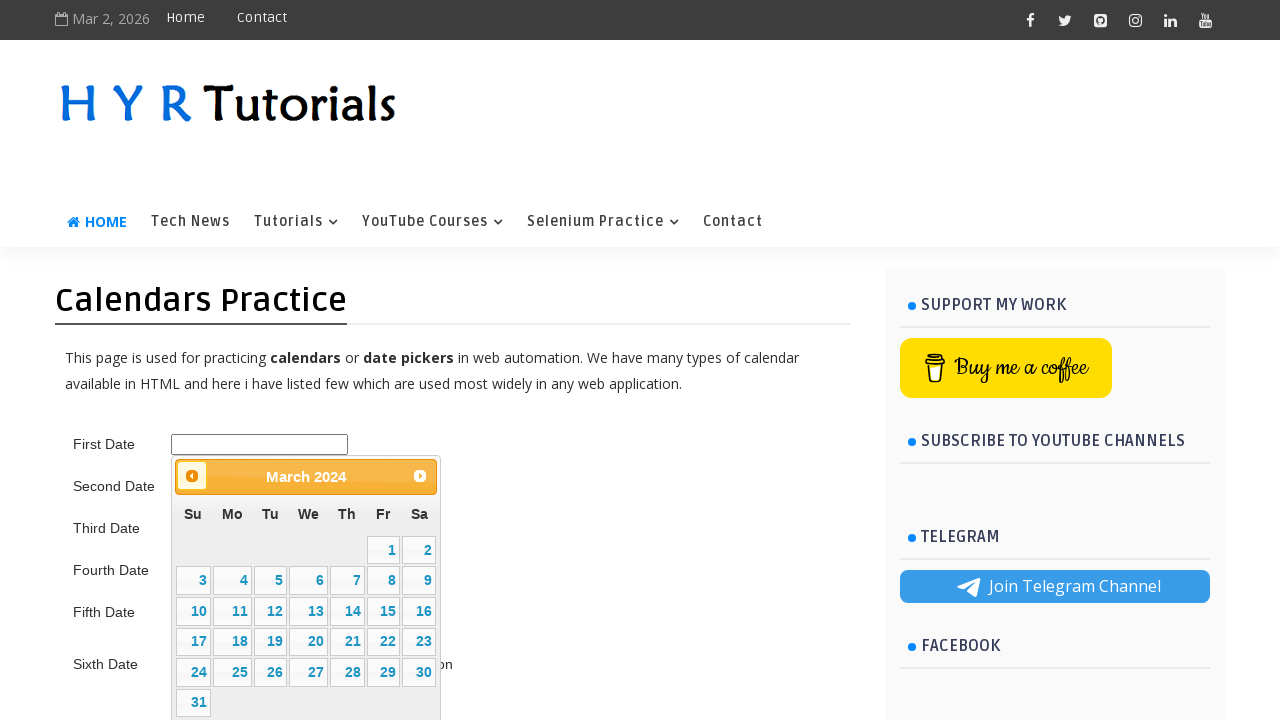

Clicked previous month button to navigate backward (currently March 2024) at (192, 476) on .ui-datepicker-prev
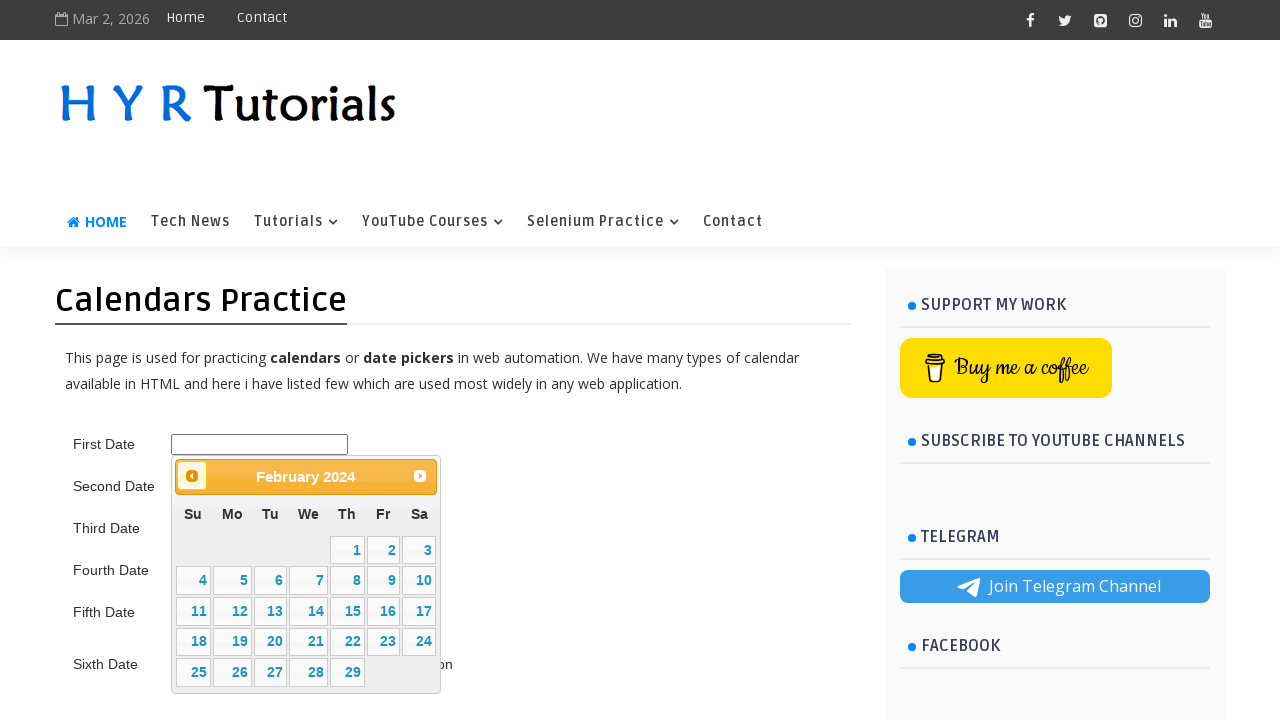

Waited for calendar to update
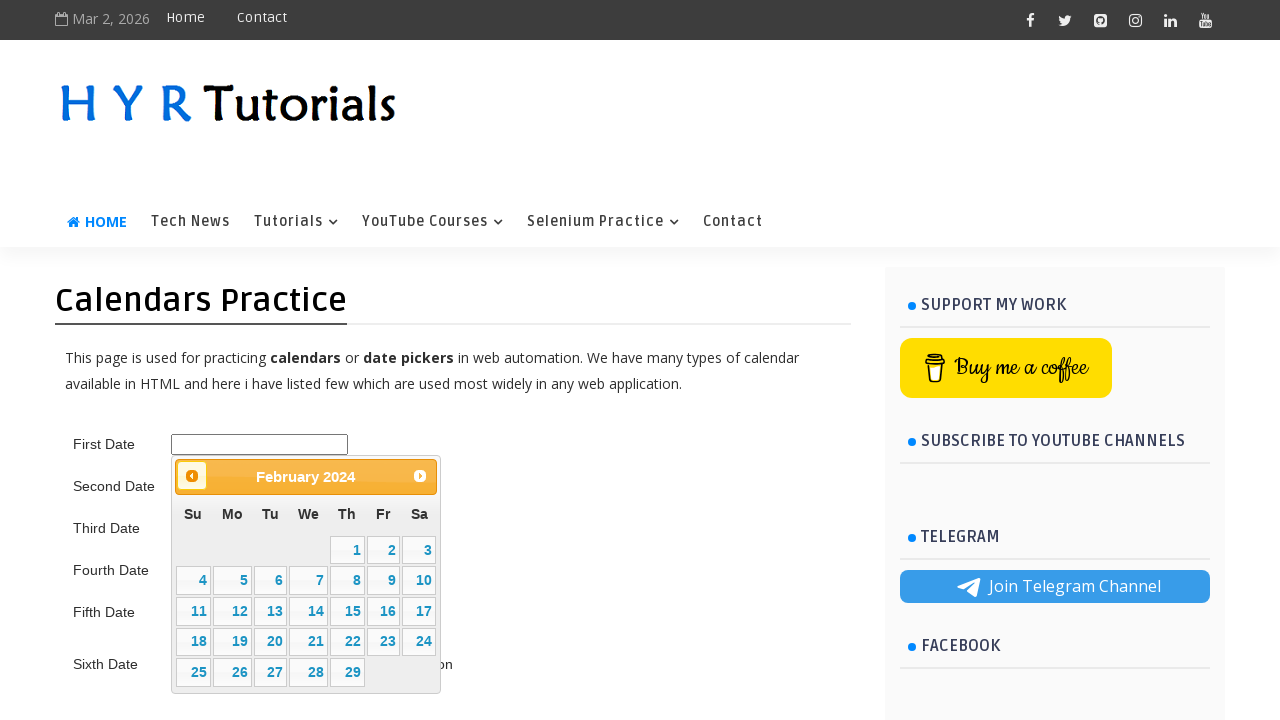

Retrieved current calendar title to check month/year
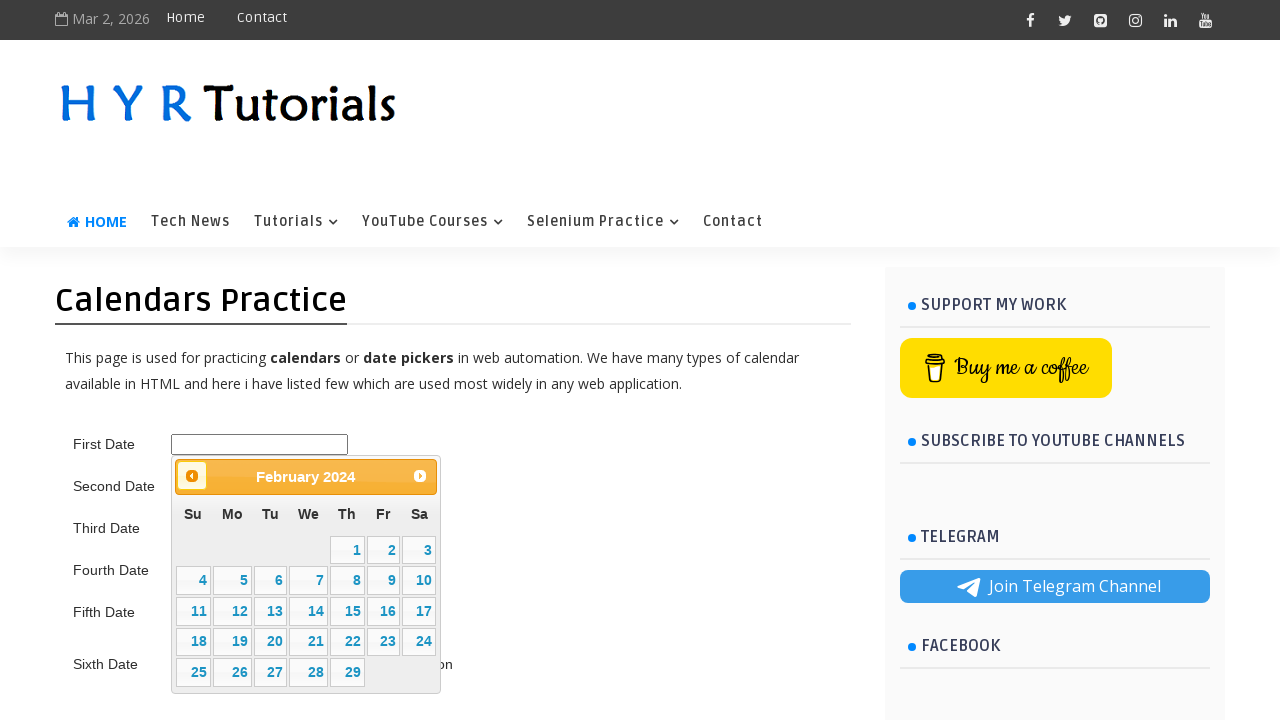

Clicked previous month button to navigate backward (currently February 2024) at (192, 476) on .ui-datepicker-prev
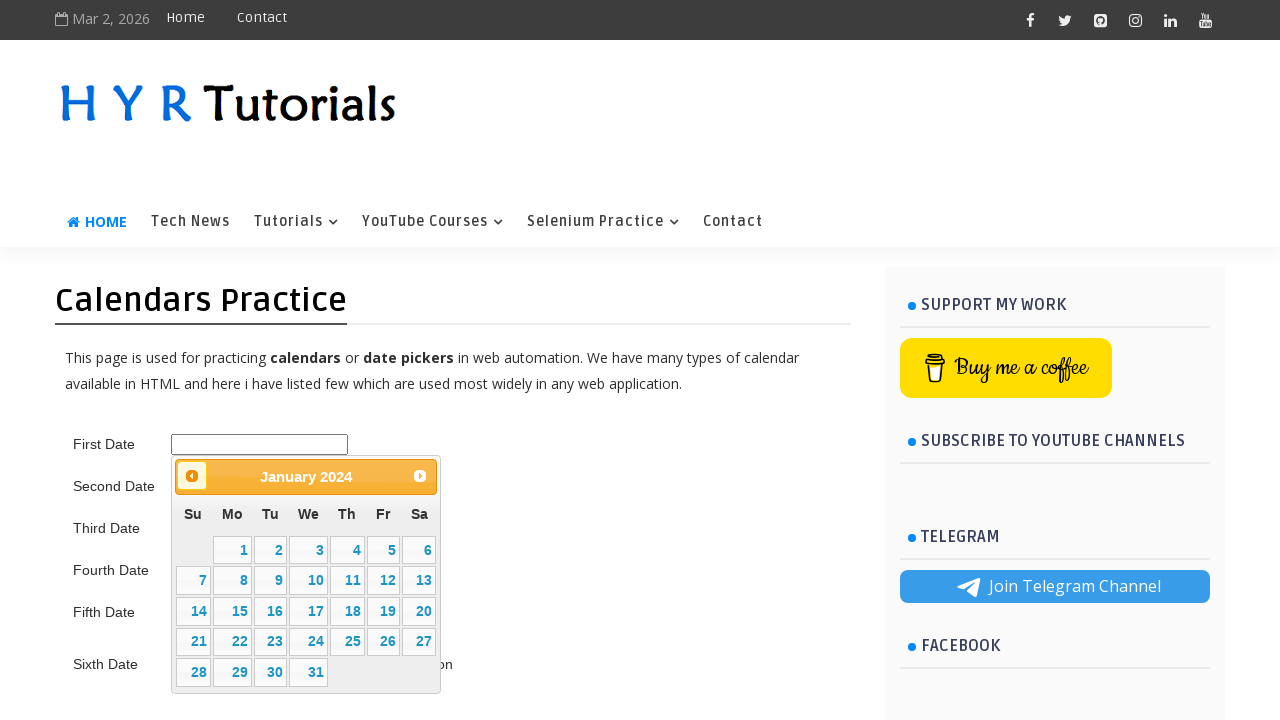

Waited for calendar to update
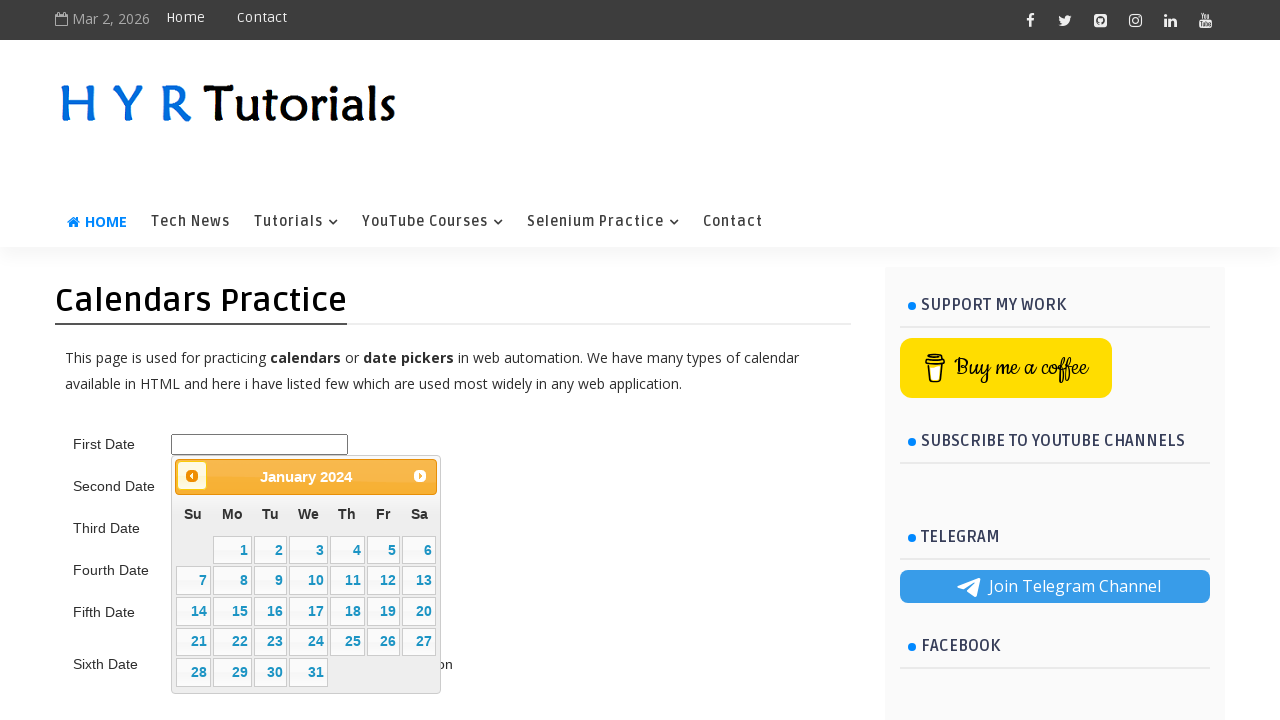

Retrieved current calendar title to check month/year
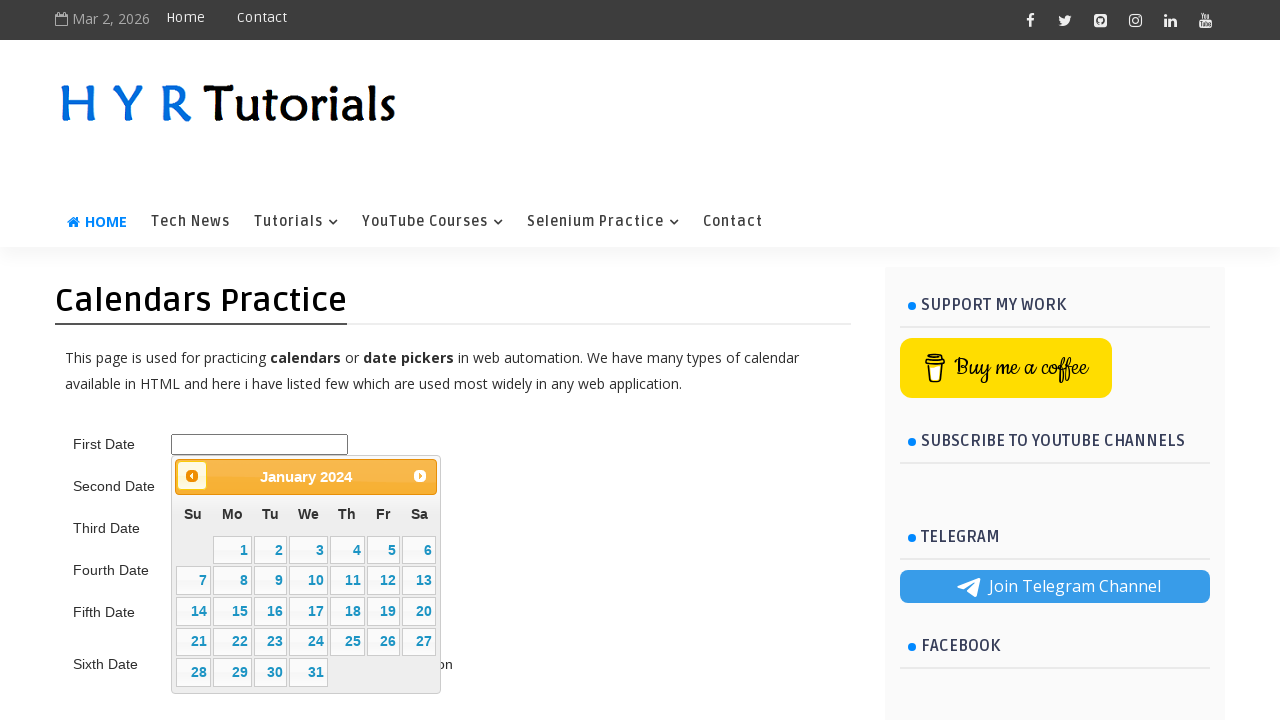

Clicked previous month button to navigate backward (currently January 2024) at (192, 476) on .ui-datepicker-prev
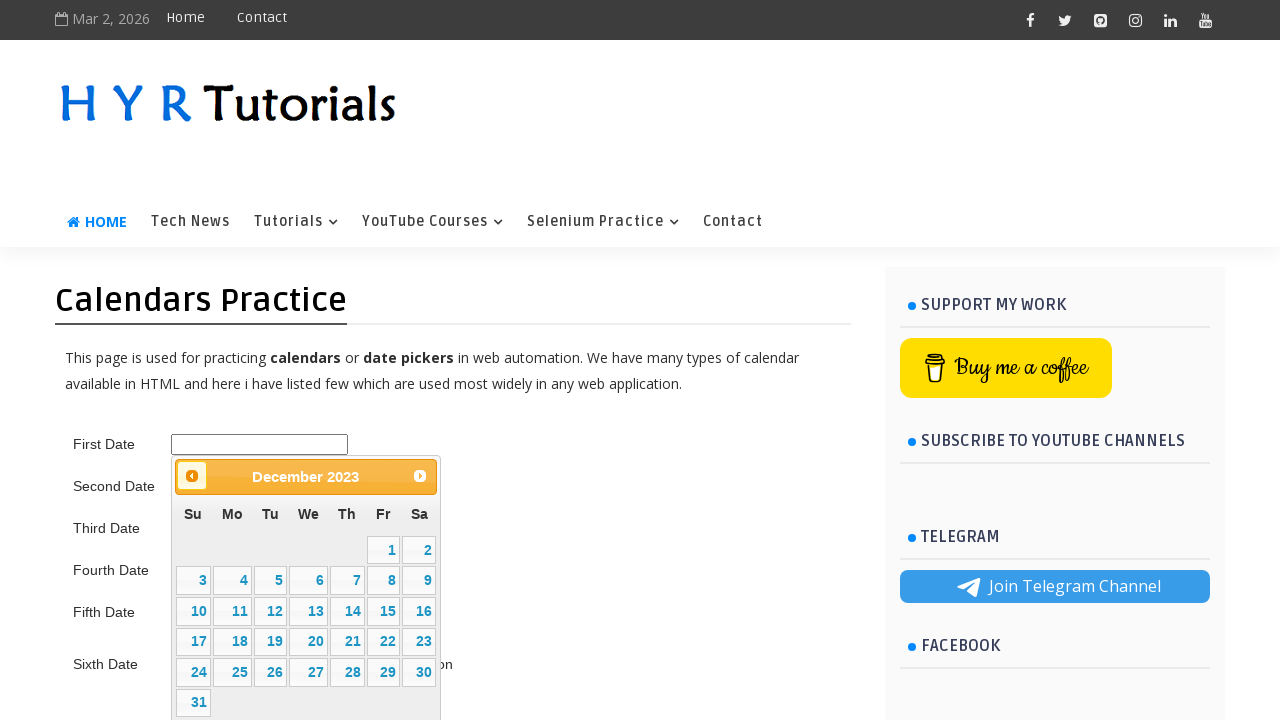

Waited for calendar to update
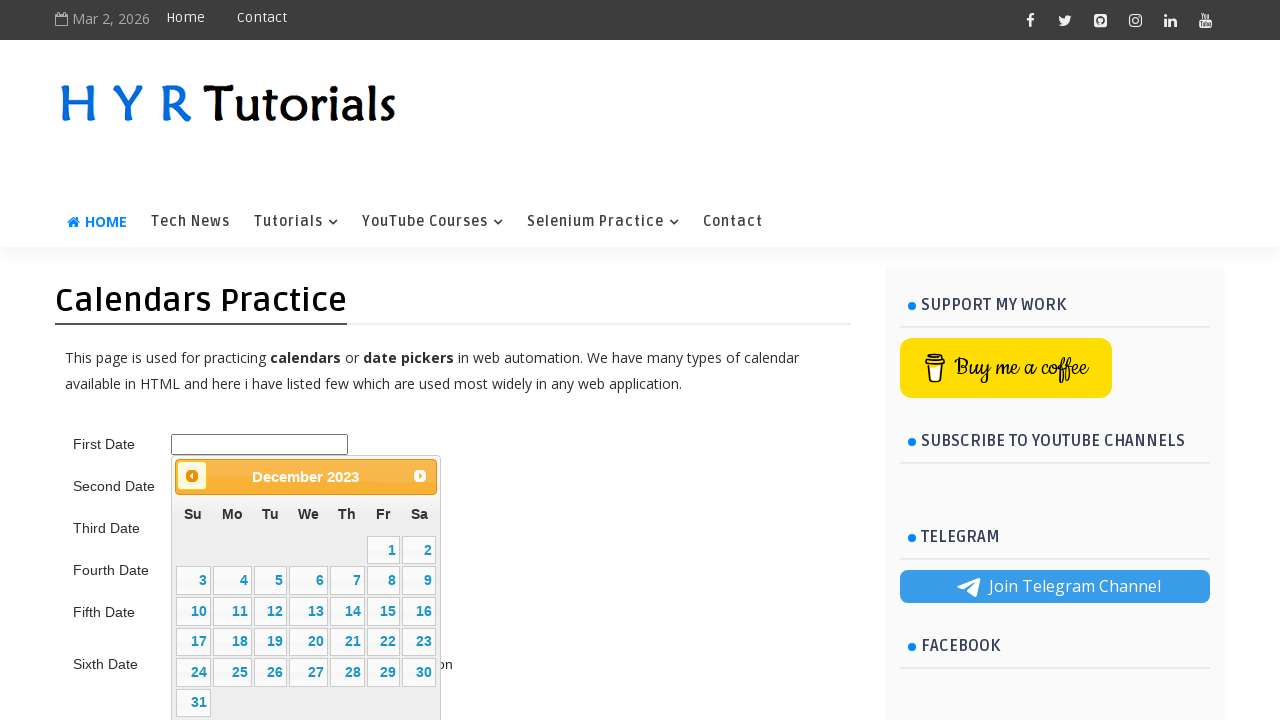

Retrieved current calendar title to check month/year
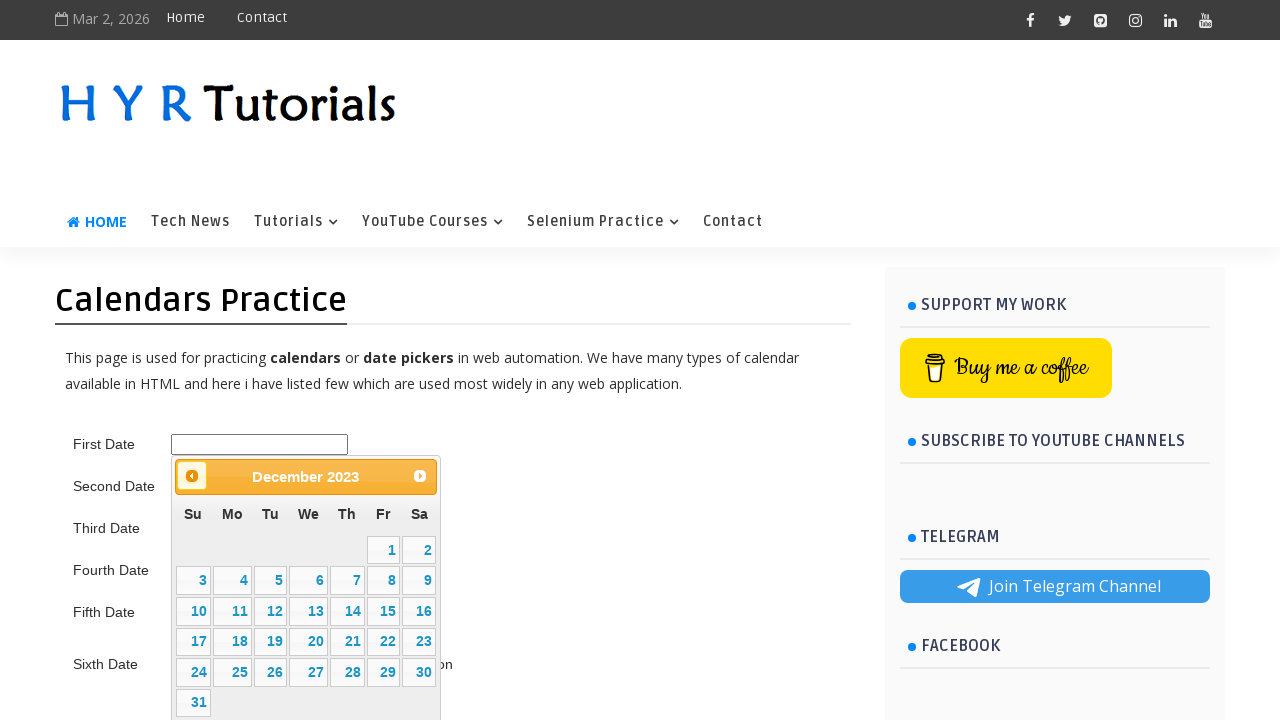

Clicked previous month button to navigate backward (currently December 2023) at (192, 476) on .ui-datepicker-prev
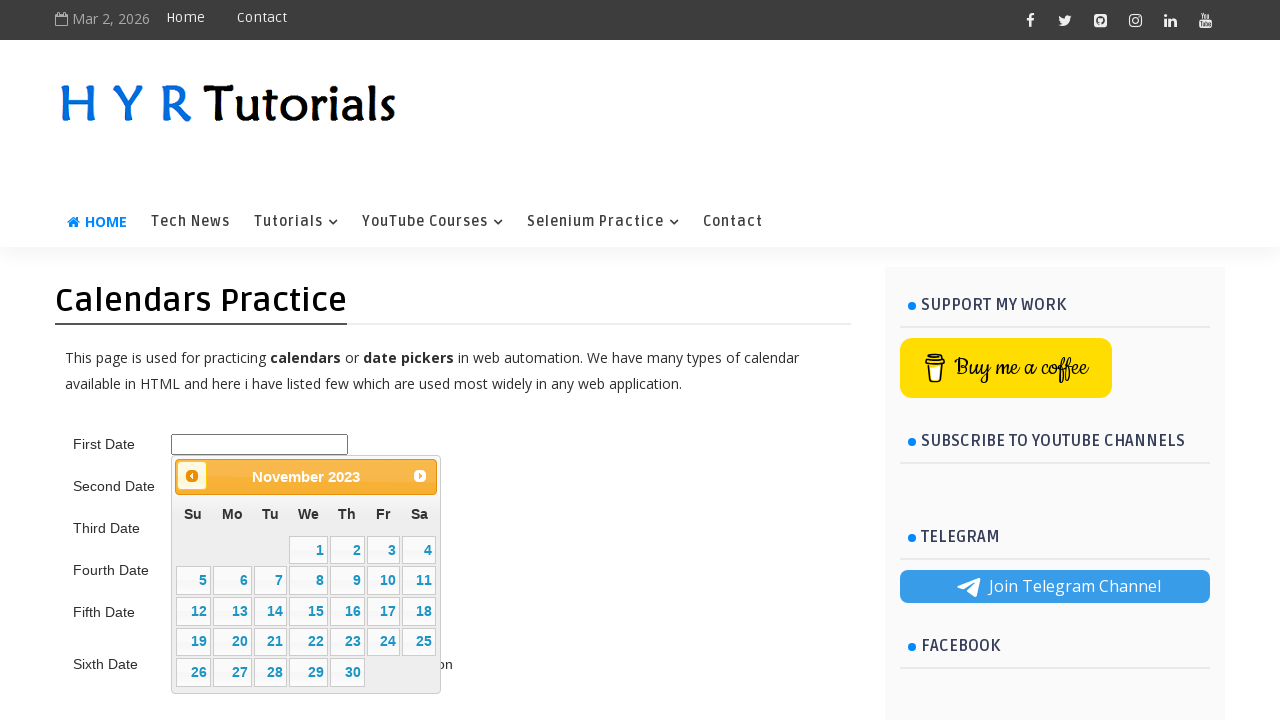

Waited for calendar to update
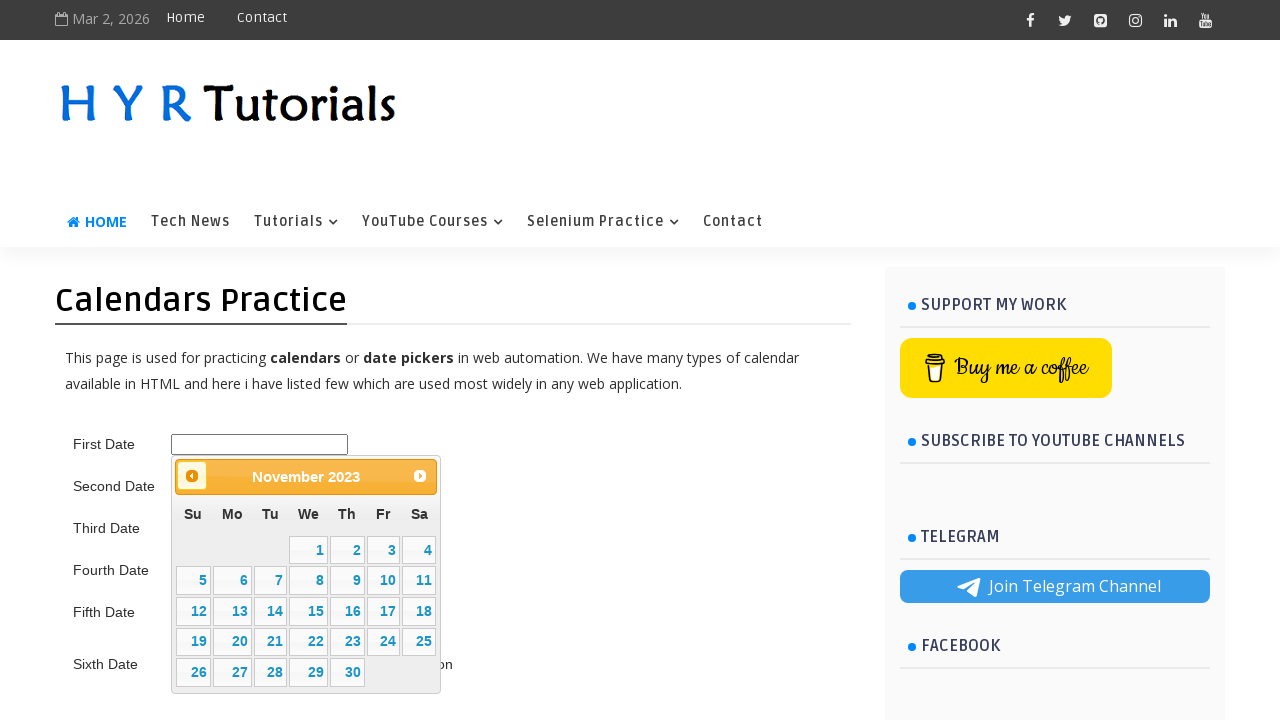

Retrieved current calendar title to check month/year
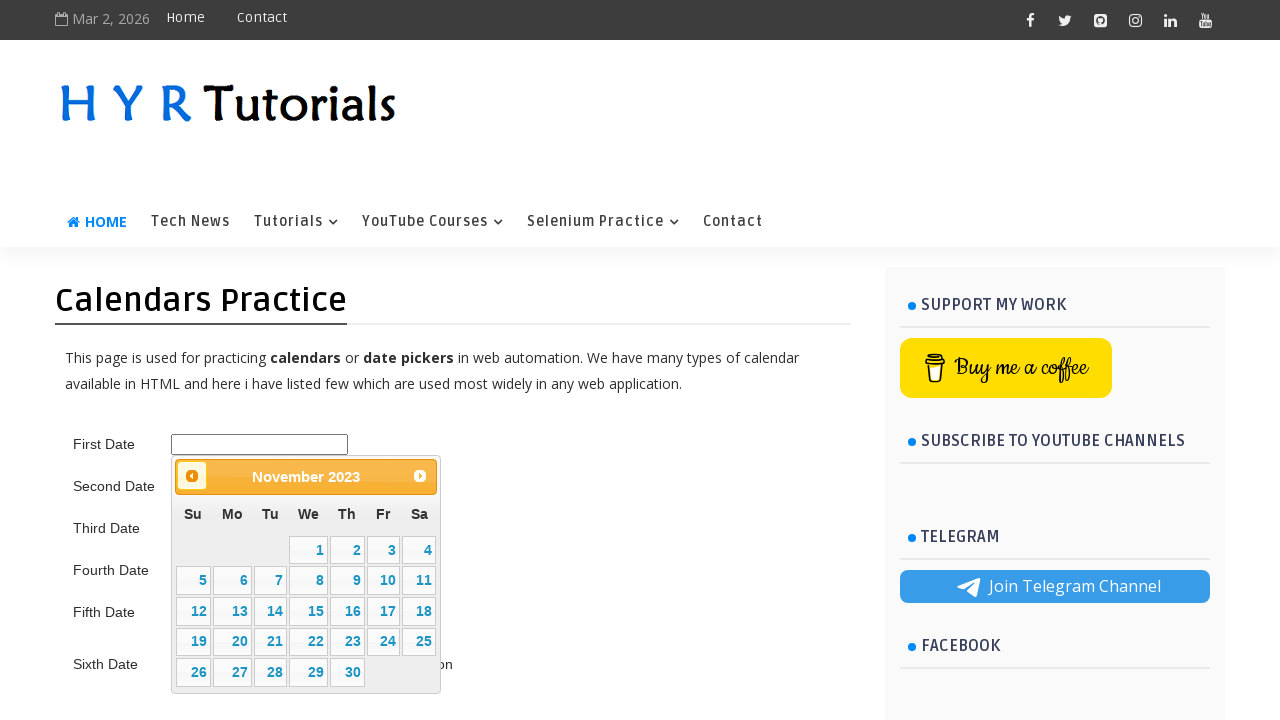

Clicked previous month button to navigate backward (currently November 2023) at (192, 476) on .ui-datepicker-prev
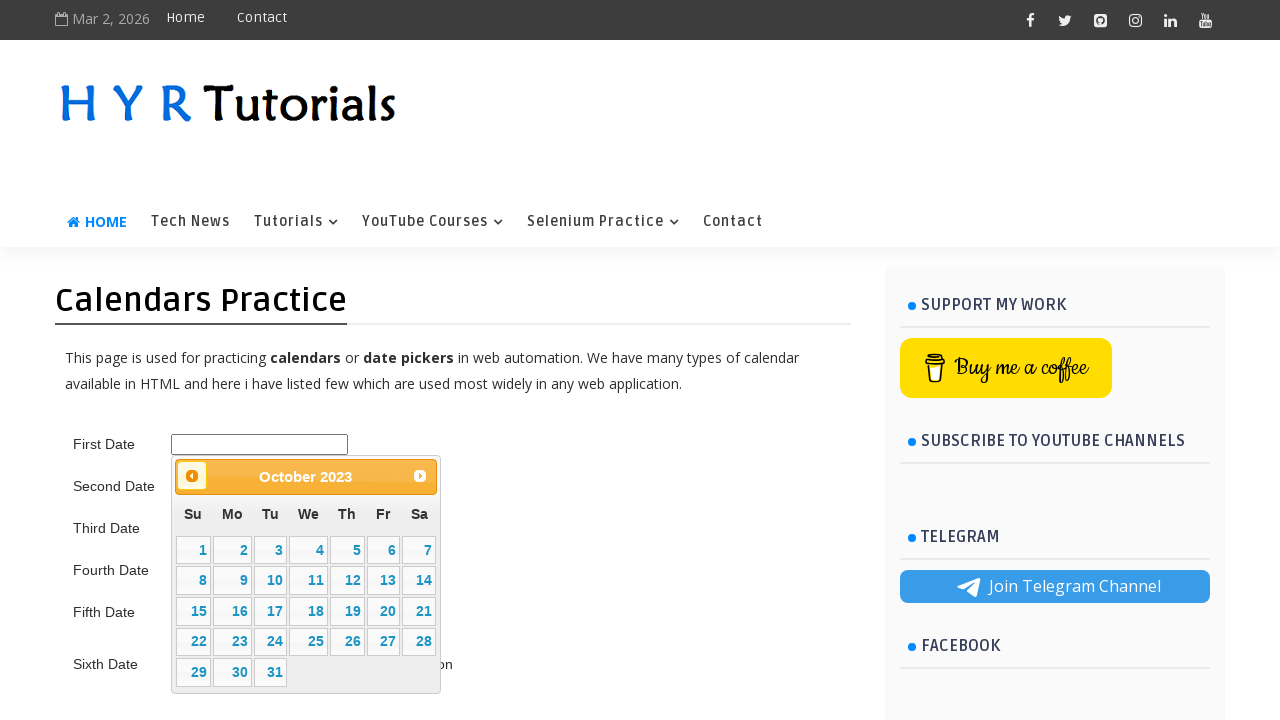

Waited for calendar to update
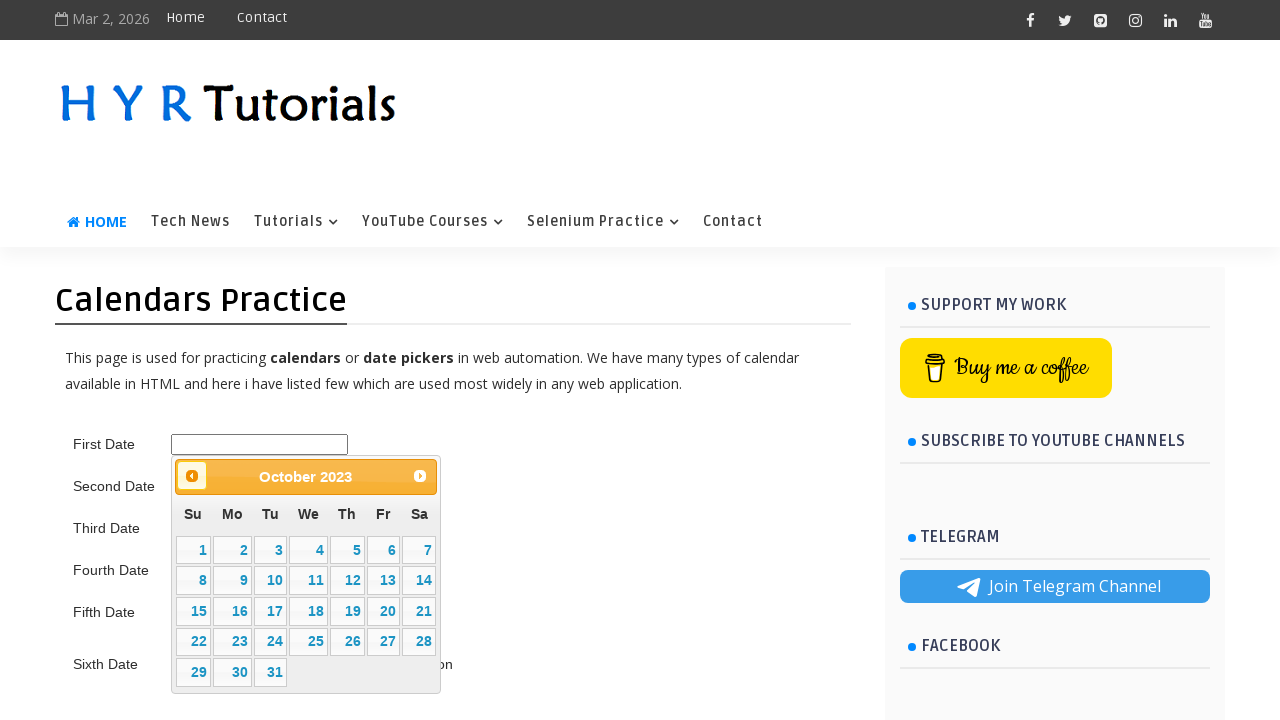

Retrieved current calendar title to check month/year
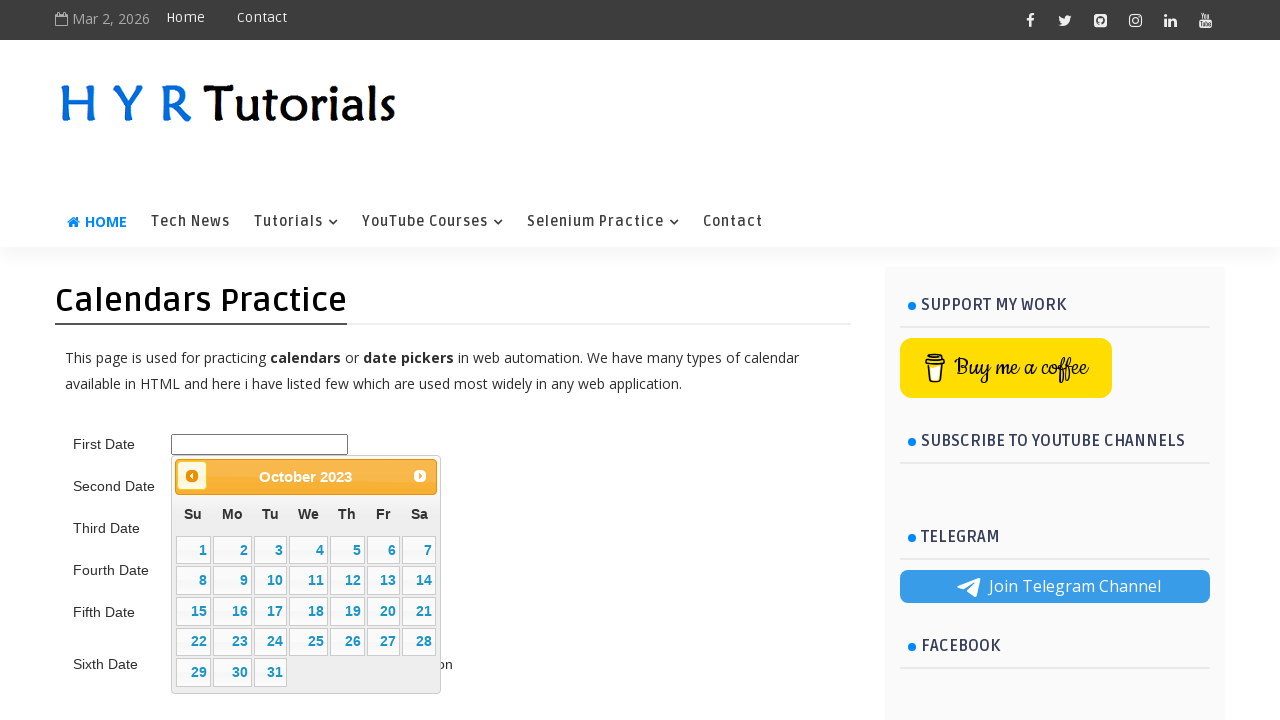

Clicked previous month button to navigate backward (currently October 2023) at (192, 476) on .ui-datepicker-prev
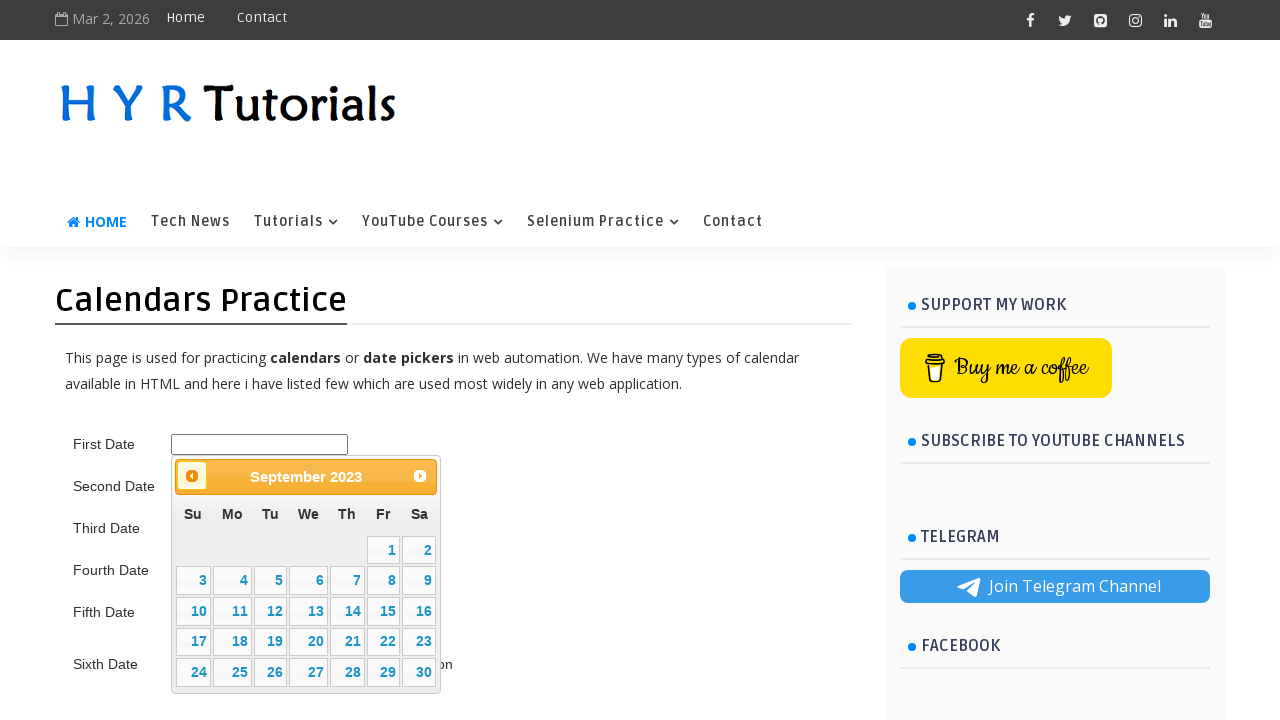

Waited for calendar to update
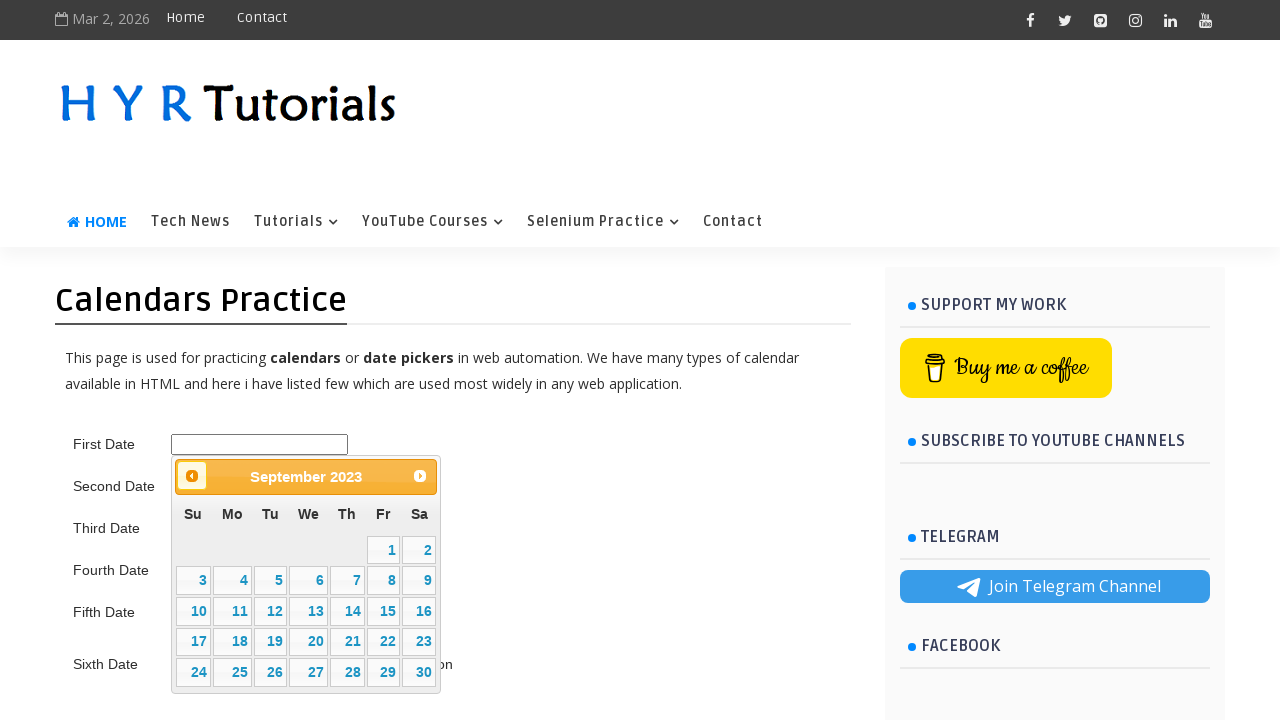

Retrieved current calendar title to check month/year
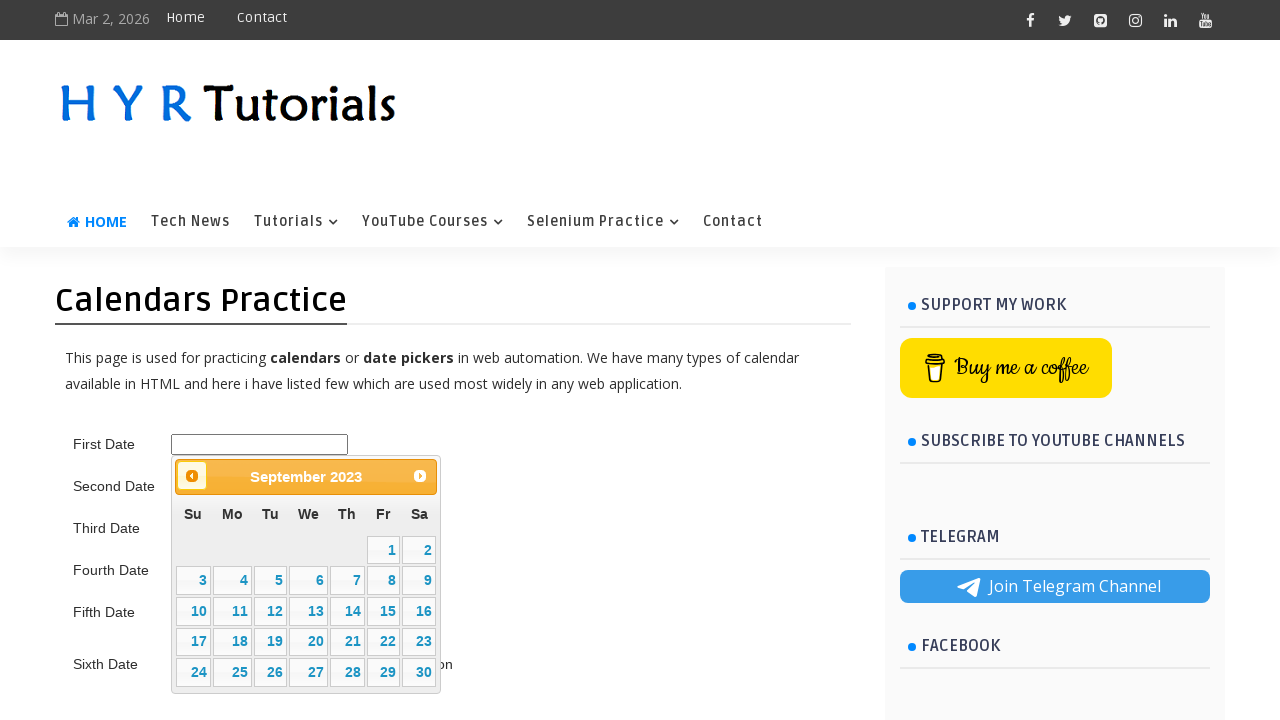

Clicked previous month button to navigate backward (currently September 2023) at (192, 476) on .ui-datepicker-prev
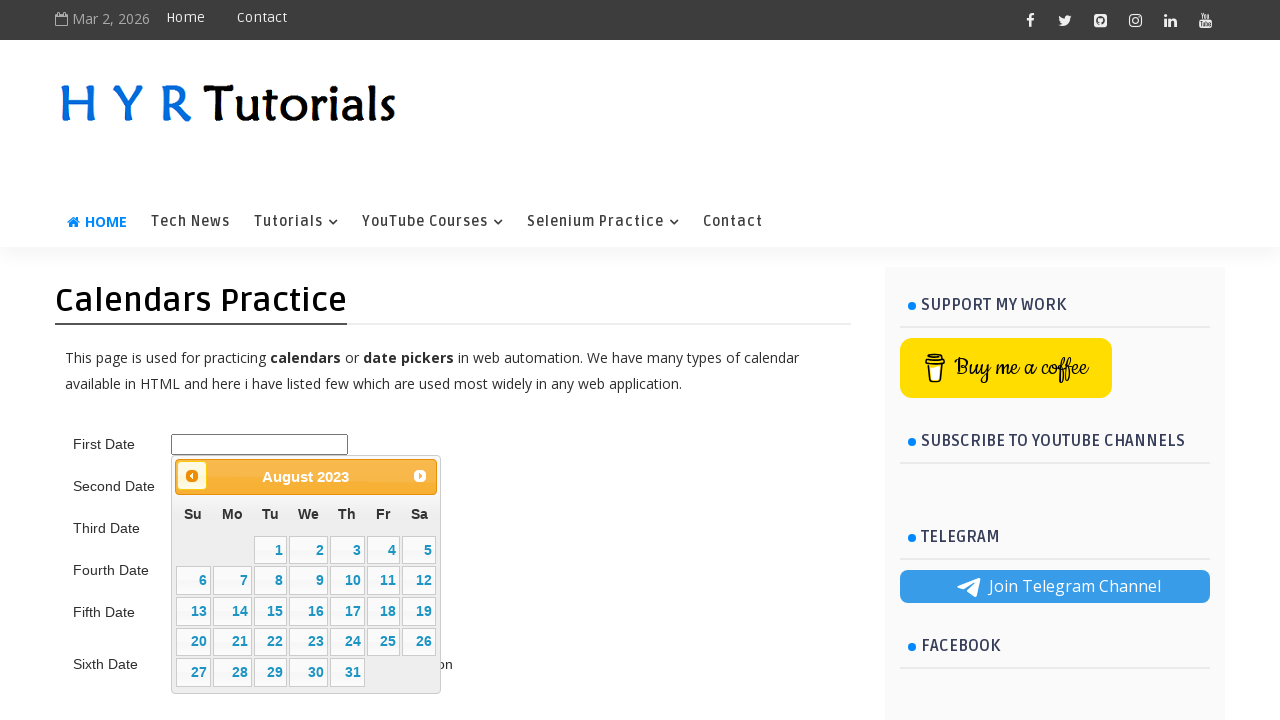

Waited for calendar to update
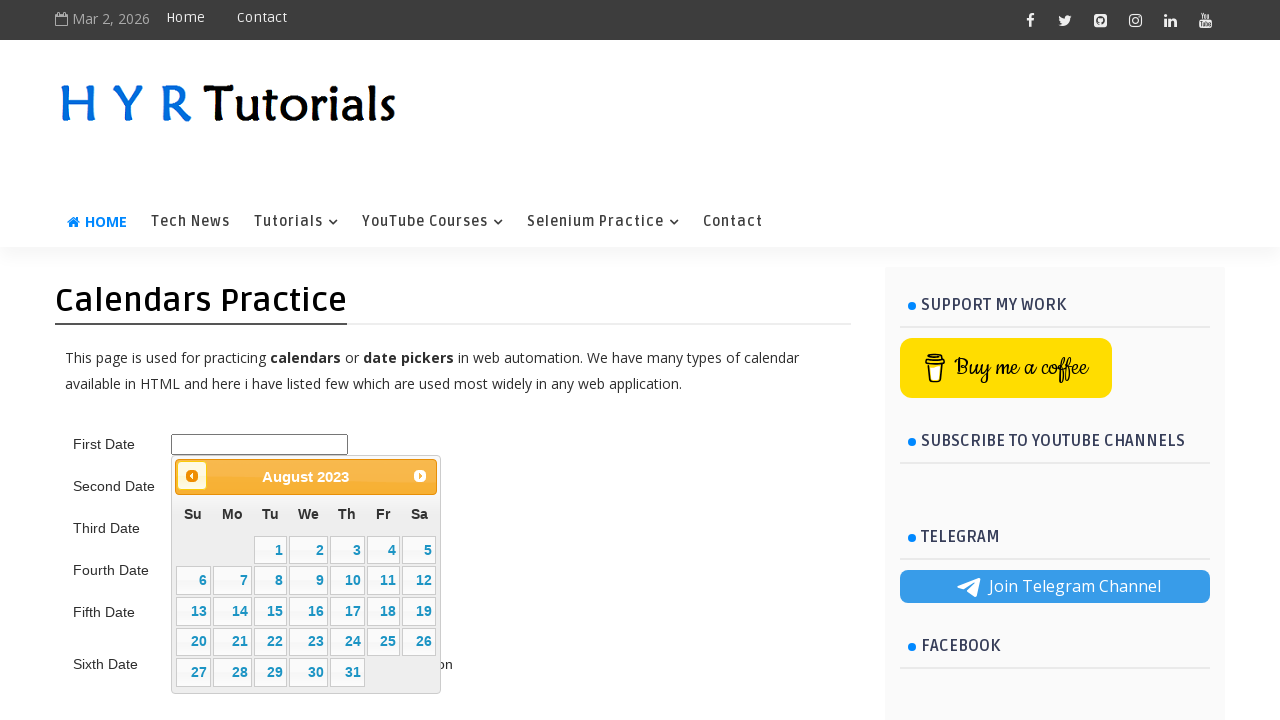

Retrieved current calendar title to check month/year
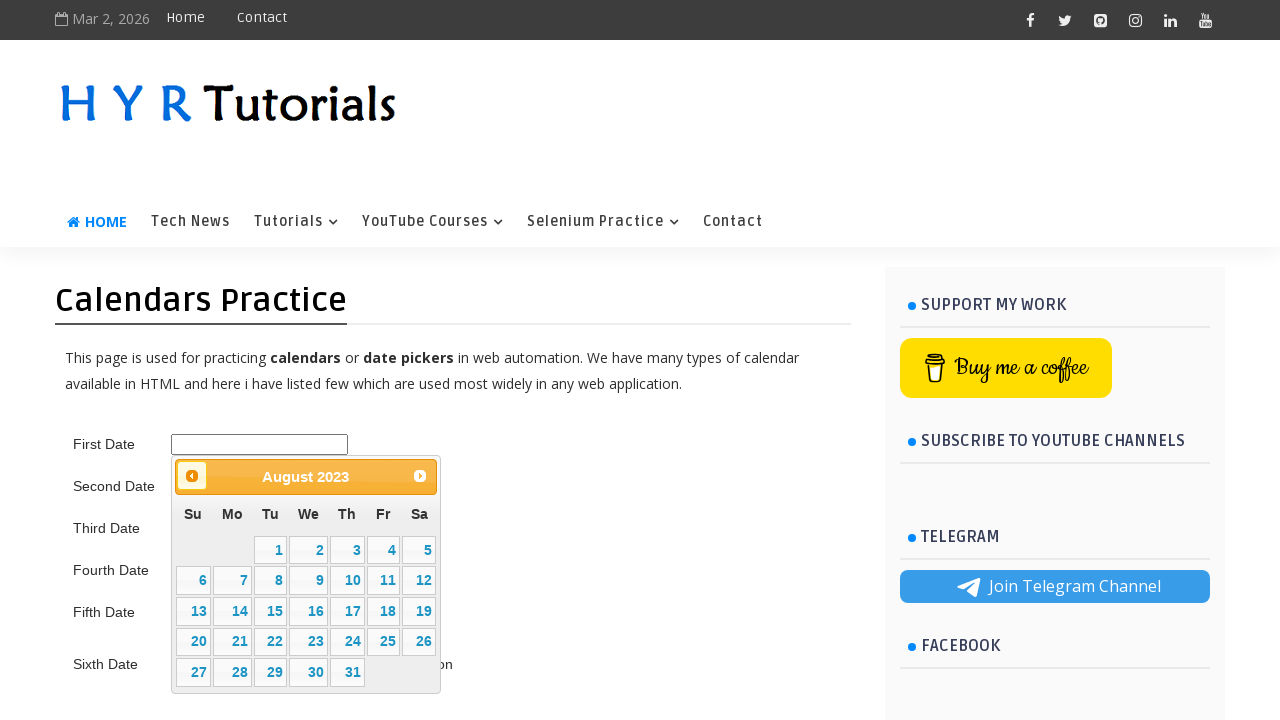

Clicked previous month button to navigate backward (currently August 2023) at (192, 476) on .ui-datepicker-prev
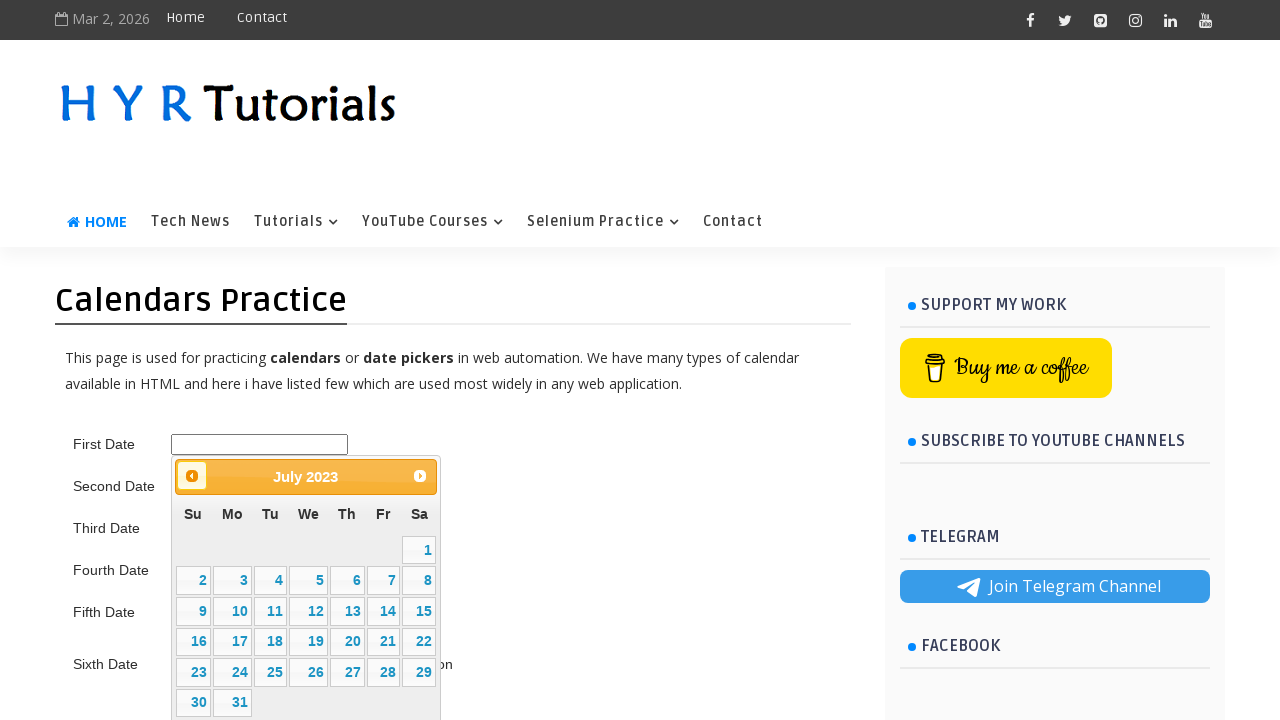

Waited for calendar to update
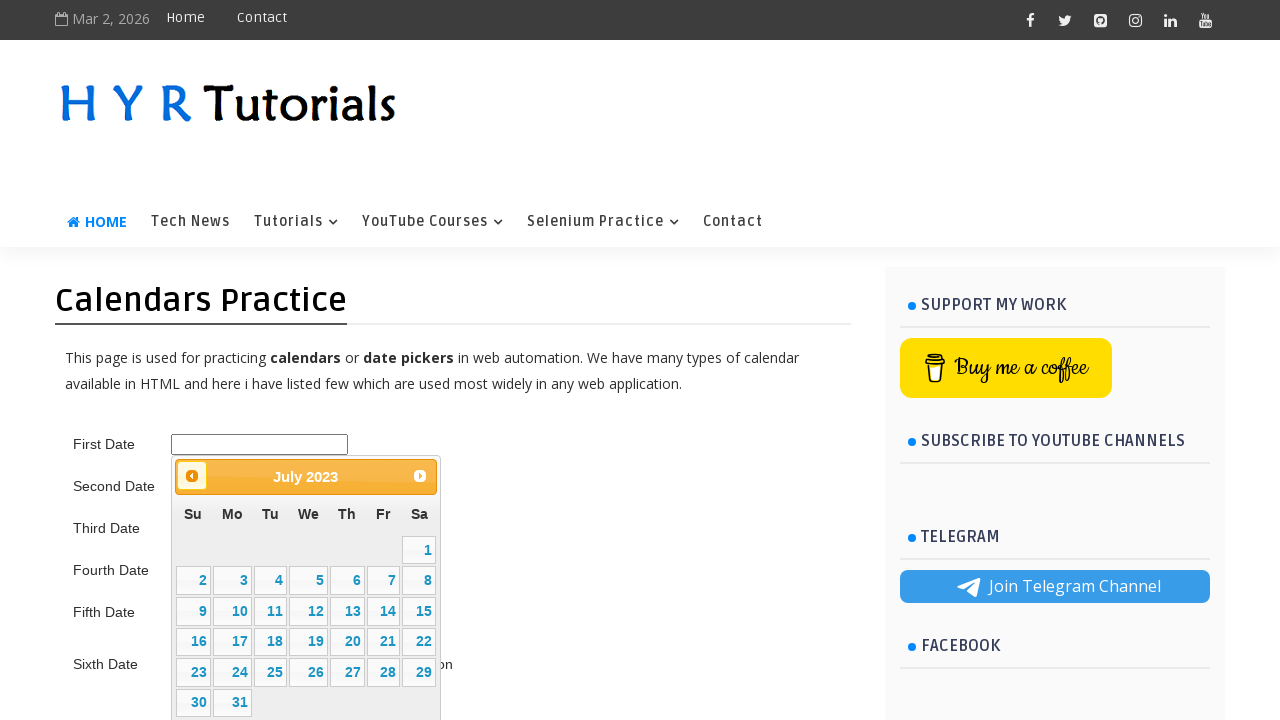

Retrieved current calendar title to check month/year
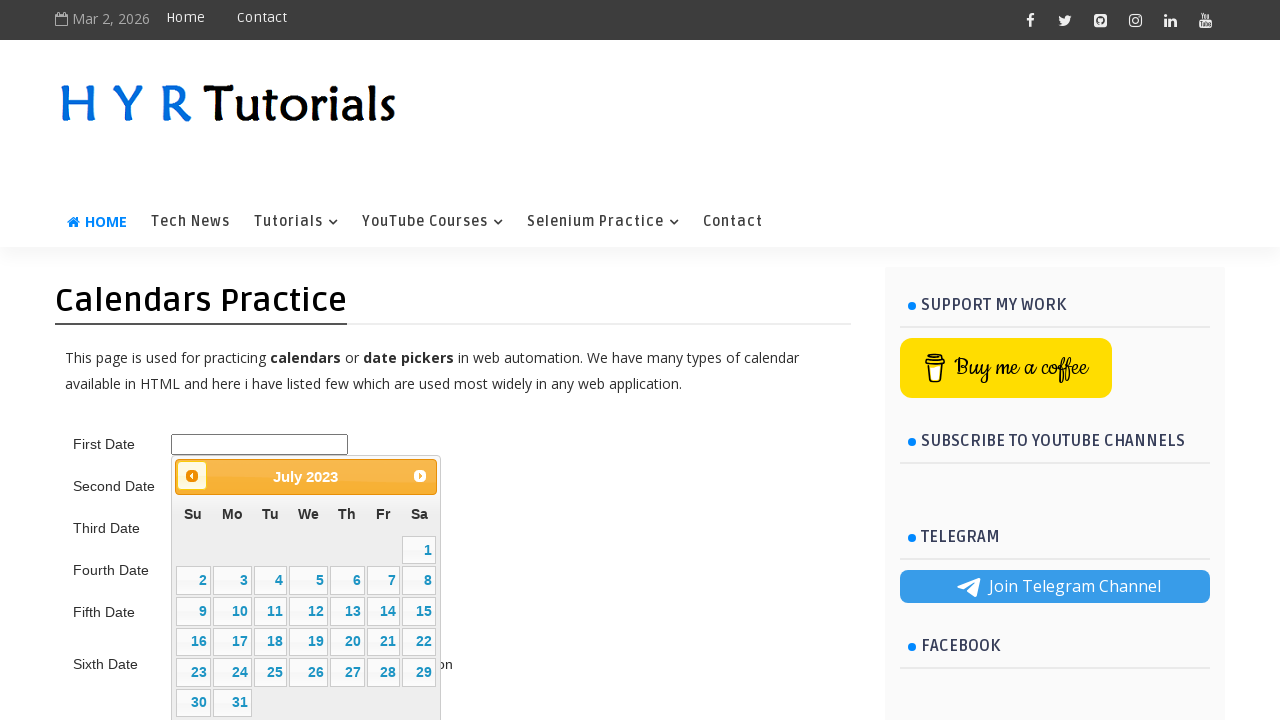

Clicked previous month button to navigate backward (currently July 2023) at (192, 476) on .ui-datepicker-prev
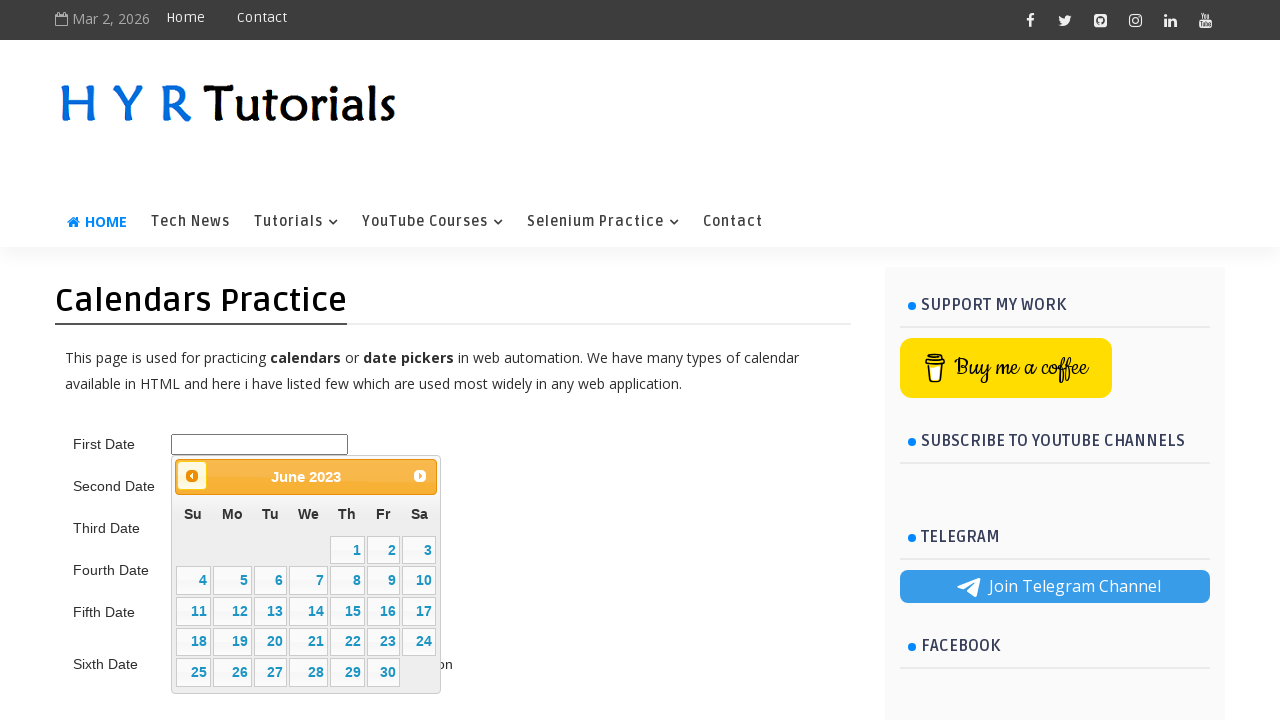

Waited for calendar to update
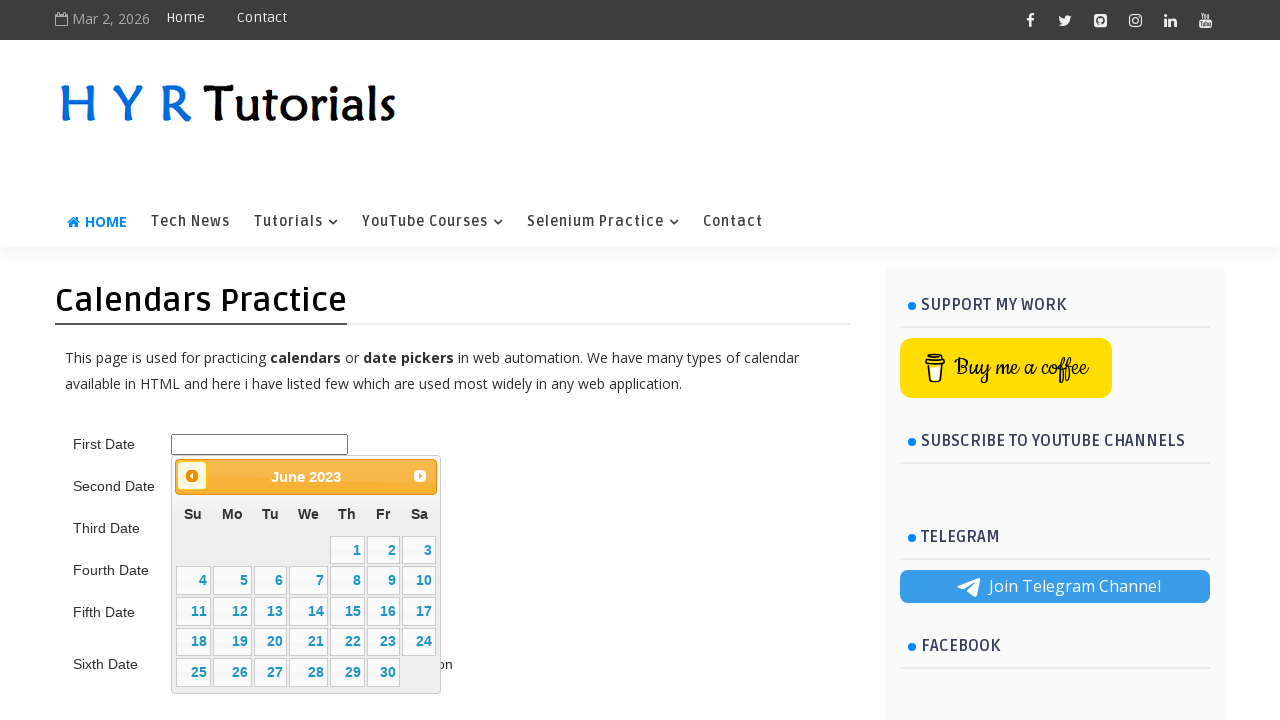

Retrieved current calendar title to check month/year
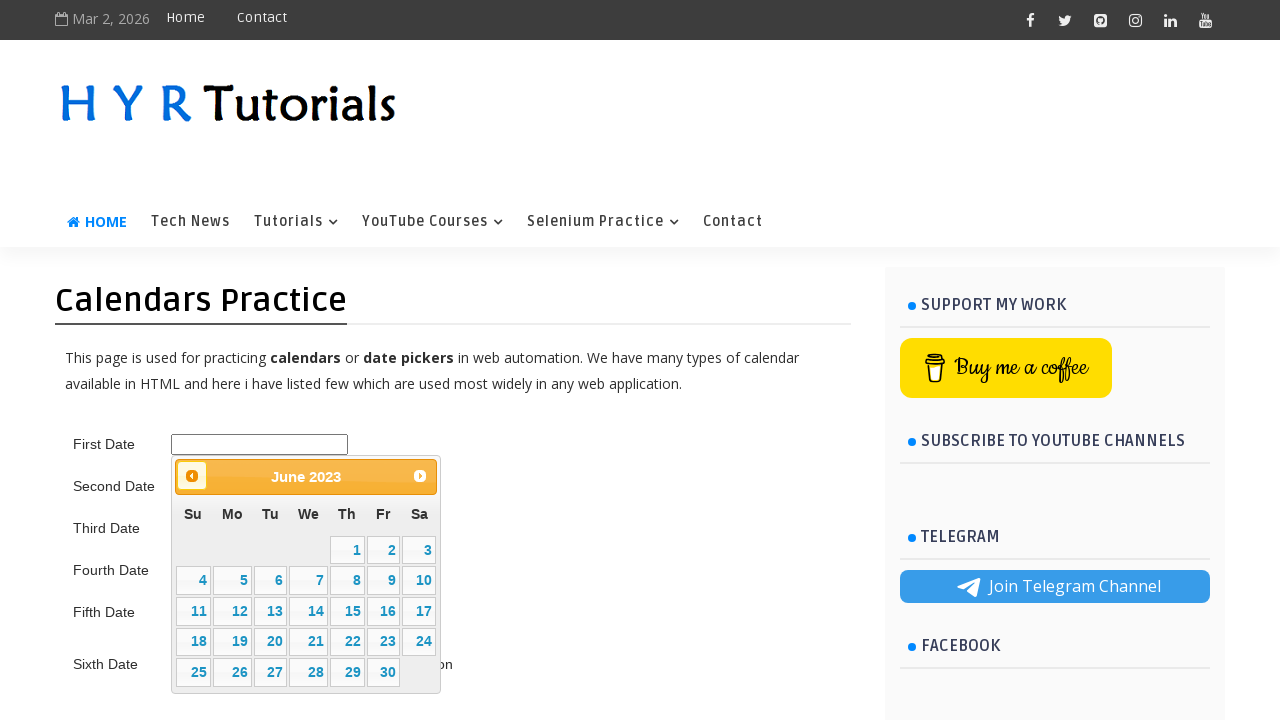

Clicked previous month button to navigate backward (currently June 2023) at (192, 476) on .ui-datepicker-prev
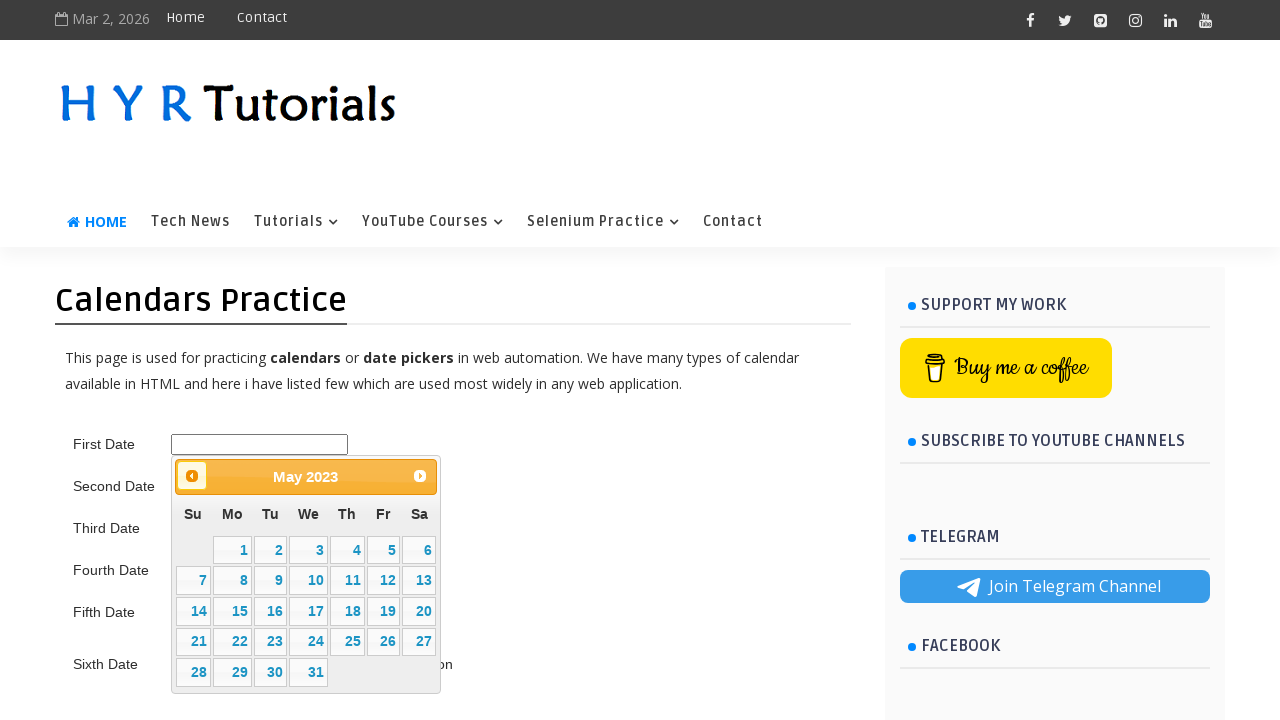

Waited for calendar to update
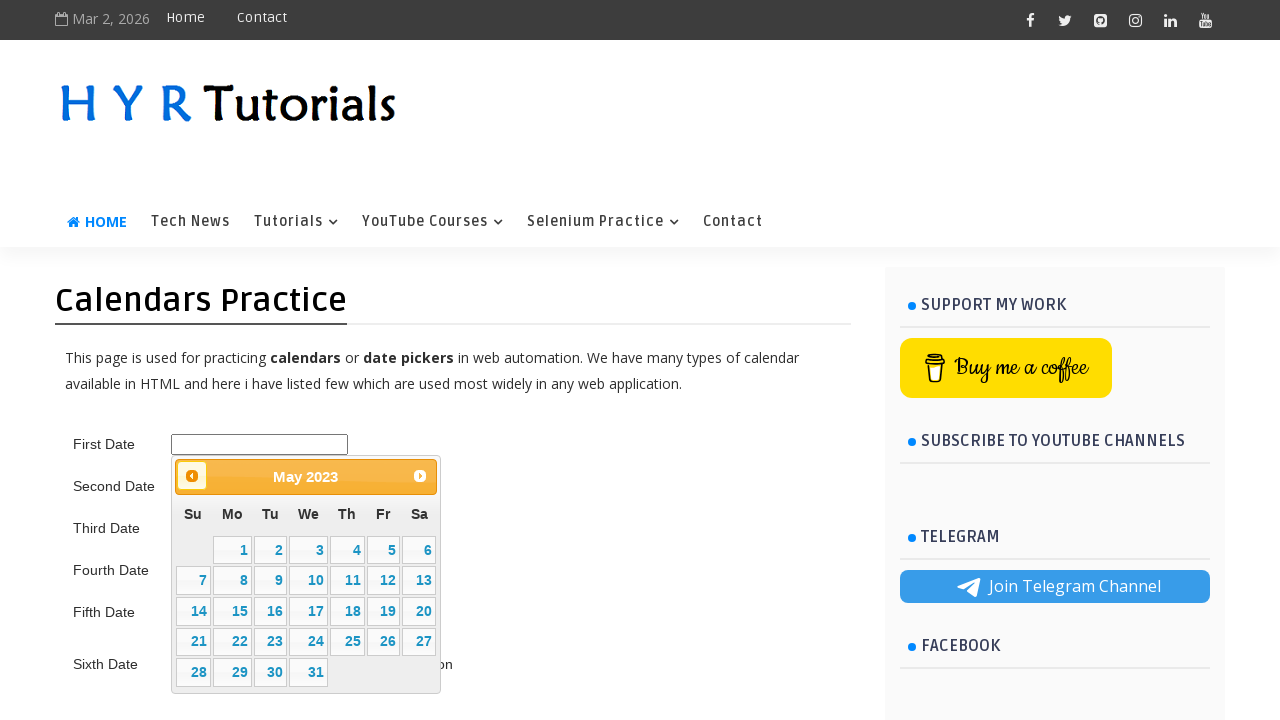

Retrieved current calendar title to check month/year
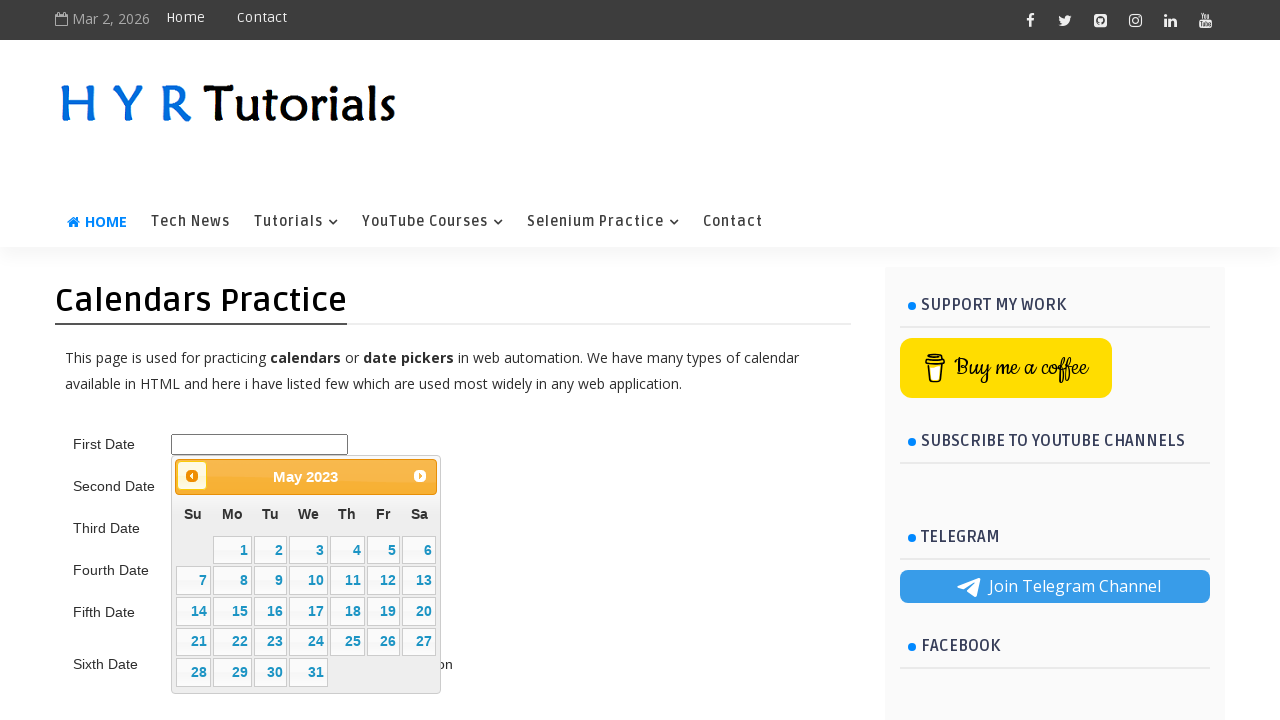

Clicked previous month button to navigate backward (currently May 2023) at (192, 476) on .ui-datepicker-prev
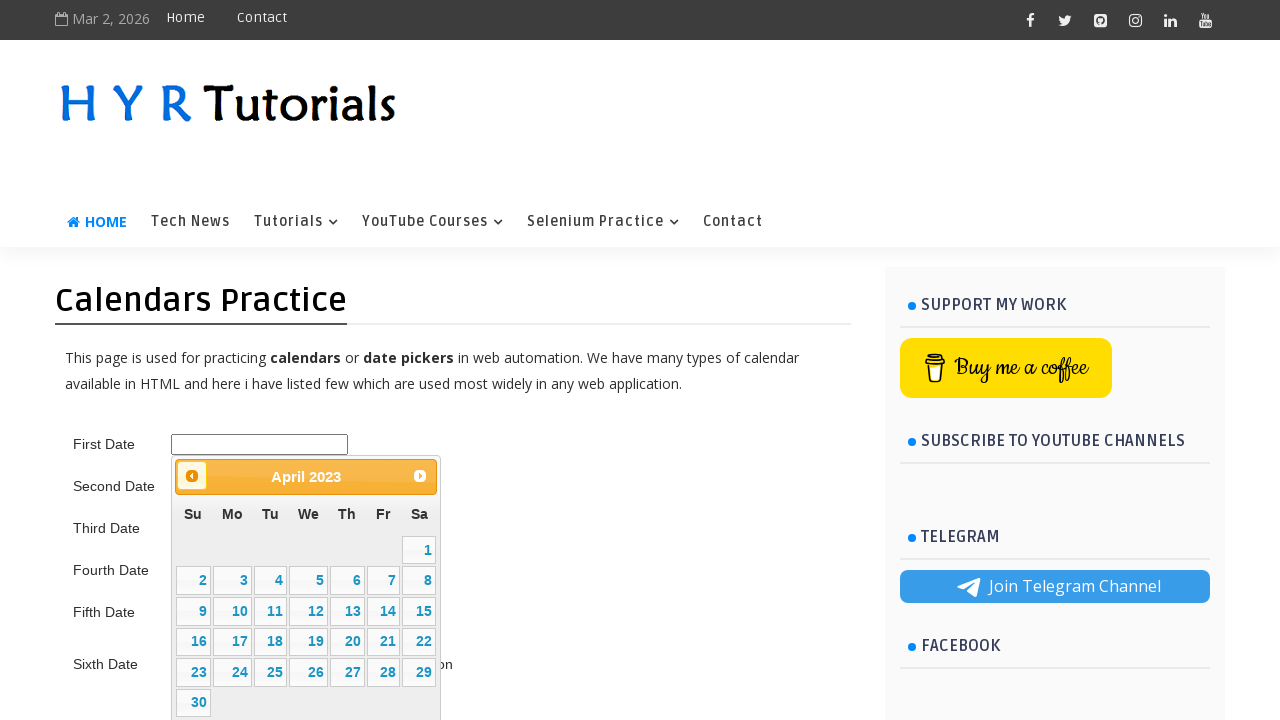

Waited for calendar to update
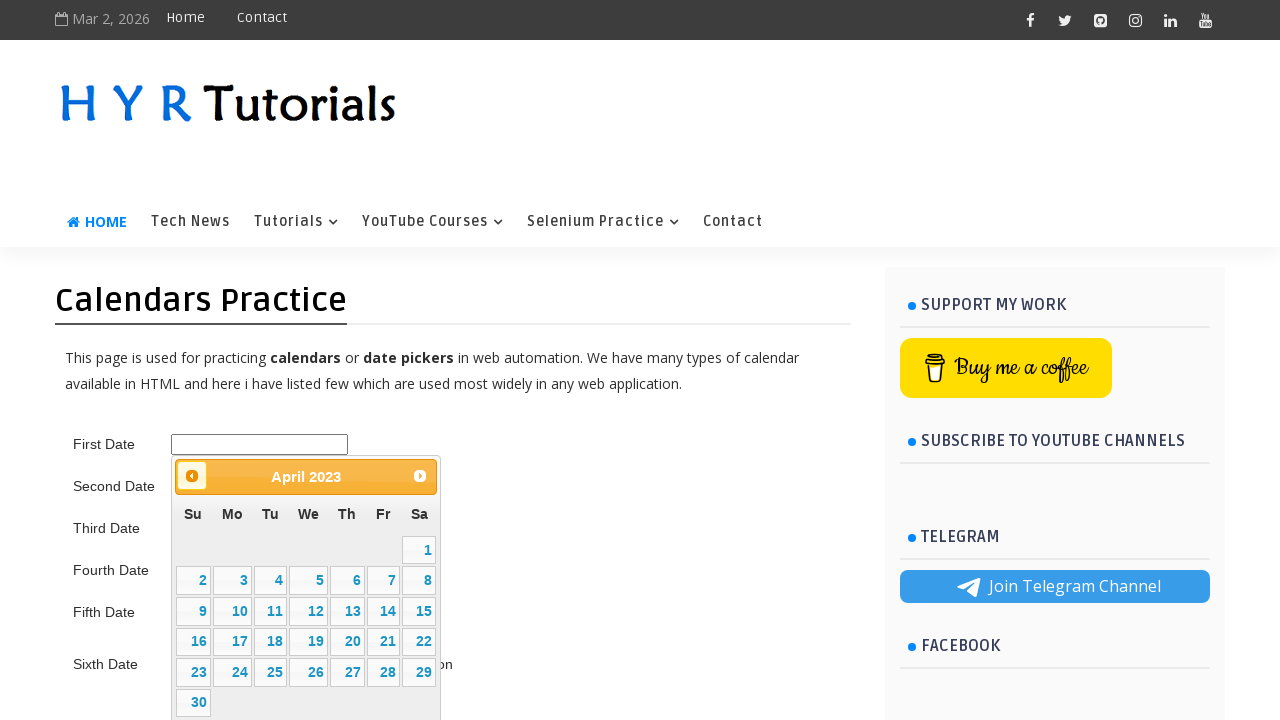

Retrieved current calendar title to check month/year
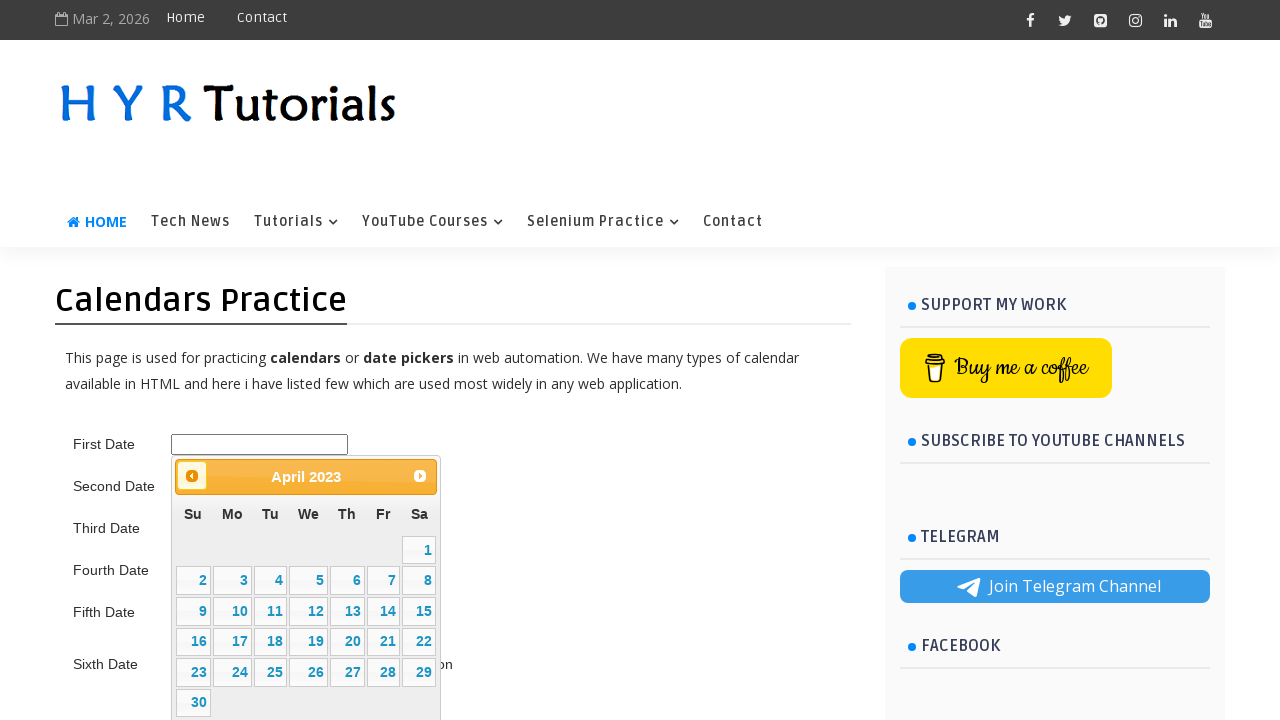

Clicked previous month button to navigate backward (currently April 2023) at (192, 476) on .ui-datepicker-prev
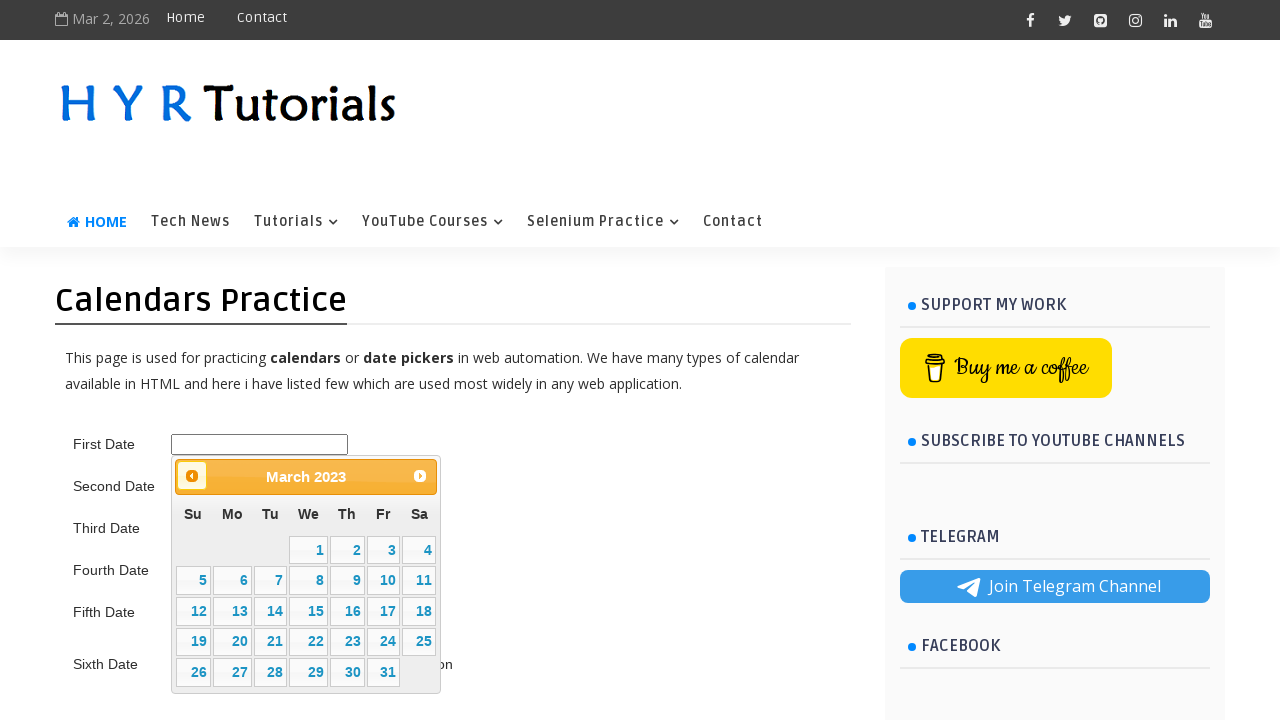

Waited for calendar to update
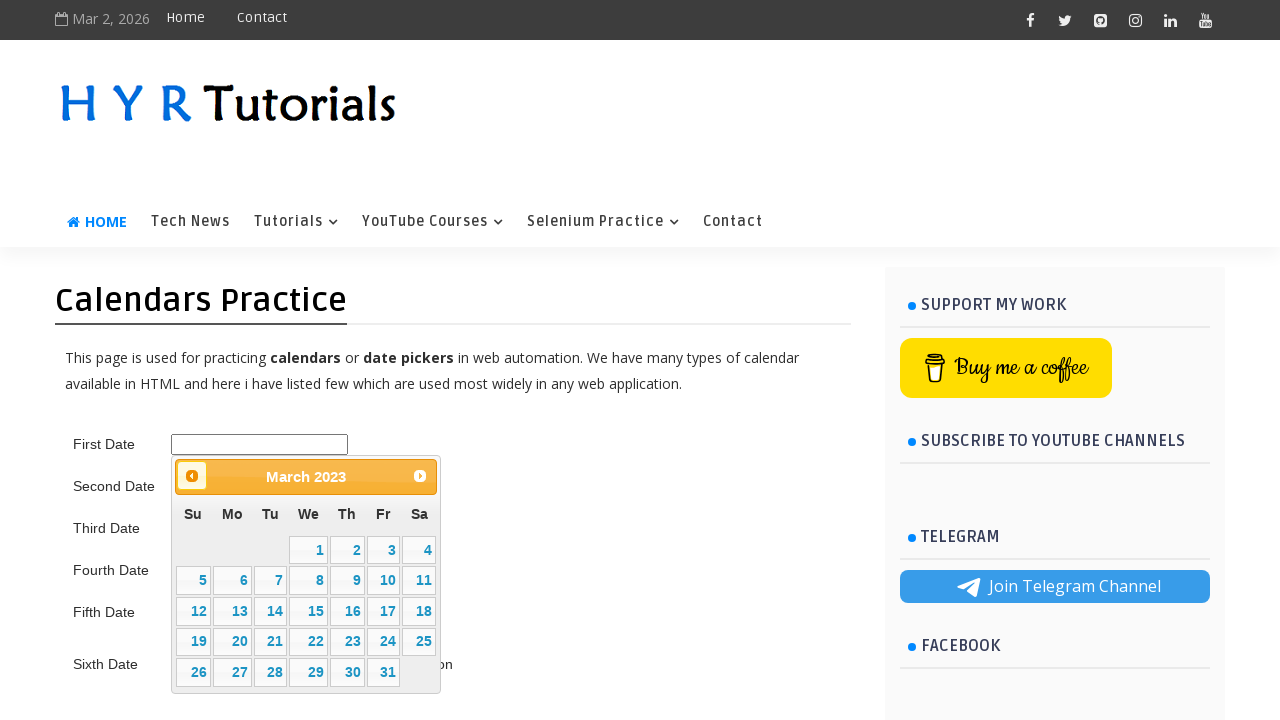

Retrieved current calendar title to check month/year
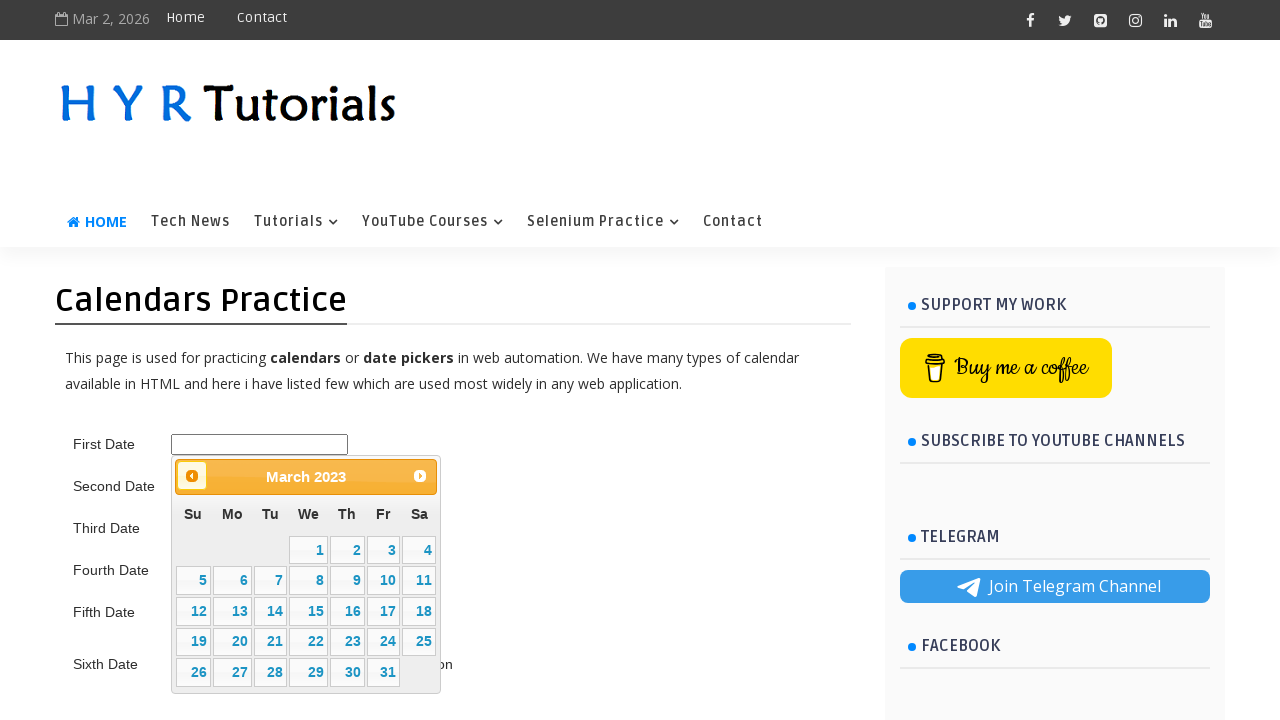

Clicked previous month button to navigate backward (currently March 2023) at (192, 476) on .ui-datepicker-prev
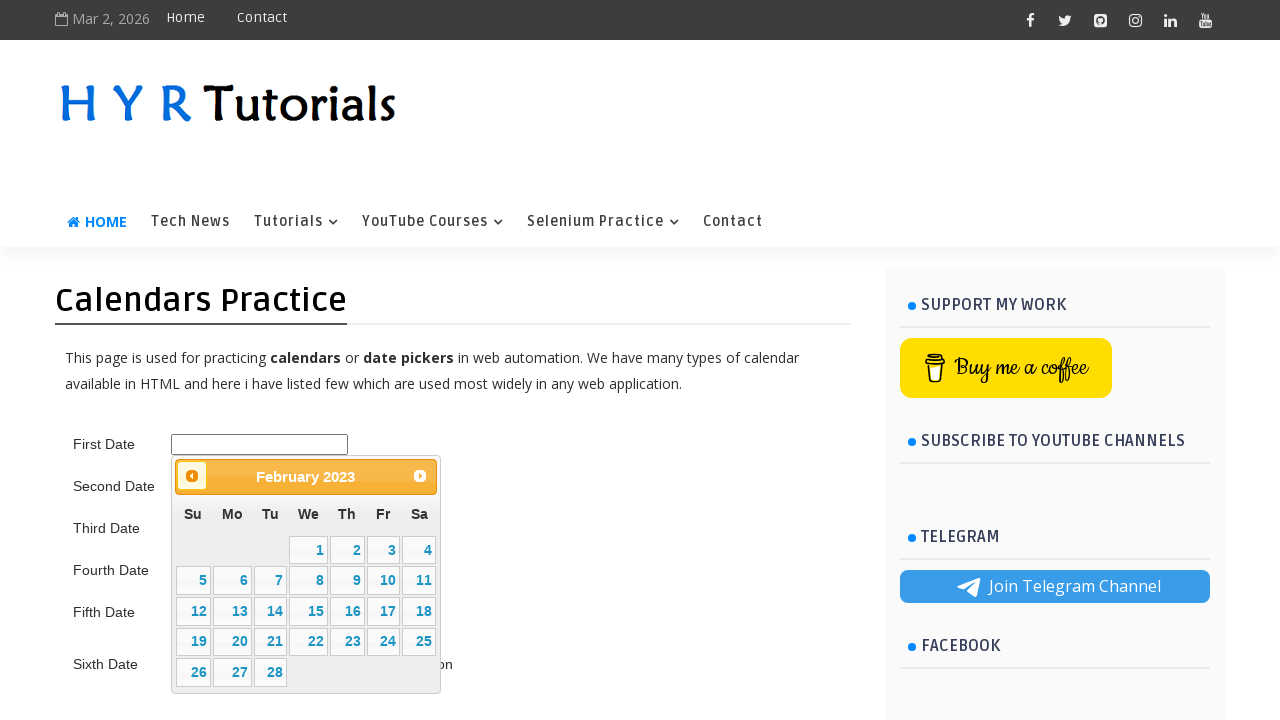

Waited for calendar to update
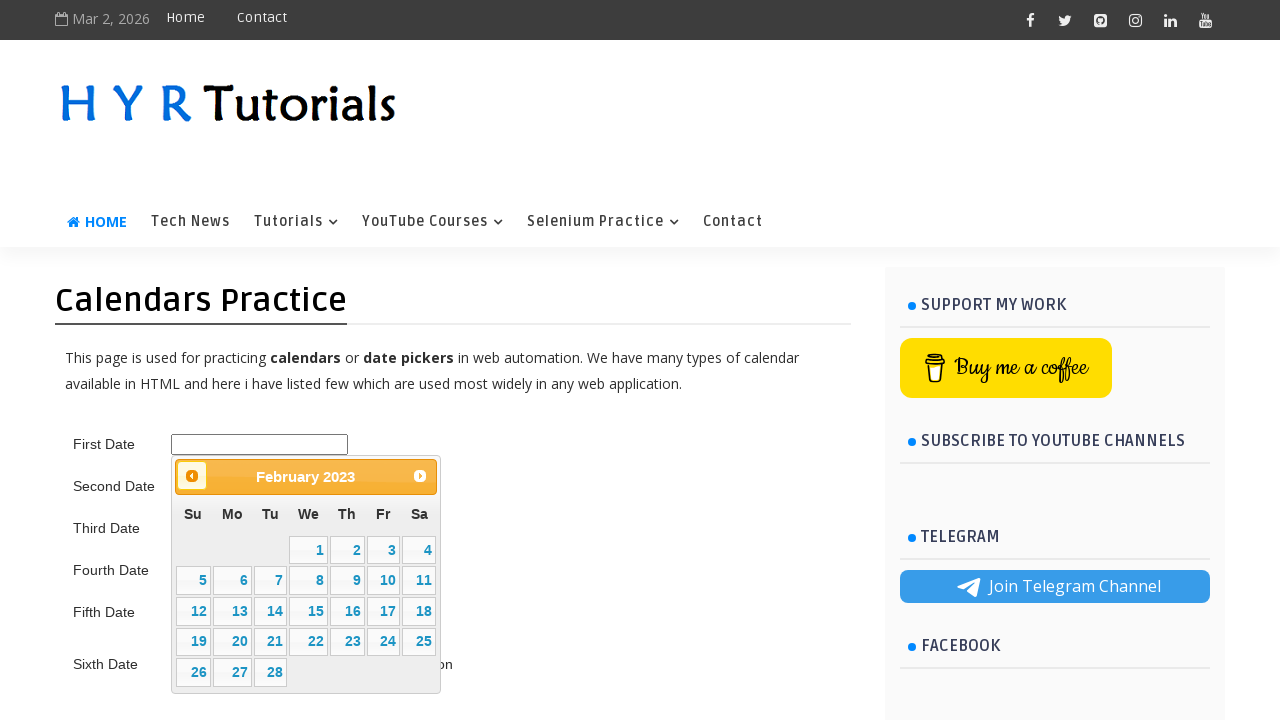

Retrieved current calendar title to check month/year
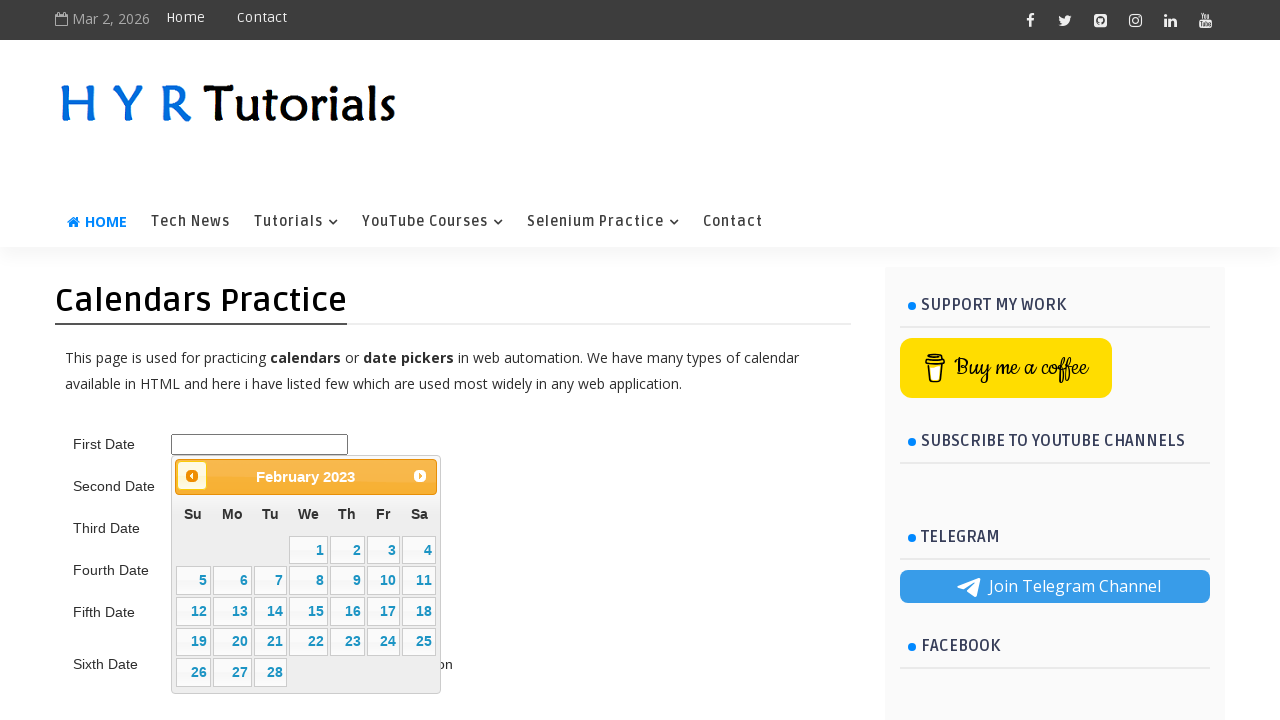

Clicked previous month button to navigate backward (currently February 2023) at (192, 476) on .ui-datepicker-prev
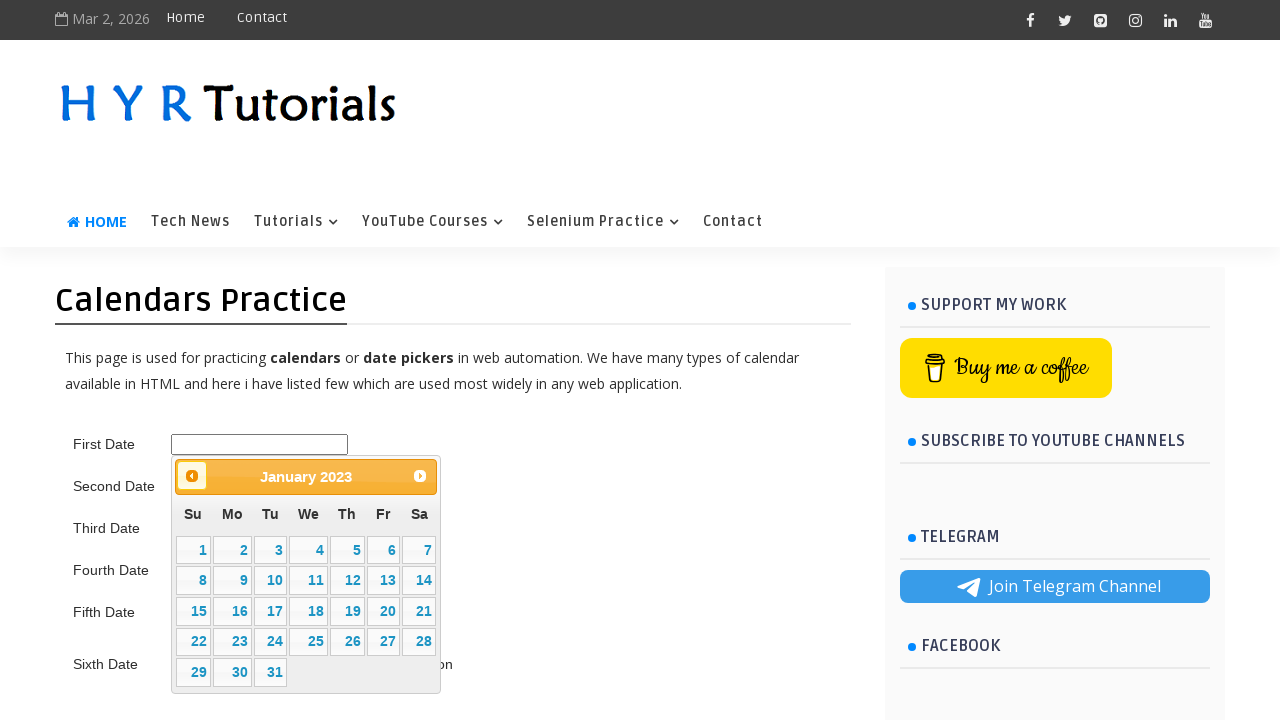

Waited for calendar to update
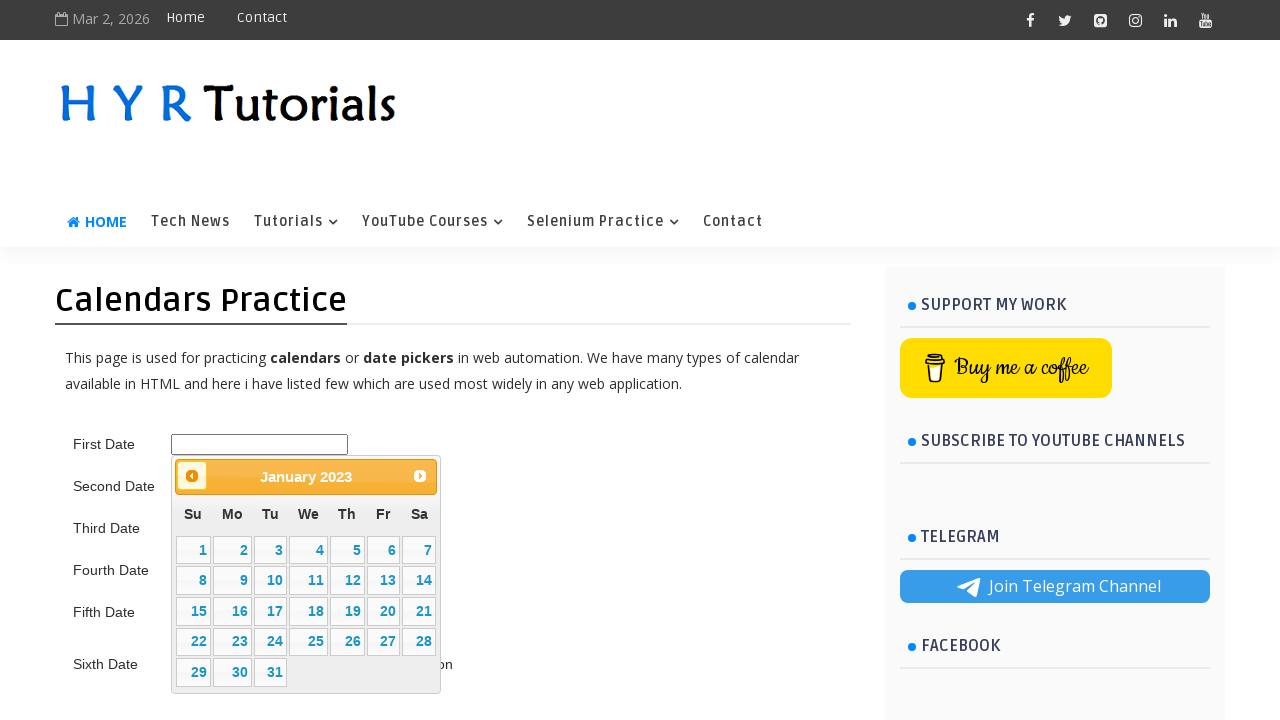

Retrieved current calendar title to check month/year
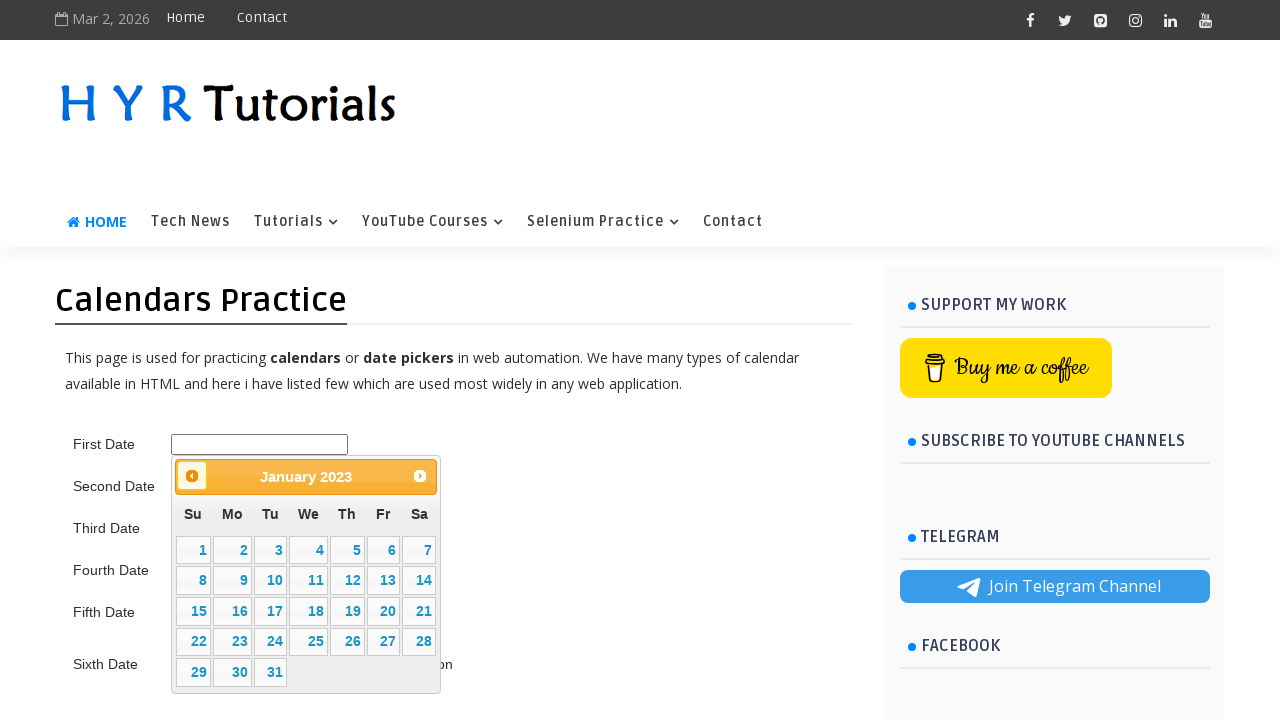

Clicked previous month button to navigate backward (currently January 2023) at (192, 476) on .ui-datepicker-prev
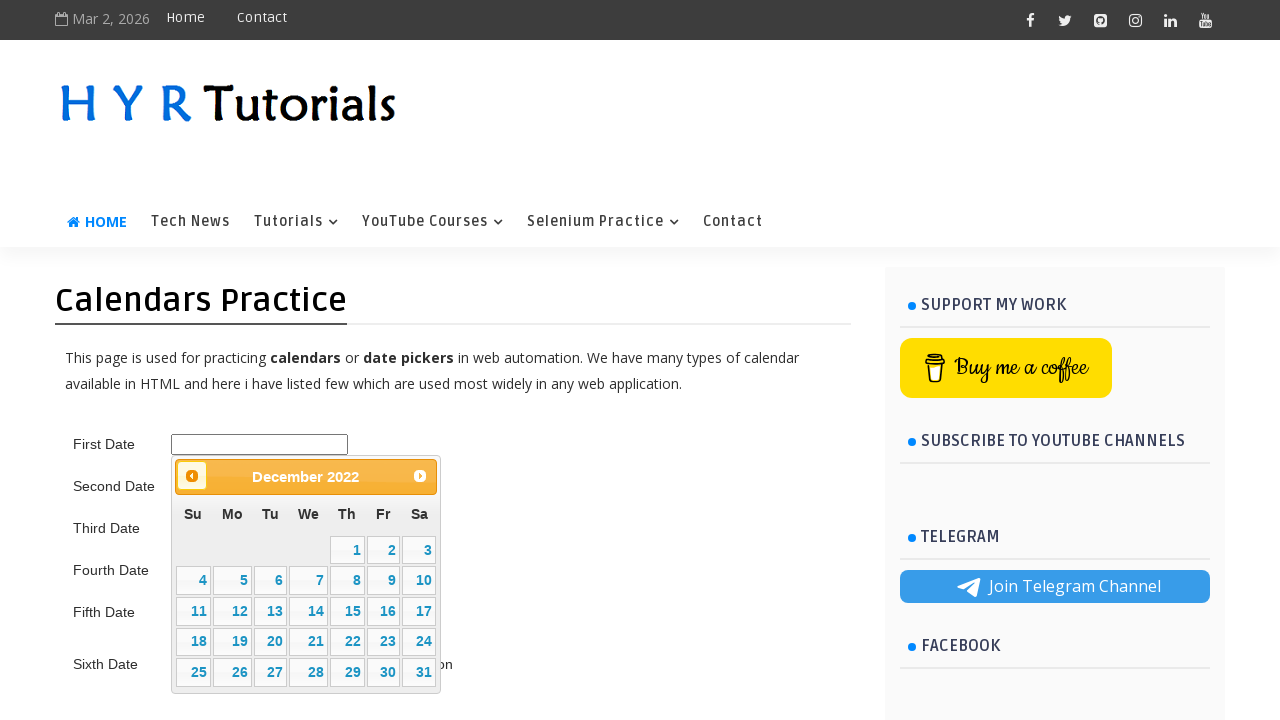

Waited for calendar to update
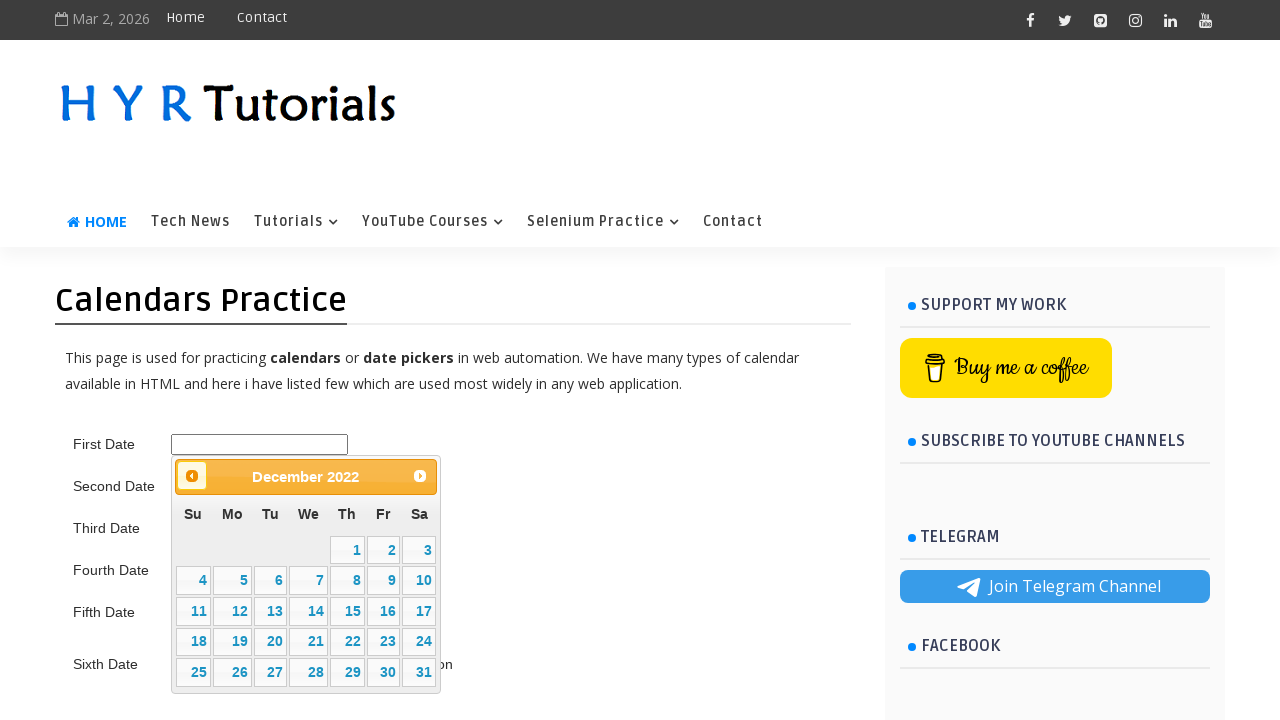

Retrieved current calendar title to check month/year
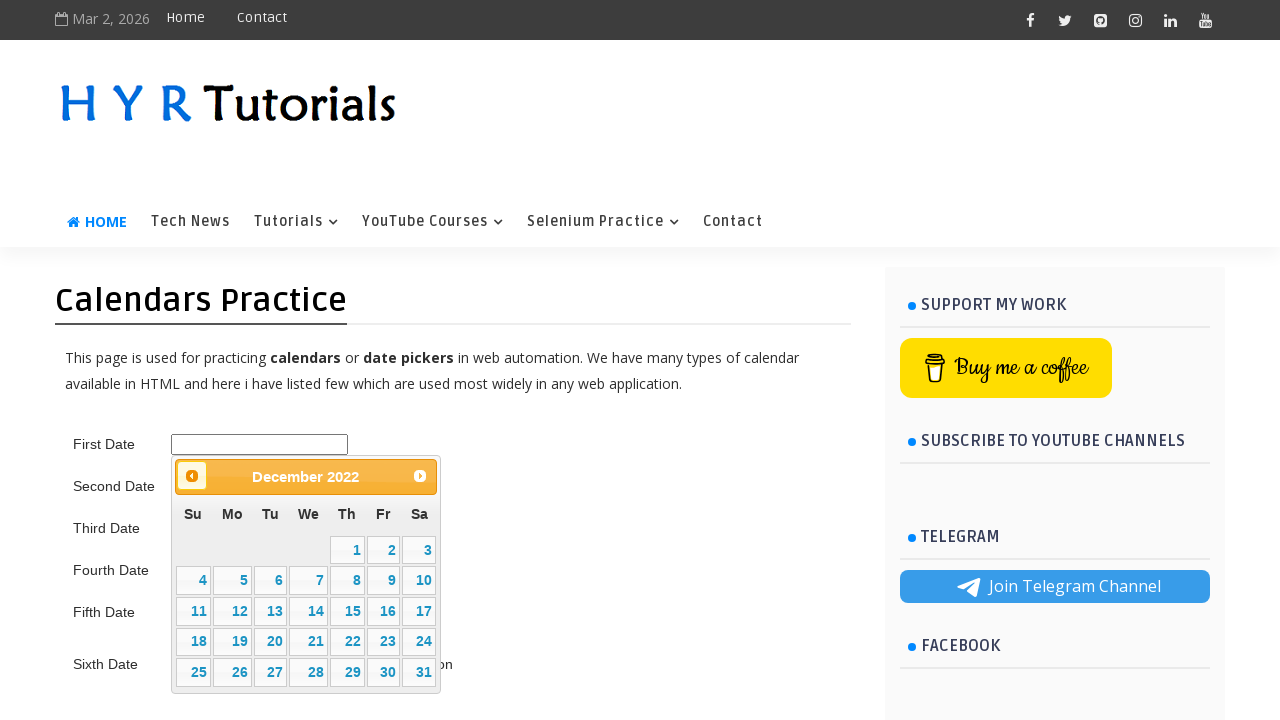

Clicked previous month button to navigate backward (currently December 2022) at (192, 476) on .ui-datepicker-prev
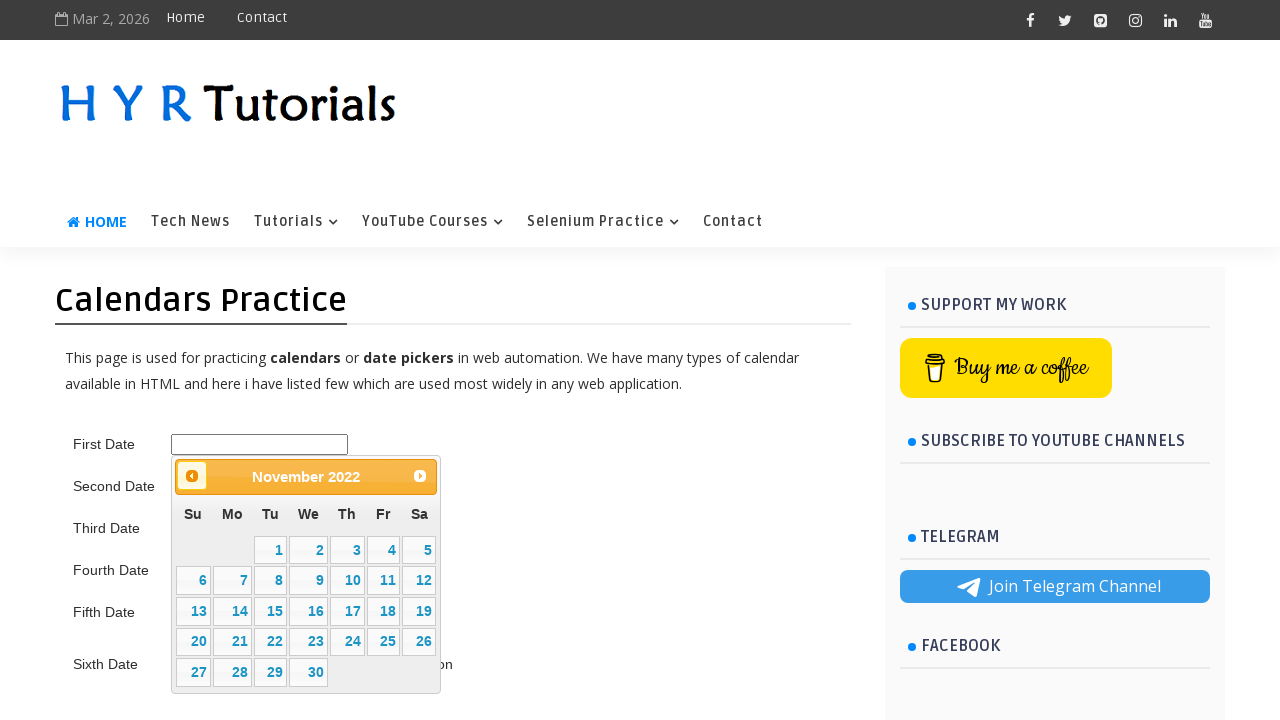

Waited for calendar to update
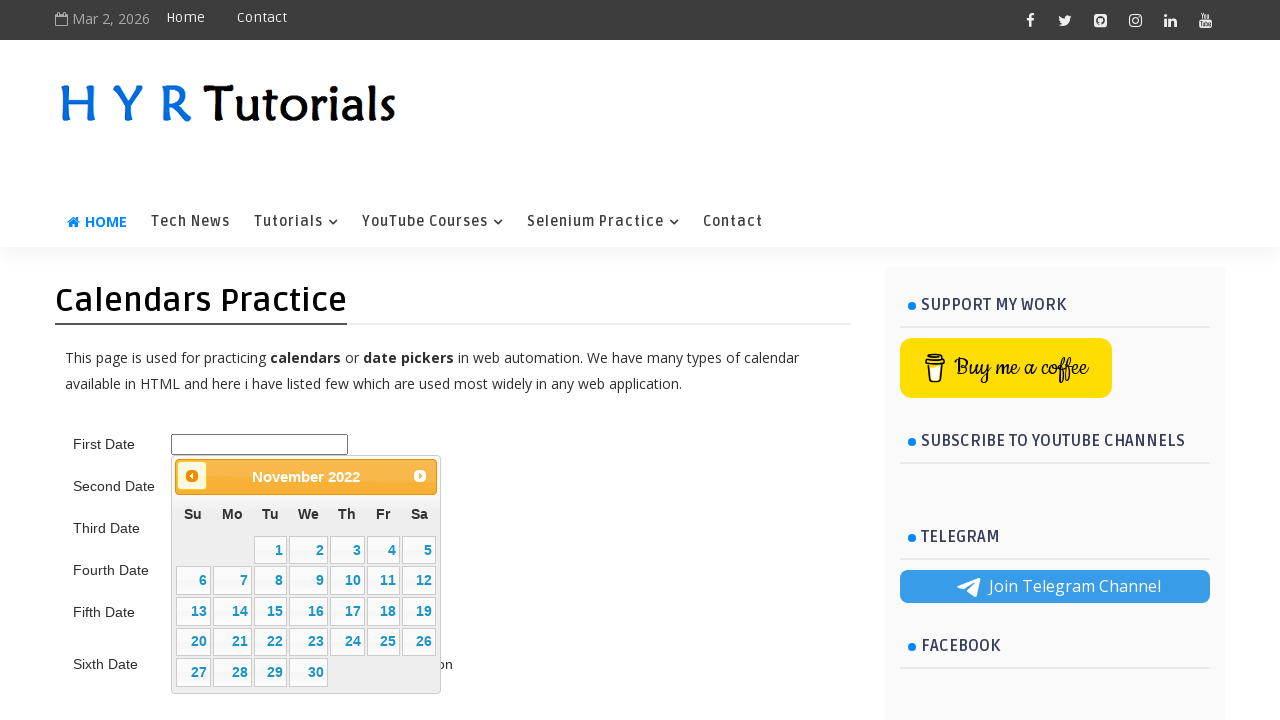

Retrieved current calendar title to check month/year
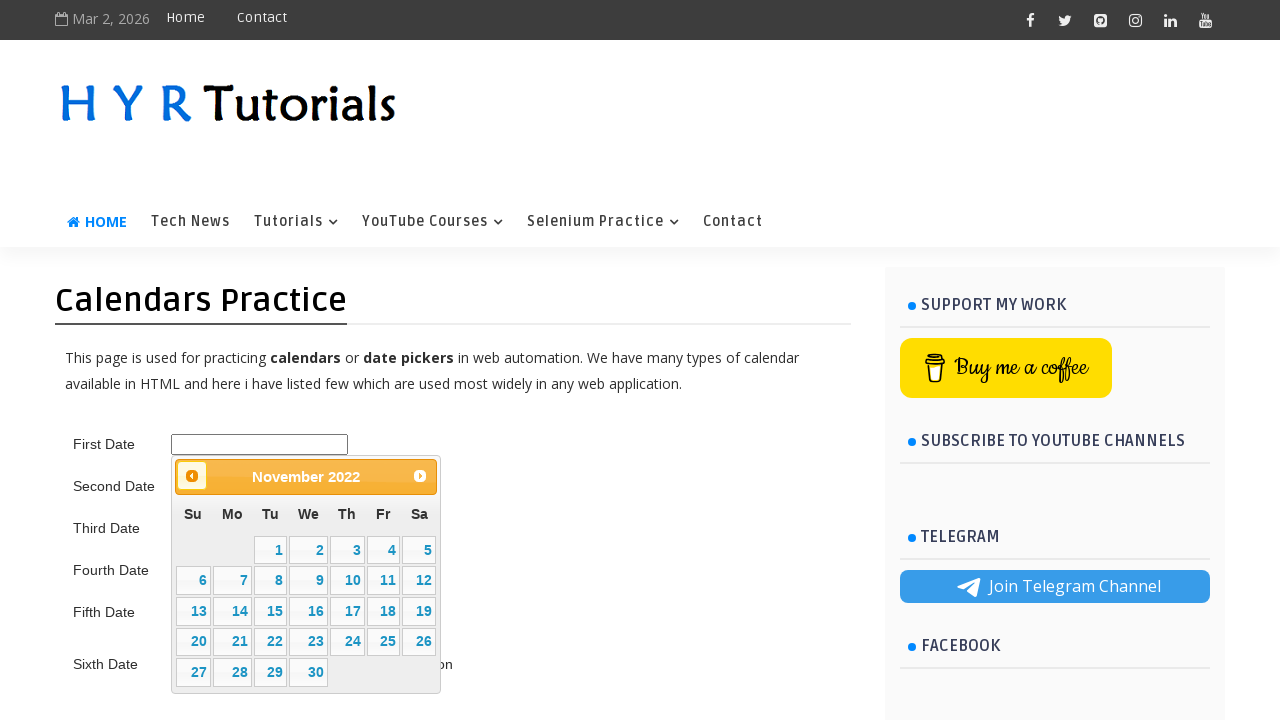

Clicked previous month button to navigate backward (currently November 2022) at (192, 476) on .ui-datepicker-prev
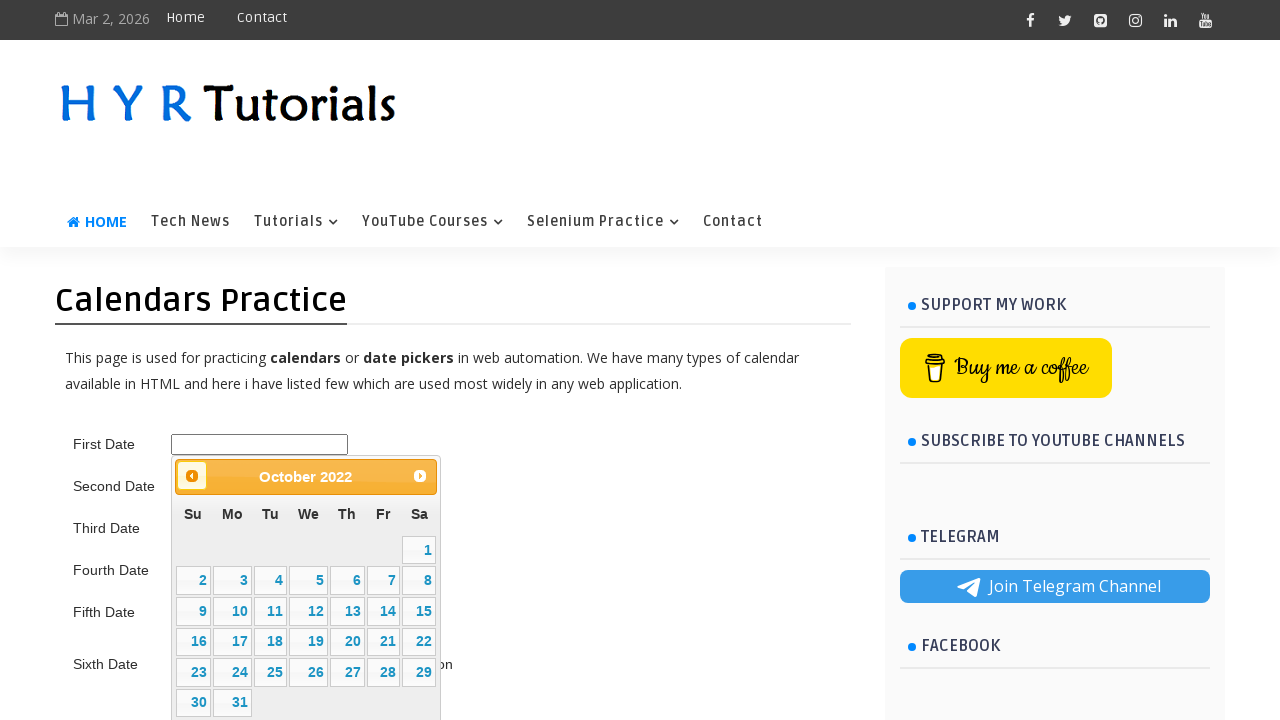

Waited for calendar to update
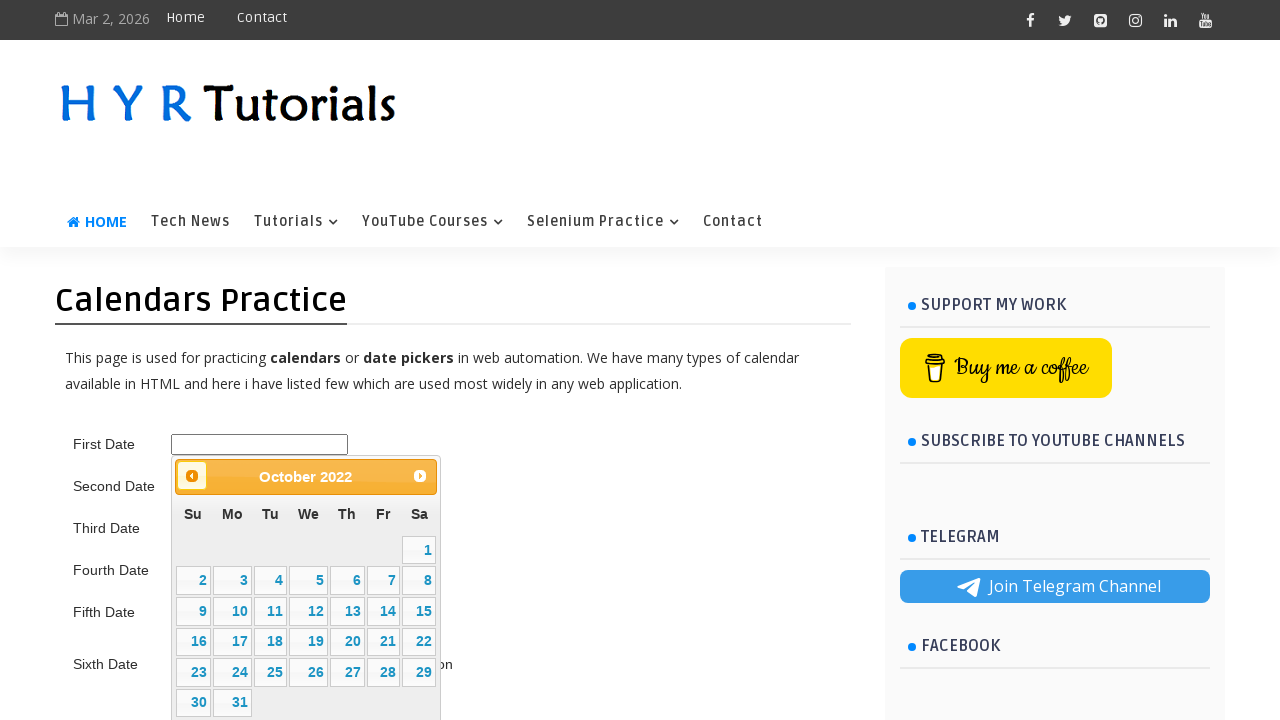

Retrieved current calendar title to check month/year
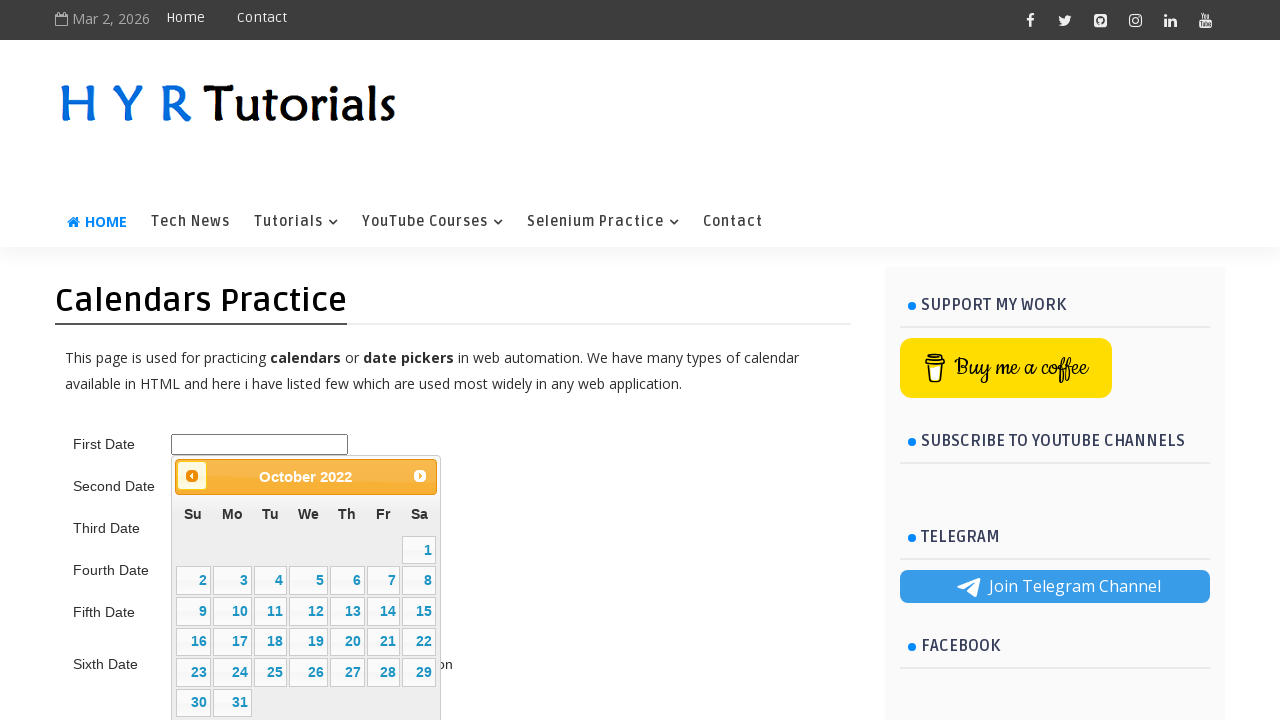

Clicked previous month button to navigate backward (currently October 2022) at (192, 476) on .ui-datepicker-prev
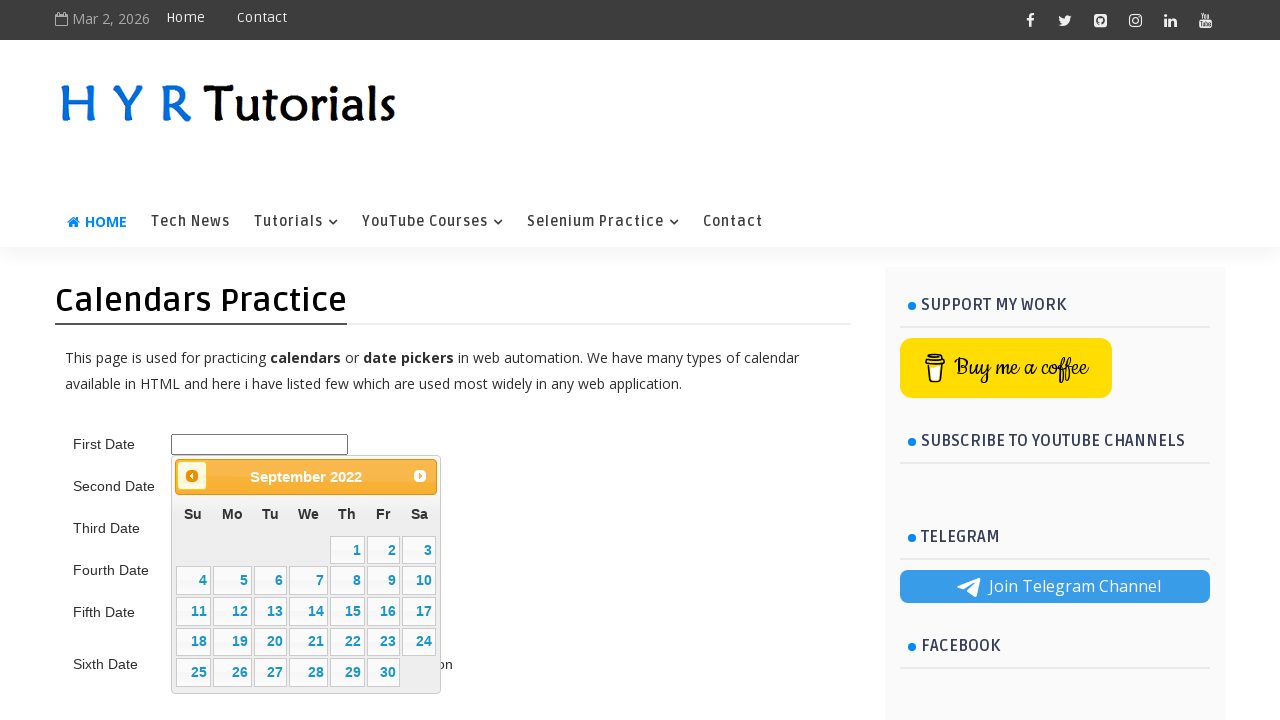

Waited for calendar to update
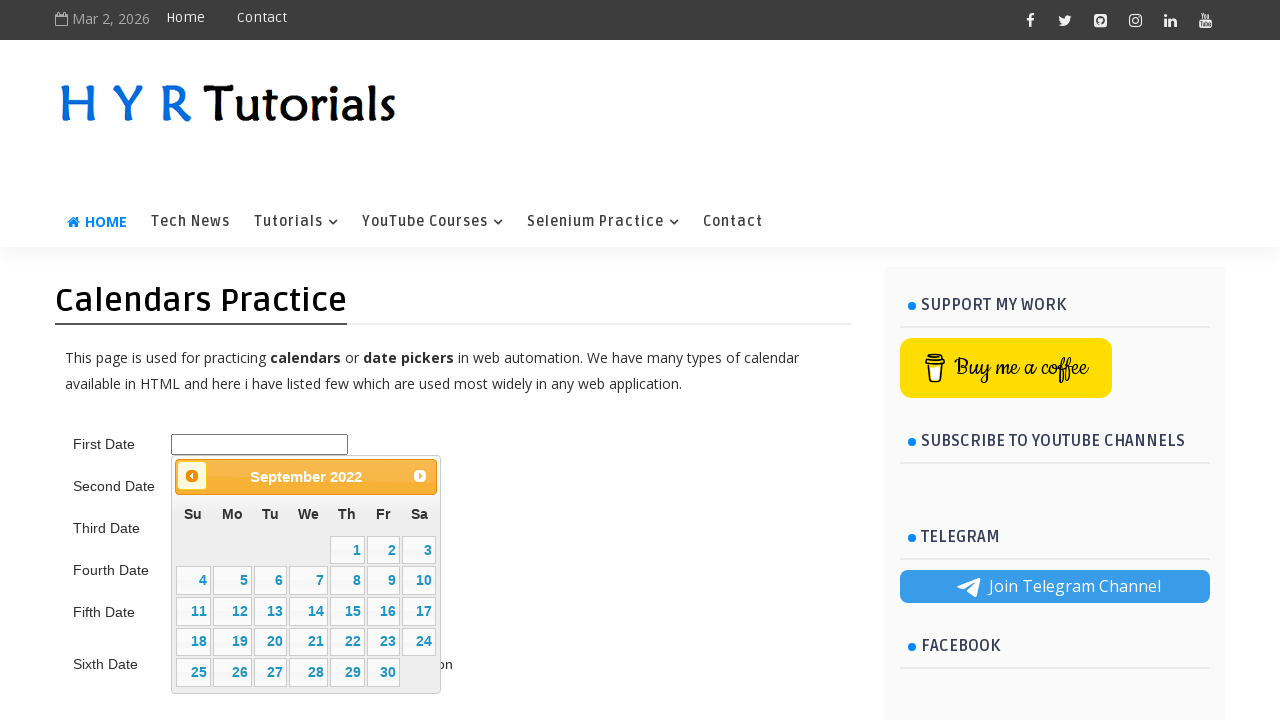

Retrieved current calendar title to check month/year
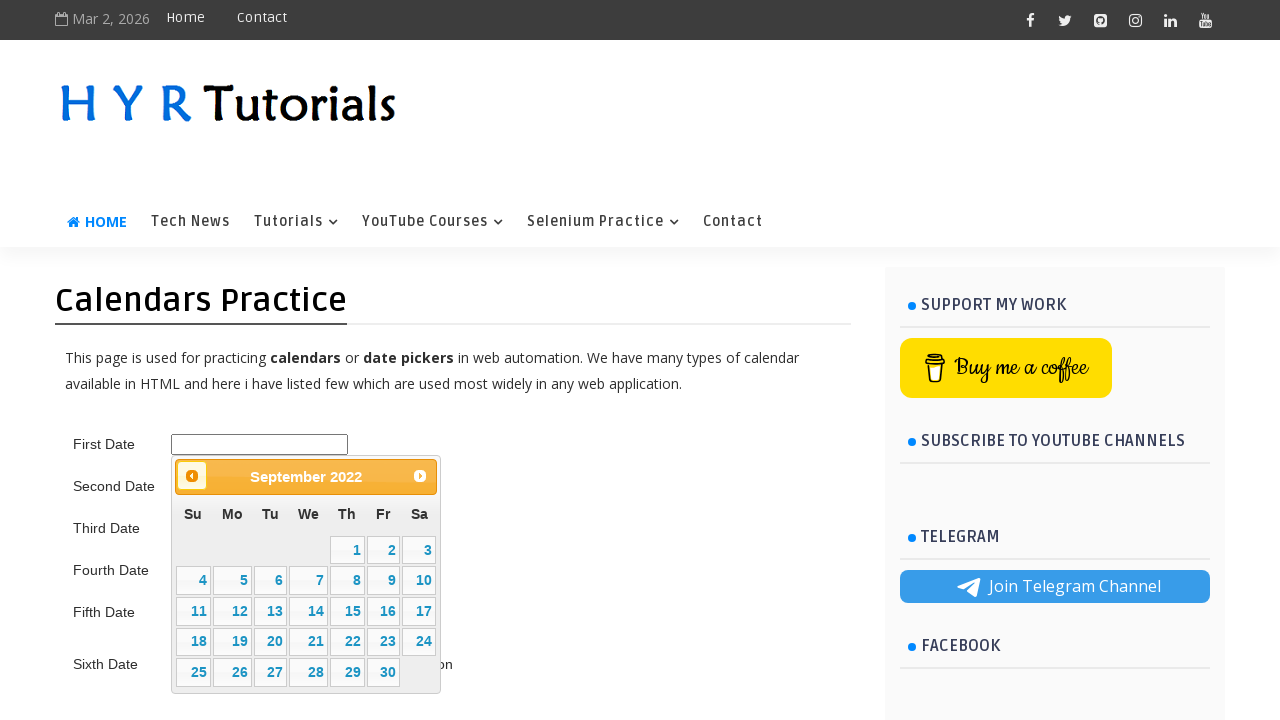

Clicked previous month button to navigate backward (currently September 2022) at (192, 476) on .ui-datepicker-prev
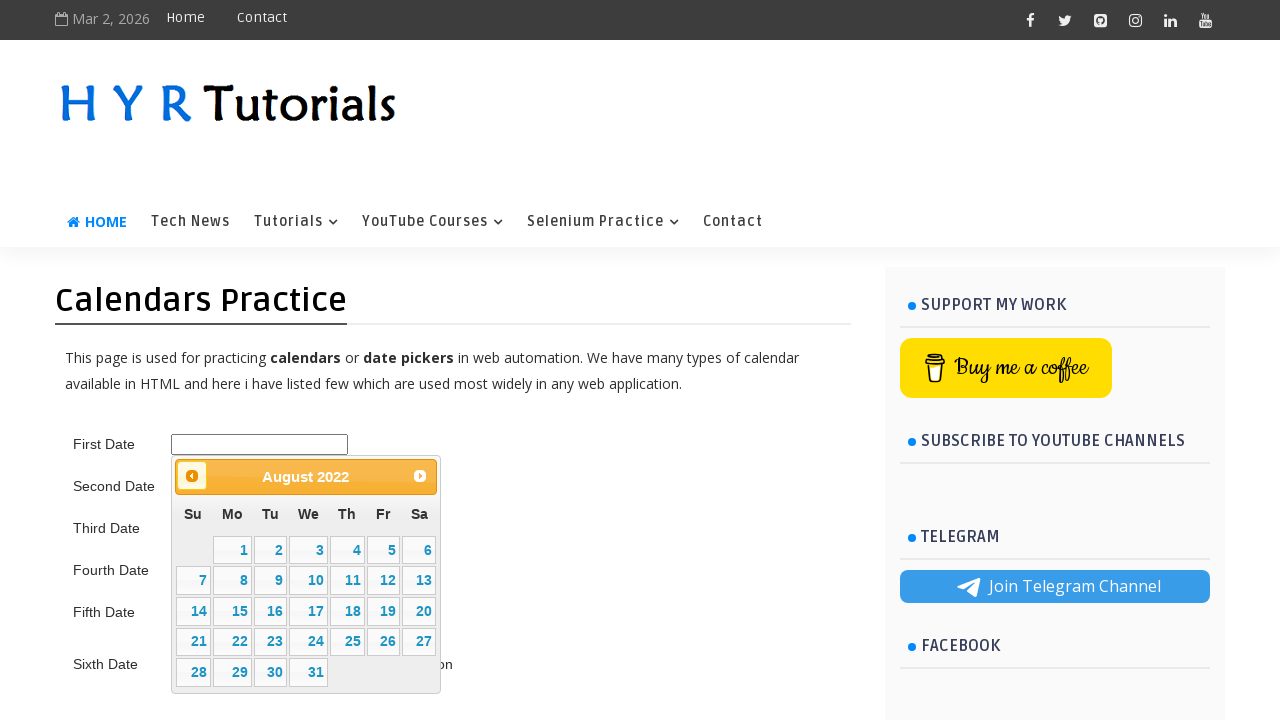

Waited for calendar to update
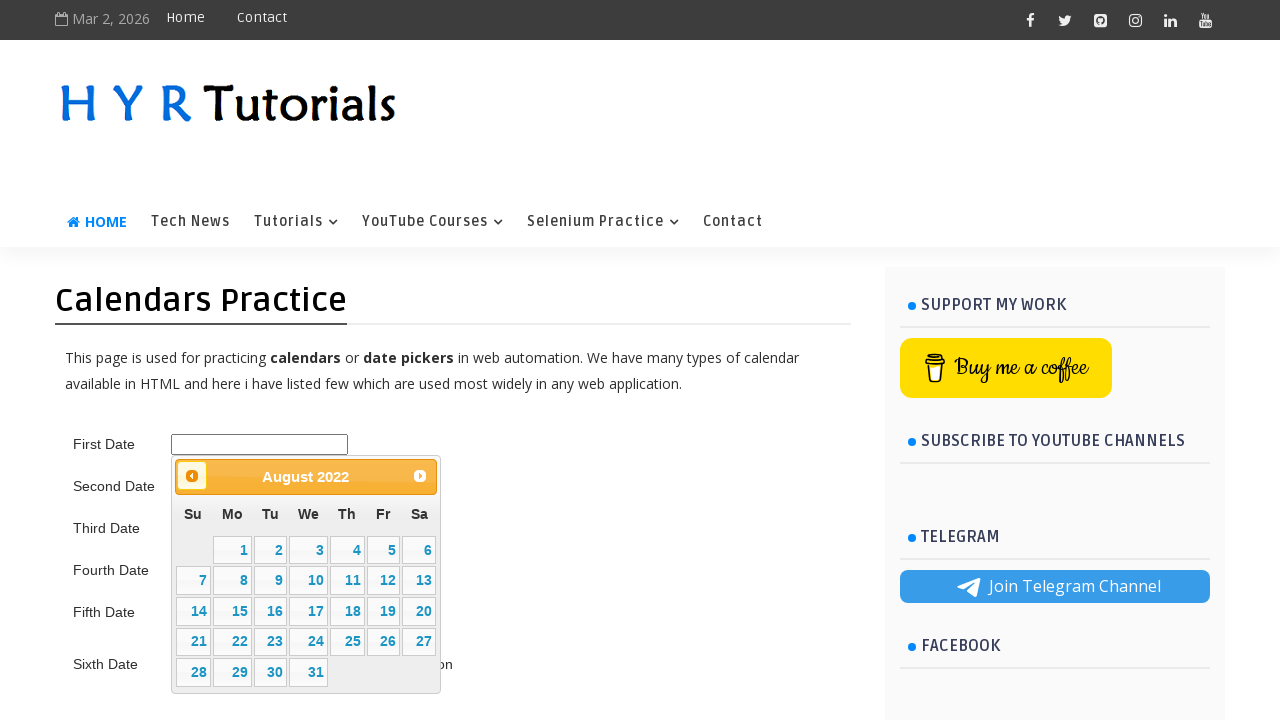

Retrieved current calendar title to check month/year
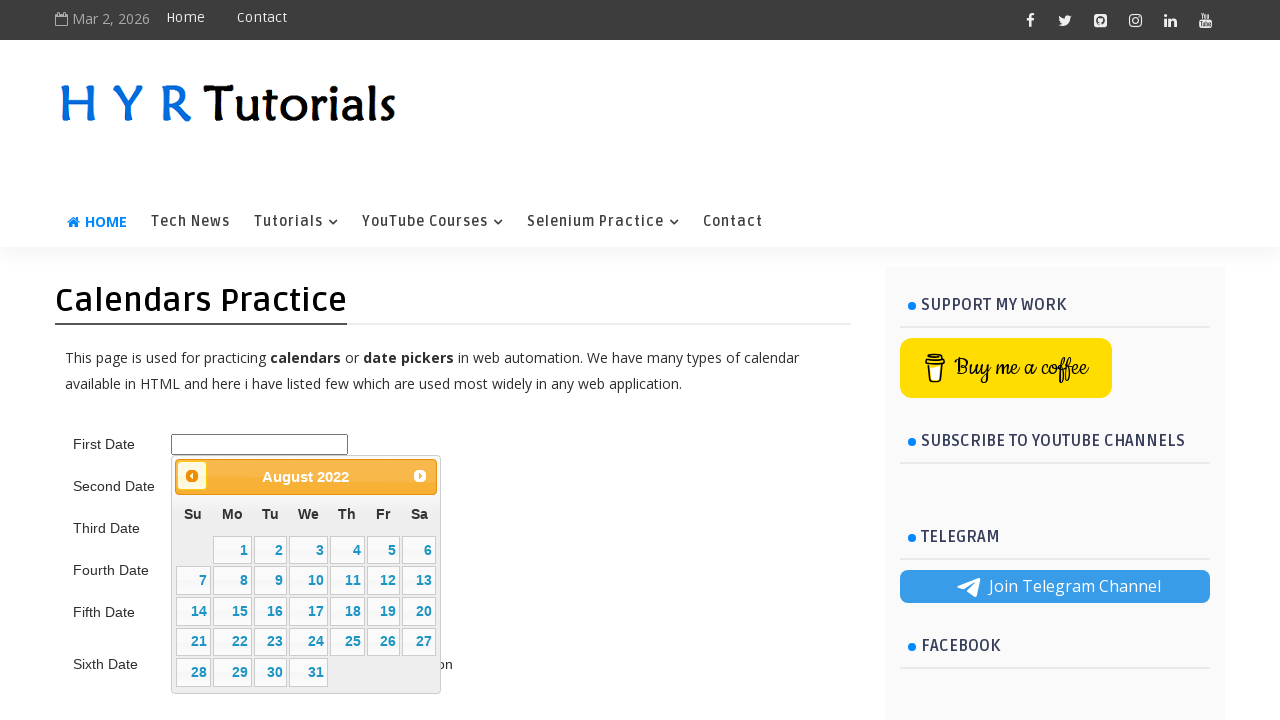

Clicked previous month button to navigate backward (currently August 2022) at (192, 476) on .ui-datepicker-prev
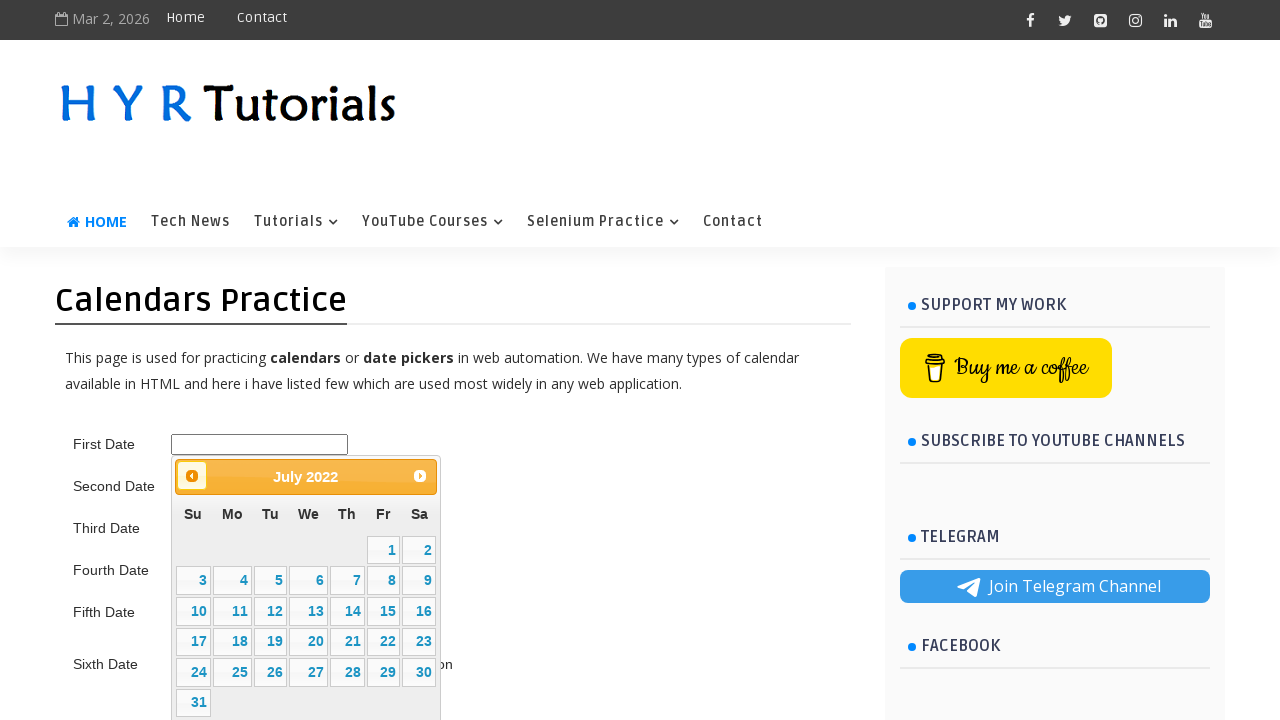

Waited for calendar to update
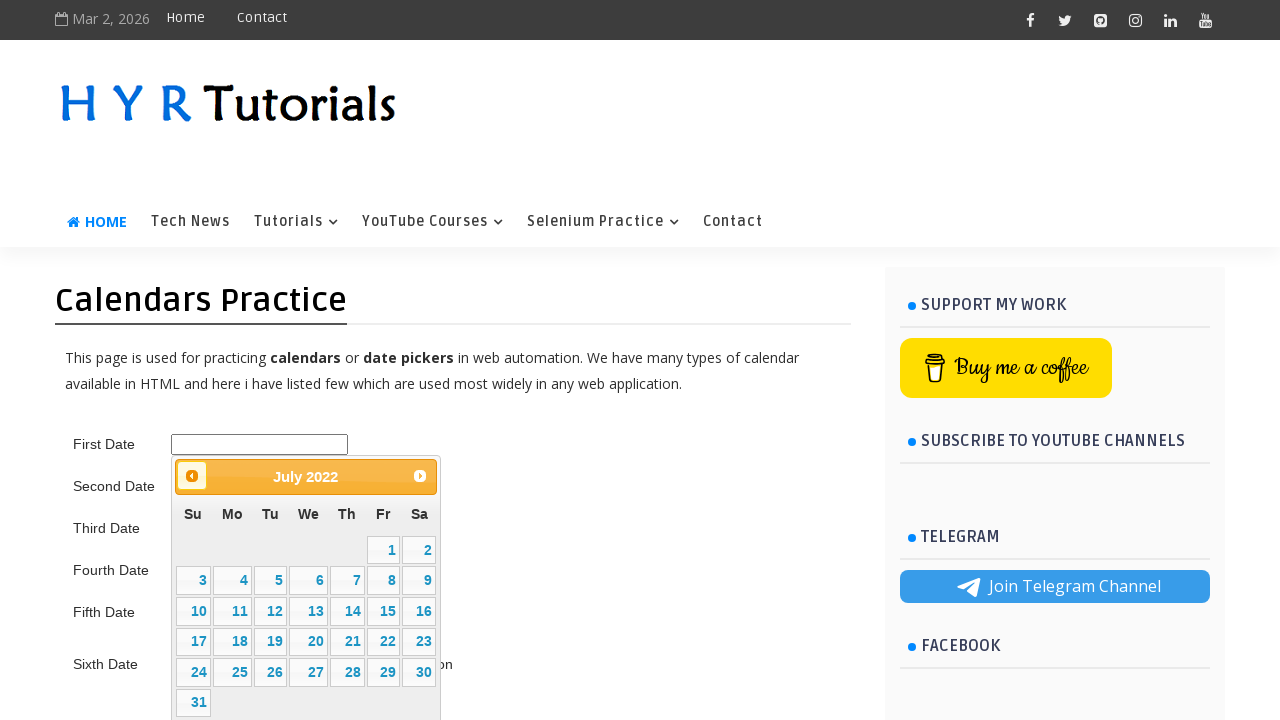

Retrieved current calendar title to check month/year
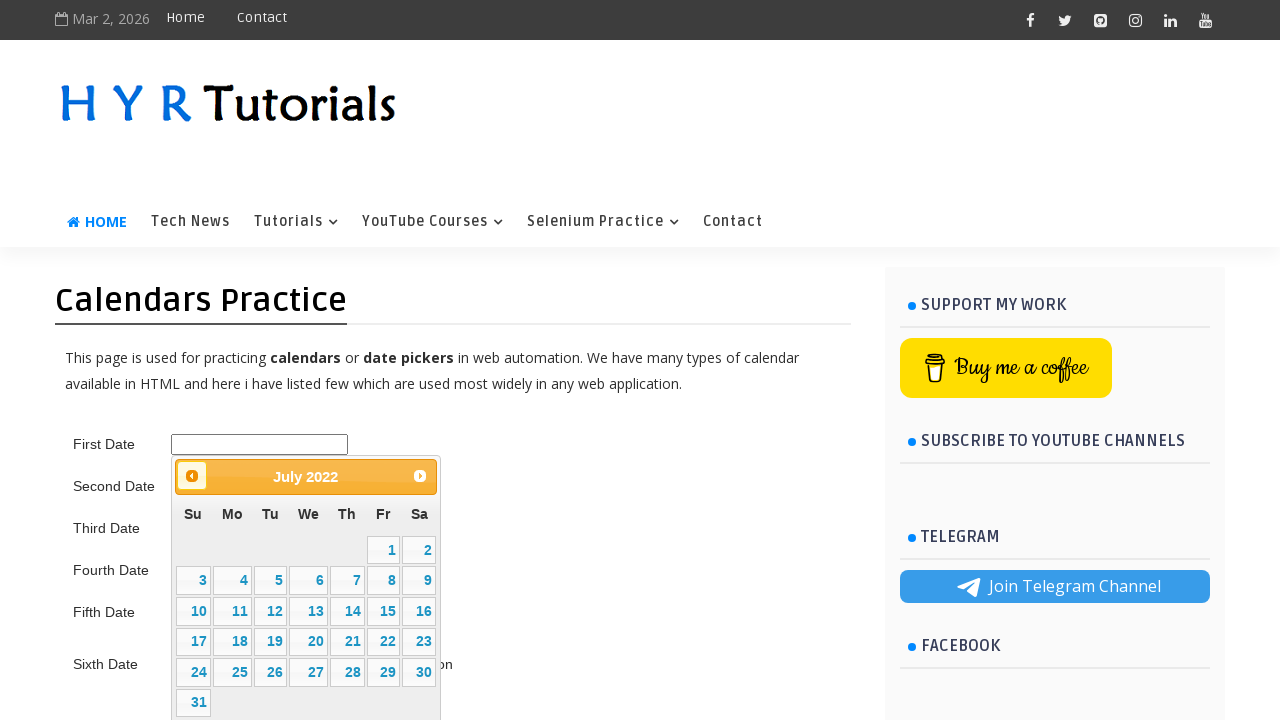

Clicked previous month button to navigate backward (currently July 2022) at (192, 476) on .ui-datepicker-prev
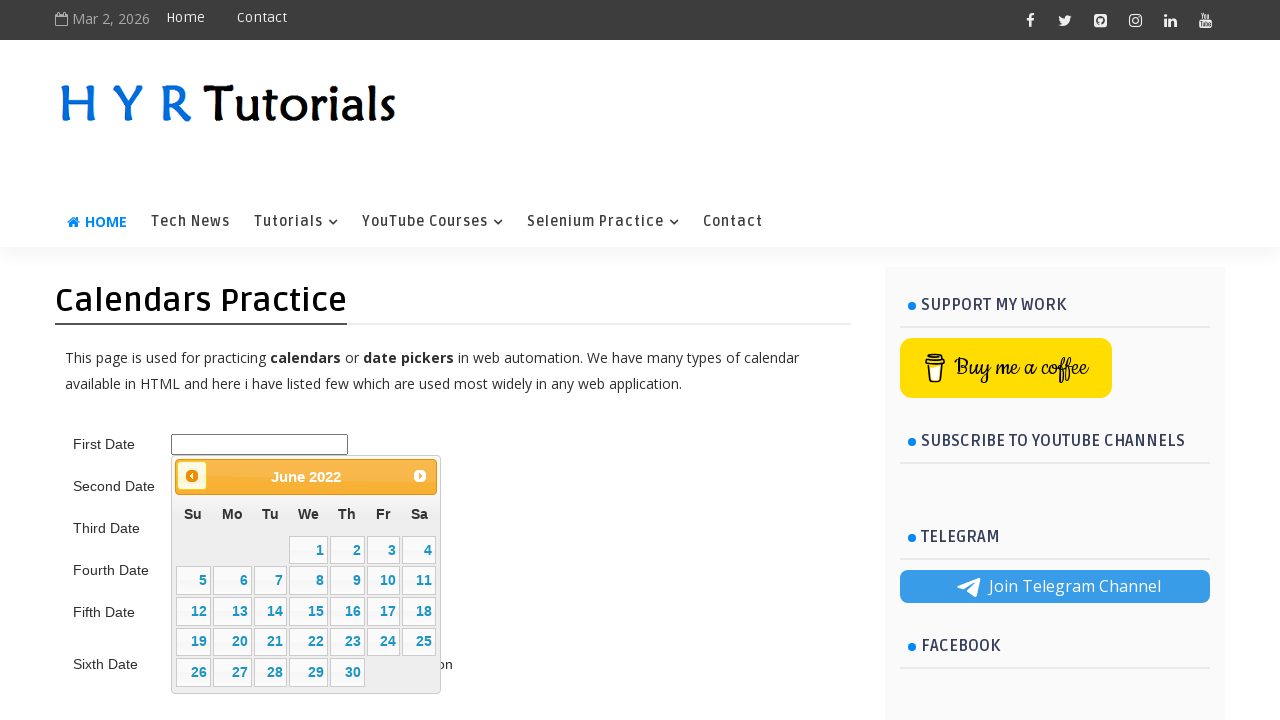

Waited for calendar to update
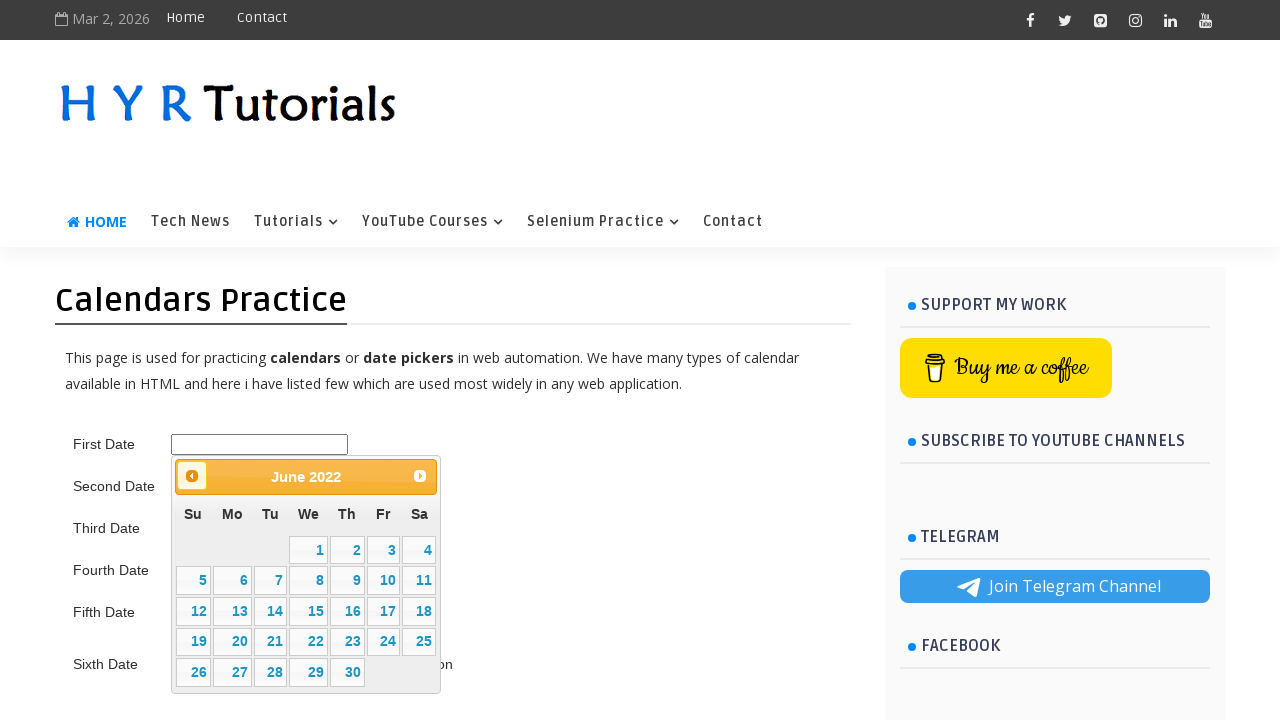

Retrieved current calendar title to check month/year
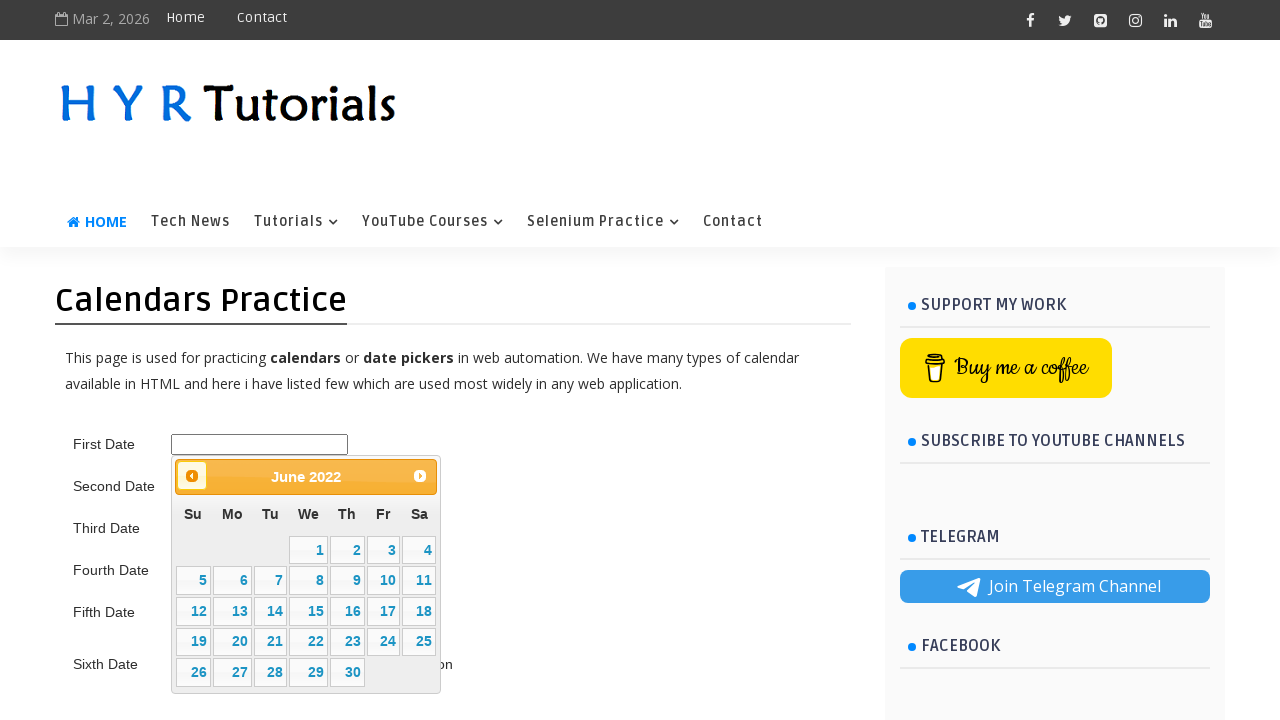

Clicked previous month button to navigate backward (currently June 2022) at (192, 476) on .ui-datepicker-prev
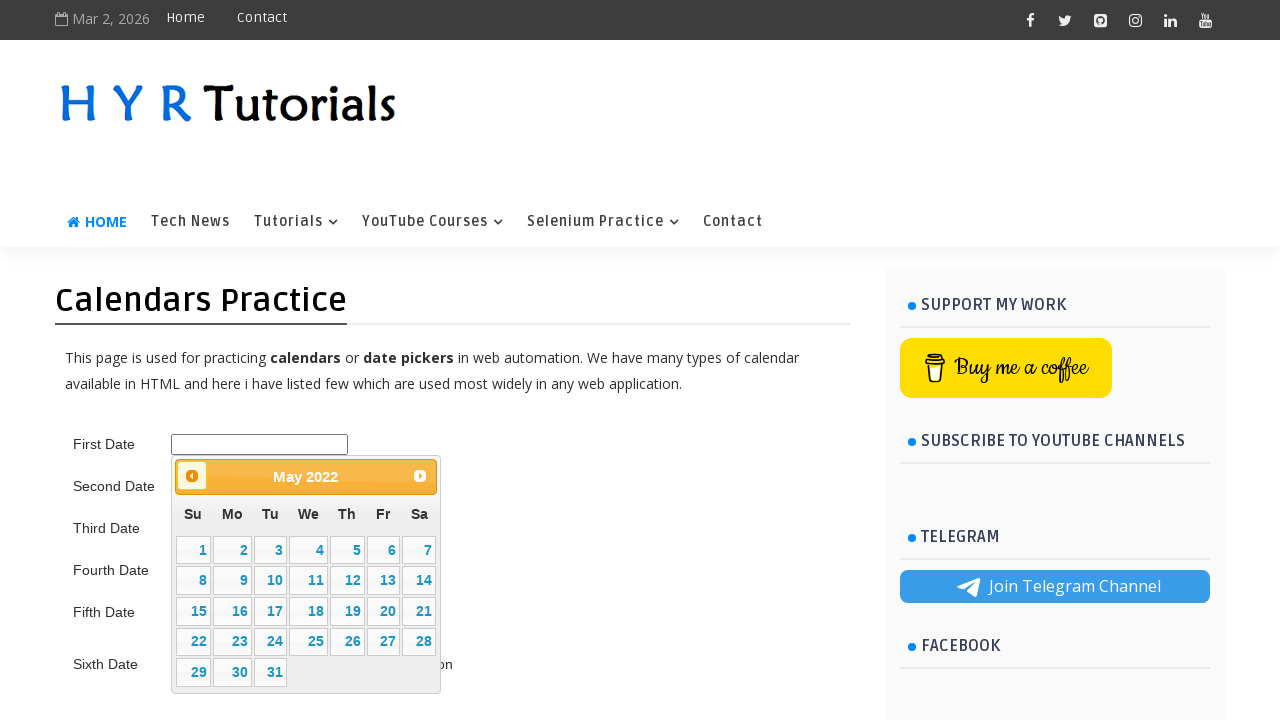

Waited for calendar to update
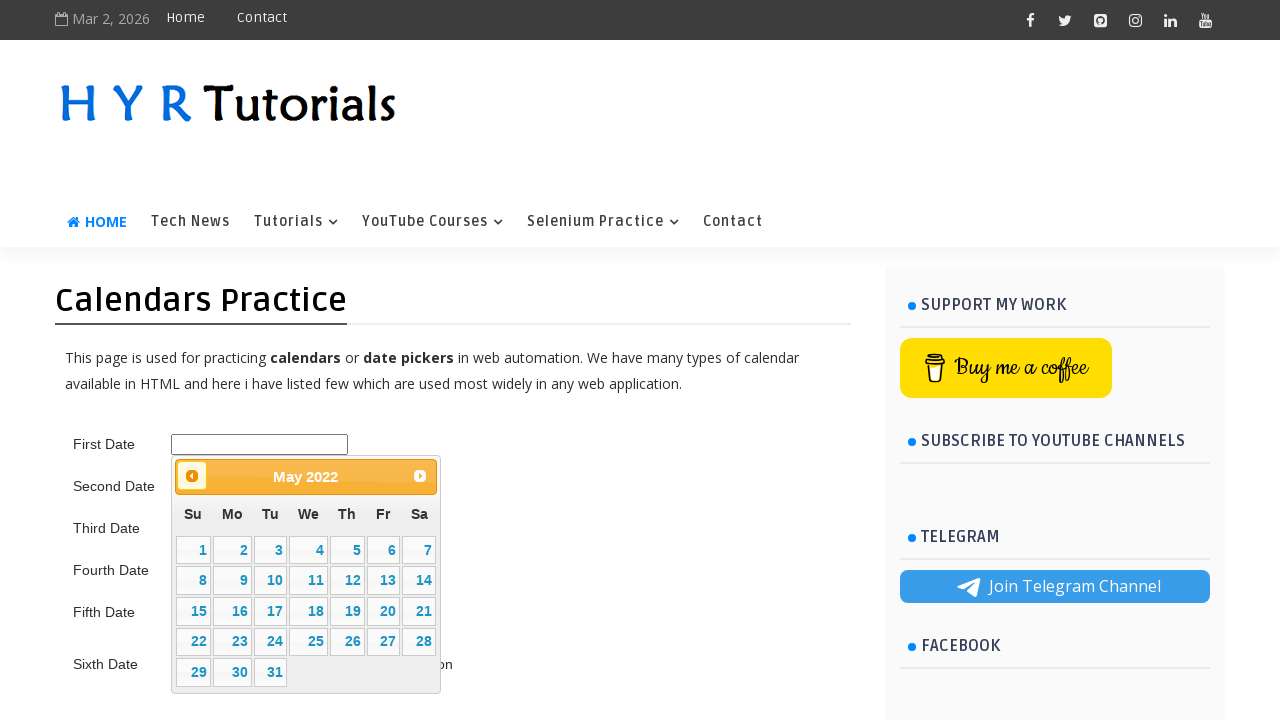

Retrieved current calendar title to check month/year
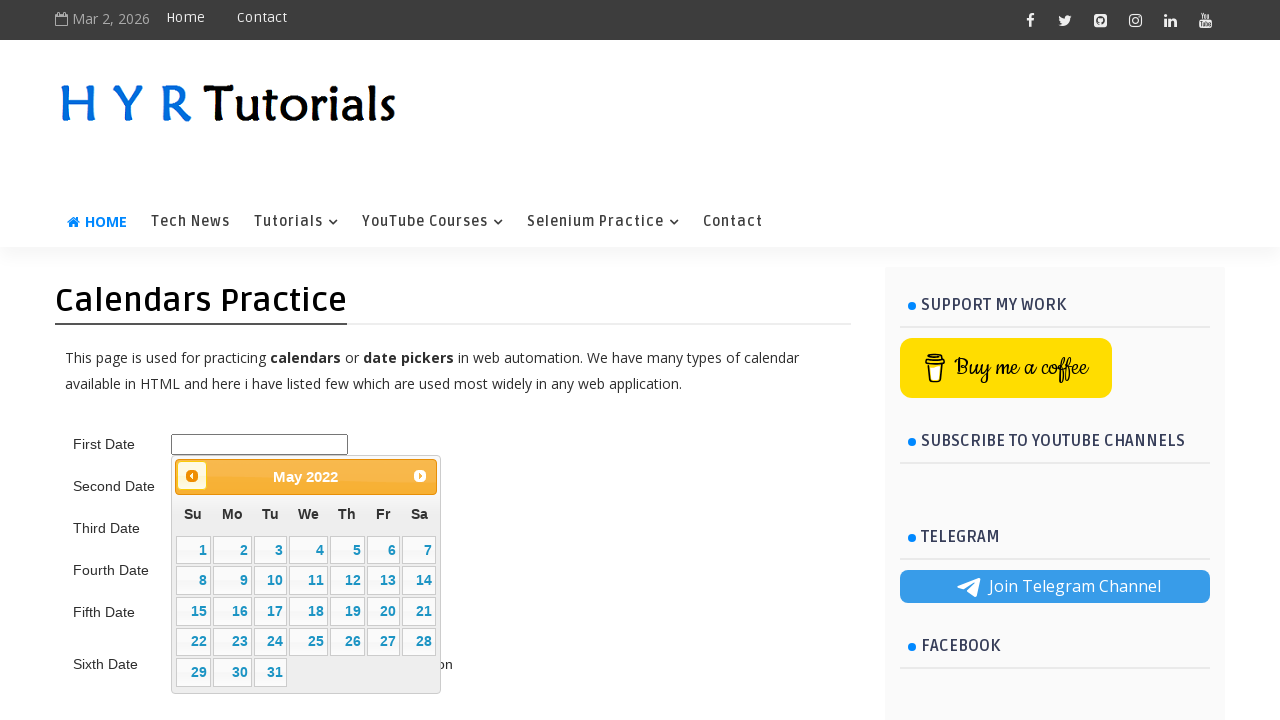

Clicked previous month button to navigate backward (currently May 2022) at (192, 476) on .ui-datepicker-prev
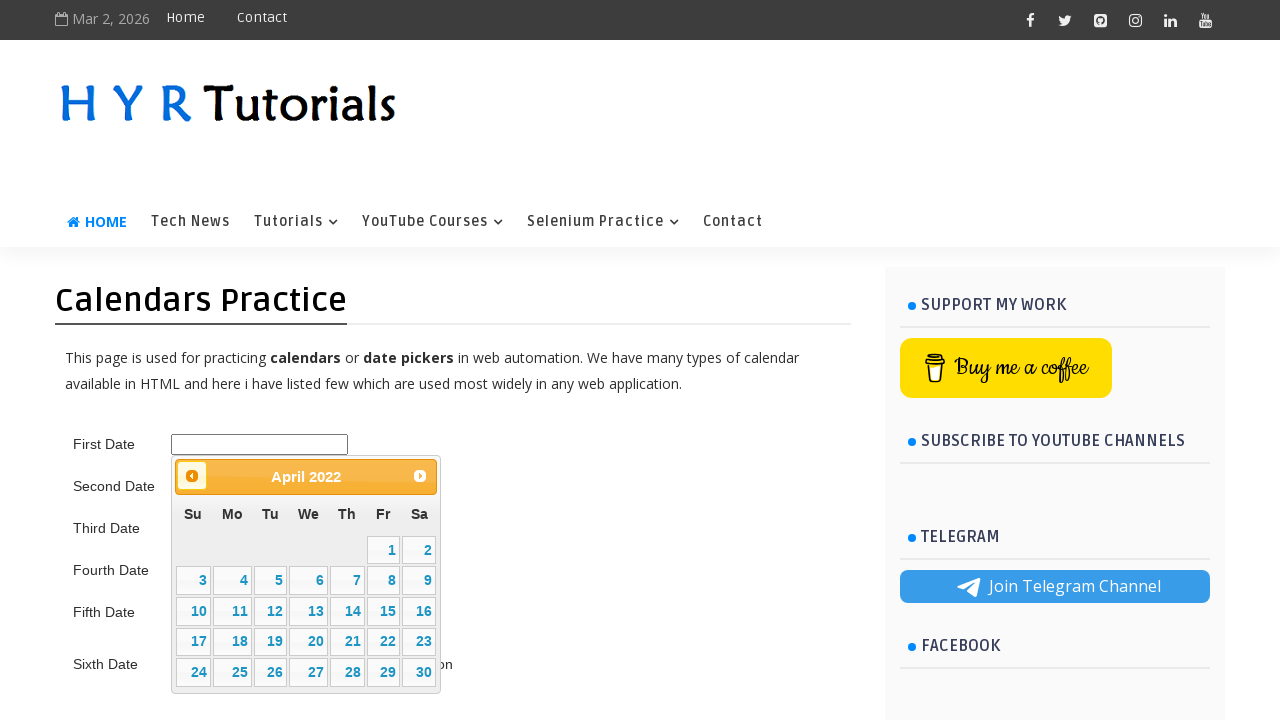

Waited for calendar to update
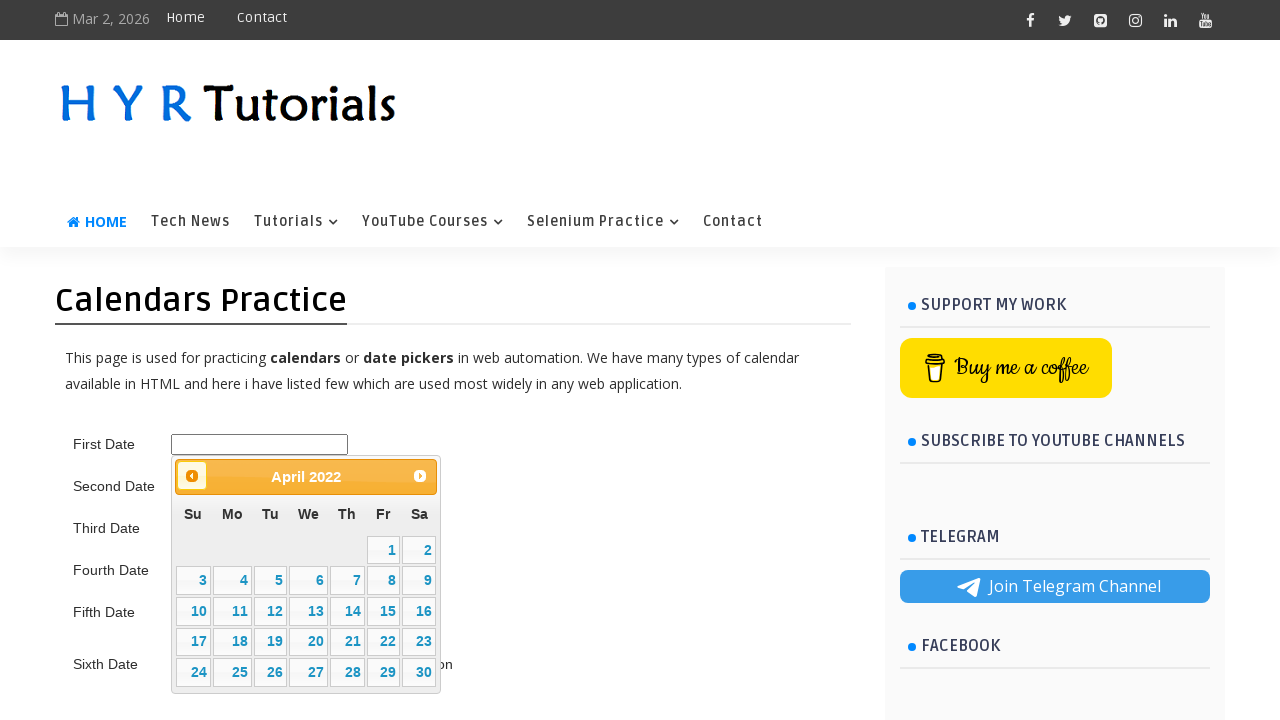

Retrieved current calendar title to check month/year
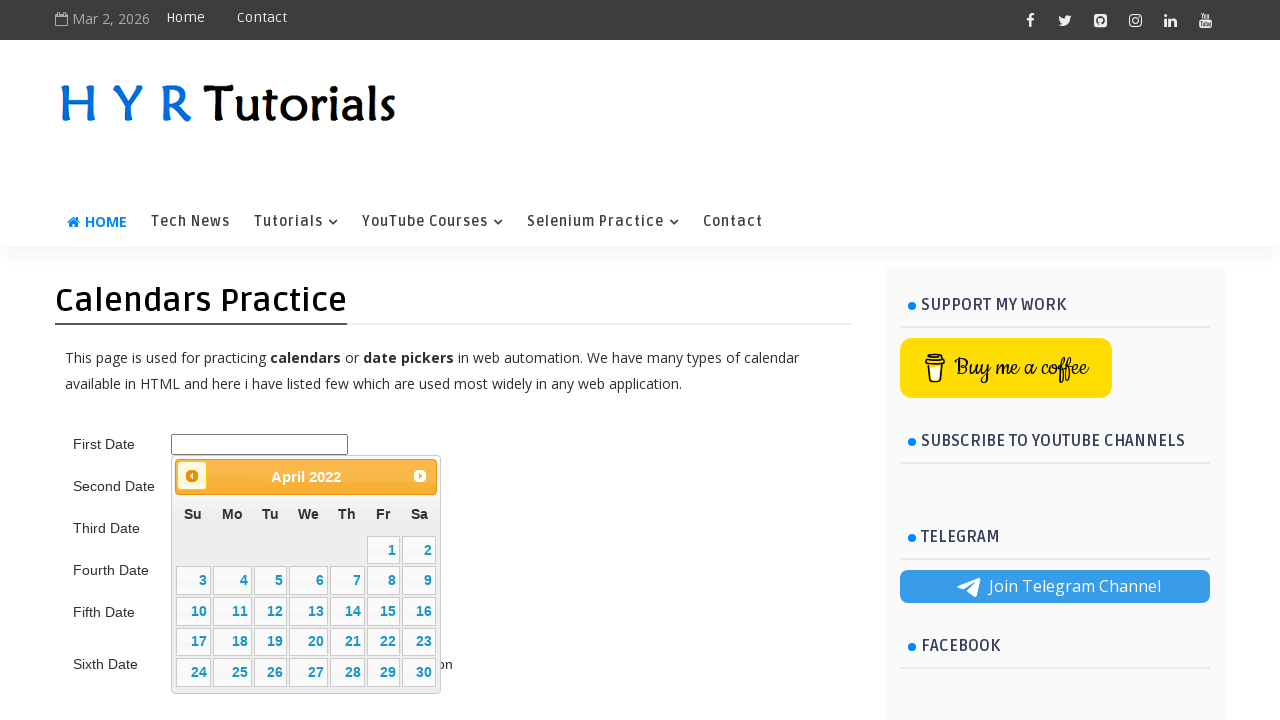

Clicked previous month button to navigate backward (currently April 2022) at (192, 476) on .ui-datepicker-prev
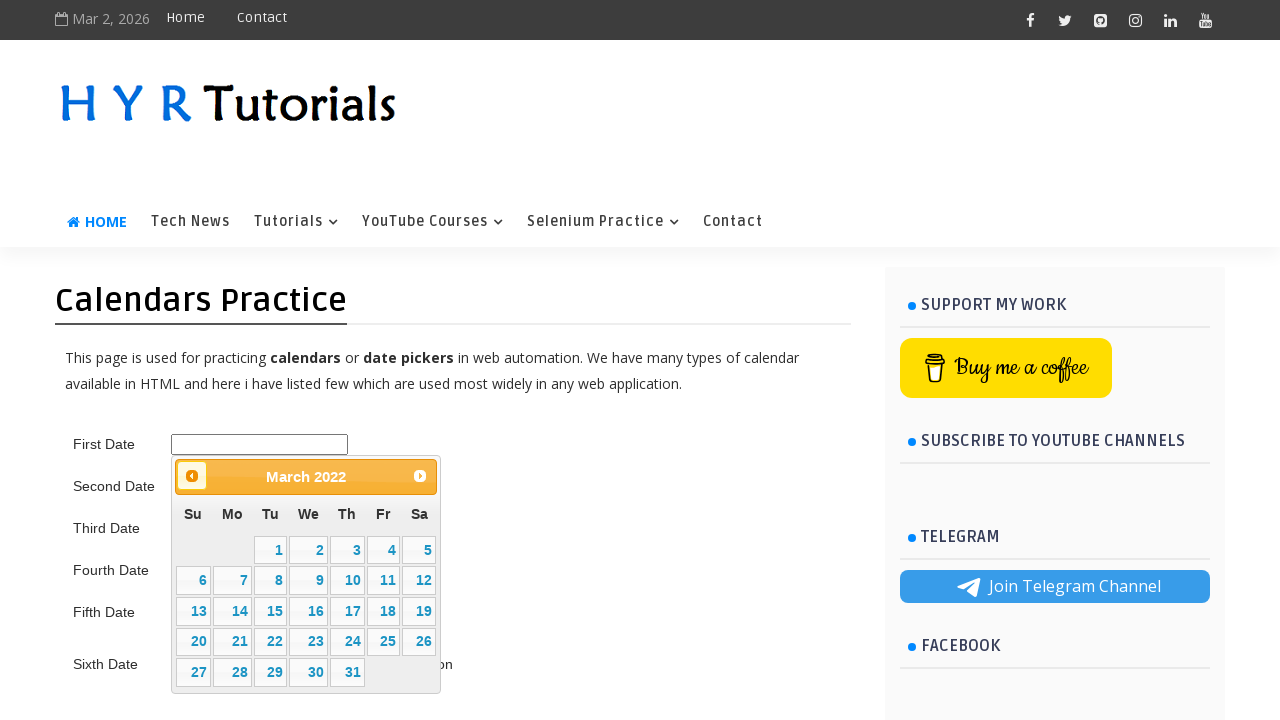

Waited for calendar to update
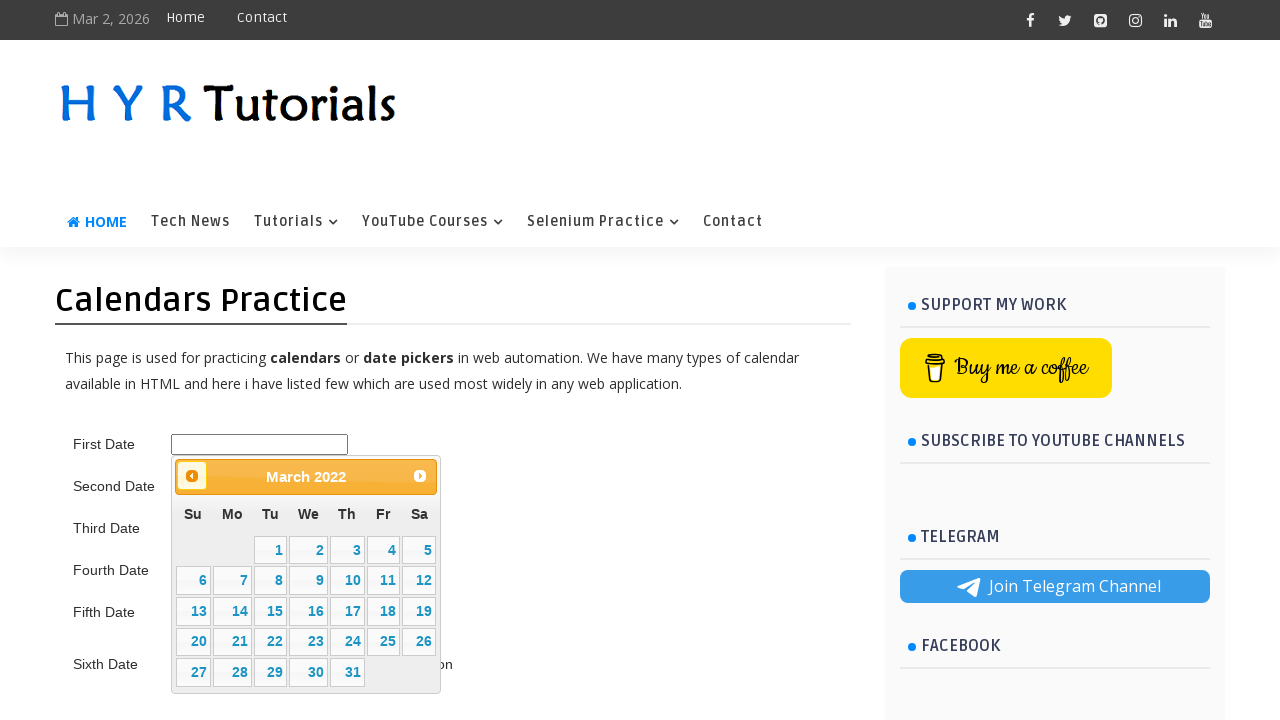

Retrieved current calendar title to check month/year
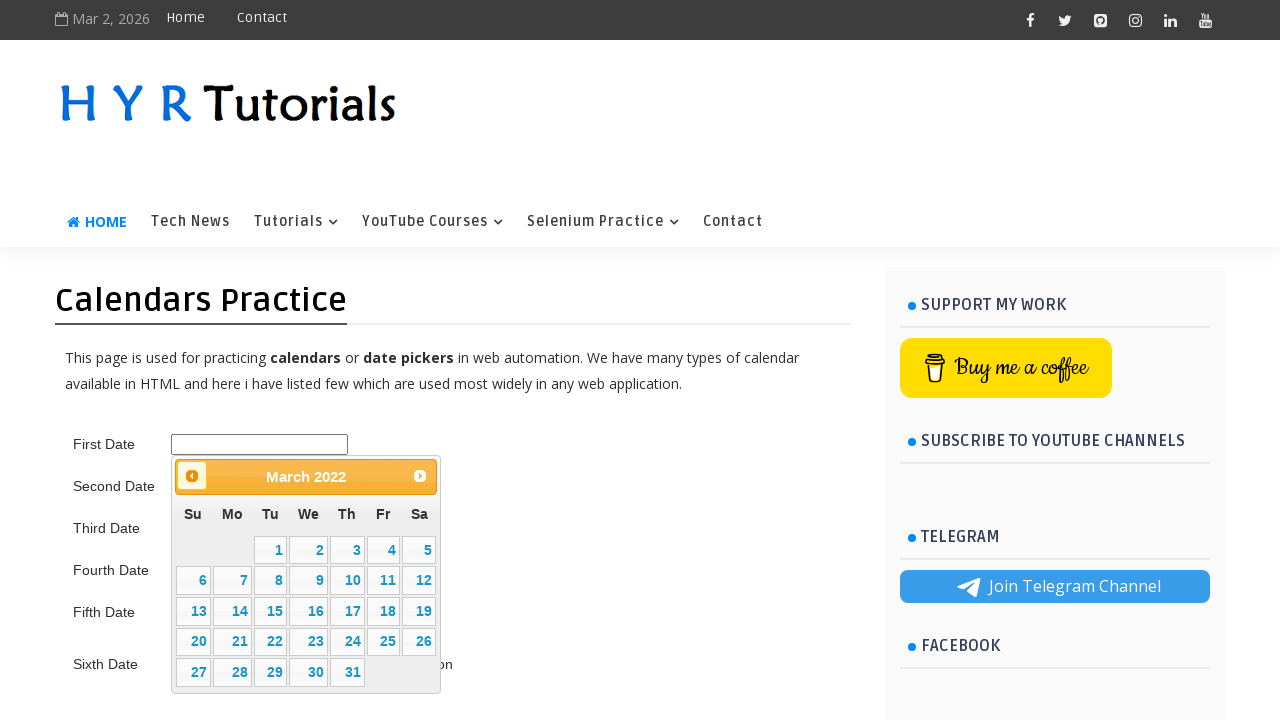

Clicked previous month button to navigate backward (currently March 2022) at (192, 476) on .ui-datepicker-prev
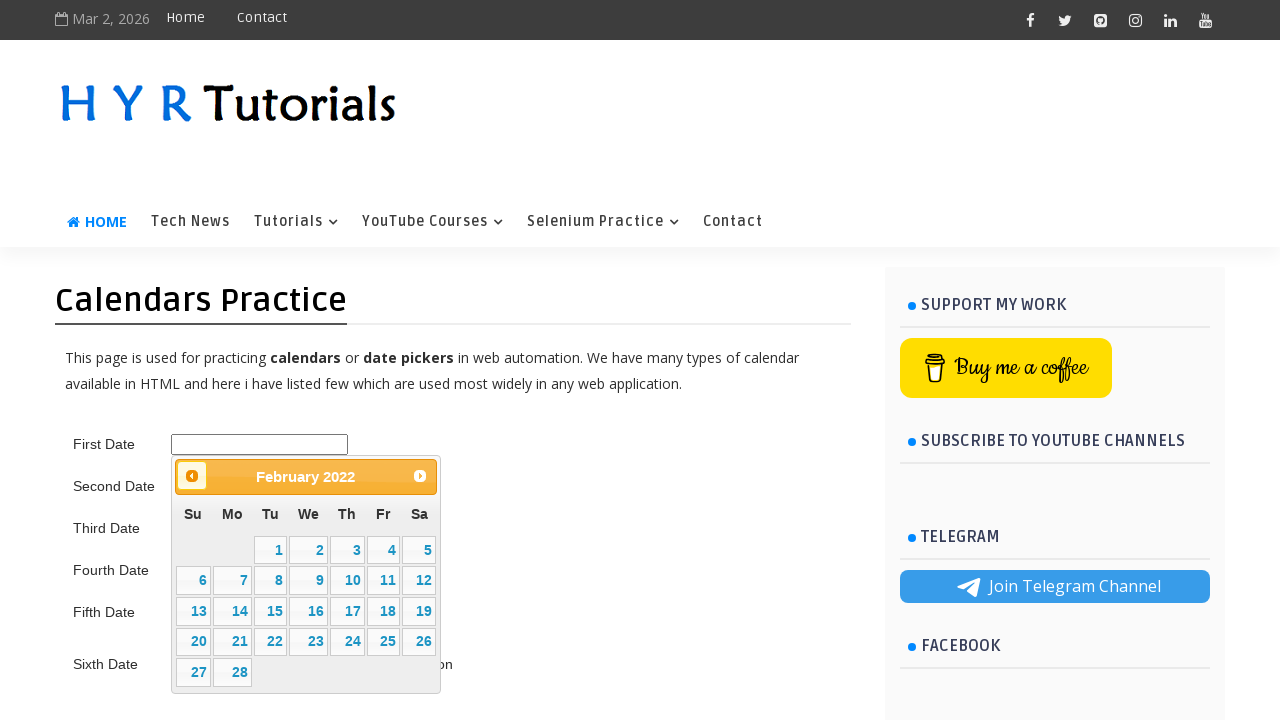

Waited for calendar to update
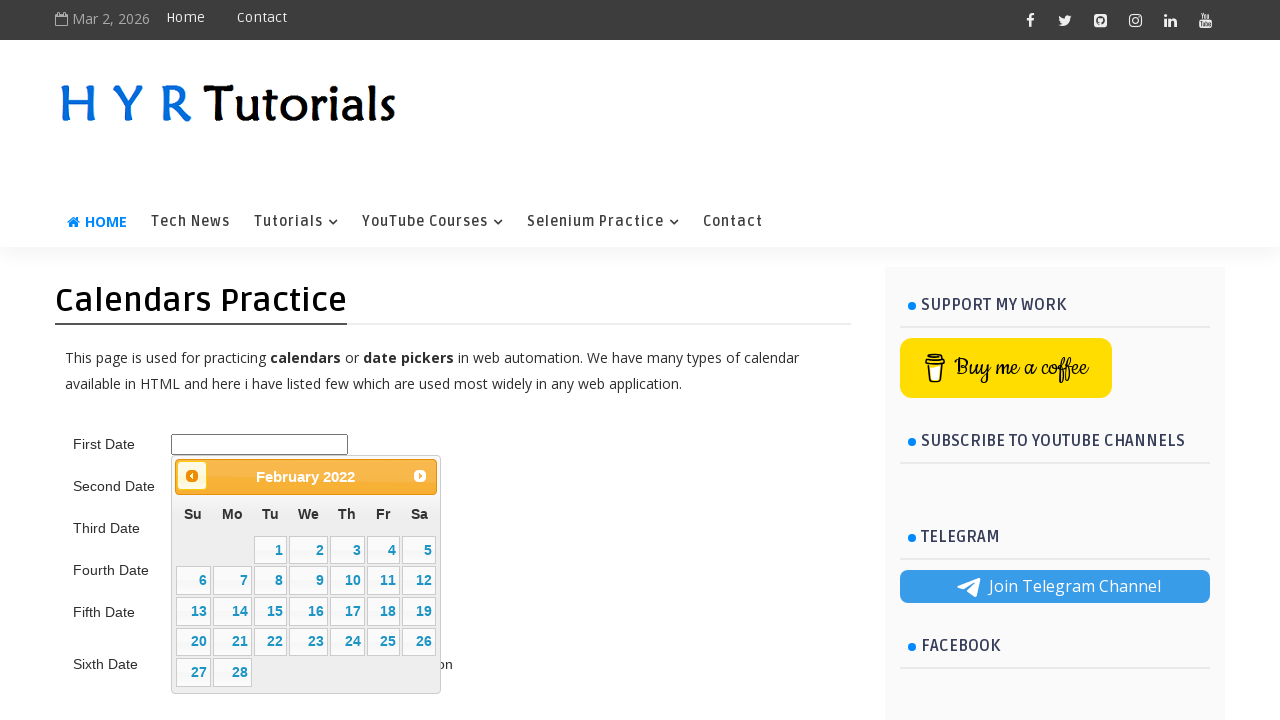

Retrieved current calendar title to check month/year
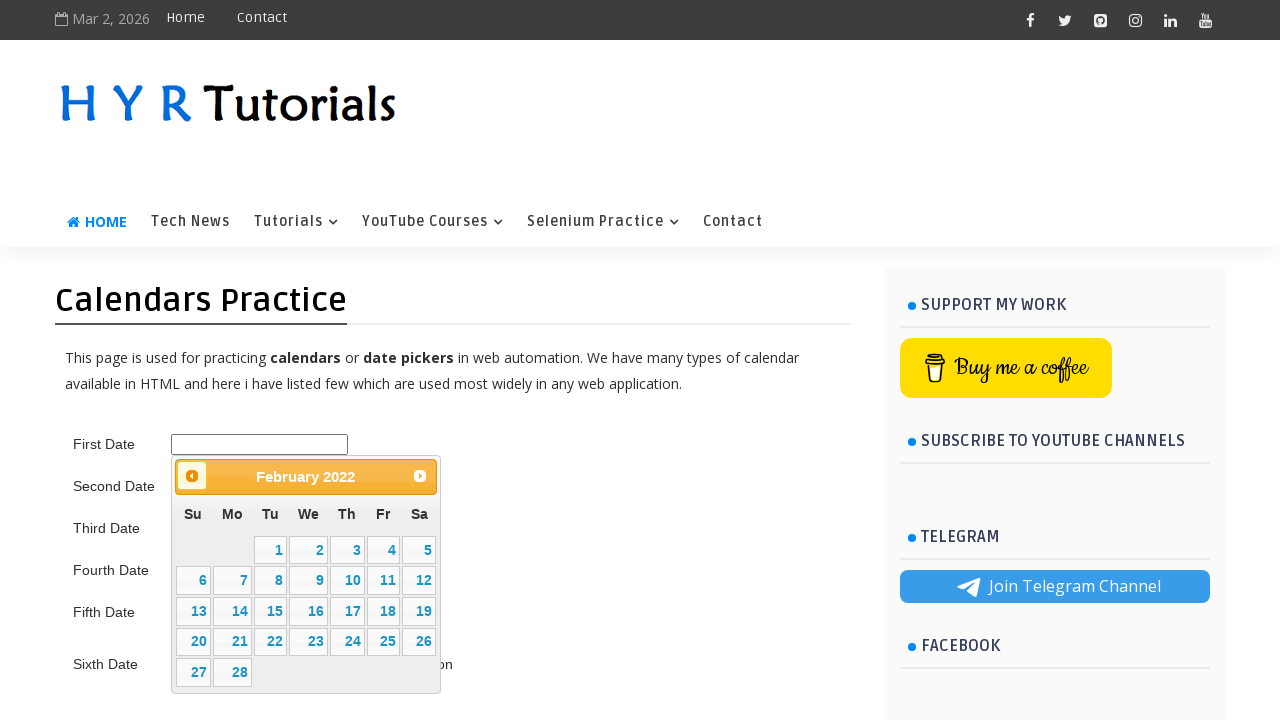

Clicked previous month button to navigate backward (currently February 2022) at (192, 476) on .ui-datepicker-prev
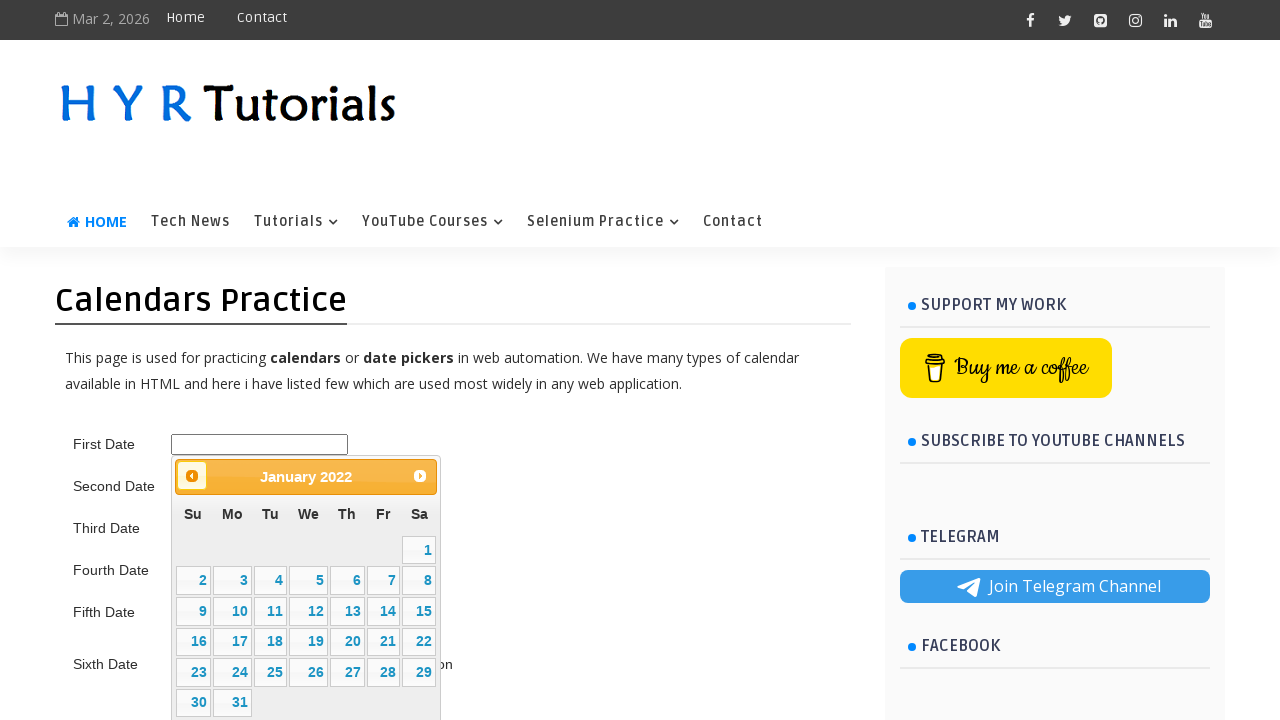

Waited for calendar to update
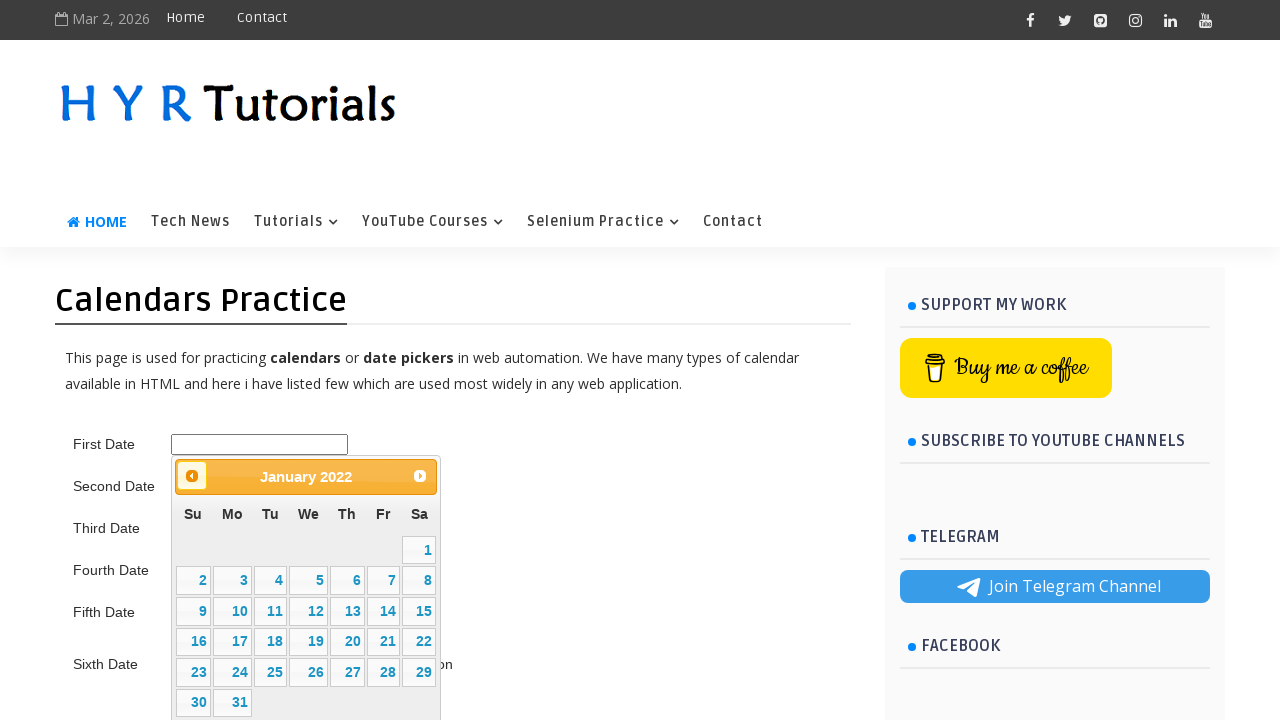

Retrieved current calendar title to check month/year
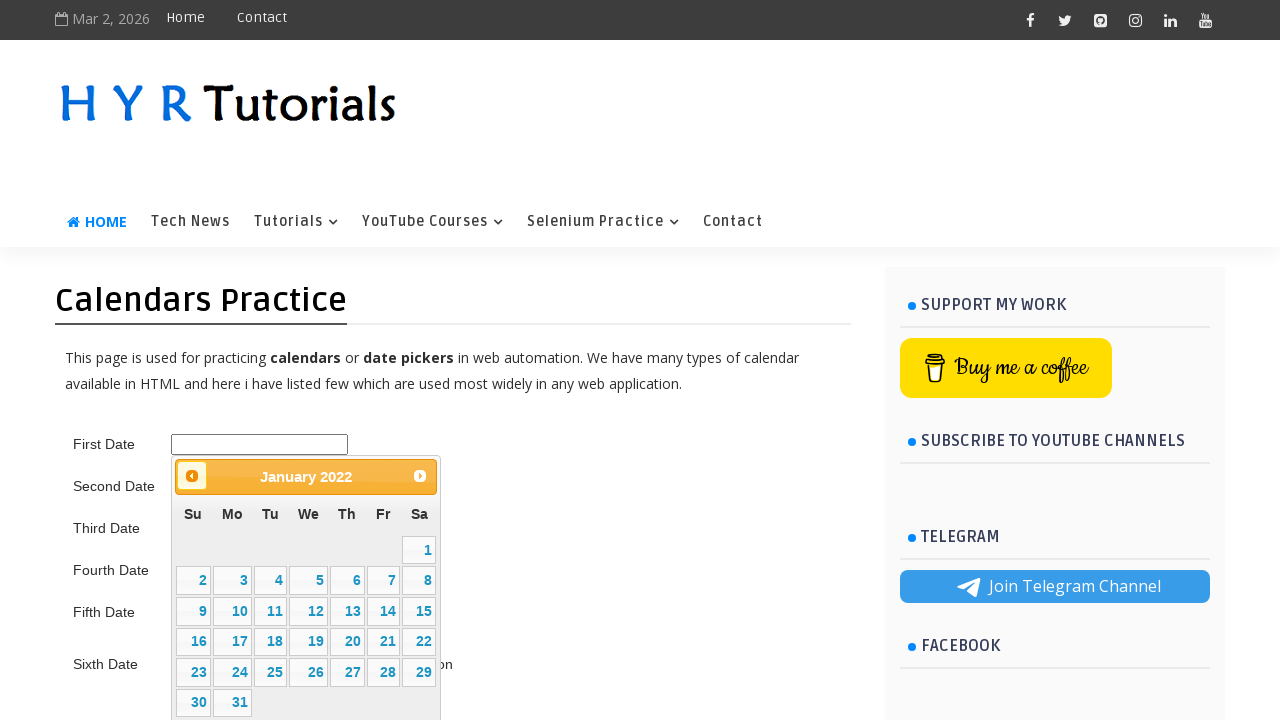

Clicked previous month button to navigate backward (currently January 2022) at (192, 476) on .ui-datepicker-prev
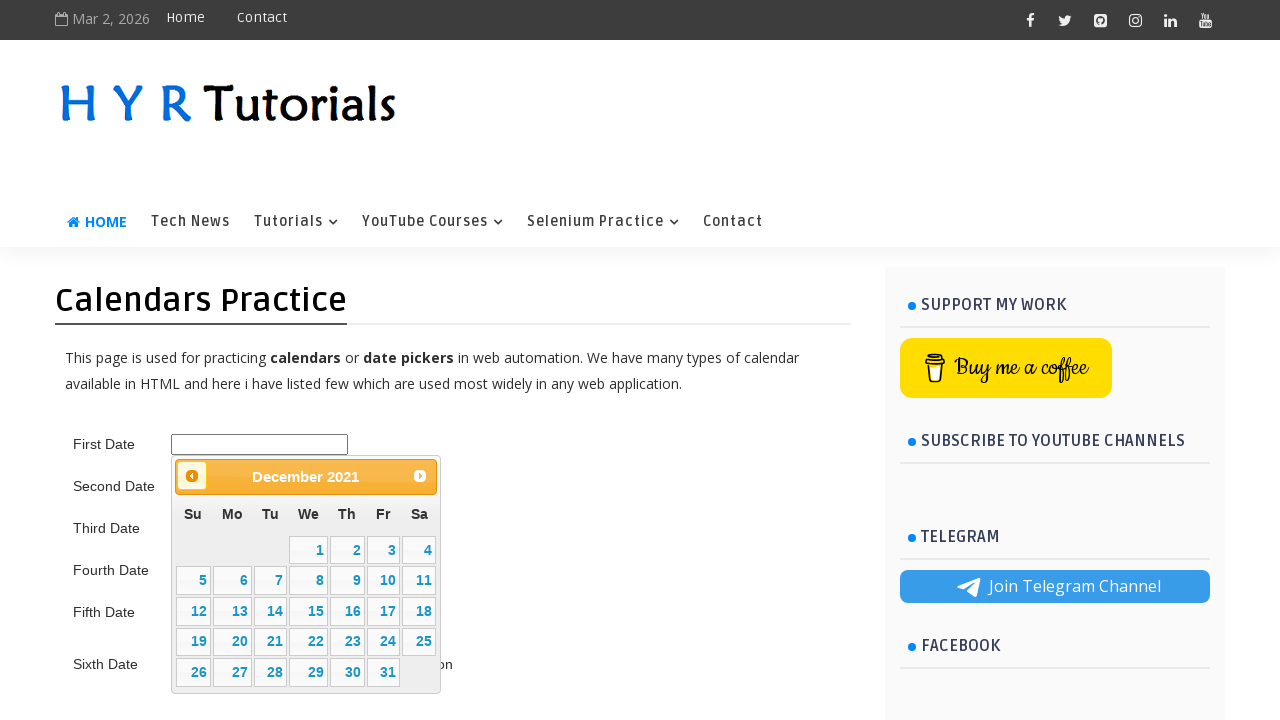

Waited for calendar to update
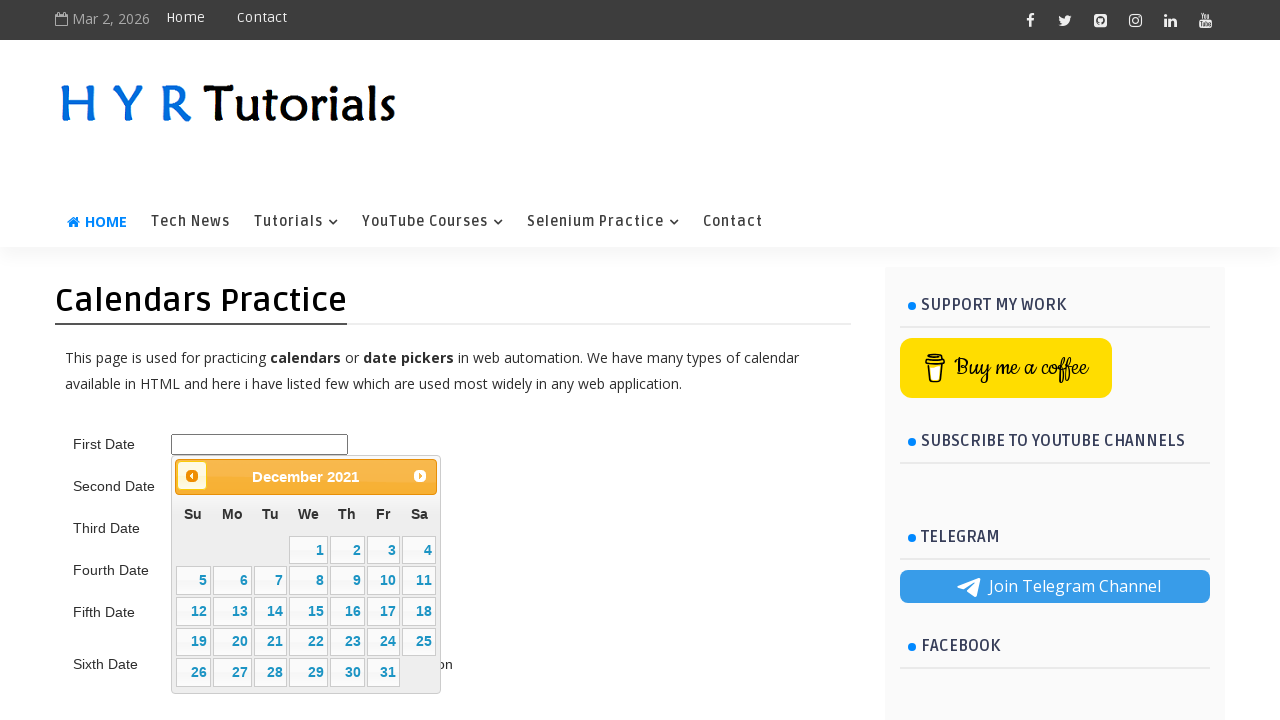

Retrieved current calendar title to check month/year
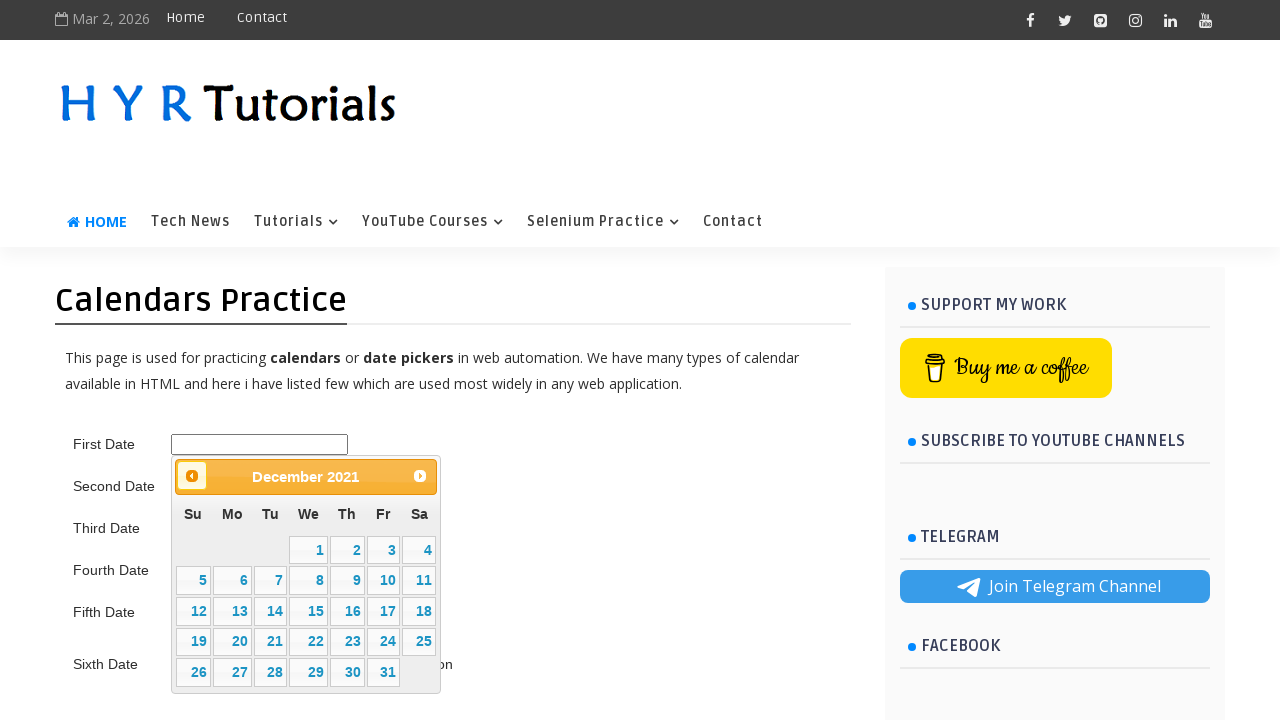

Clicked previous month button to navigate backward (currently December 2021) at (192, 476) on .ui-datepicker-prev
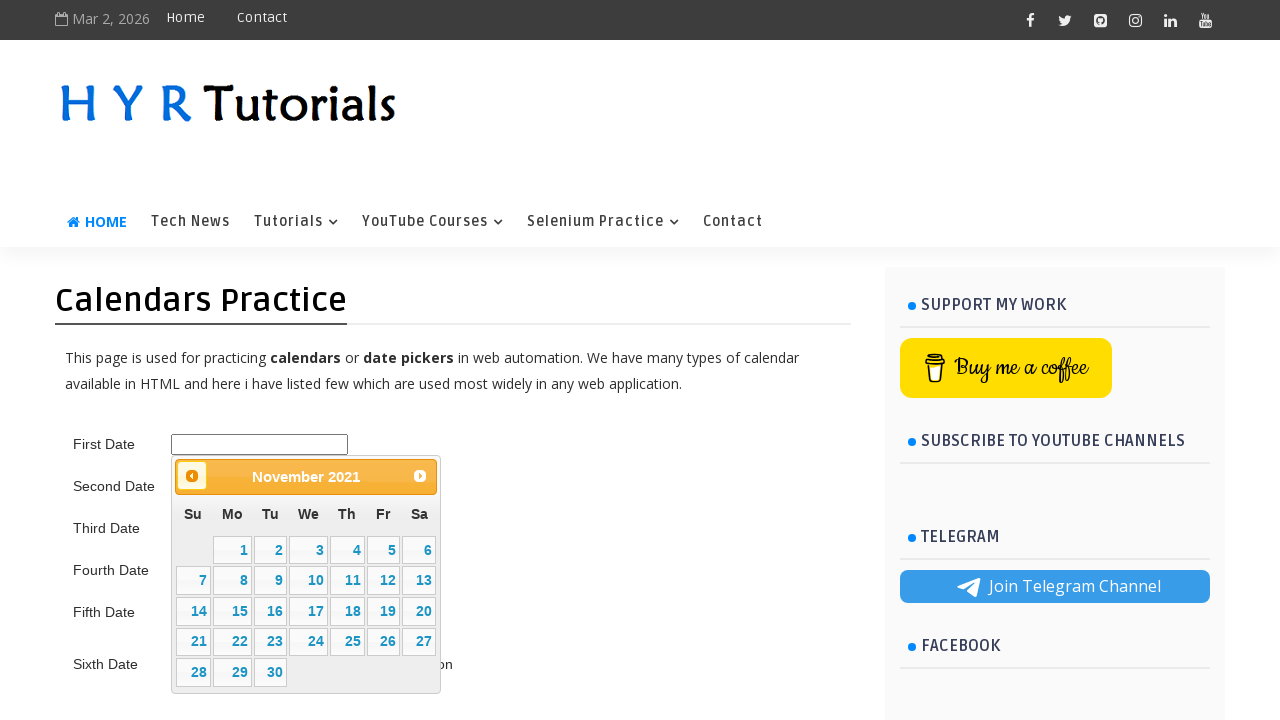

Waited for calendar to update
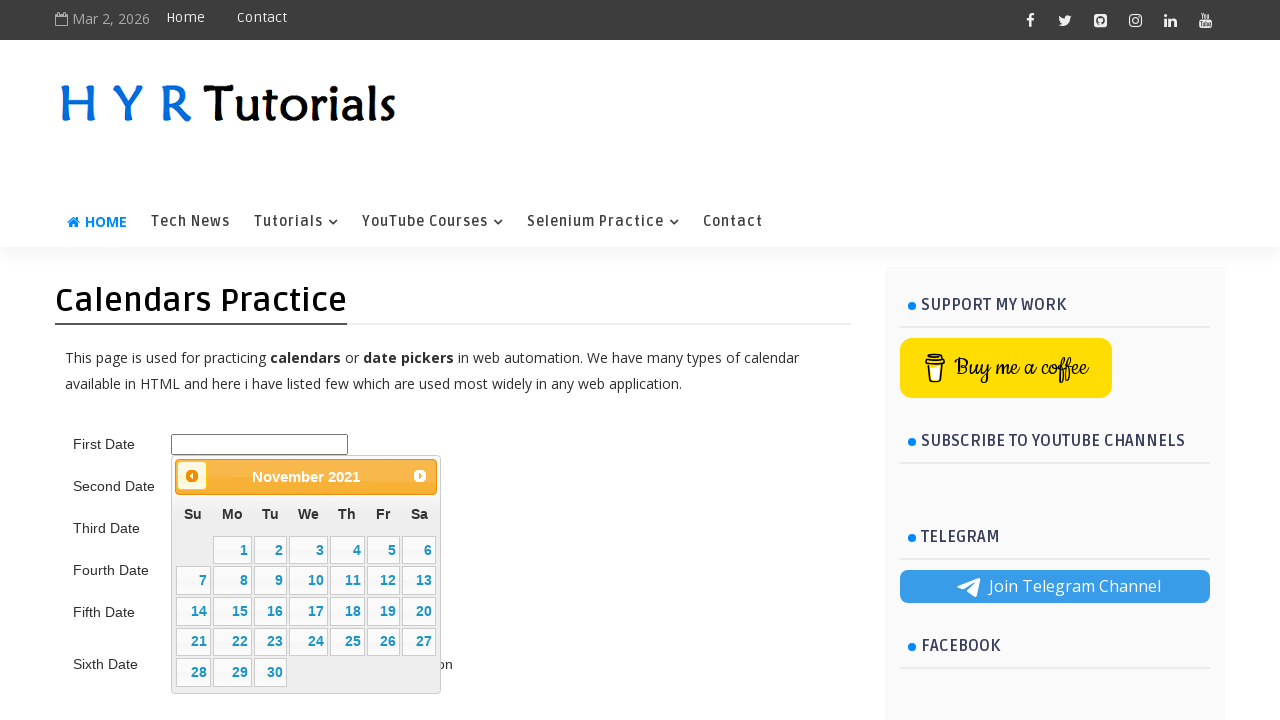

Retrieved current calendar title to check month/year
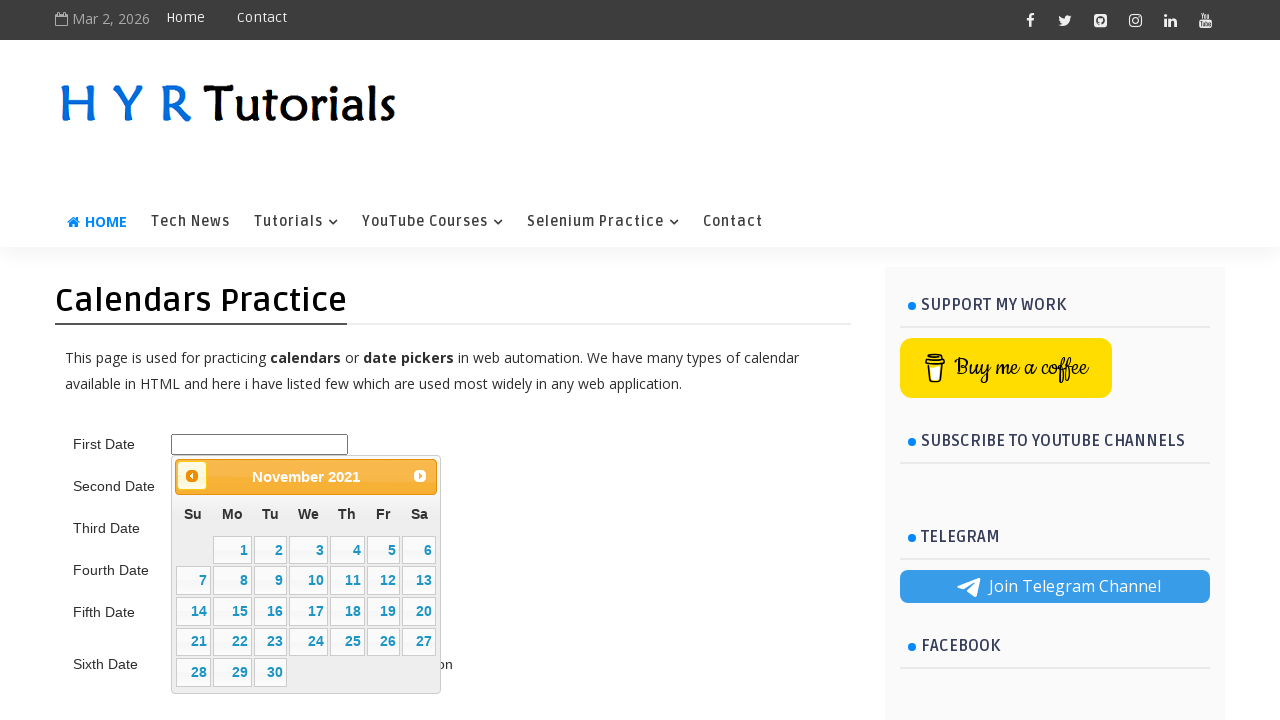

Clicked previous month button to navigate backward (currently November 2021) at (192, 476) on .ui-datepicker-prev
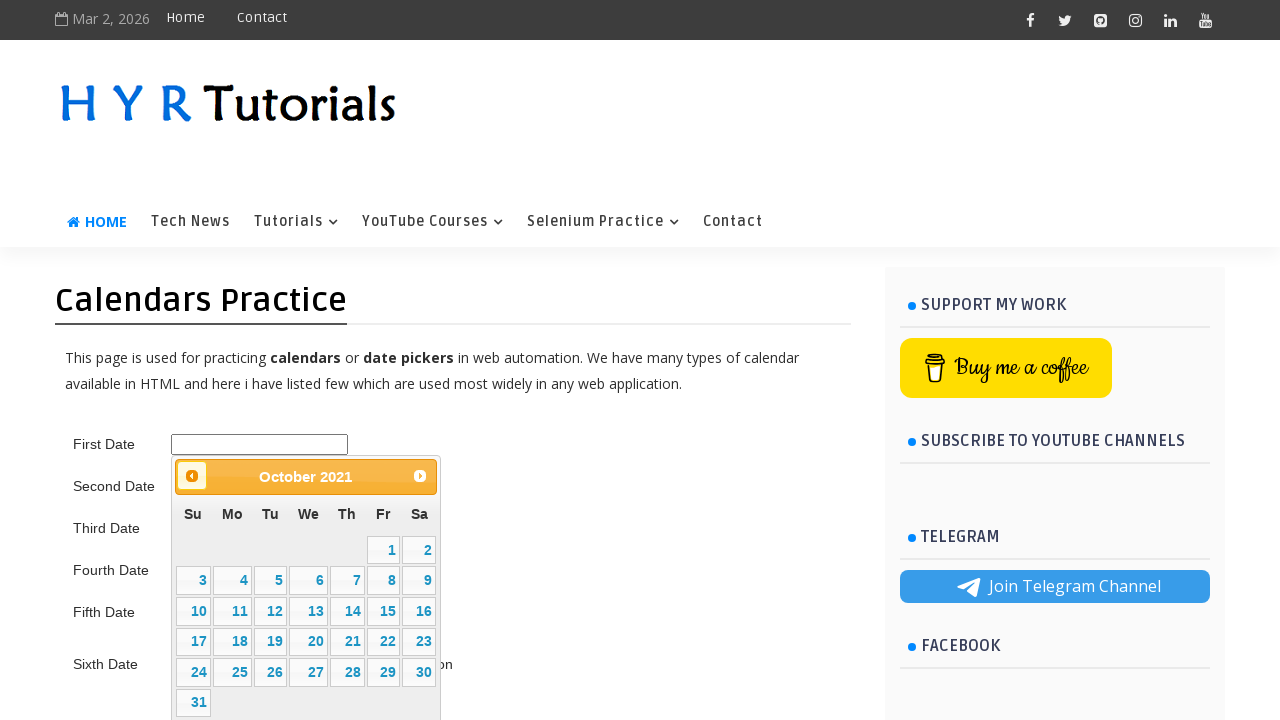

Waited for calendar to update
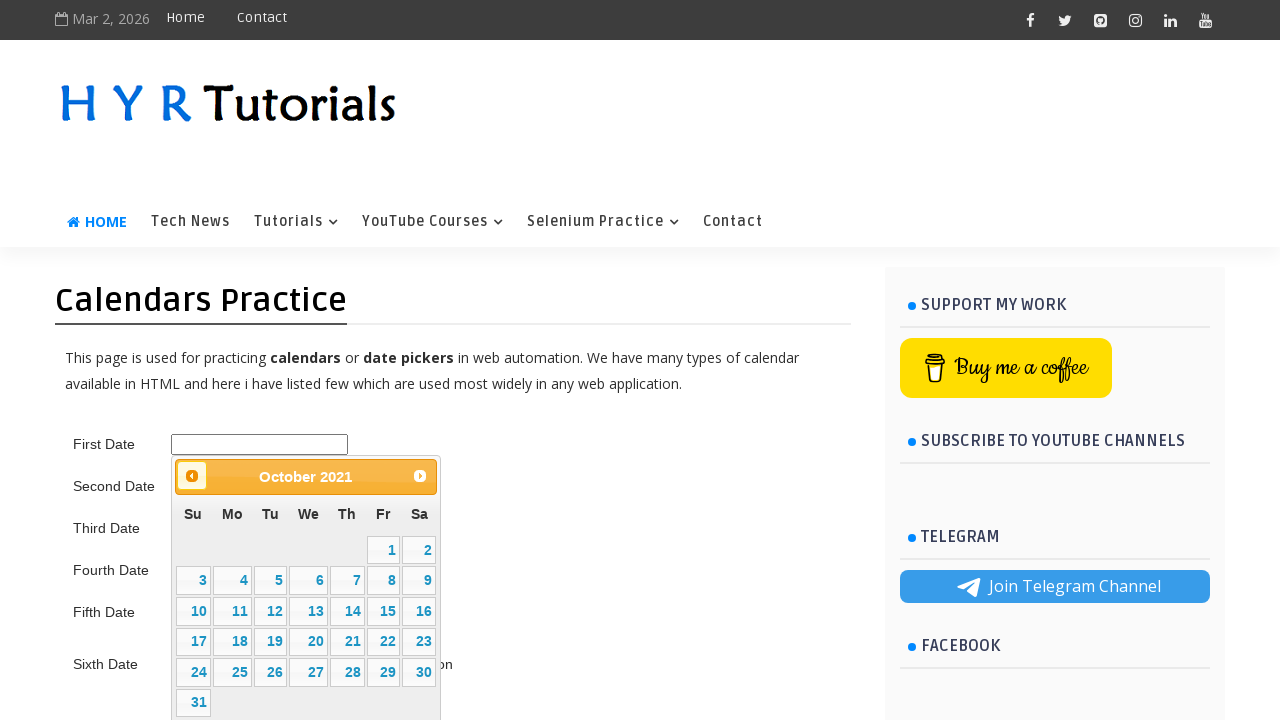

Retrieved current calendar title to check month/year
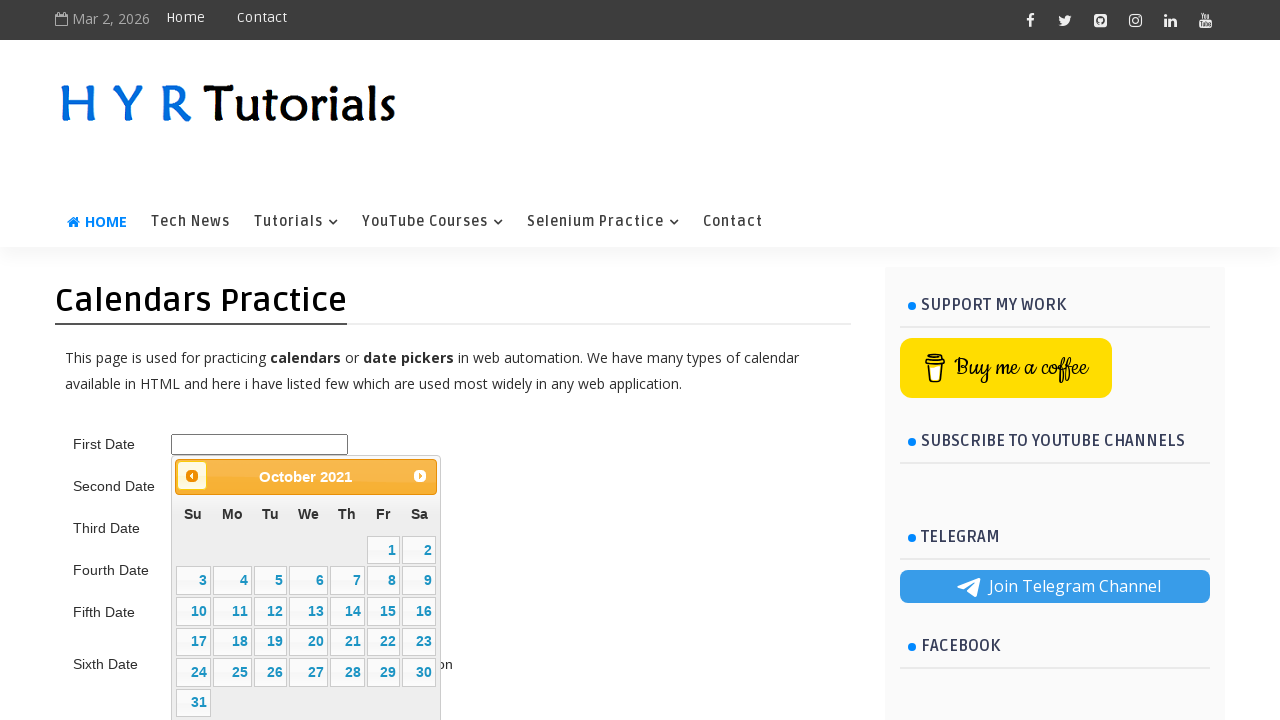

Clicked previous month button to navigate backward (currently October 2021) at (192, 476) on .ui-datepicker-prev
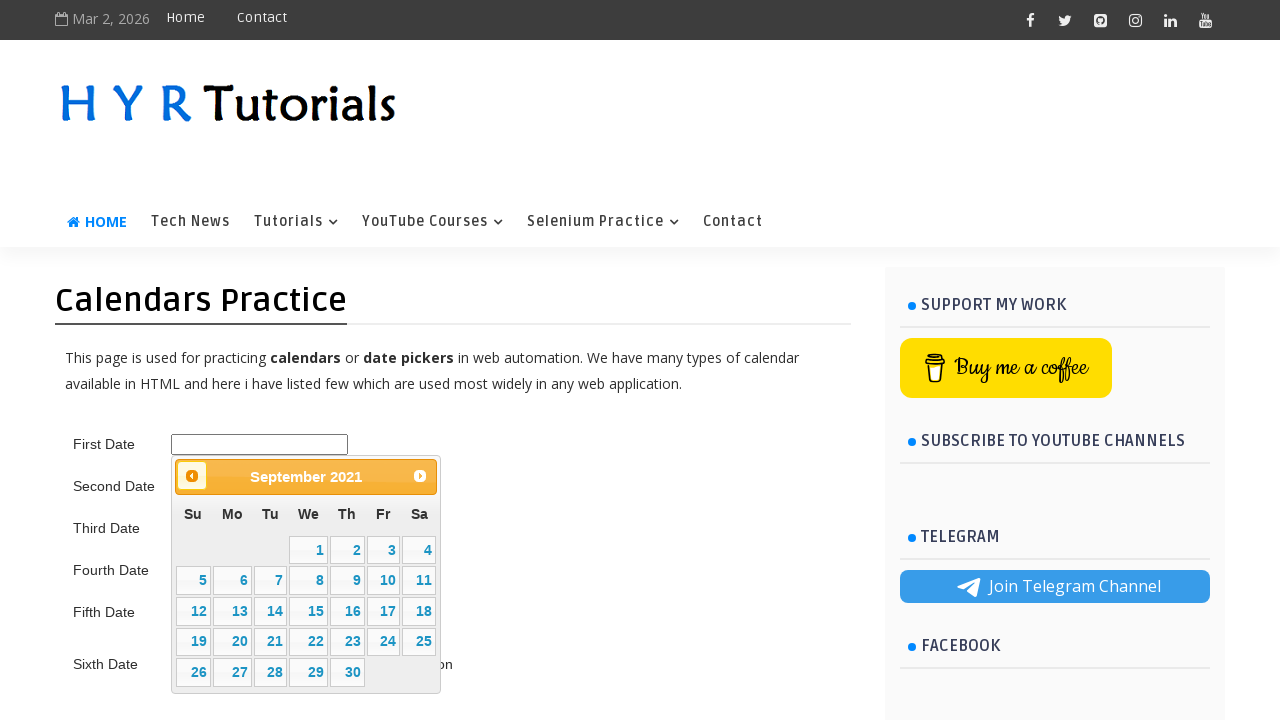

Waited for calendar to update
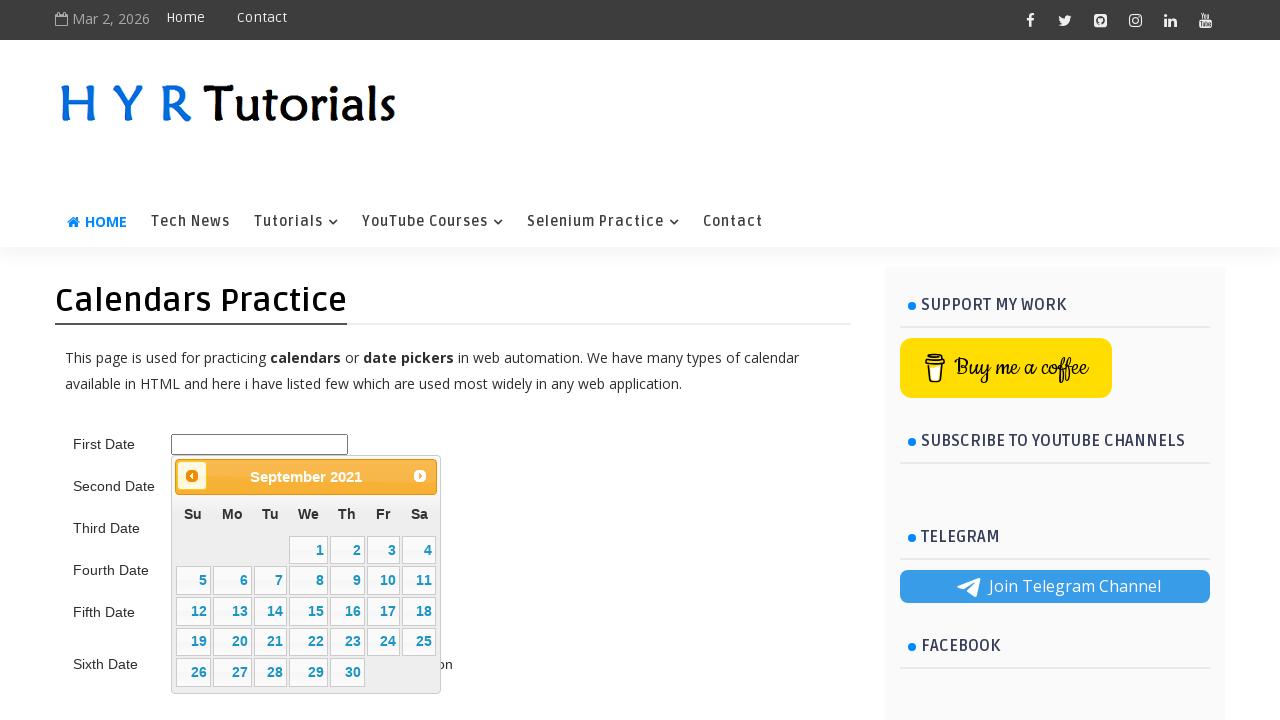

Retrieved current calendar title to check month/year
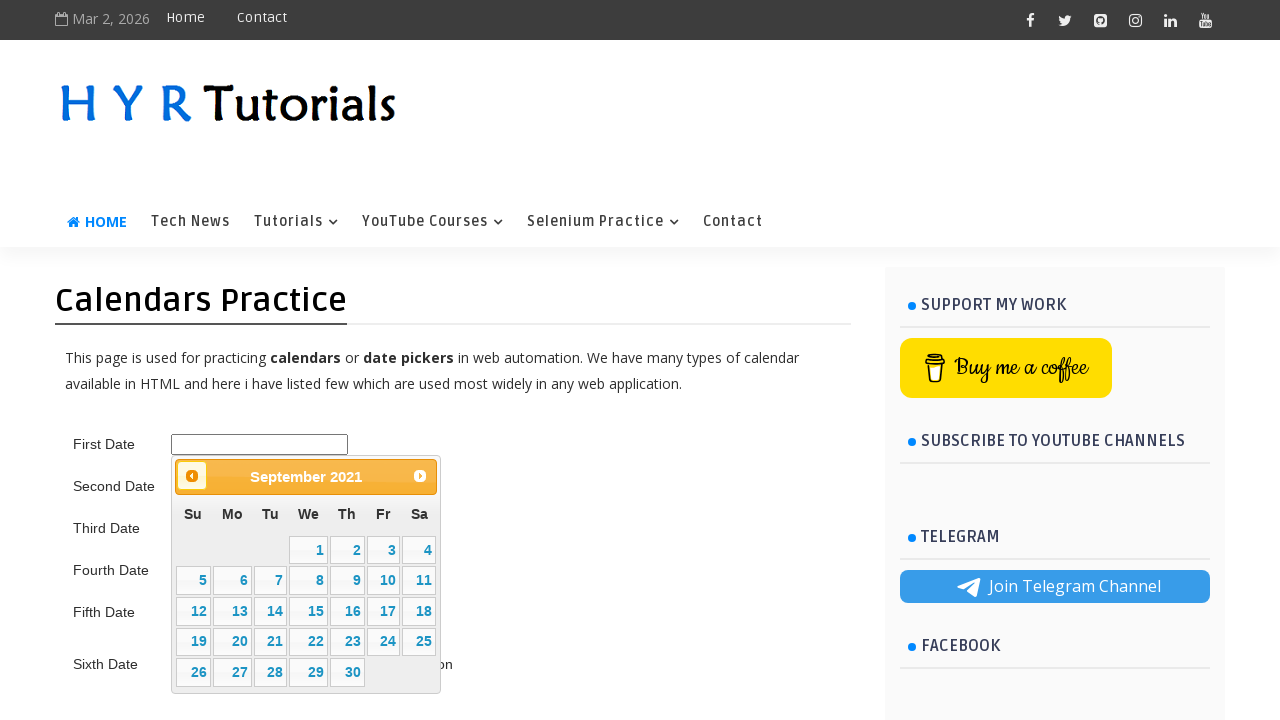

Clicked previous month button to navigate backward (currently September 2021) at (192, 476) on .ui-datepicker-prev
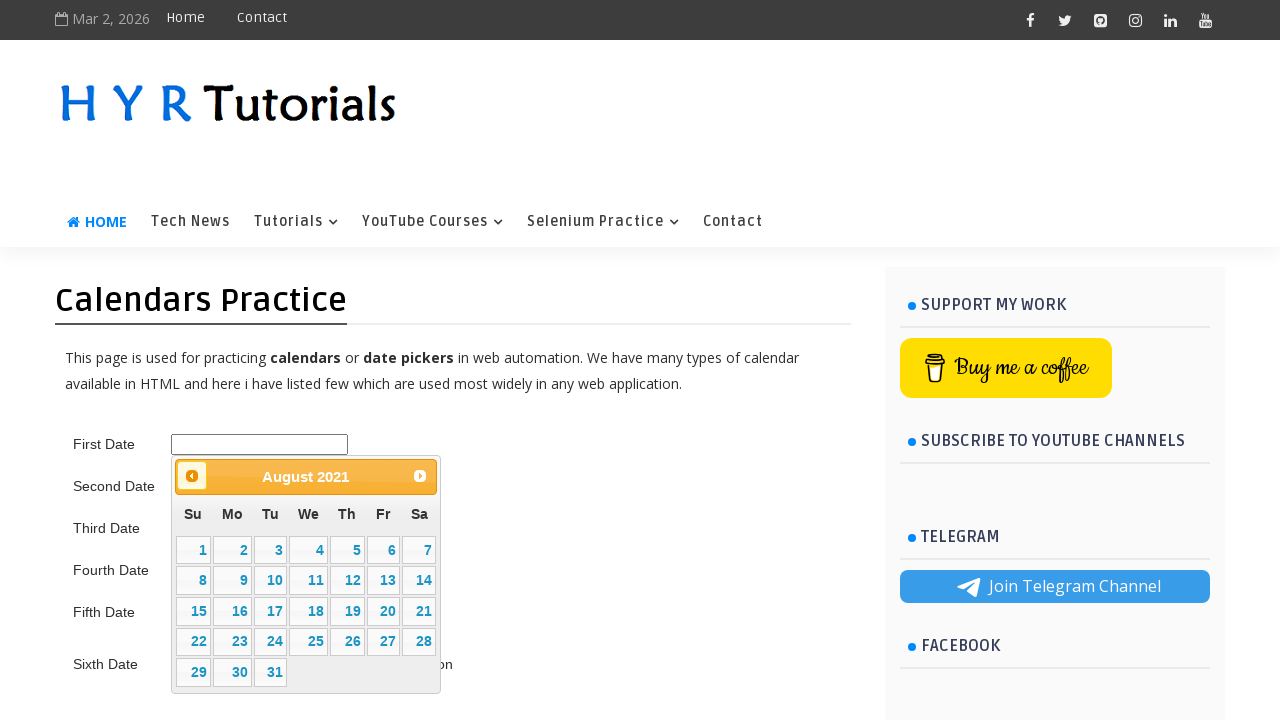

Waited for calendar to update
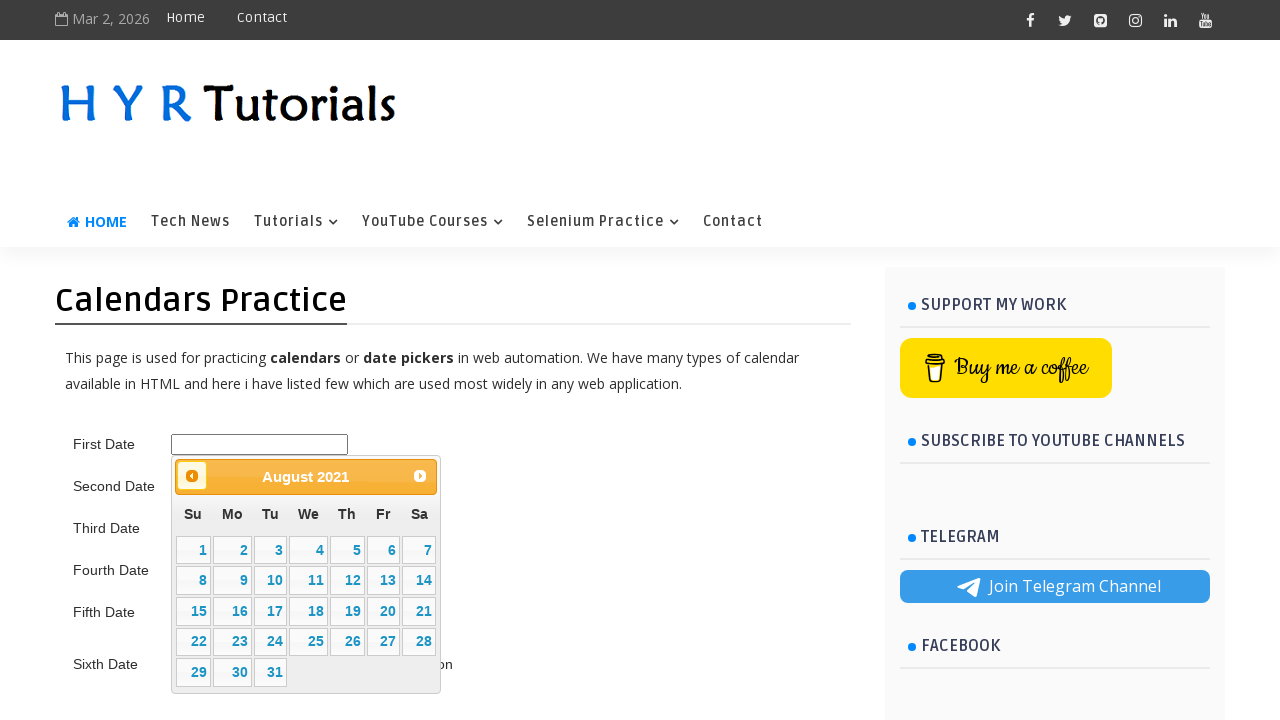

Retrieved current calendar title to check month/year
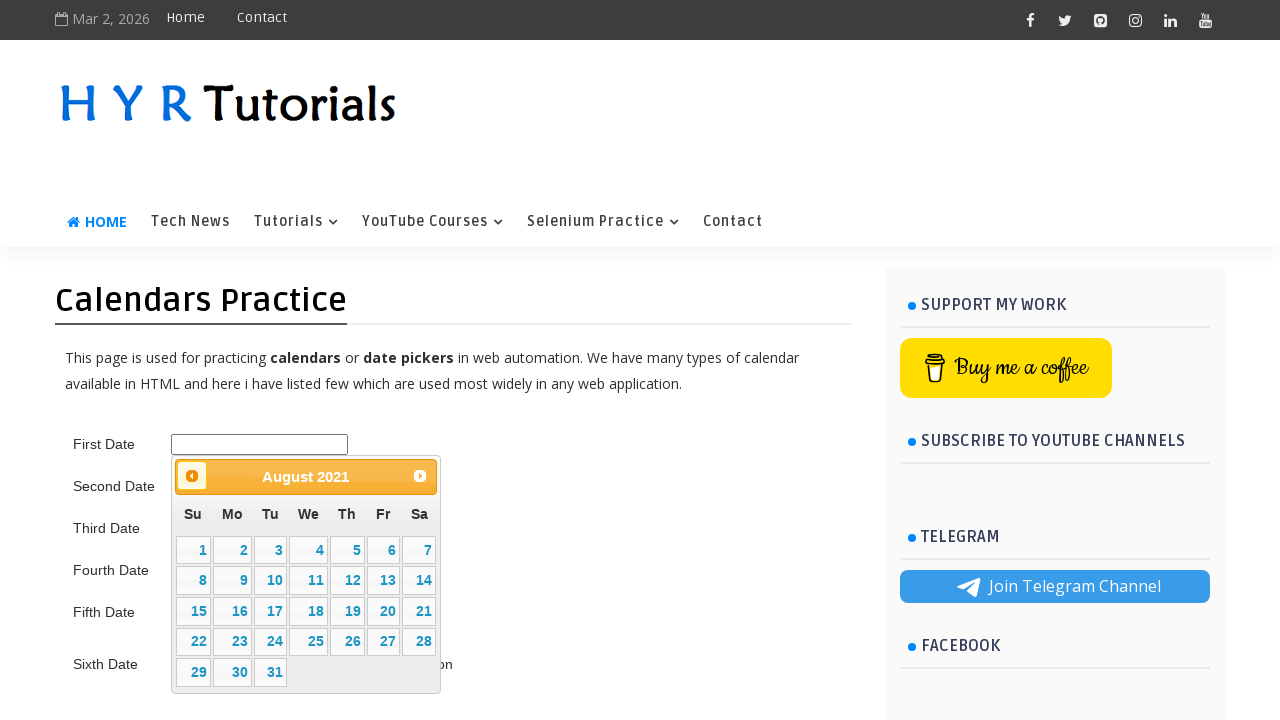

Clicked previous month button to navigate backward (currently August 2021) at (192, 476) on .ui-datepicker-prev
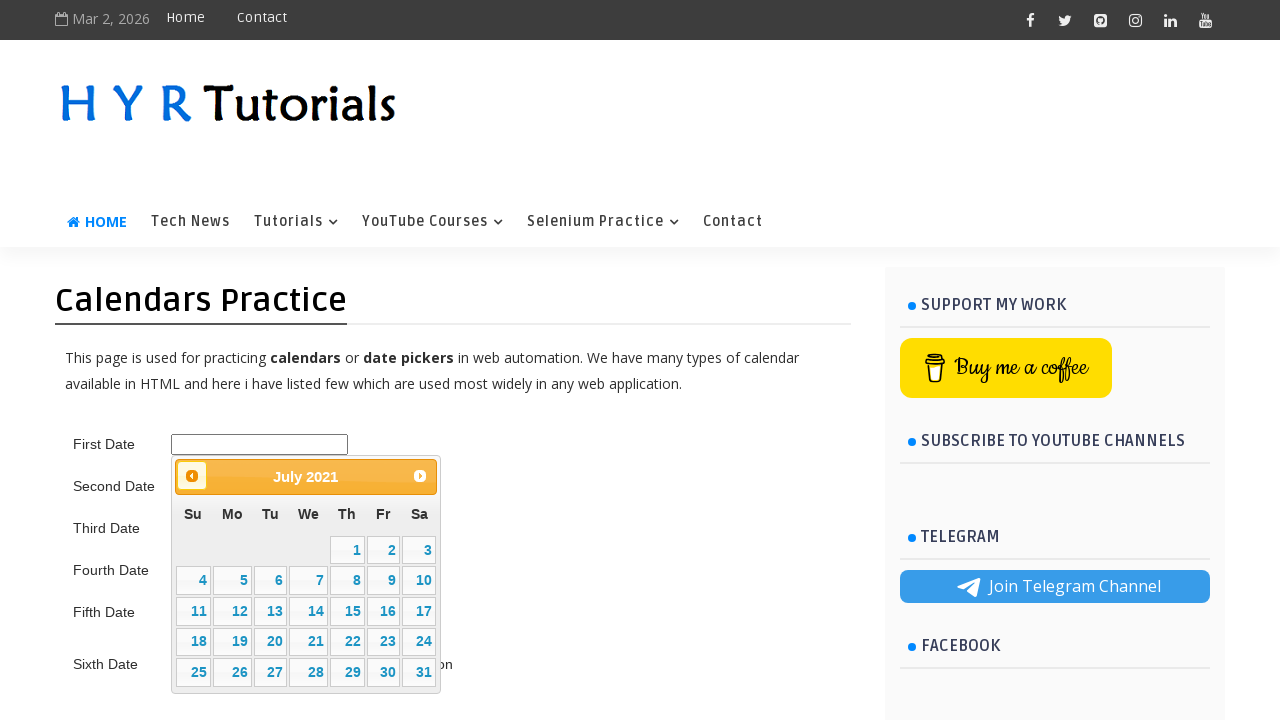

Waited for calendar to update
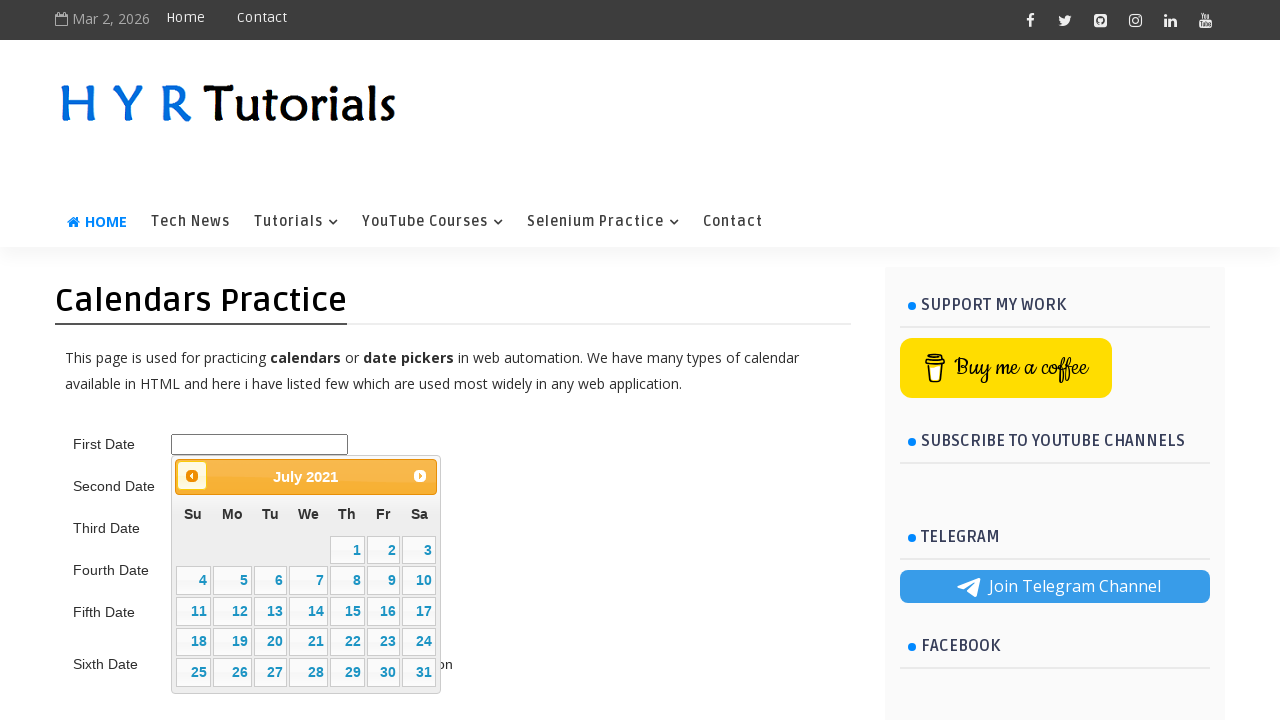

Retrieved current calendar title to check month/year
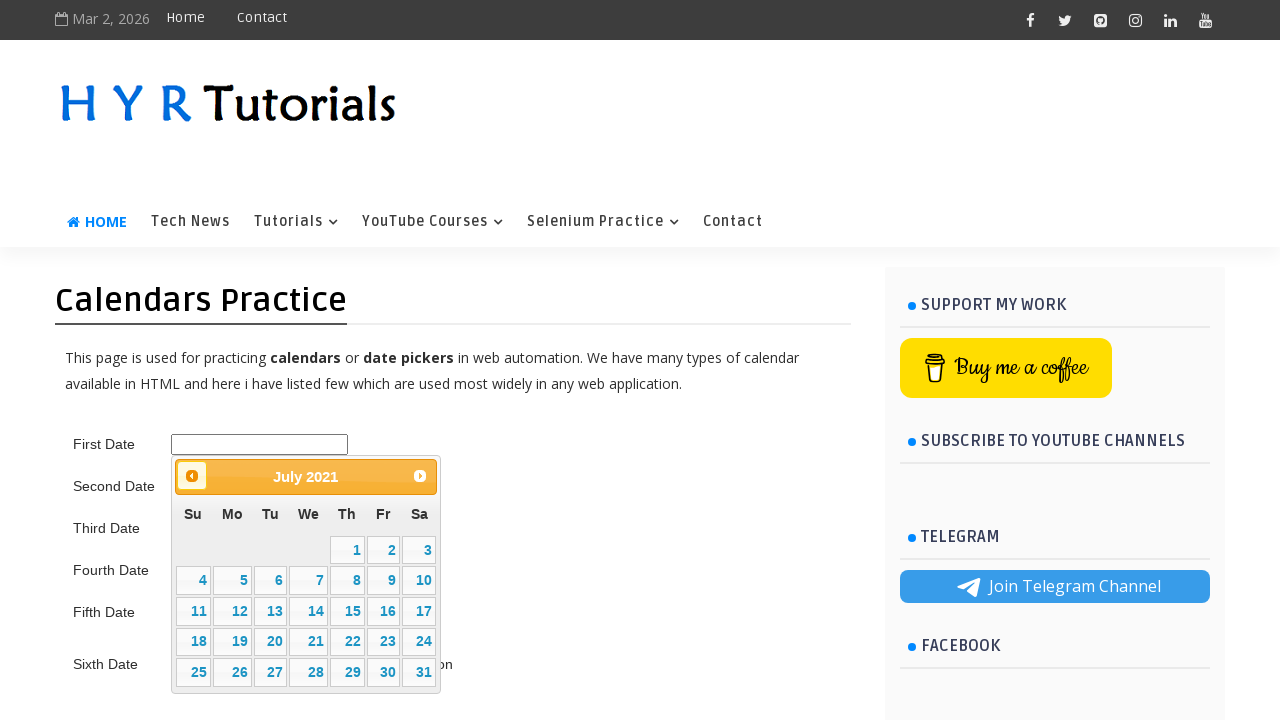

Clicked previous month button to navigate backward (currently July 2021) at (192, 476) on .ui-datepicker-prev
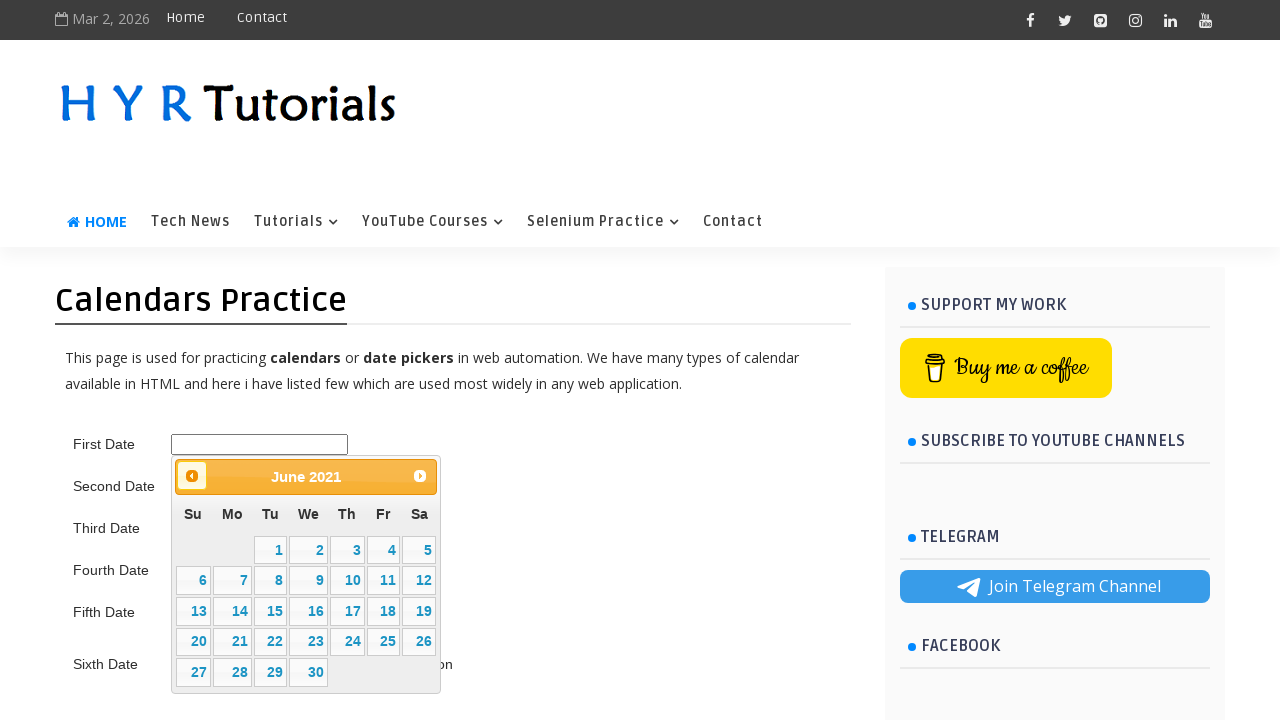

Waited for calendar to update
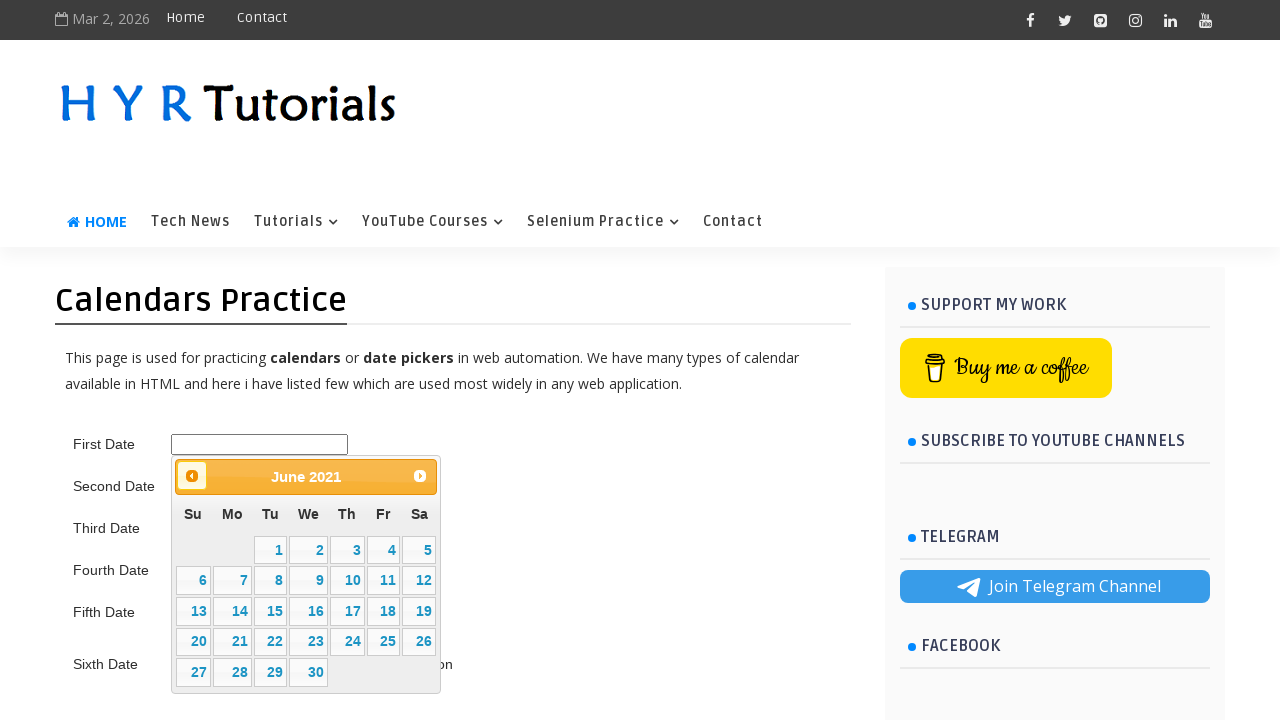

Retrieved current calendar title to check month/year
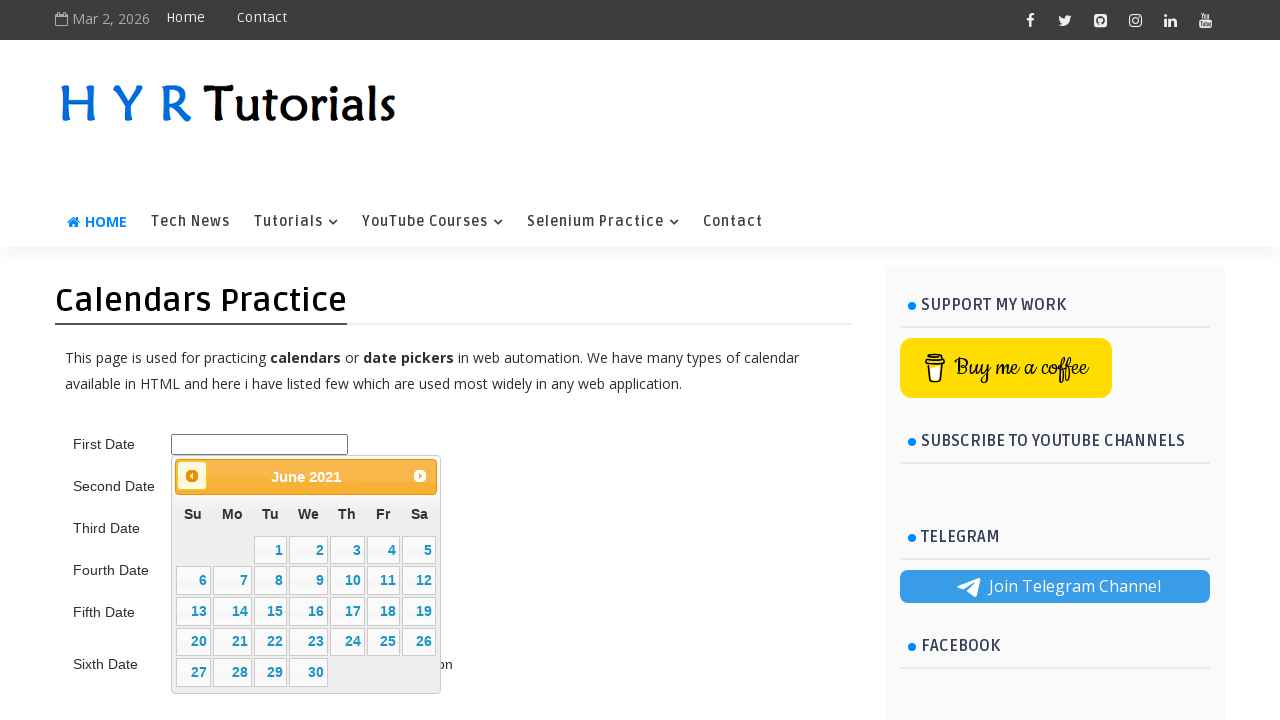

Clicked previous month button to navigate backward (currently June 2021) at (192, 476) on .ui-datepicker-prev
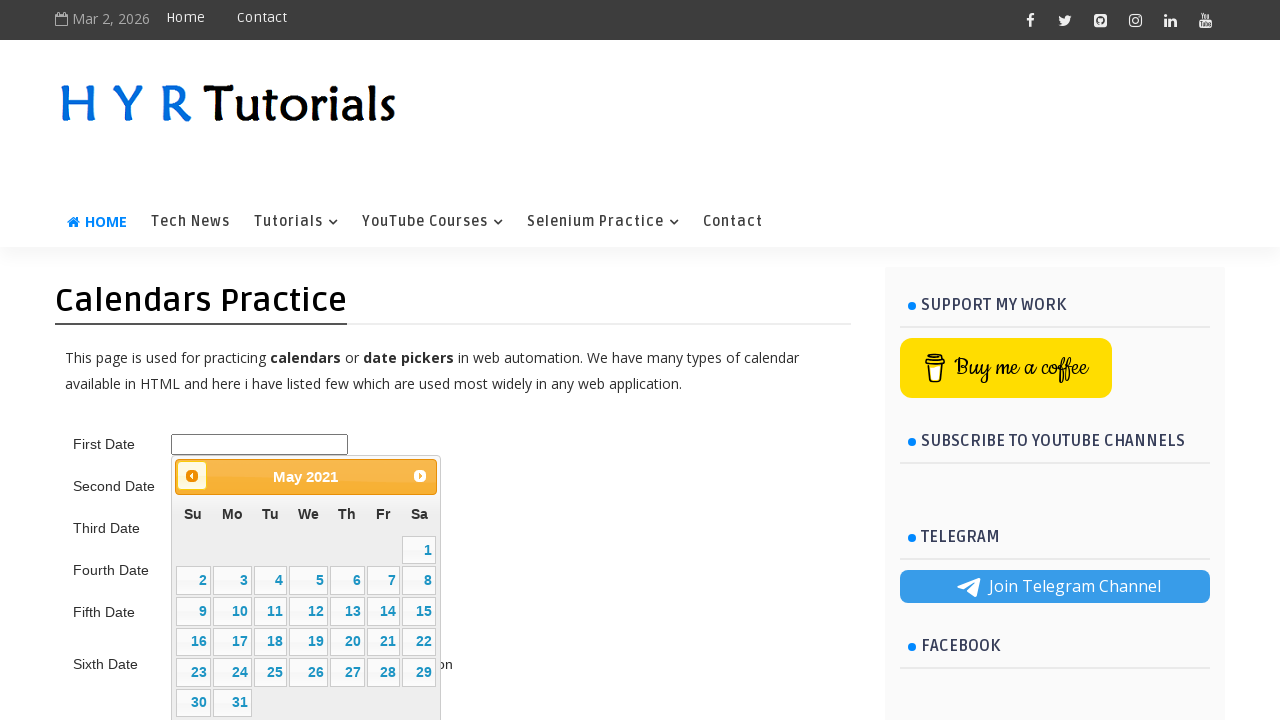

Waited for calendar to update
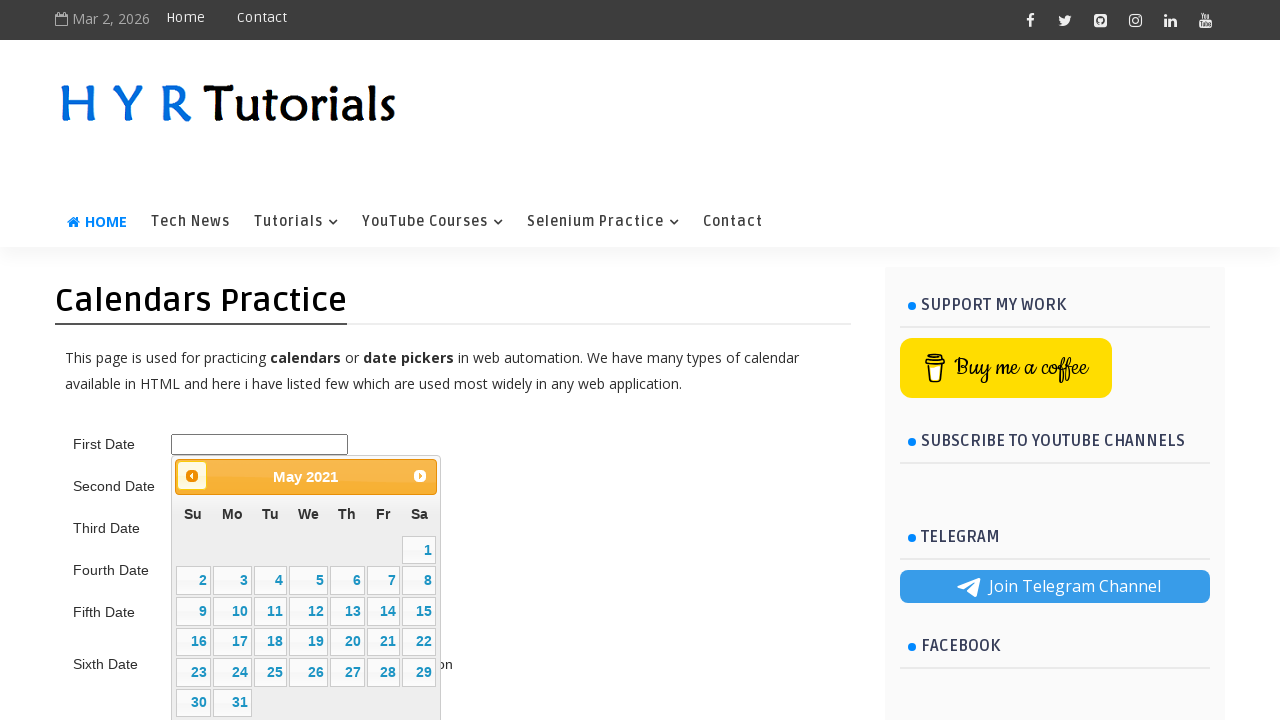

Retrieved current calendar title to check month/year
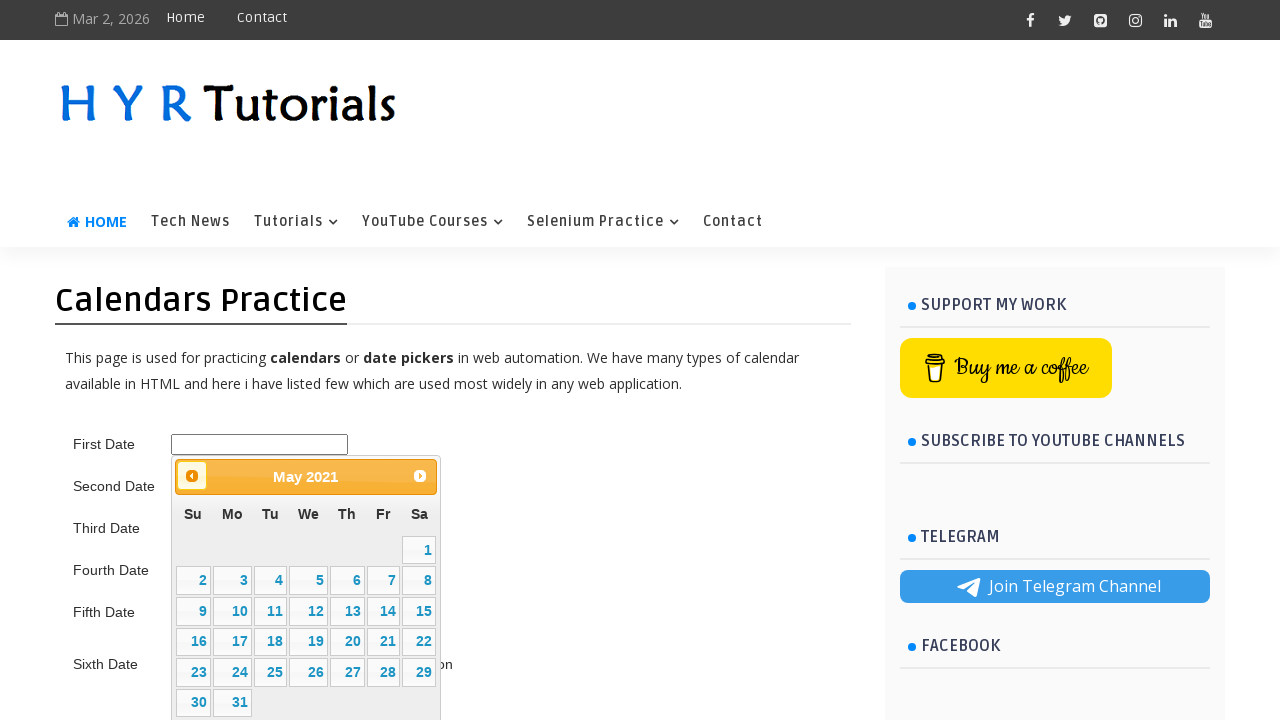

Clicked previous month button to navigate backward (currently May 2021) at (192, 476) on .ui-datepicker-prev
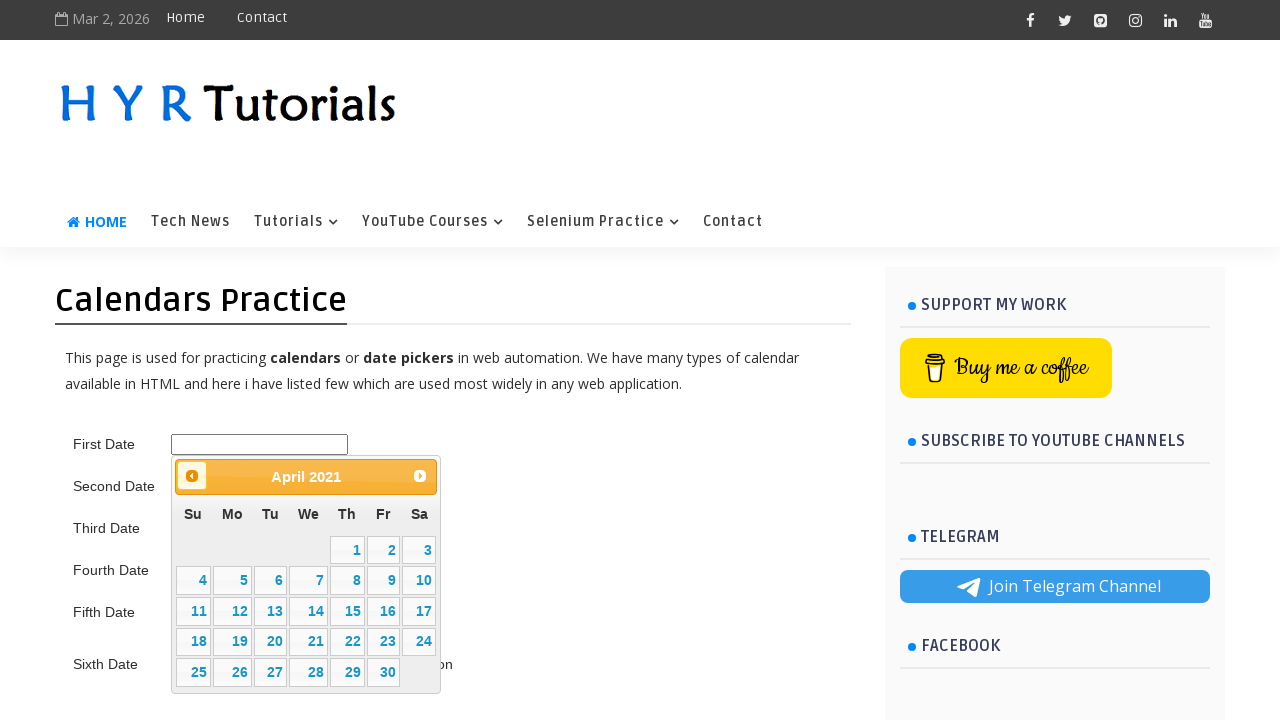

Waited for calendar to update
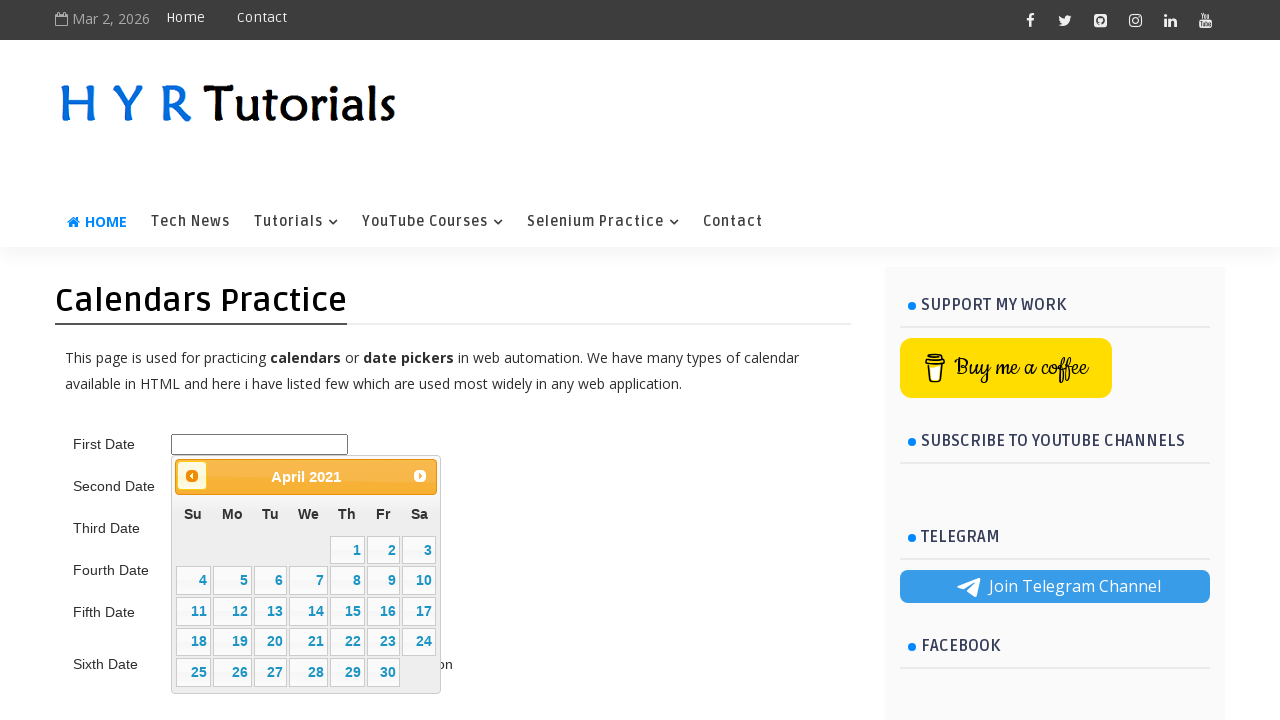

Retrieved current calendar title to check month/year
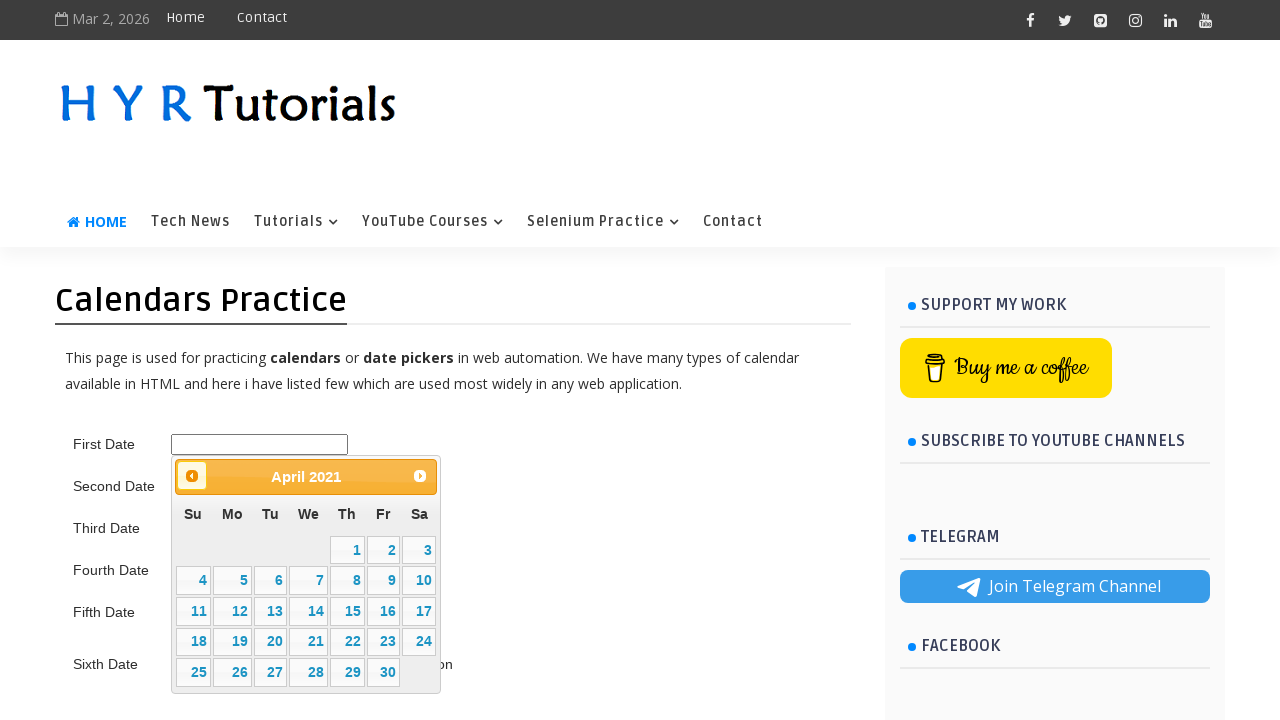

Clicked previous month button to navigate backward (currently April 2021) at (192, 476) on .ui-datepicker-prev
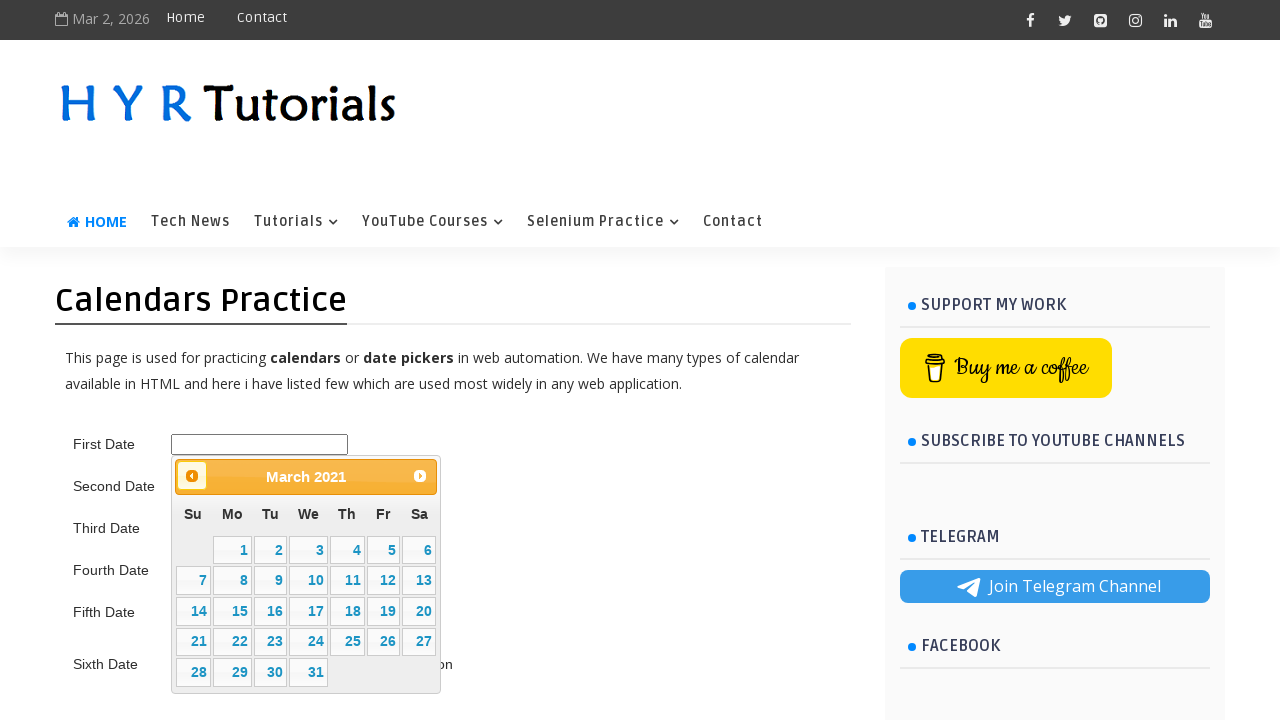

Waited for calendar to update
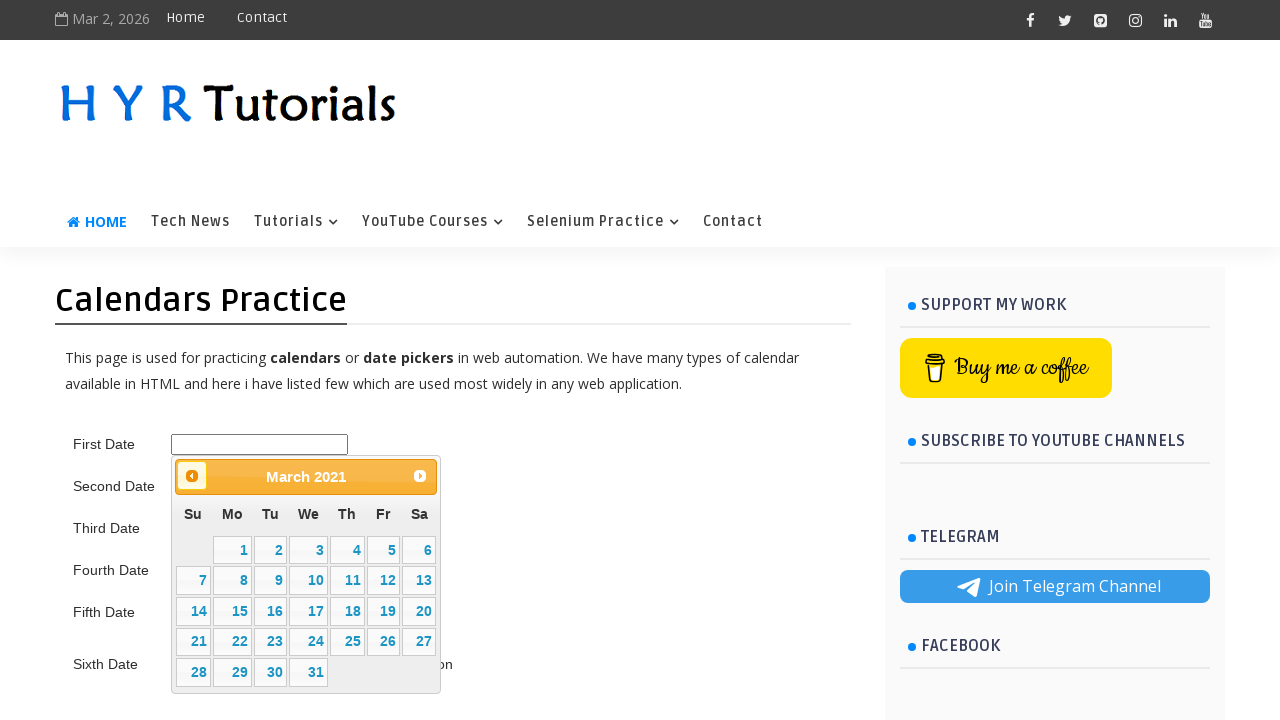

Retrieved current calendar title to check month/year
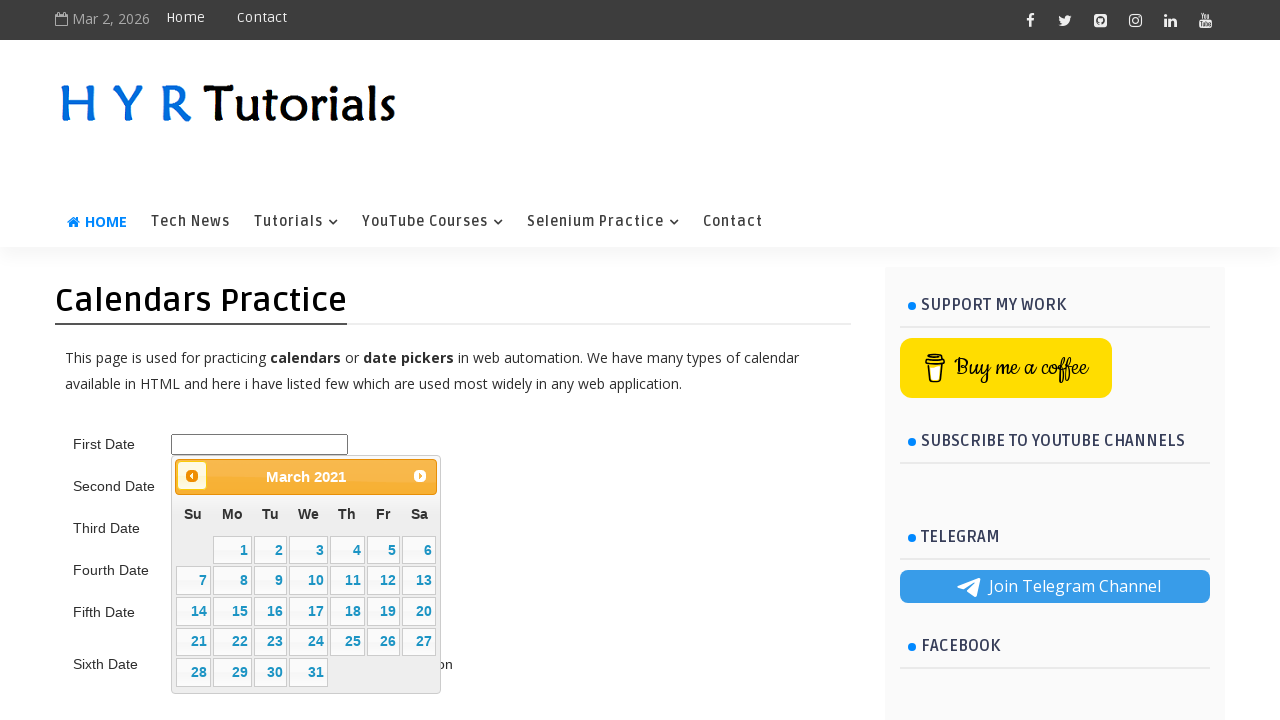

Clicked previous month button to navigate backward (currently March 2021) at (192, 476) on .ui-datepicker-prev
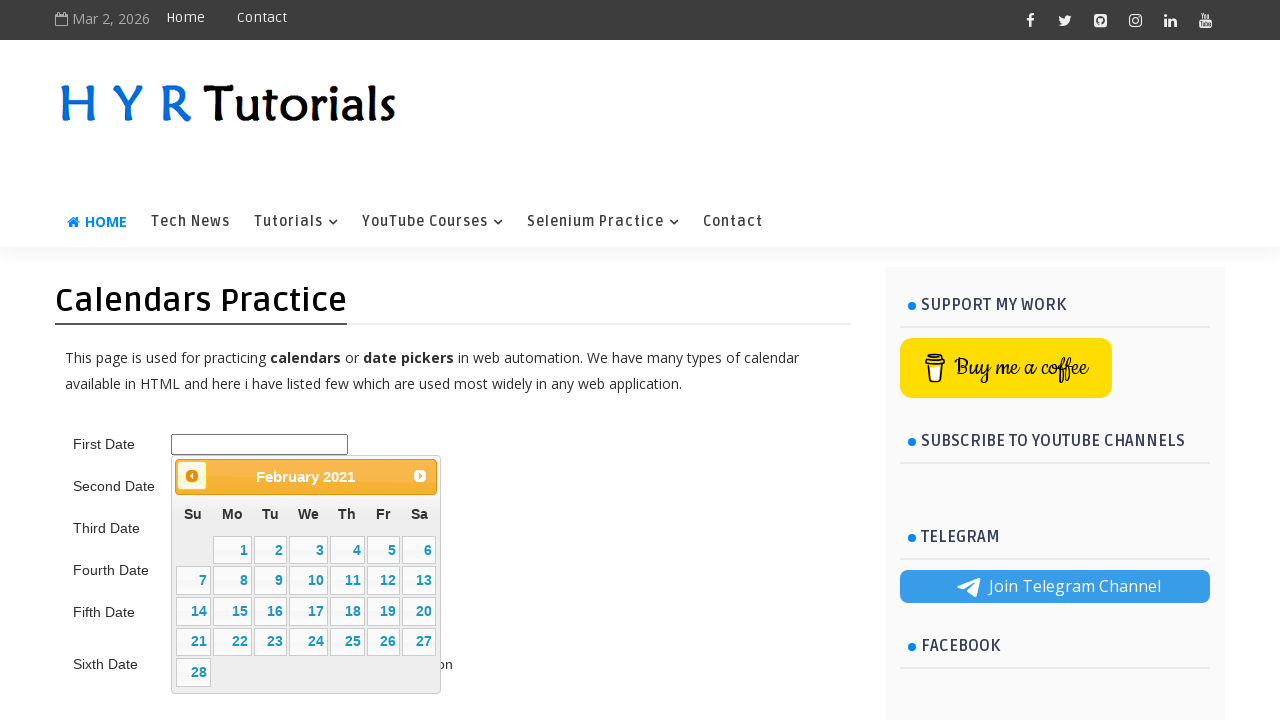

Waited for calendar to update
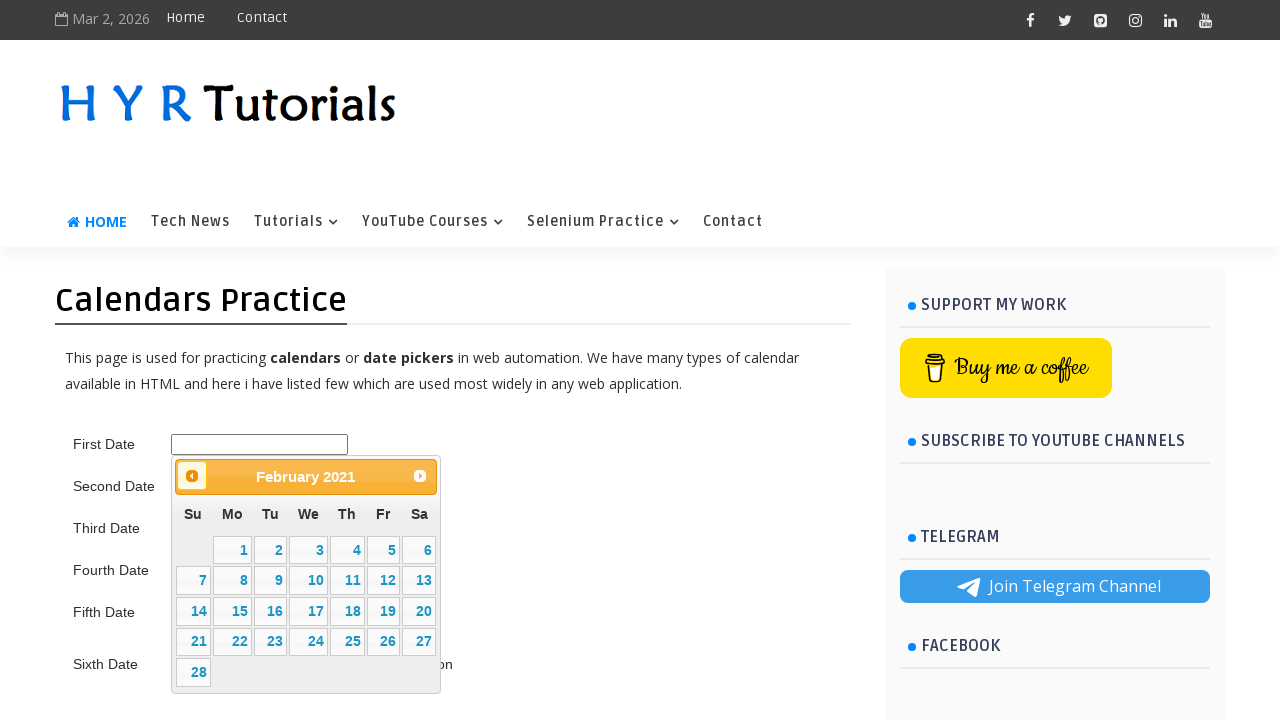

Retrieved current calendar title to check month/year
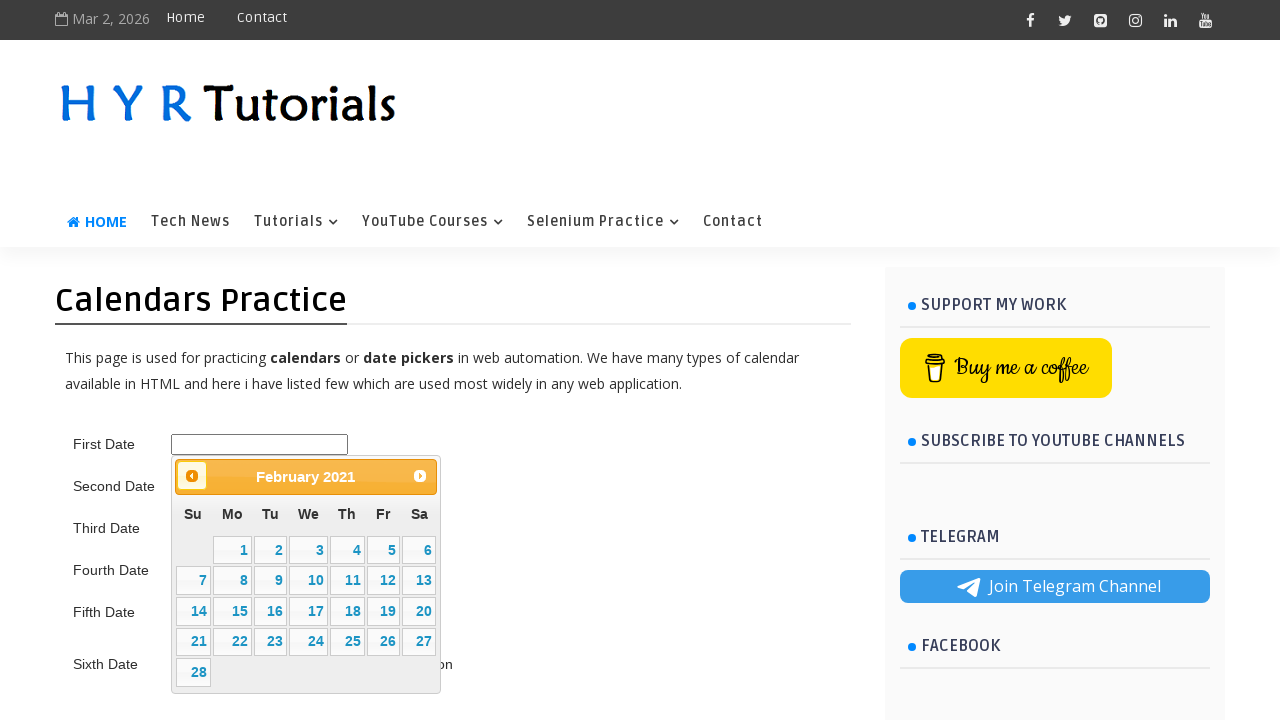

Clicked previous month button to navigate backward (currently February 2021) at (192, 476) on .ui-datepicker-prev
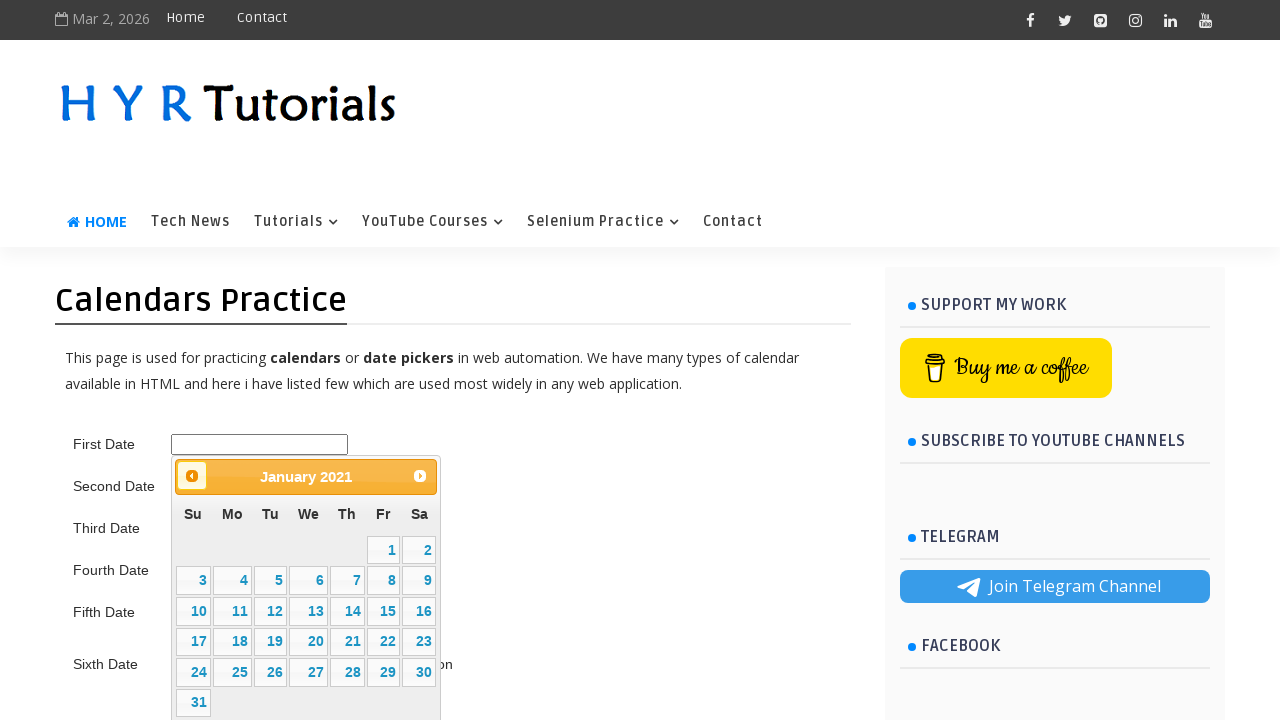

Waited for calendar to update
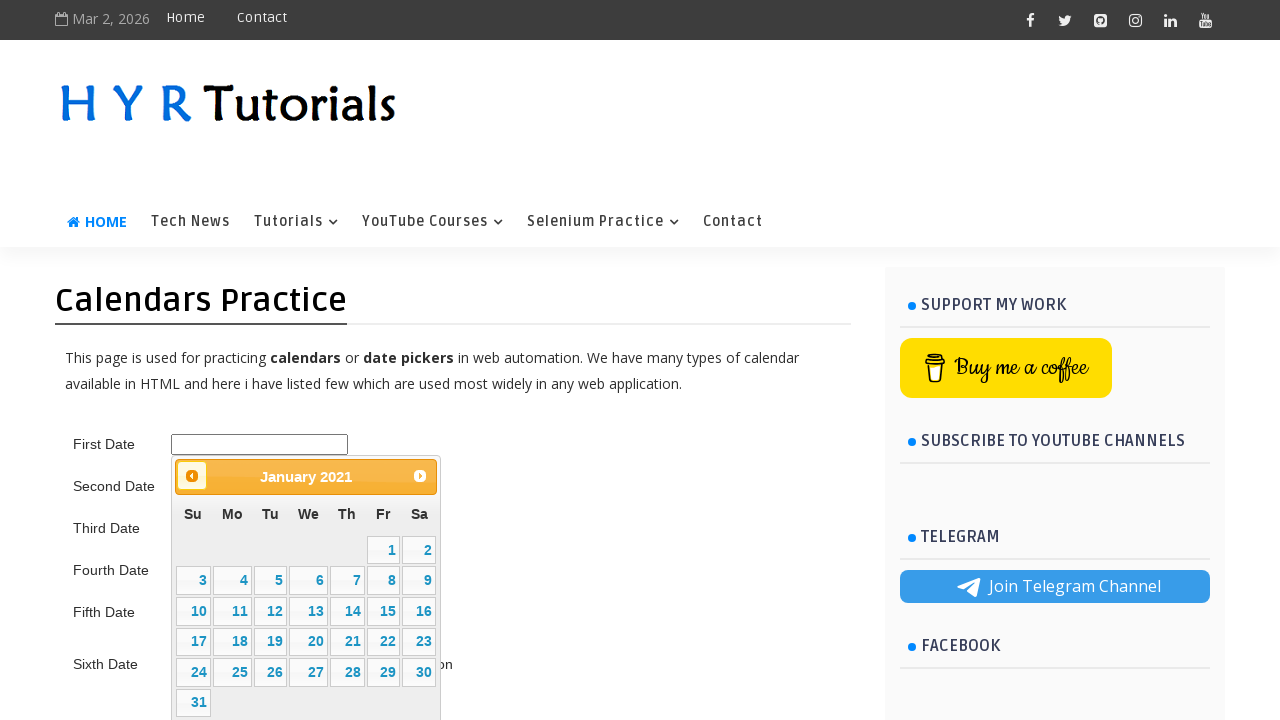

Retrieved current calendar title to check month/year
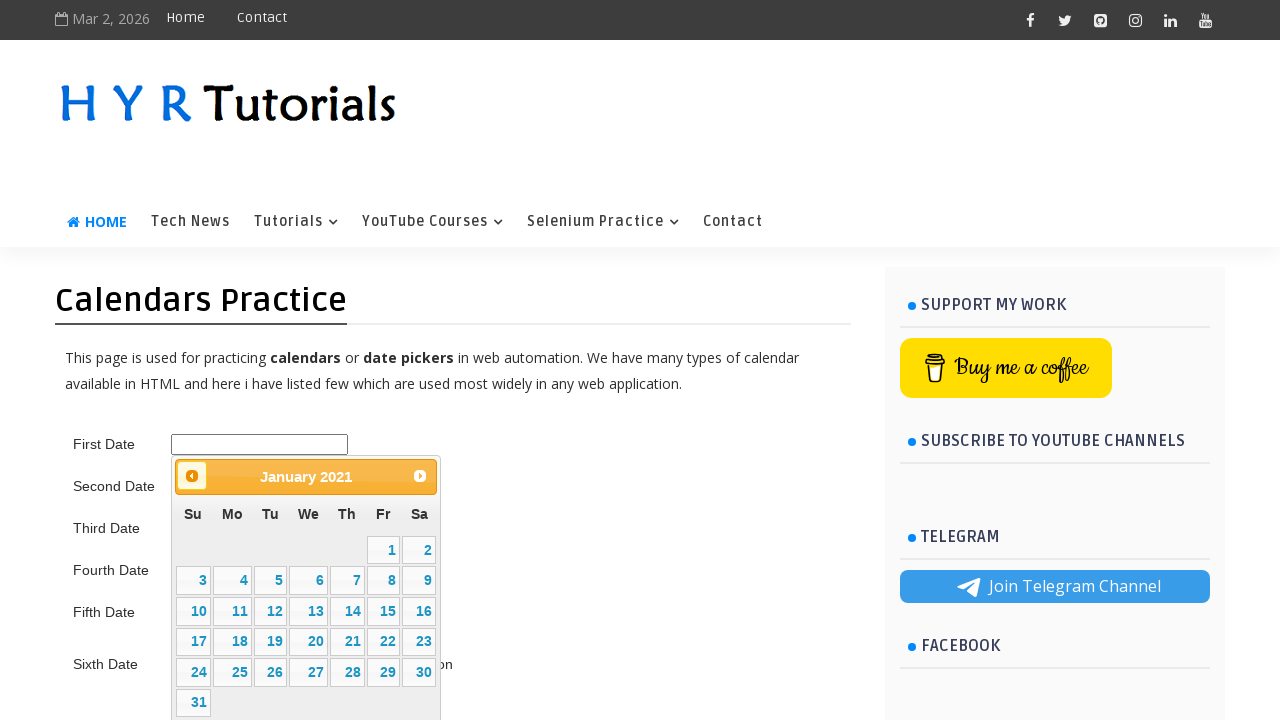

Clicked previous month button to navigate backward (currently January 2021) at (192, 476) on .ui-datepicker-prev
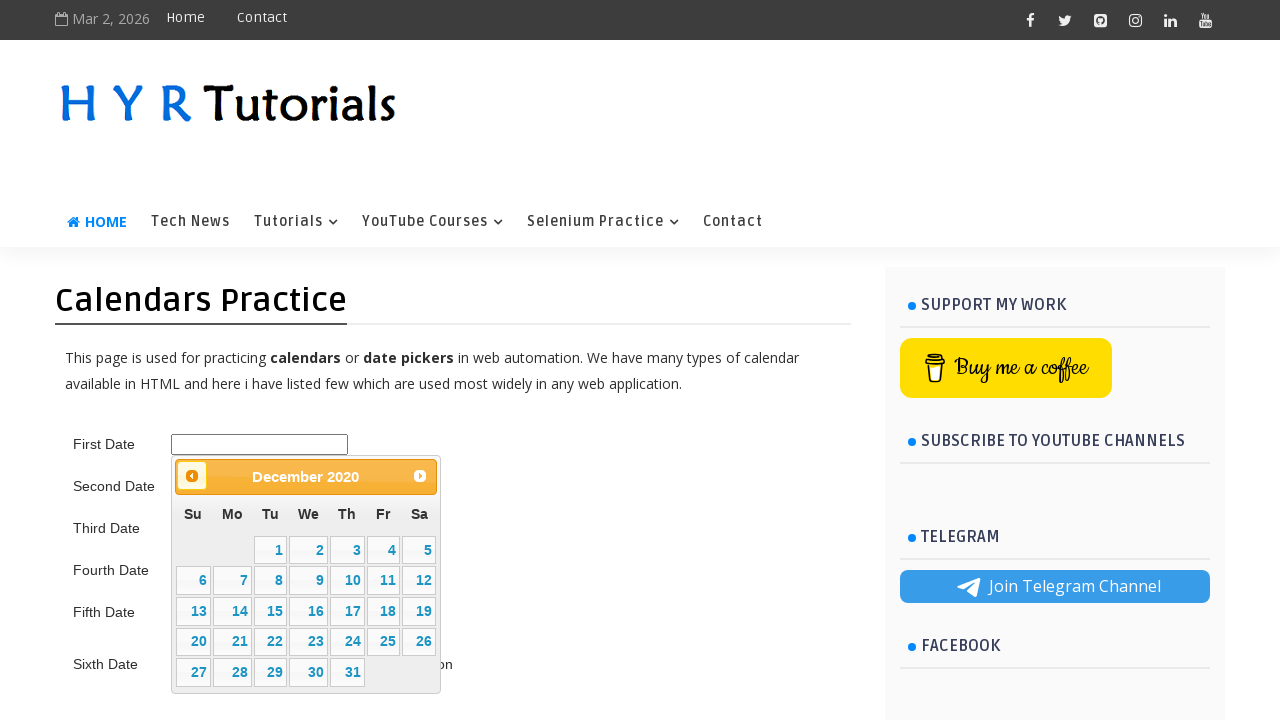

Waited for calendar to update
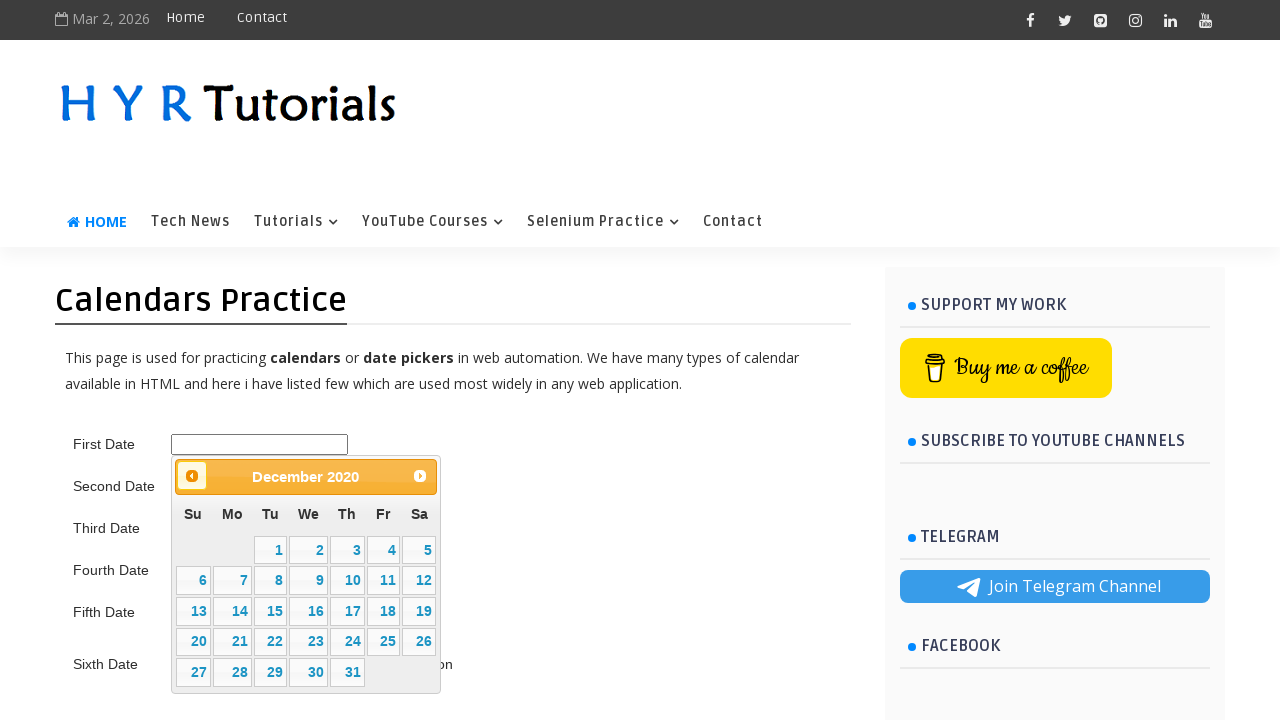

Retrieved current calendar title to check month/year
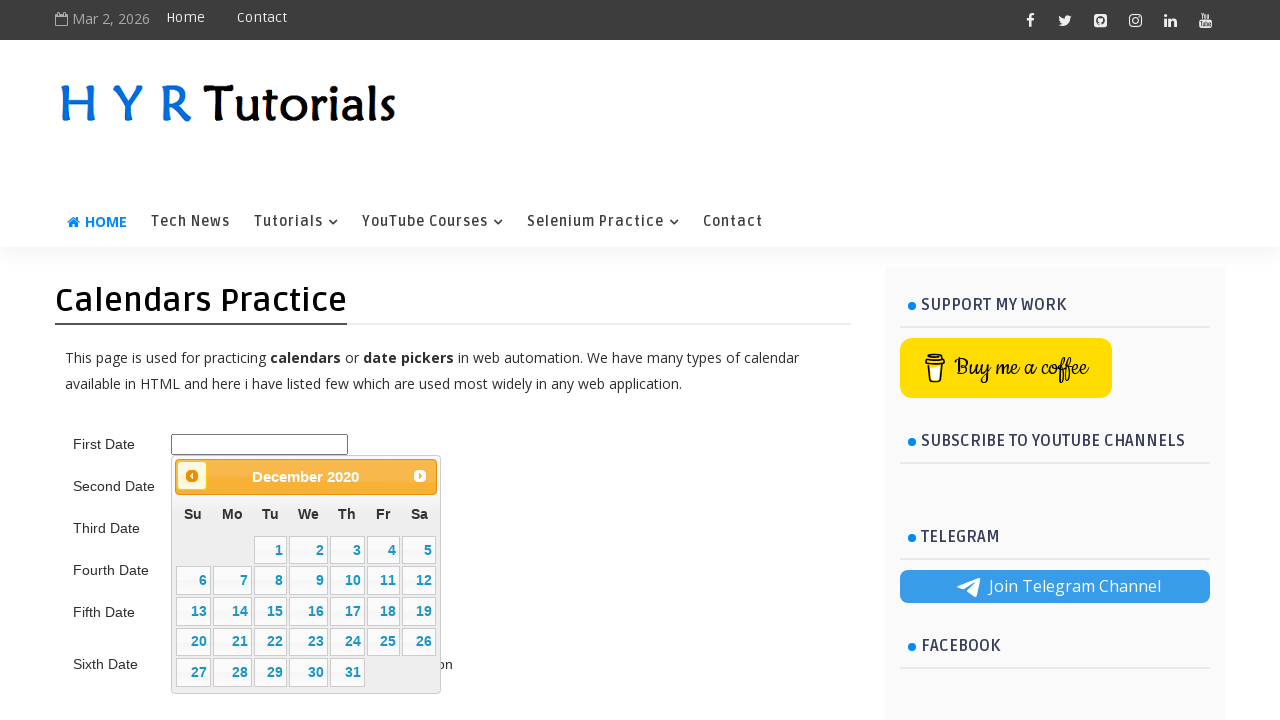

Clicked previous month button to navigate backward (currently December 2020) at (192, 476) on .ui-datepicker-prev
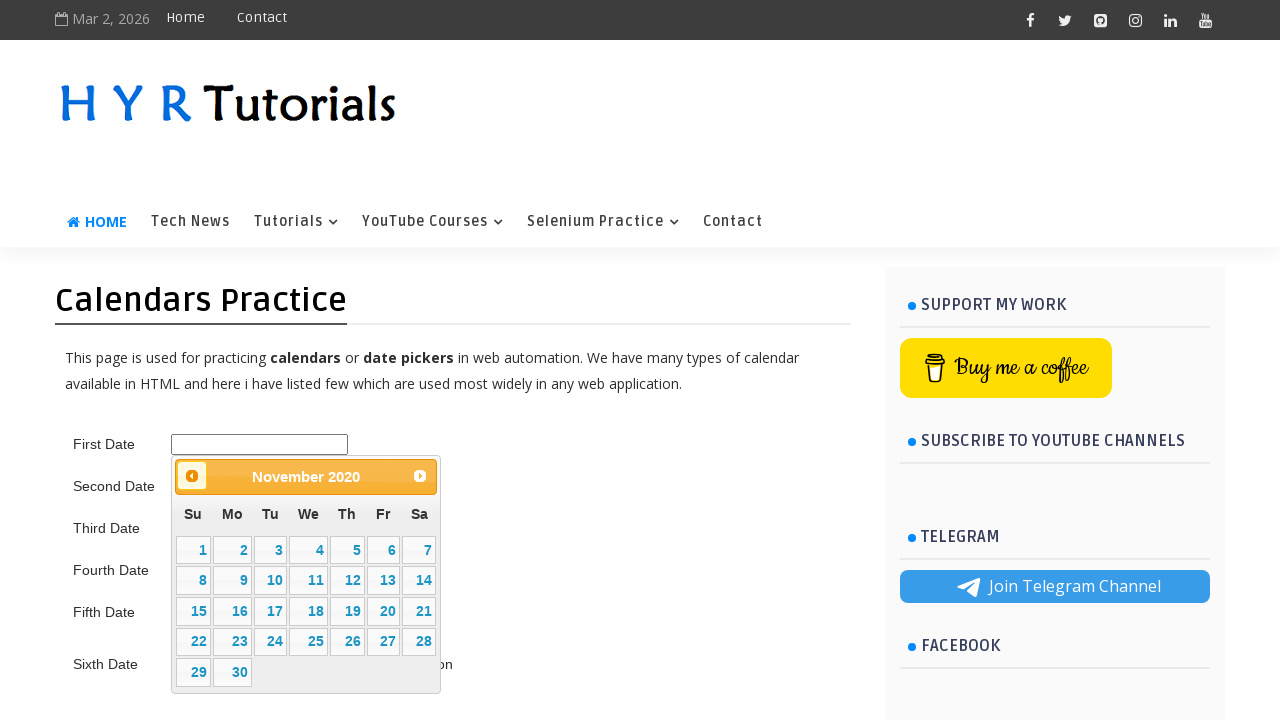

Waited for calendar to update
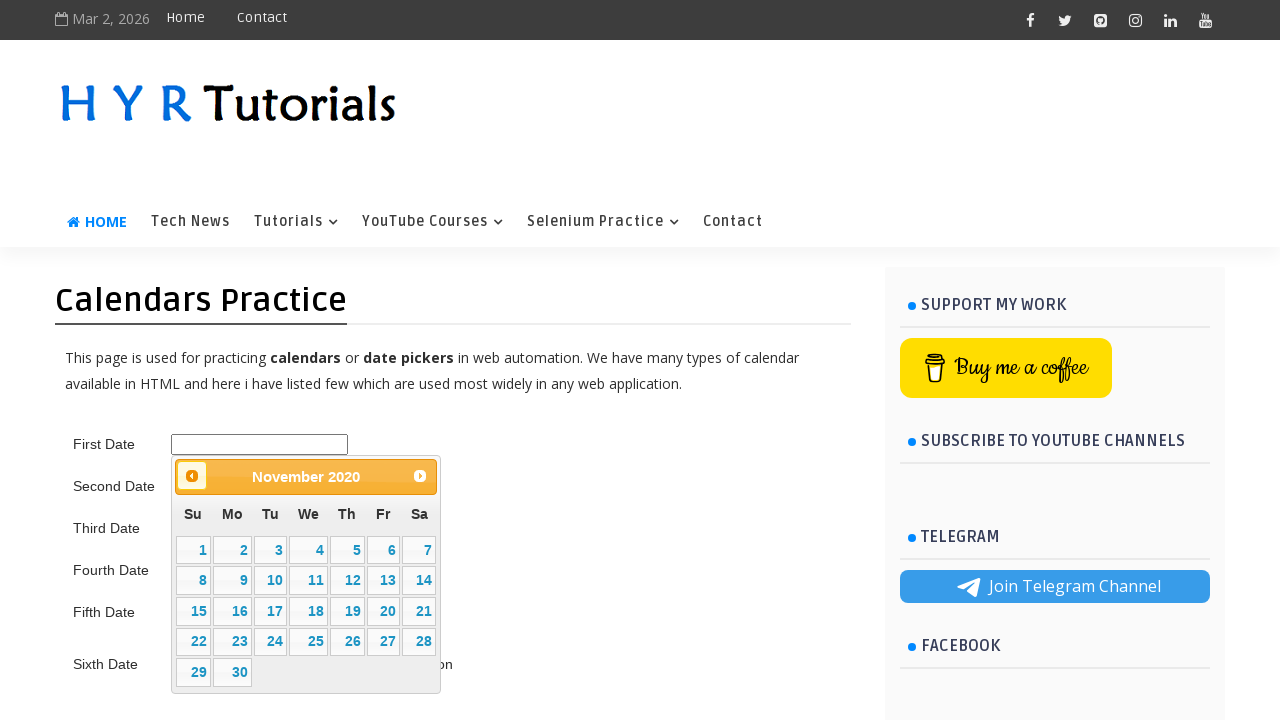

Retrieved current calendar title to check month/year
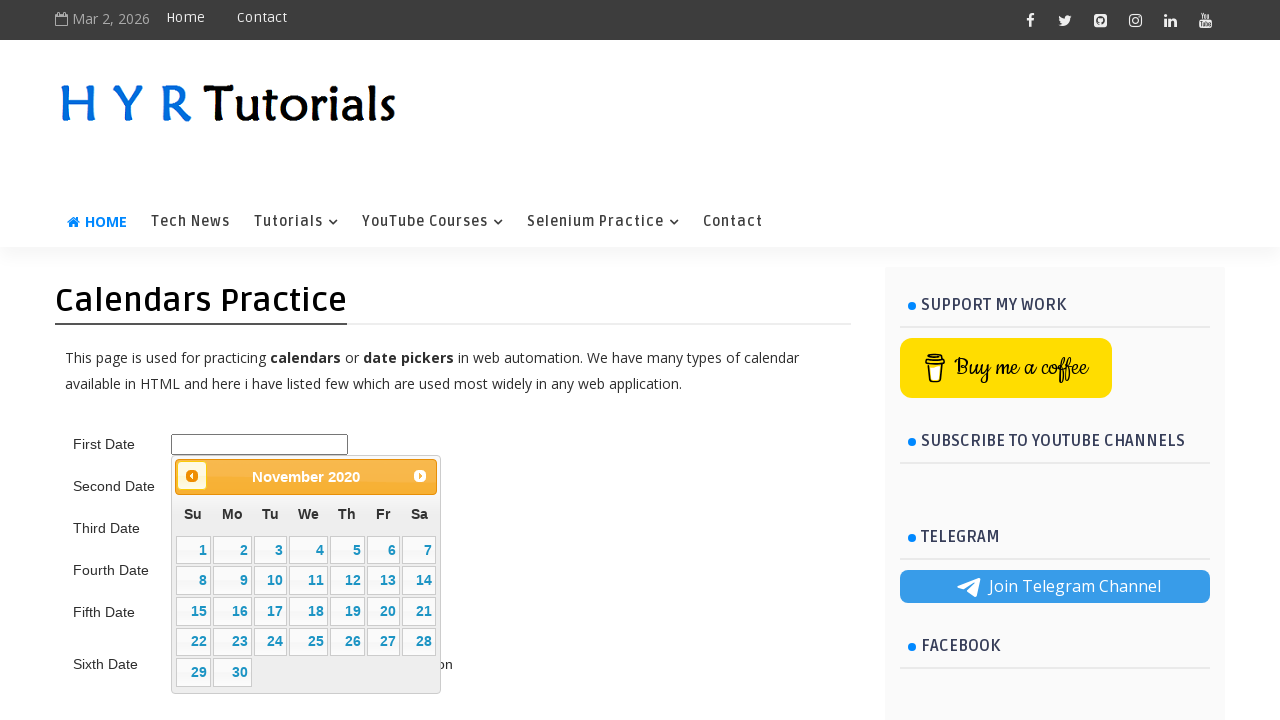

Clicked previous month button to navigate backward (currently November 2020) at (192, 476) on .ui-datepicker-prev
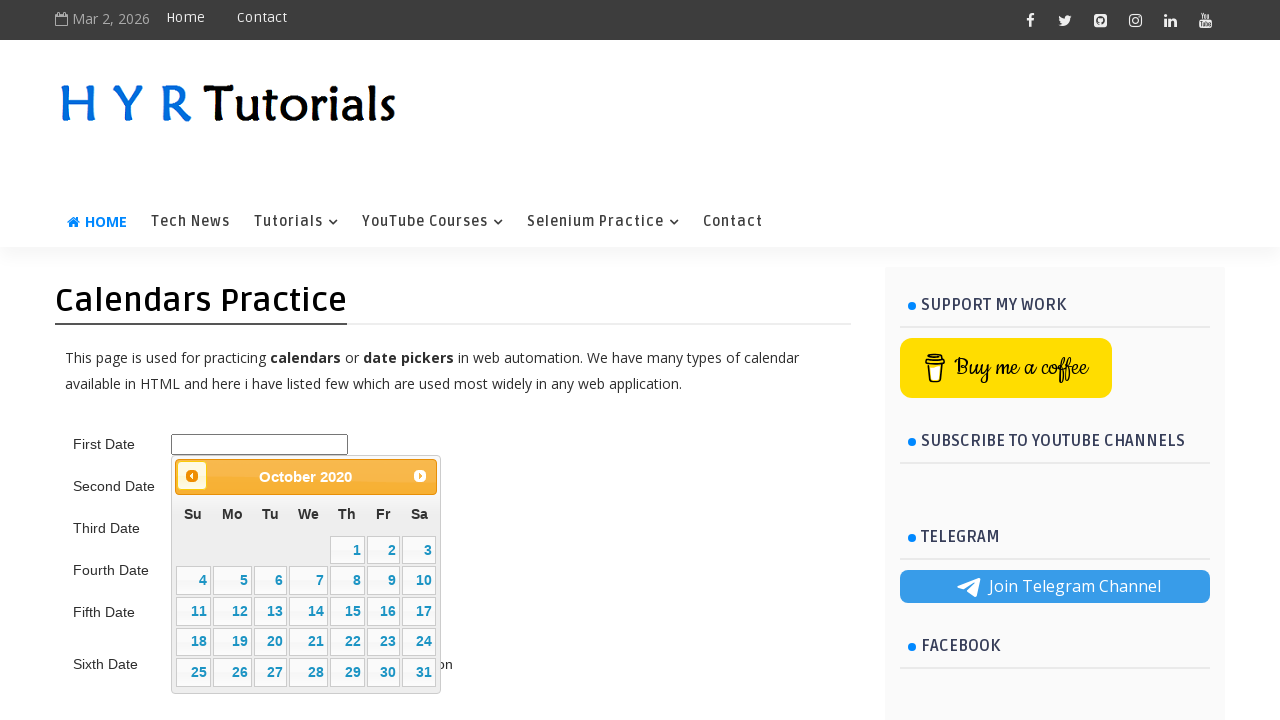

Waited for calendar to update
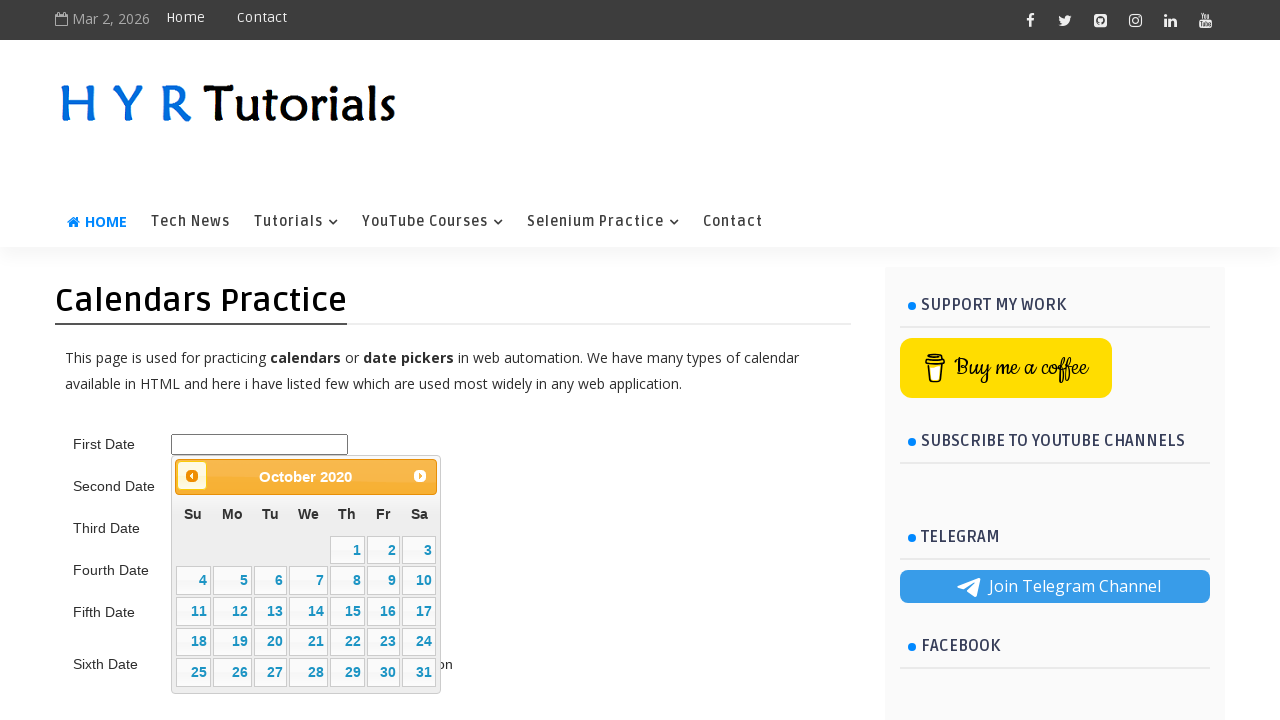

Retrieved current calendar title to check month/year
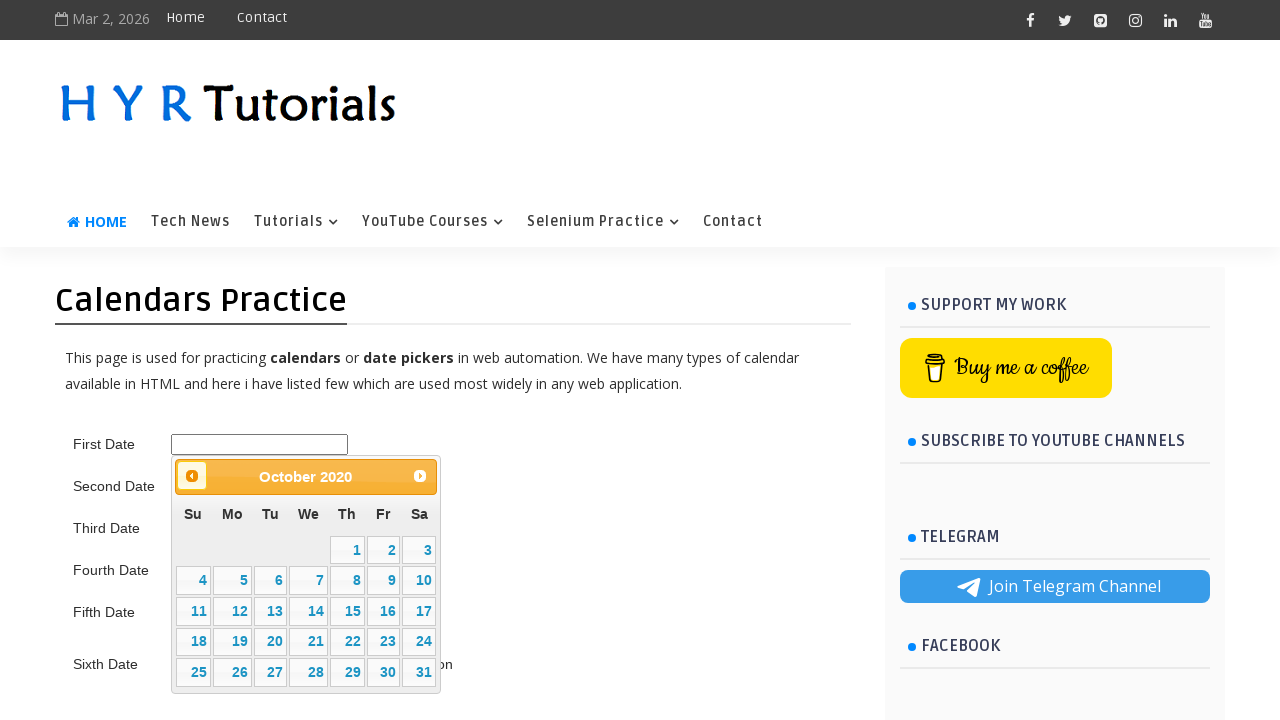

Clicked previous month button to navigate backward (currently October 2020) at (192, 476) on .ui-datepicker-prev
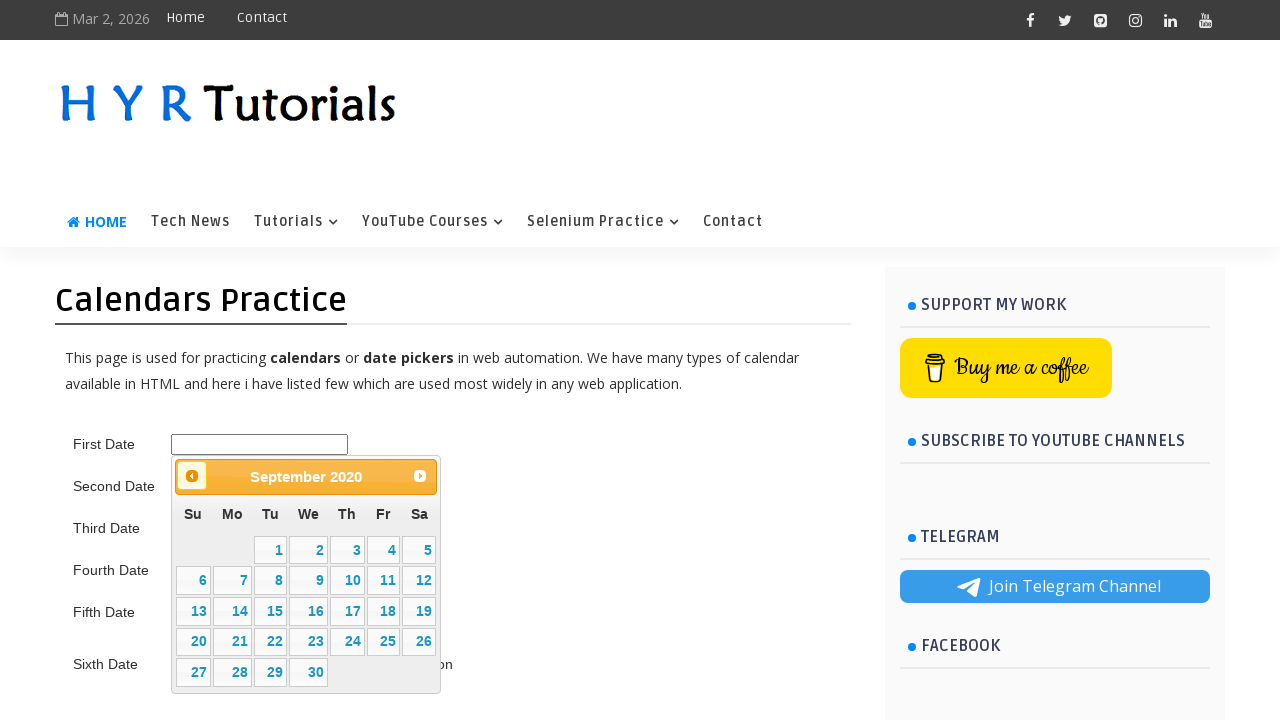

Waited for calendar to update
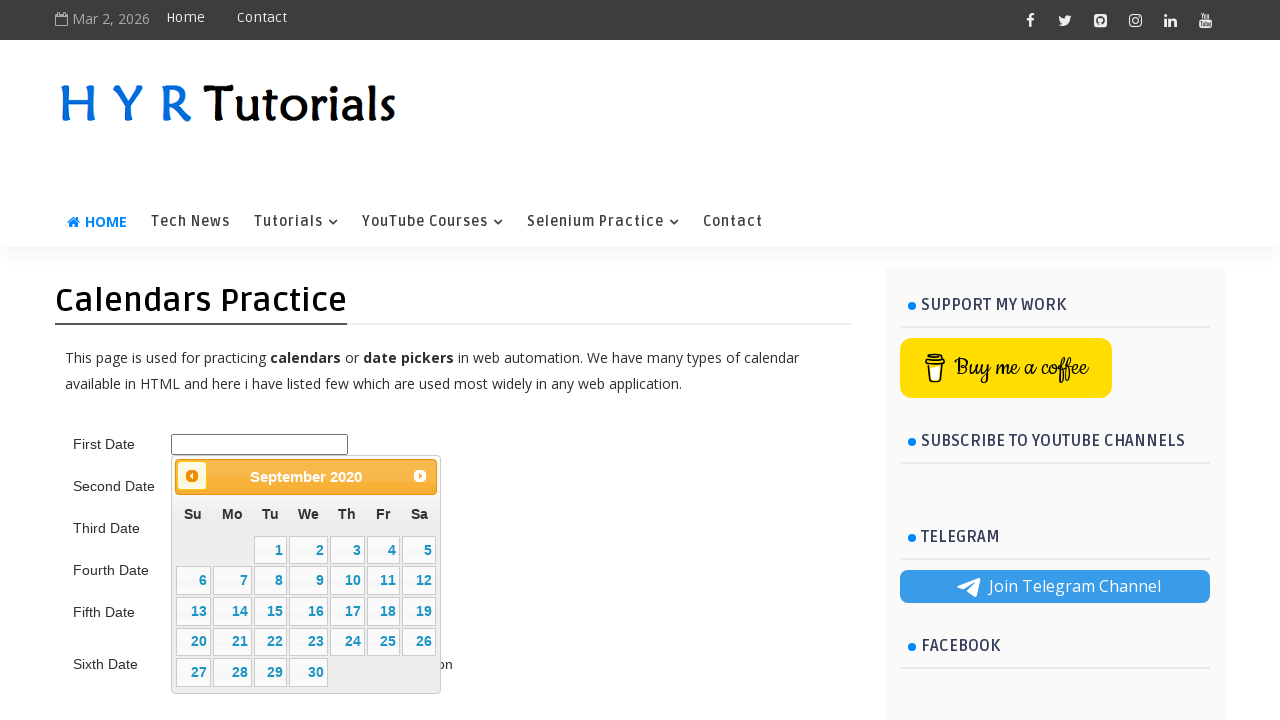

Retrieved current calendar title to check month/year
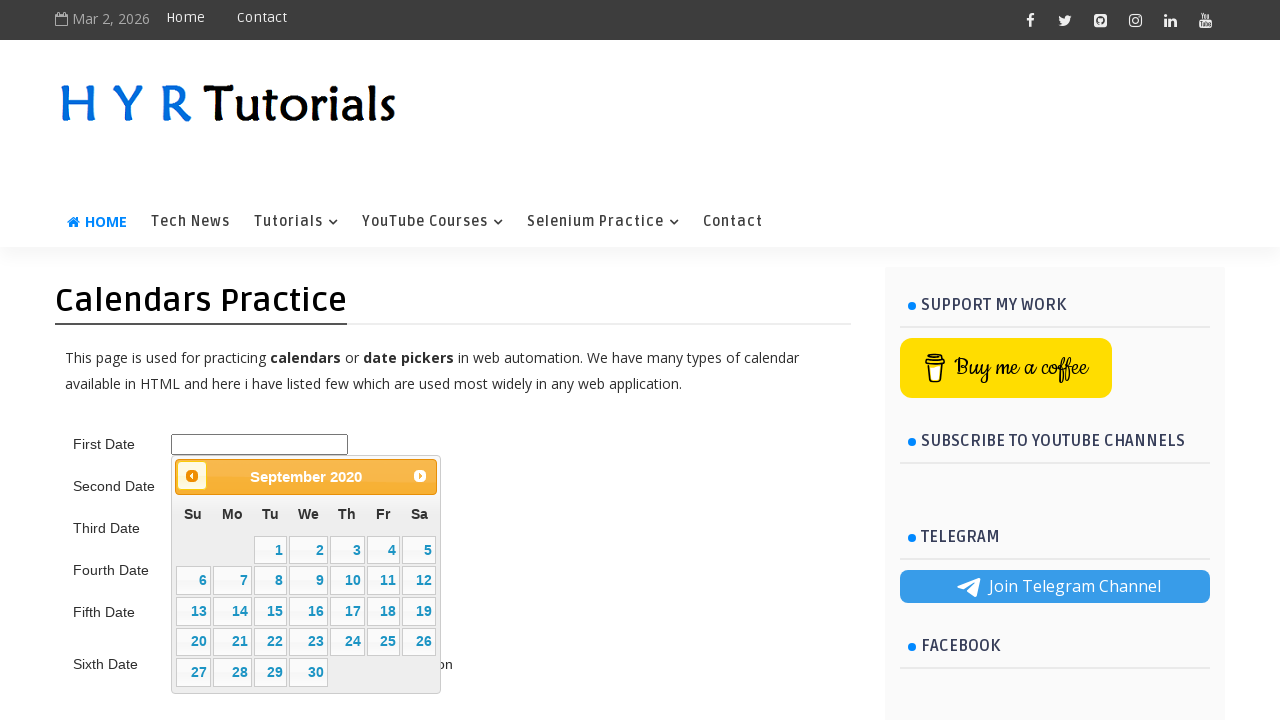

Clicked previous month button to navigate backward (currently September 2020) at (192, 476) on .ui-datepicker-prev
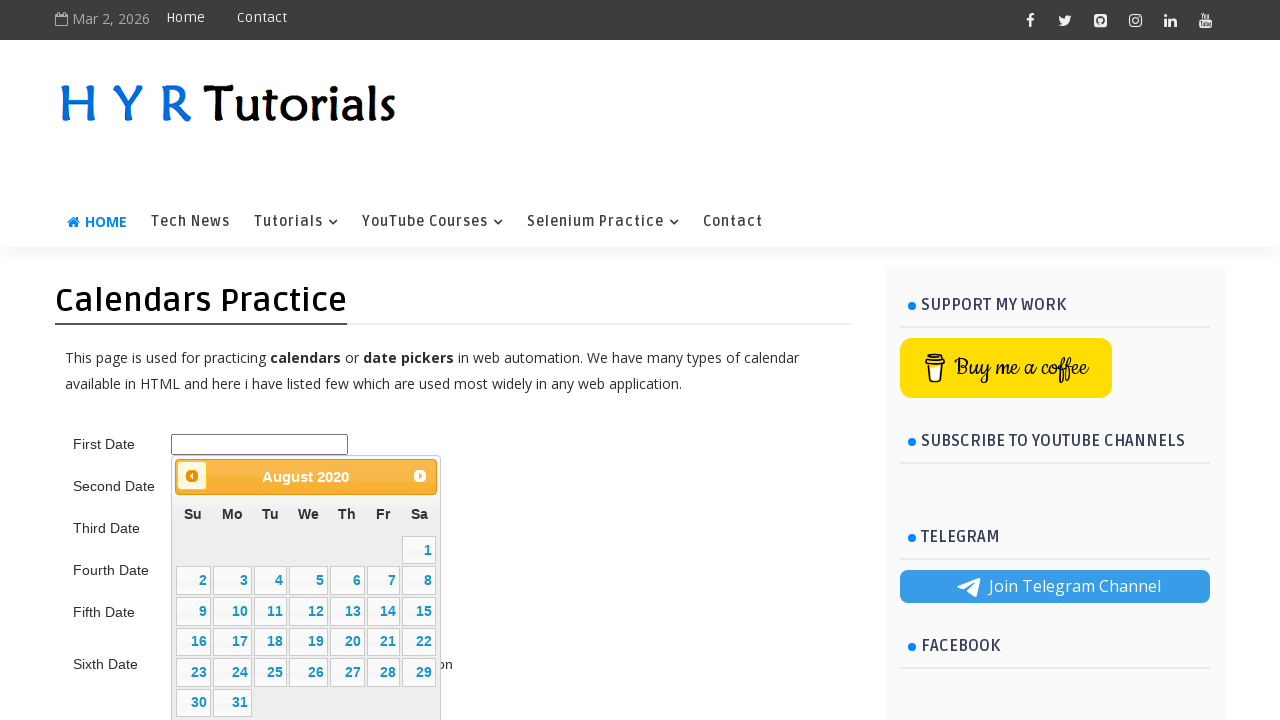

Waited for calendar to update
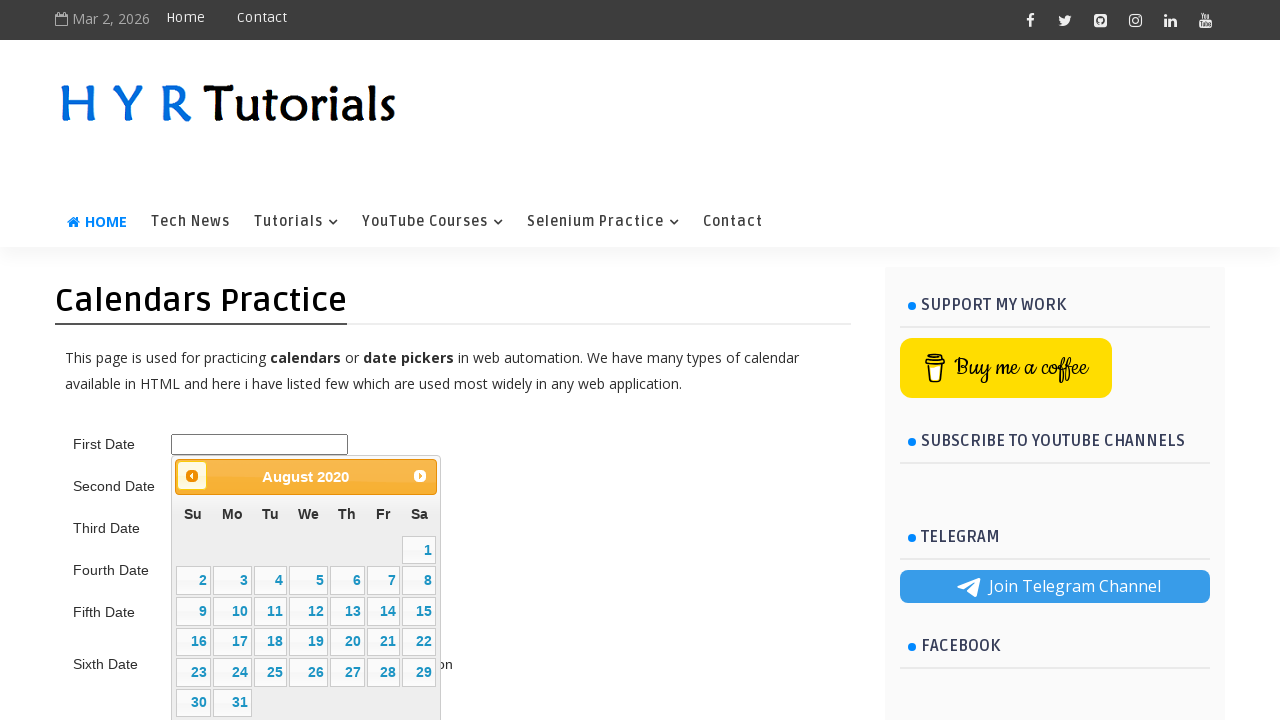

Retrieved current calendar title to check month/year
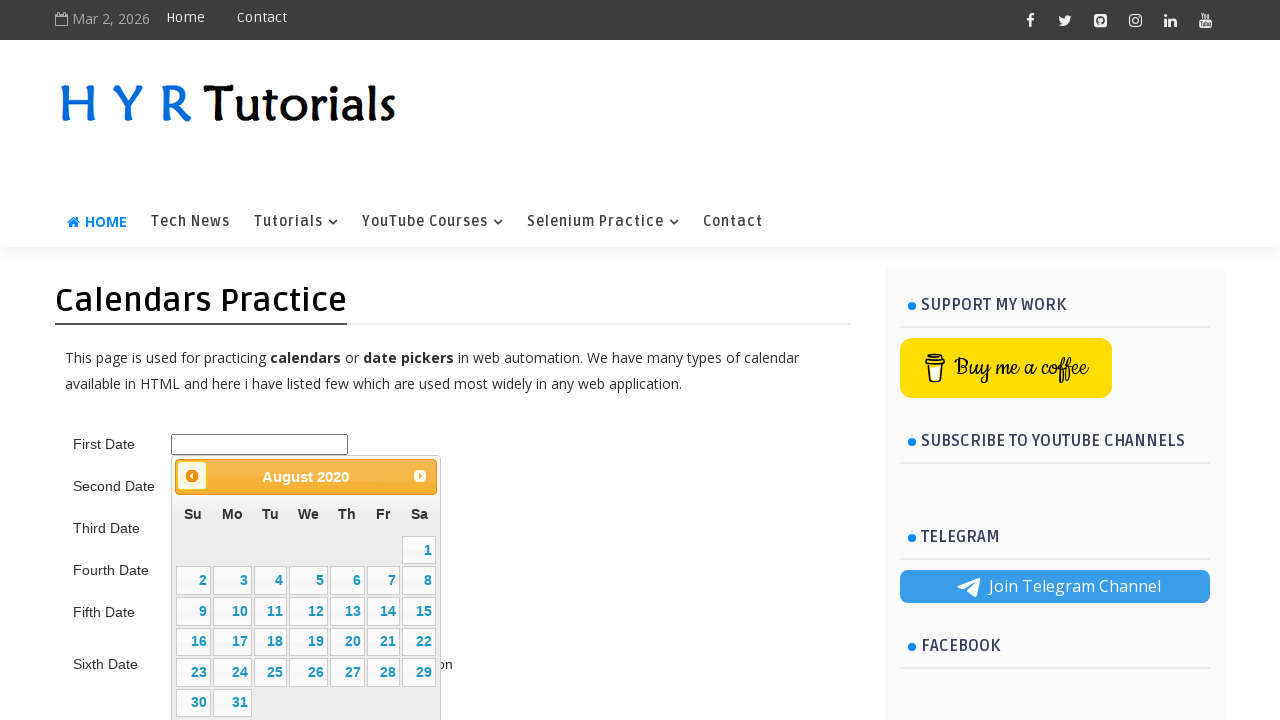

Clicked previous month button to navigate backward (currently August 2020) at (192, 476) on .ui-datepicker-prev
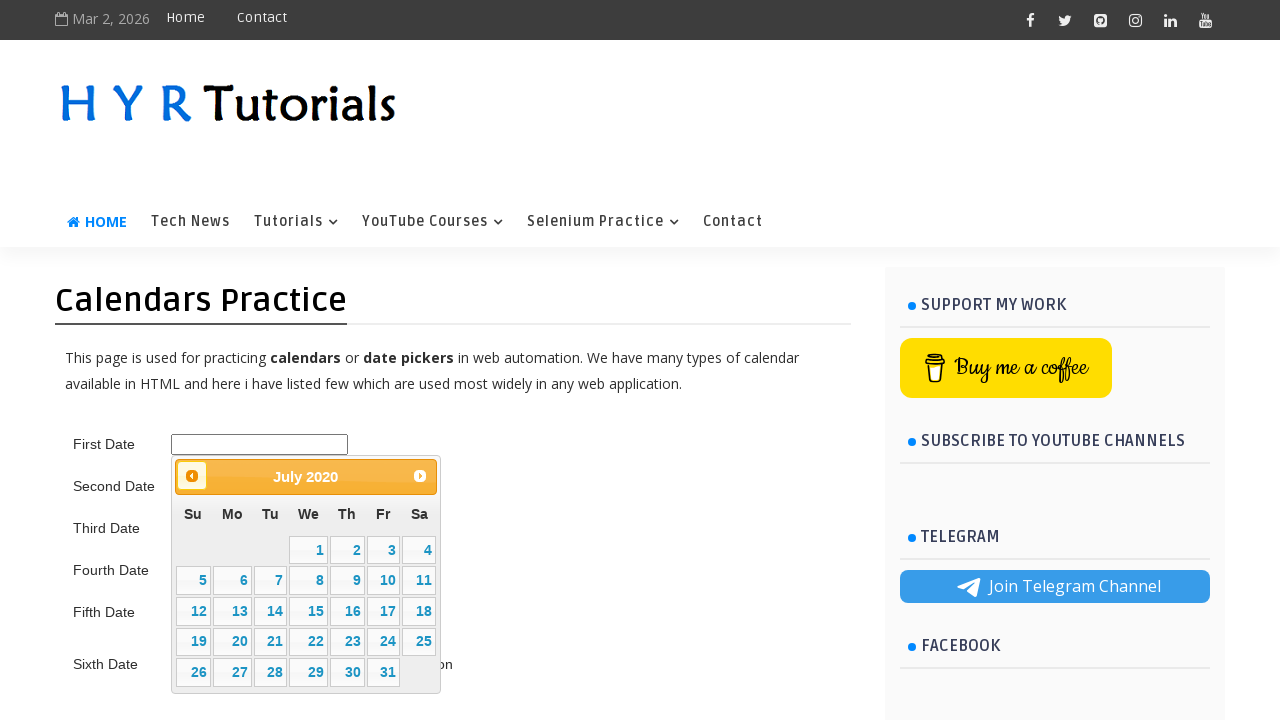

Waited for calendar to update
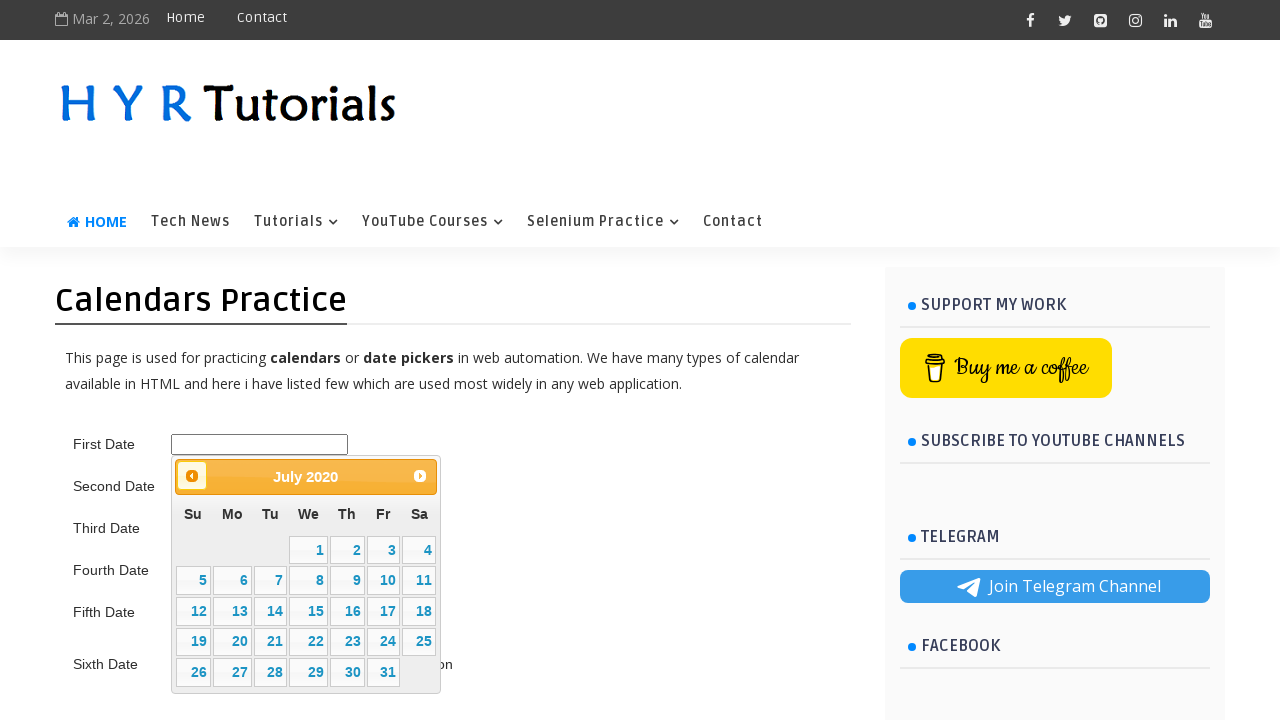

Retrieved current calendar title to check month/year
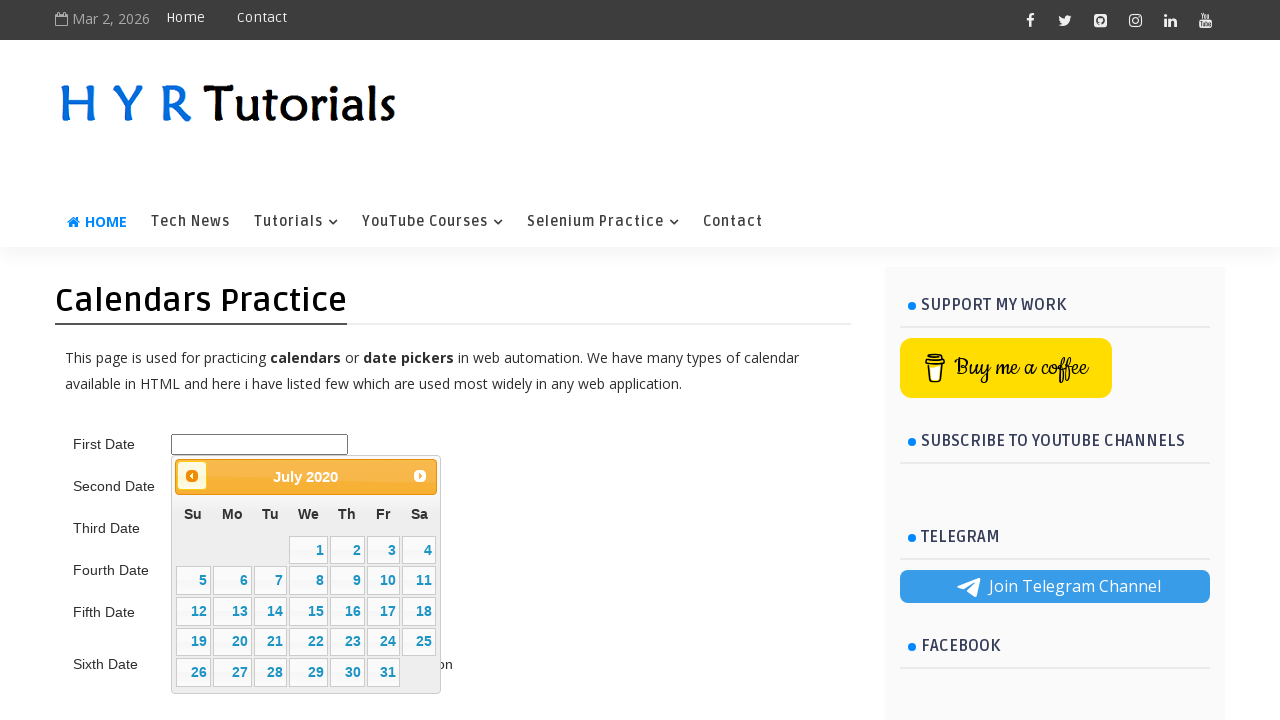

Clicked previous month button to navigate backward (currently July 2020) at (192, 476) on .ui-datepicker-prev
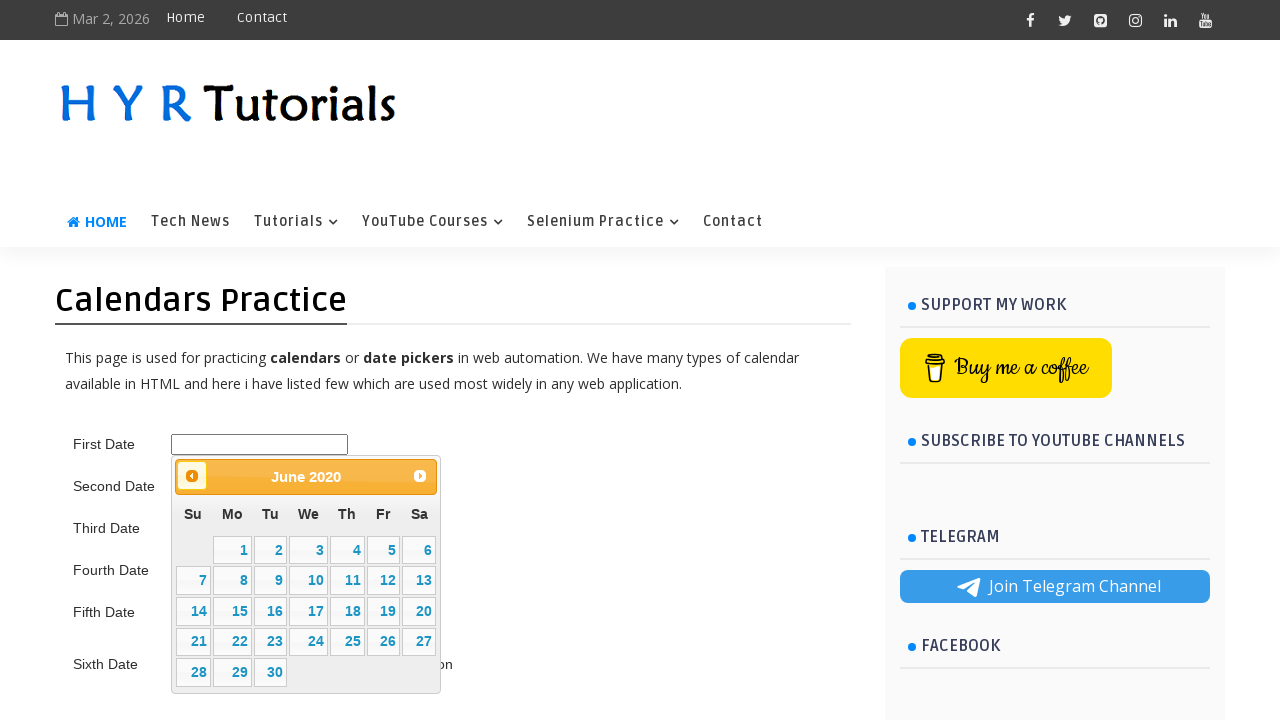

Waited for calendar to update
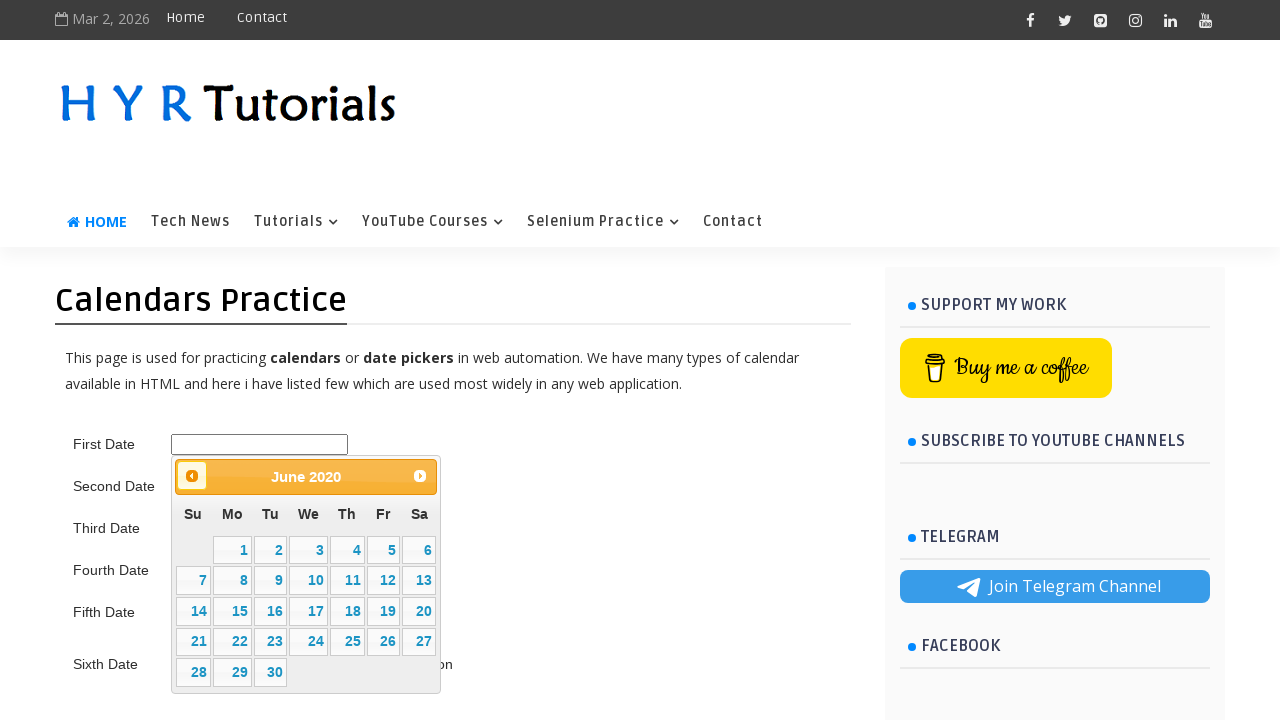

Retrieved current calendar title to check month/year
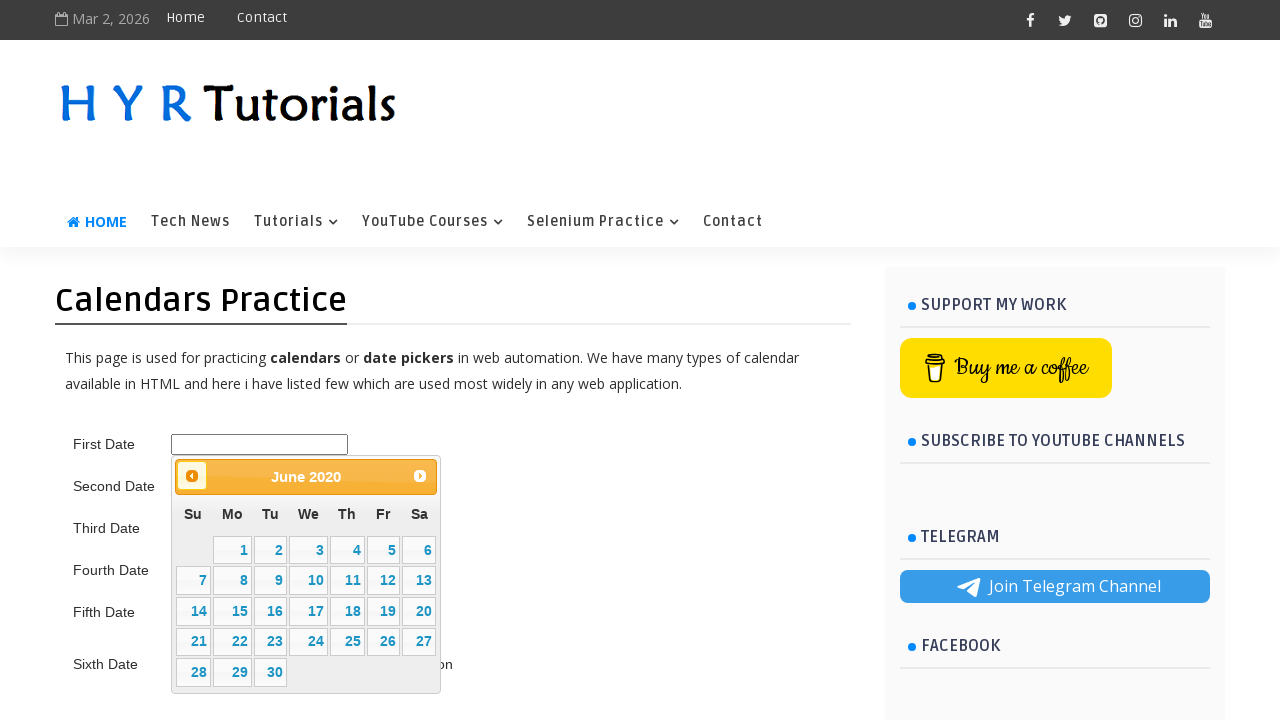

Clicked previous month button to navigate backward (currently June 2020) at (192, 476) on .ui-datepicker-prev
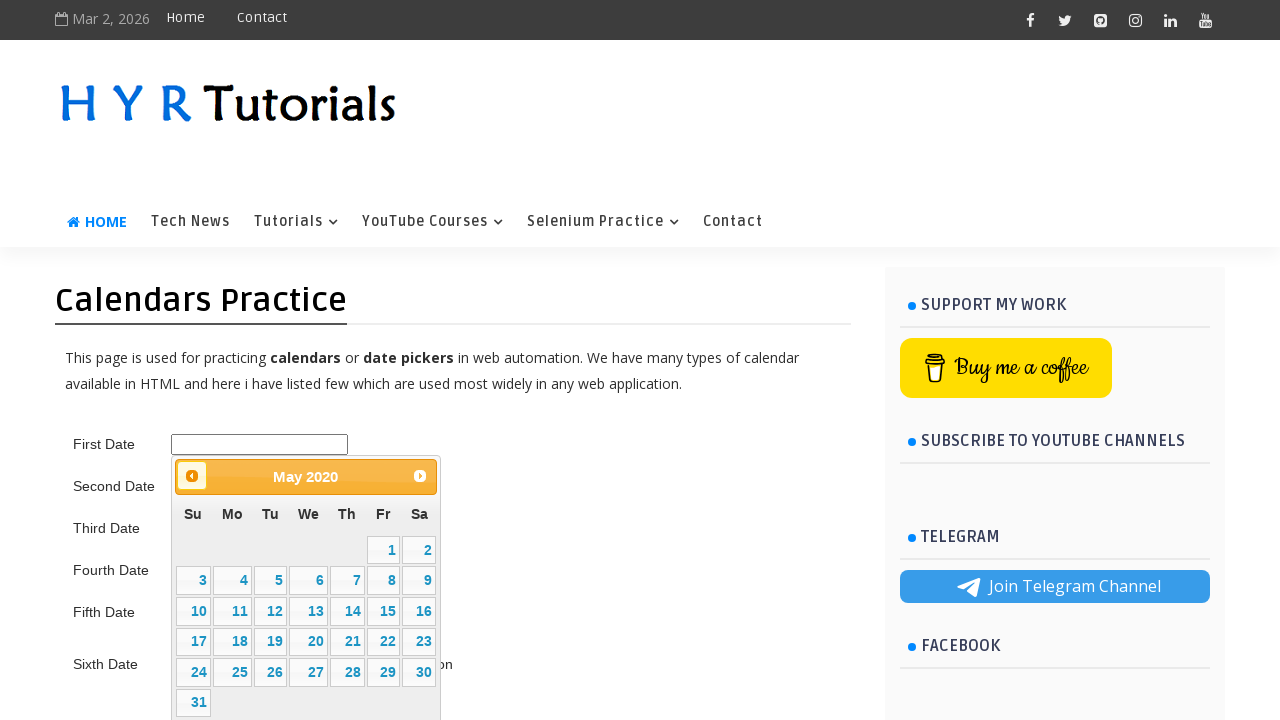

Waited for calendar to update
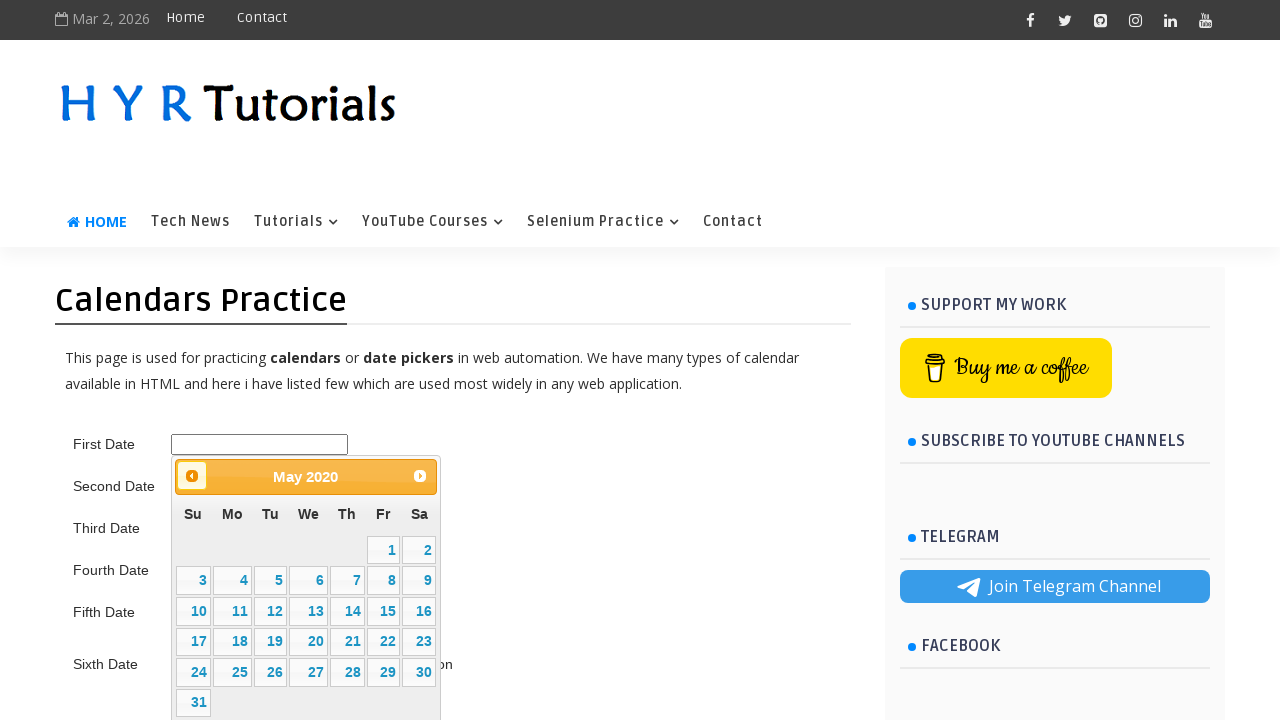

Retrieved current calendar title to check month/year
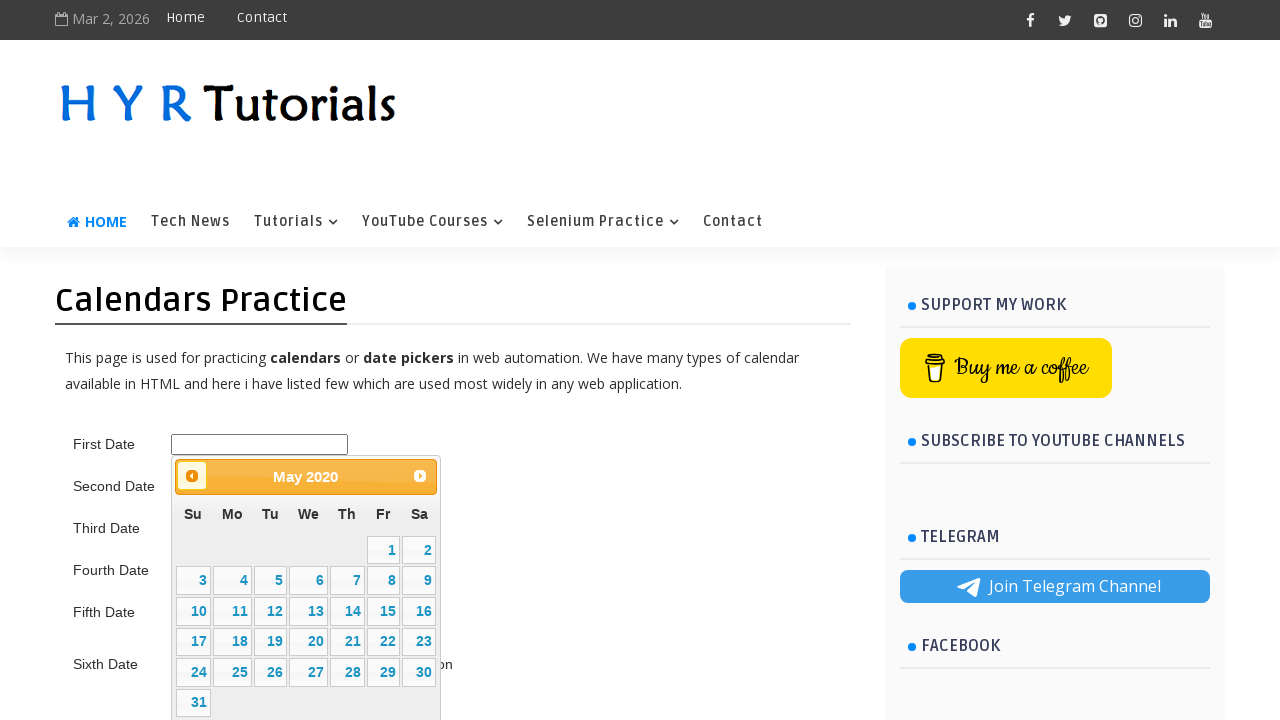

Clicked previous month button to navigate backward (currently May 2020) at (192, 476) on .ui-datepicker-prev
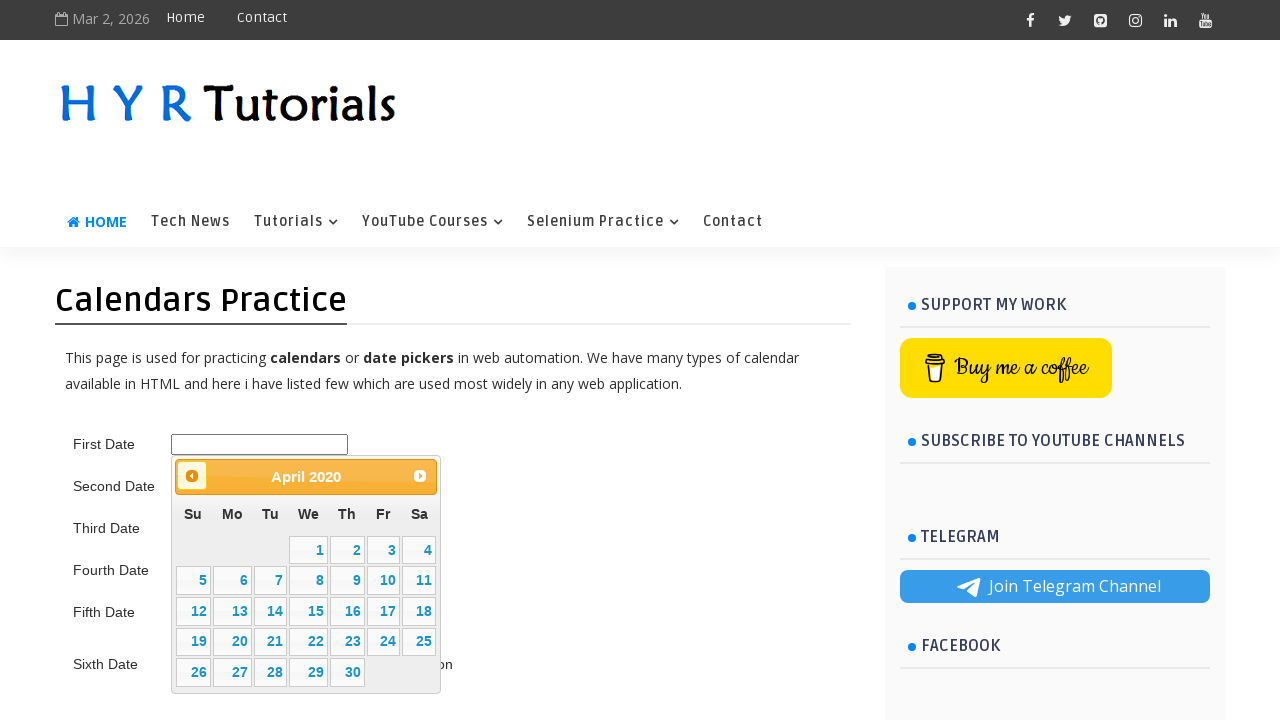

Waited for calendar to update
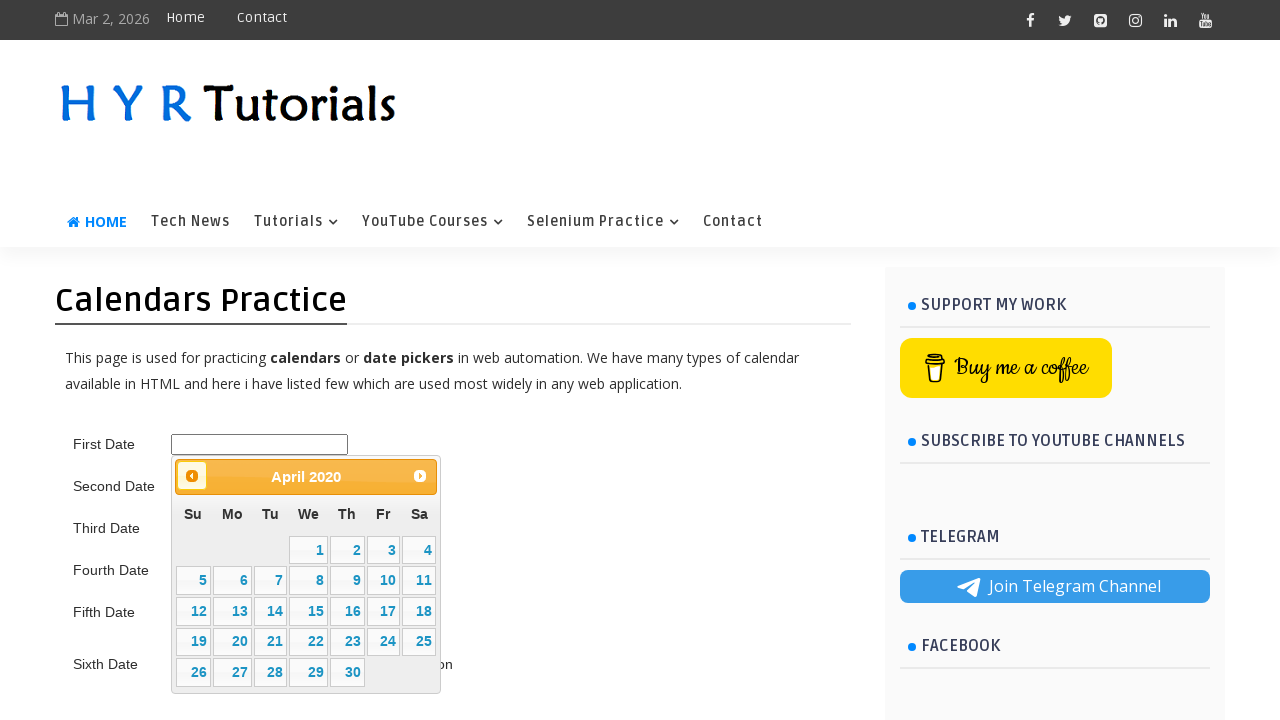

Retrieved current calendar title to check month/year
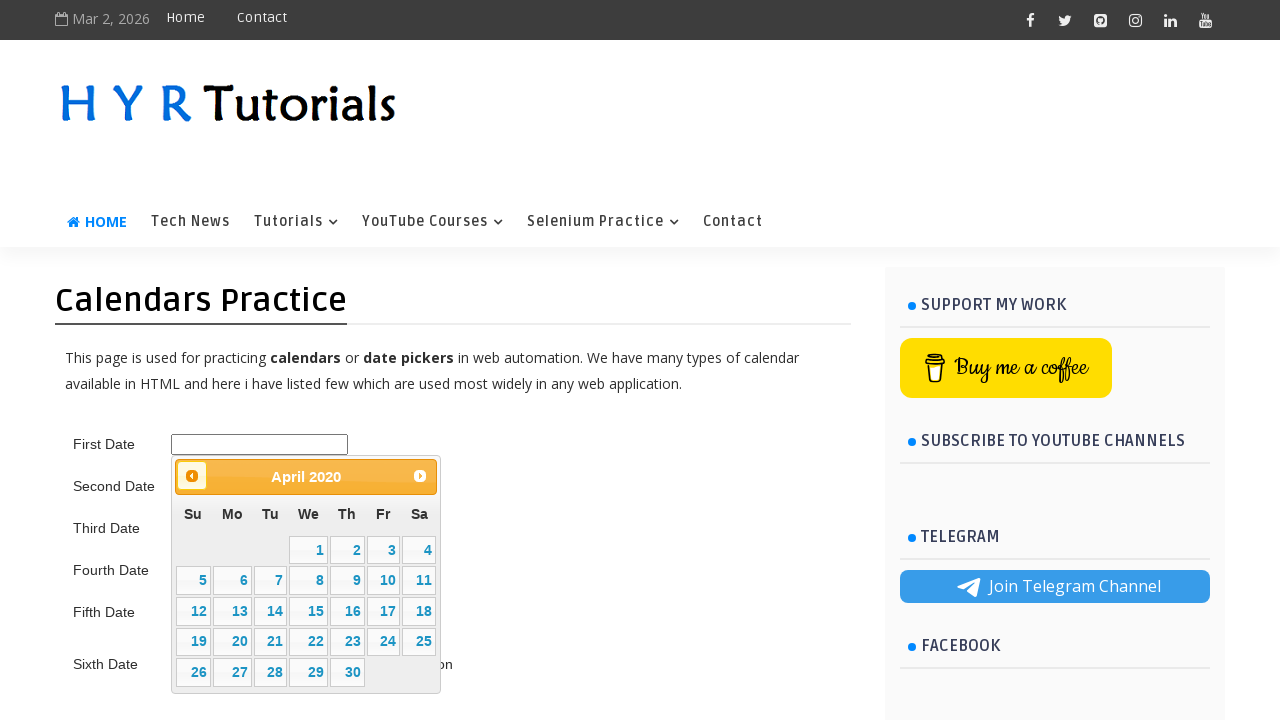

Clicked previous month button to navigate backward (currently April 2020) at (192, 476) on .ui-datepicker-prev
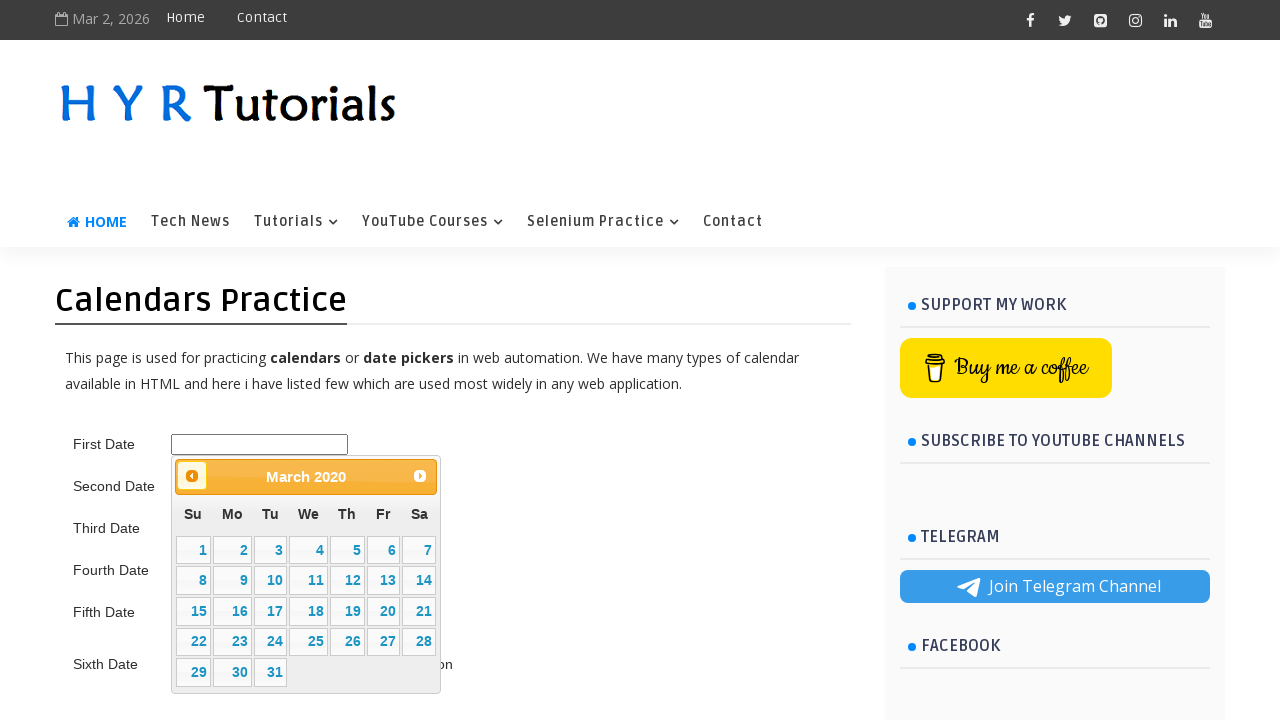

Waited for calendar to update
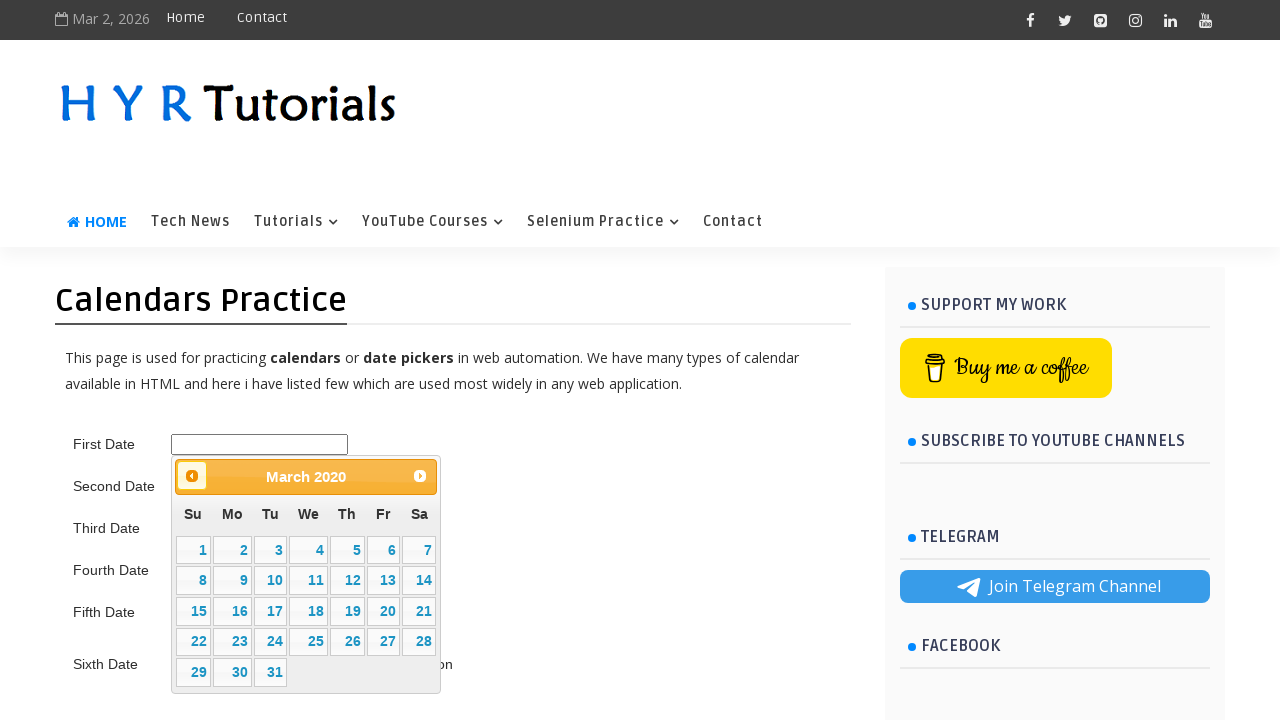

Retrieved current calendar title to check month/year
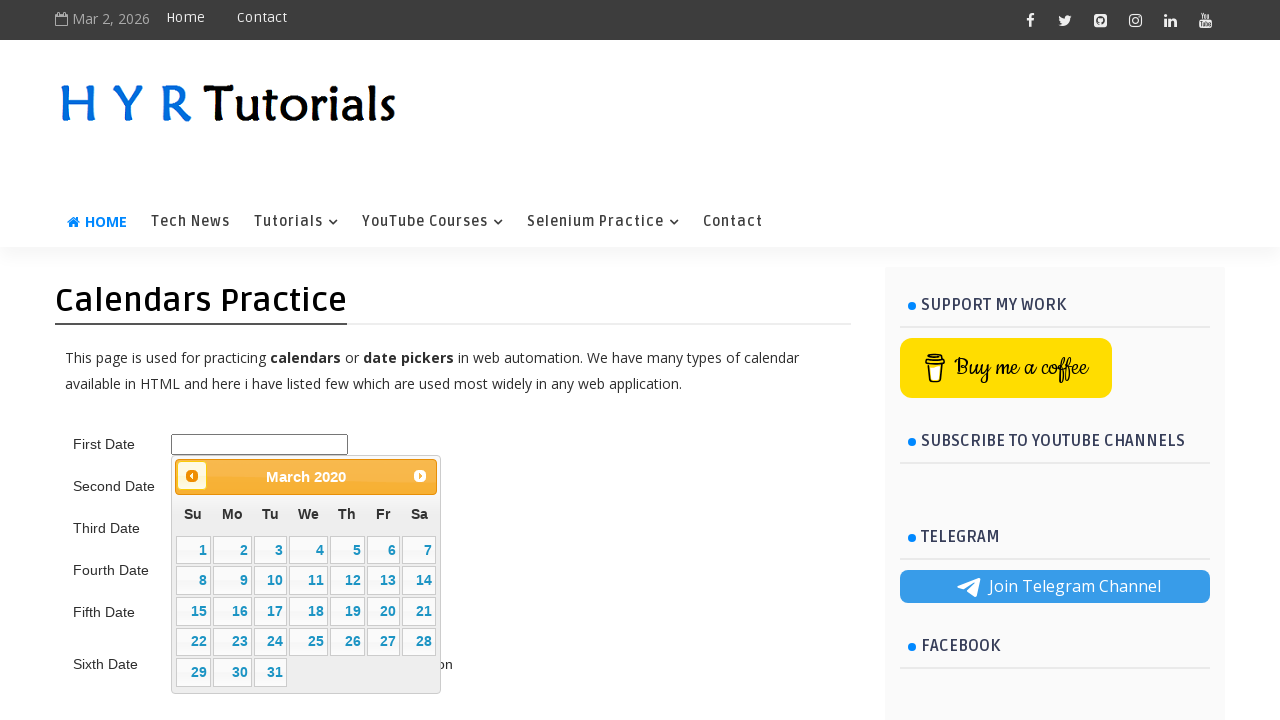

Clicked previous month button to navigate backward (currently March 2020) at (192, 476) on .ui-datepicker-prev
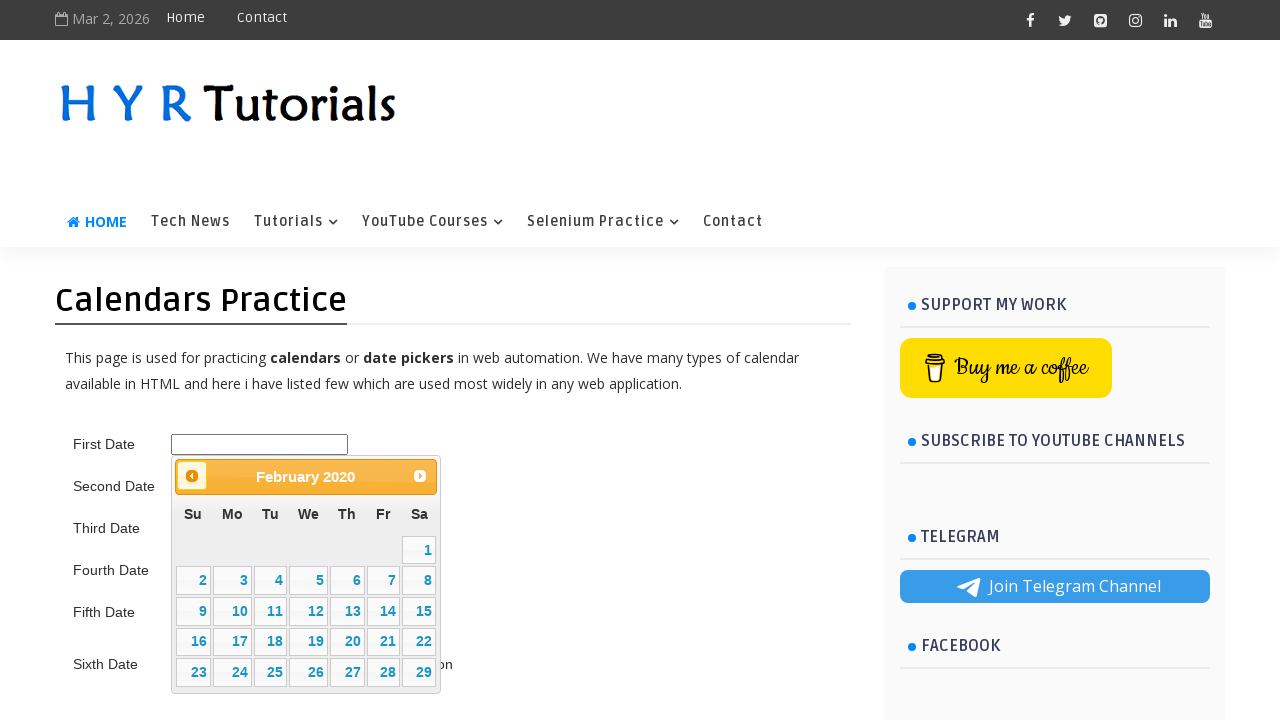

Waited for calendar to update
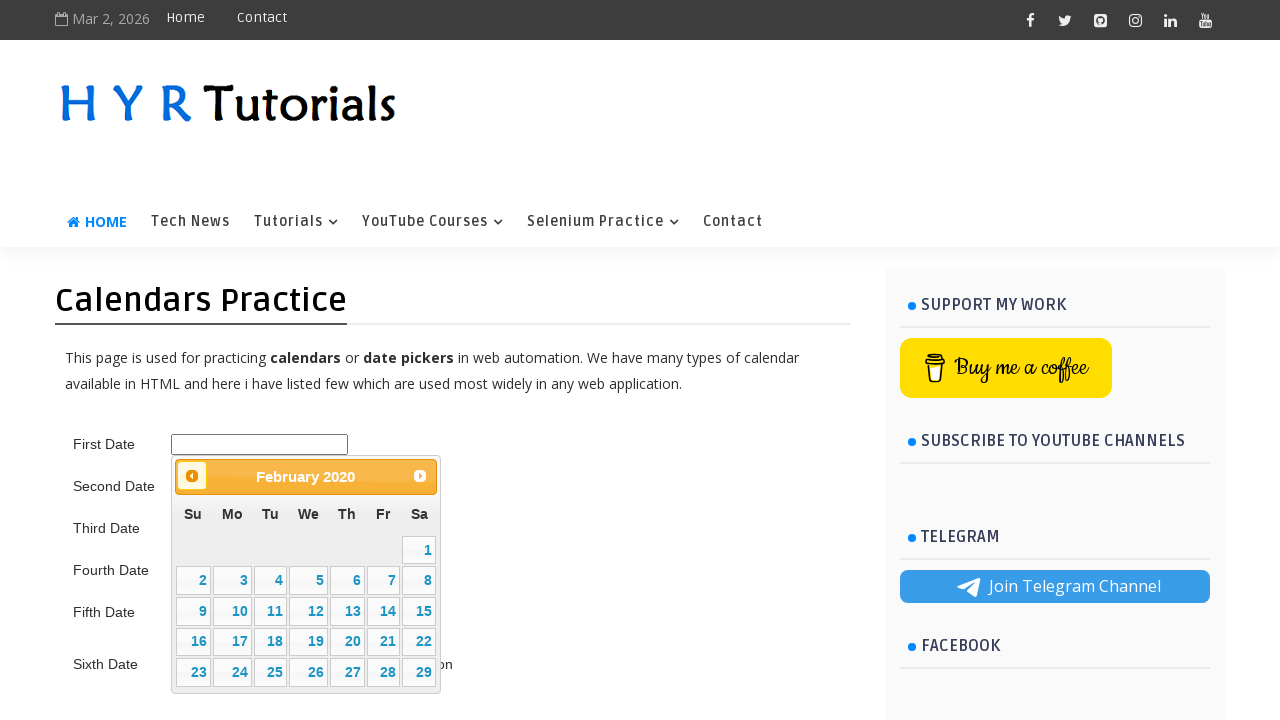

Retrieved current calendar title to check month/year
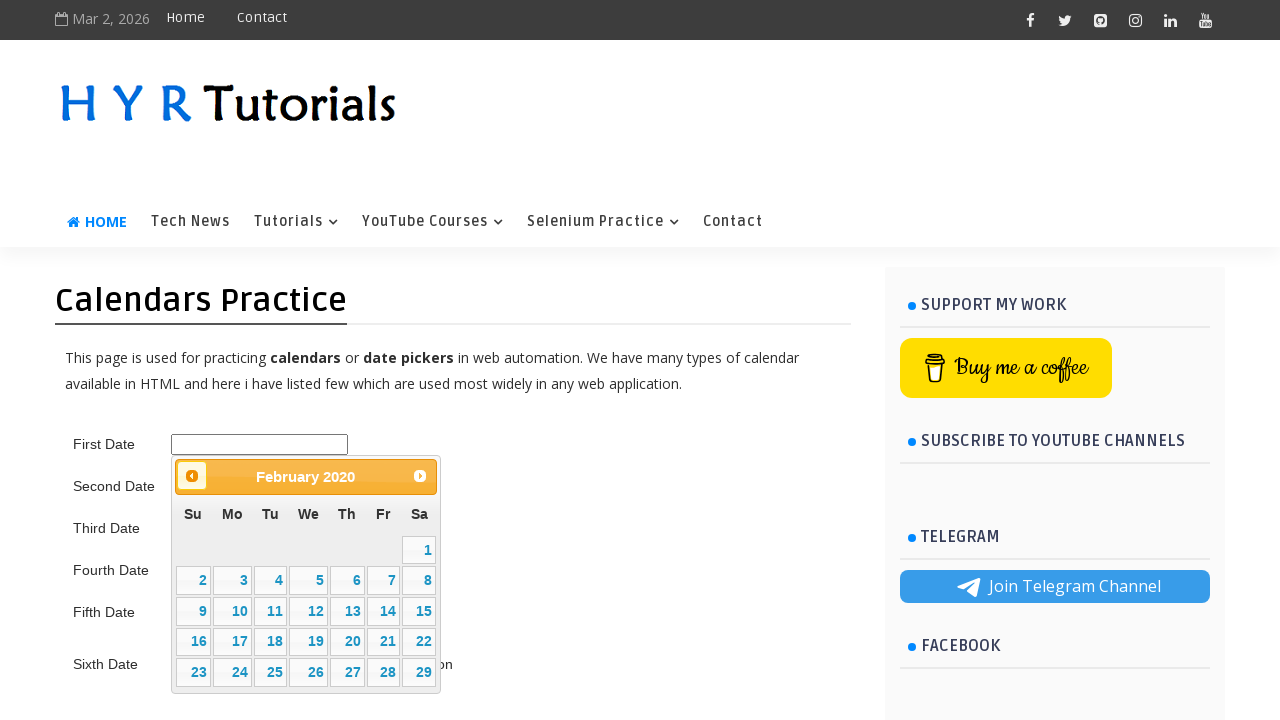

Clicked previous month button to navigate backward (currently February 2020) at (192, 476) on .ui-datepicker-prev
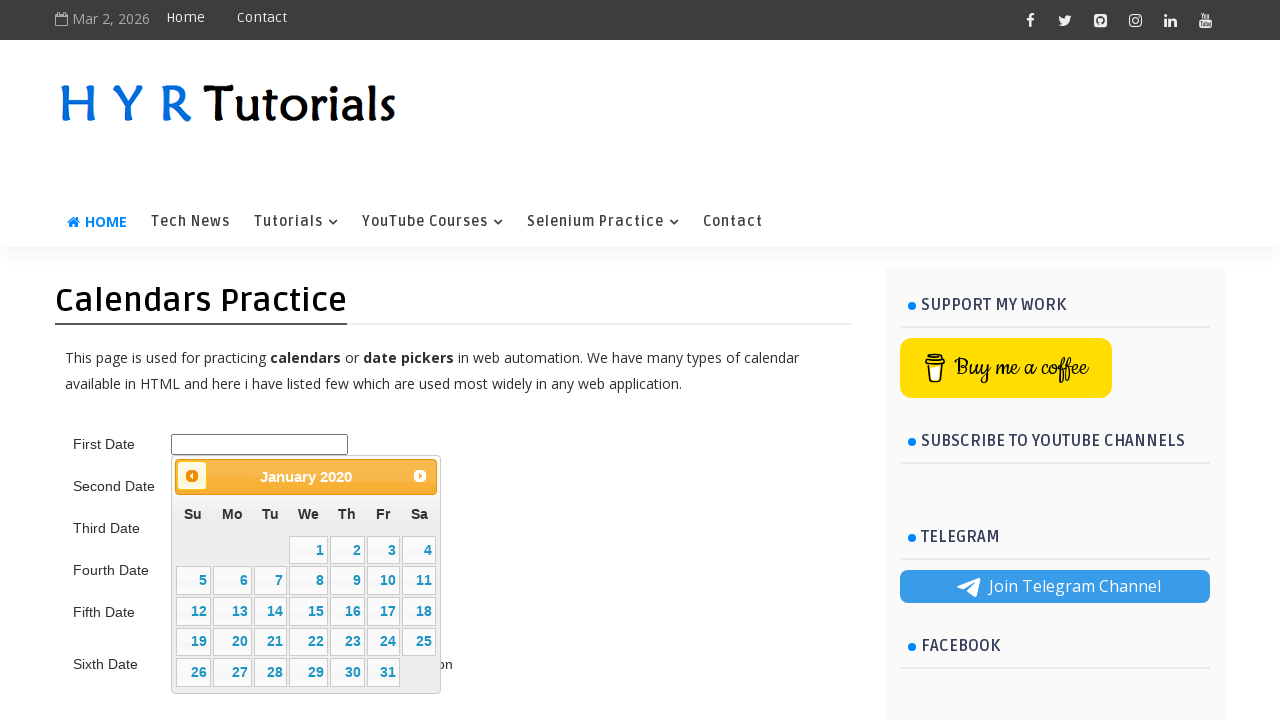

Waited for calendar to update
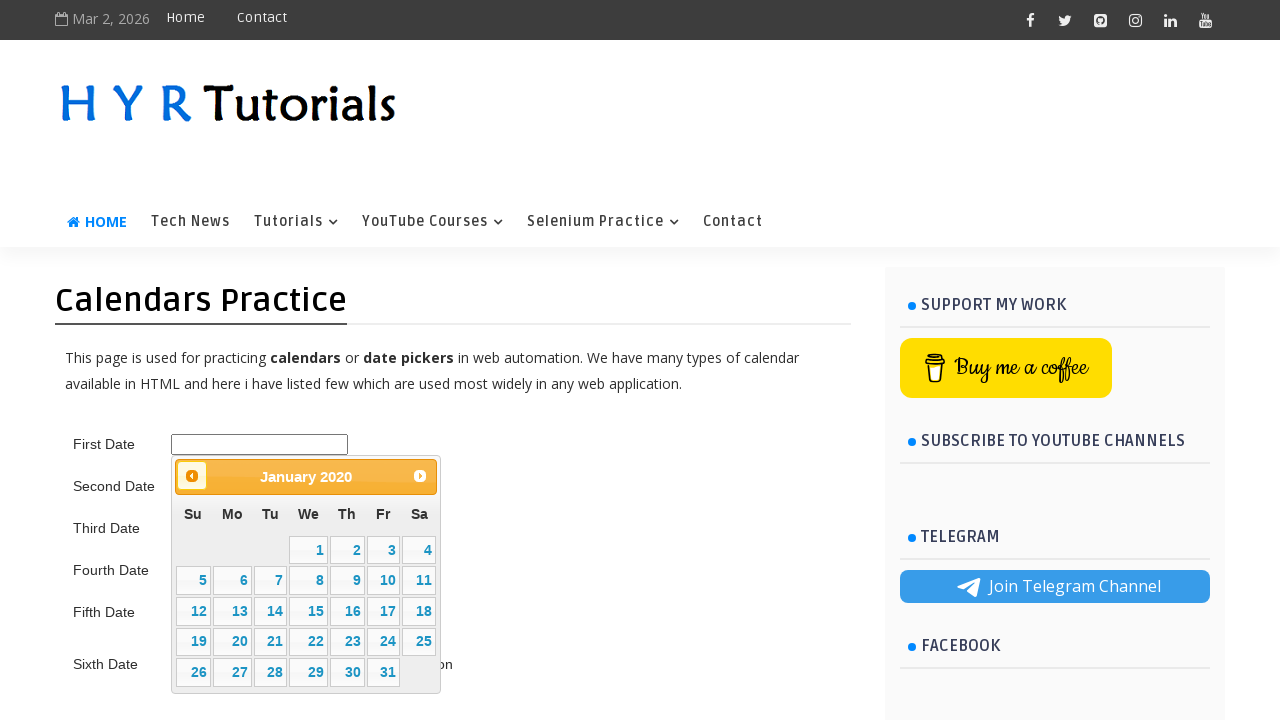

Retrieved current calendar title to check month/year
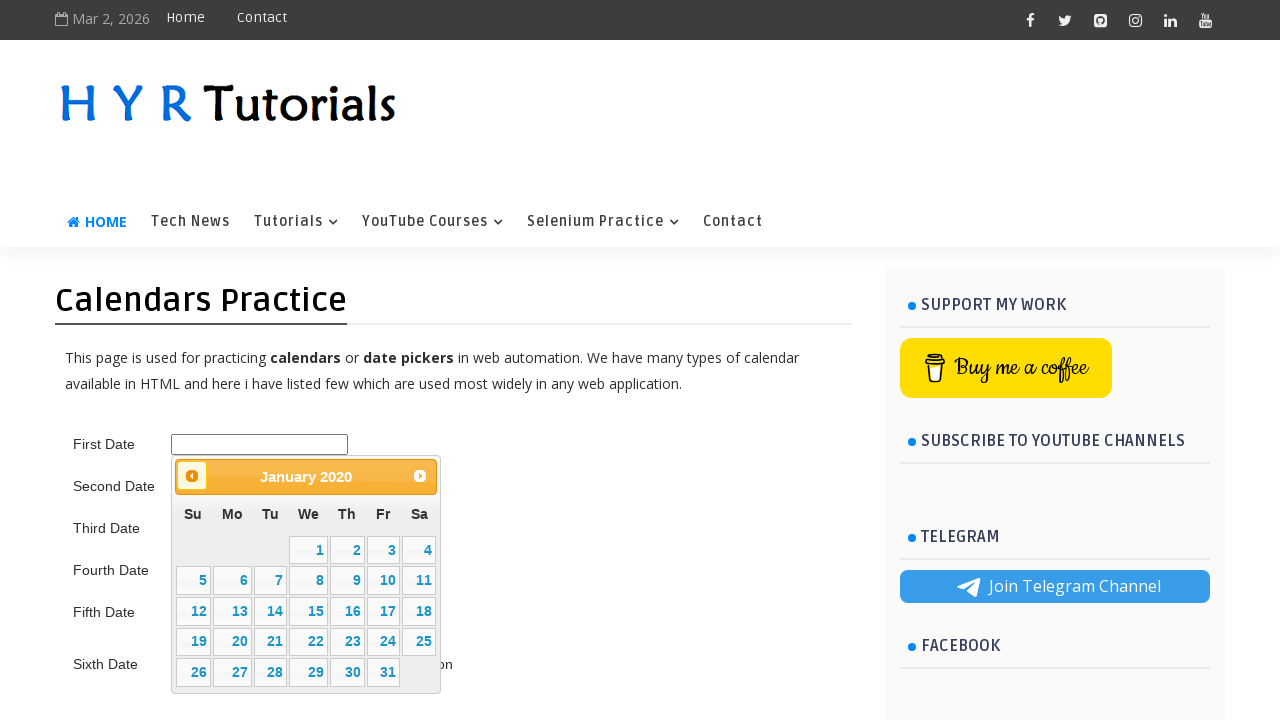

Clicked previous month button to navigate backward (currently January 2020) at (192, 476) on .ui-datepicker-prev
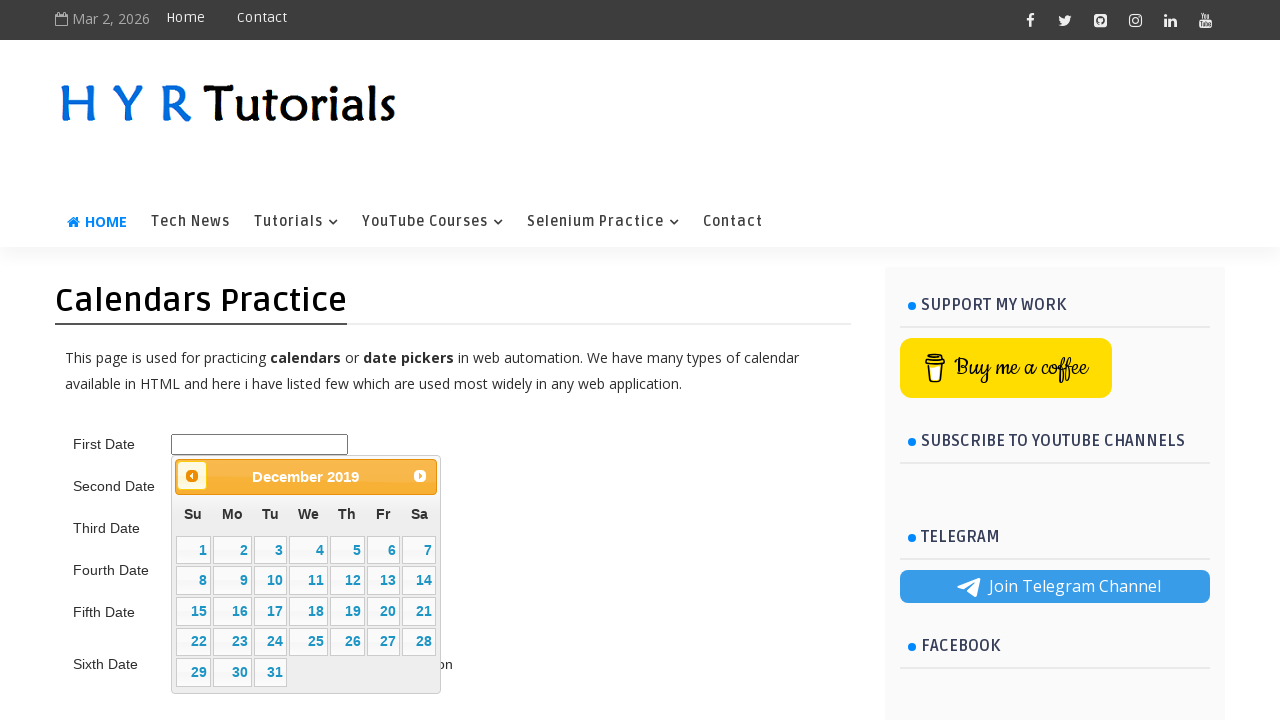

Waited for calendar to update
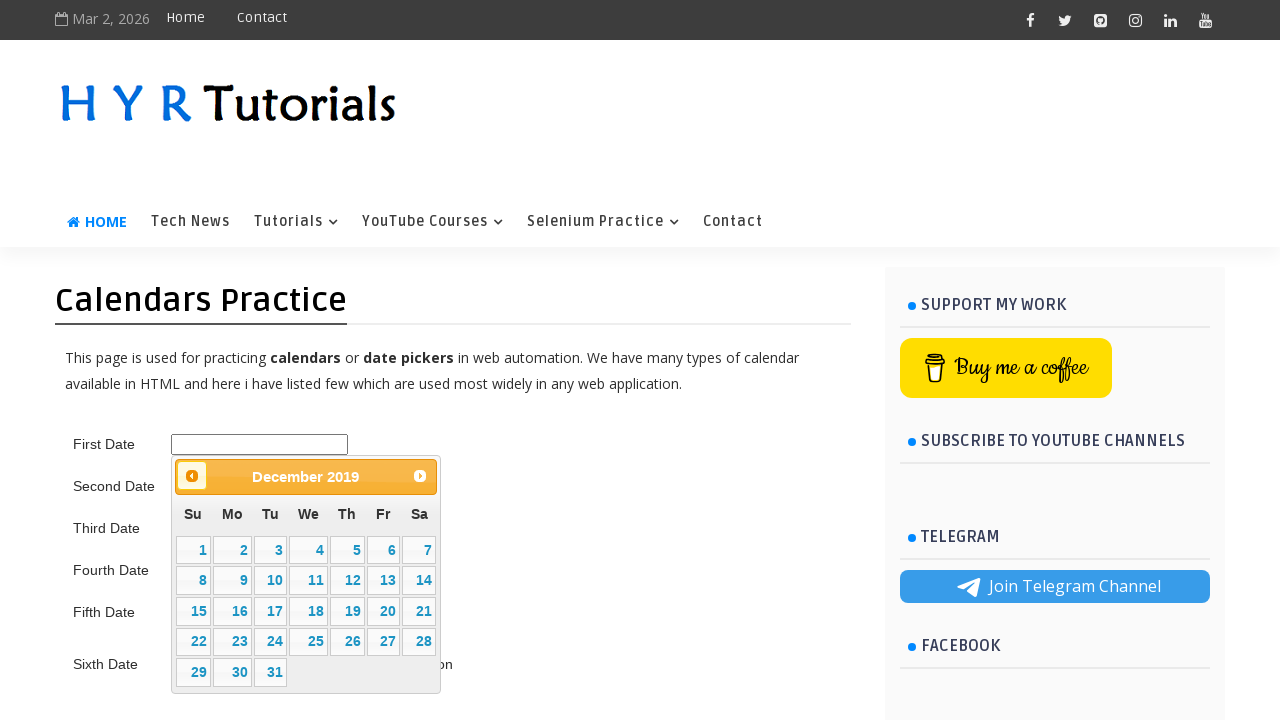

Retrieved current calendar title to check month/year
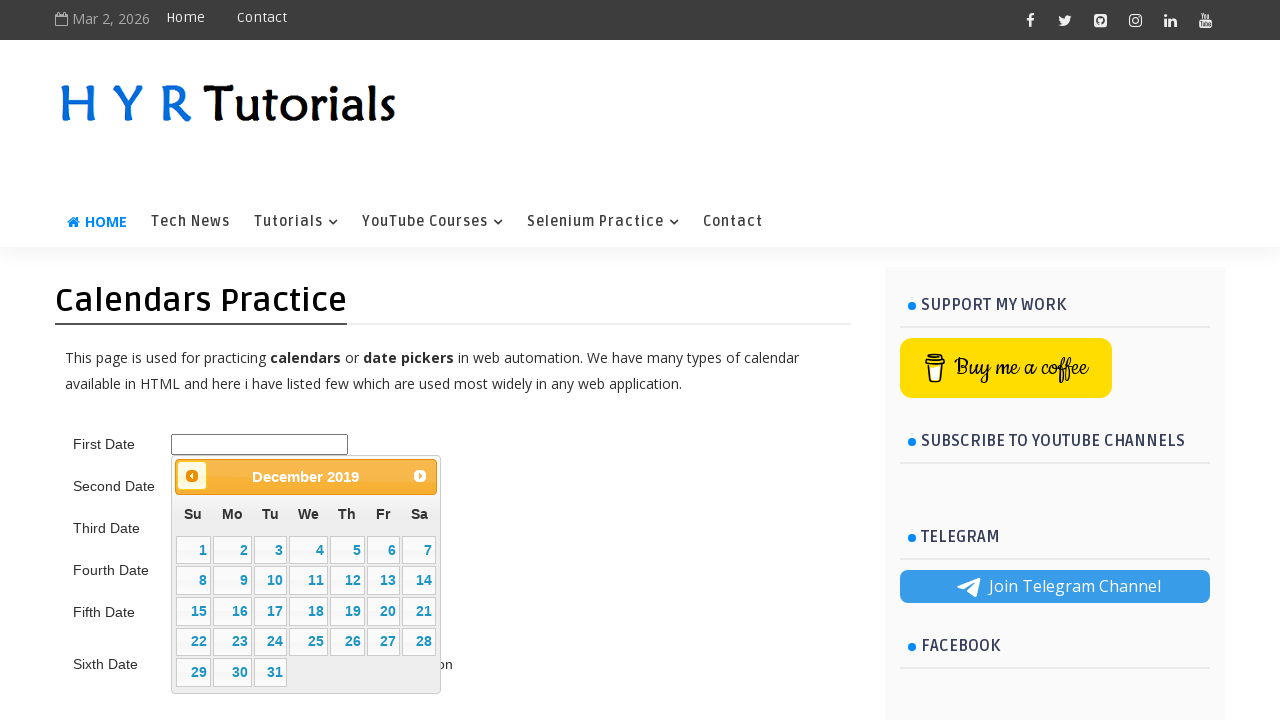

Clicked previous month button to navigate backward (currently December 2019) at (192, 476) on .ui-datepicker-prev
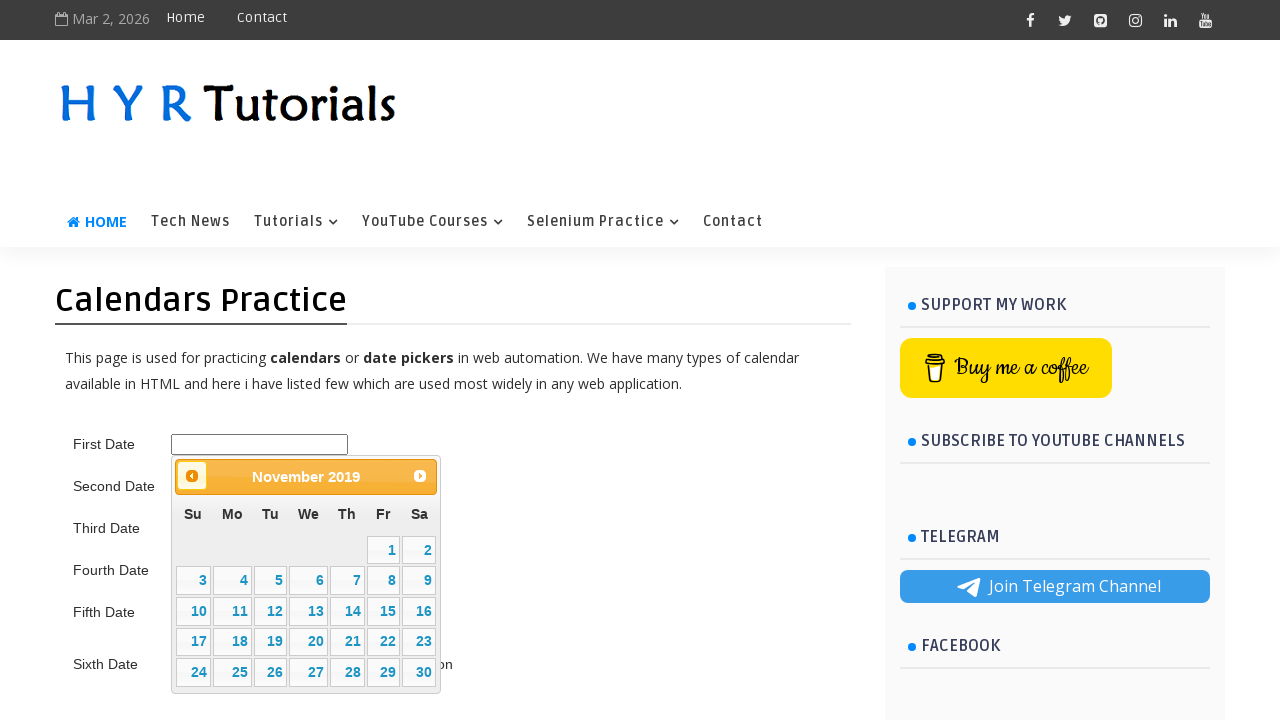

Waited for calendar to update
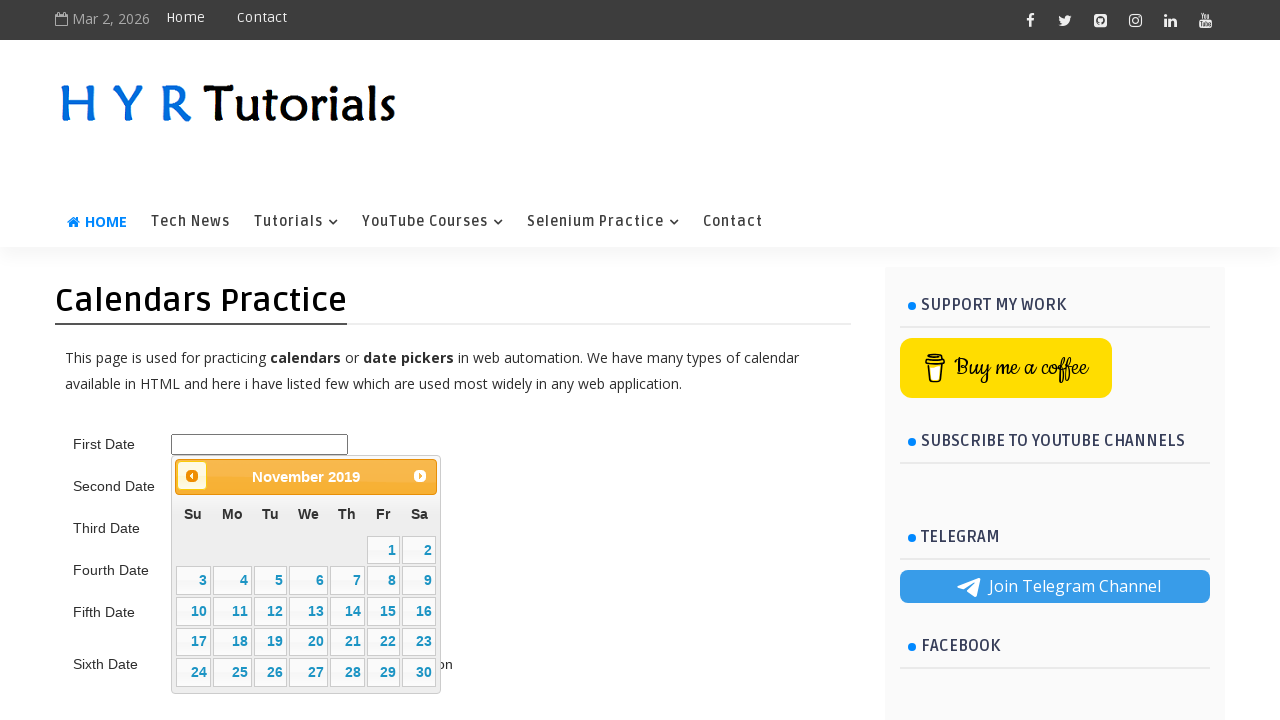

Retrieved current calendar title to check month/year
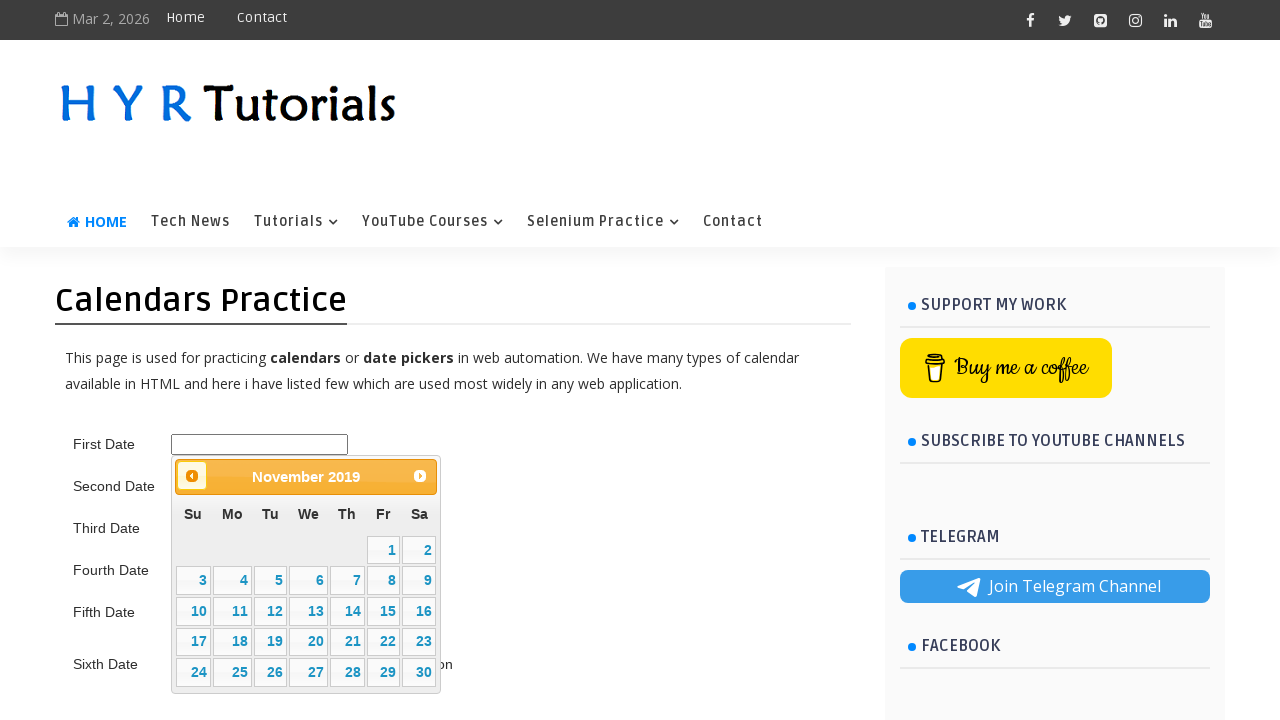

Clicked previous month button to navigate backward (currently November 2019) at (192, 476) on .ui-datepicker-prev
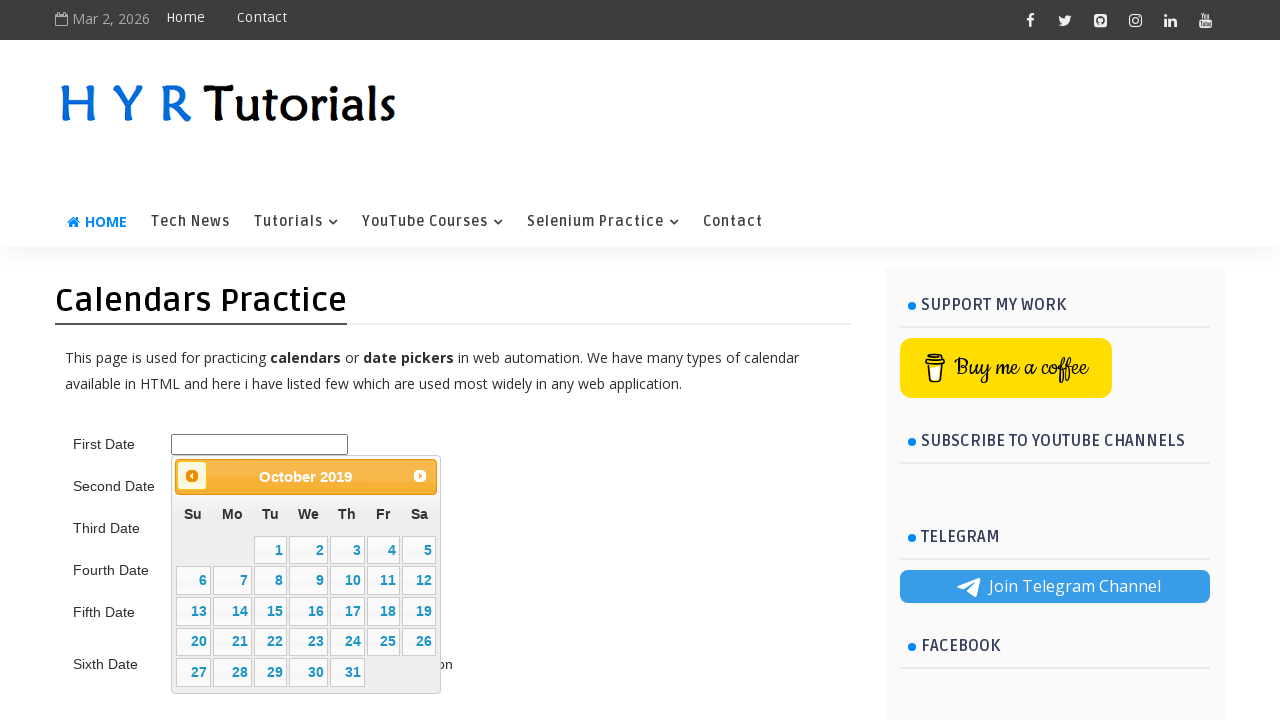

Waited for calendar to update
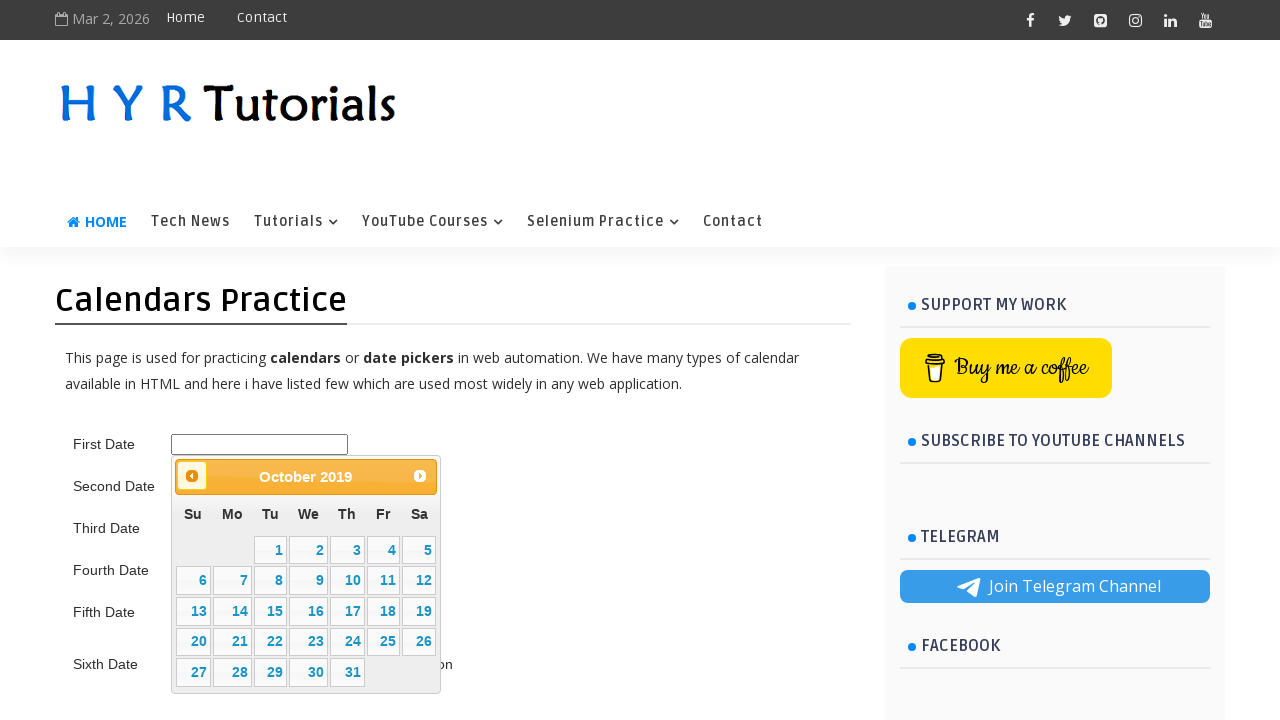

Retrieved current calendar title to check month/year
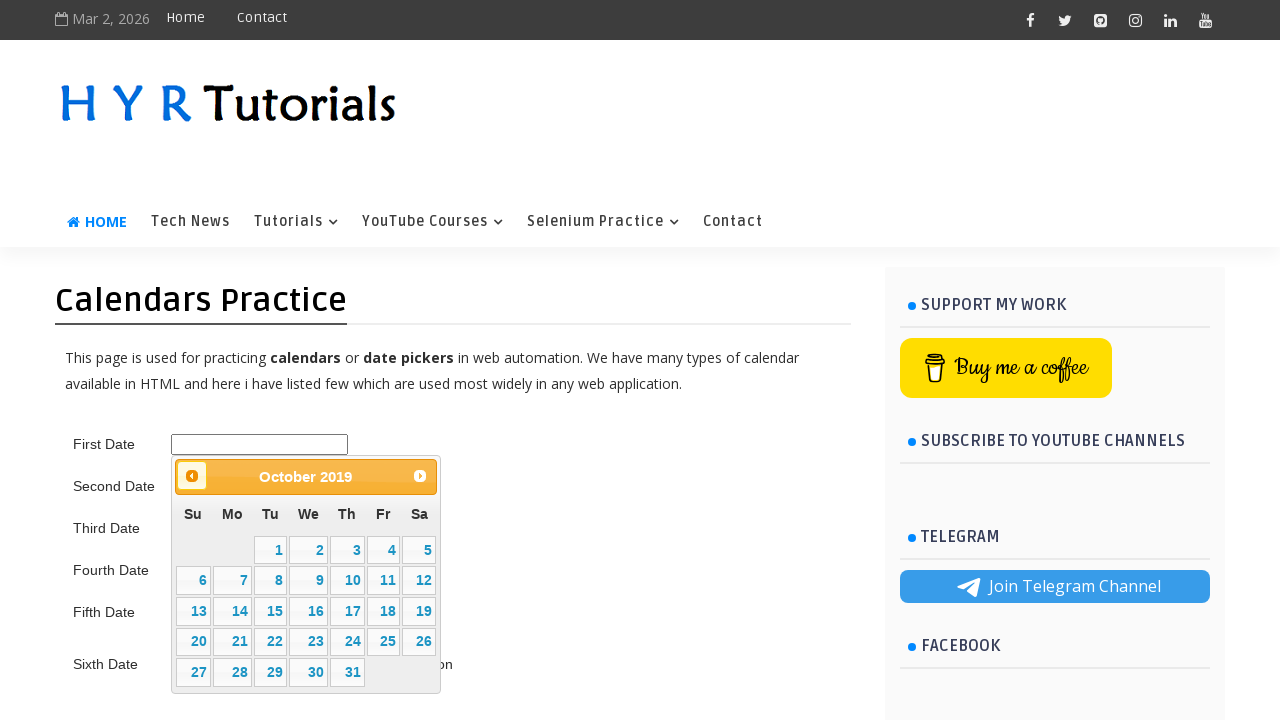

Clicked previous month button to navigate backward (currently October 2019) at (192, 476) on .ui-datepicker-prev
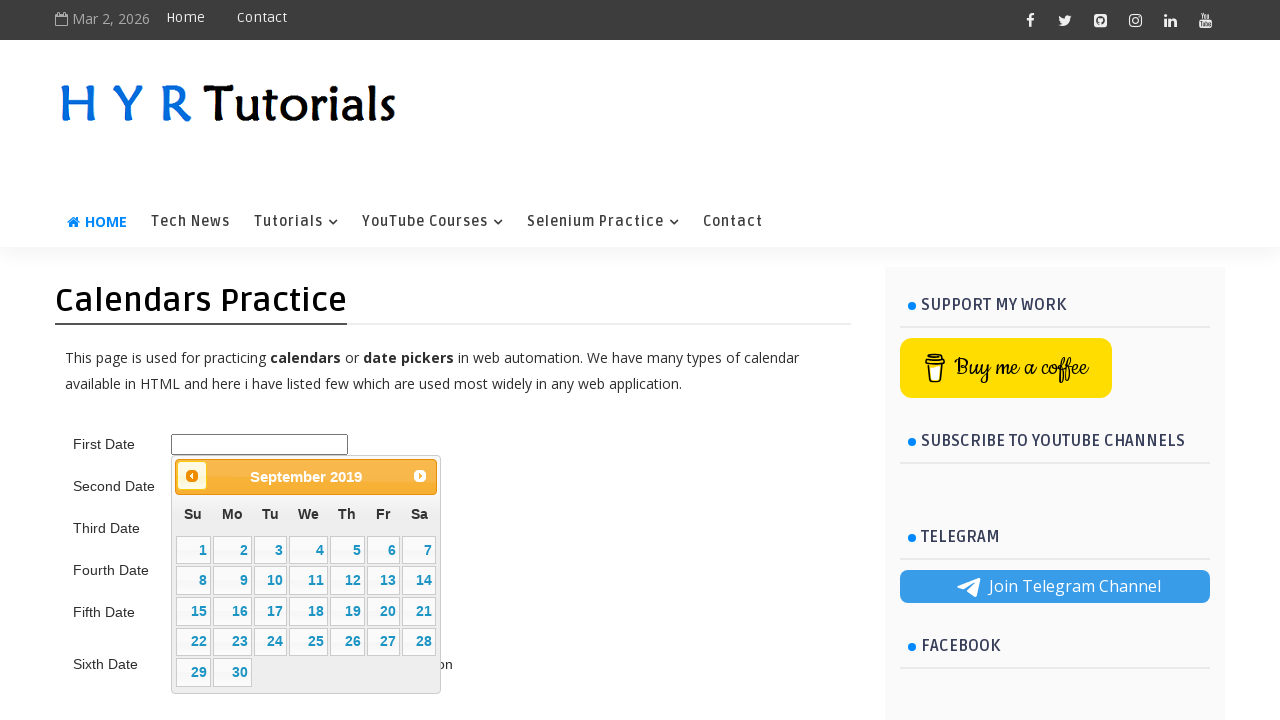

Waited for calendar to update
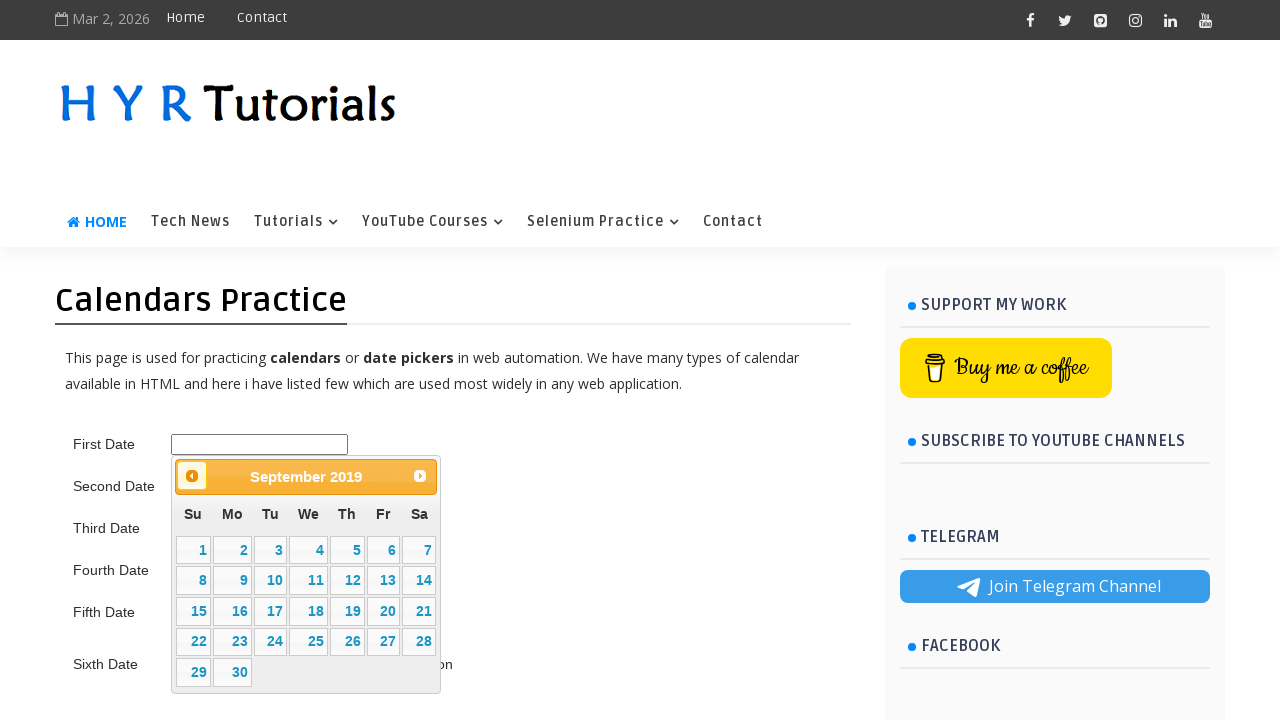

Retrieved current calendar title to check month/year
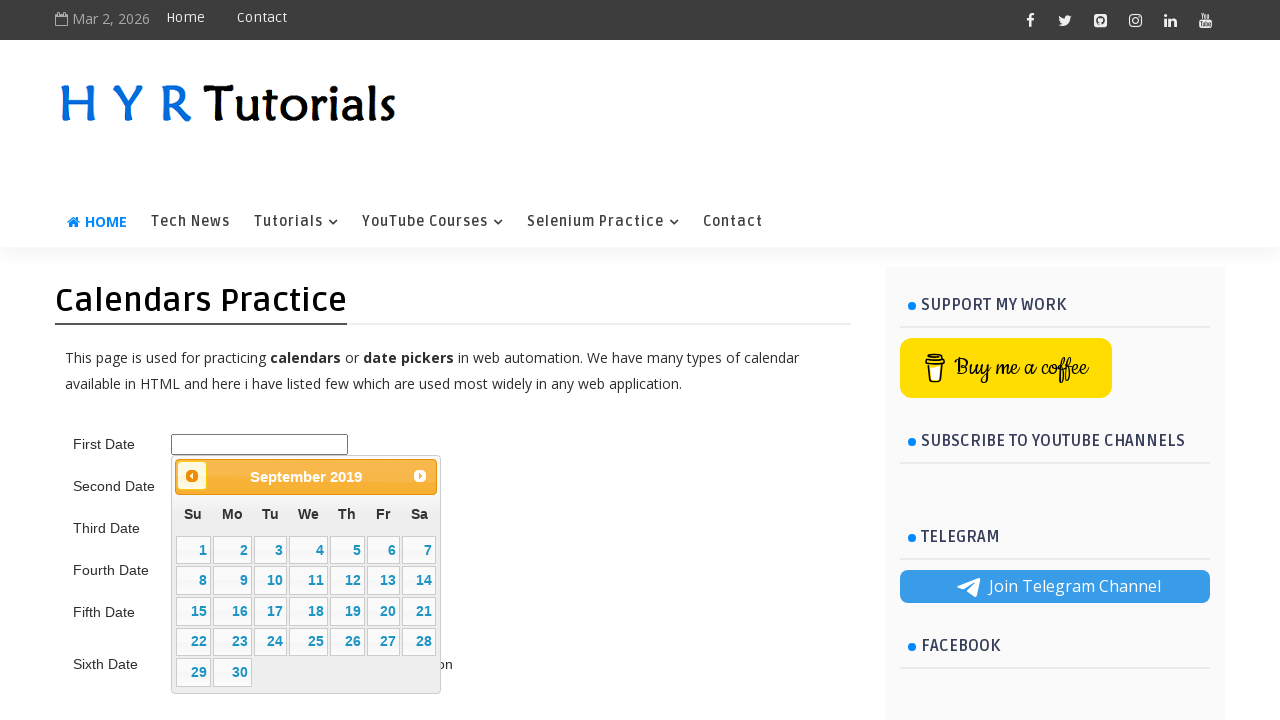

Clicked previous month button to navigate backward (currently September 2019) at (192, 476) on .ui-datepicker-prev
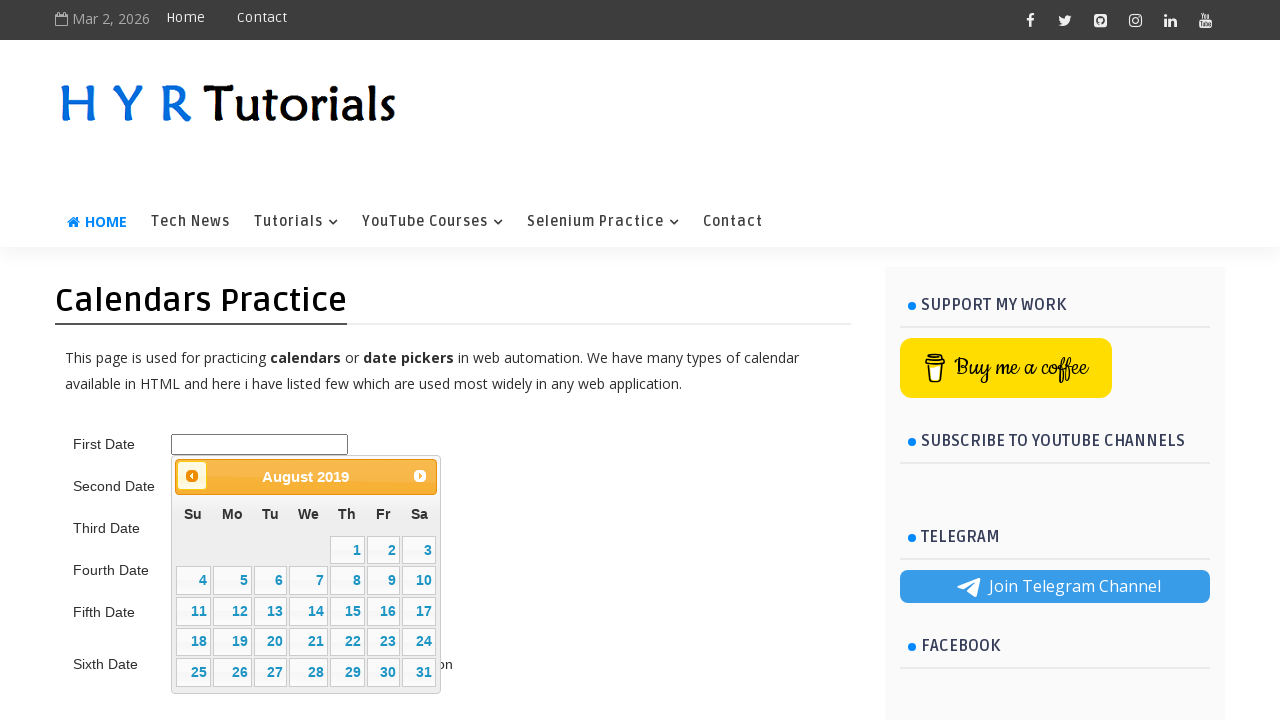

Waited for calendar to update
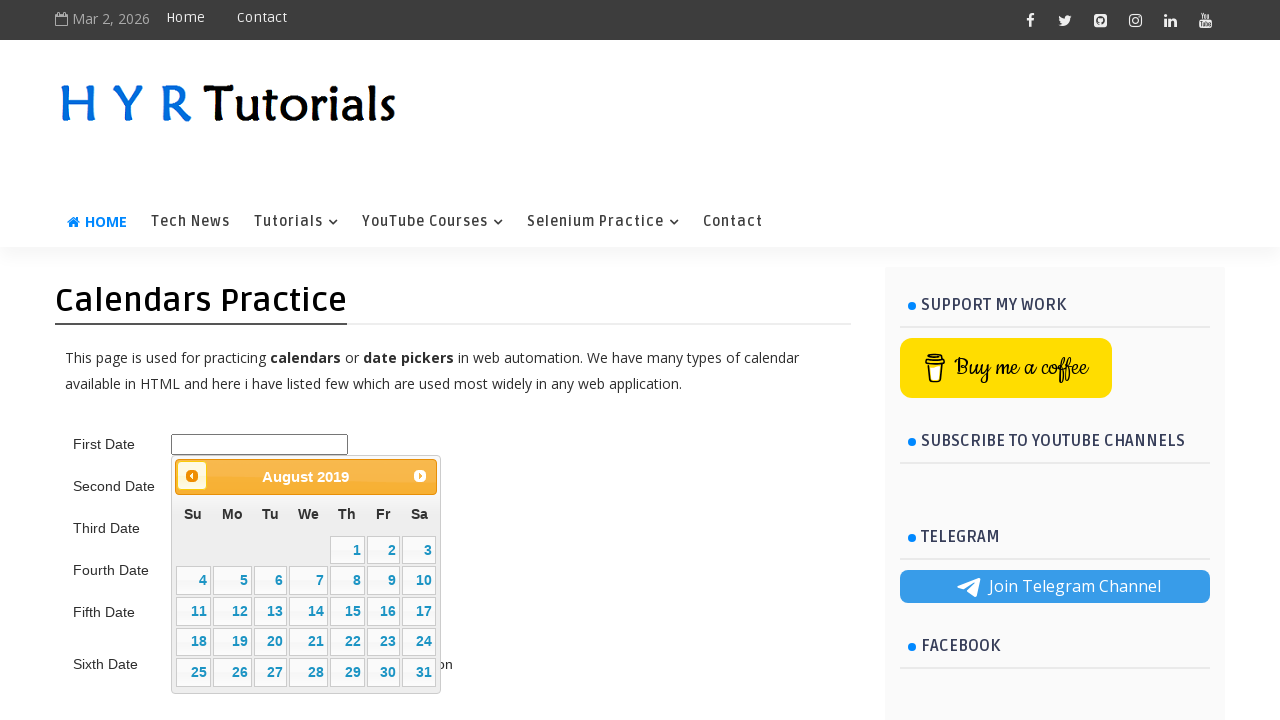

Retrieved current calendar title to check month/year
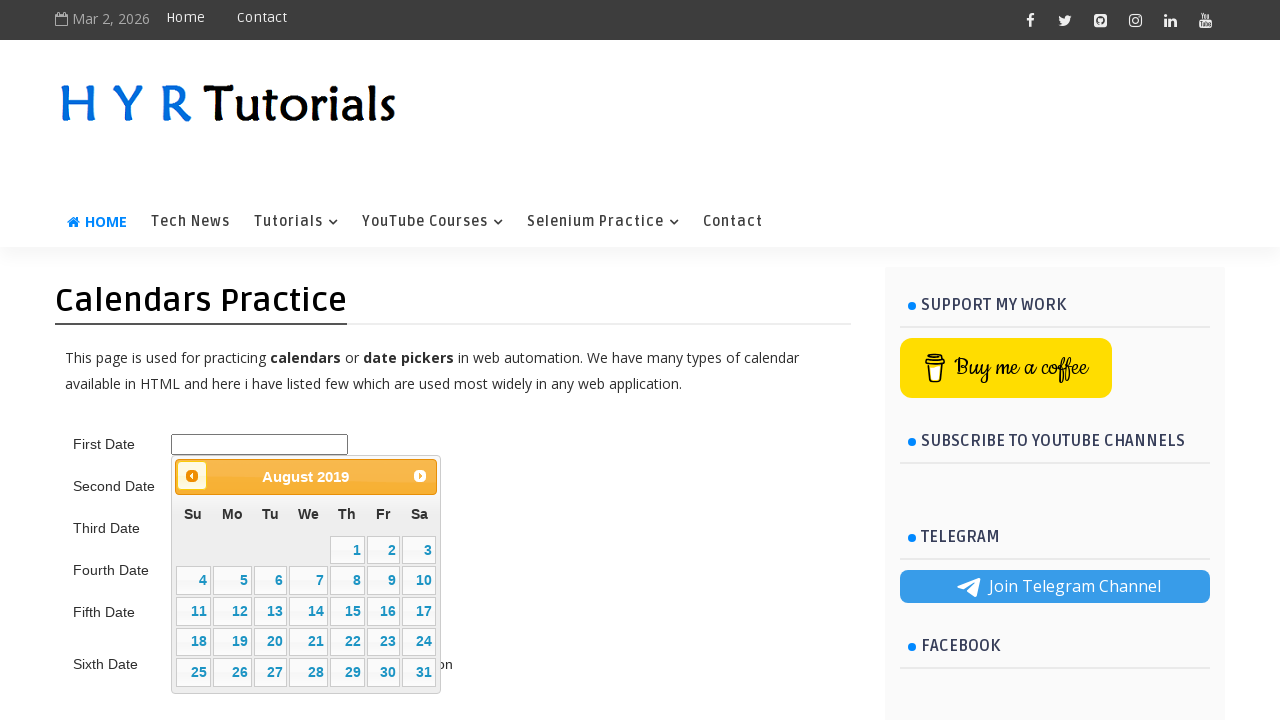

Clicked previous month button to navigate backward (currently August 2019) at (192, 476) on .ui-datepicker-prev
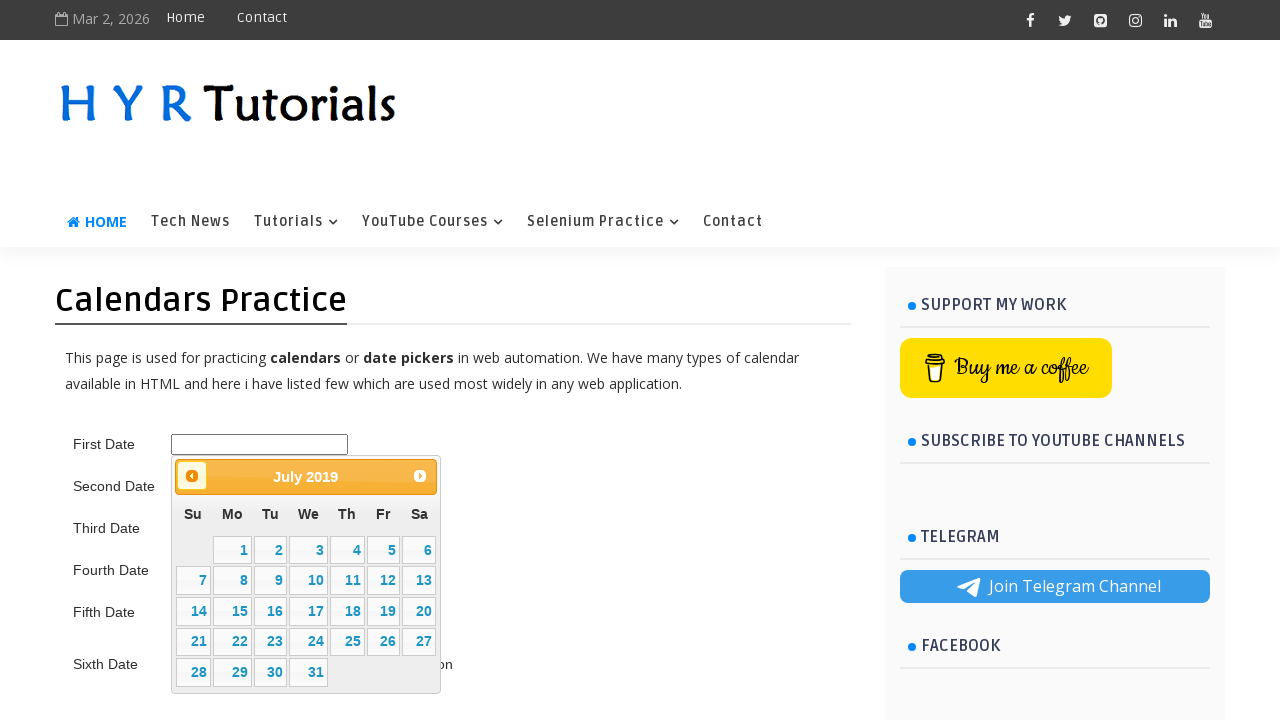

Waited for calendar to update
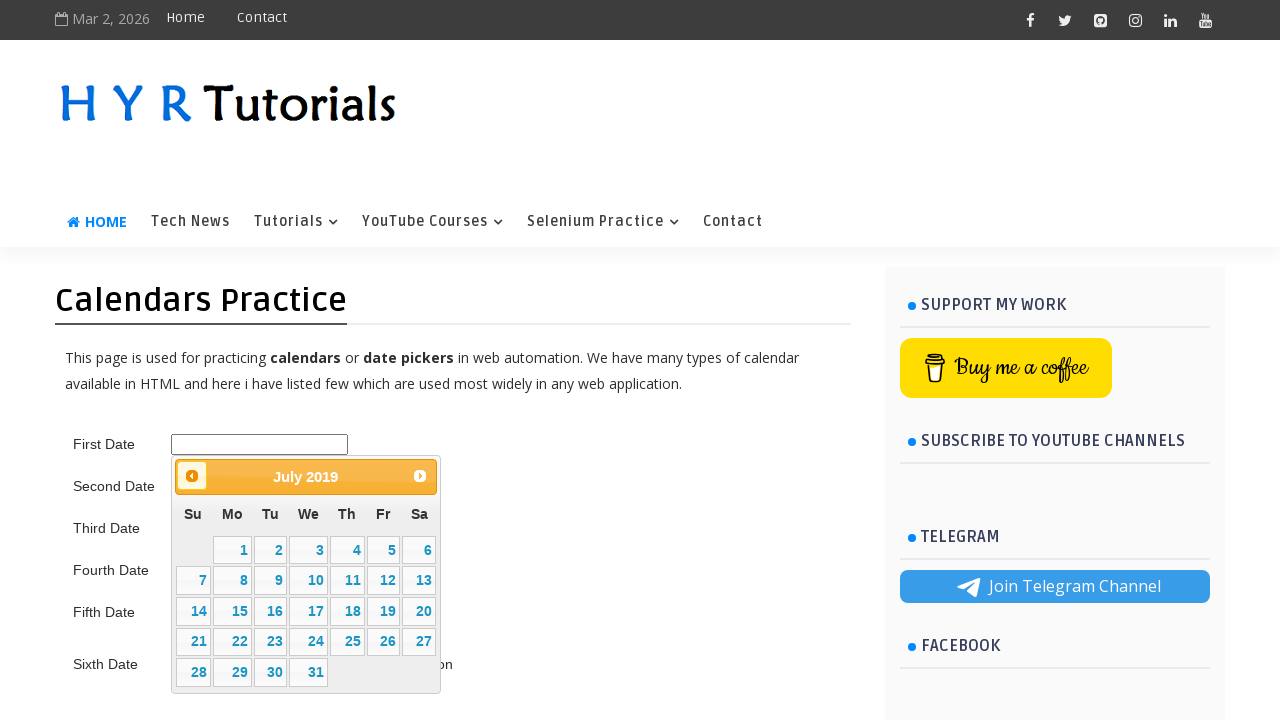

Retrieved current calendar title to check month/year
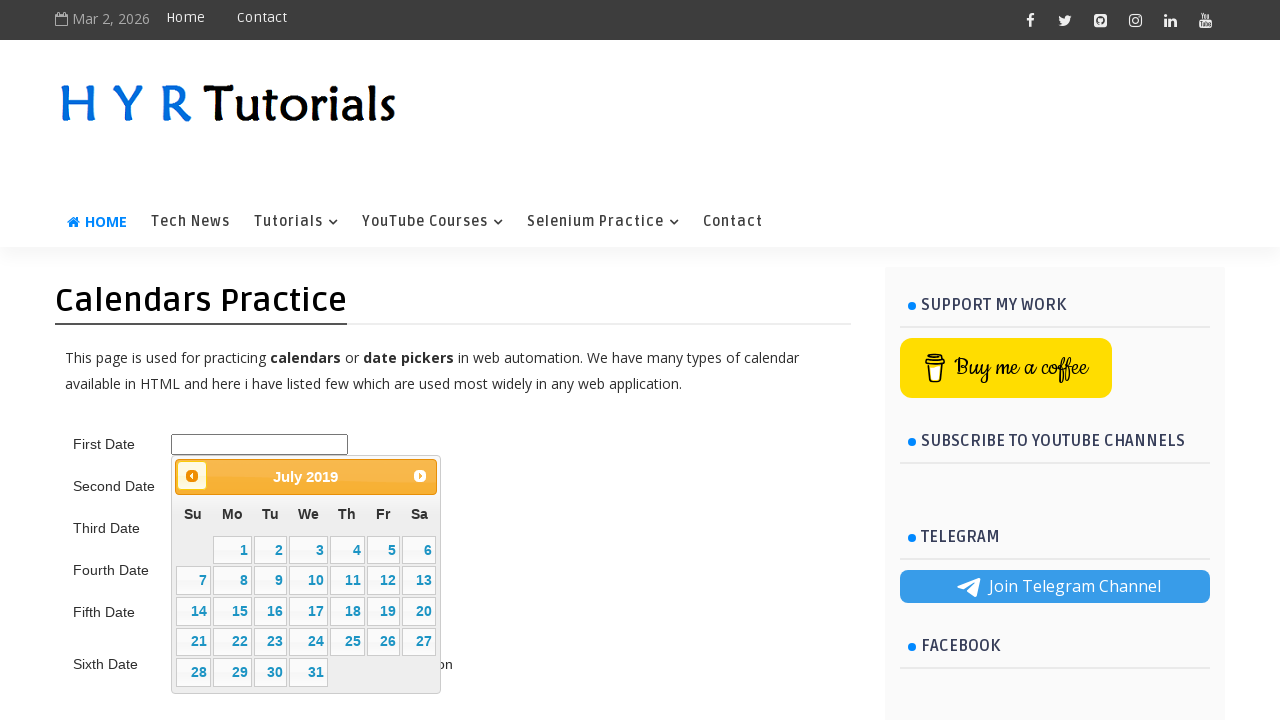

Clicked previous month button to navigate backward (currently July 2019) at (192, 476) on .ui-datepicker-prev
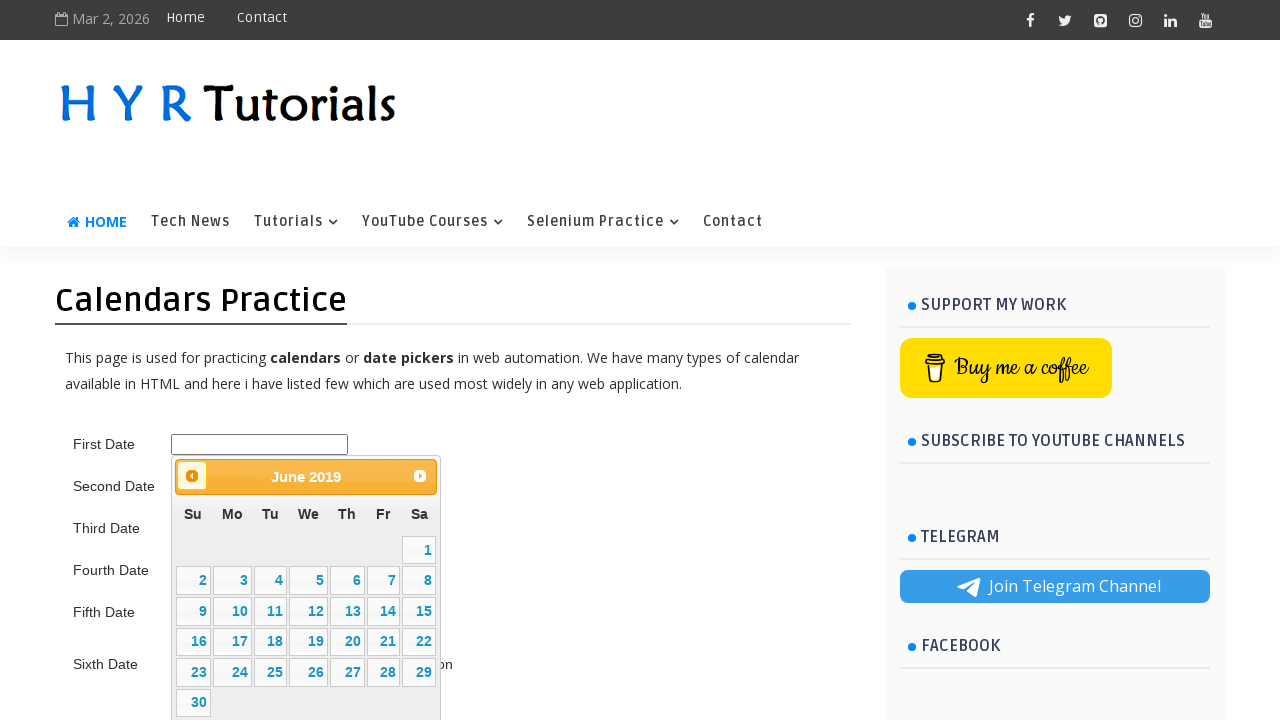

Waited for calendar to update
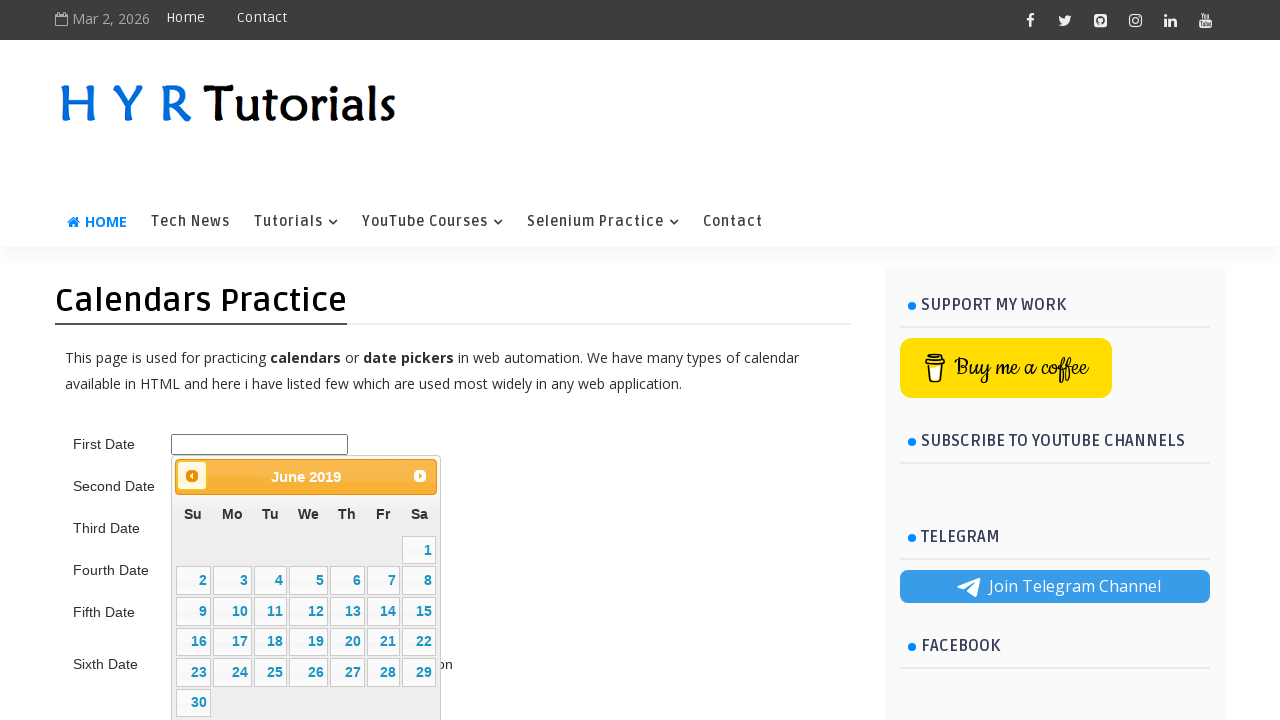

Retrieved current calendar title to check month/year
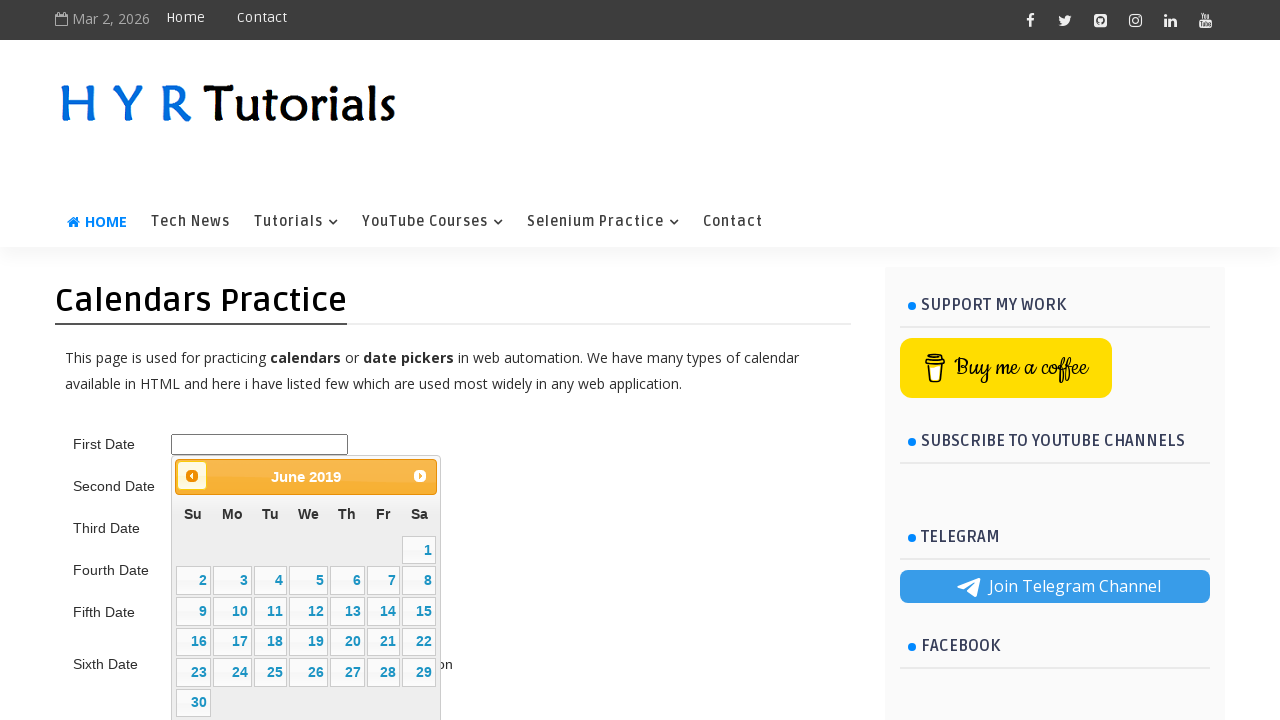

Clicked previous month button to navigate backward (currently June 2019) at (192, 476) on .ui-datepicker-prev
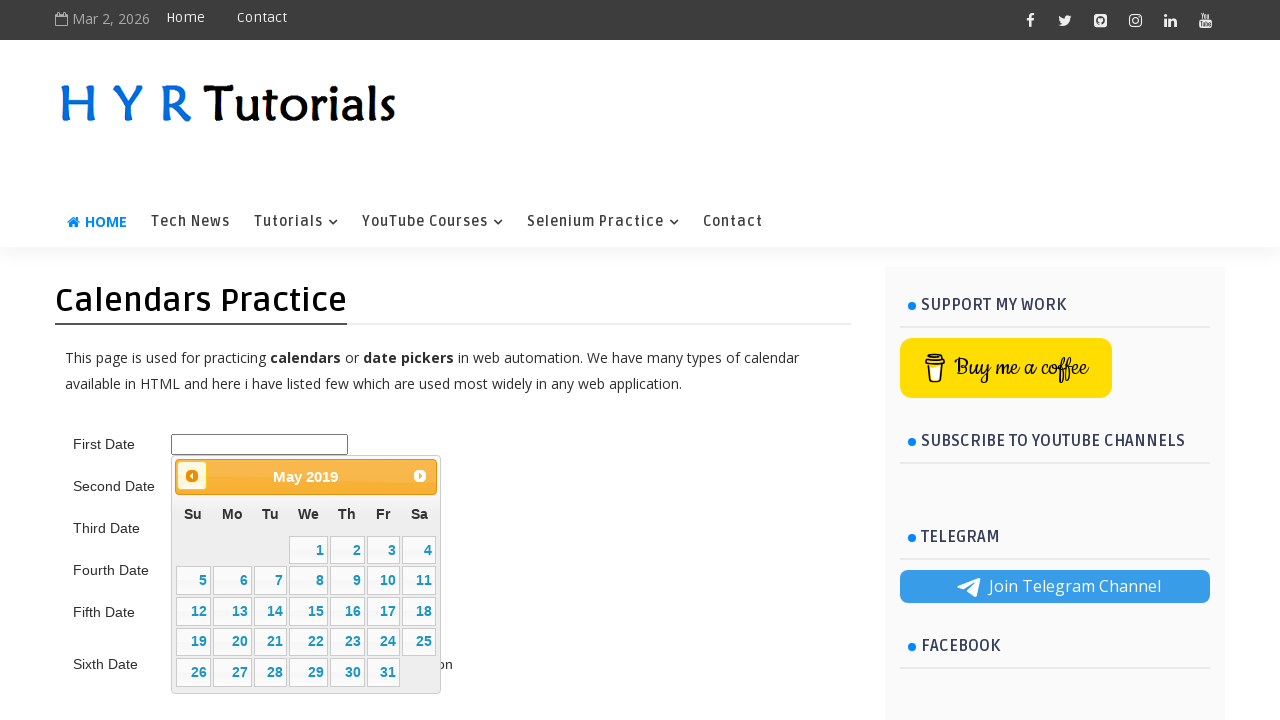

Waited for calendar to update
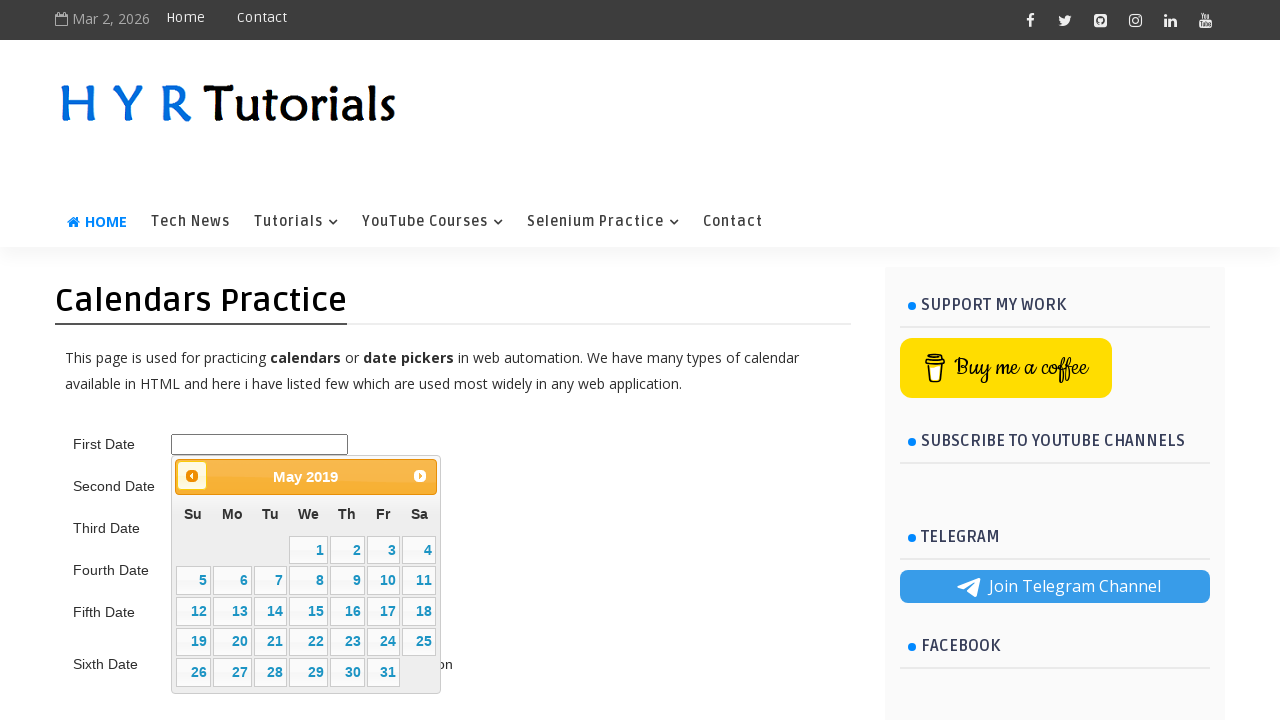

Retrieved current calendar title to check month/year
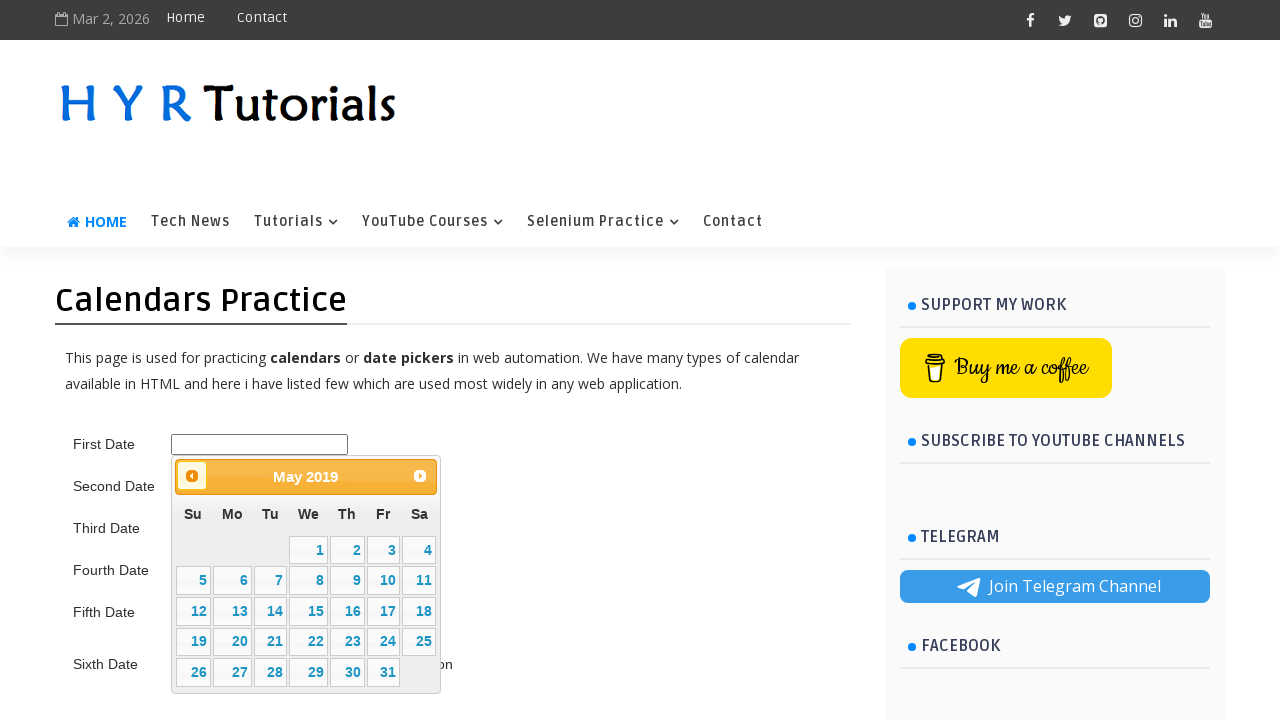

Clicked previous month button to navigate backward (currently May 2019) at (192, 476) on .ui-datepicker-prev
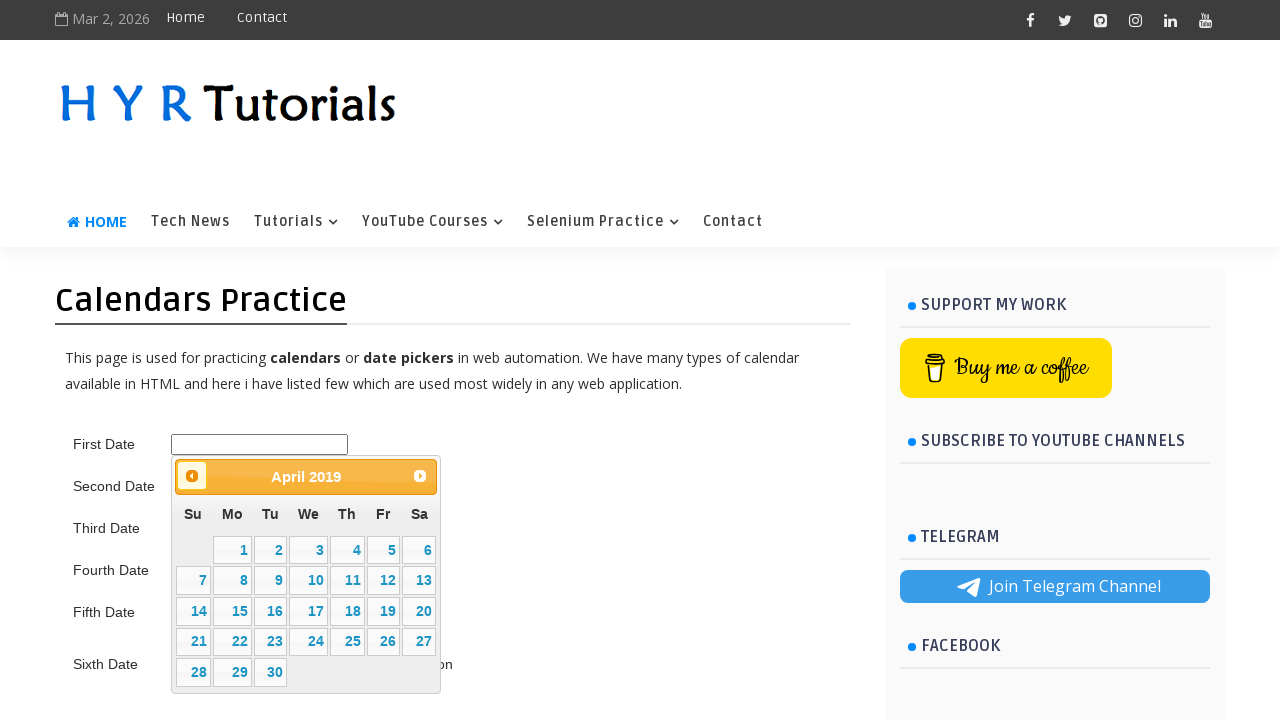

Waited for calendar to update
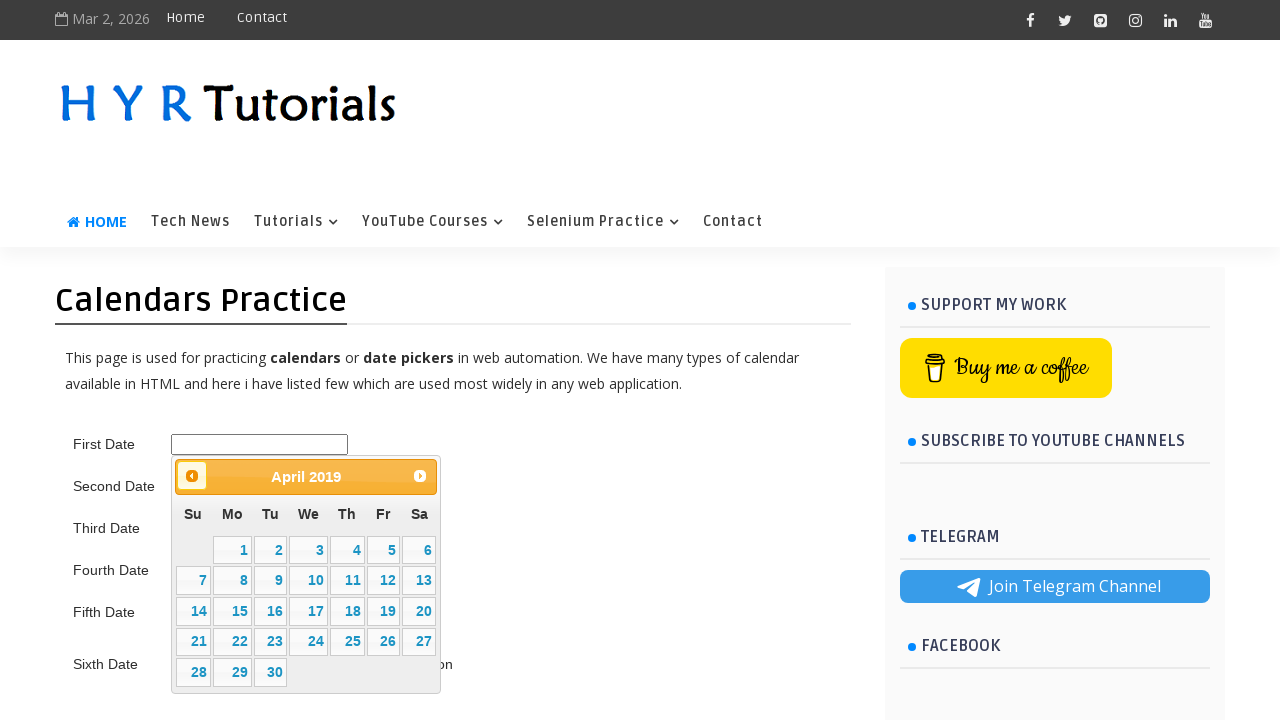

Retrieved current calendar title to check month/year
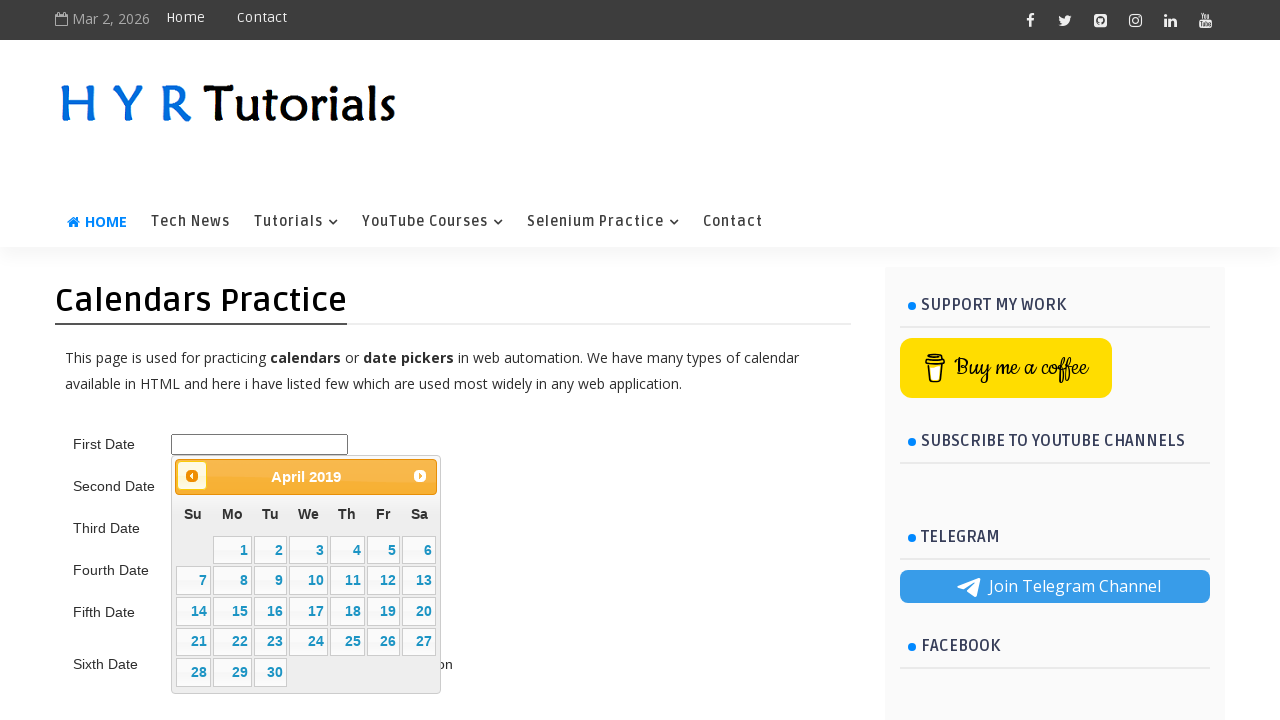

Clicked previous month button to navigate backward (currently April 2019) at (192, 476) on .ui-datepicker-prev
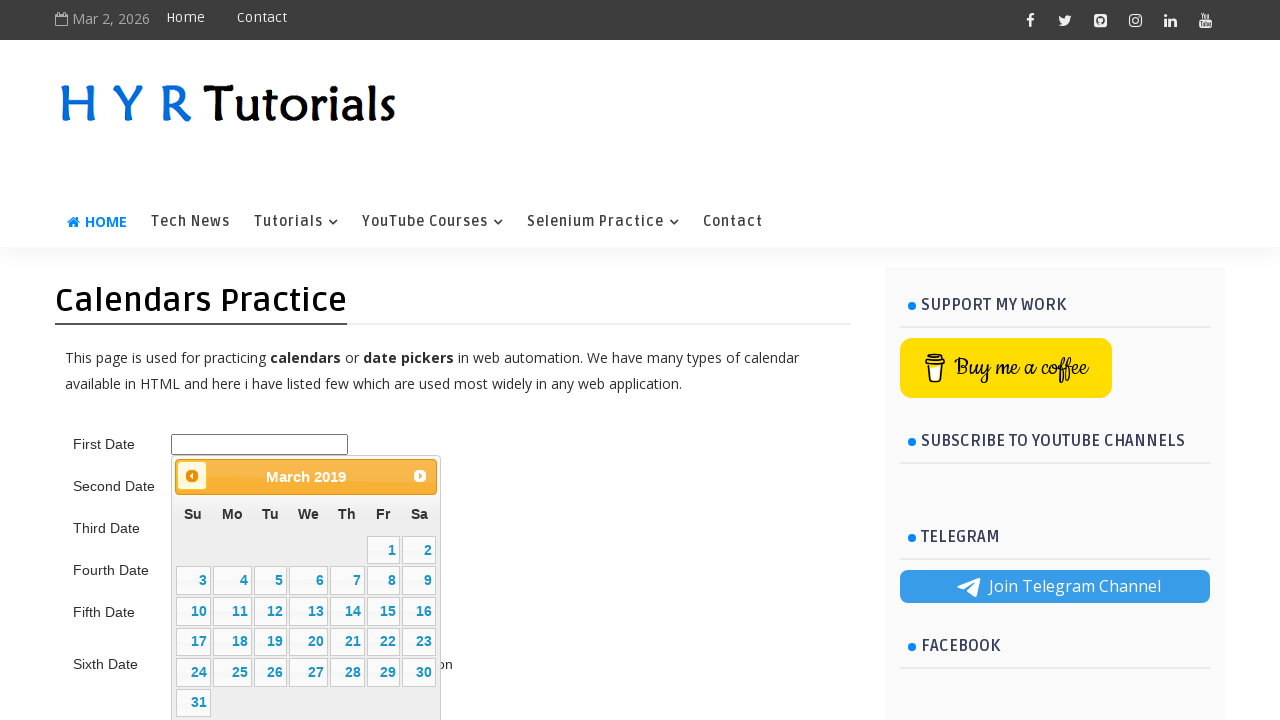

Waited for calendar to update
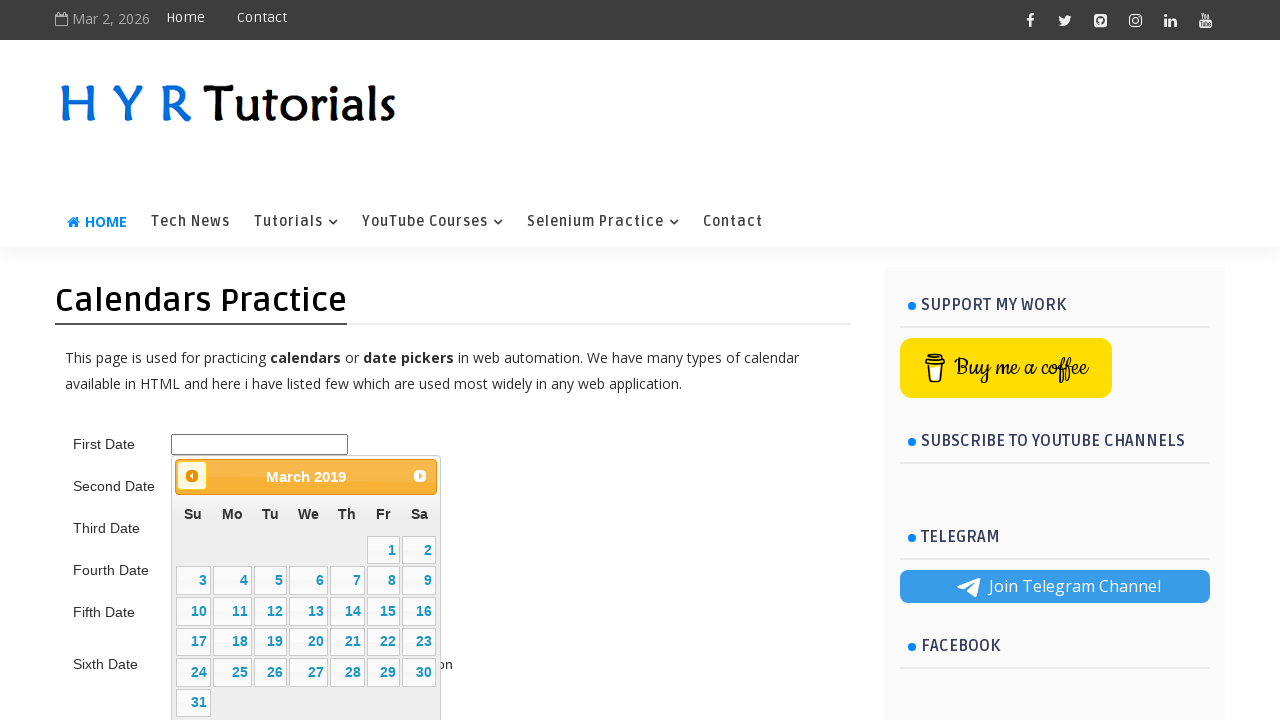

Retrieved current calendar title to check month/year
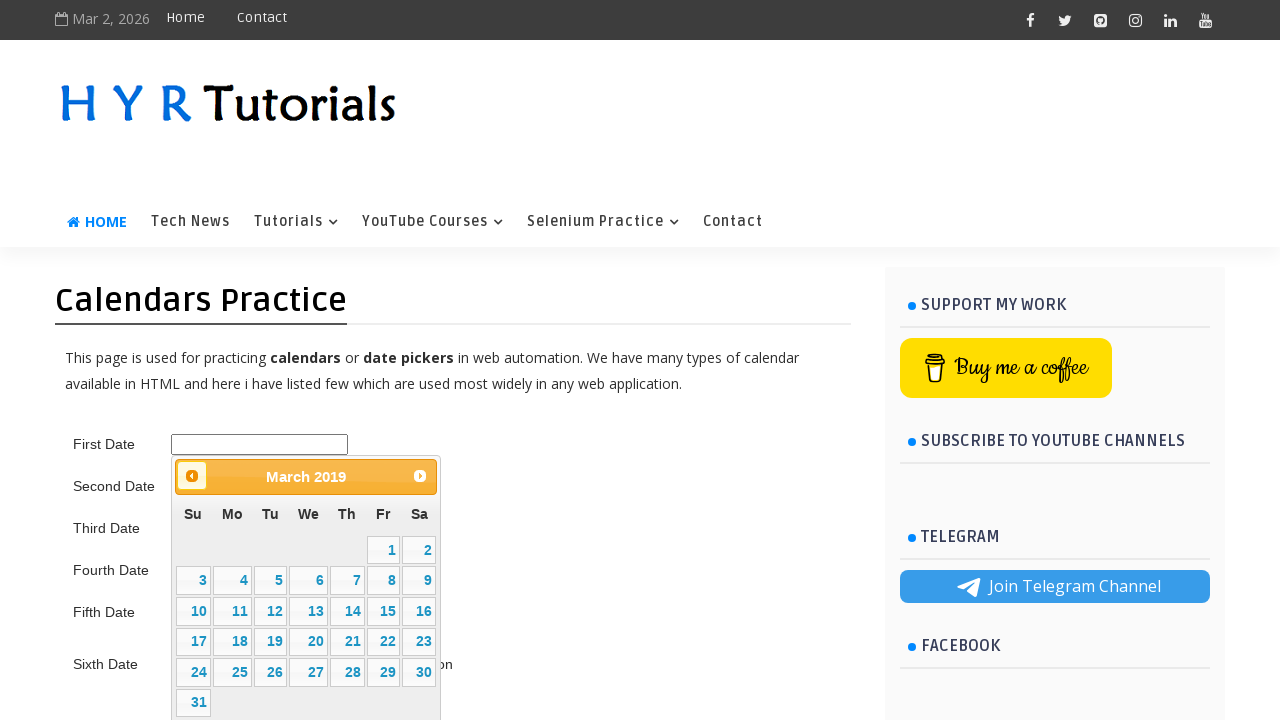

Clicked previous month button to navigate backward (currently March 2019) at (192, 476) on .ui-datepicker-prev
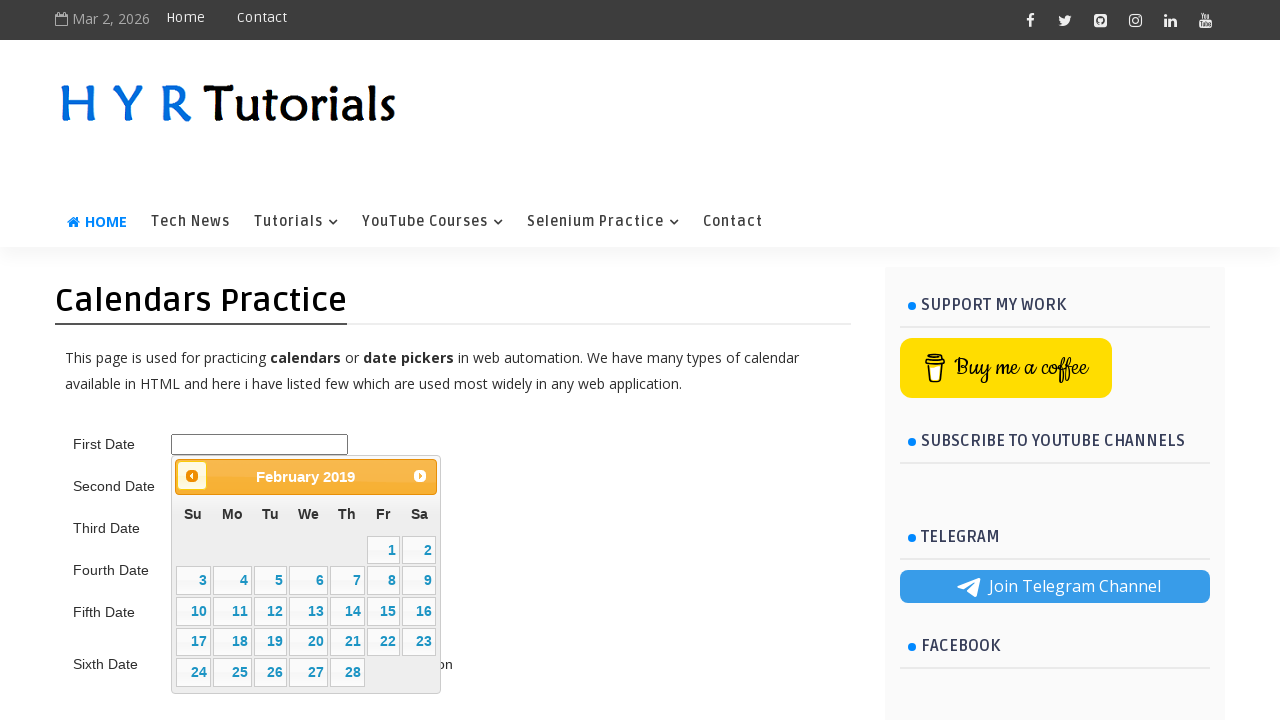

Waited for calendar to update
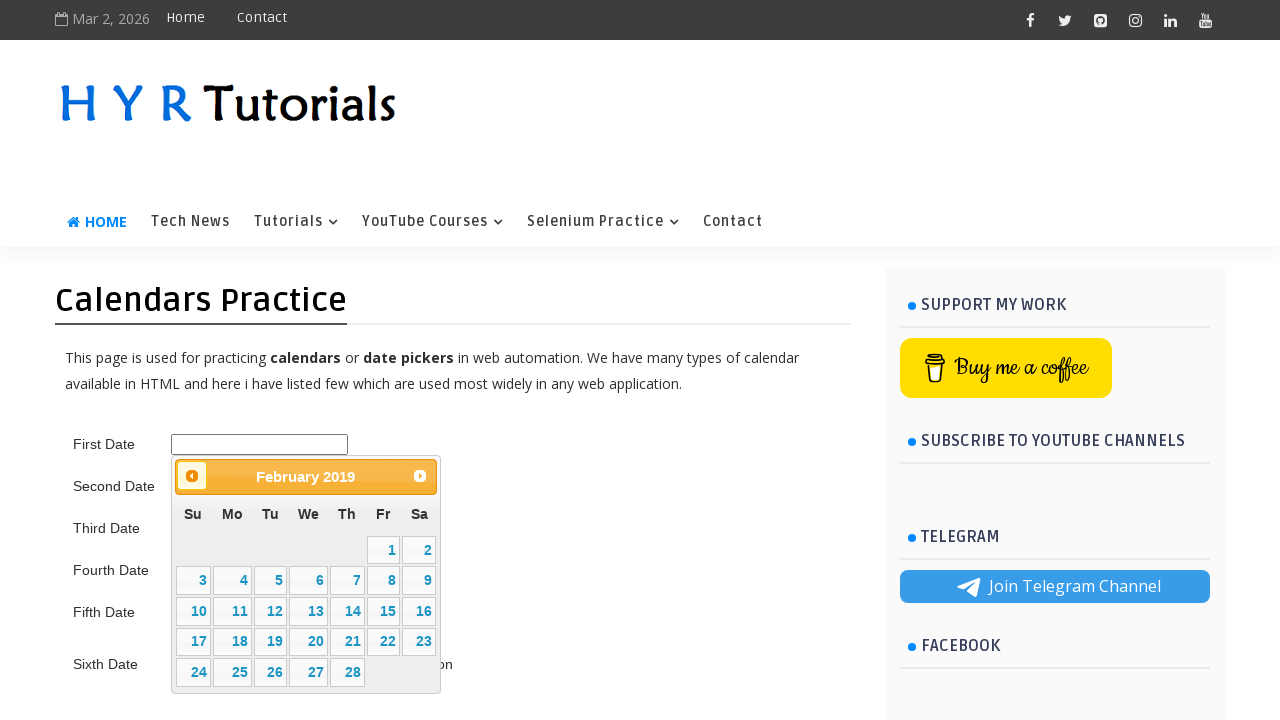

Retrieved current calendar title to check month/year
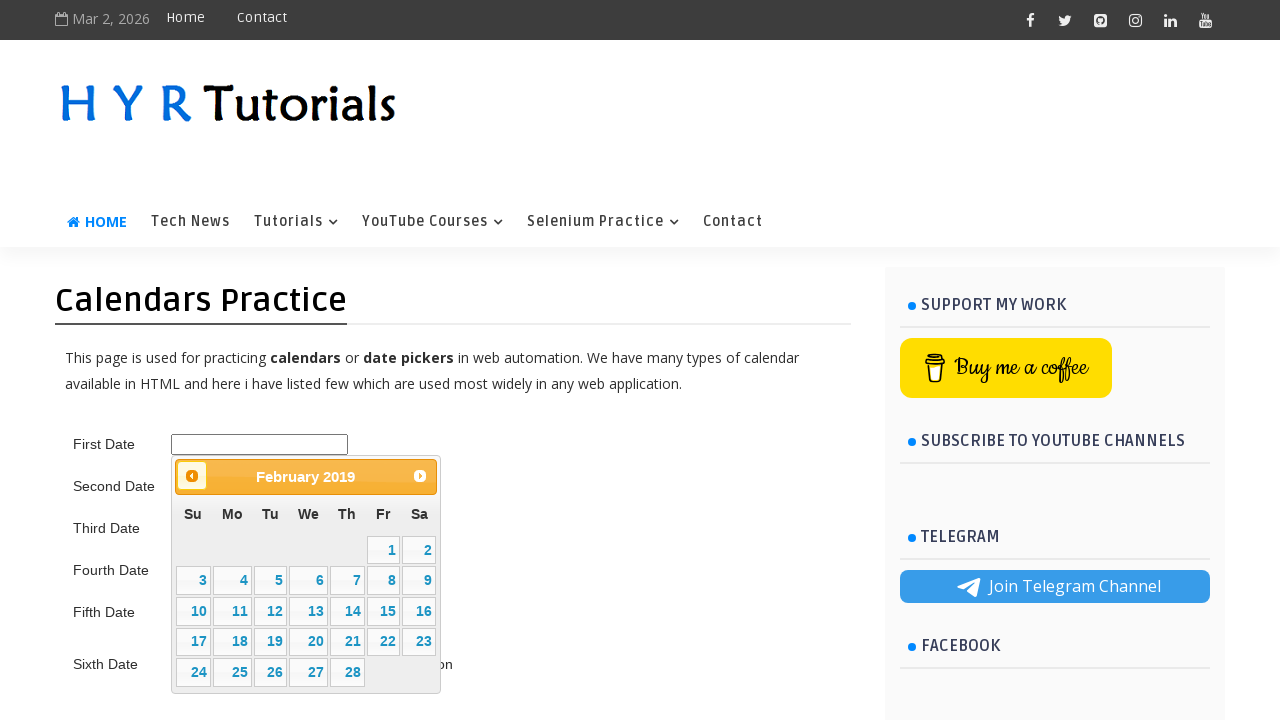

Clicked previous month button to navigate backward (currently February 2019) at (192, 476) on .ui-datepicker-prev
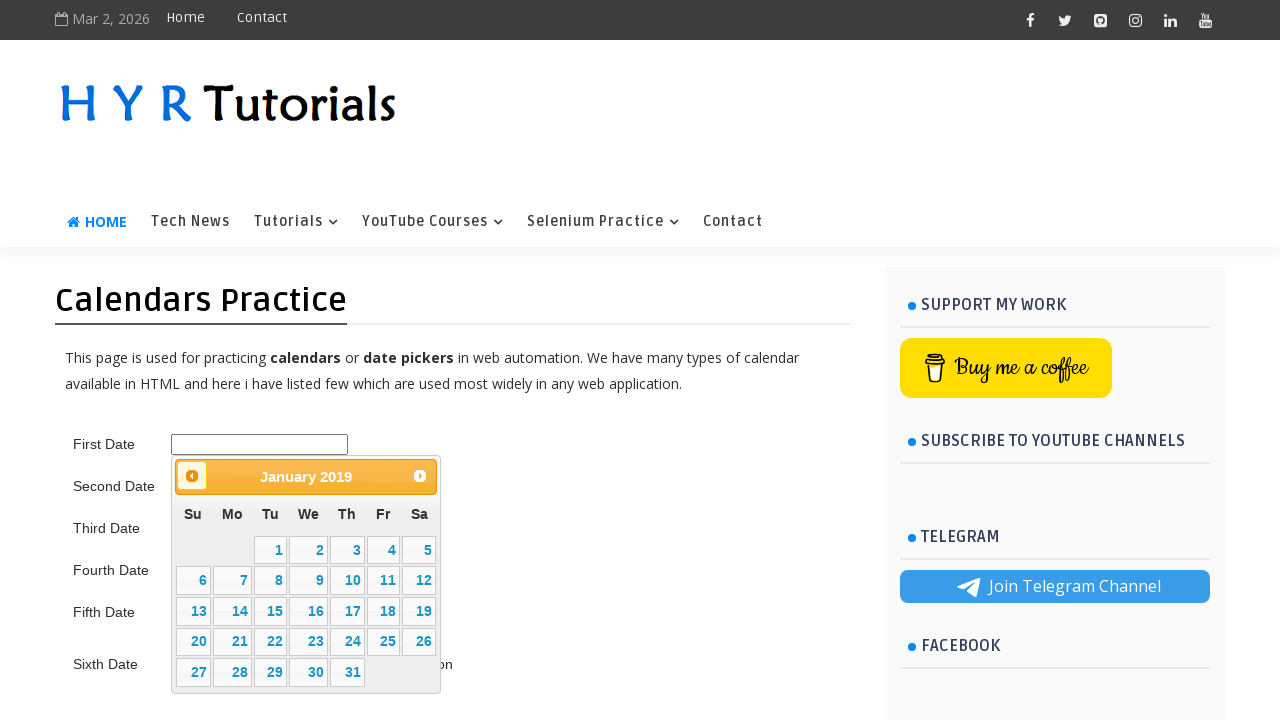

Waited for calendar to update
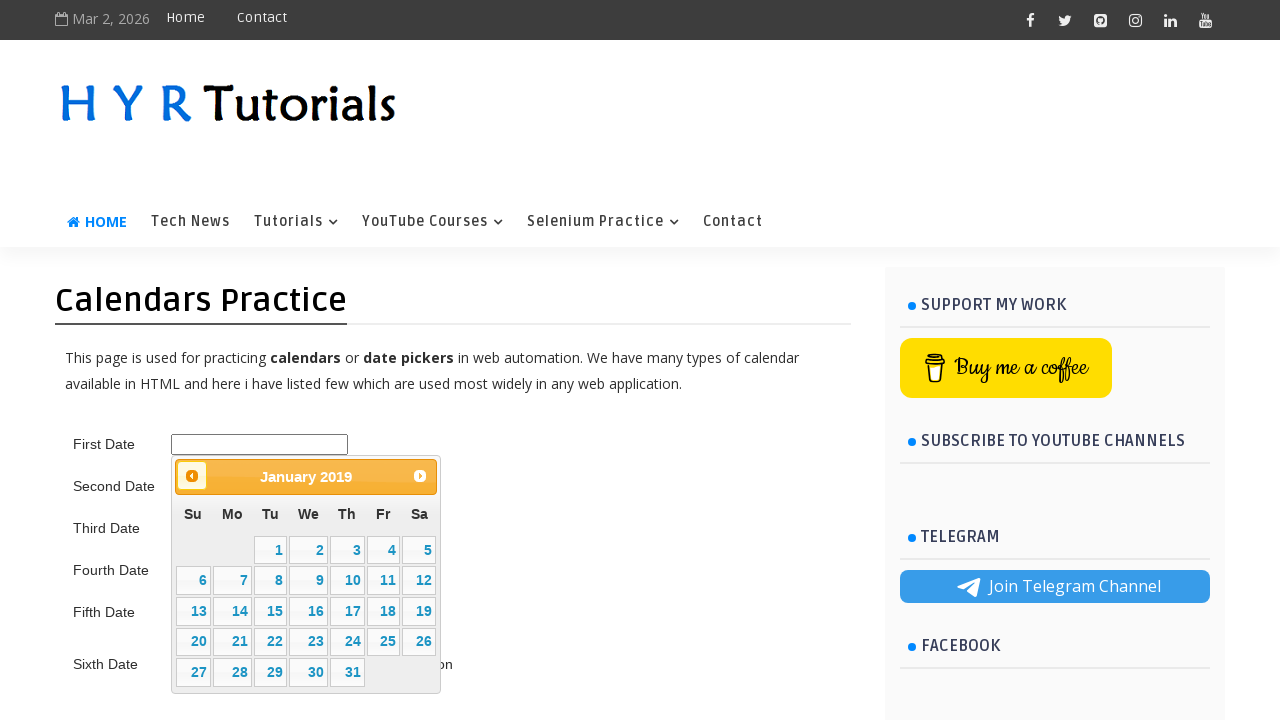

Retrieved current calendar title to check month/year
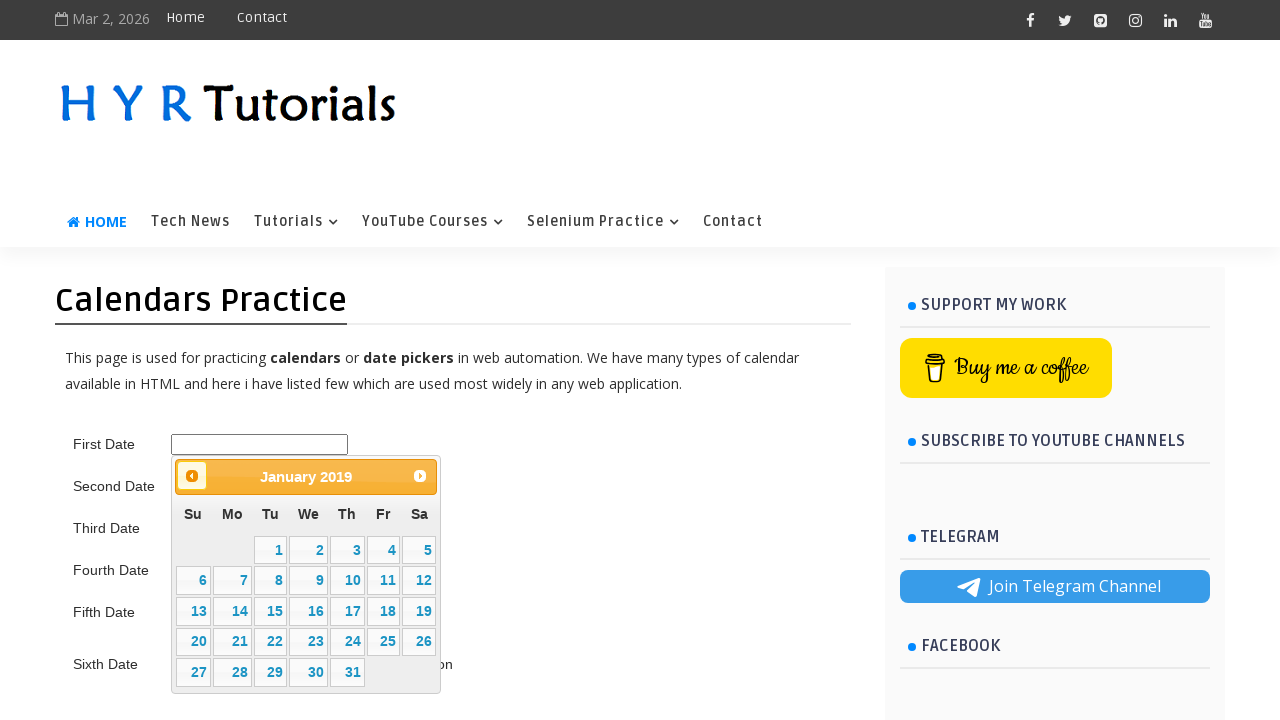

Clicked previous month button to navigate backward (currently January 2019) at (192, 476) on .ui-datepicker-prev
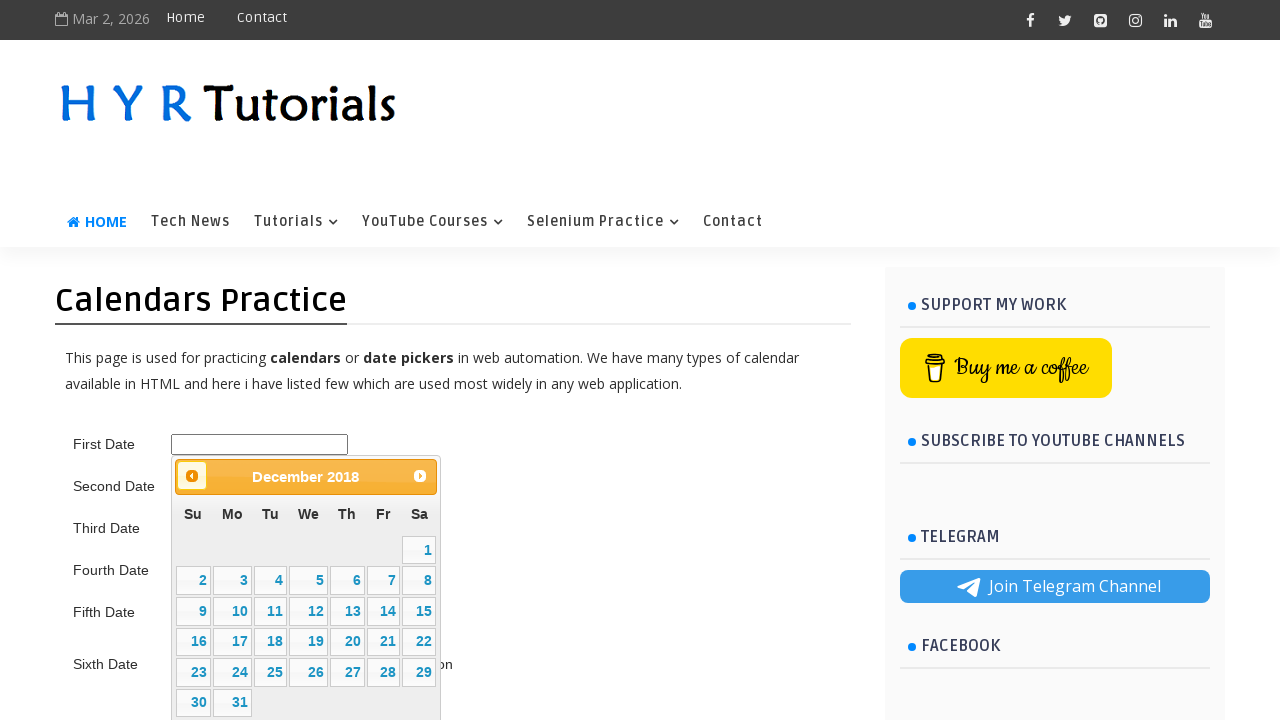

Waited for calendar to update
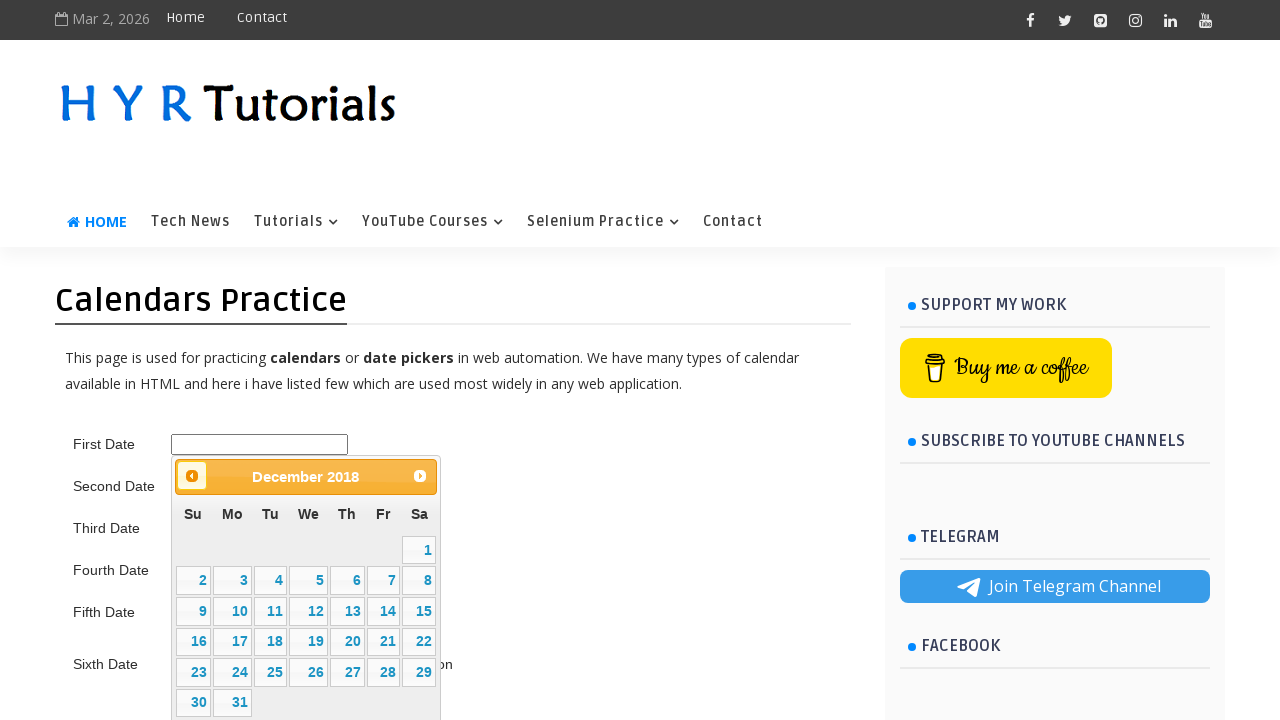

Retrieved current calendar title to check month/year
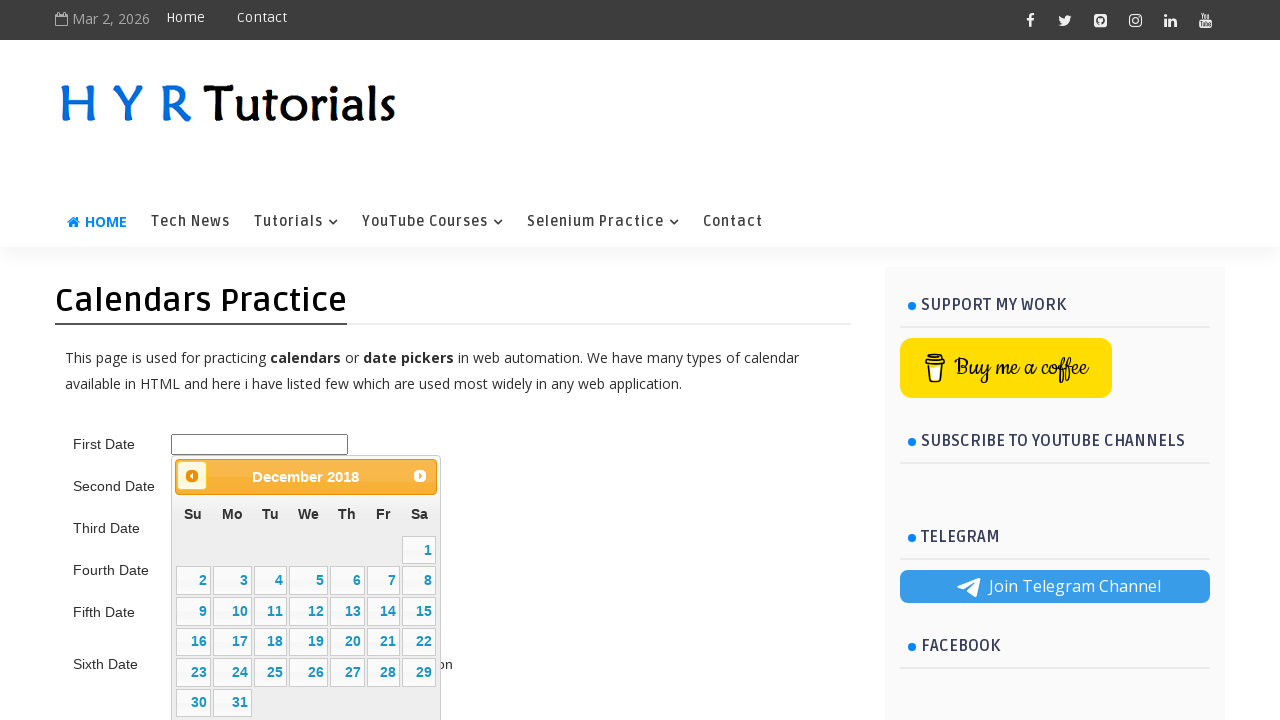

Clicked previous month button to navigate backward (currently December 2018) at (192, 476) on .ui-datepicker-prev
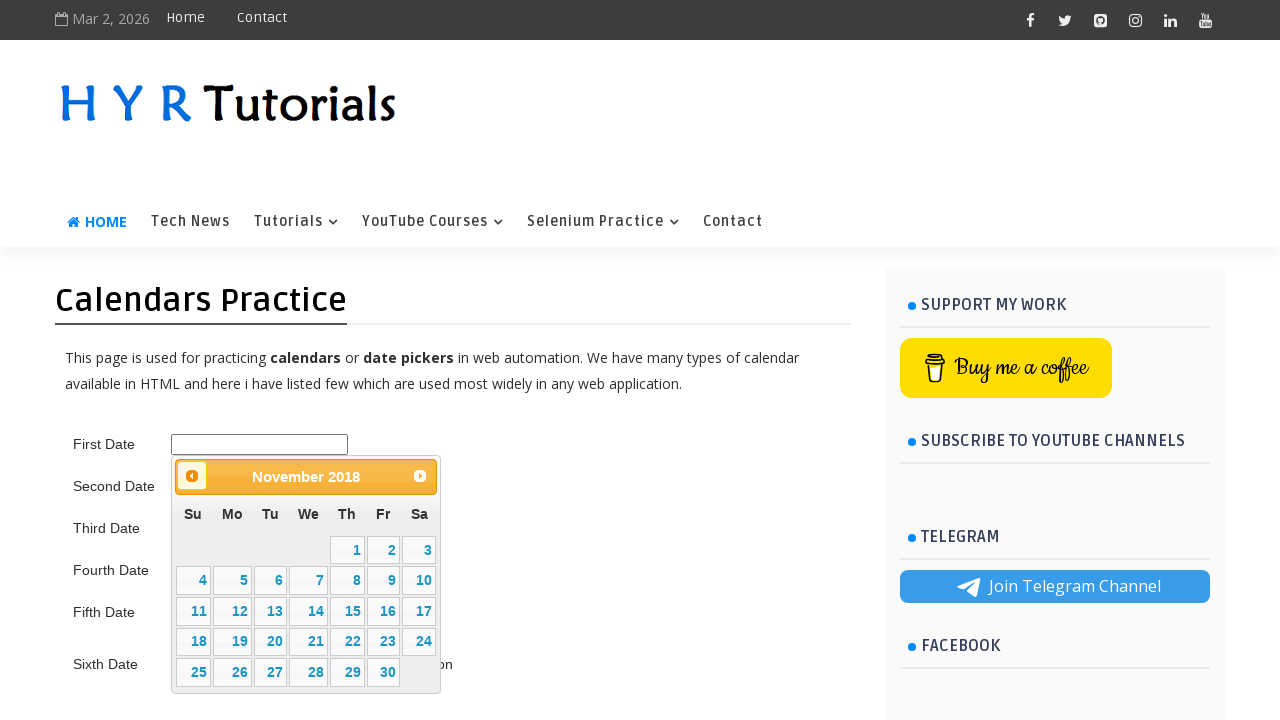

Waited for calendar to update
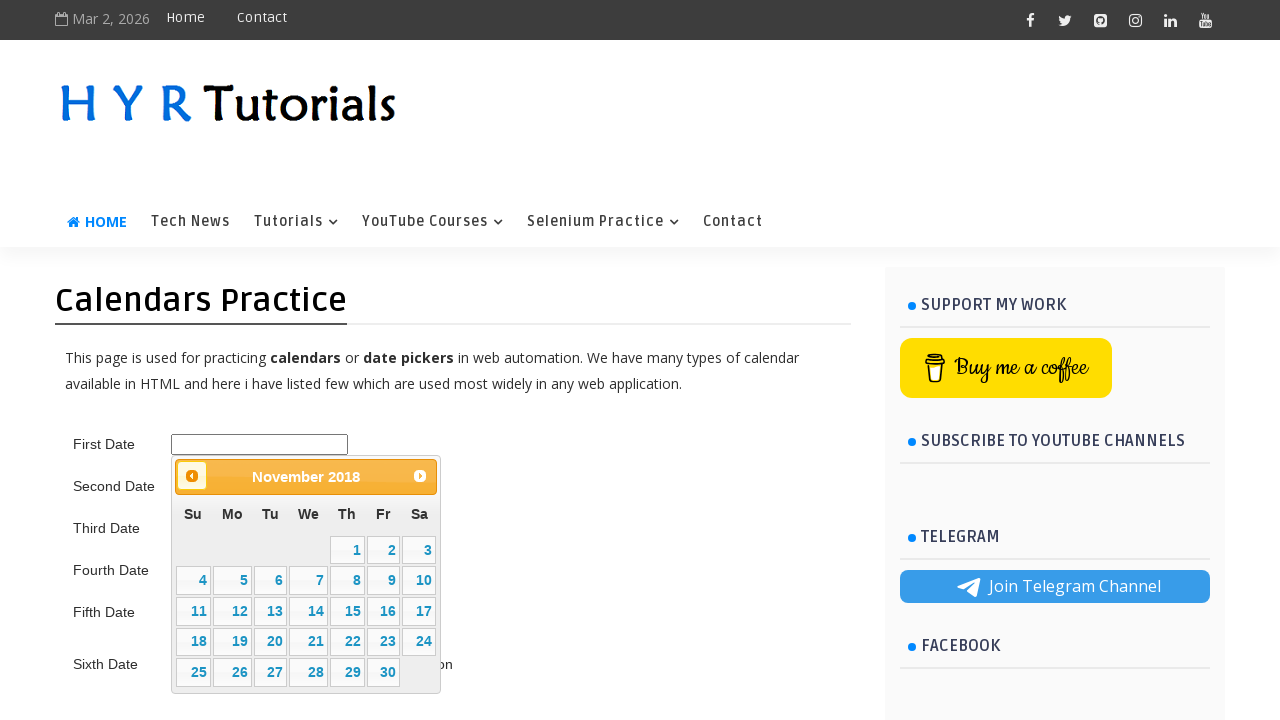

Retrieved current calendar title to check month/year
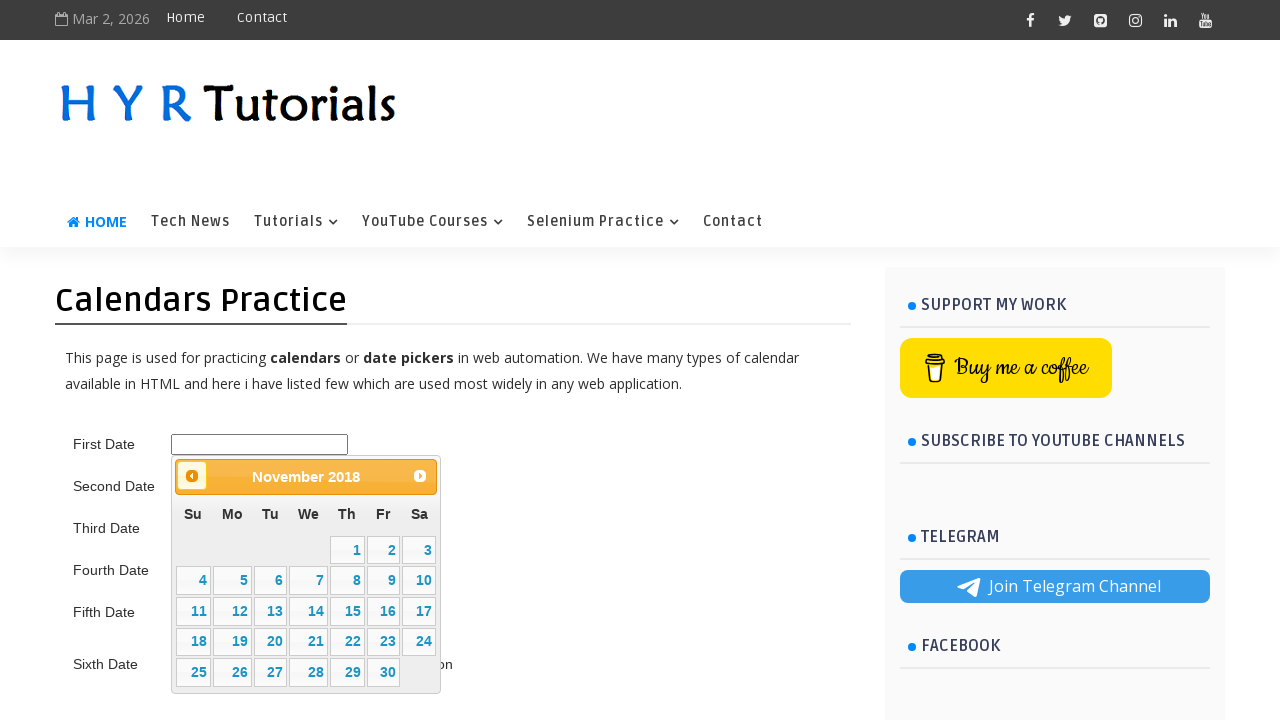

Clicked previous month button to navigate backward (currently November 2018) at (192, 476) on .ui-datepicker-prev
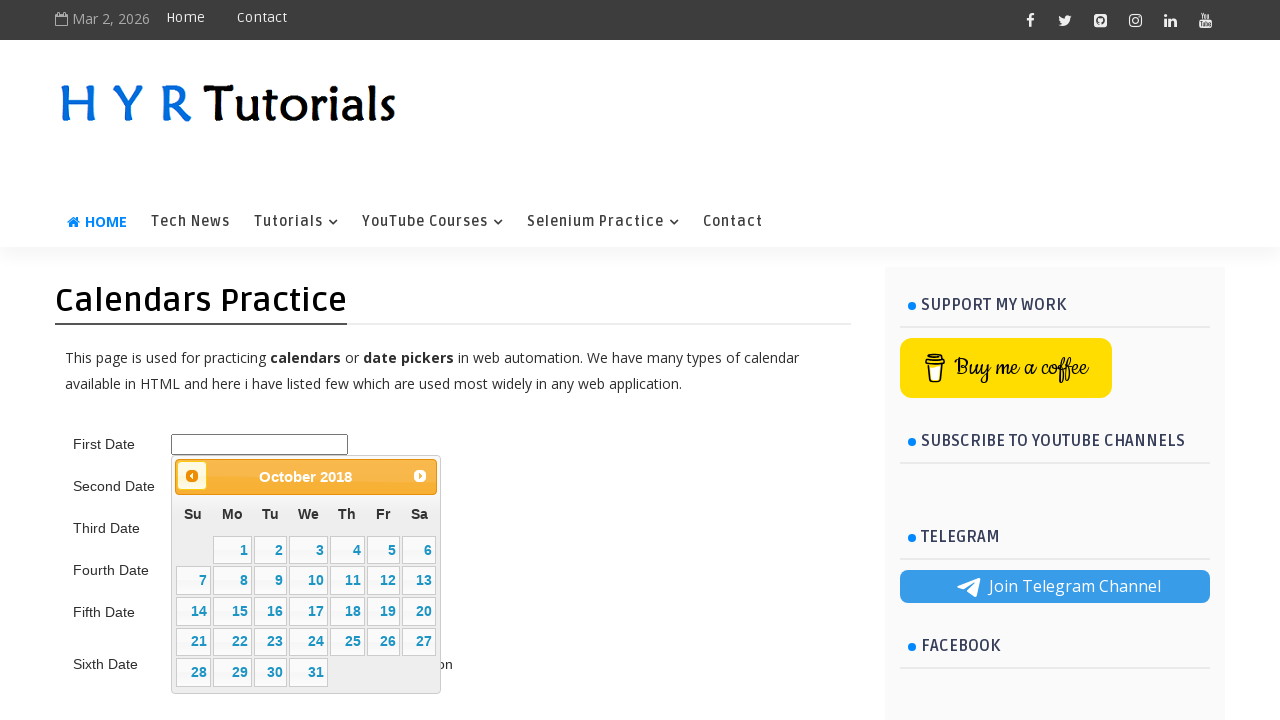

Waited for calendar to update
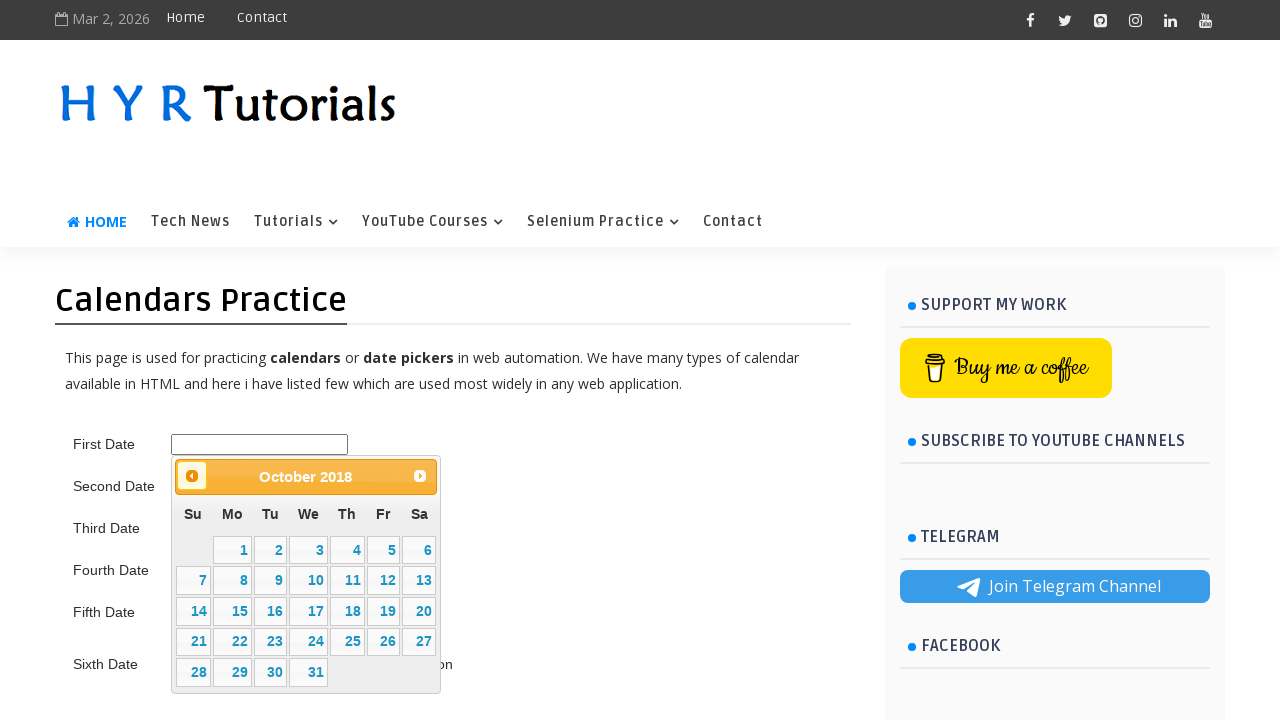

Retrieved current calendar title to check month/year
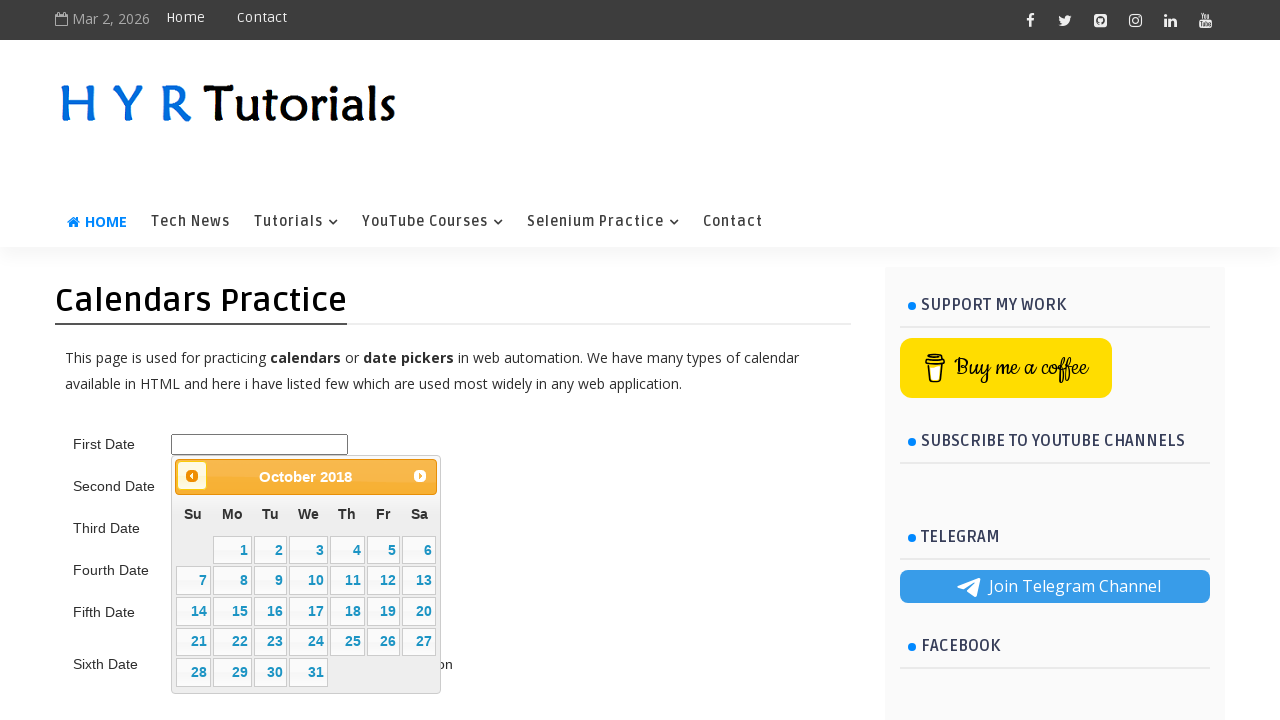

Clicked previous month button to navigate backward (currently October 2018) at (192, 476) on .ui-datepicker-prev
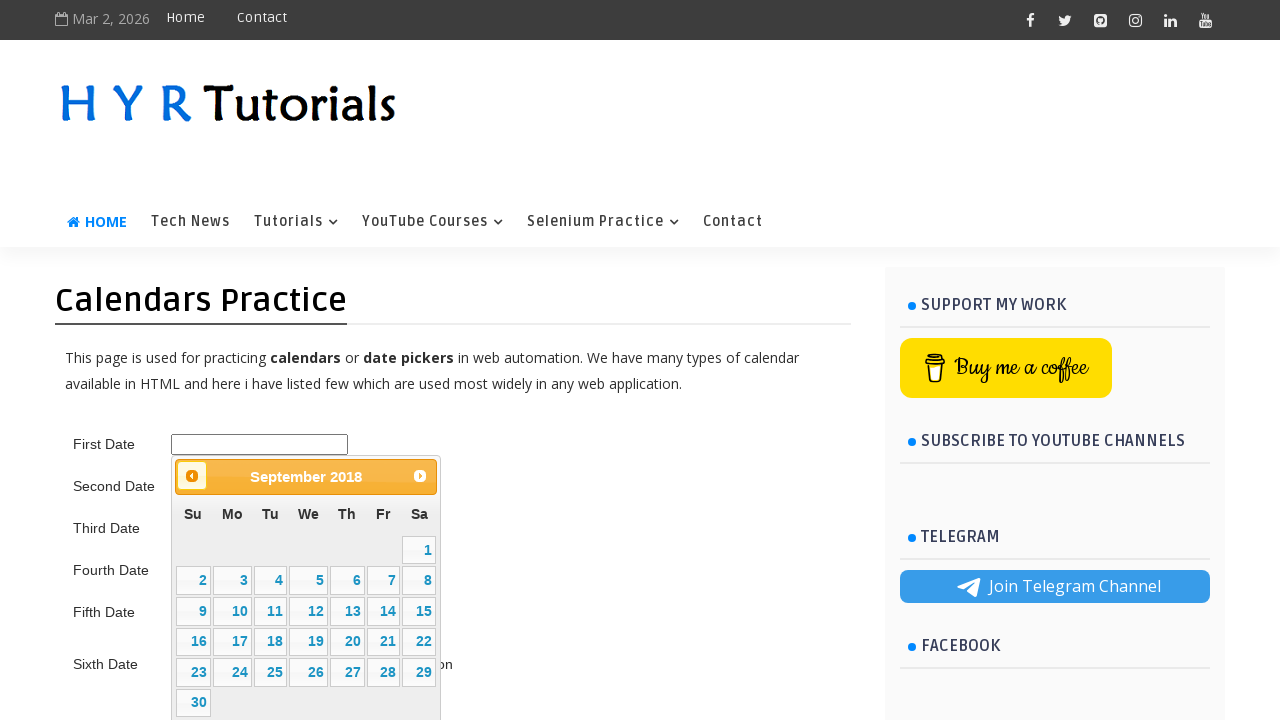

Waited for calendar to update
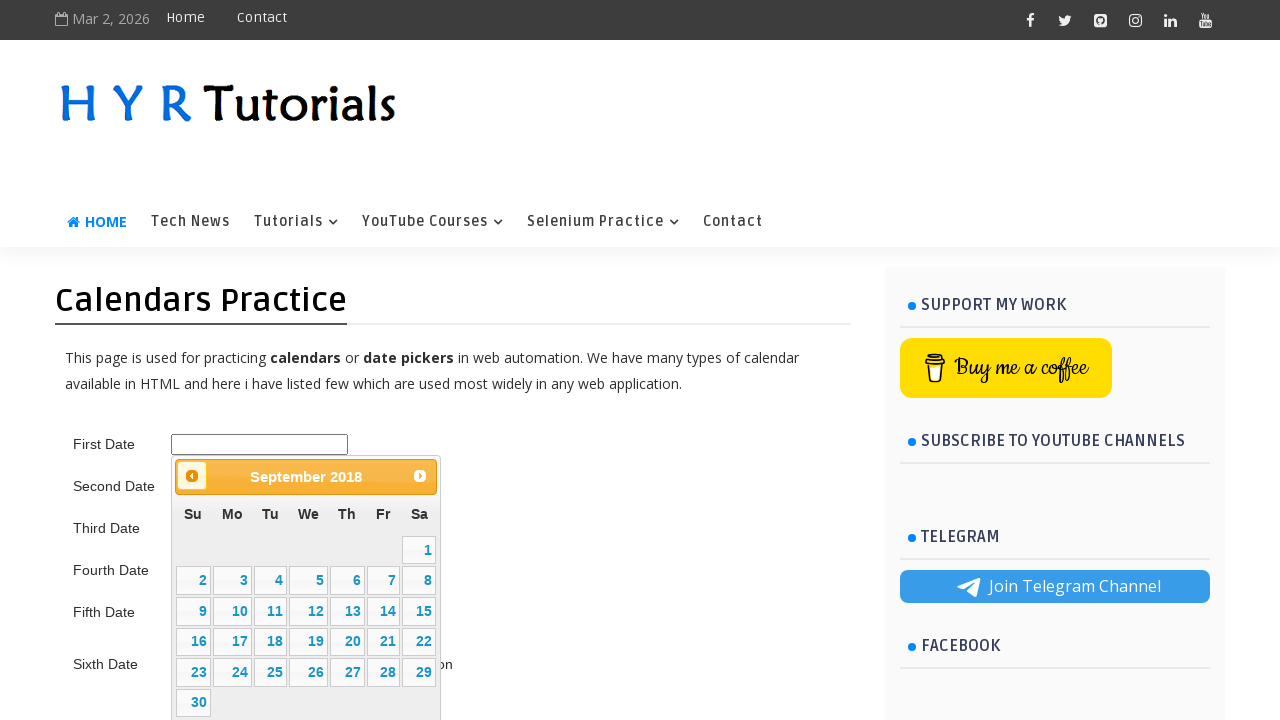

Retrieved current calendar title to check month/year
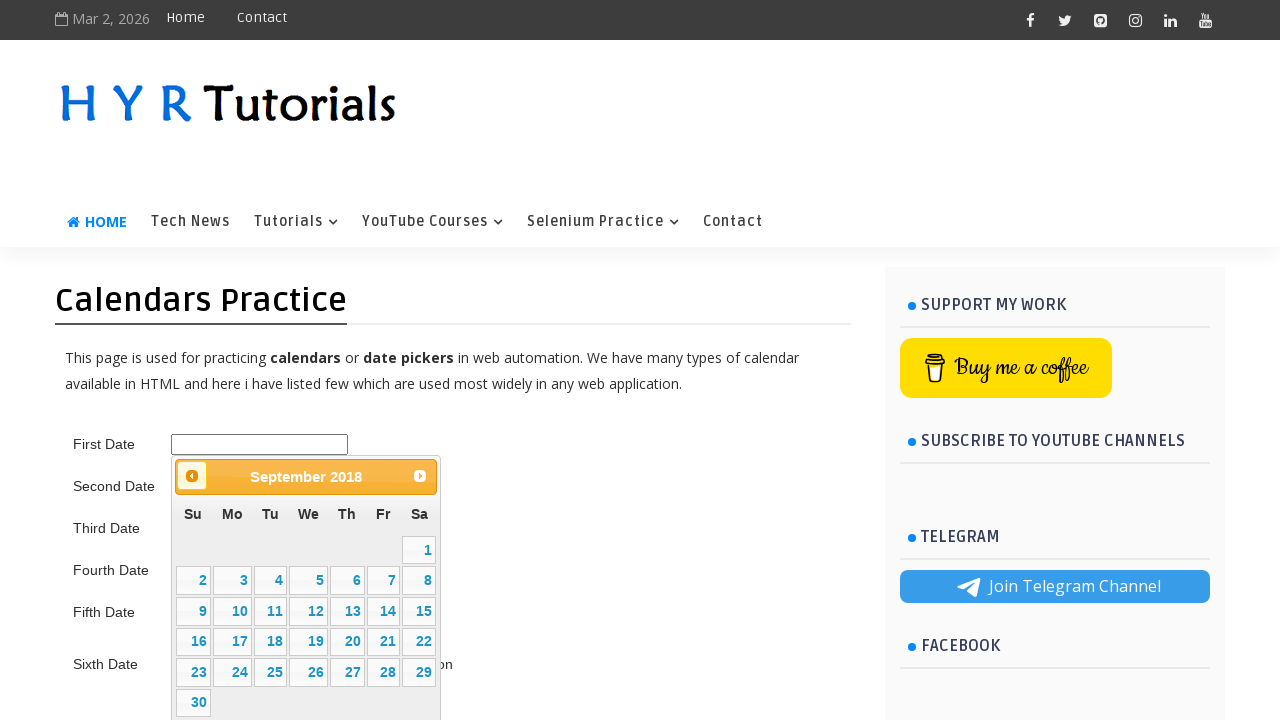

Clicked previous month button to navigate backward (currently September 2018) at (192, 476) on .ui-datepicker-prev
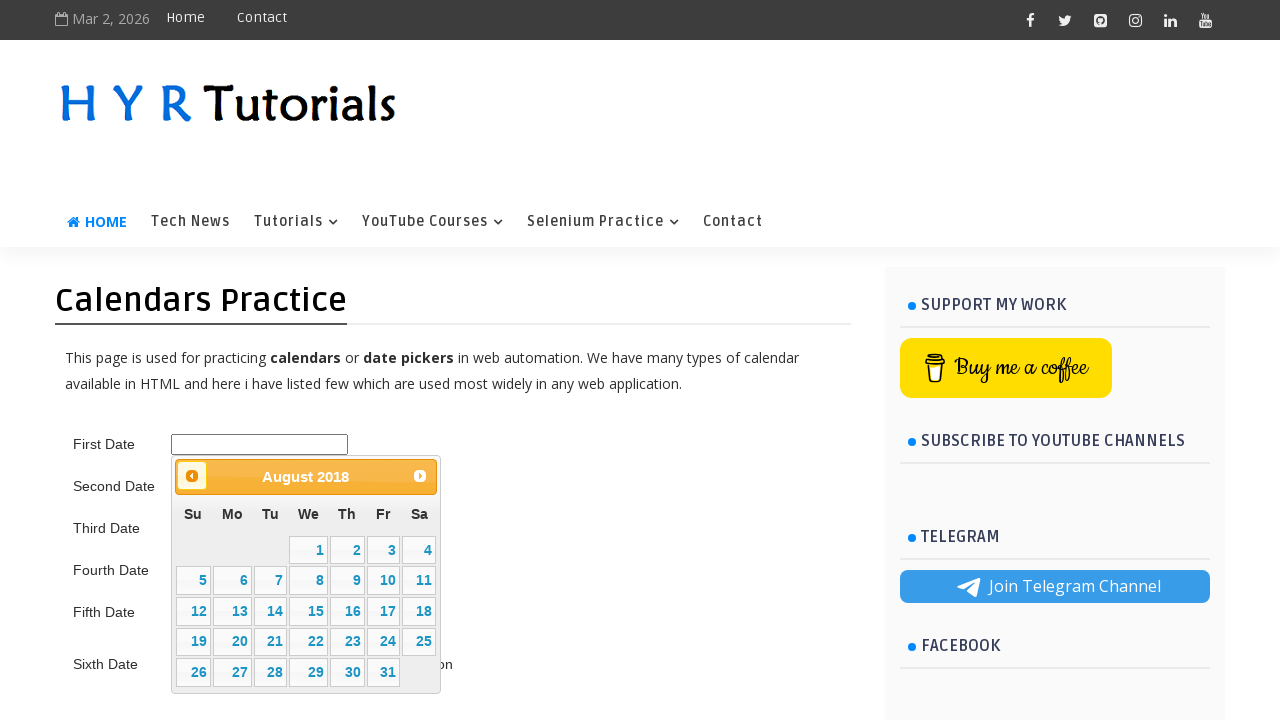

Waited for calendar to update
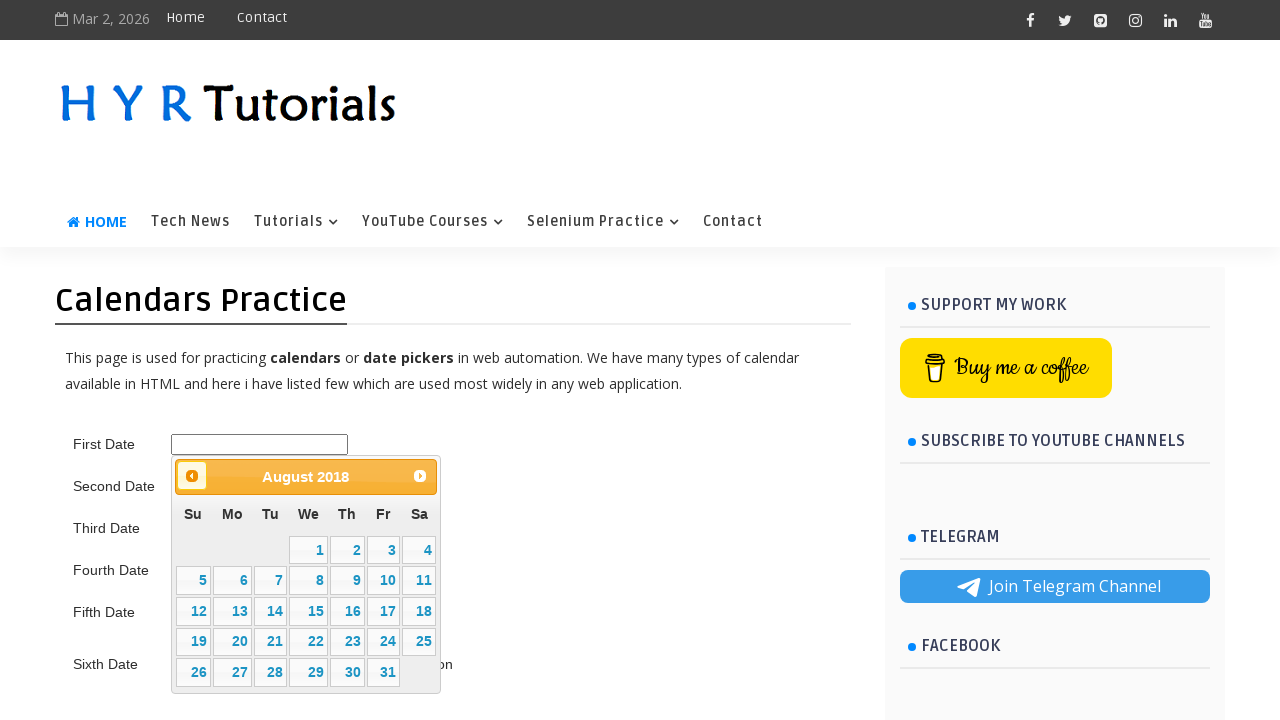

Retrieved current calendar title to check month/year
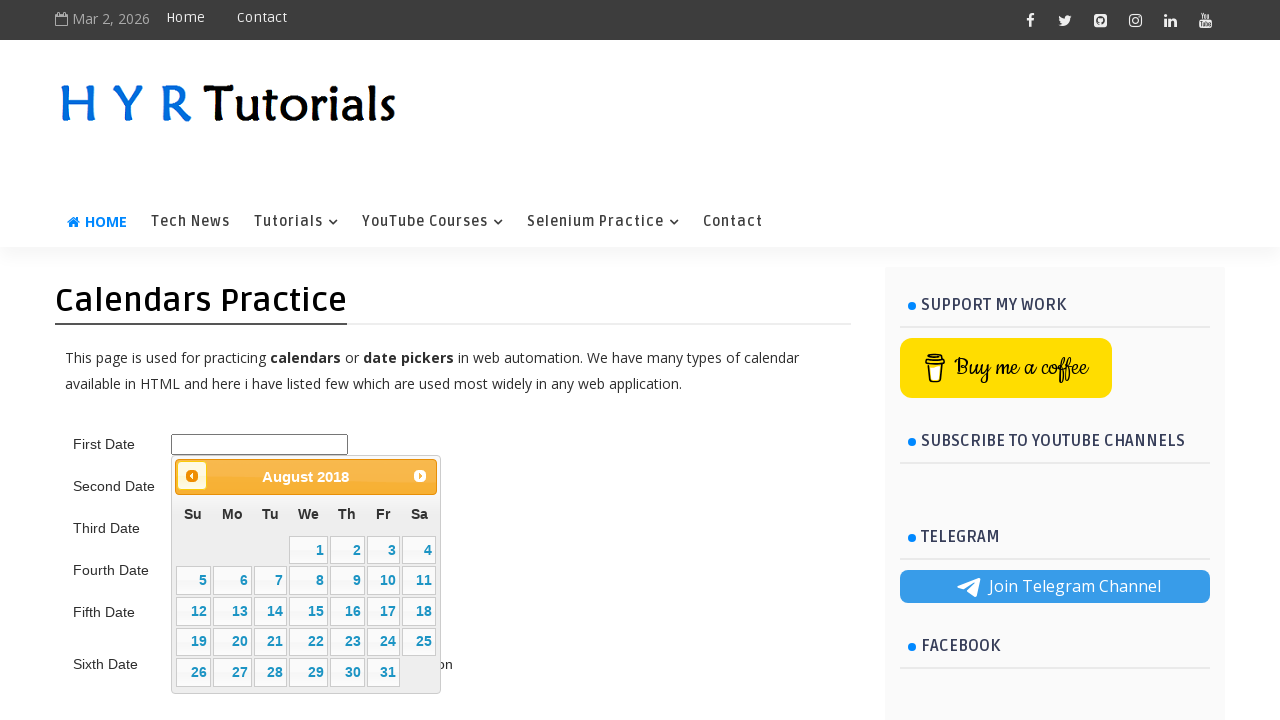

Clicked previous month button to navigate backward (currently August 2018) at (192, 476) on .ui-datepicker-prev
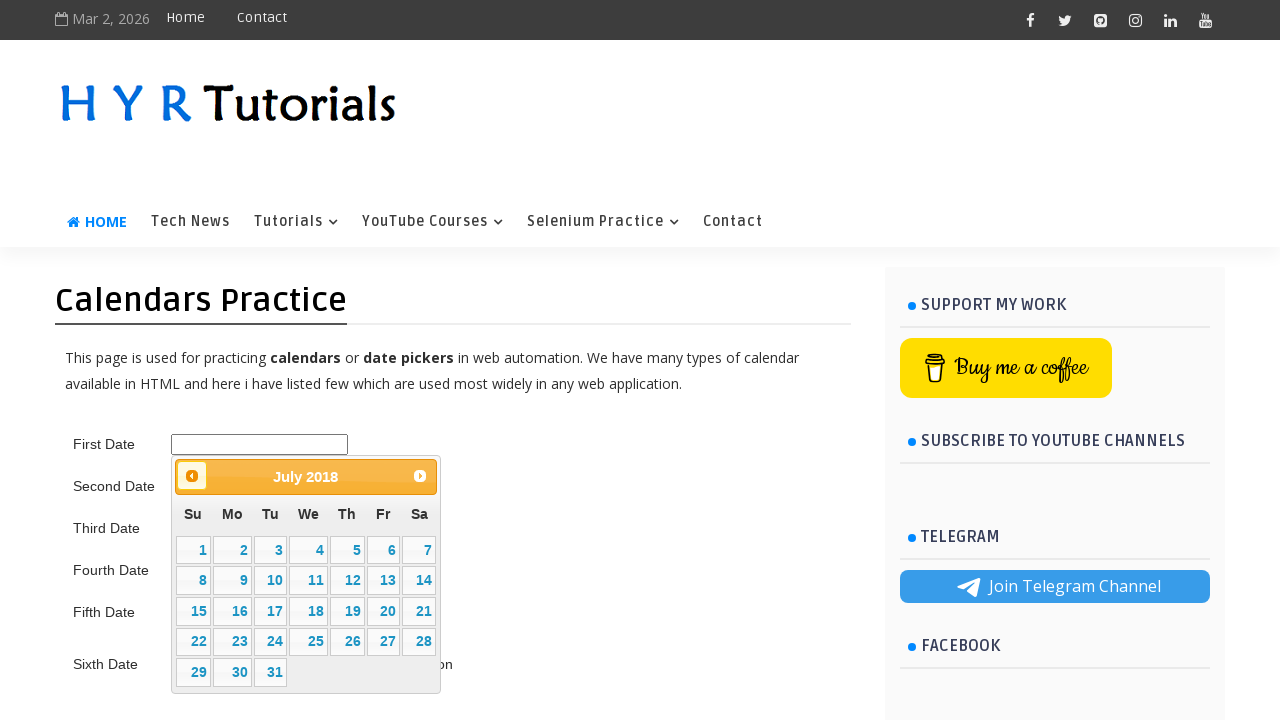

Waited for calendar to update
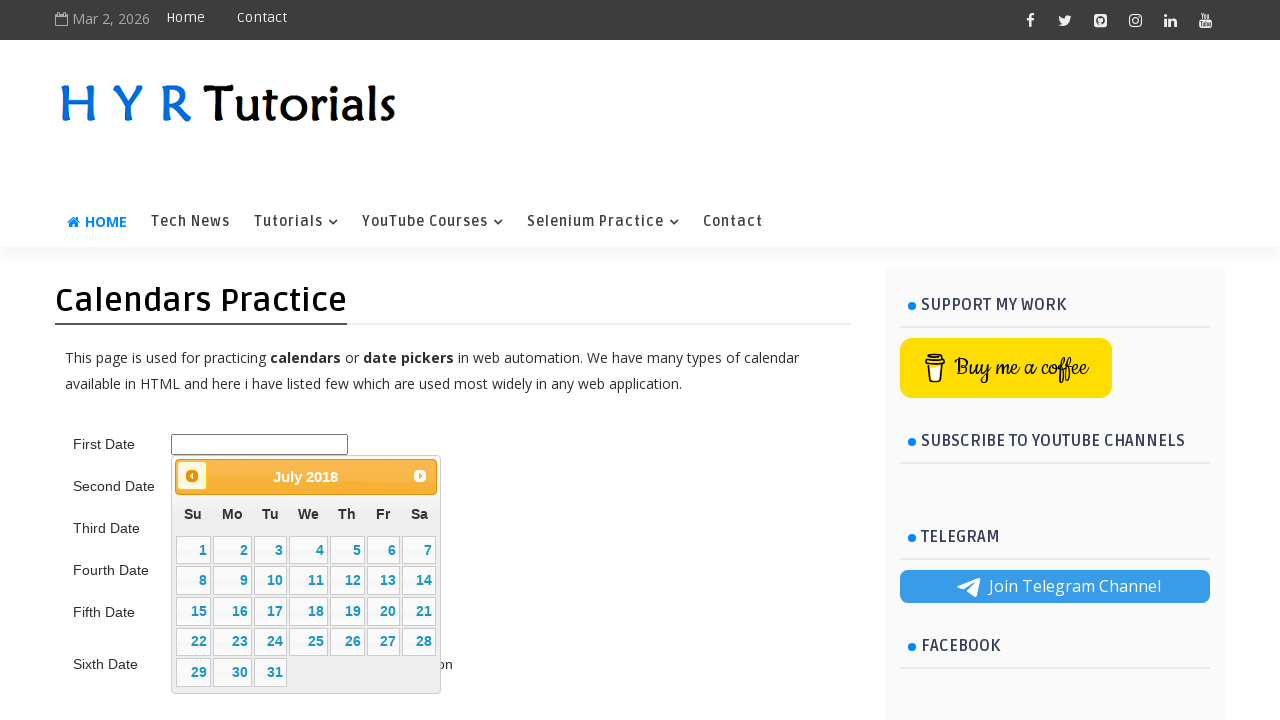

Retrieved current calendar title to check month/year
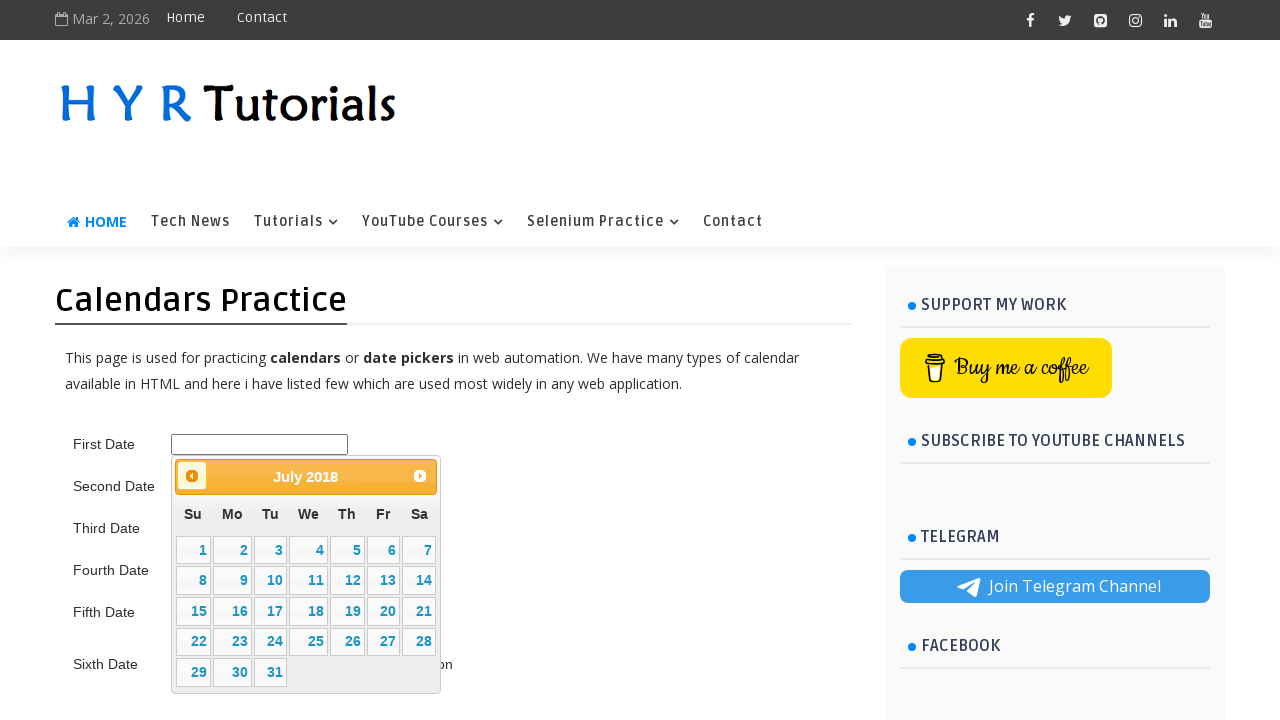

Clicked previous month button to navigate backward (currently July 2018) at (192, 476) on .ui-datepicker-prev
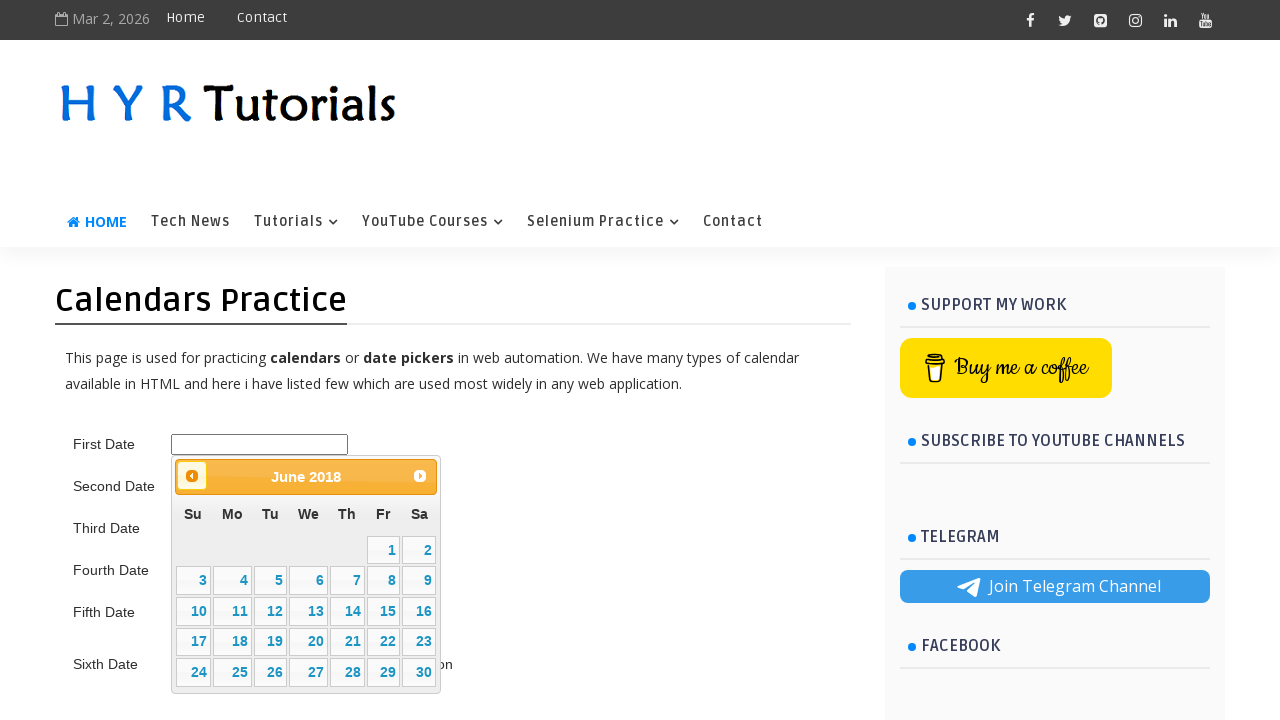

Waited for calendar to update
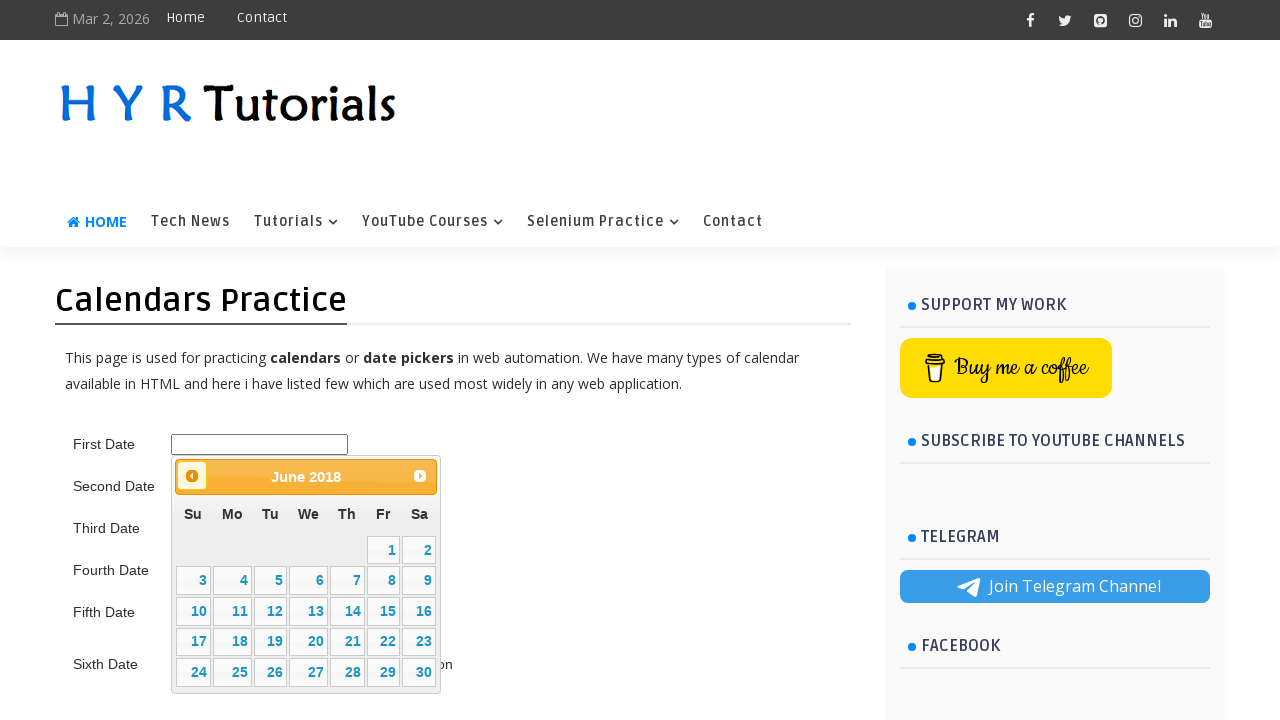

Retrieved current calendar title to check month/year
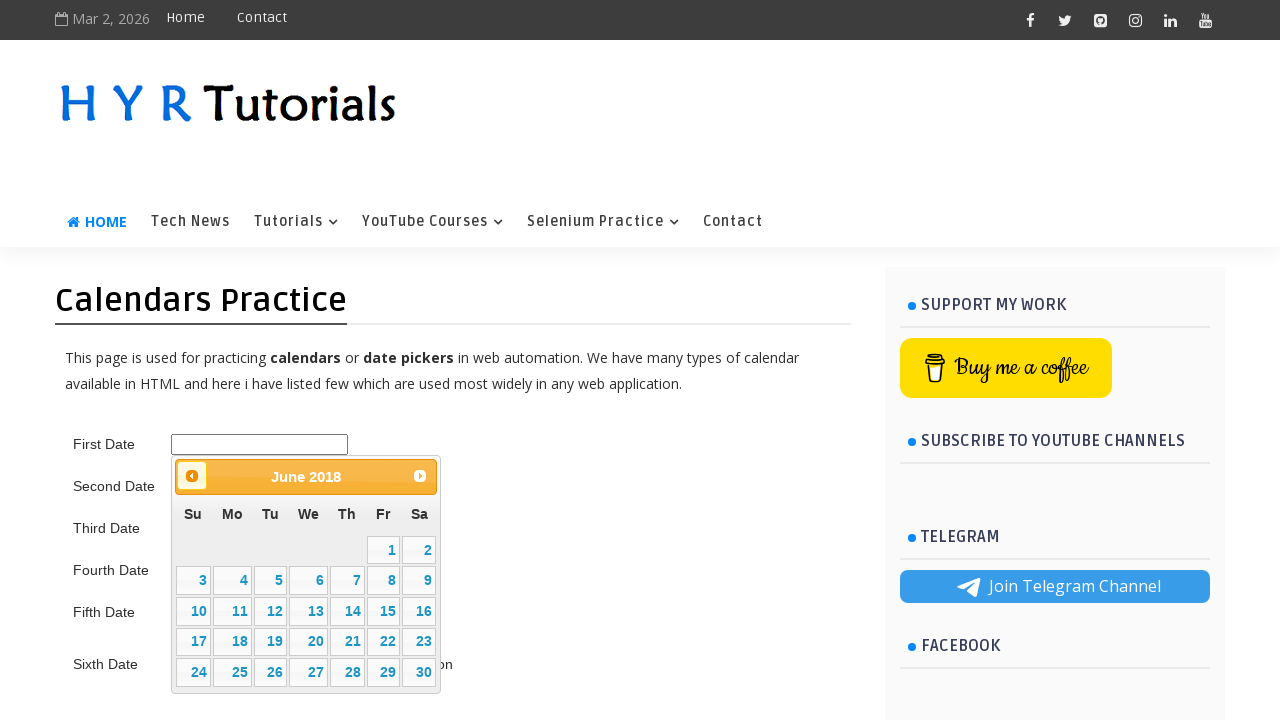

Clicked previous month button to navigate backward (currently June 2018) at (192, 476) on .ui-datepicker-prev
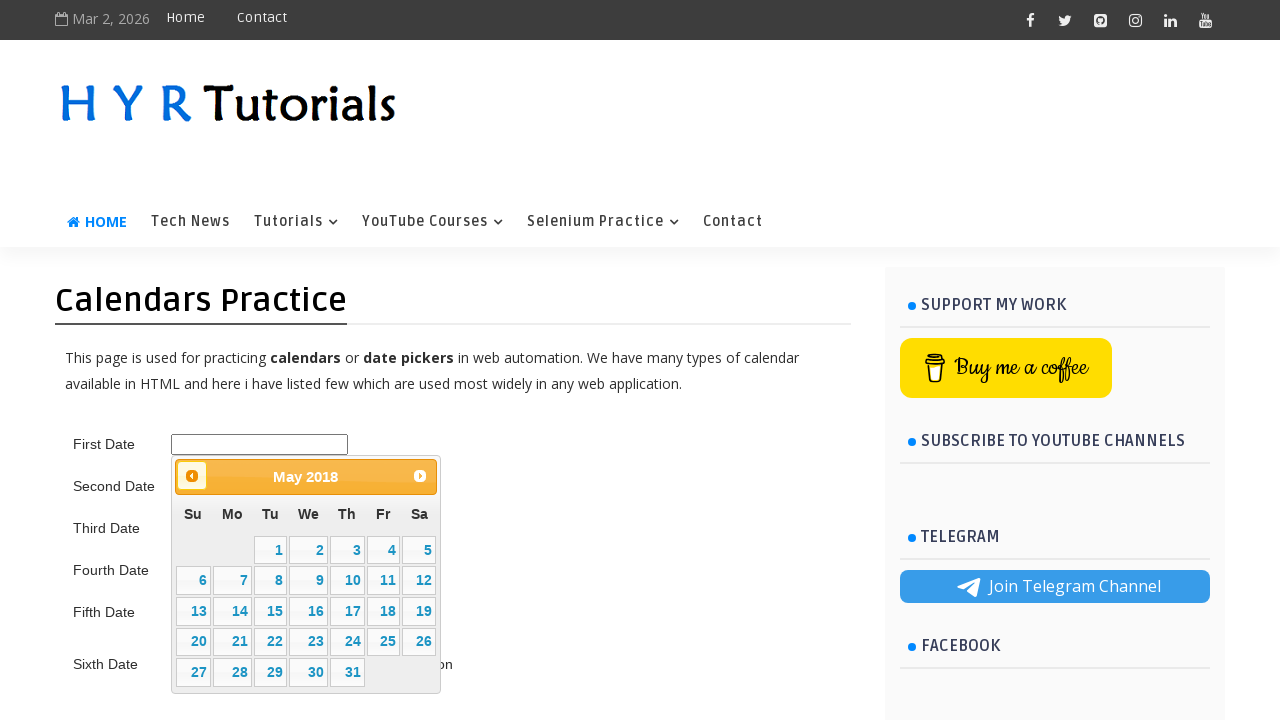

Waited for calendar to update
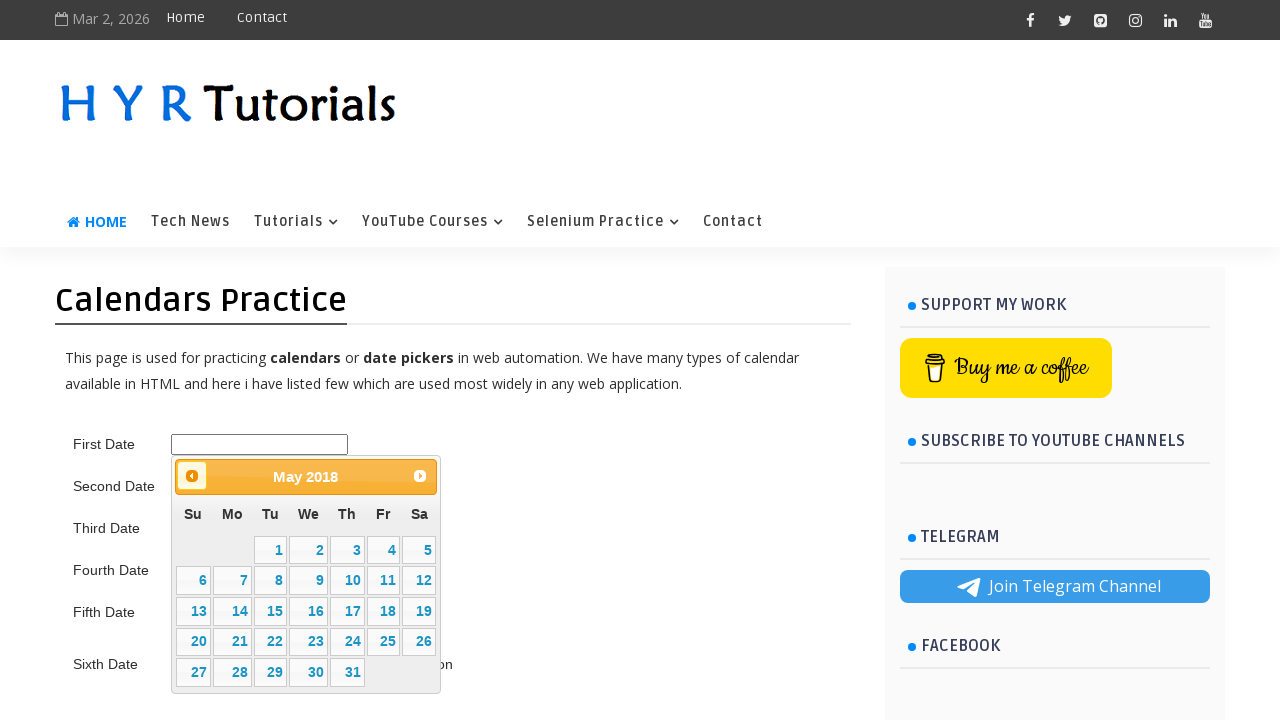

Retrieved current calendar title to check month/year
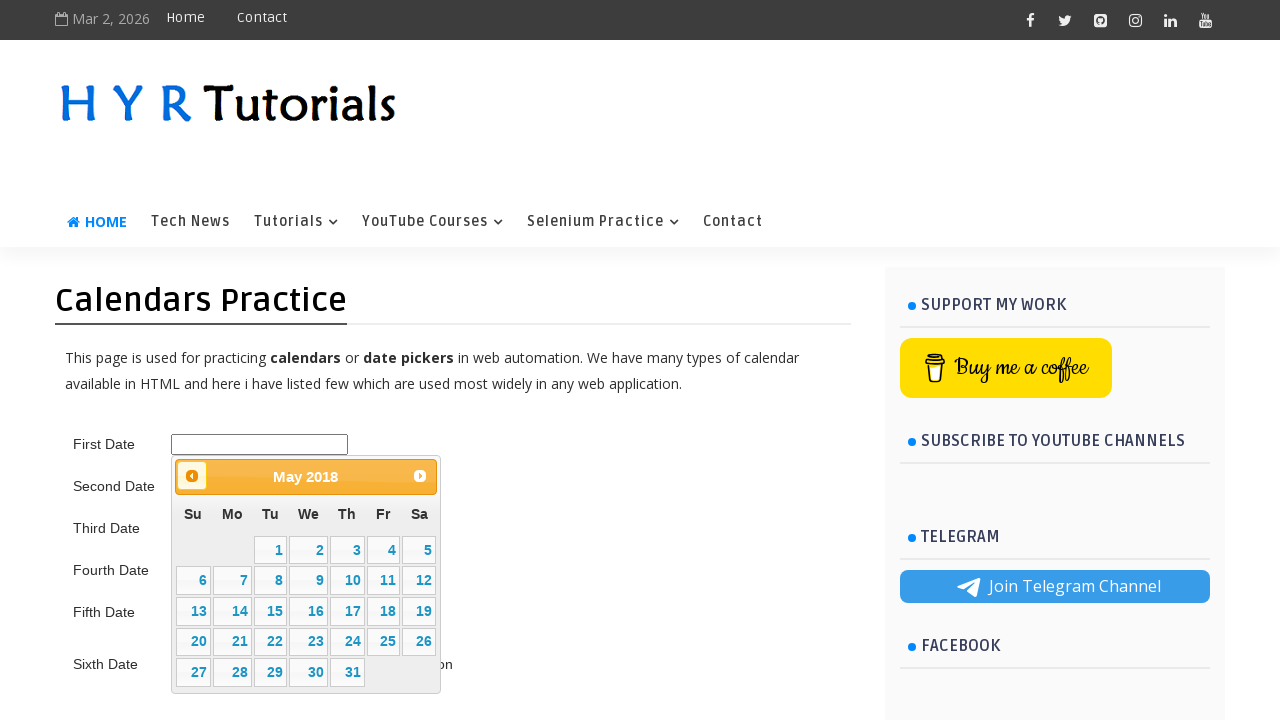

Clicked previous month button to navigate backward (currently May 2018) at (192, 476) on .ui-datepicker-prev
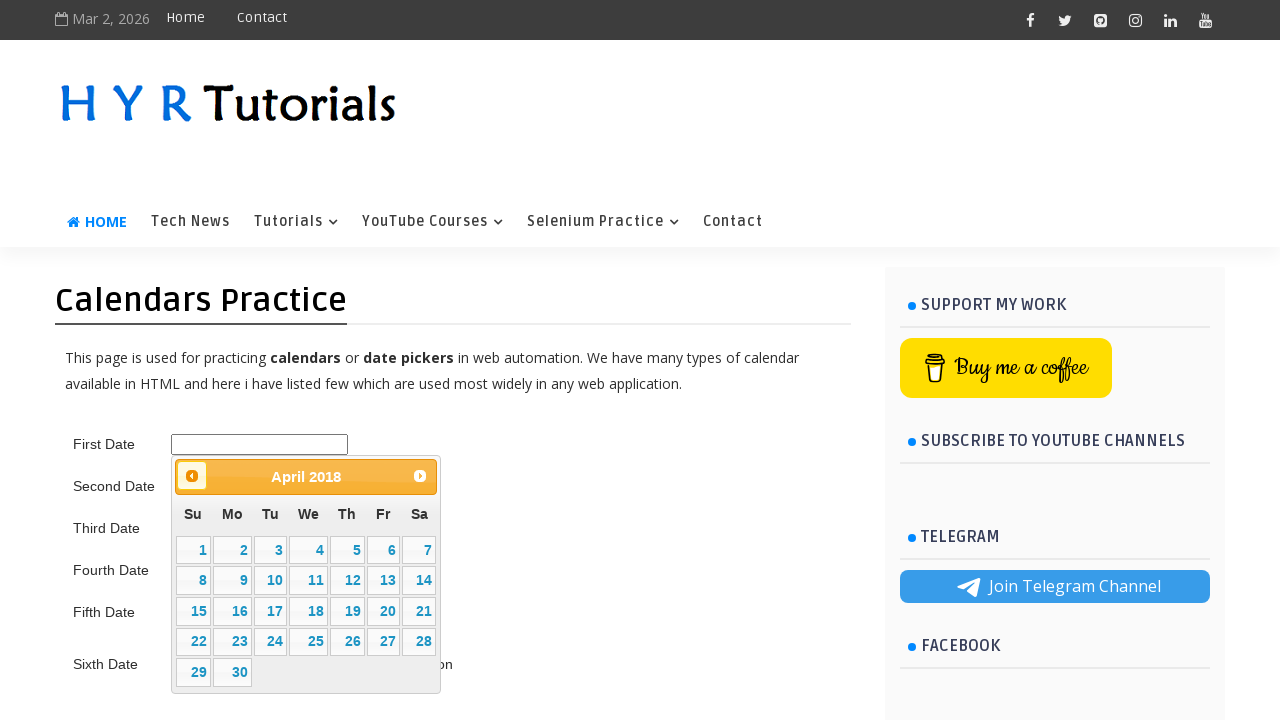

Waited for calendar to update
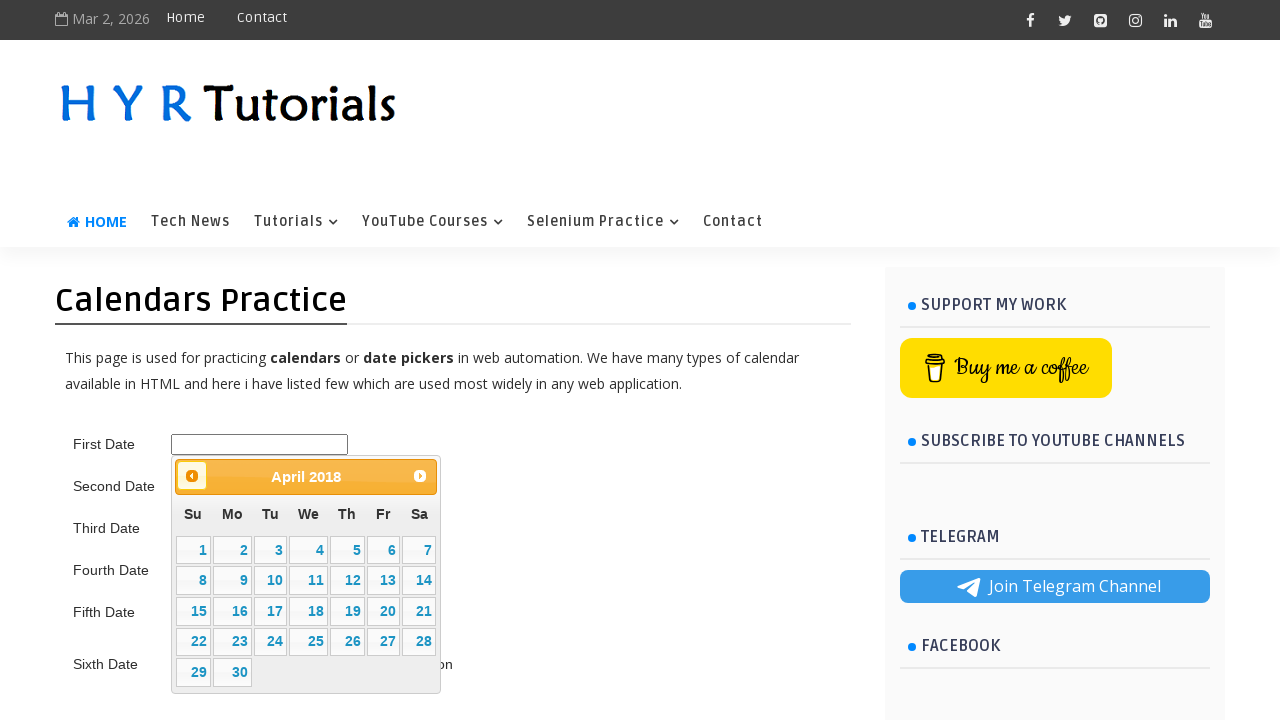

Retrieved current calendar title to check month/year
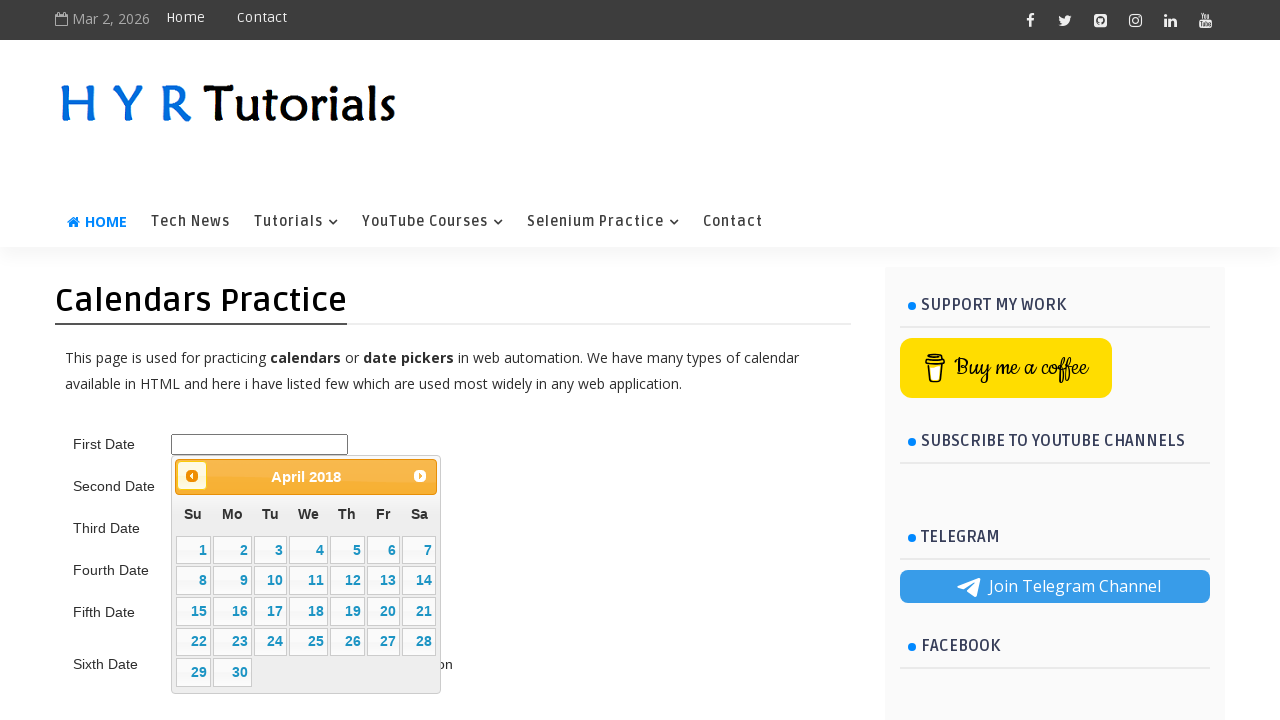

Clicked previous month button to navigate backward (currently April 2018) at (192, 476) on .ui-datepicker-prev
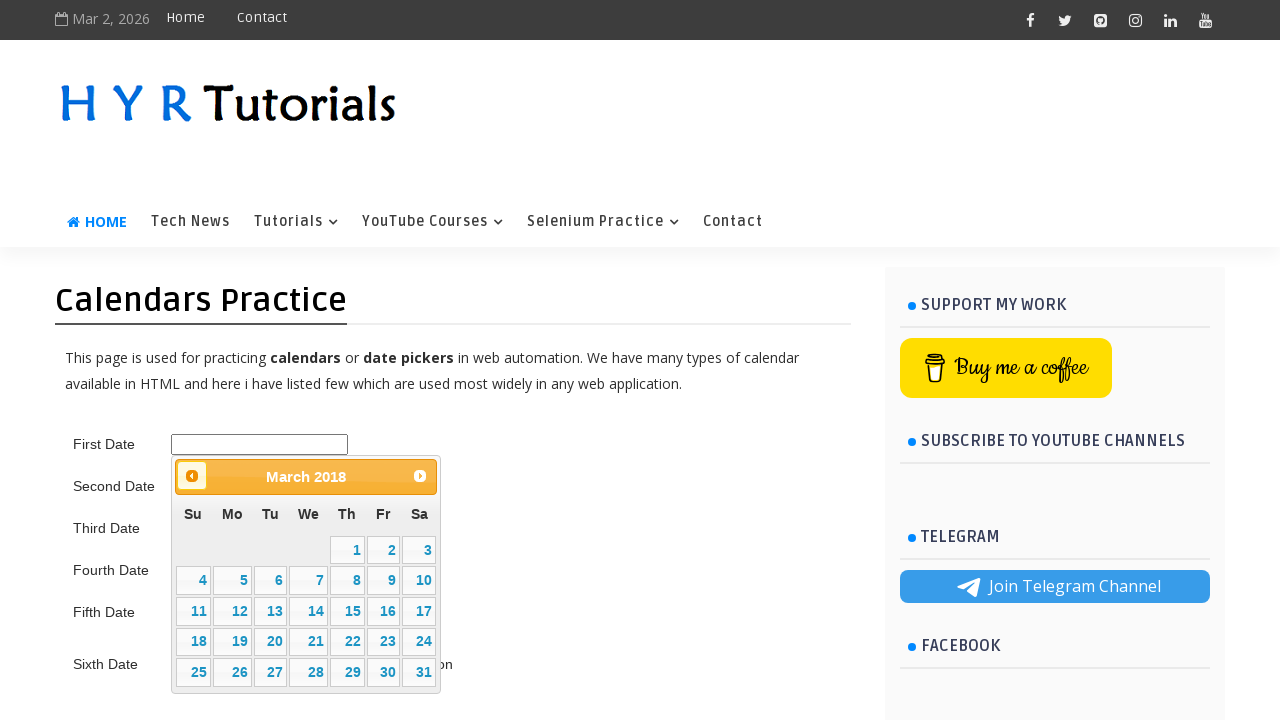

Waited for calendar to update
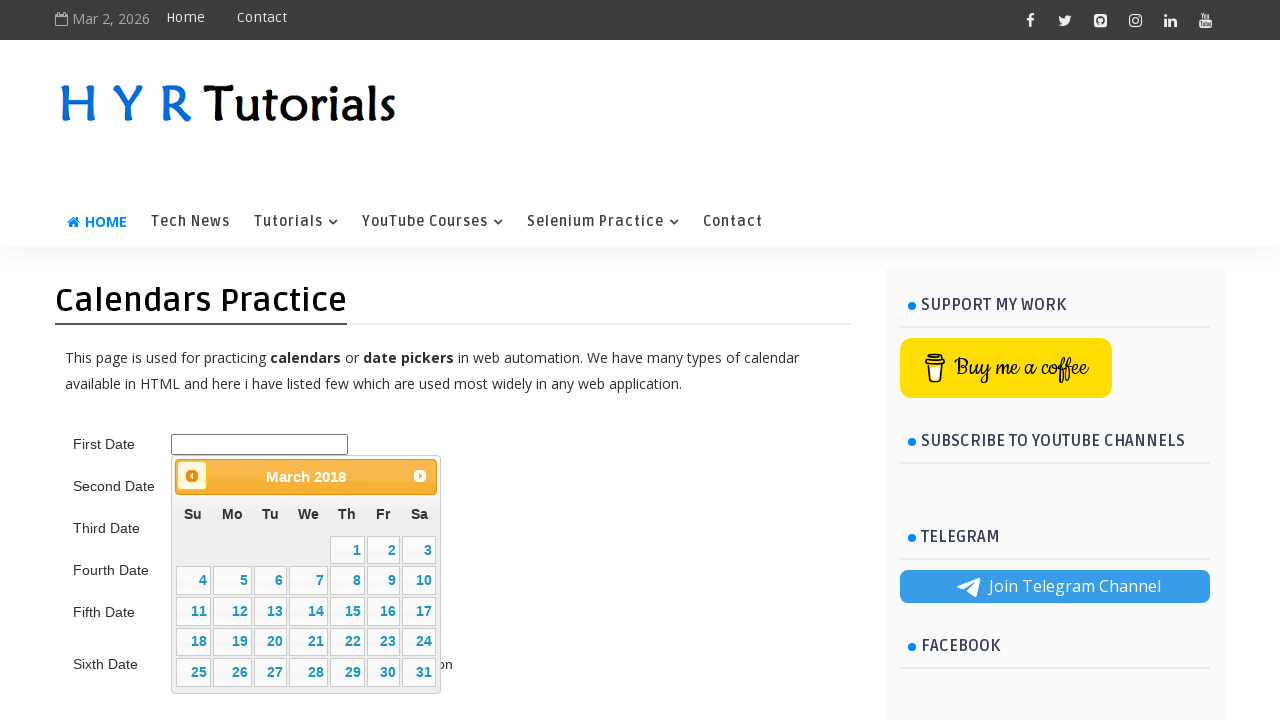

Retrieved current calendar title to check month/year
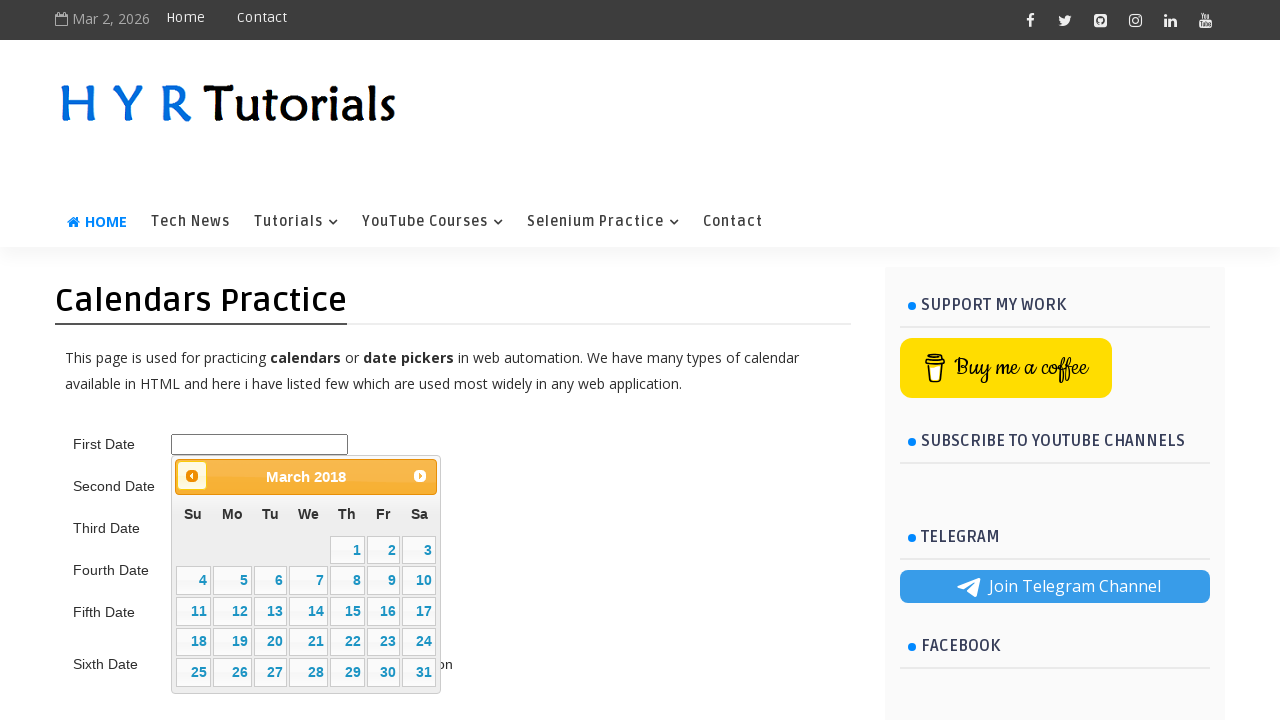

Clicked previous month button to navigate backward (currently March 2018) at (192, 476) on .ui-datepicker-prev
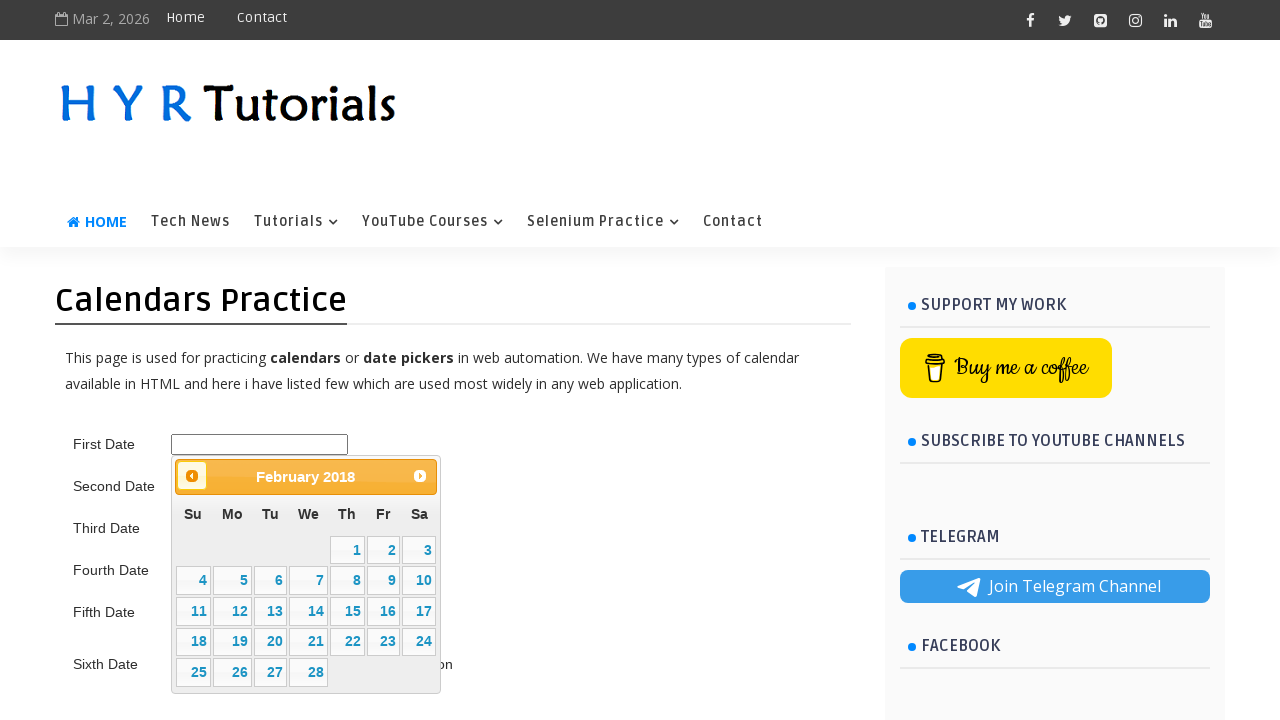

Waited for calendar to update
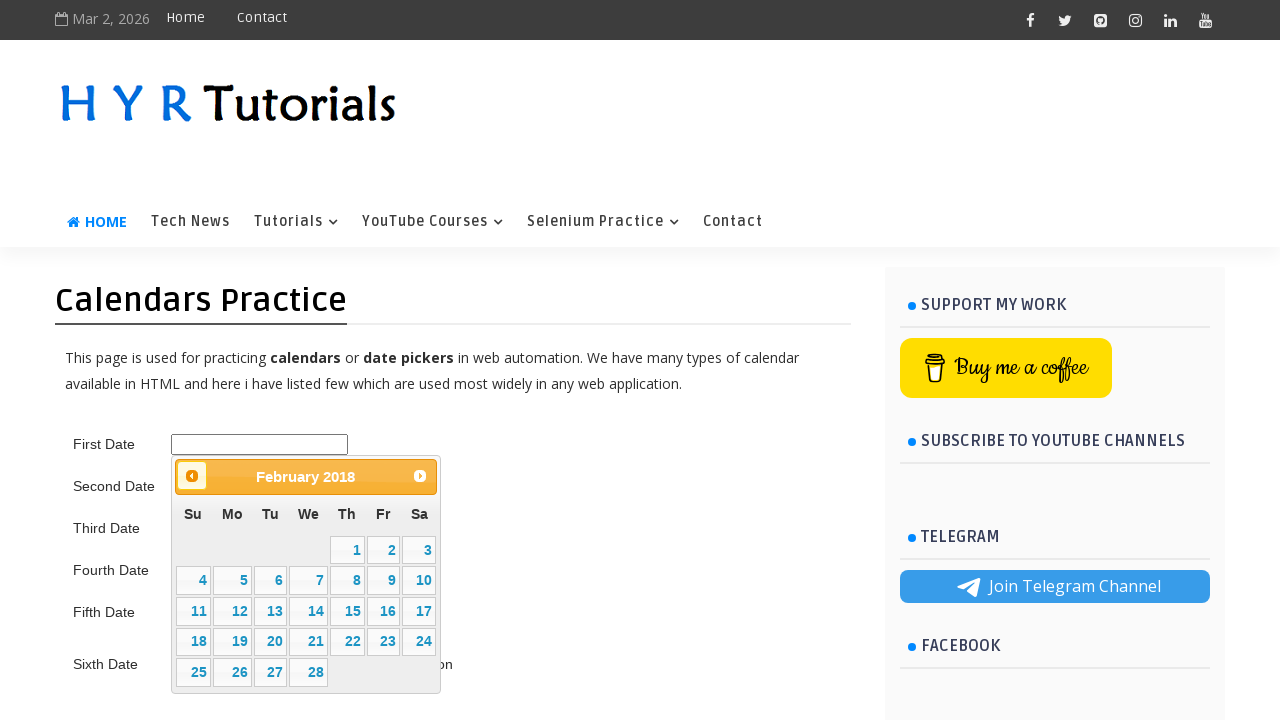

Retrieved current calendar title to check month/year
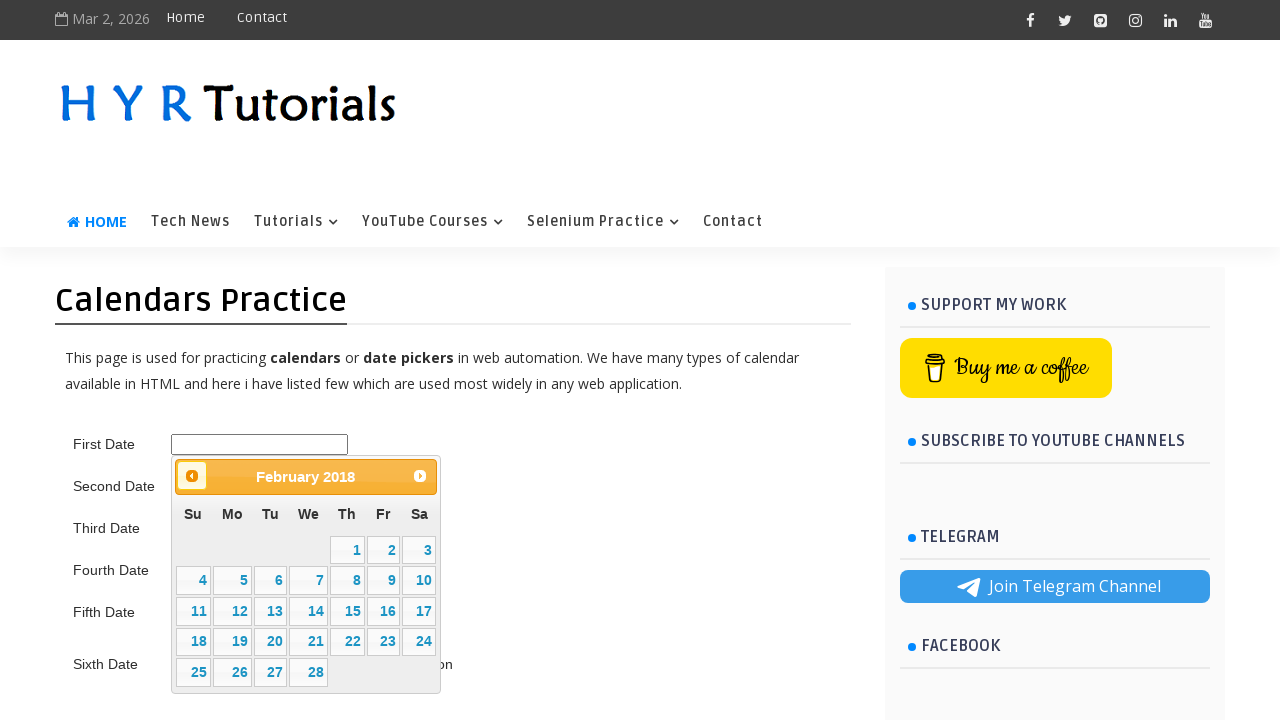

Clicked previous month button to navigate backward (currently February 2018) at (192, 476) on .ui-datepicker-prev
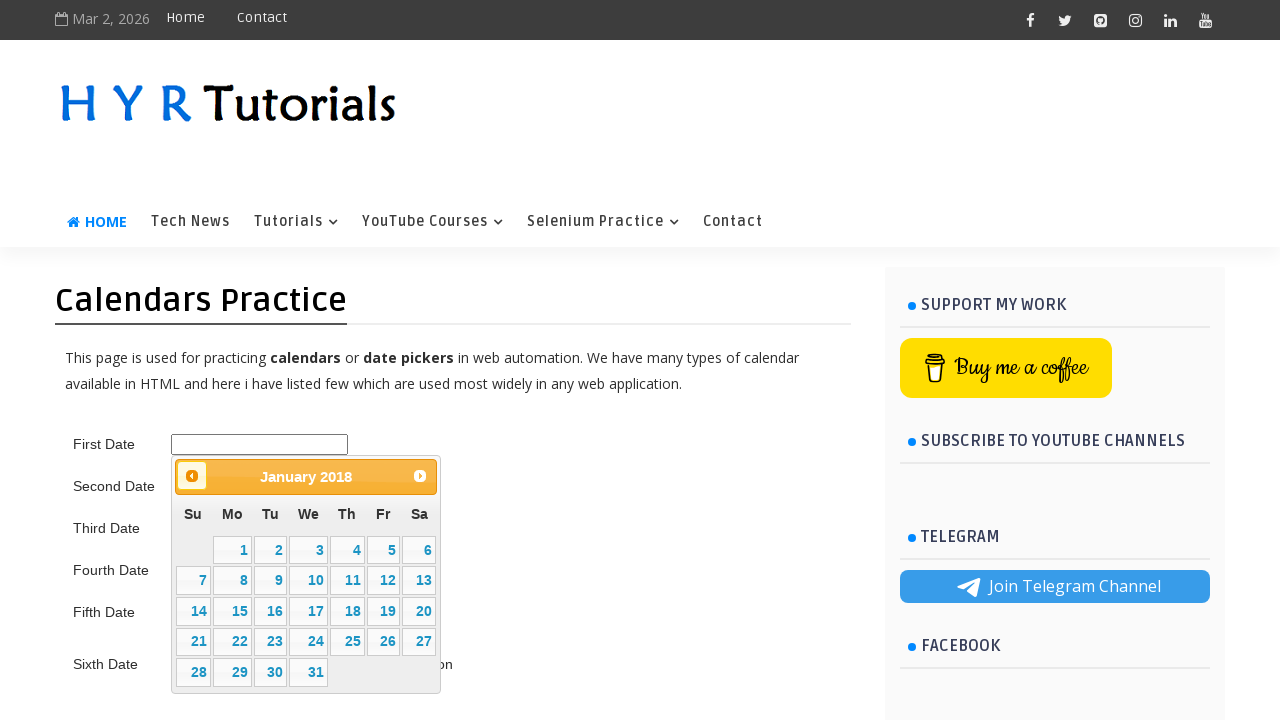

Waited for calendar to update
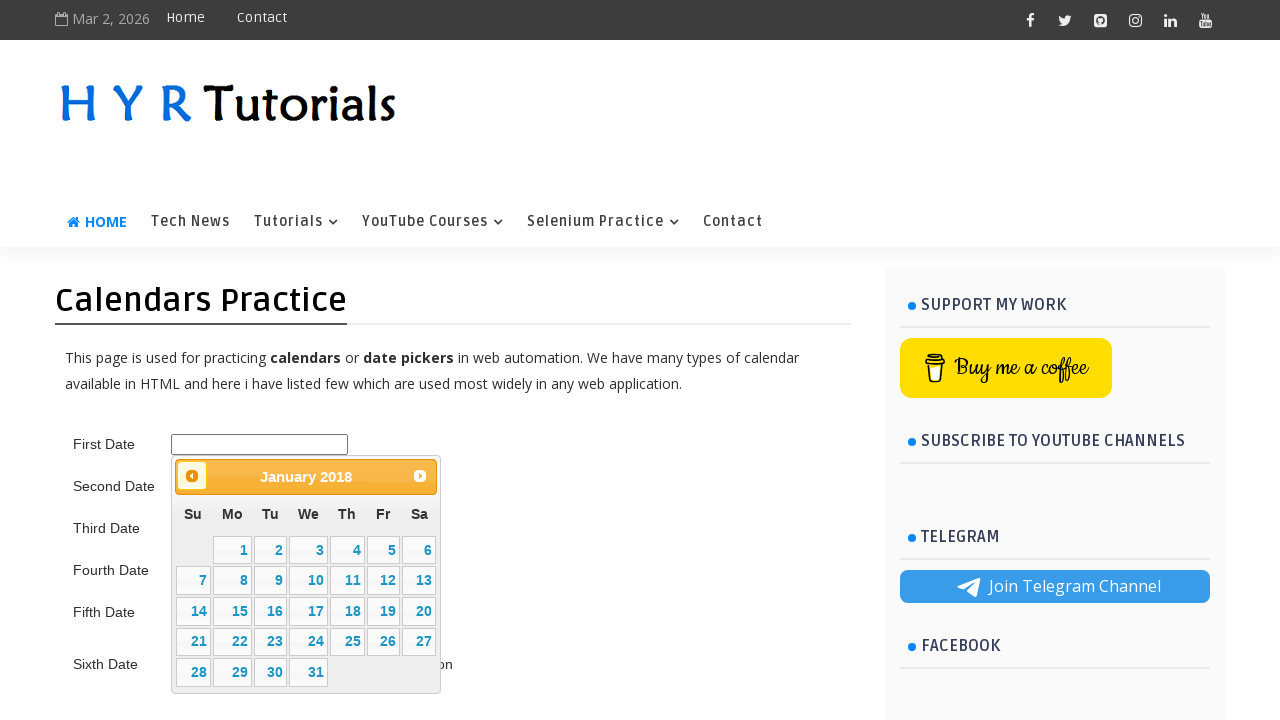

Retrieved current calendar title to check month/year
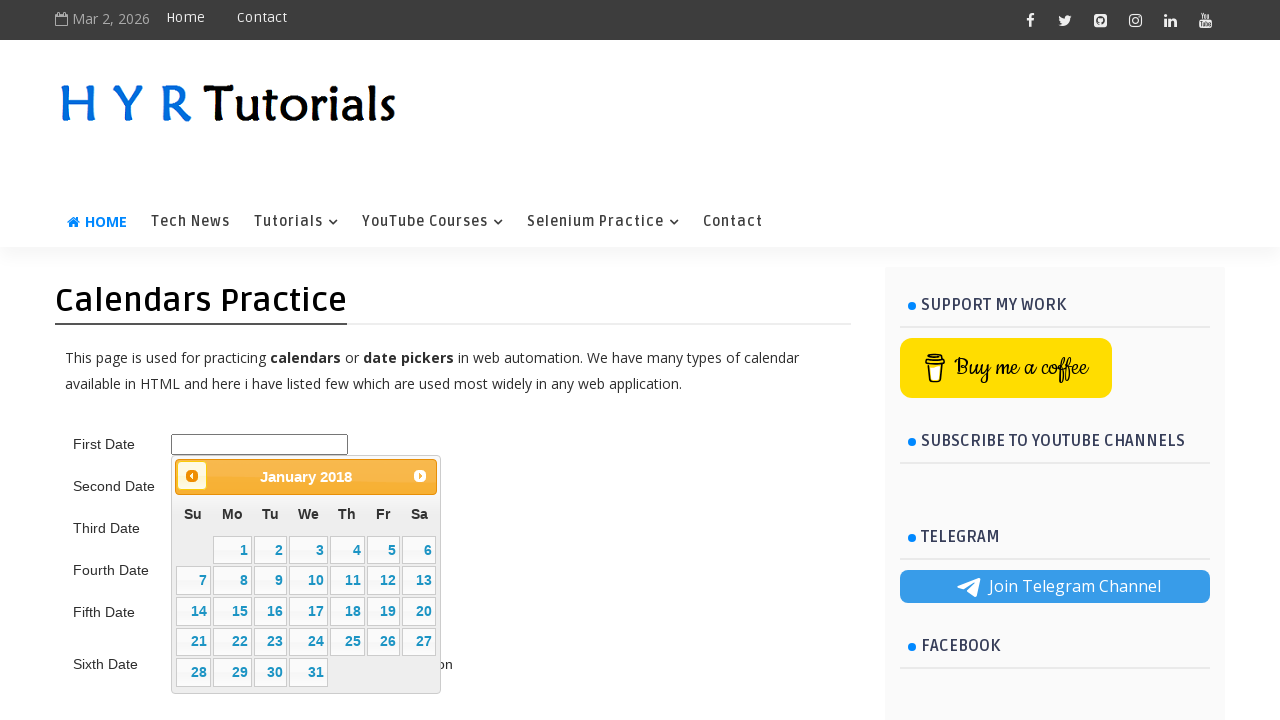

Clicked previous month button to navigate backward (currently January 2018) at (192, 476) on .ui-datepicker-prev
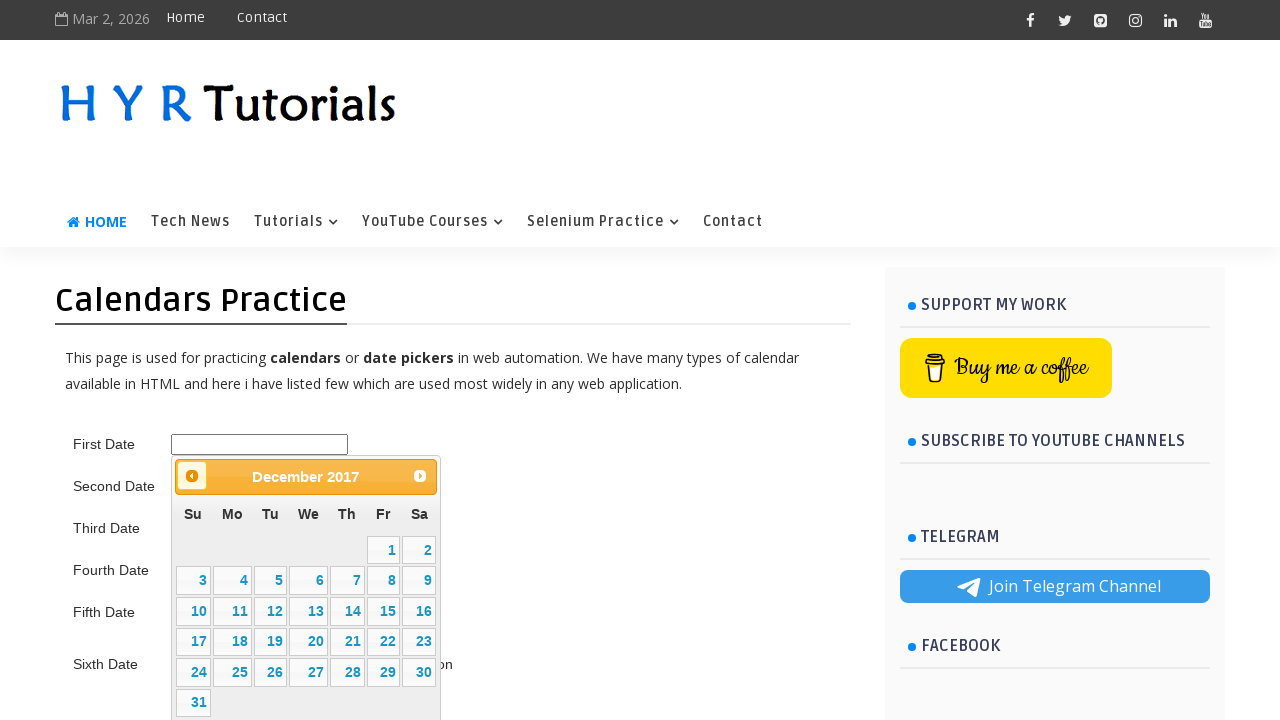

Waited for calendar to update
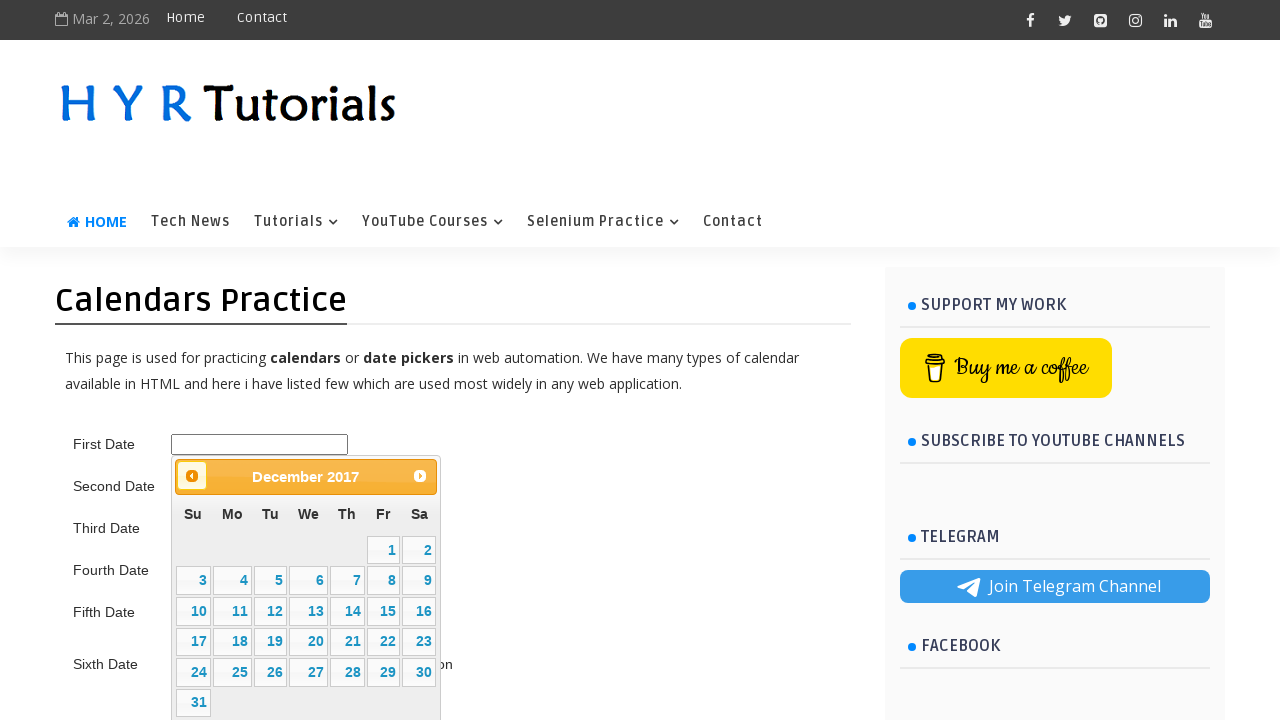

Retrieved current calendar title to check month/year
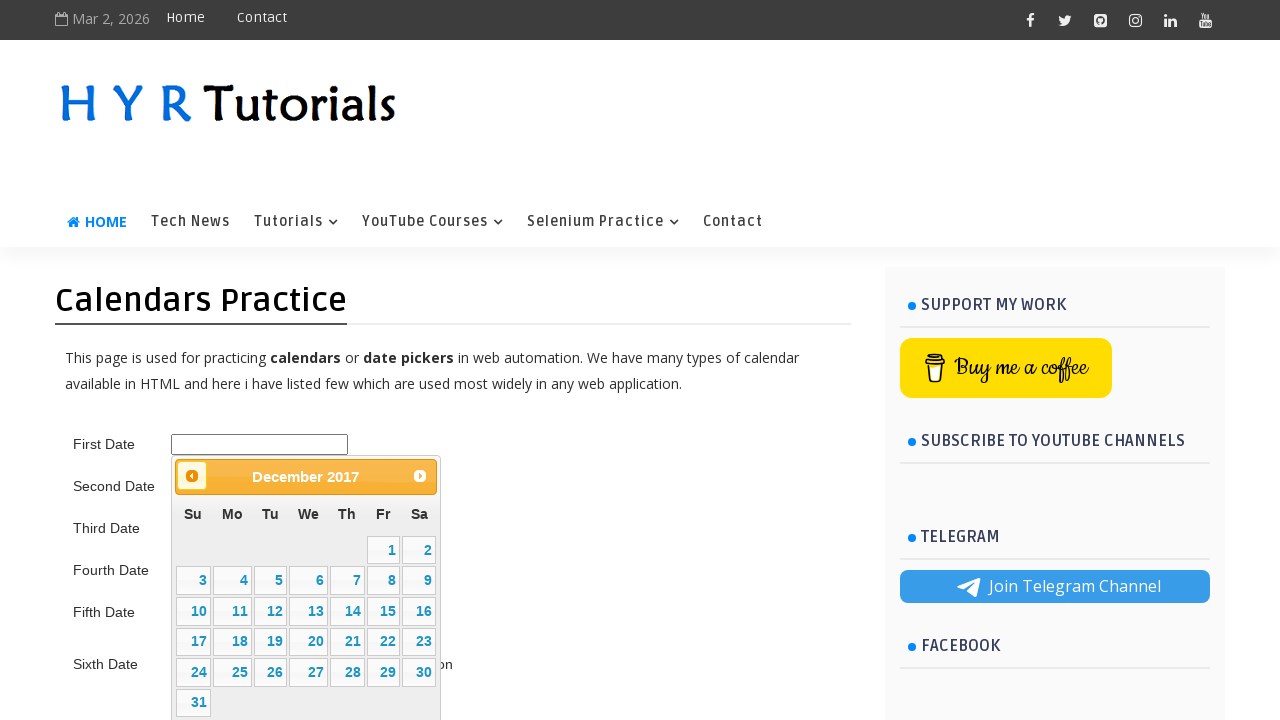

Clicked previous month button to navigate backward (currently December 2017) at (192, 476) on .ui-datepicker-prev
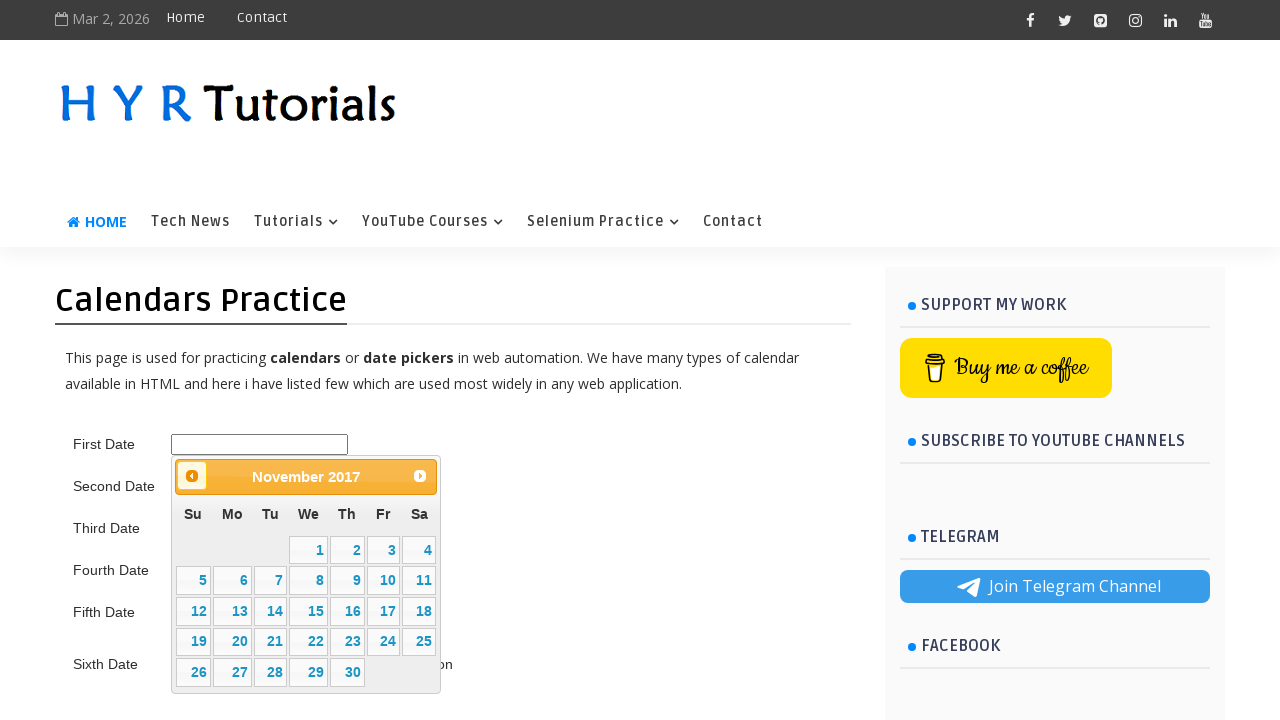

Waited for calendar to update
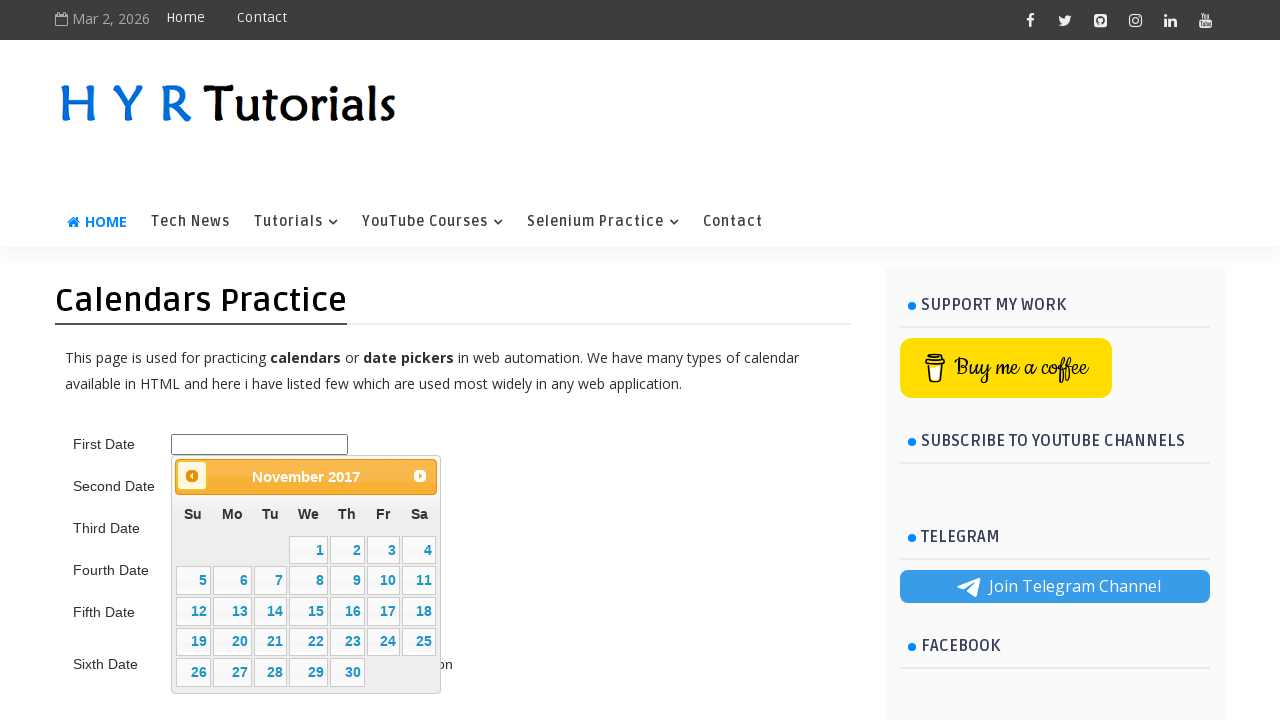

Retrieved current calendar title to check month/year
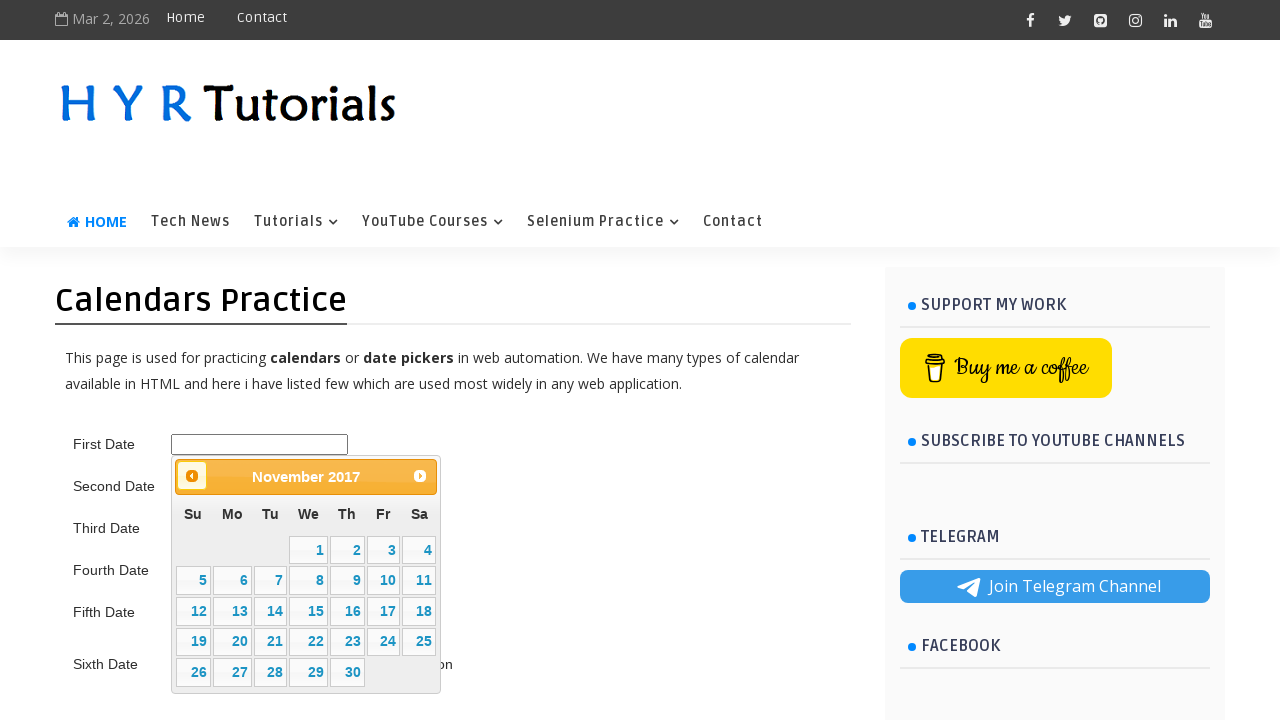

Clicked previous month button to navigate backward (currently November 2017) at (192, 476) on .ui-datepicker-prev
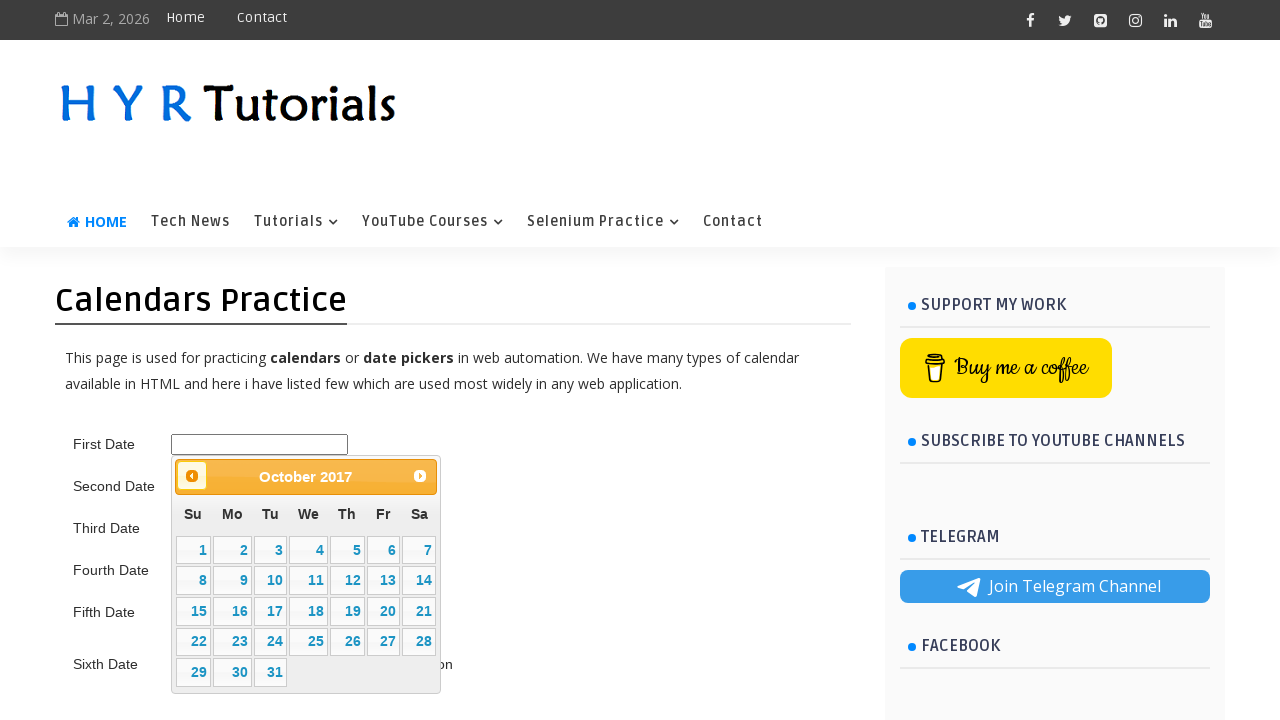

Waited for calendar to update
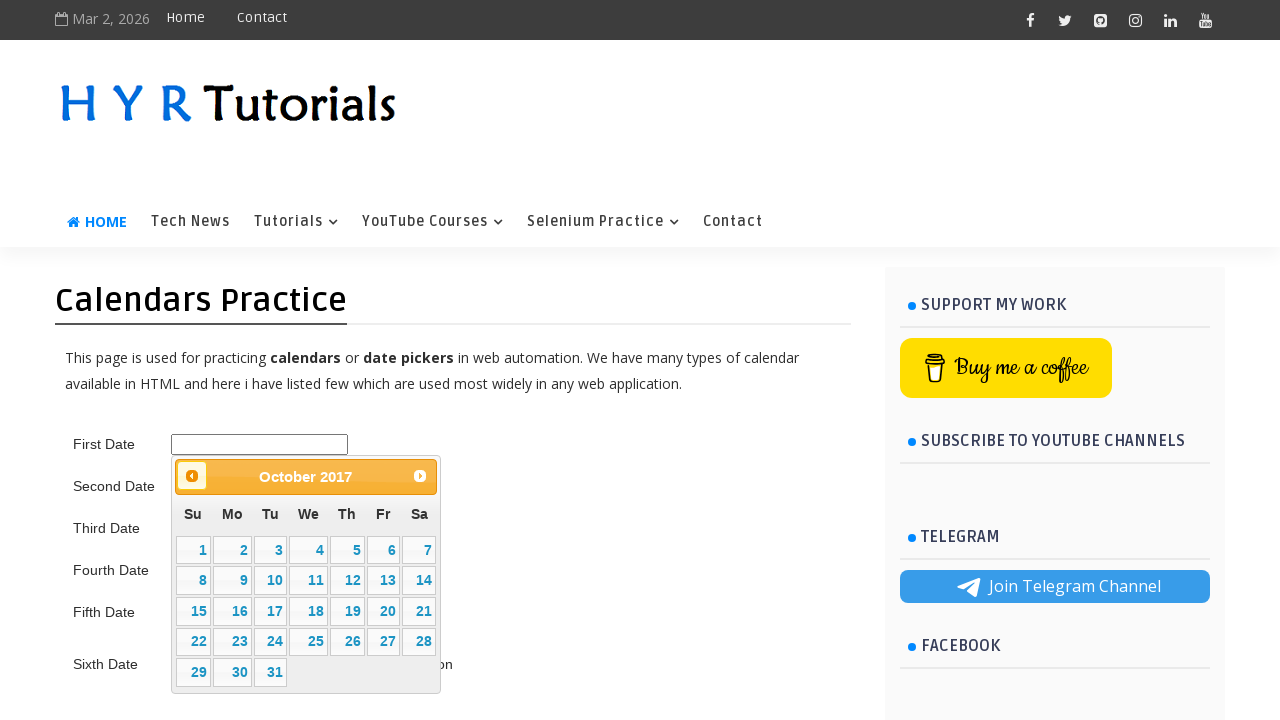

Retrieved current calendar title to check month/year
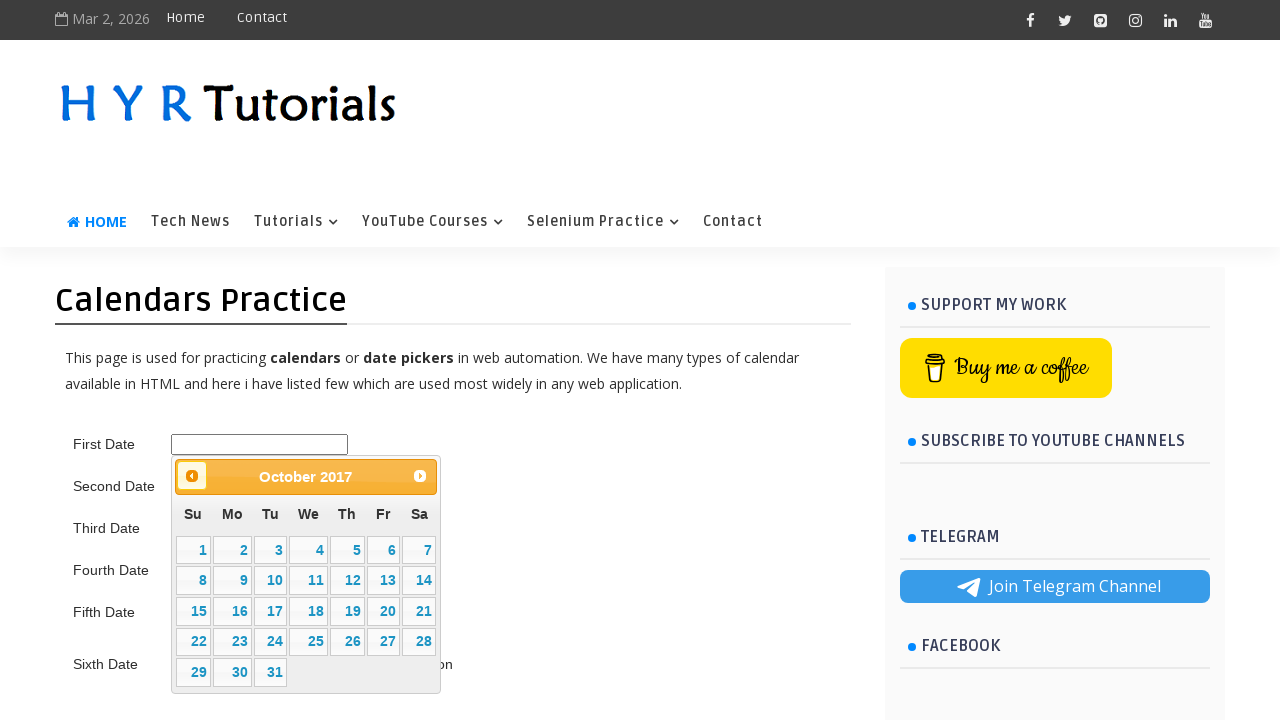

Clicked previous month button to navigate backward (currently October 2017) at (192, 476) on .ui-datepicker-prev
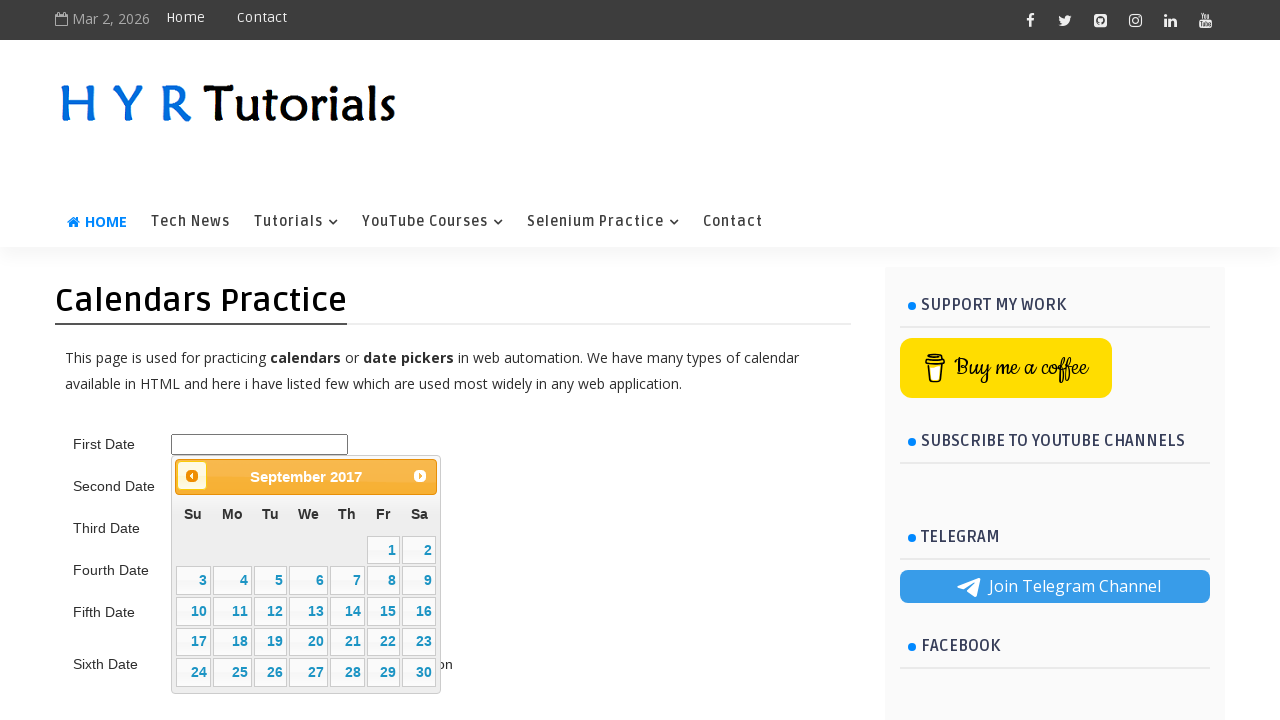

Waited for calendar to update
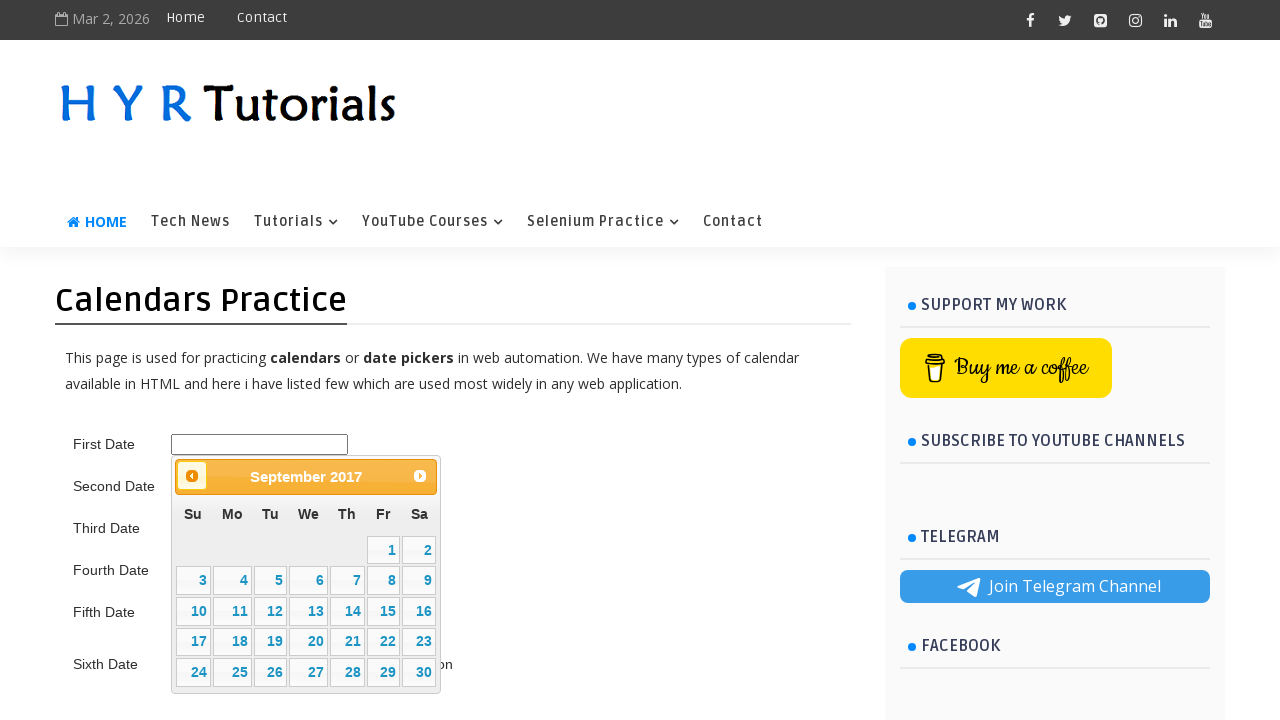

Retrieved current calendar title to check month/year
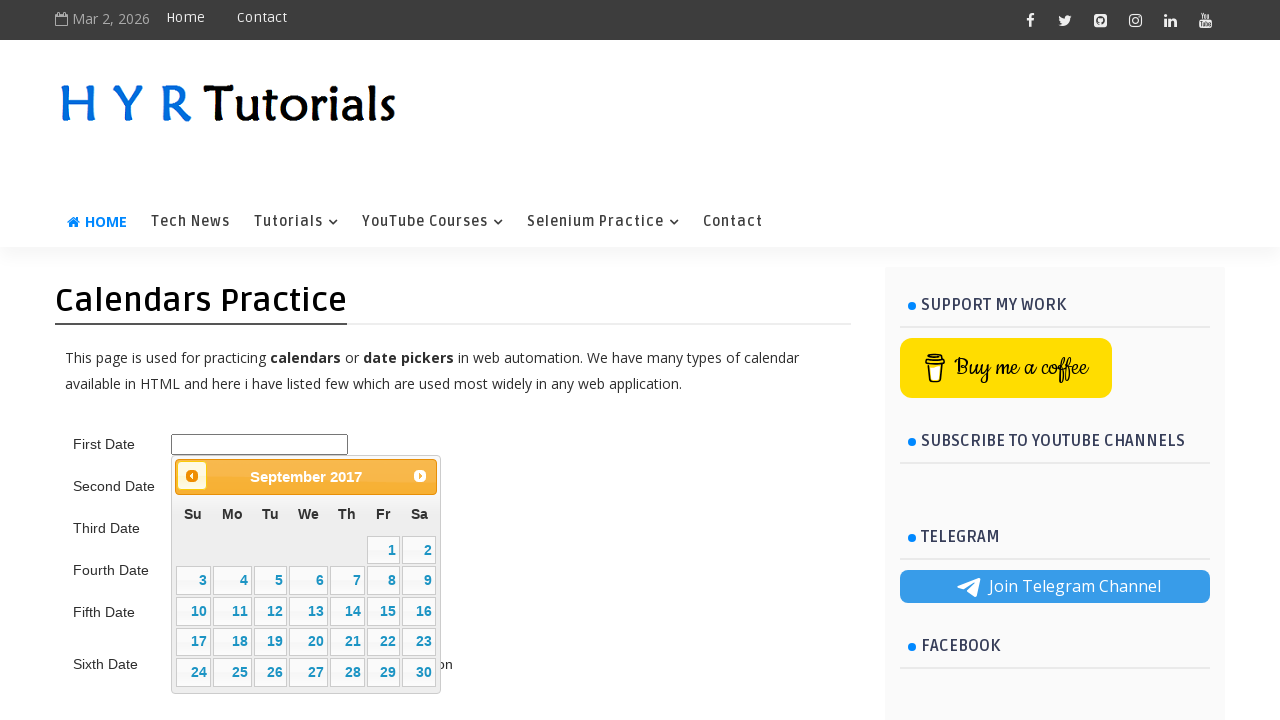

Clicked previous month button to navigate backward (currently September 2017) at (192, 476) on .ui-datepicker-prev
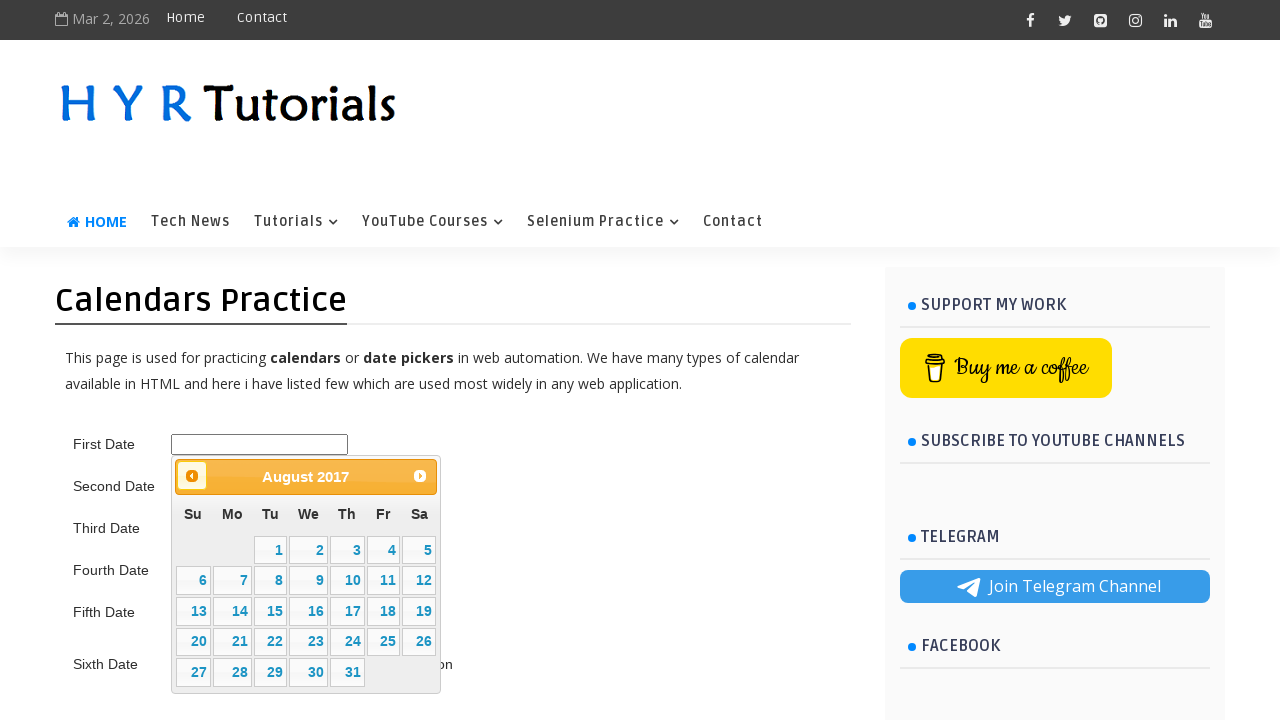

Waited for calendar to update
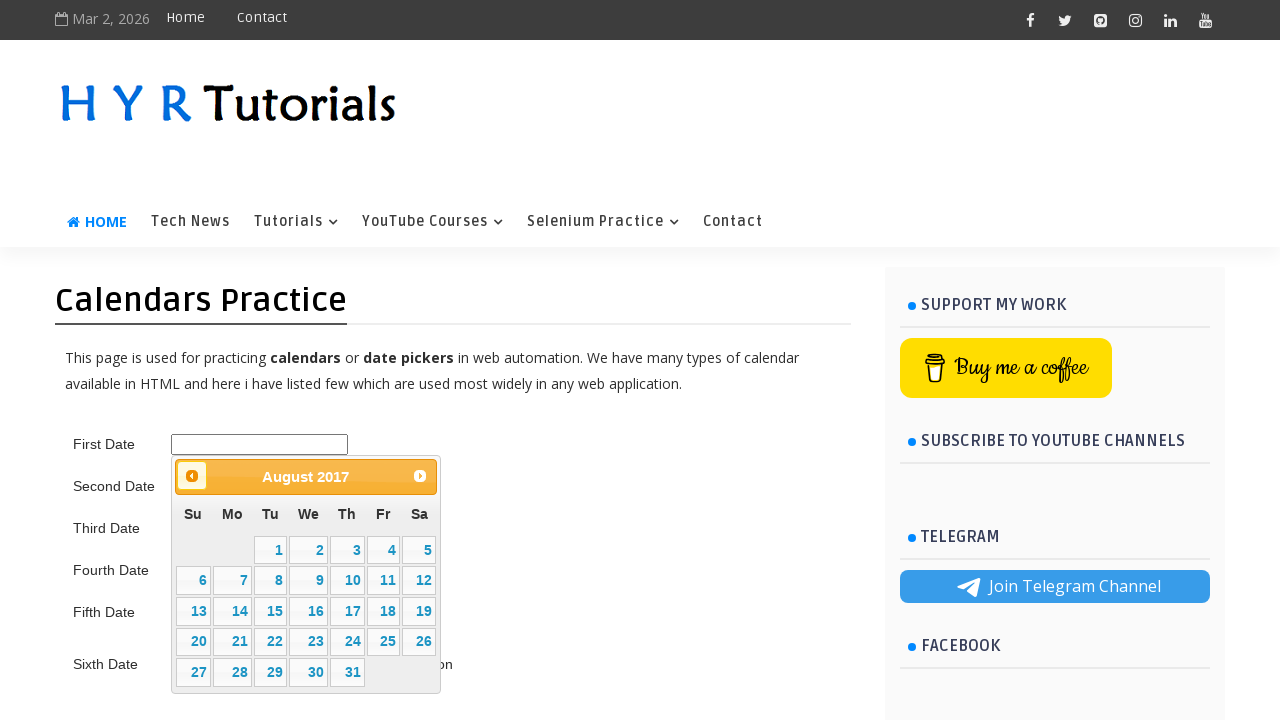

Retrieved current calendar title to check month/year
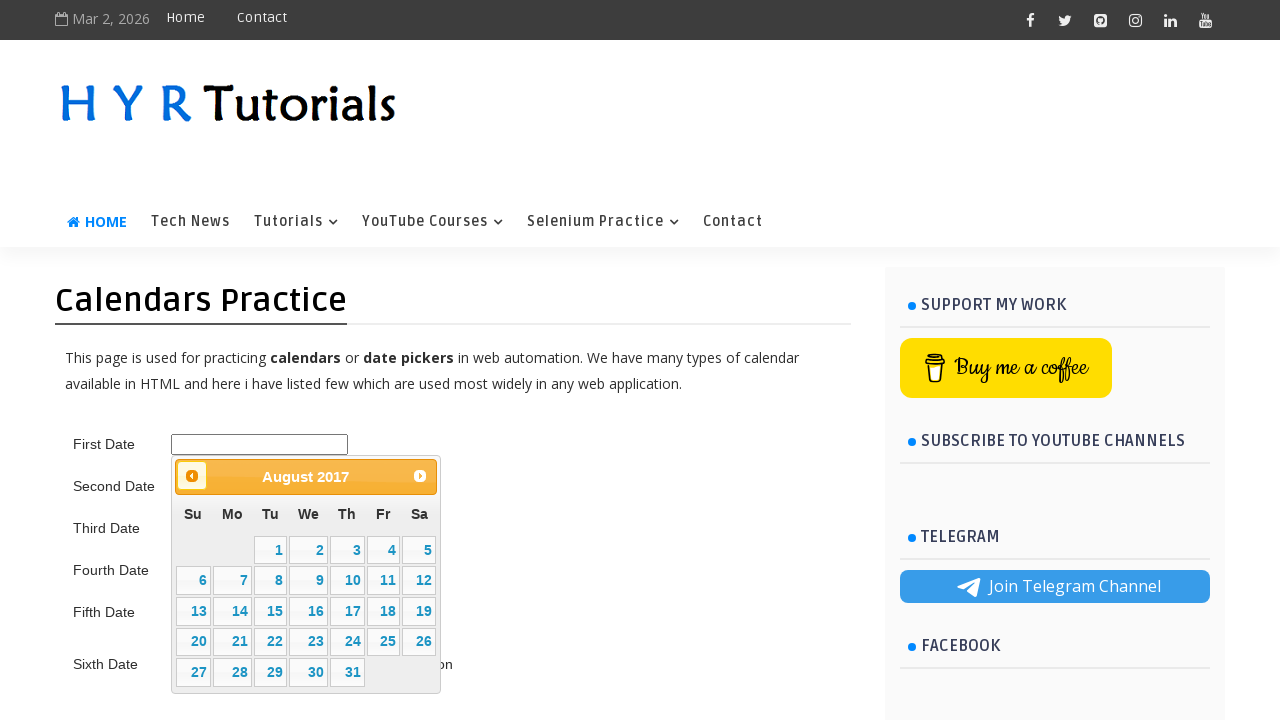

Clicked previous month button to navigate backward (currently August 2017) at (192, 476) on .ui-datepicker-prev
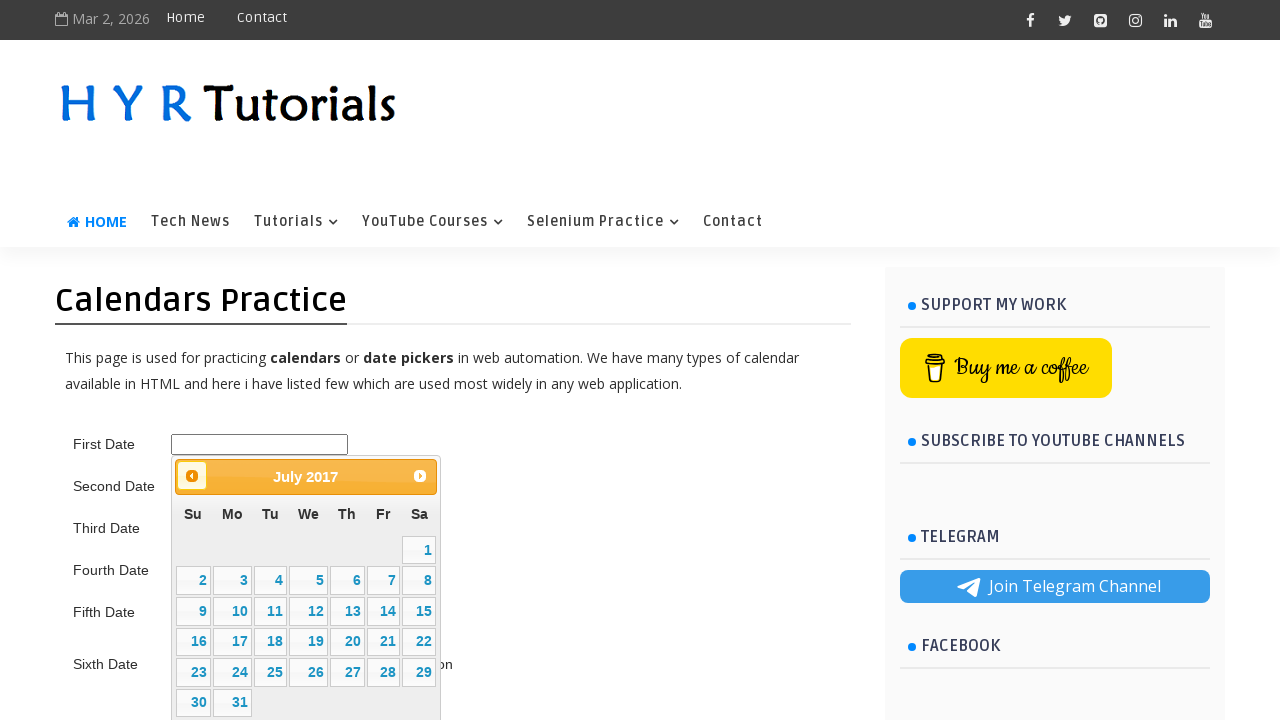

Waited for calendar to update
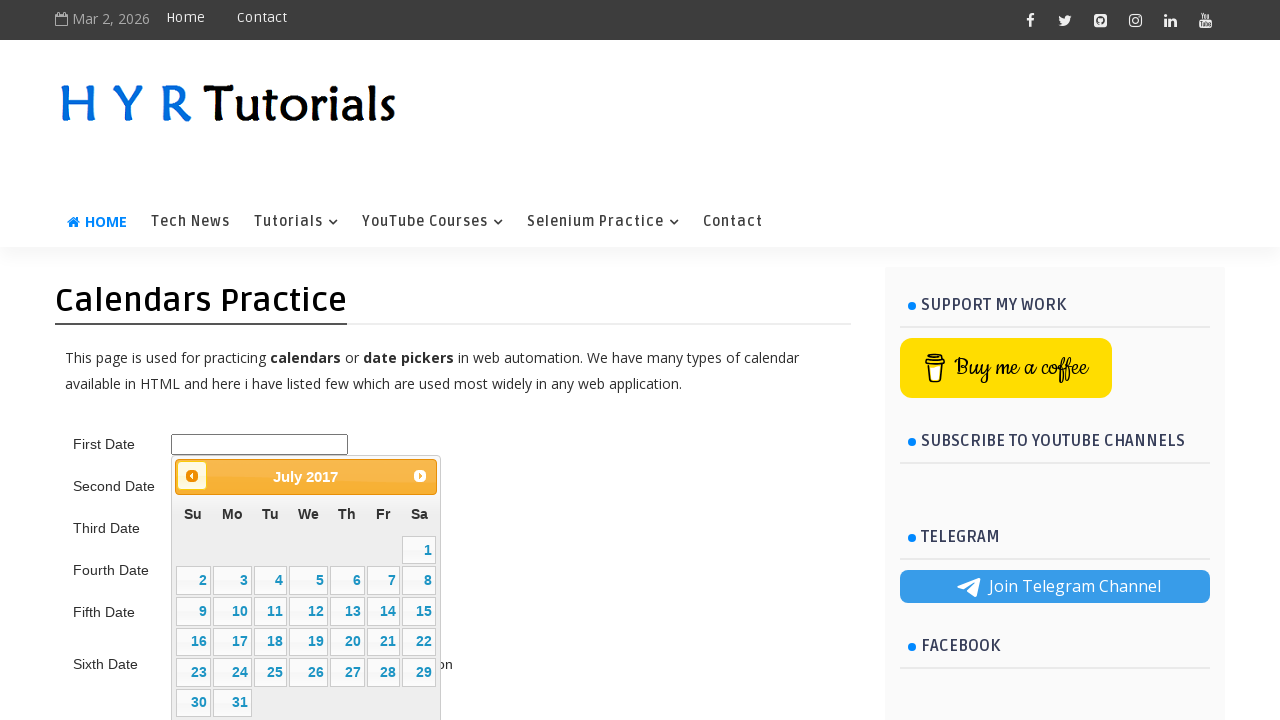

Retrieved current calendar title to check month/year
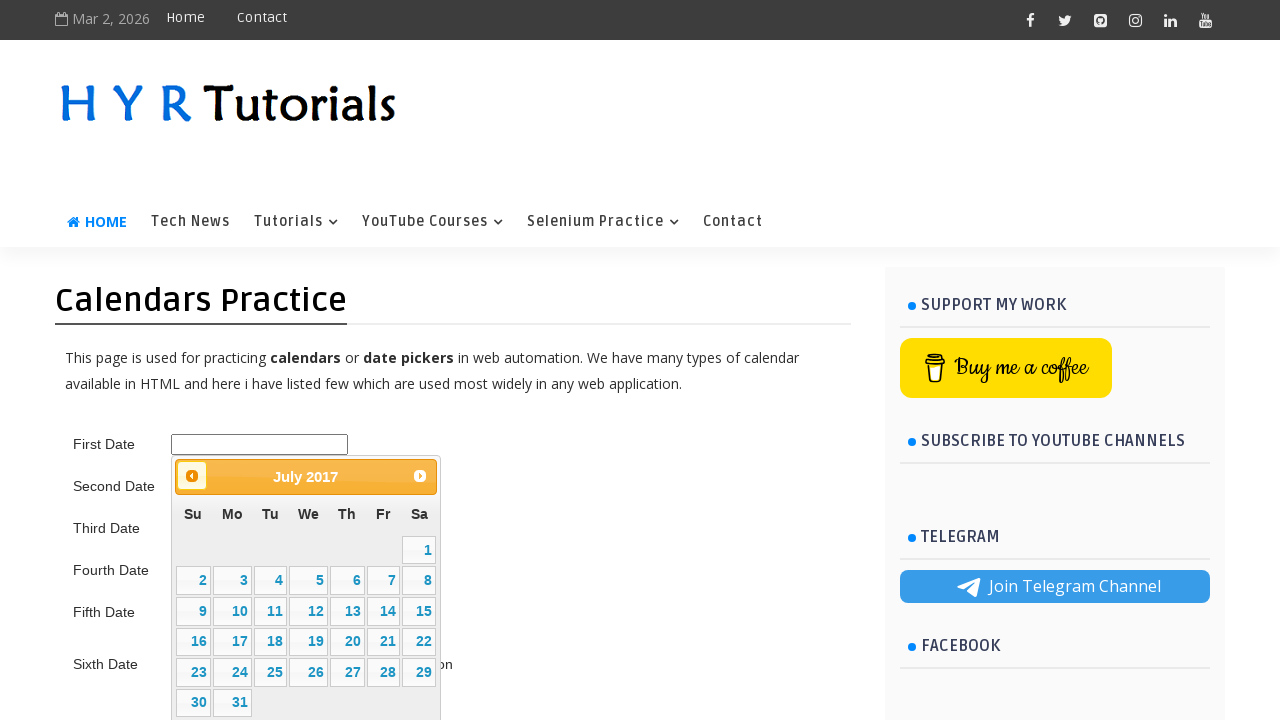

Clicked previous month button to navigate backward (currently July 2017) at (192, 476) on .ui-datepicker-prev
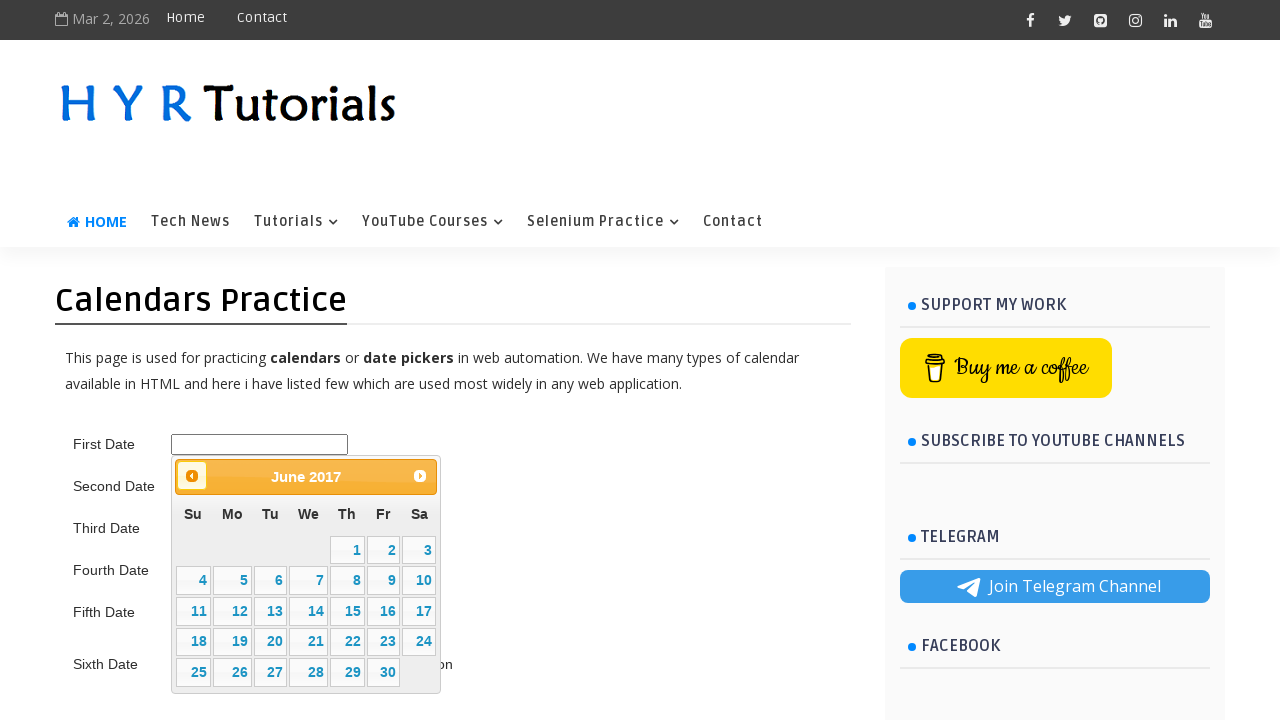

Waited for calendar to update
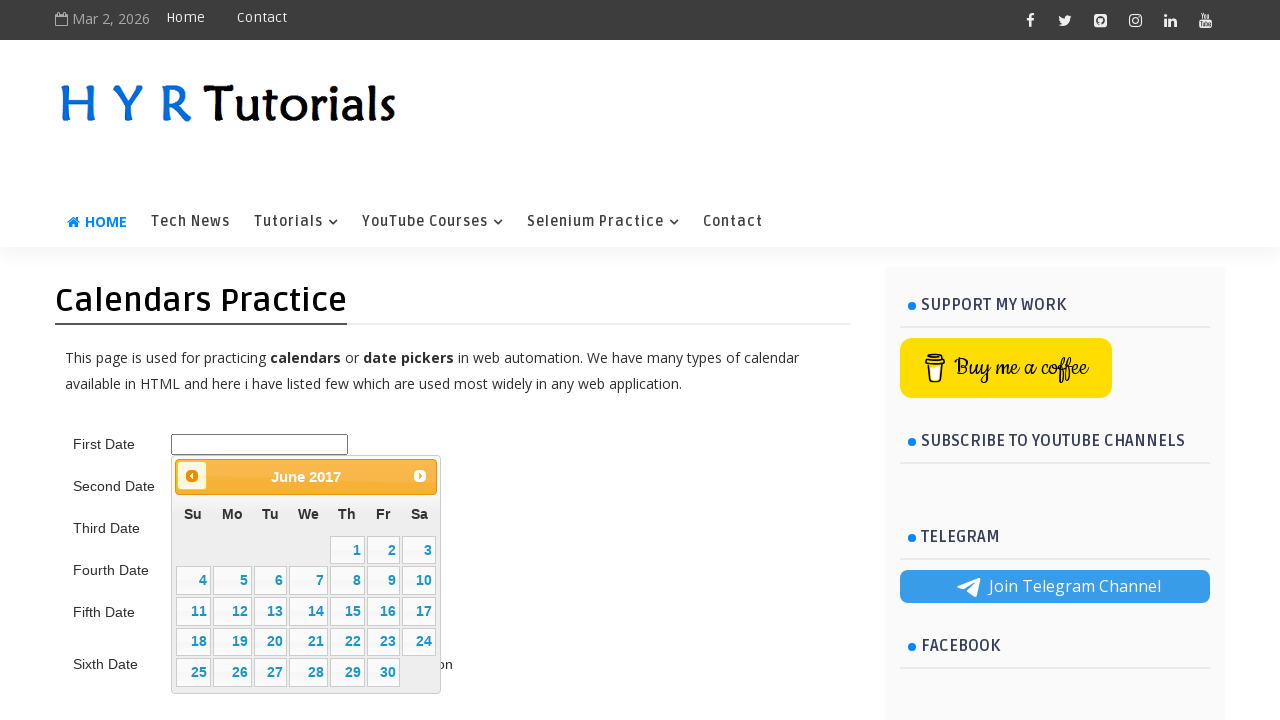

Retrieved current calendar title to check month/year
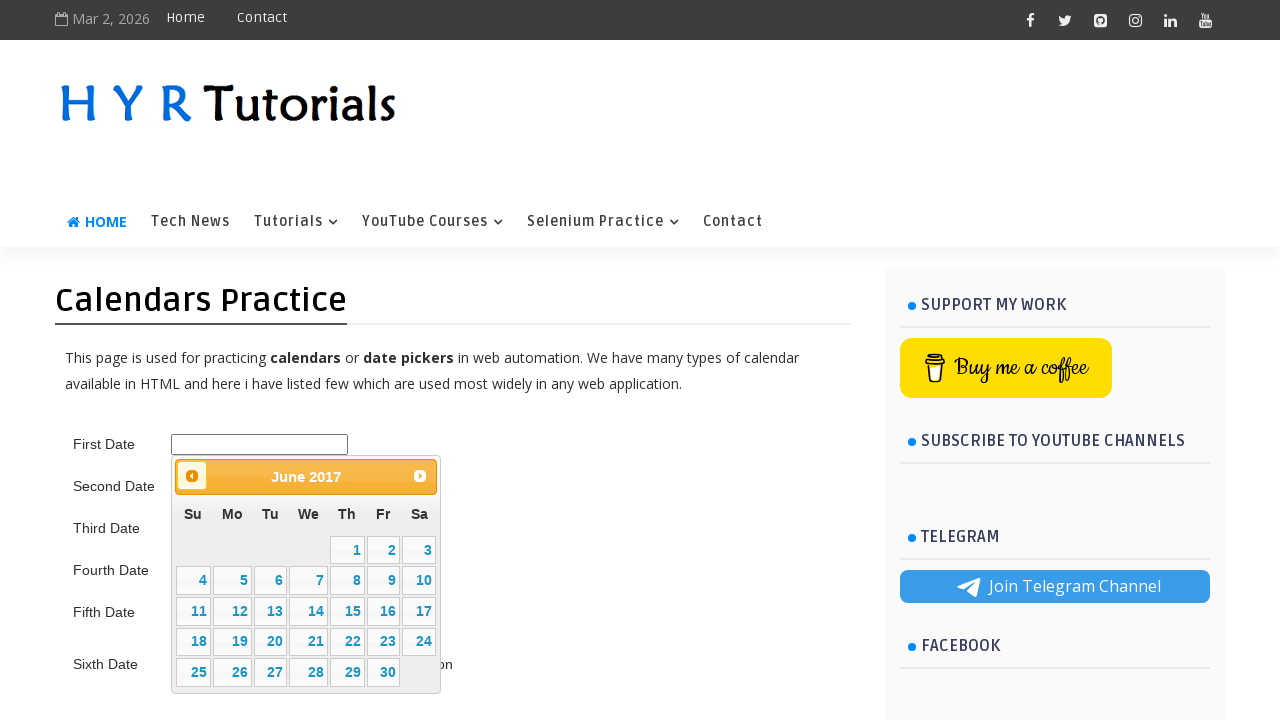

Clicked previous month button to navigate backward (currently June 2017) at (192, 476) on .ui-datepicker-prev
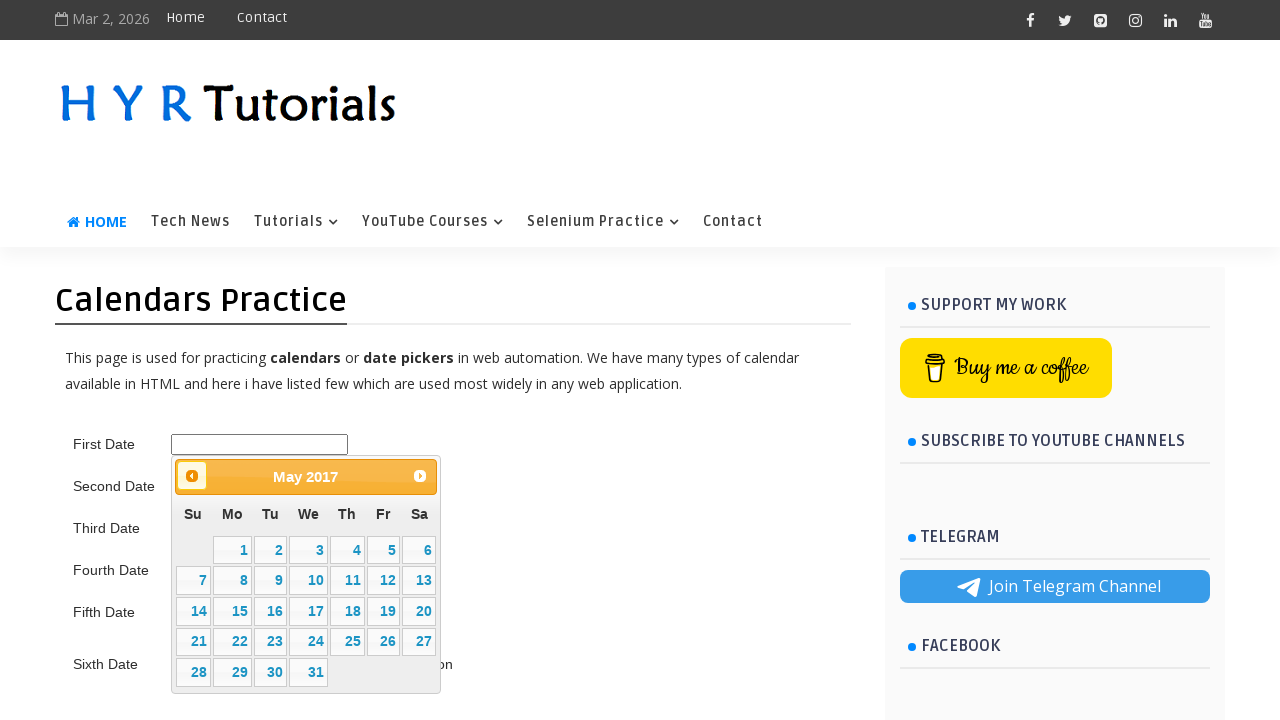

Waited for calendar to update
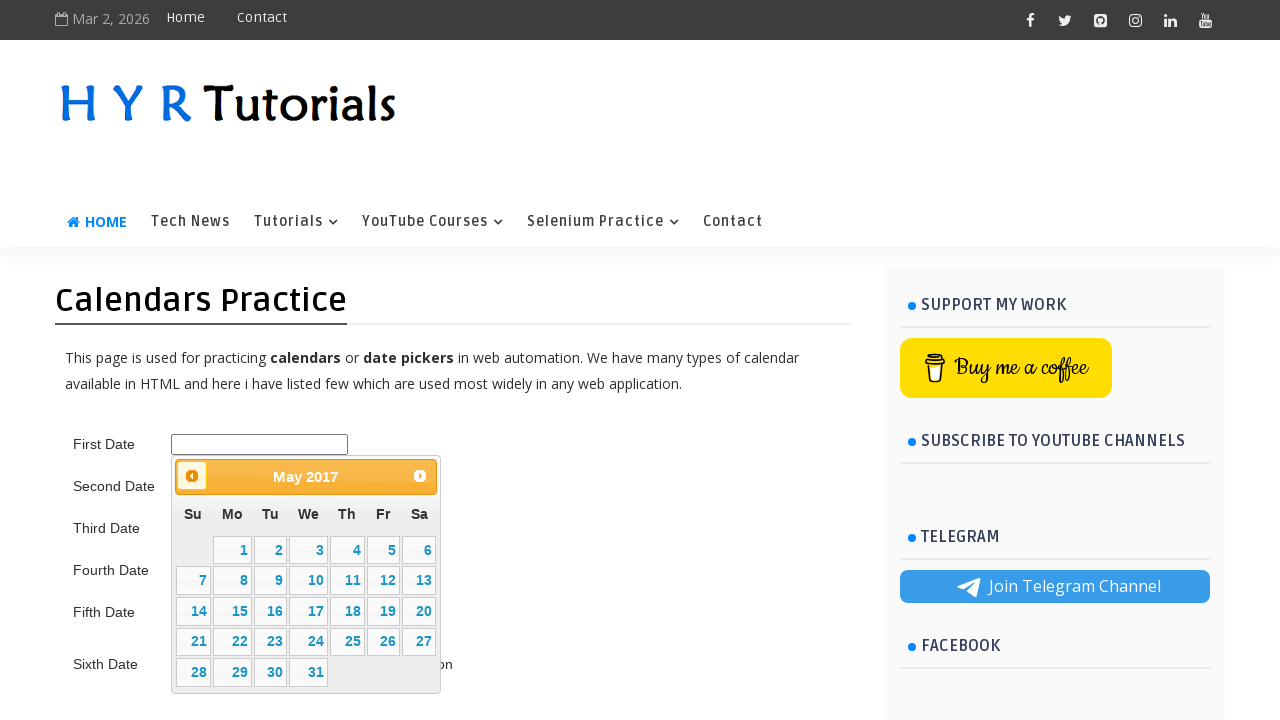

Retrieved current calendar title to check month/year
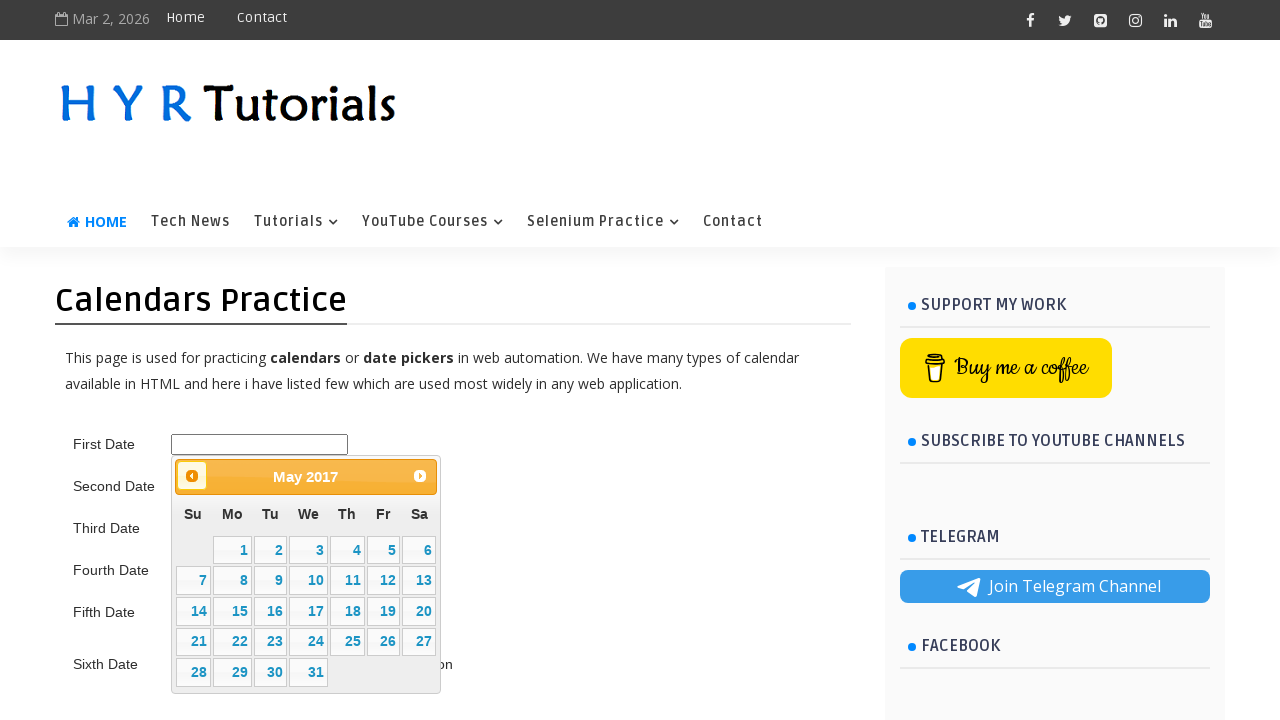

Clicked previous month button to navigate backward (currently May 2017) at (192, 476) on .ui-datepicker-prev
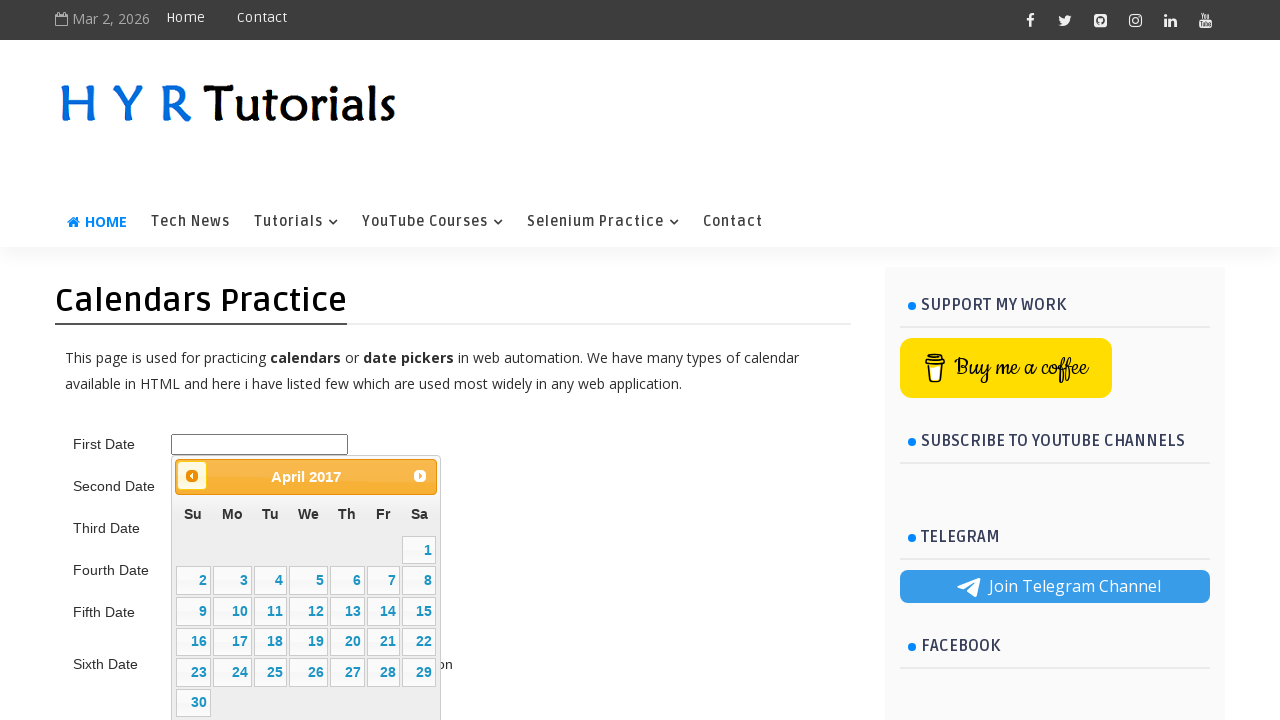

Waited for calendar to update
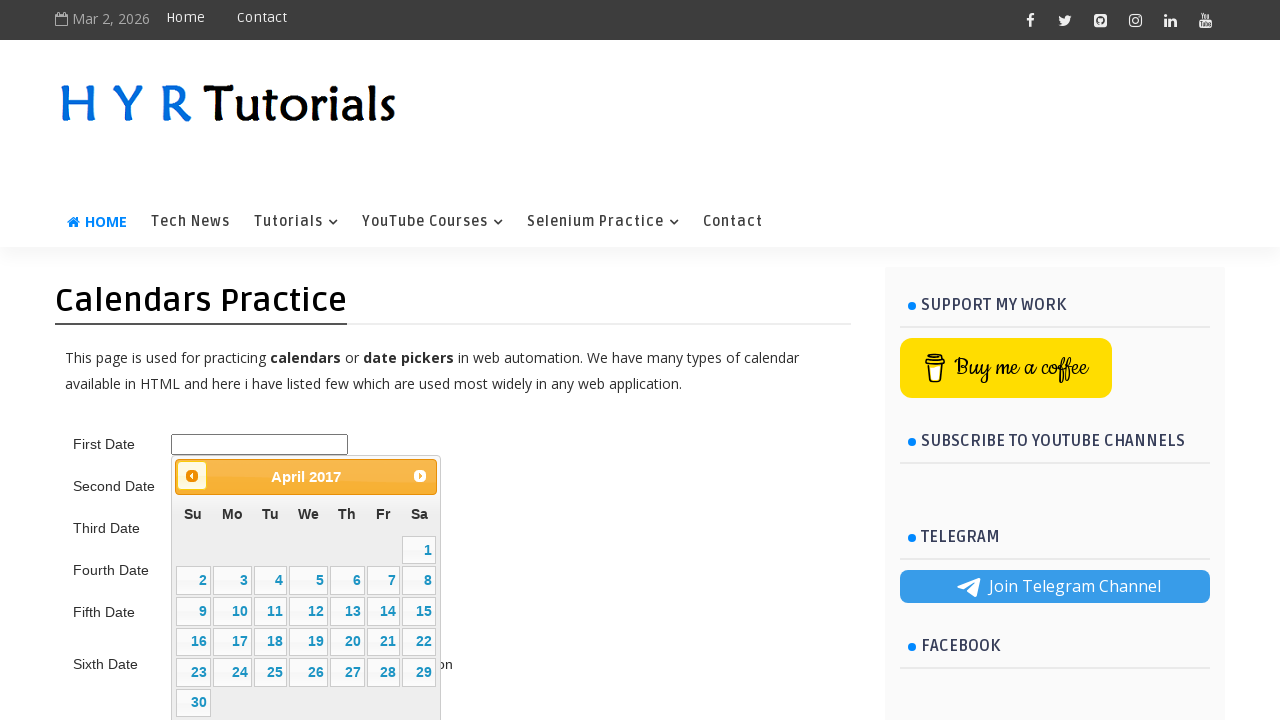

Retrieved current calendar title to check month/year
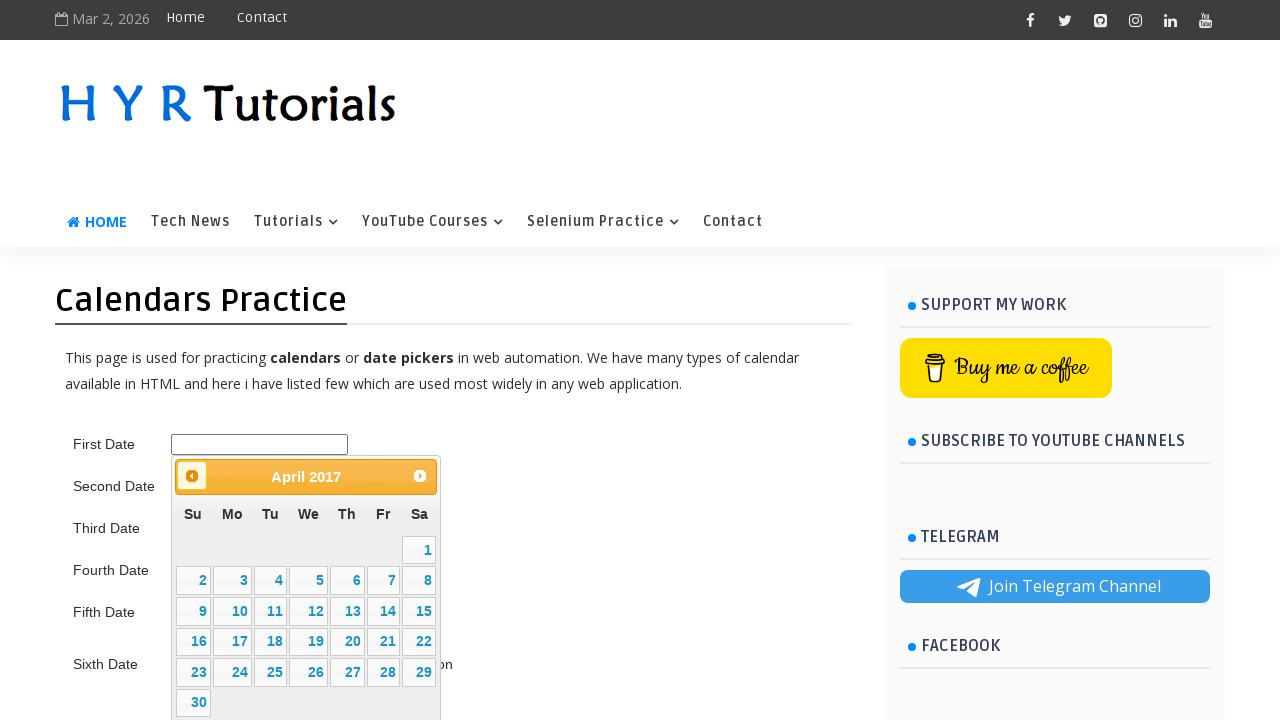

Clicked previous month button to navigate backward (currently April 2017) at (192, 476) on .ui-datepicker-prev
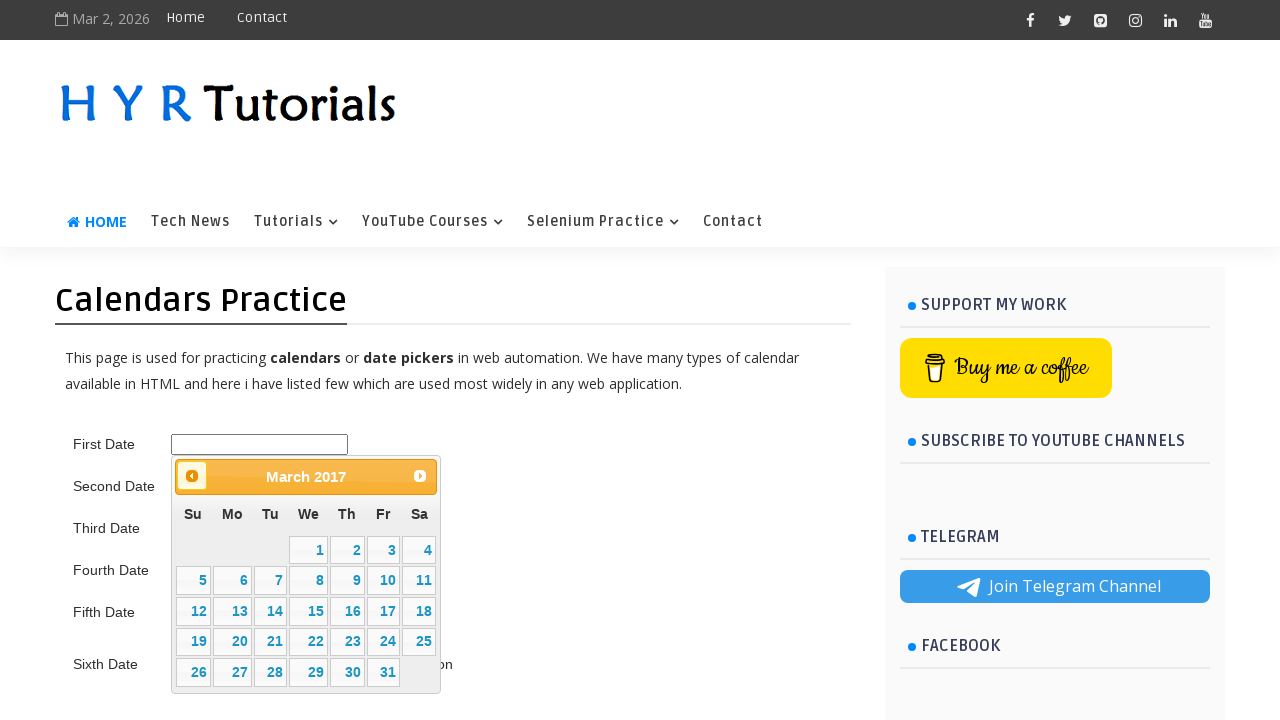

Waited for calendar to update
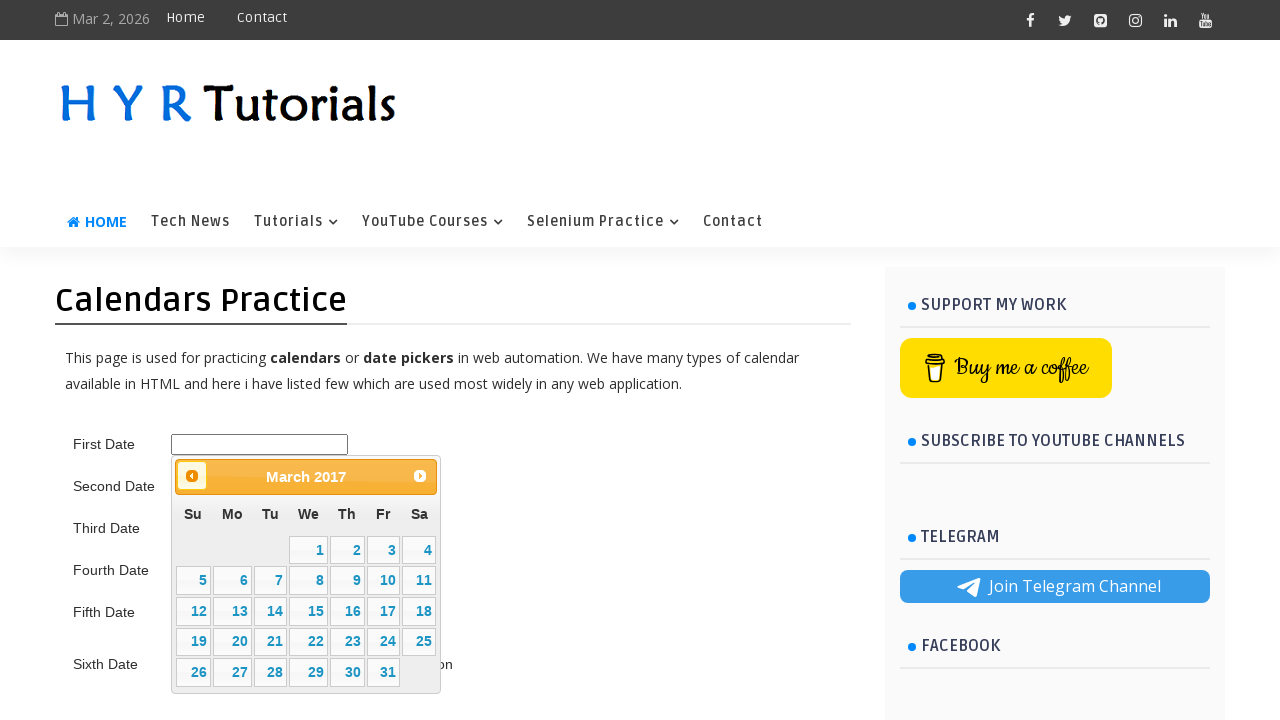

Retrieved current calendar title to check month/year
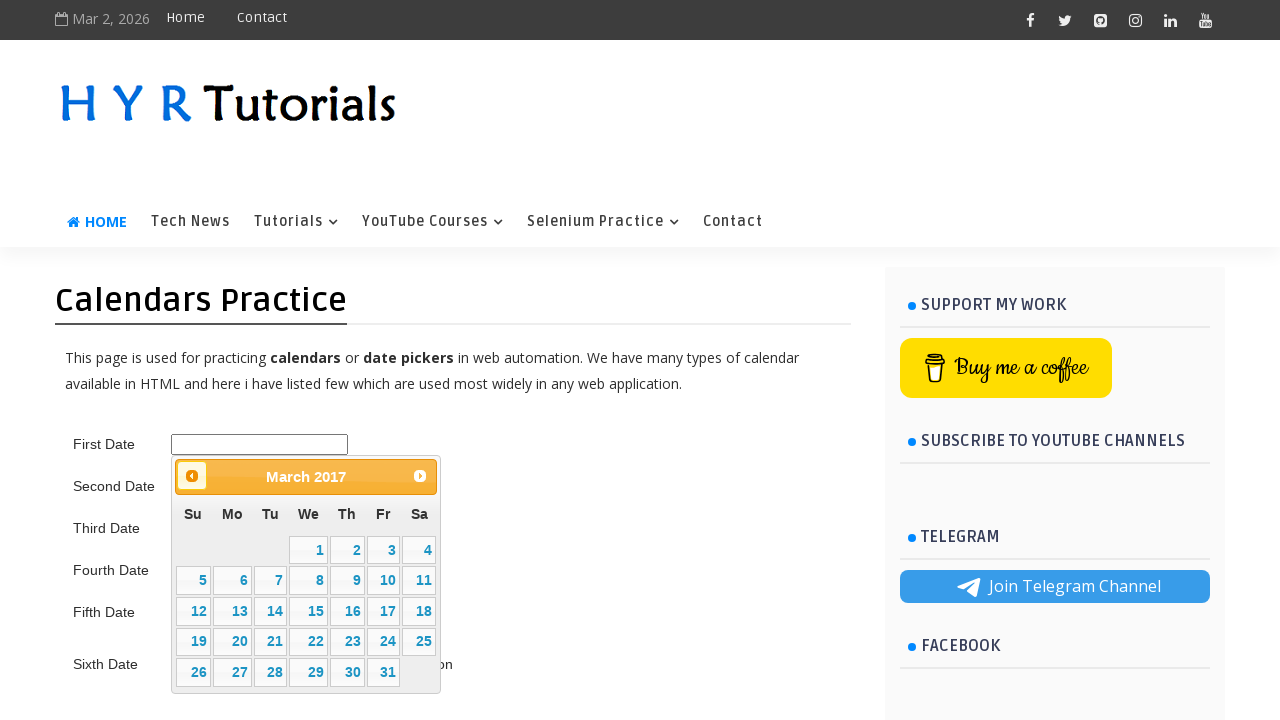

Clicked previous month button to navigate backward (currently March 2017) at (192, 476) on .ui-datepicker-prev
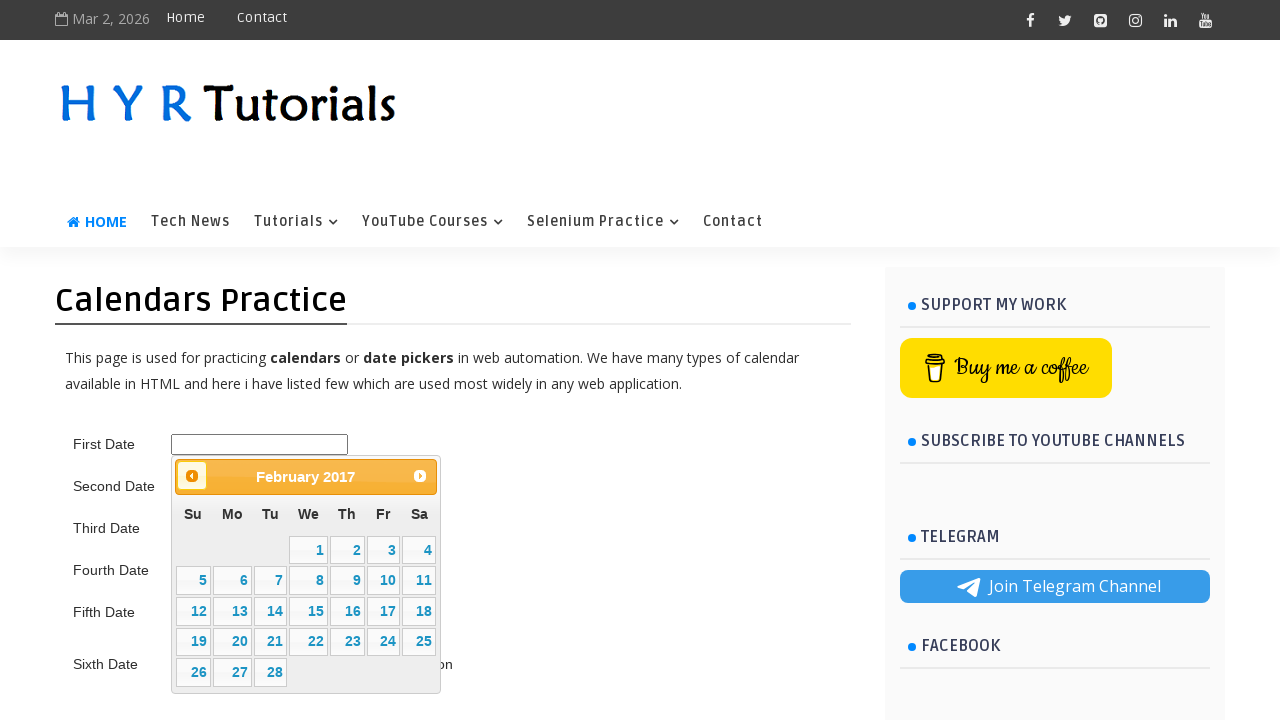

Waited for calendar to update
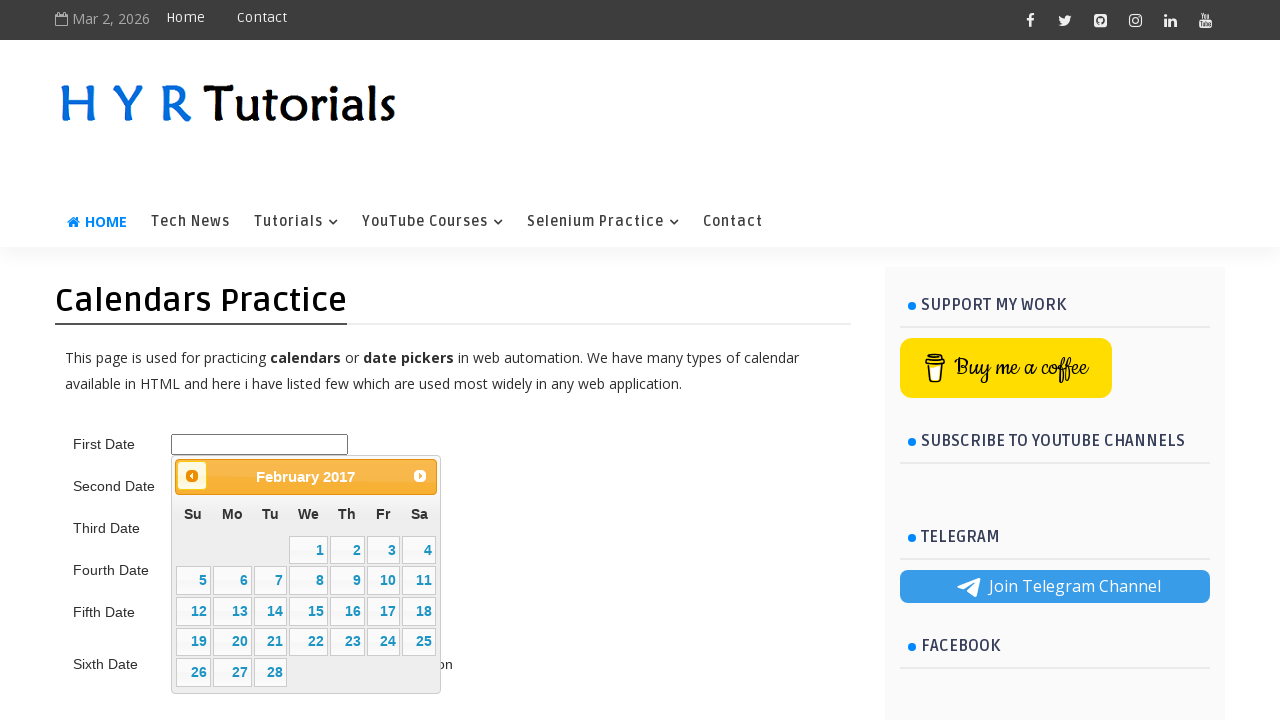

Retrieved current calendar title to check month/year
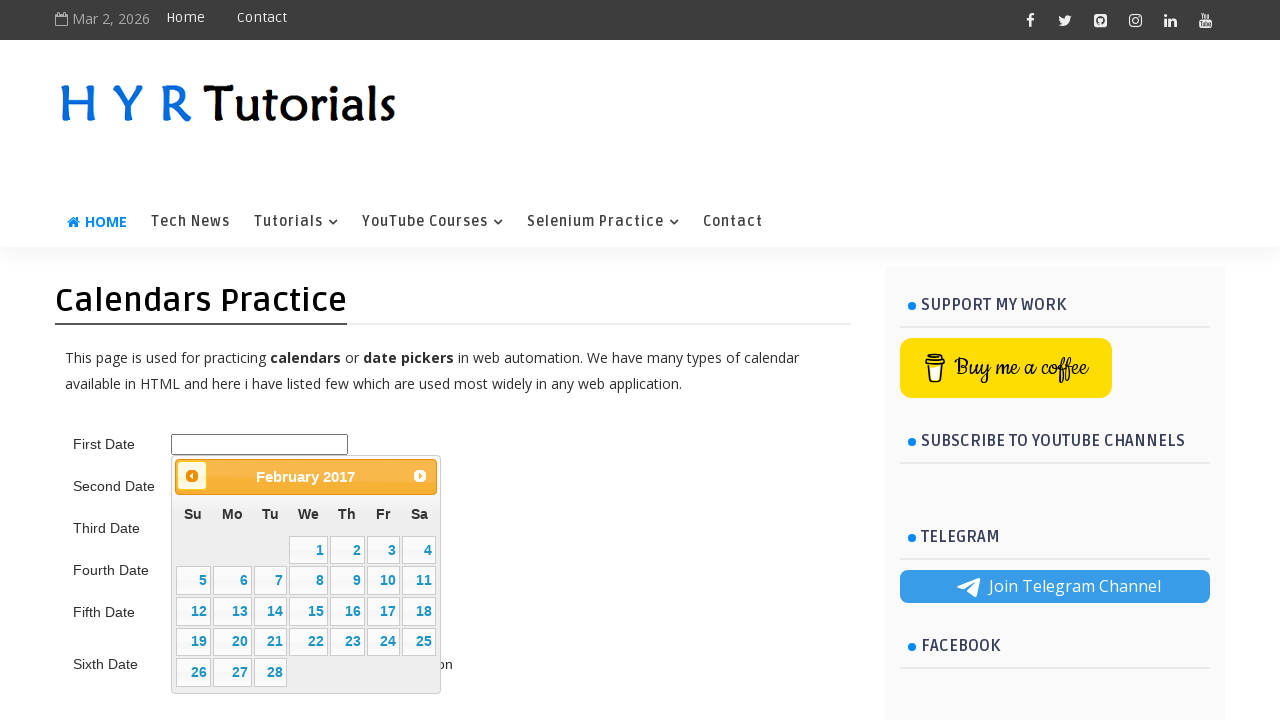

Clicked previous month button to navigate backward (currently February 2017) at (192, 476) on .ui-datepicker-prev
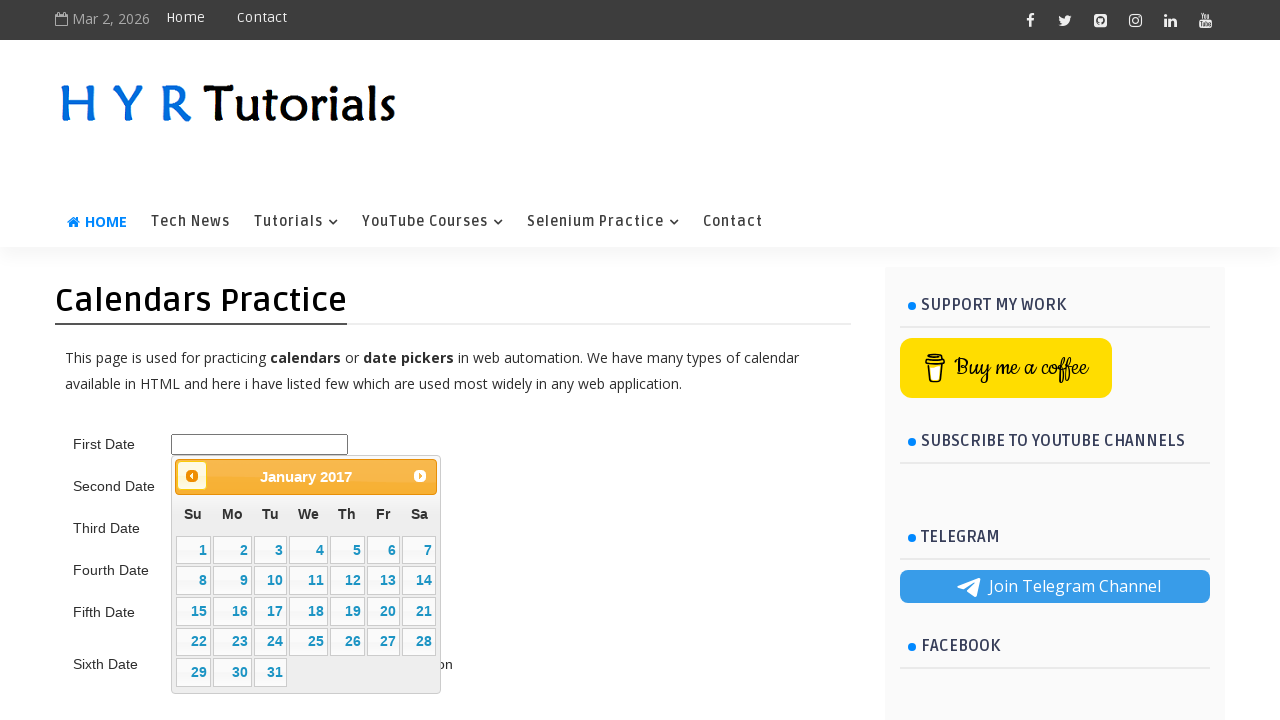

Waited for calendar to update
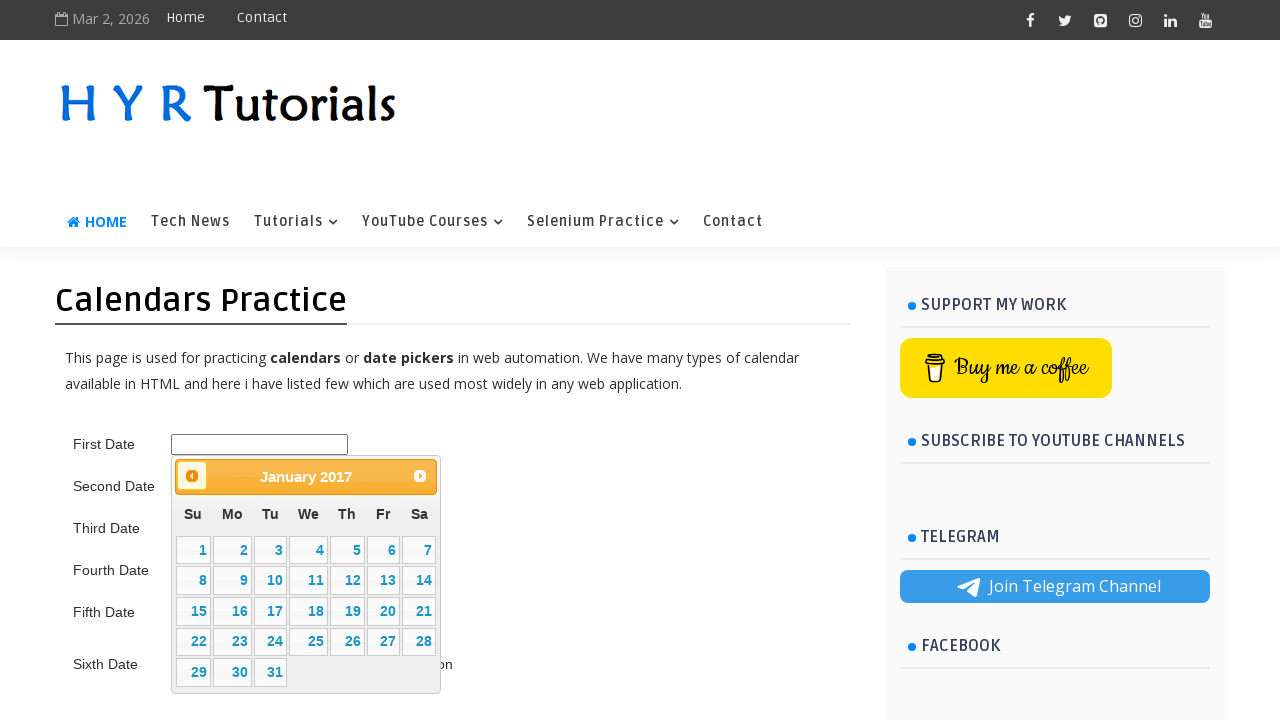

Retrieved current calendar title to check month/year
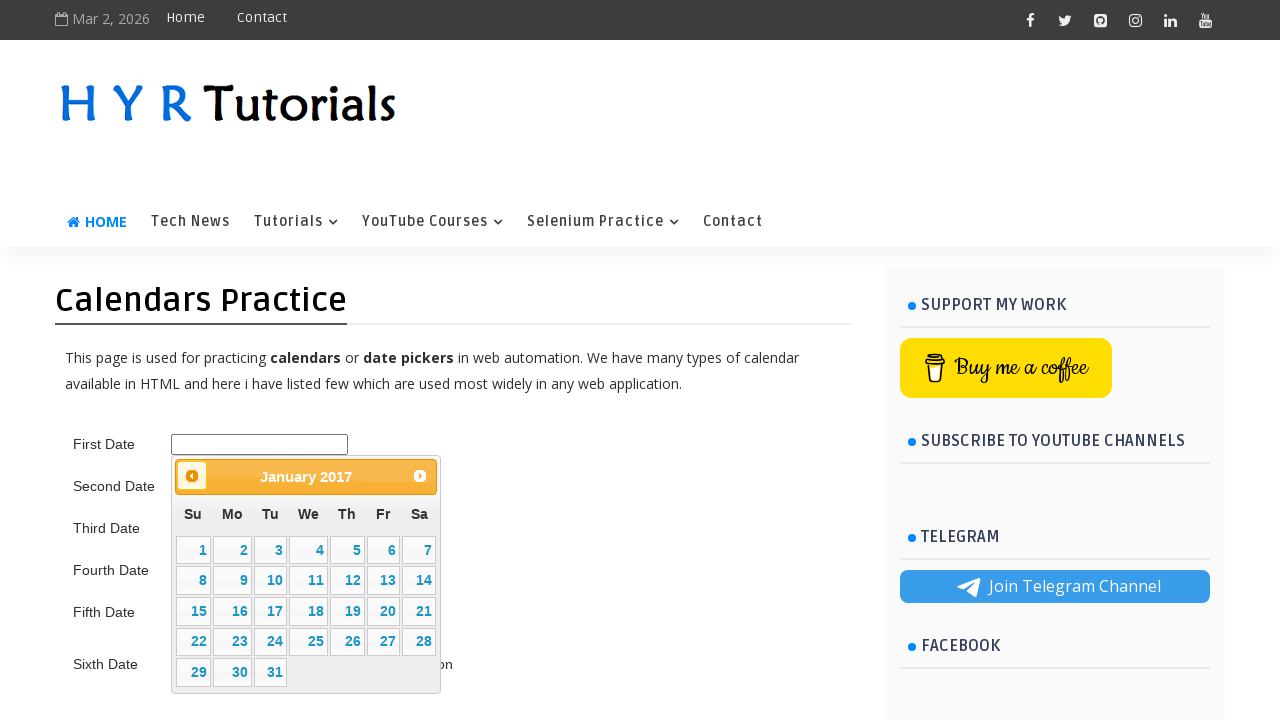

Clicked previous month button to navigate backward (currently January 2017) at (192, 476) on .ui-datepicker-prev
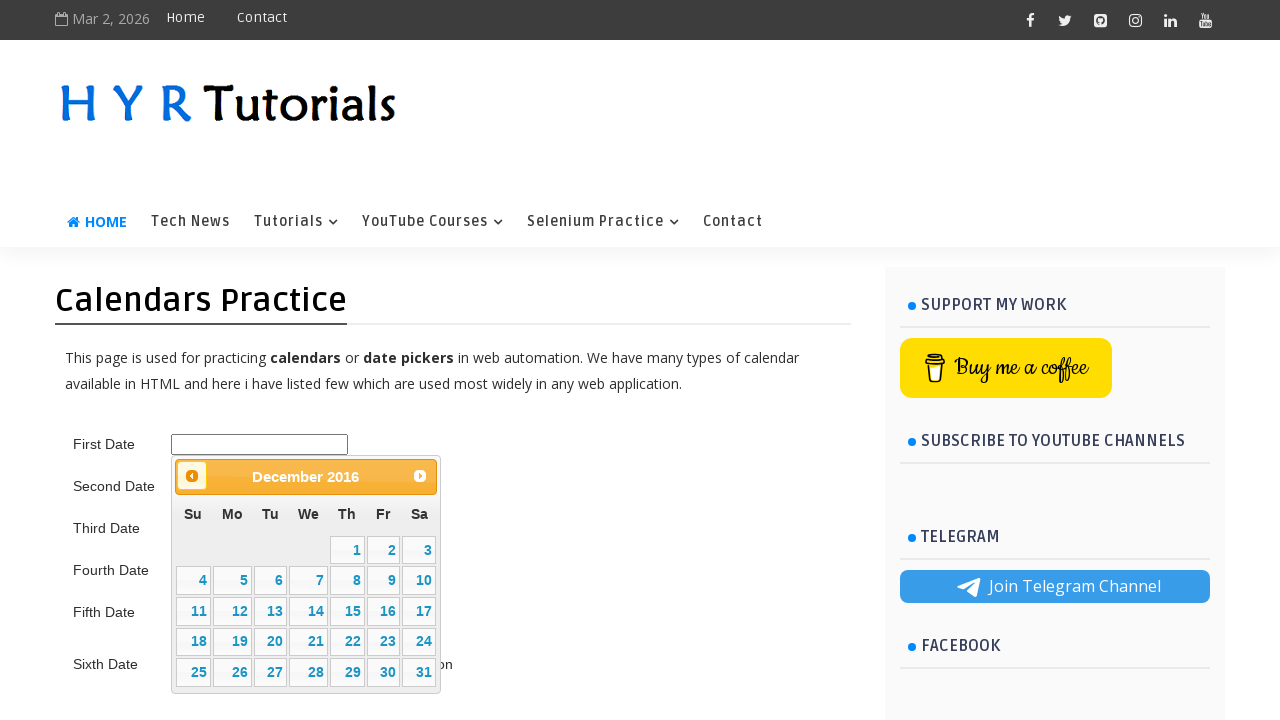

Waited for calendar to update
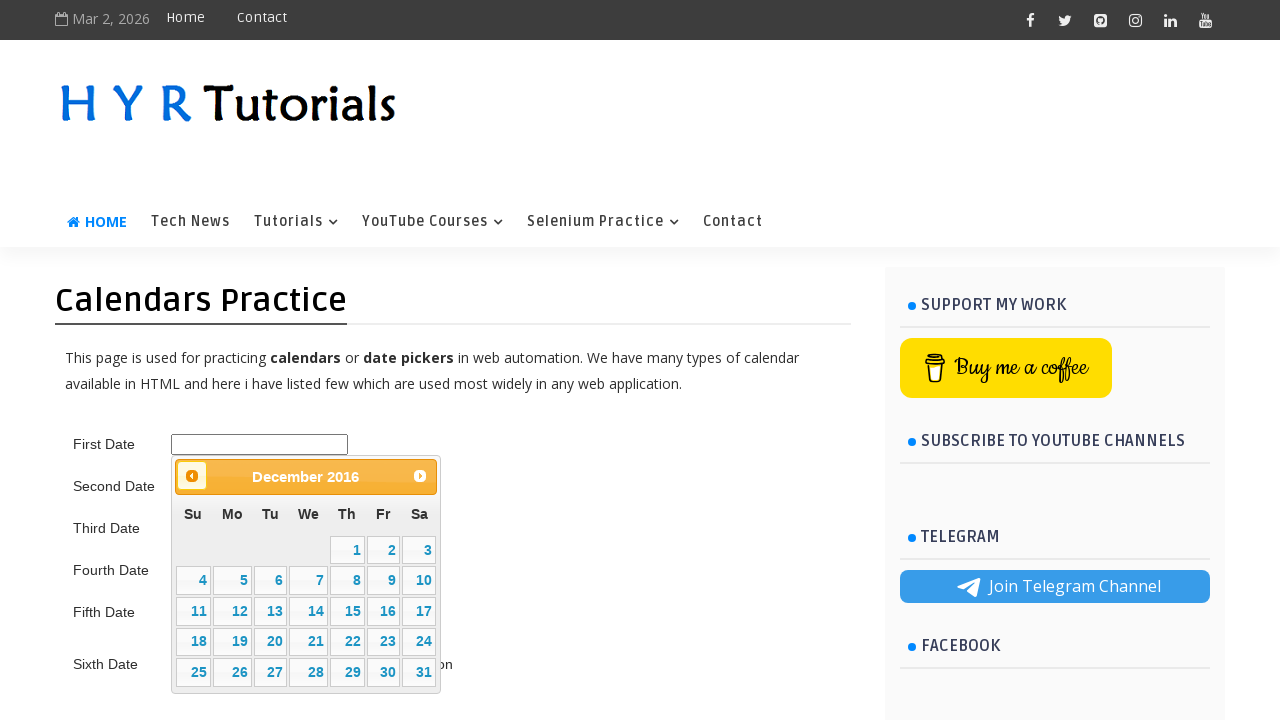

Retrieved current calendar title to check month/year
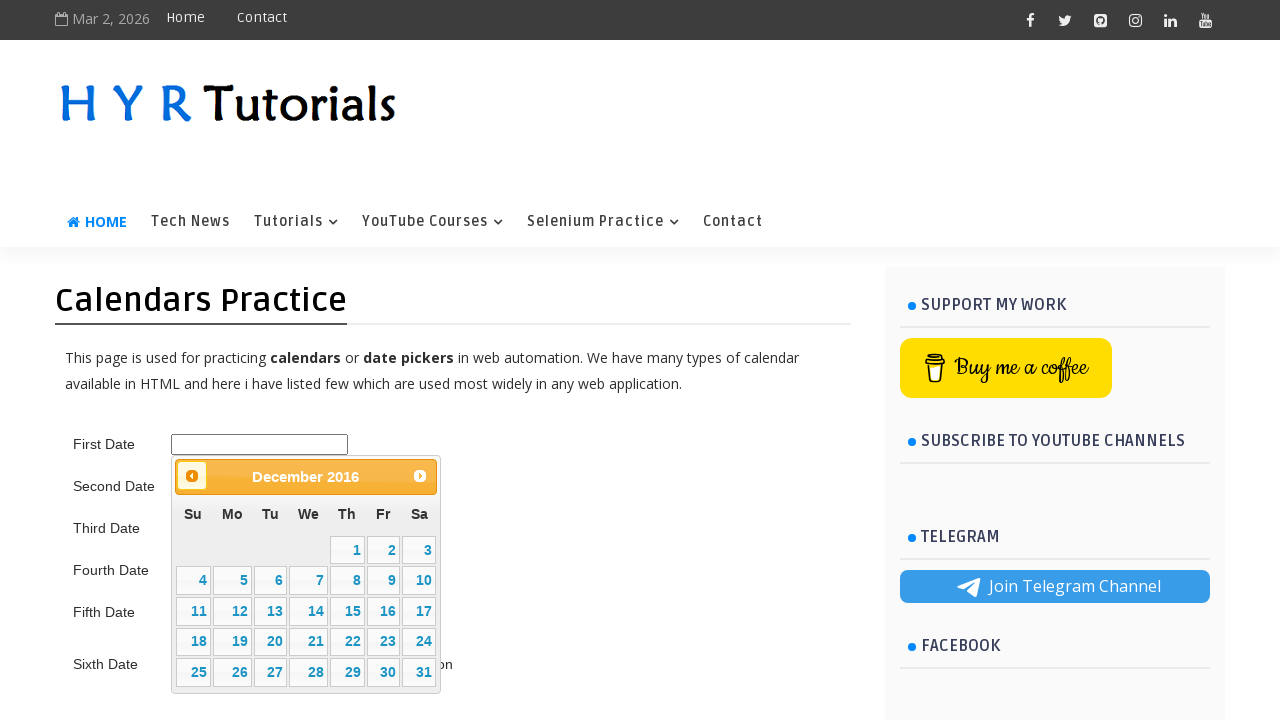

Clicked previous month button to navigate backward (currently December 2016) at (192, 476) on .ui-datepicker-prev
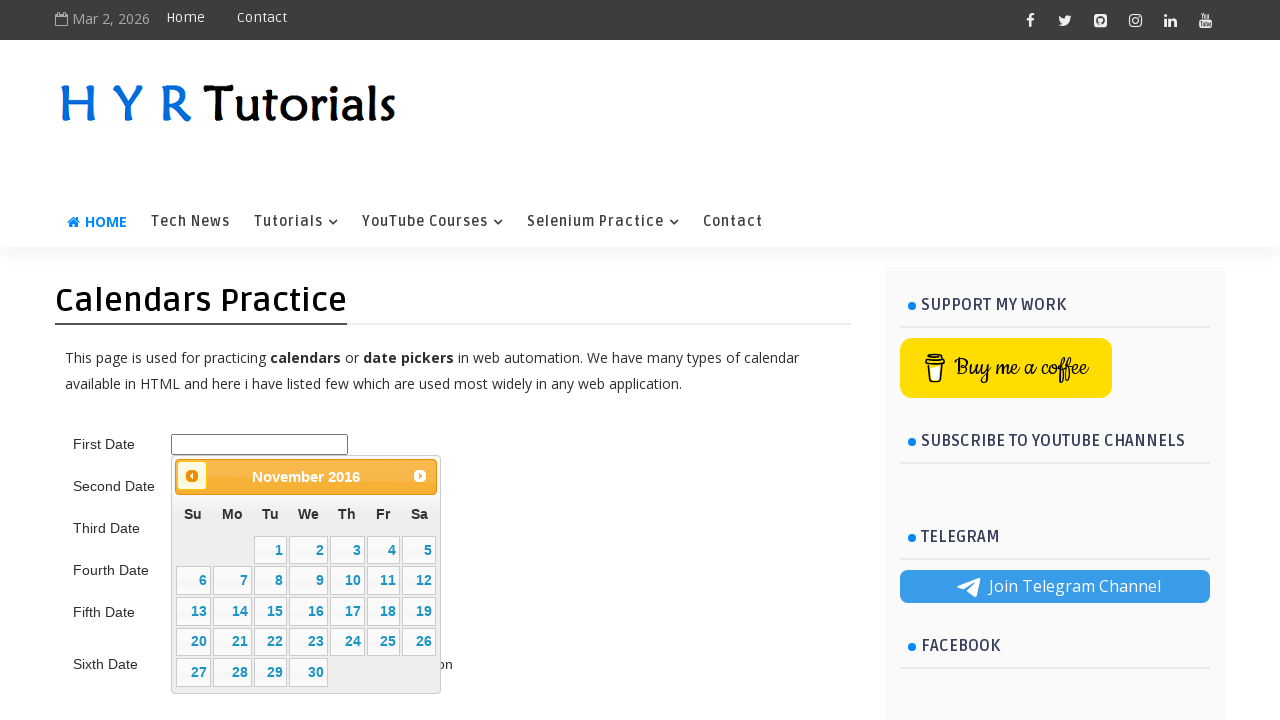

Waited for calendar to update
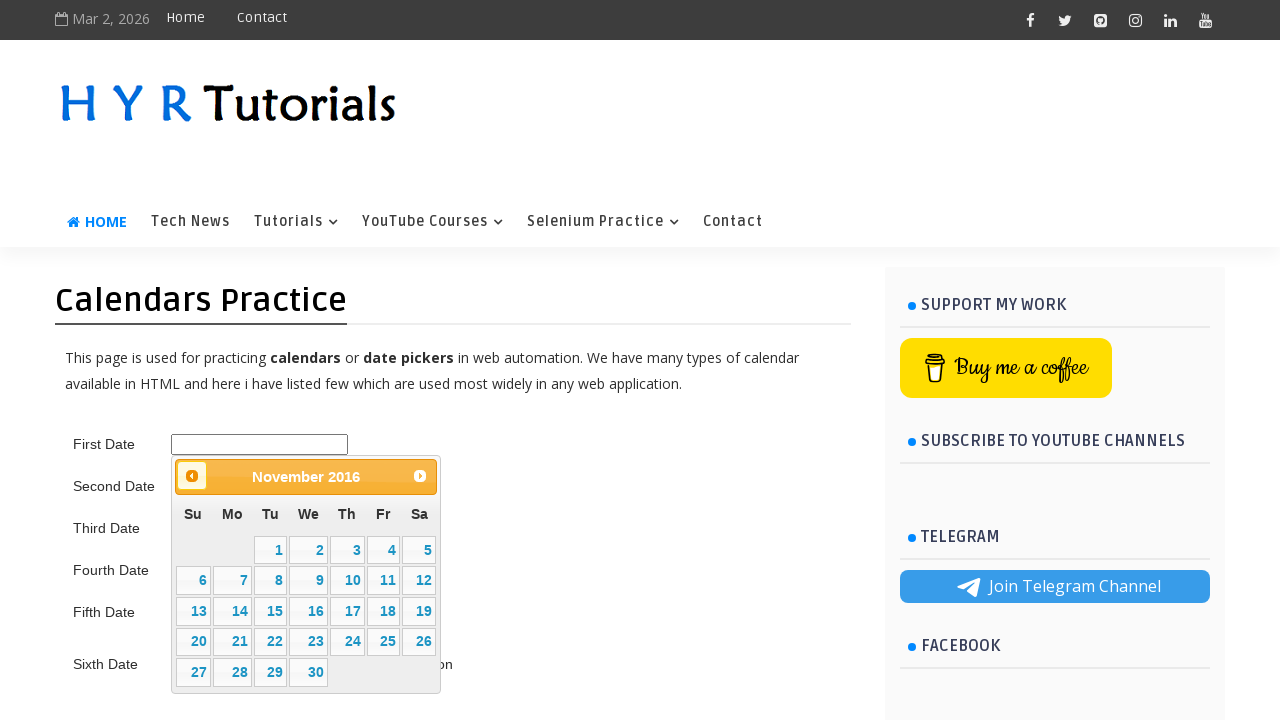

Retrieved current calendar title to check month/year
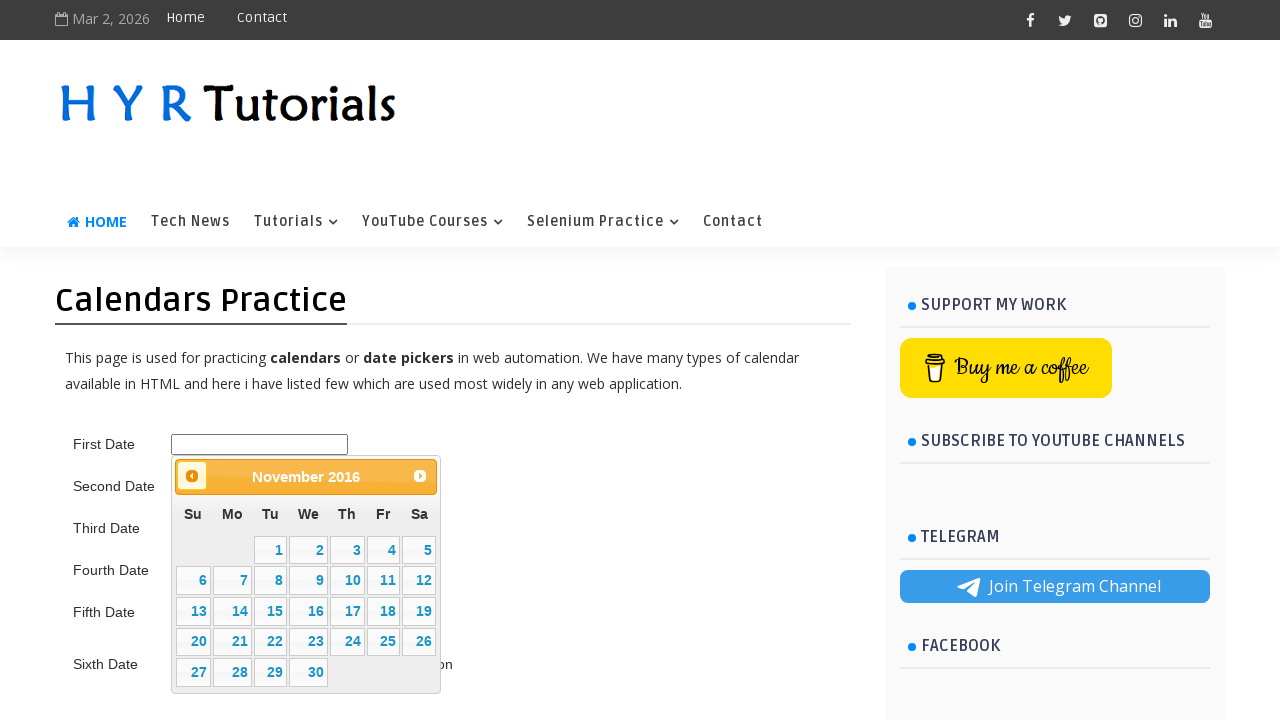

Clicked previous month button to navigate backward (currently November 2016) at (192, 476) on .ui-datepicker-prev
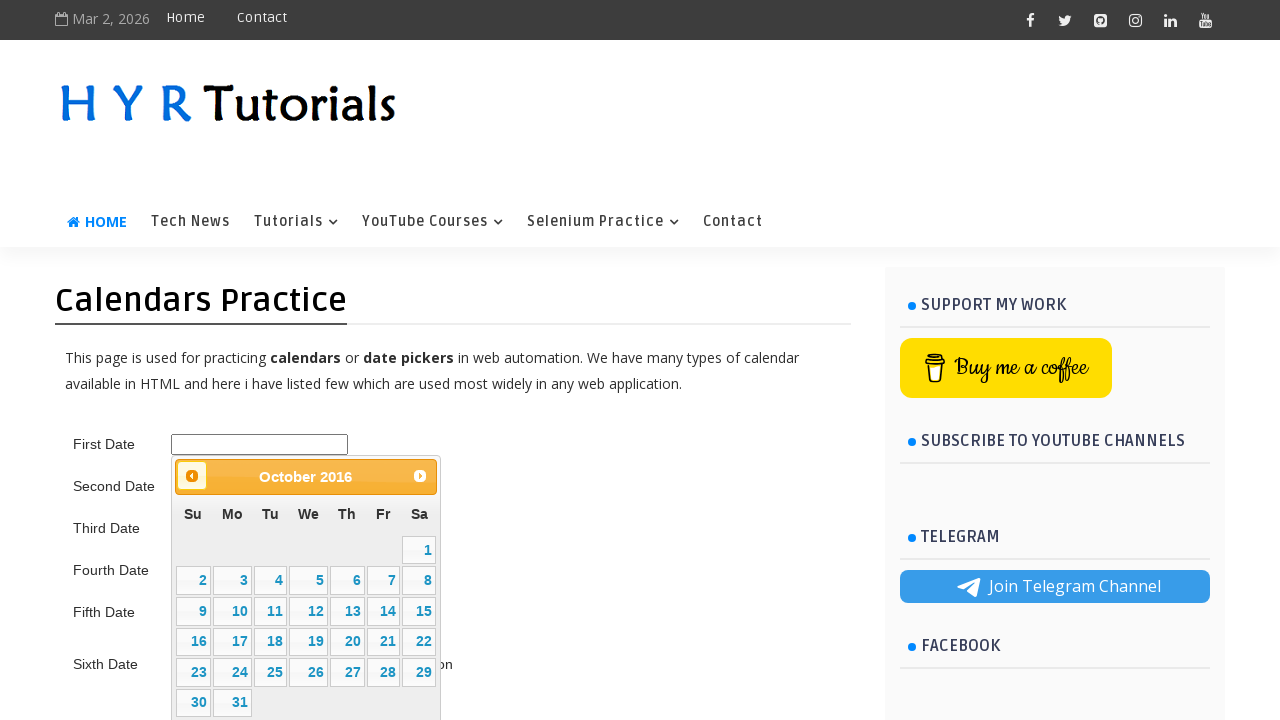

Waited for calendar to update
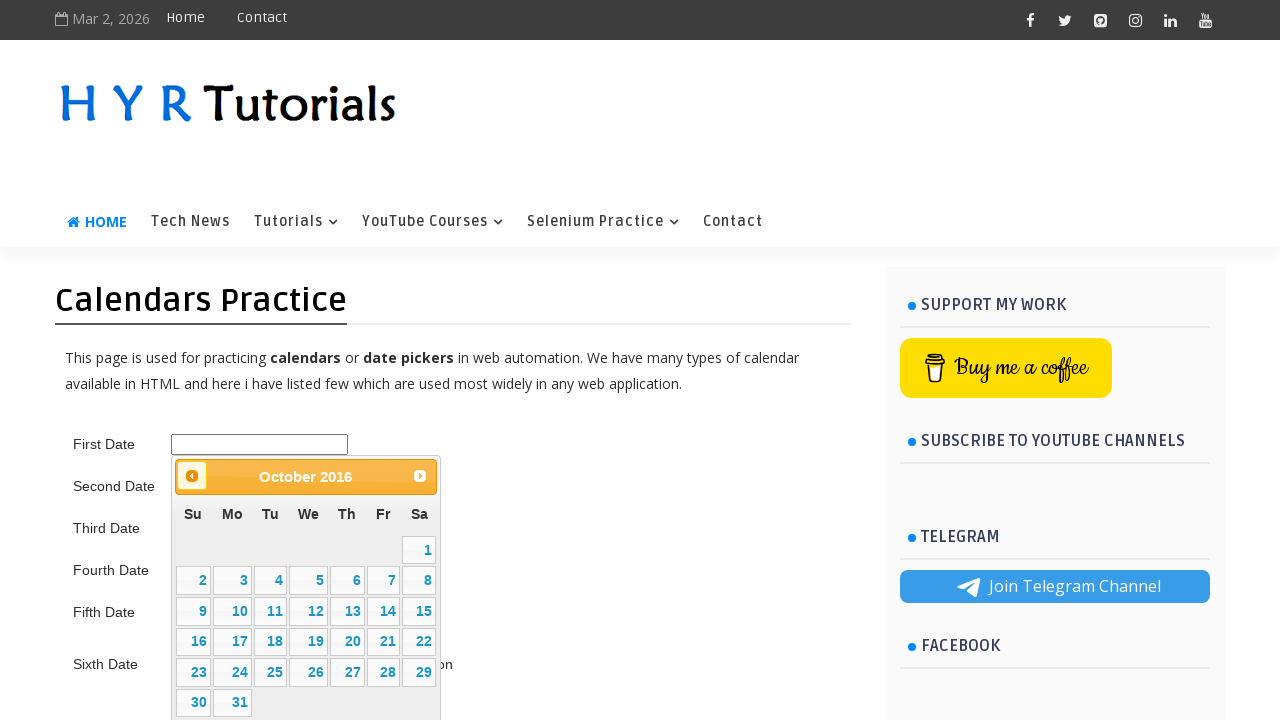

Retrieved current calendar title to check month/year
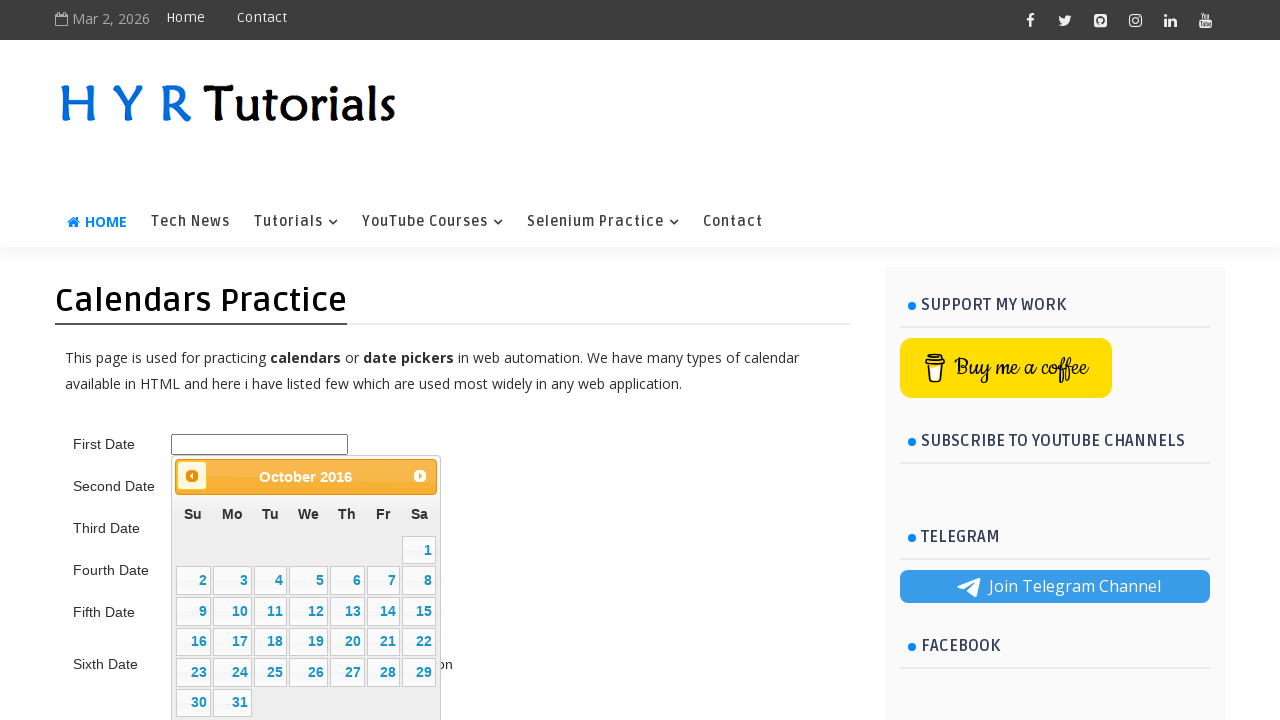

Clicked previous month button to navigate backward (currently October 2016) at (192, 476) on .ui-datepicker-prev
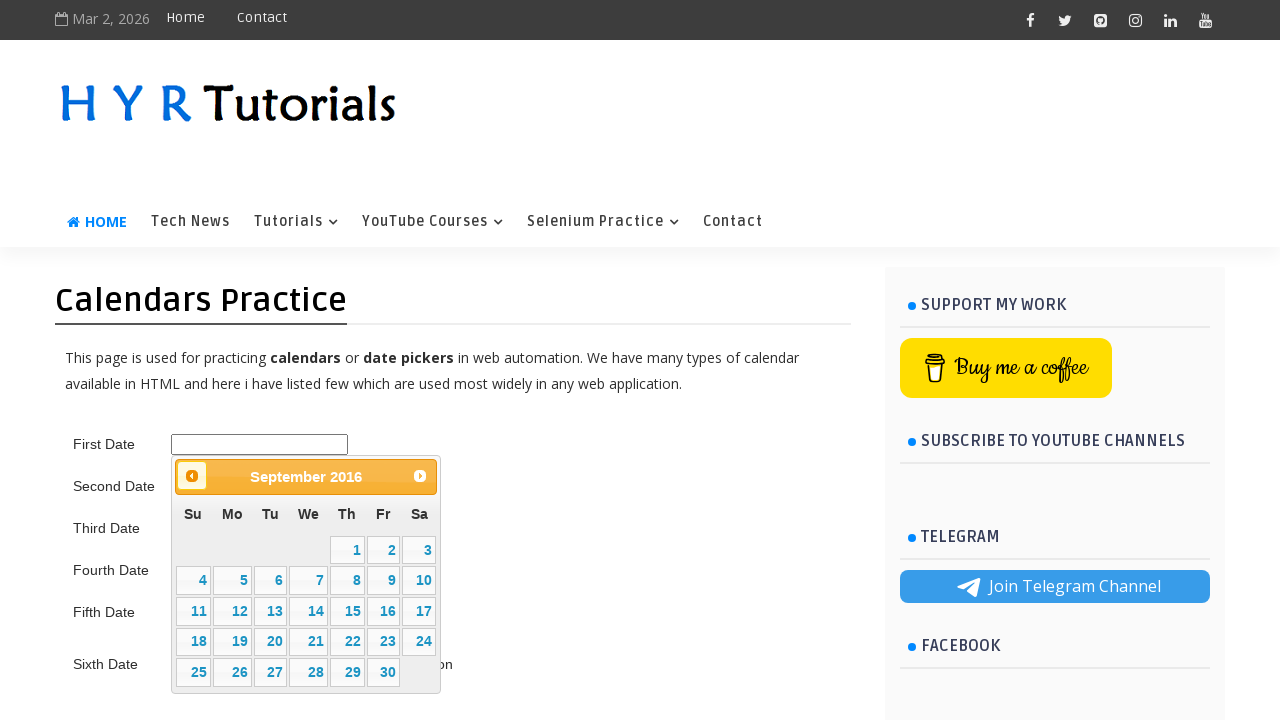

Waited for calendar to update
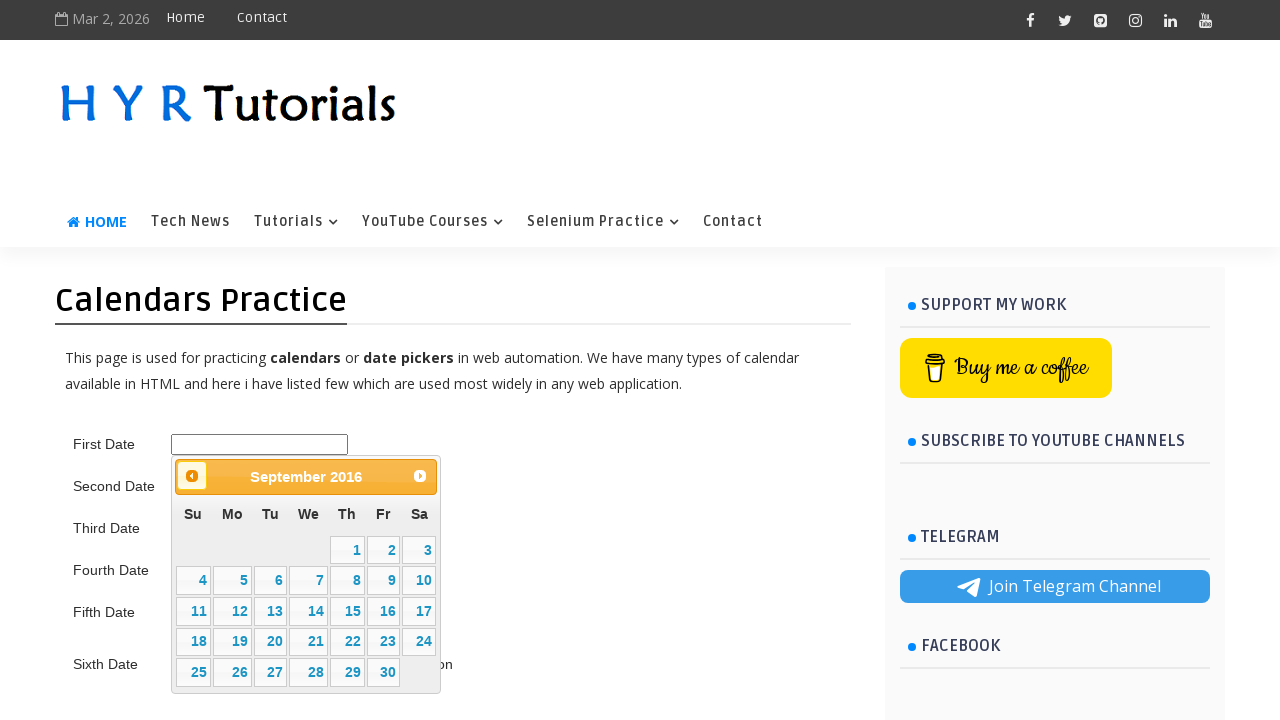

Retrieved current calendar title to check month/year
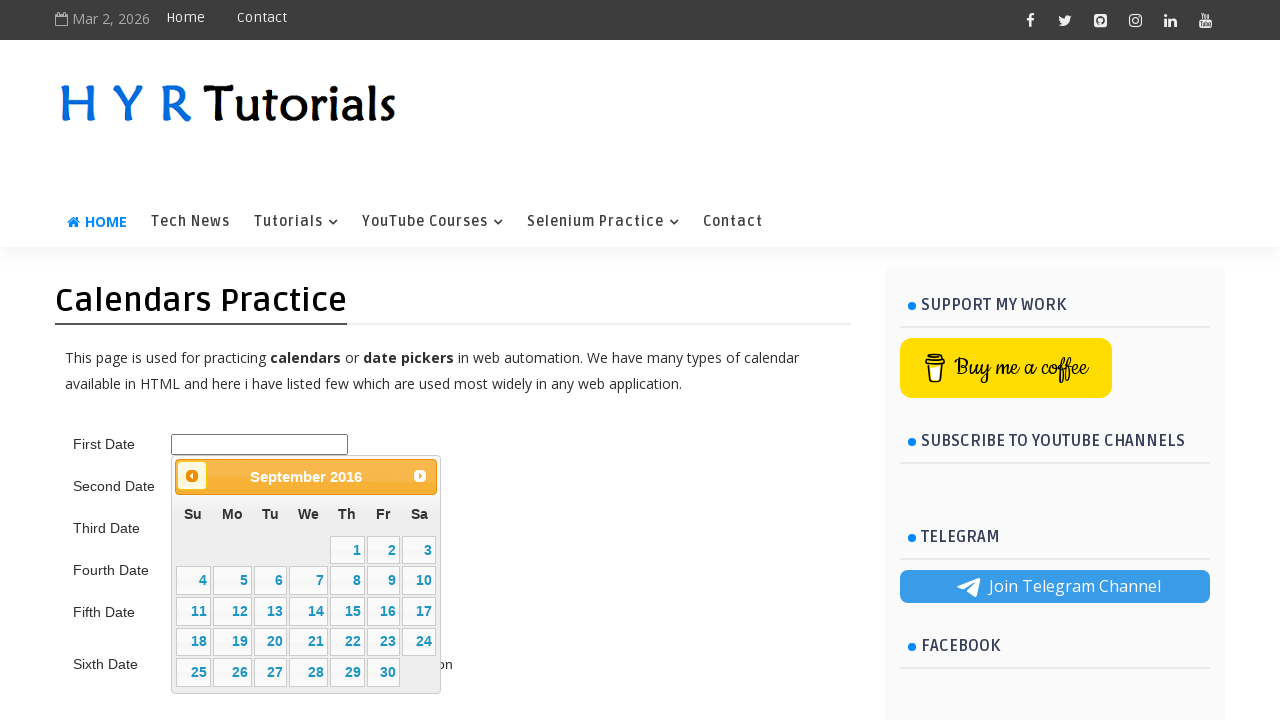

Clicked previous month button to navigate backward (currently September 2016) at (192, 476) on .ui-datepicker-prev
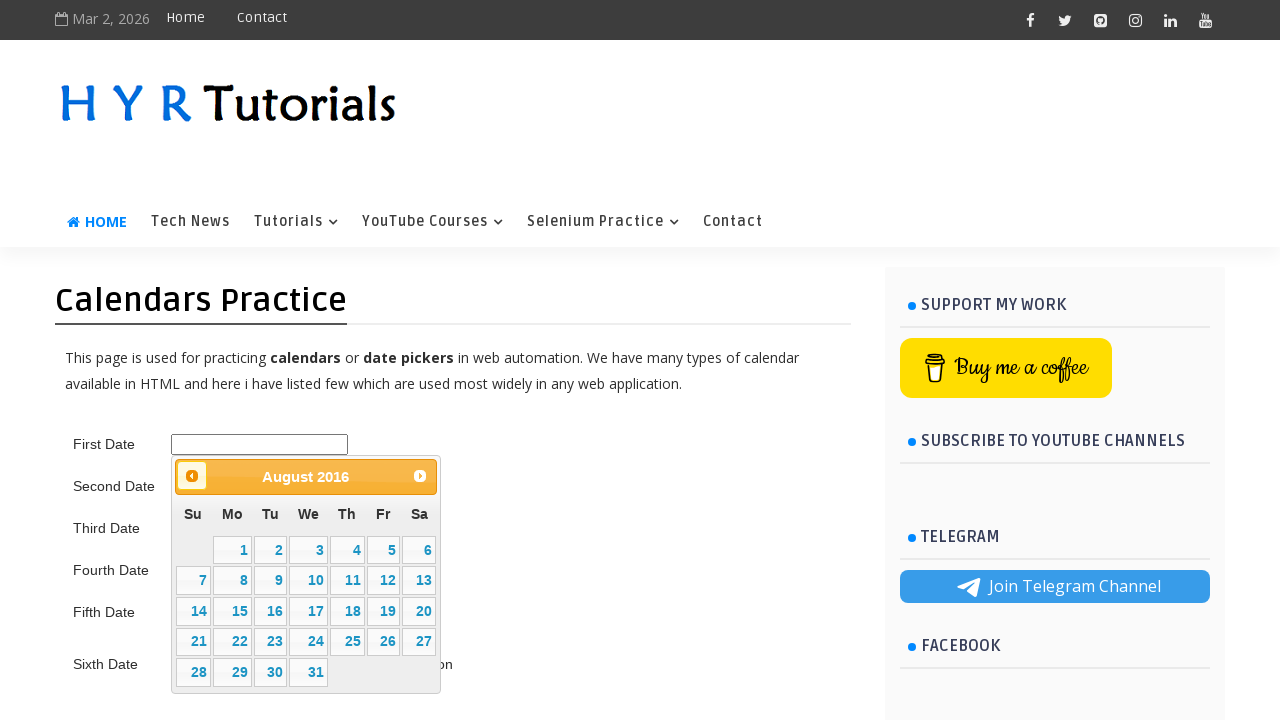

Waited for calendar to update
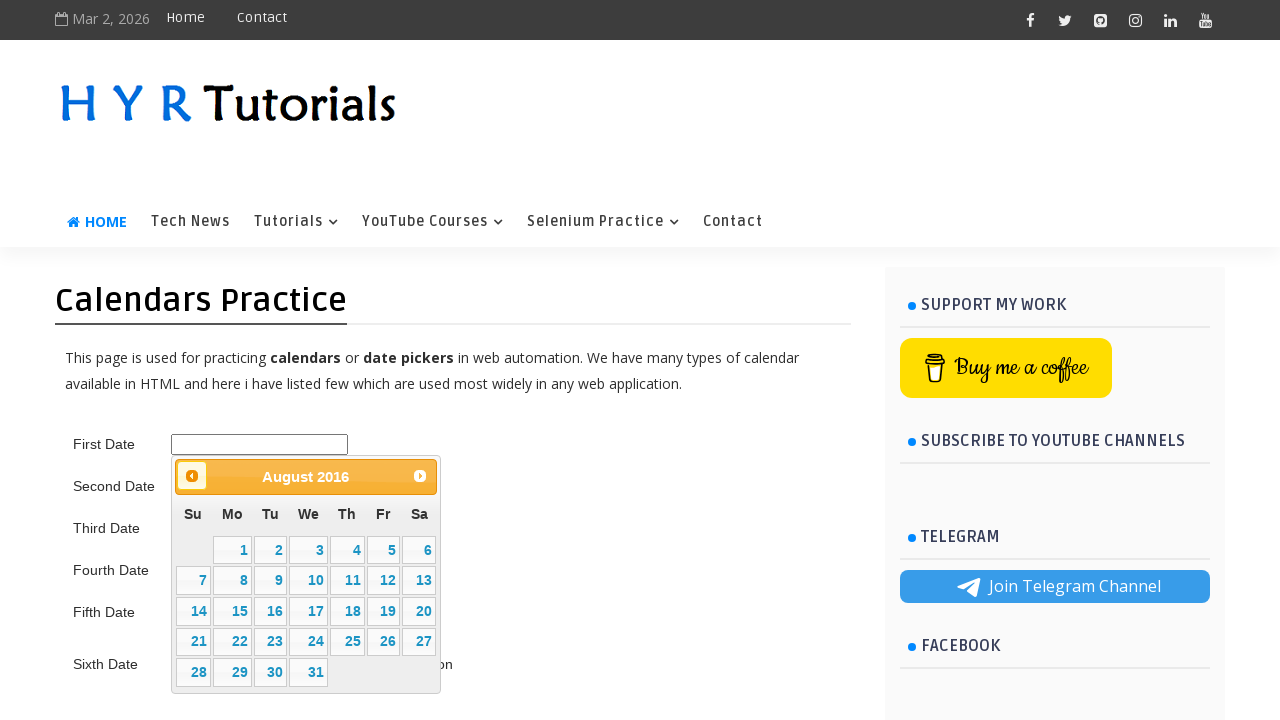

Retrieved current calendar title to check month/year
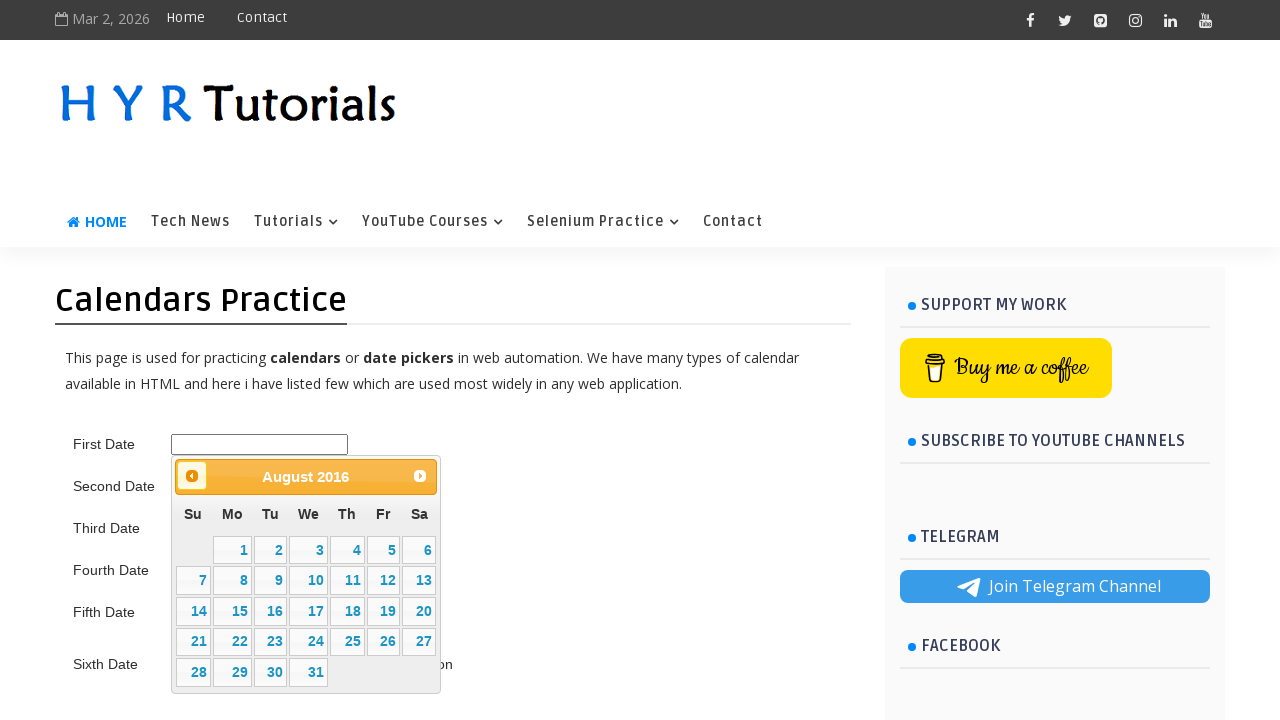

Clicked previous month button to navigate backward (currently August 2016) at (192, 476) on .ui-datepicker-prev
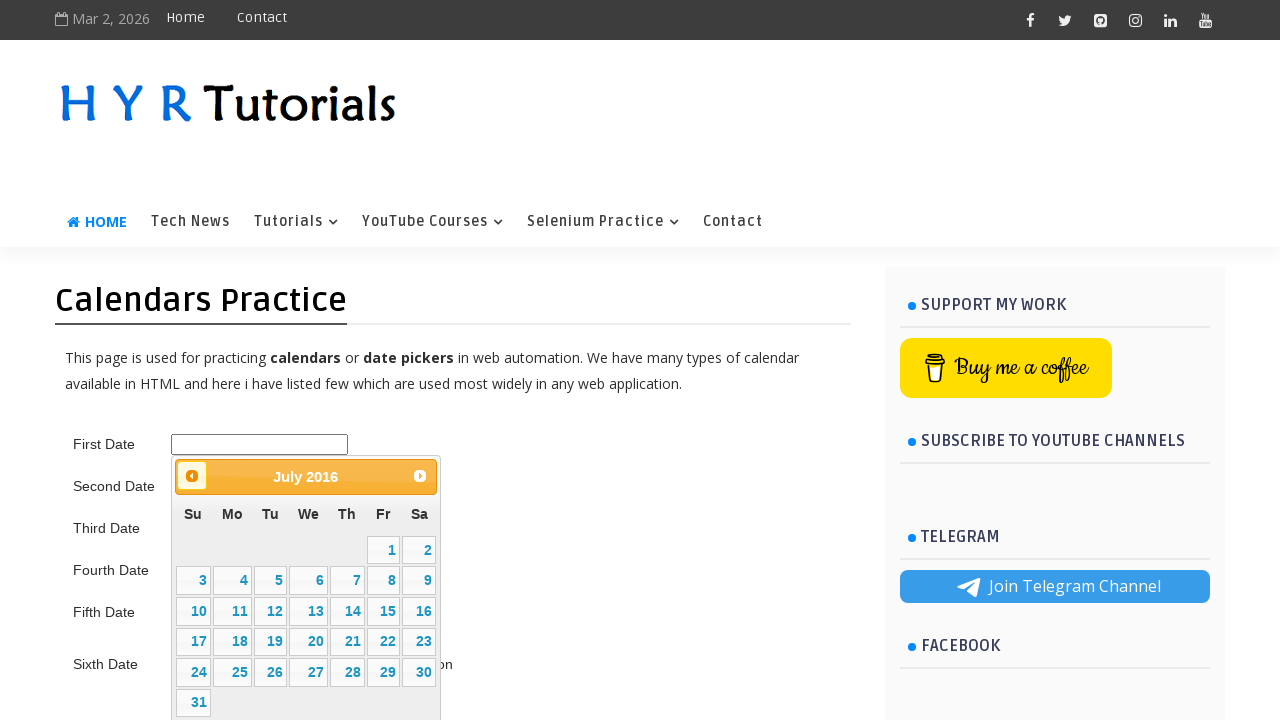

Waited for calendar to update
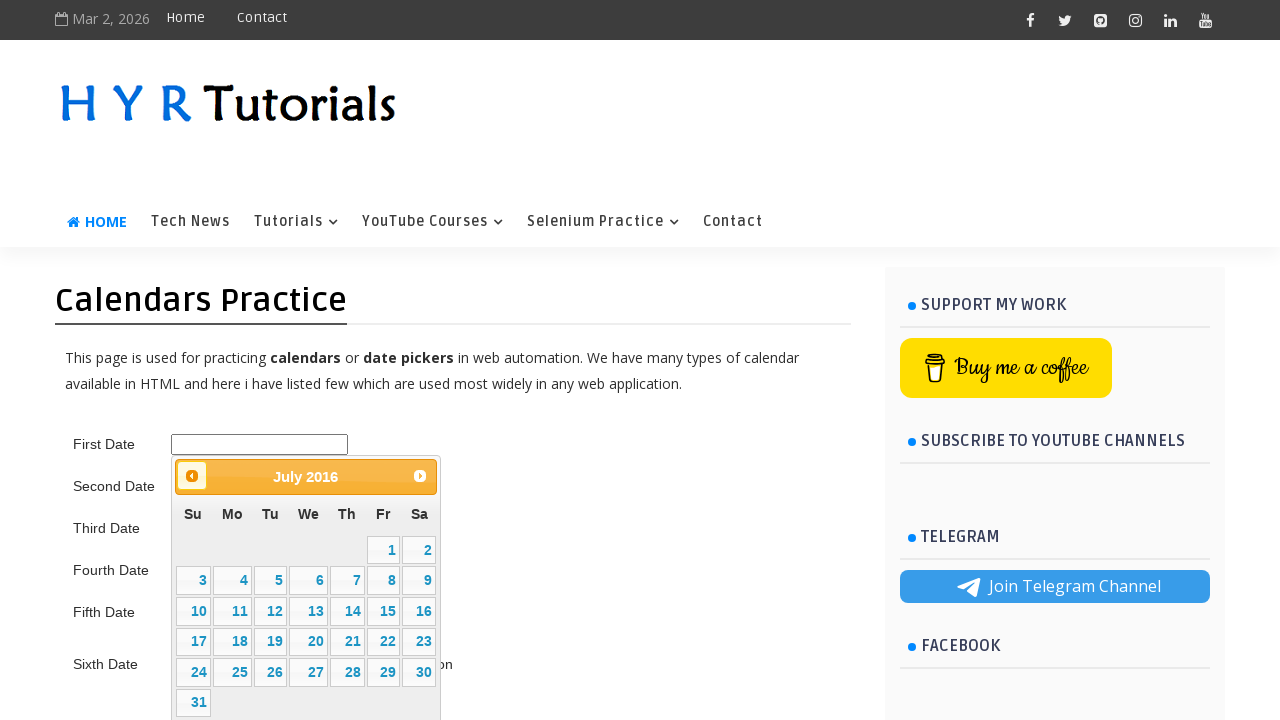

Retrieved current calendar title to check month/year
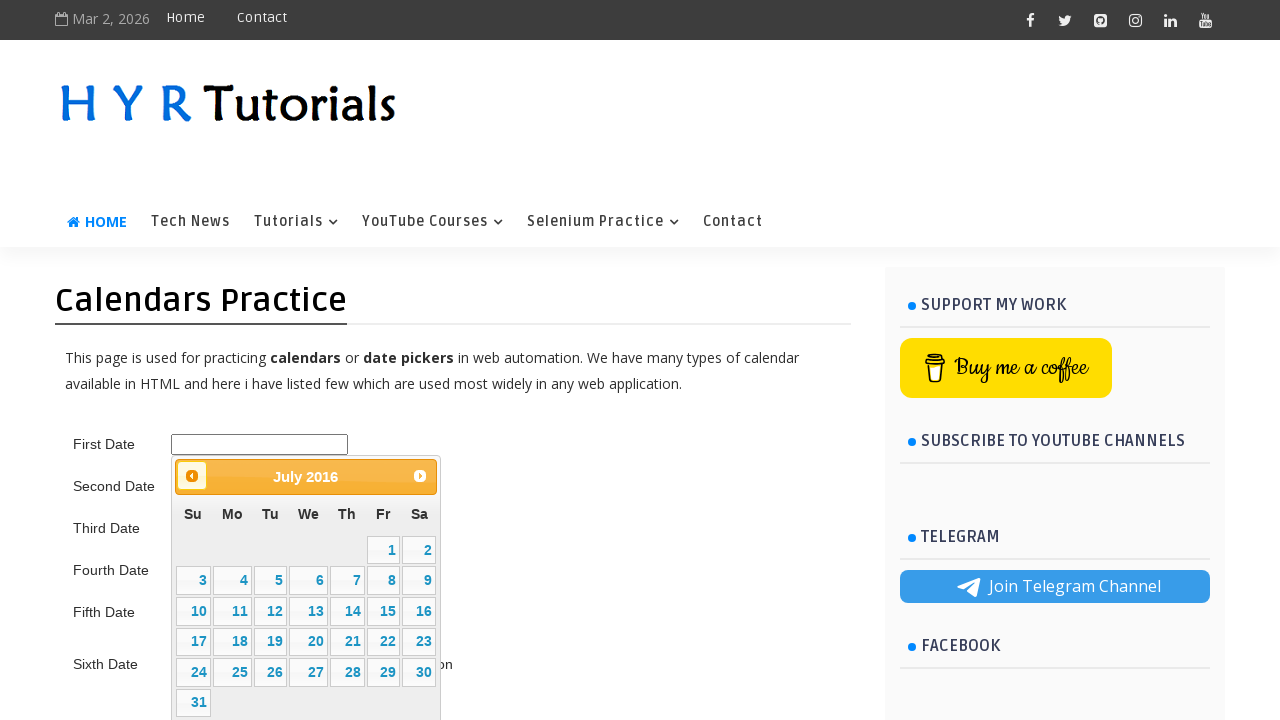

Clicked previous month button to navigate backward (currently July 2016) at (192, 476) on .ui-datepicker-prev
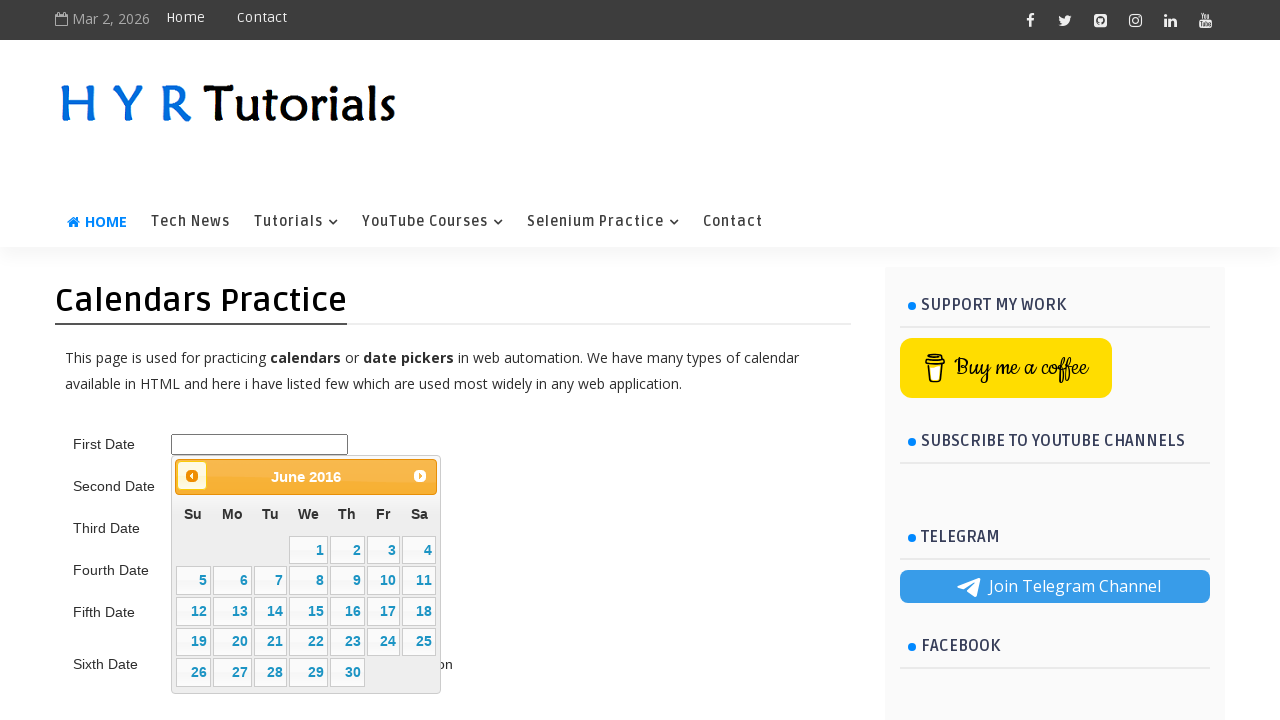

Waited for calendar to update
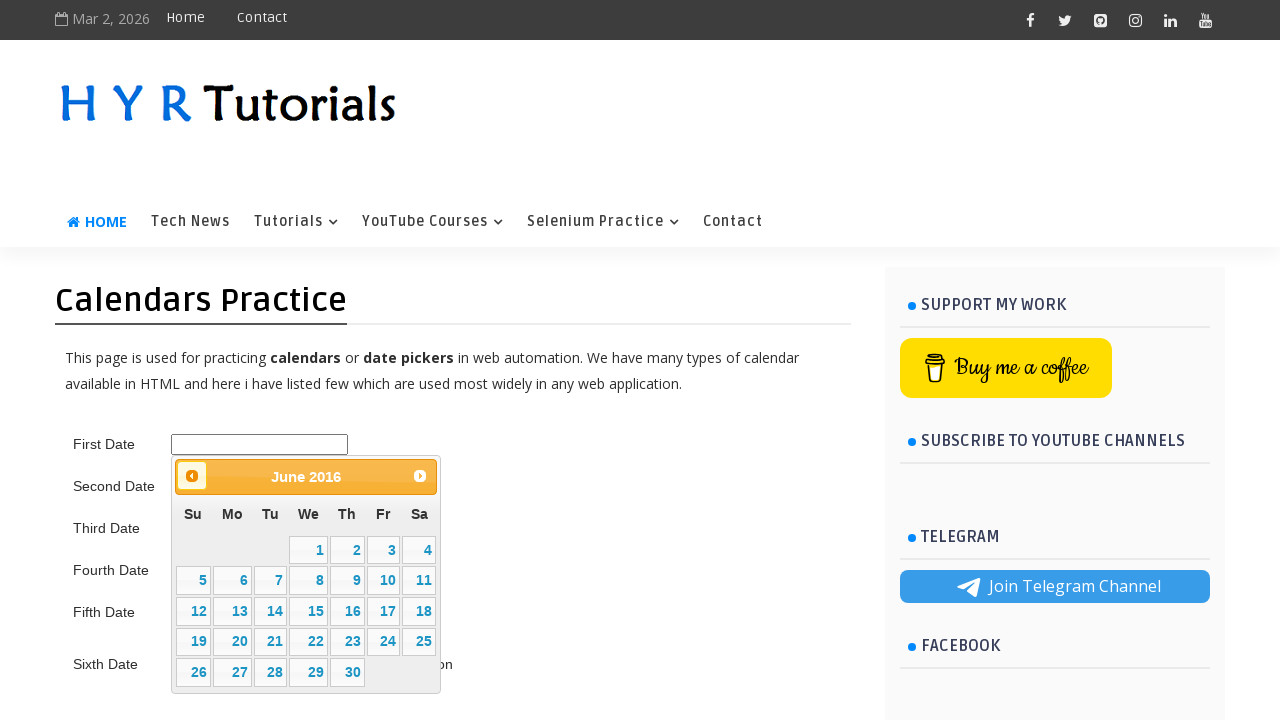

Retrieved current calendar title to check month/year
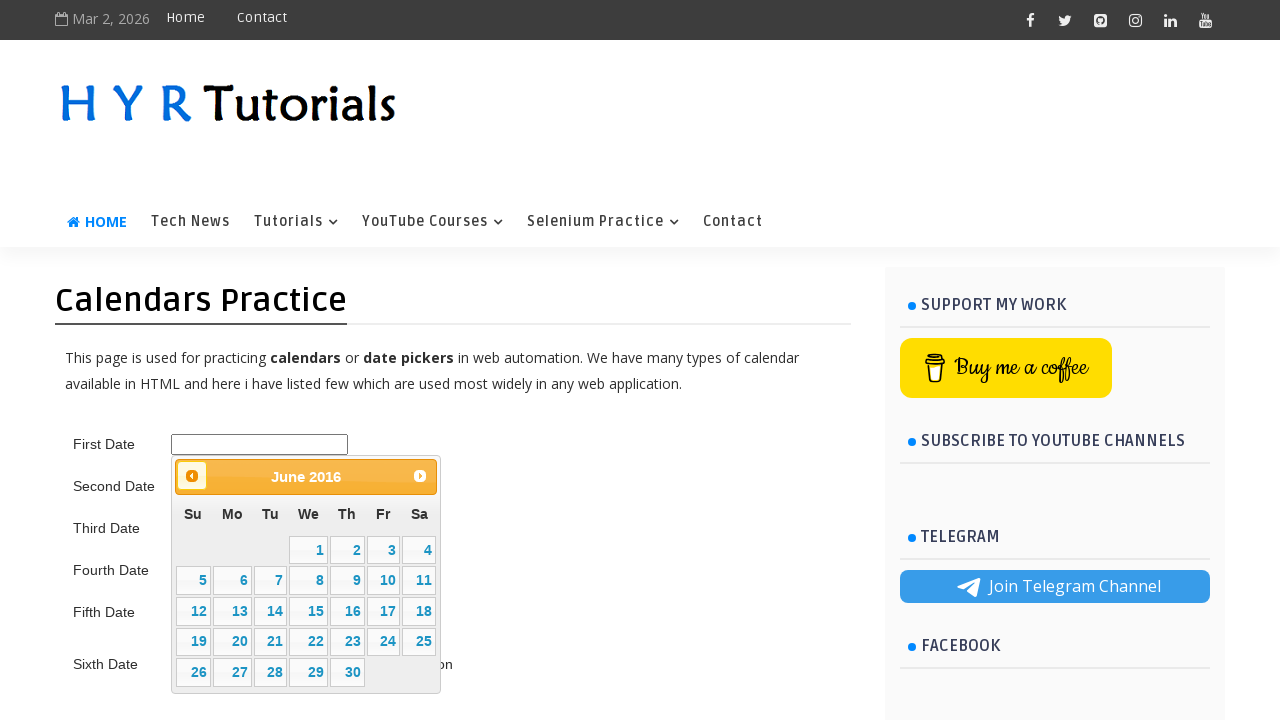

Clicked previous month button to navigate backward (currently June 2016) at (192, 476) on .ui-datepicker-prev
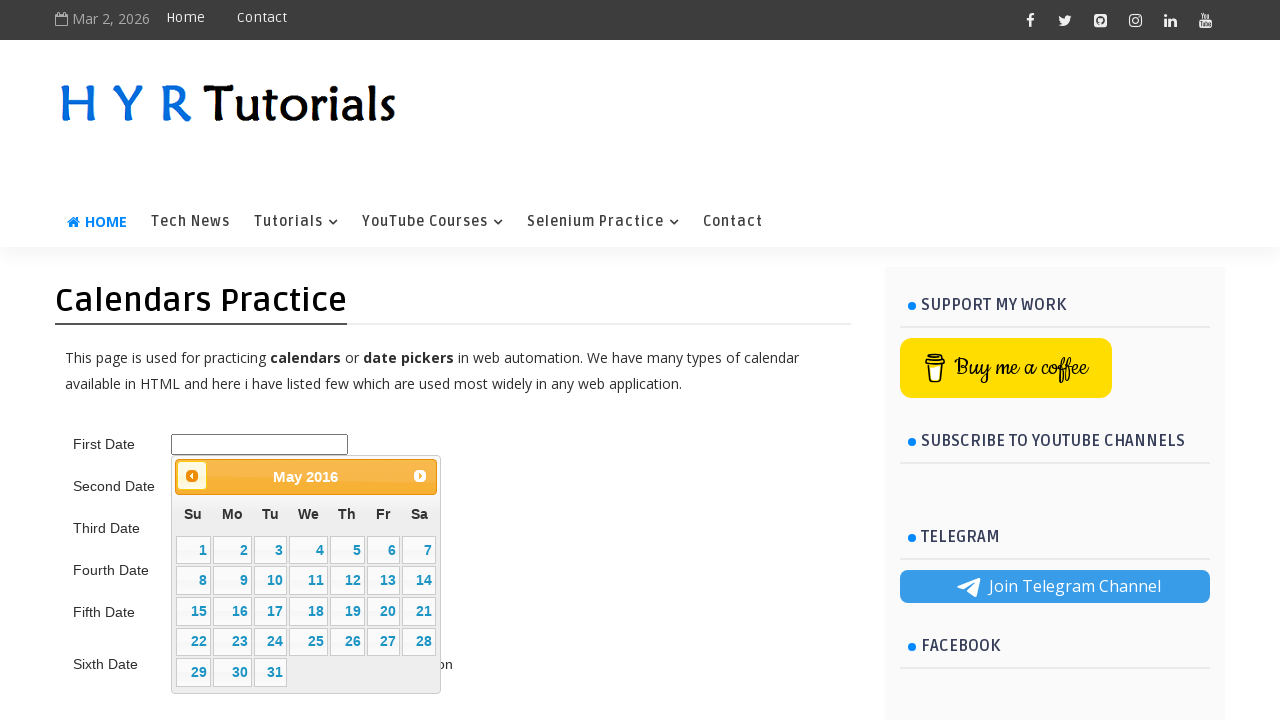

Waited for calendar to update
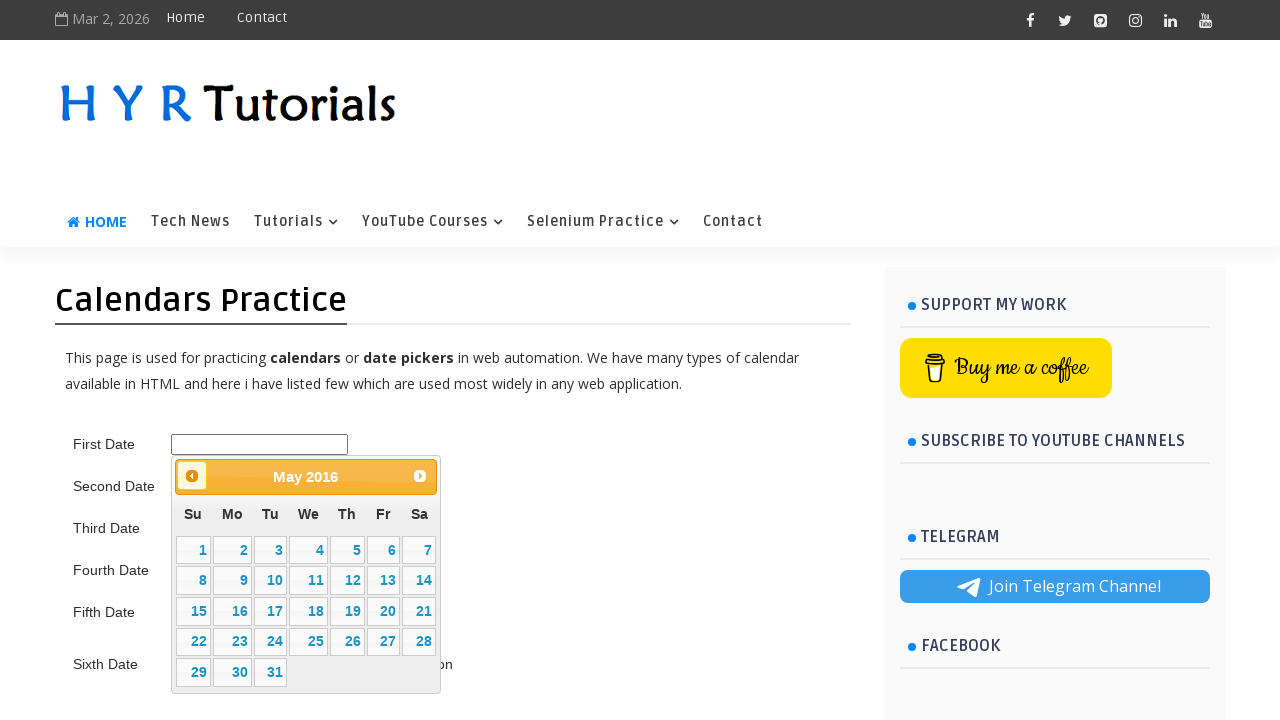

Retrieved current calendar title to check month/year
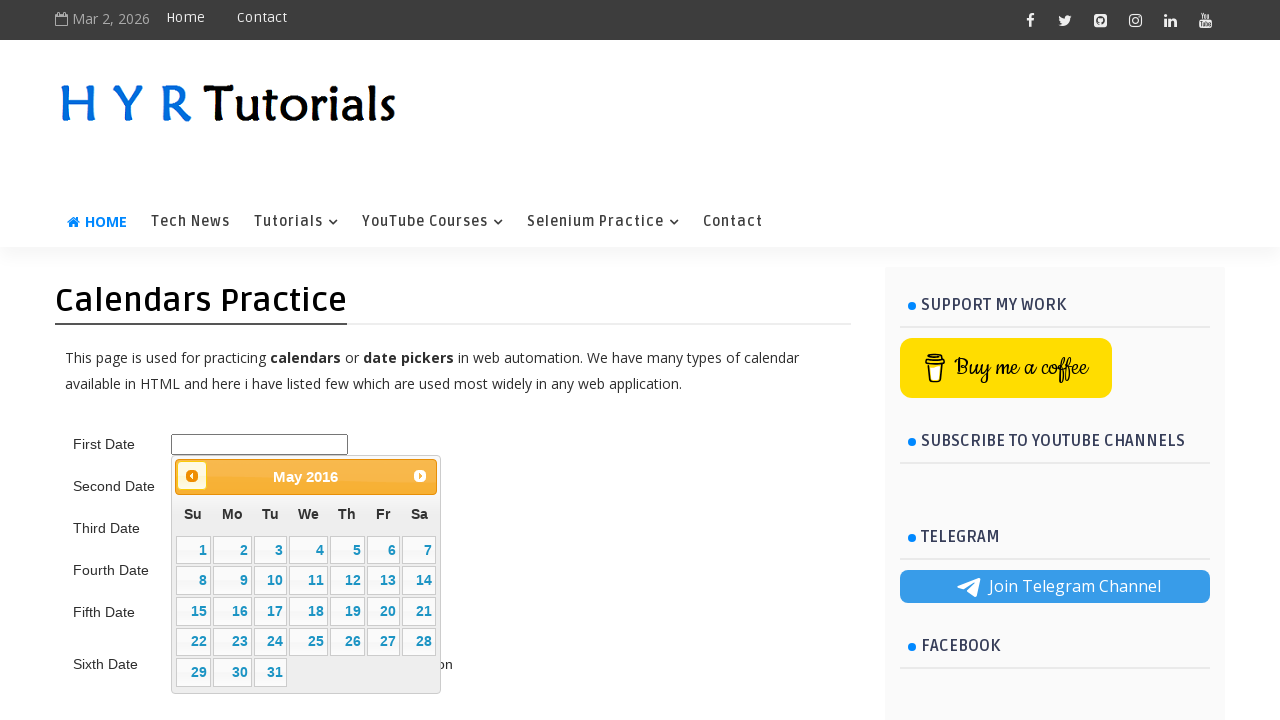

Clicked previous month button to navigate backward (currently May 2016) at (192, 476) on .ui-datepicker-prev
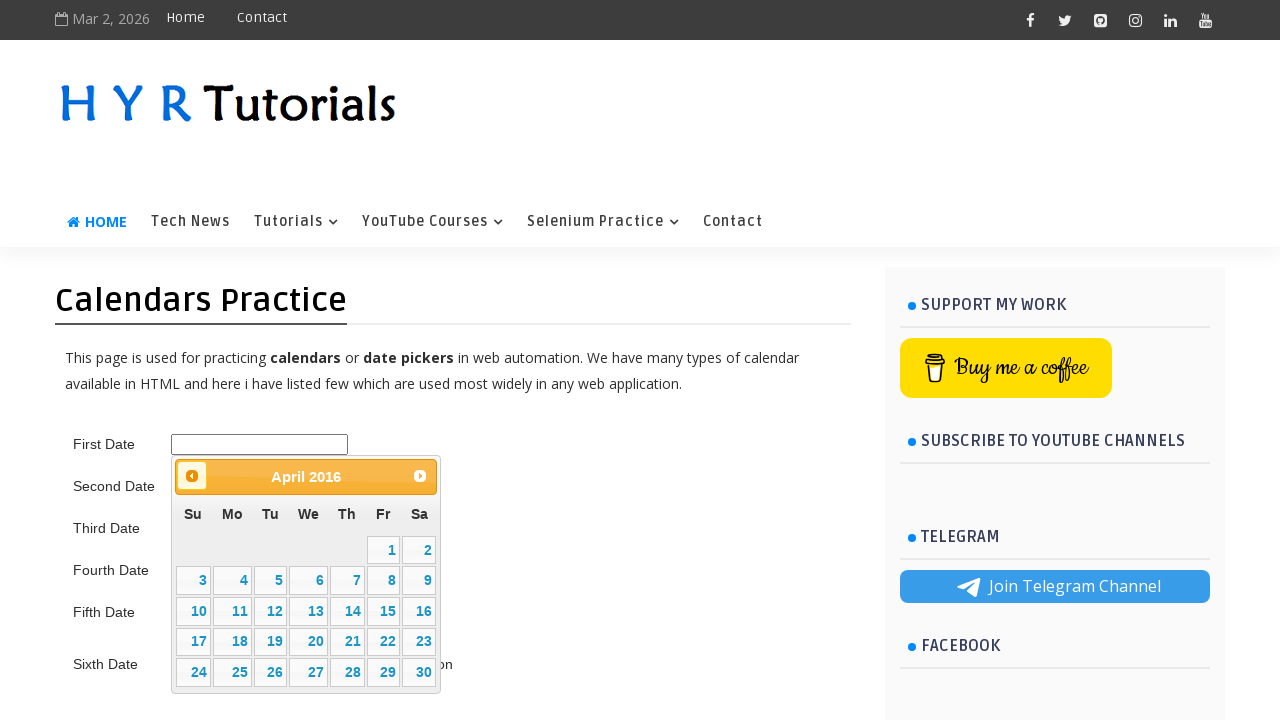

Waited for calendar to update
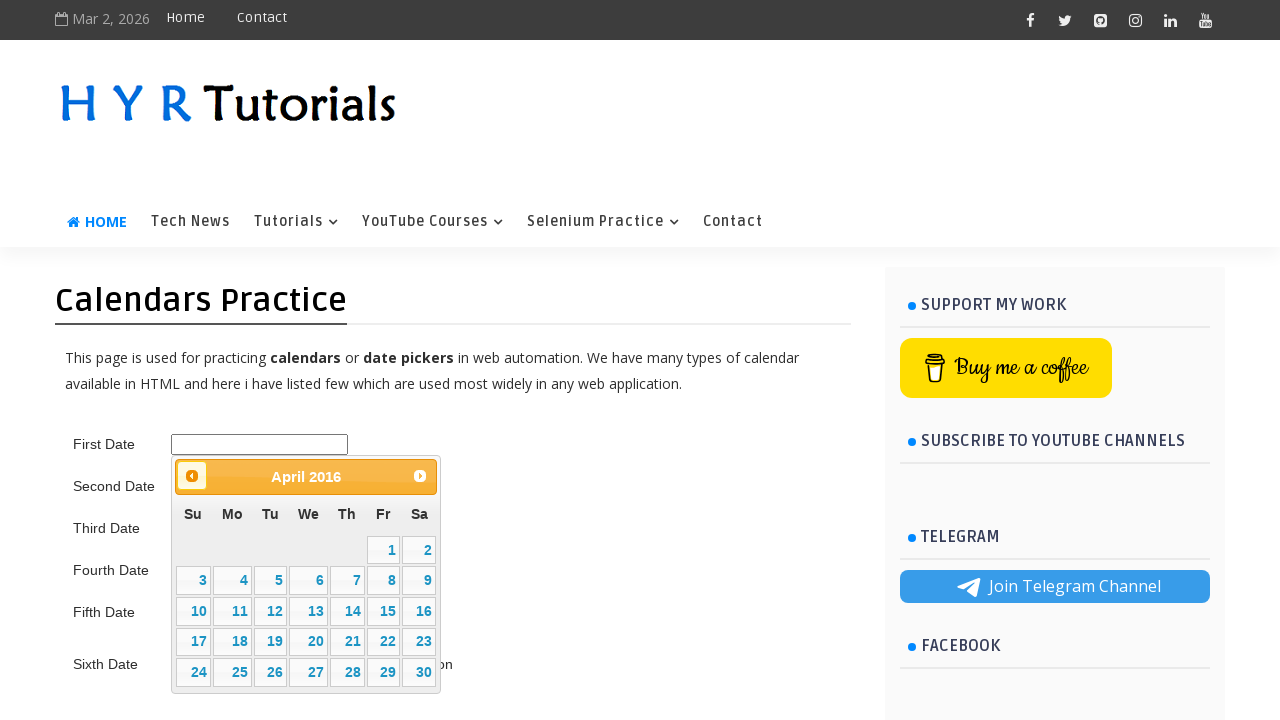

Retrieved current calendar title to check month/year
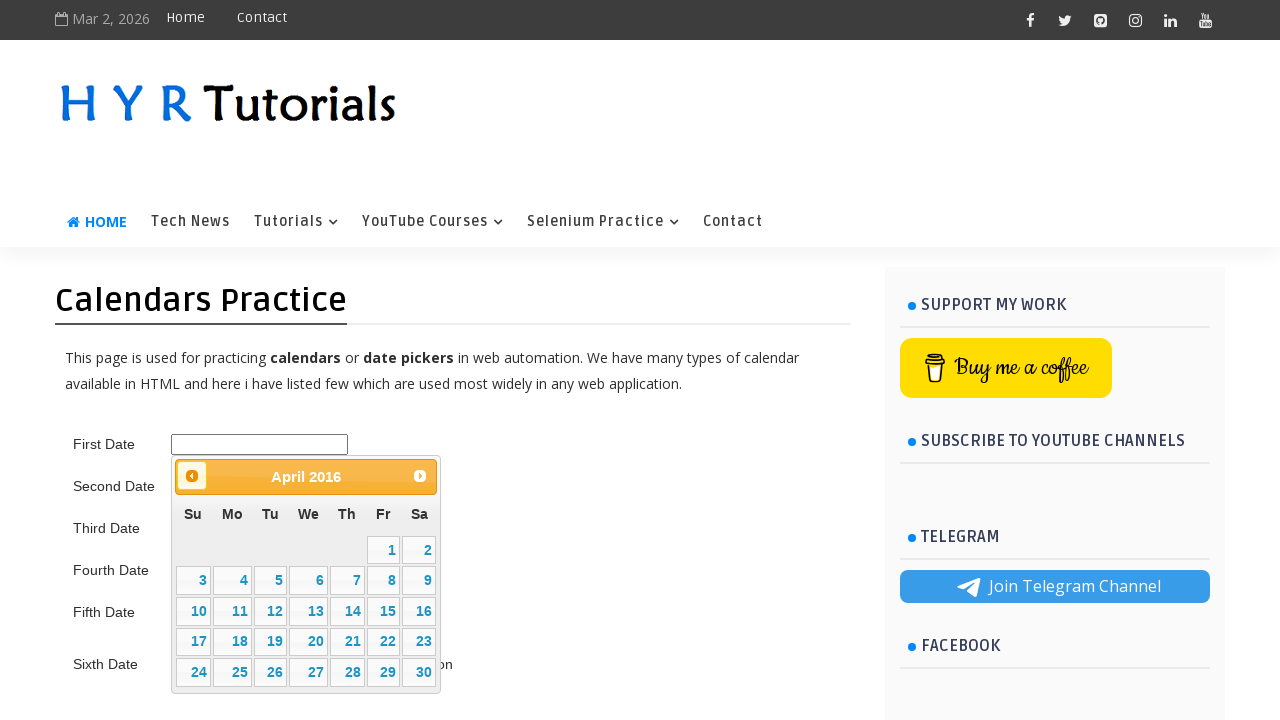

Clicked previous month button to navigate backward (currently April 2016) at (192, 476) on .ui-datepicker-prev
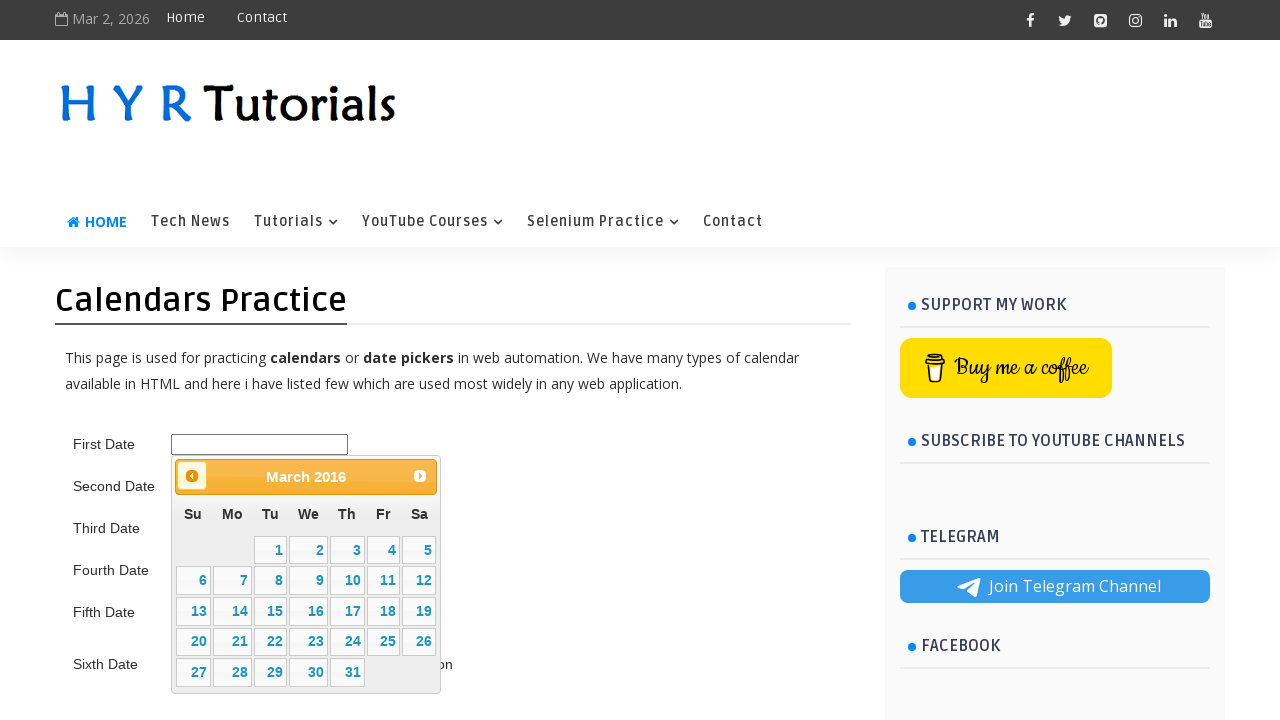

Waited for calendar to update
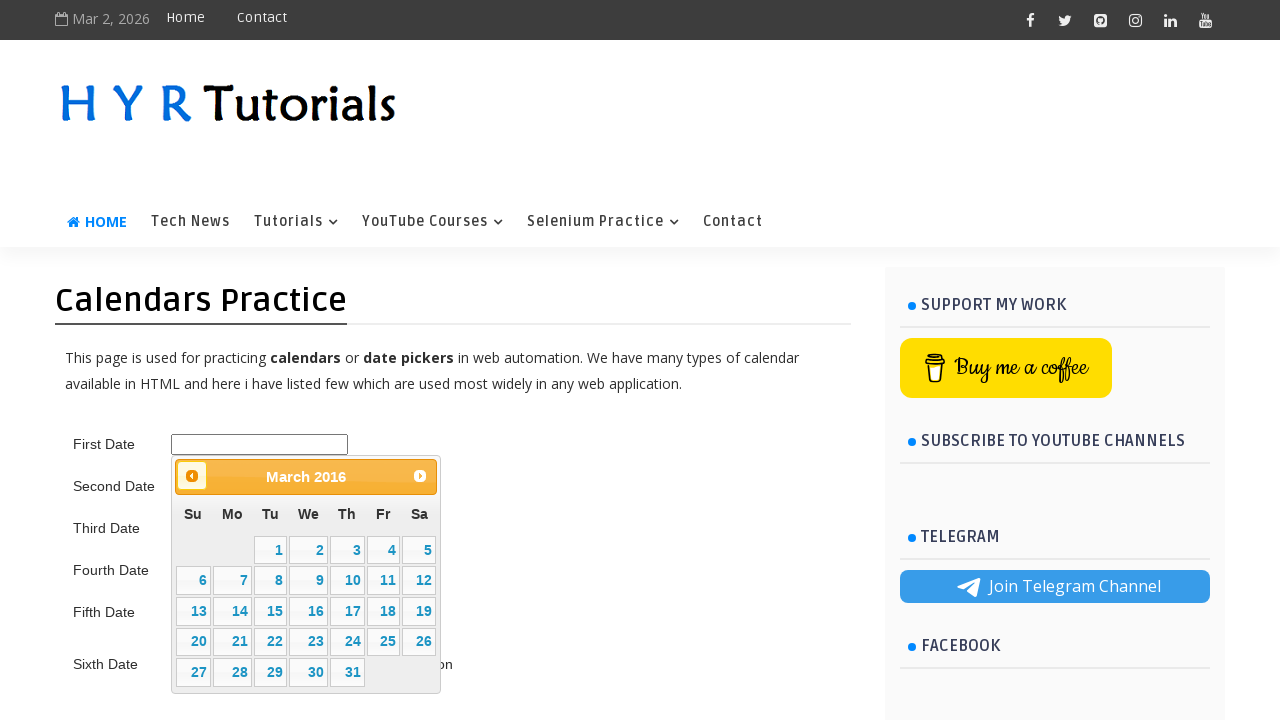

Retrieved current calendar title to check month/year
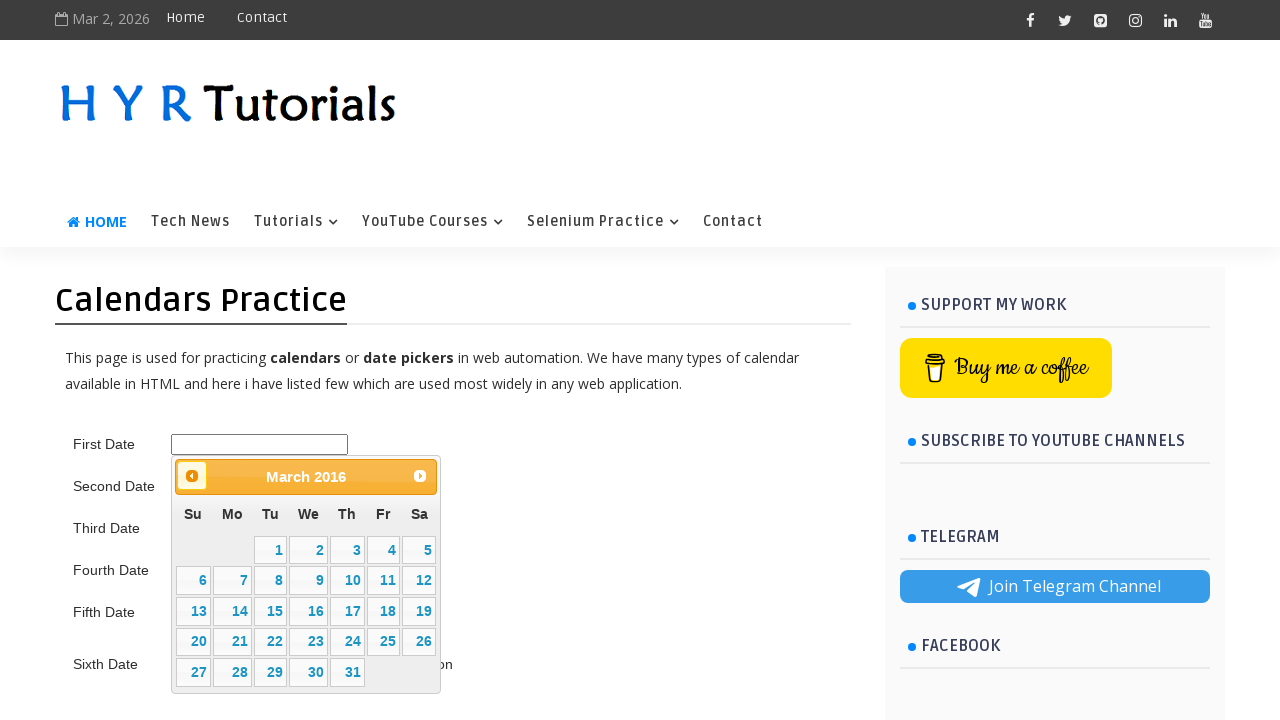

Clicked previous month button to navigate backward (currently March 2016) at (192, 476) on .ui-datepicker-prev
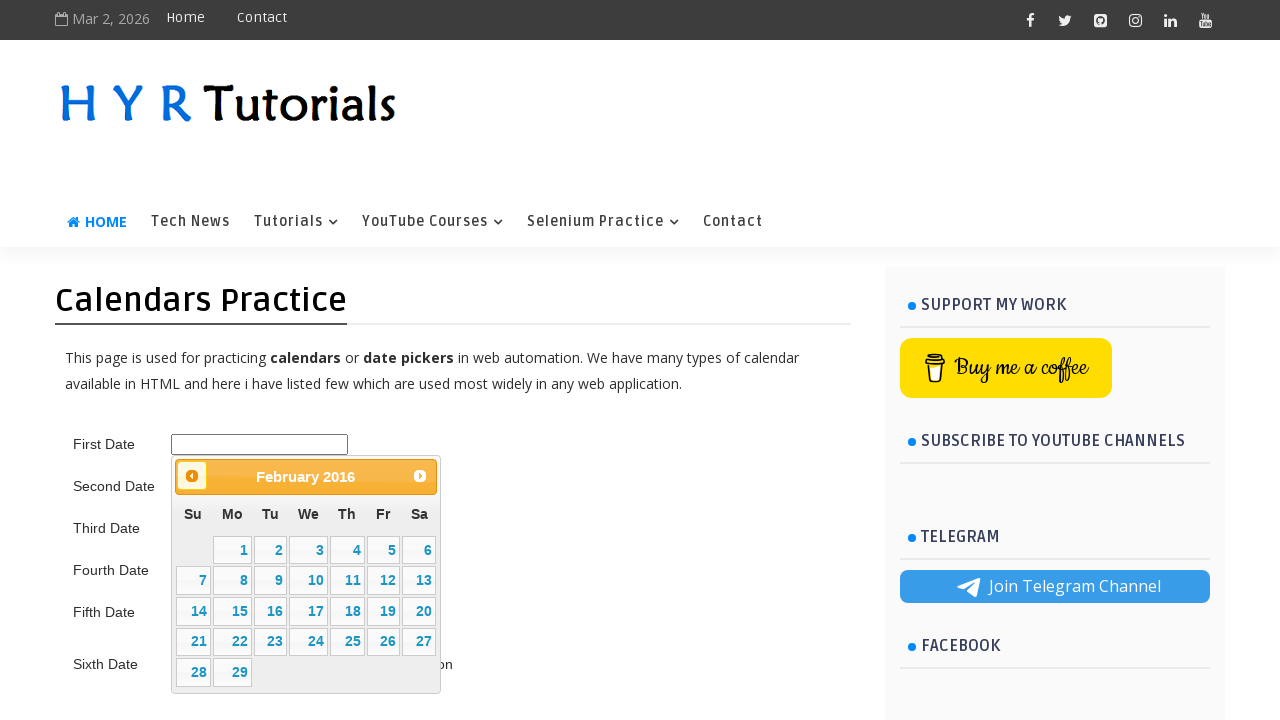

Waited for calendar to update
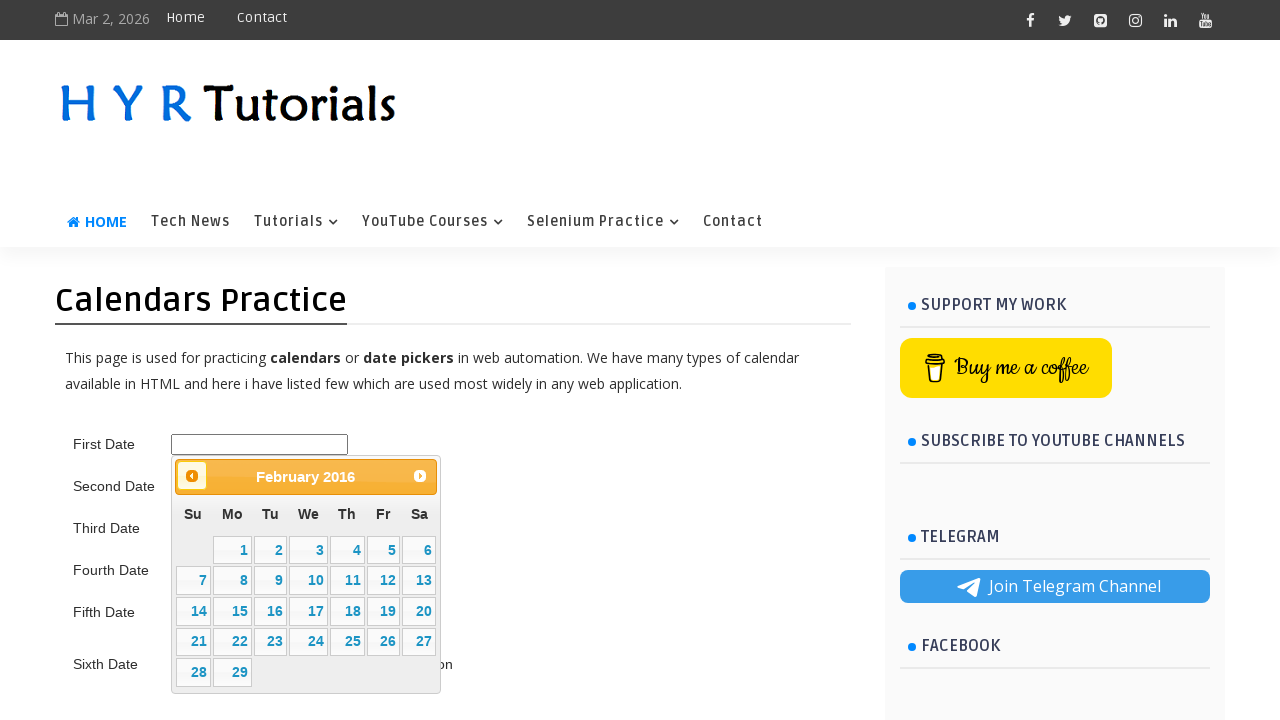

Retrieved current calendar title to check month/year
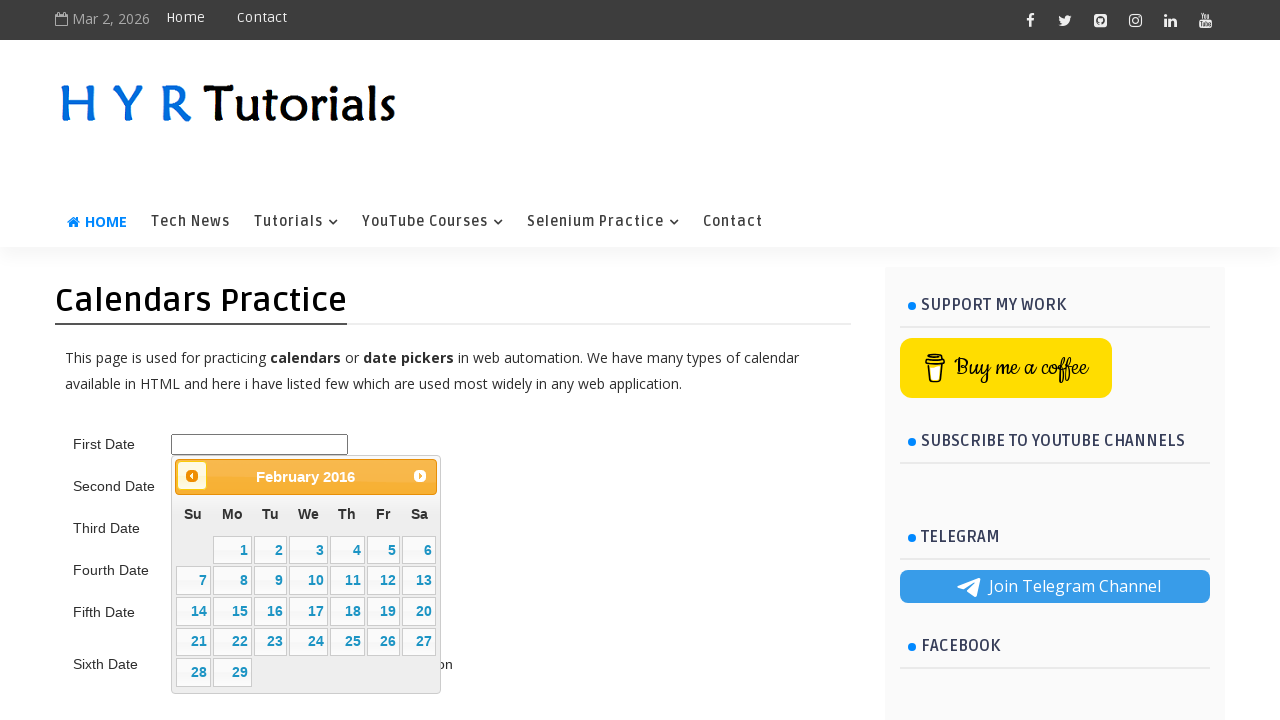

Clicked previous month button to navigate backward (currently February 2016) at (192, 476) on .ui-datepicker-prev
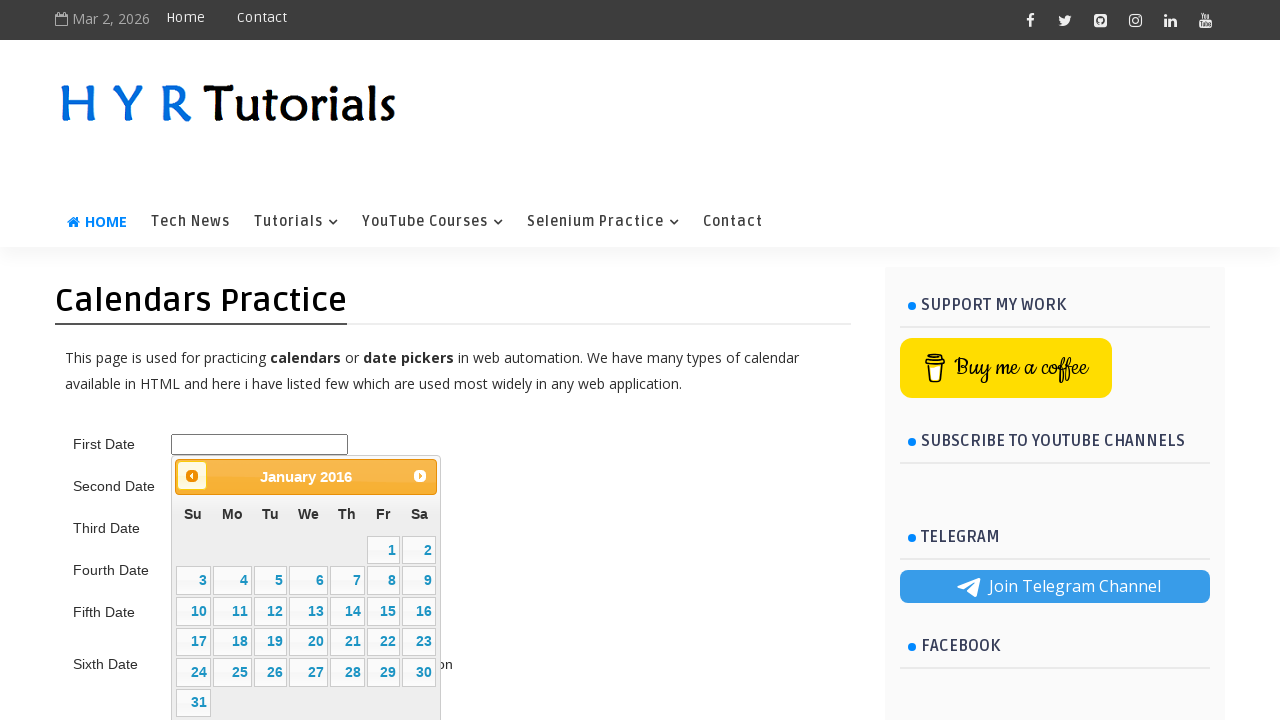

Waited for calendar to update
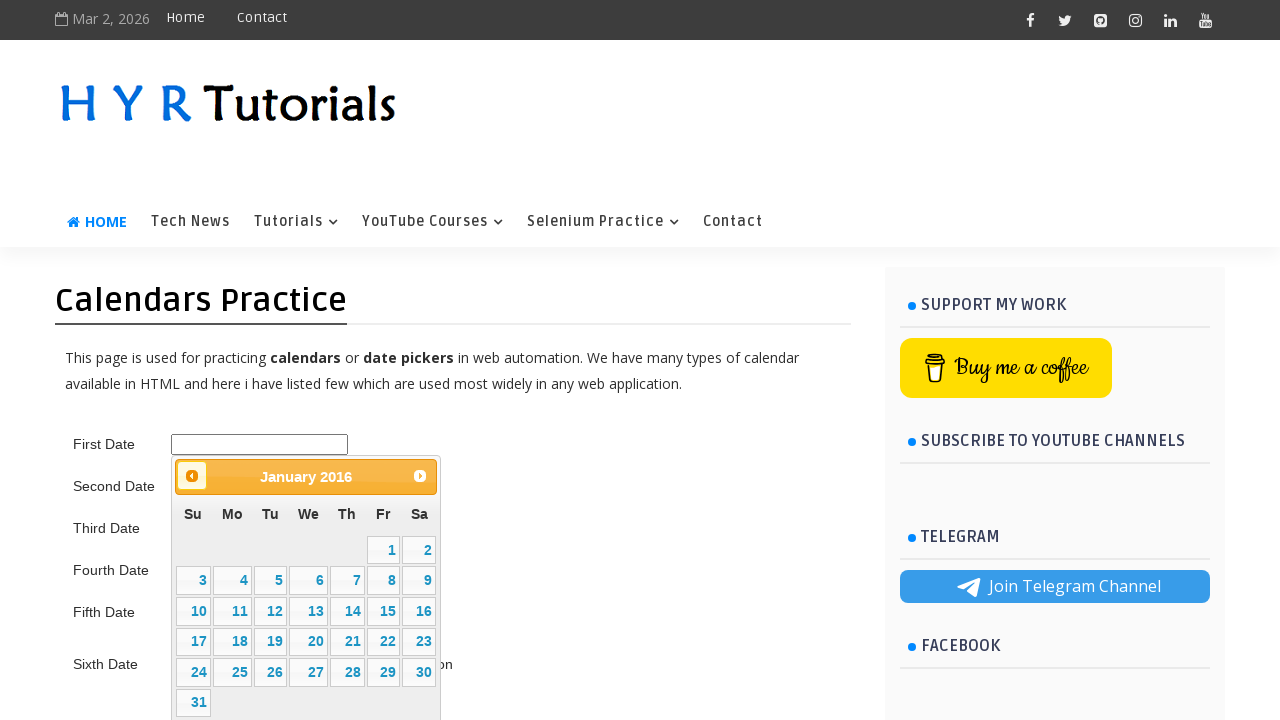

Retrieved current calendar title to check month/year
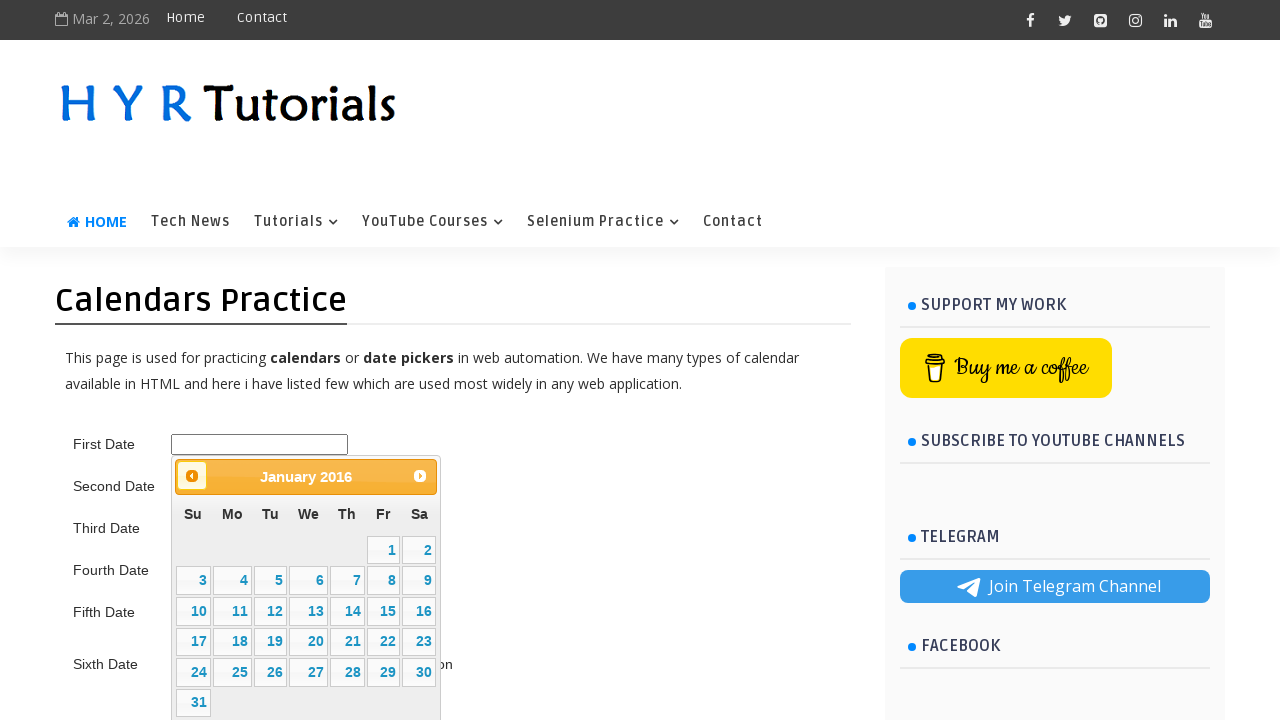

Clicked previous month button to navigate backward (currently January 2016) at (192, 476) on .ui-datepicker-prev
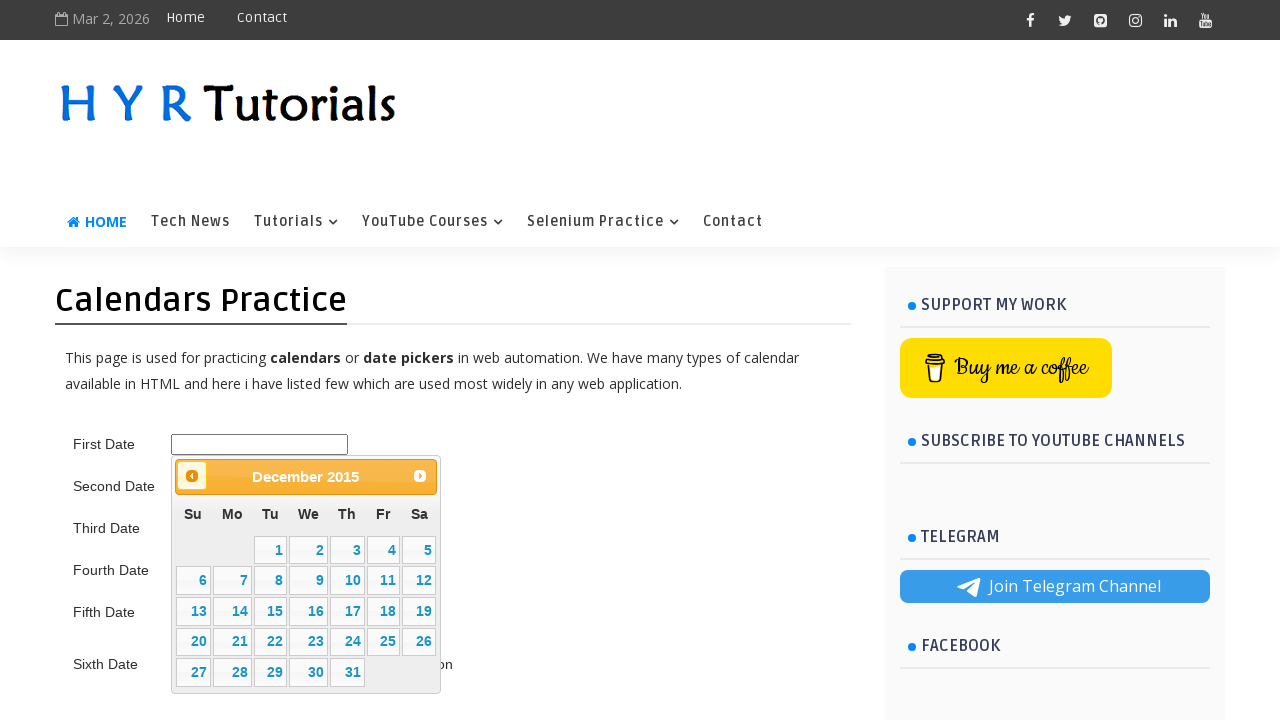

Waited for calendar to update
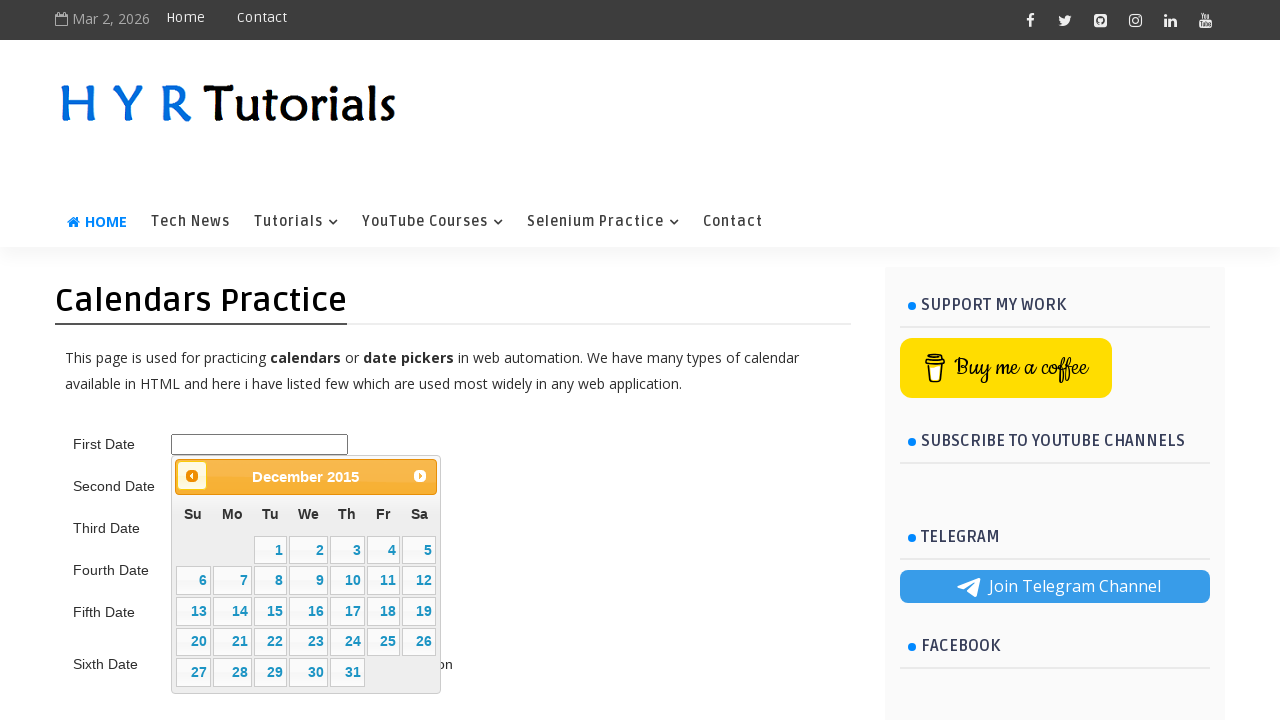

Retrieved current calendar title to check month/year
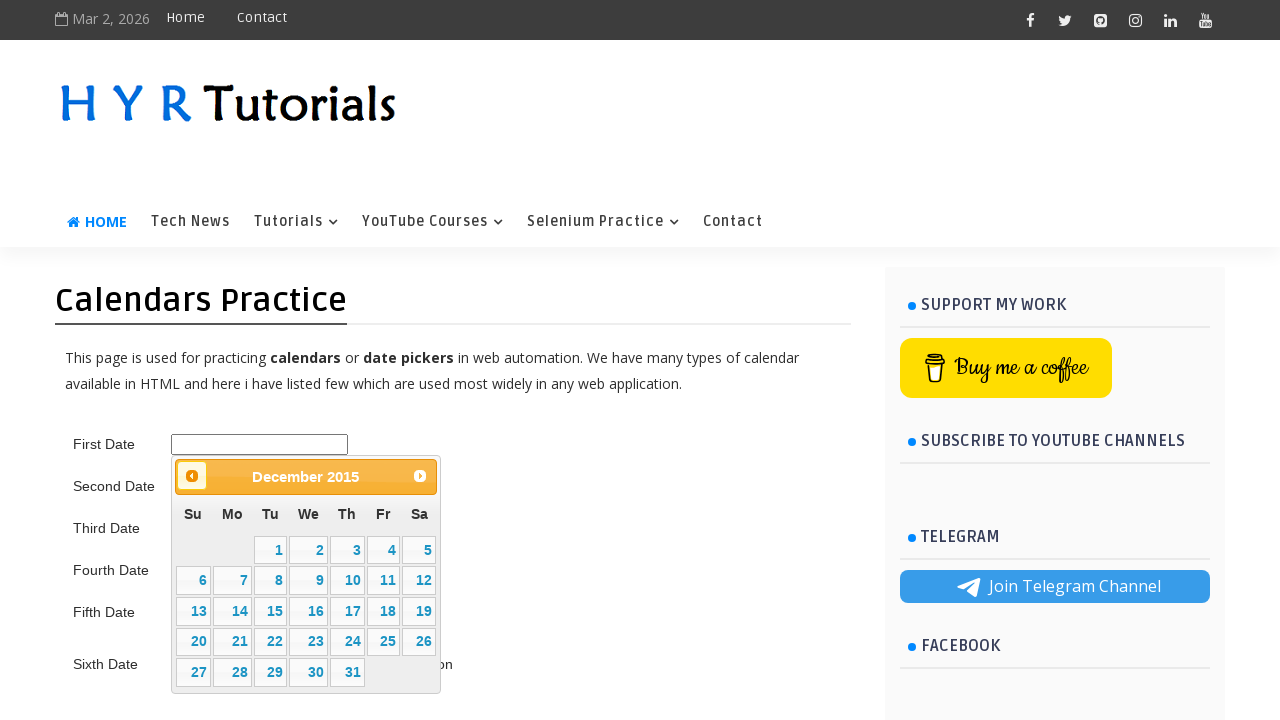

Clicked previous month button to navigate backward (currently December 2015) at (192, 476) on .ui-datepicker-prev
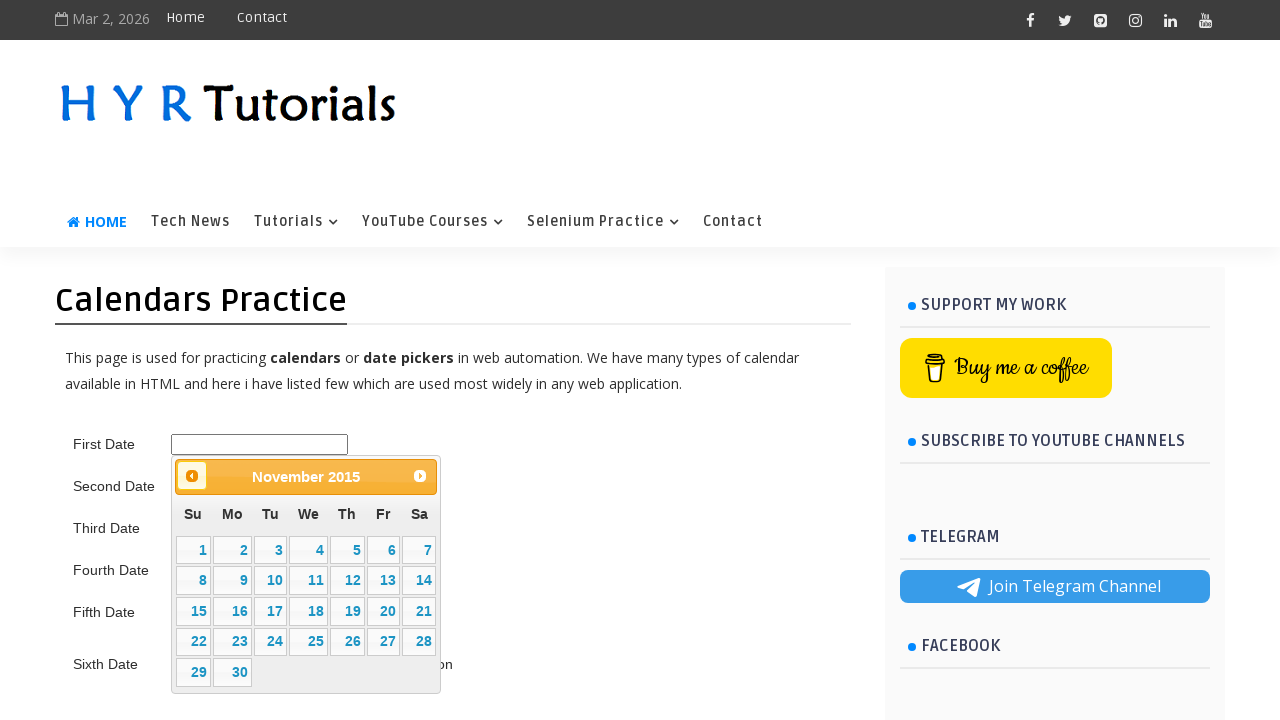

Waited for calendar to update
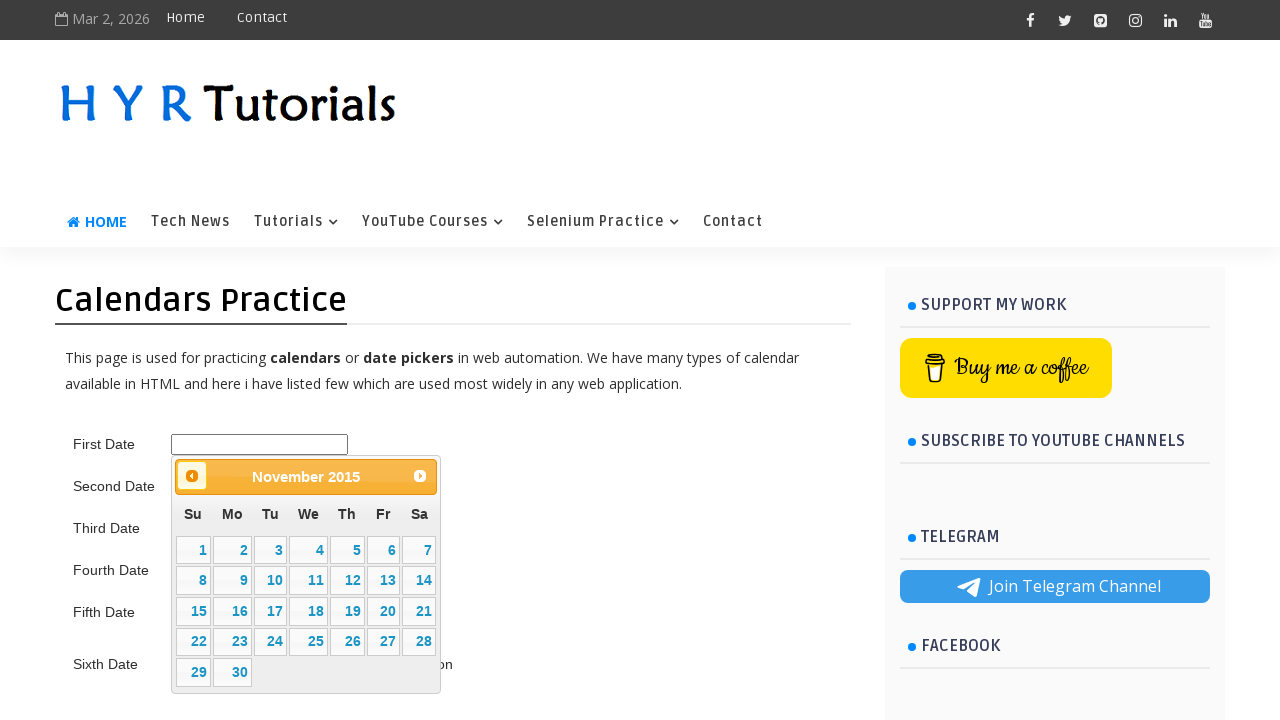

Retrieved current calendar title to check month/year
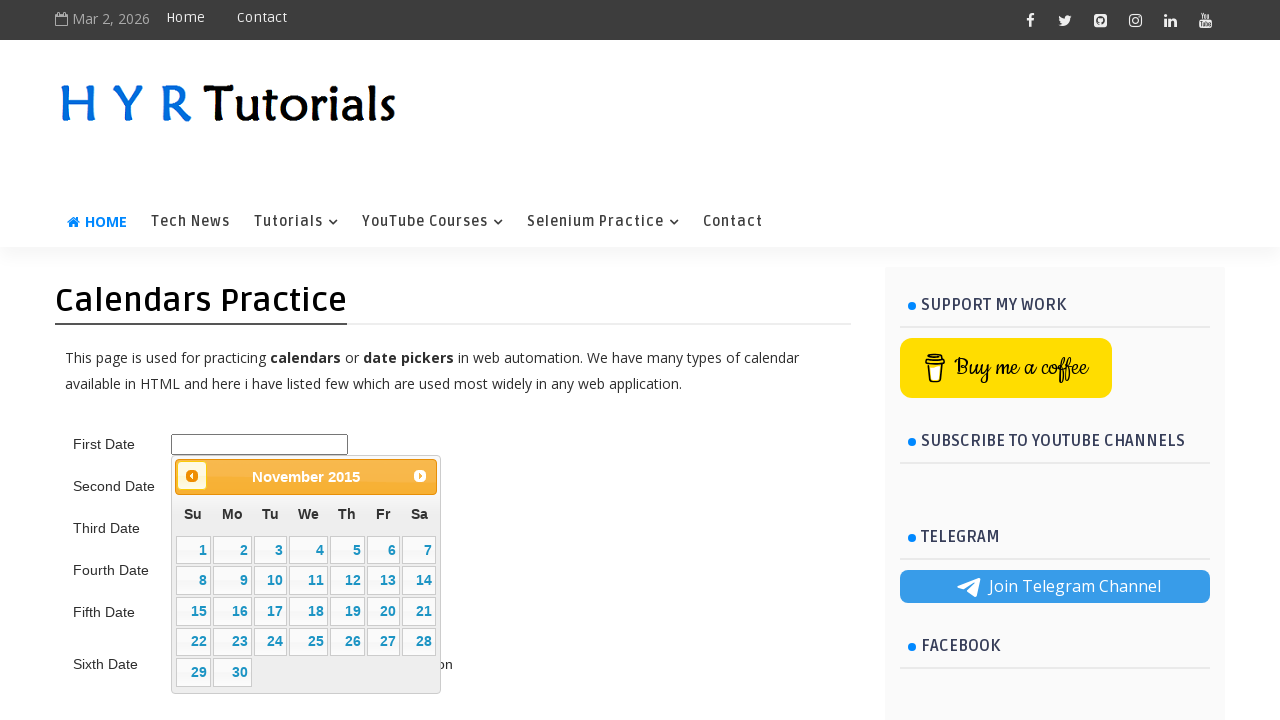

Clicked previous month button to navigate backward (currently November 2015) at (192, 476) on .ui-datepicker-prev
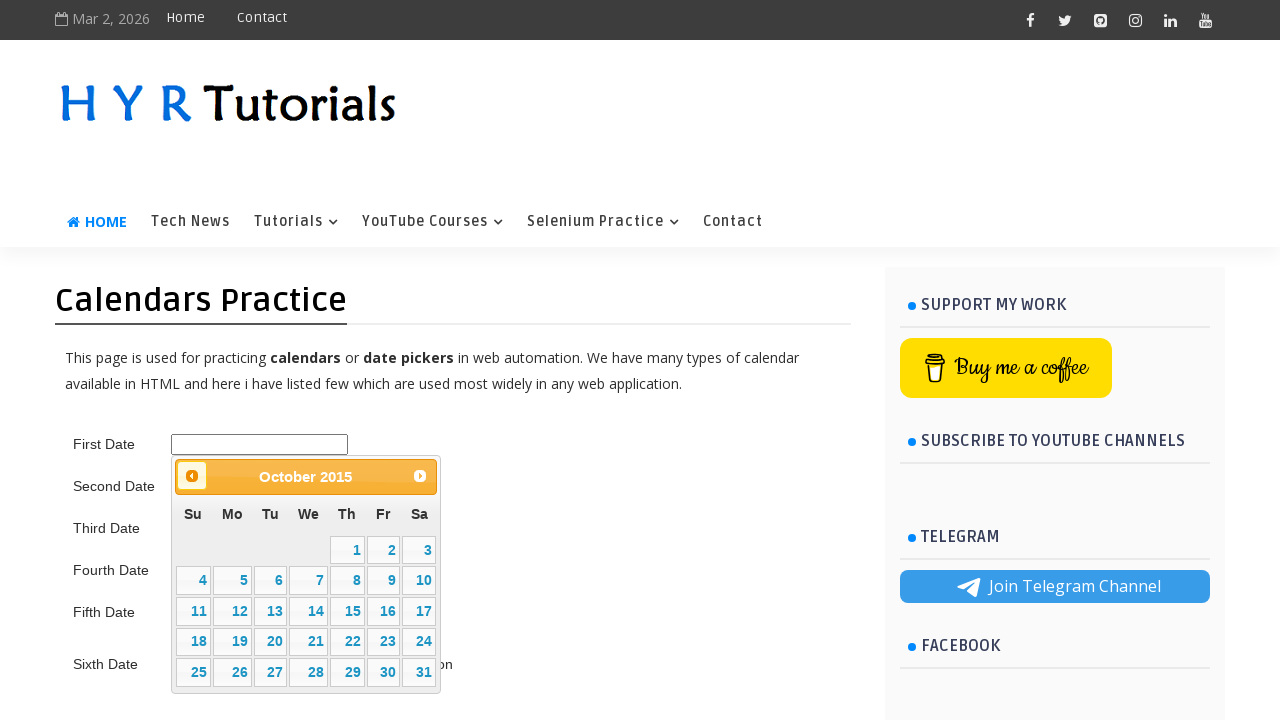

Waited for calendar to update
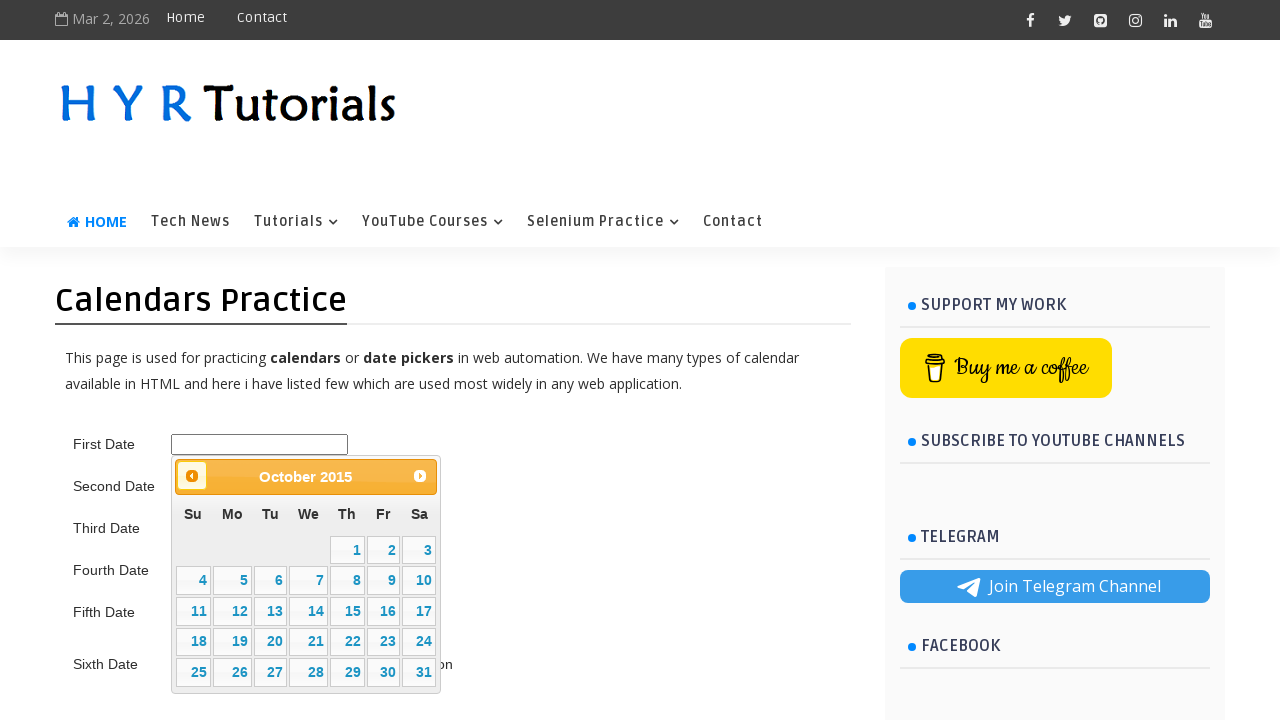

Retrieved current calendar title to check month/year
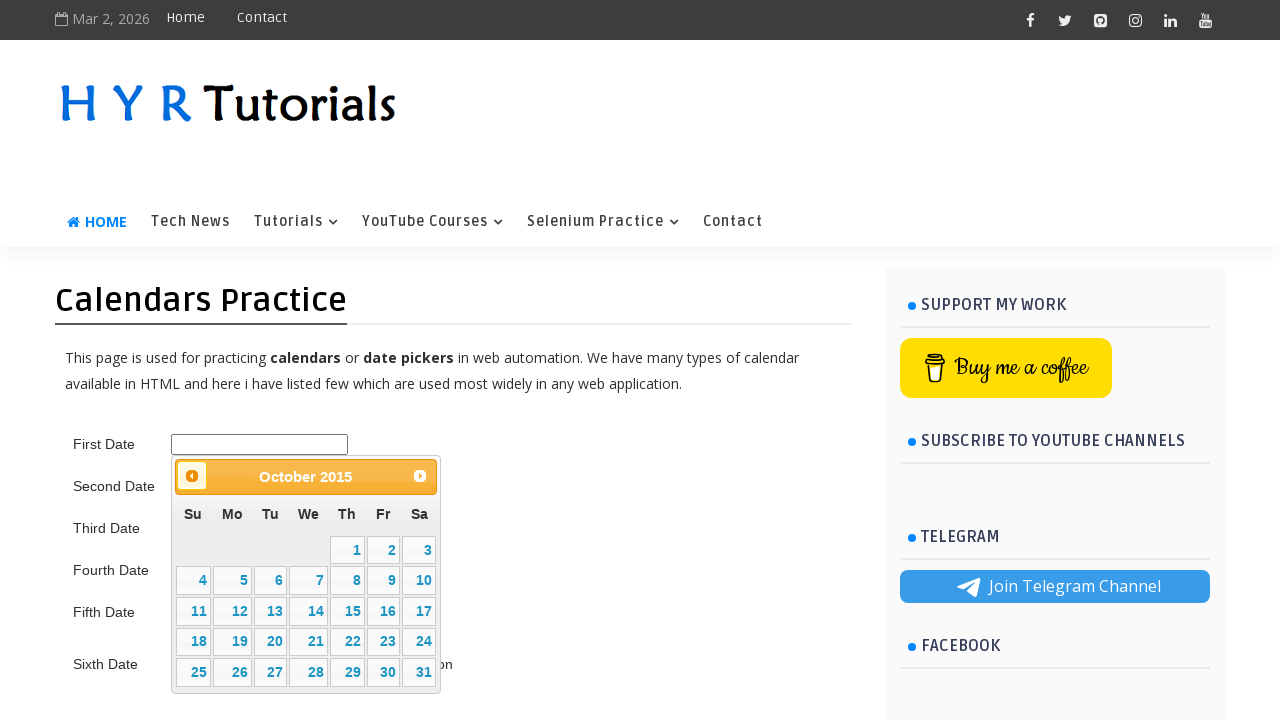

Clicked previous month button to navigate backward (currently October 2015) at (192, 476) on .ui-datepicker-prev
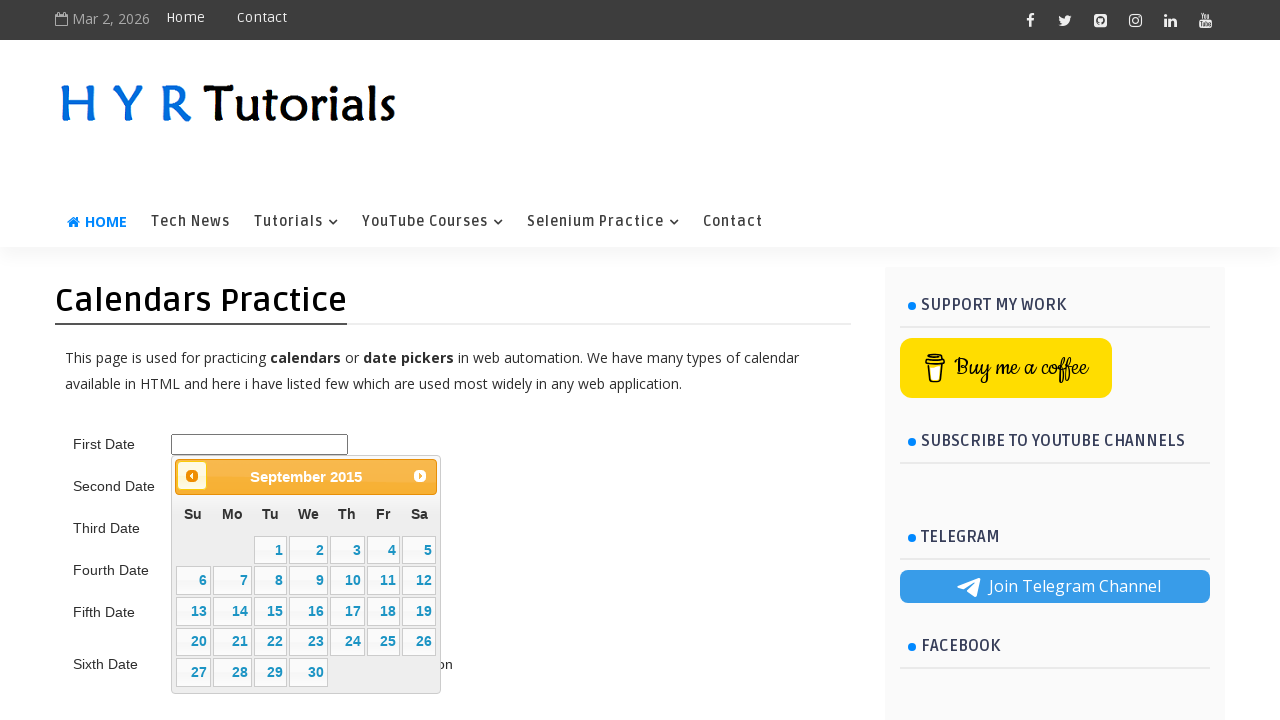

Waited for calendar to update
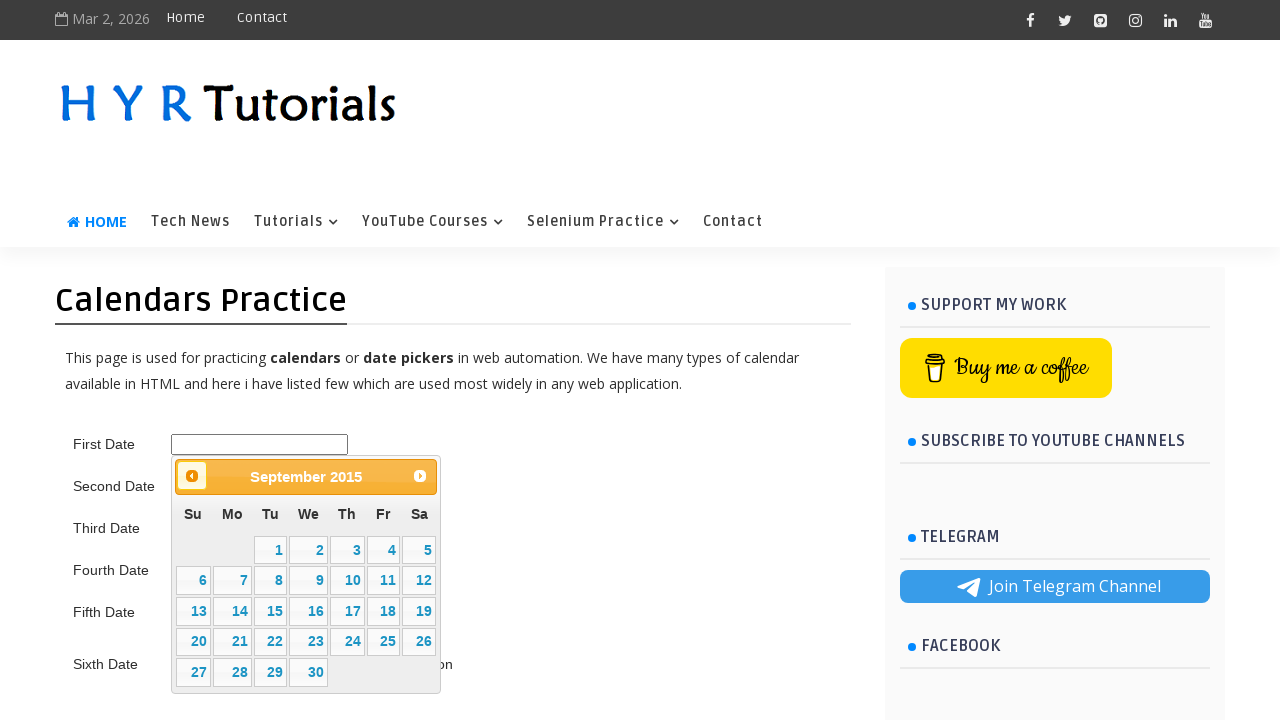

Retrieved current calendar title to check month/year
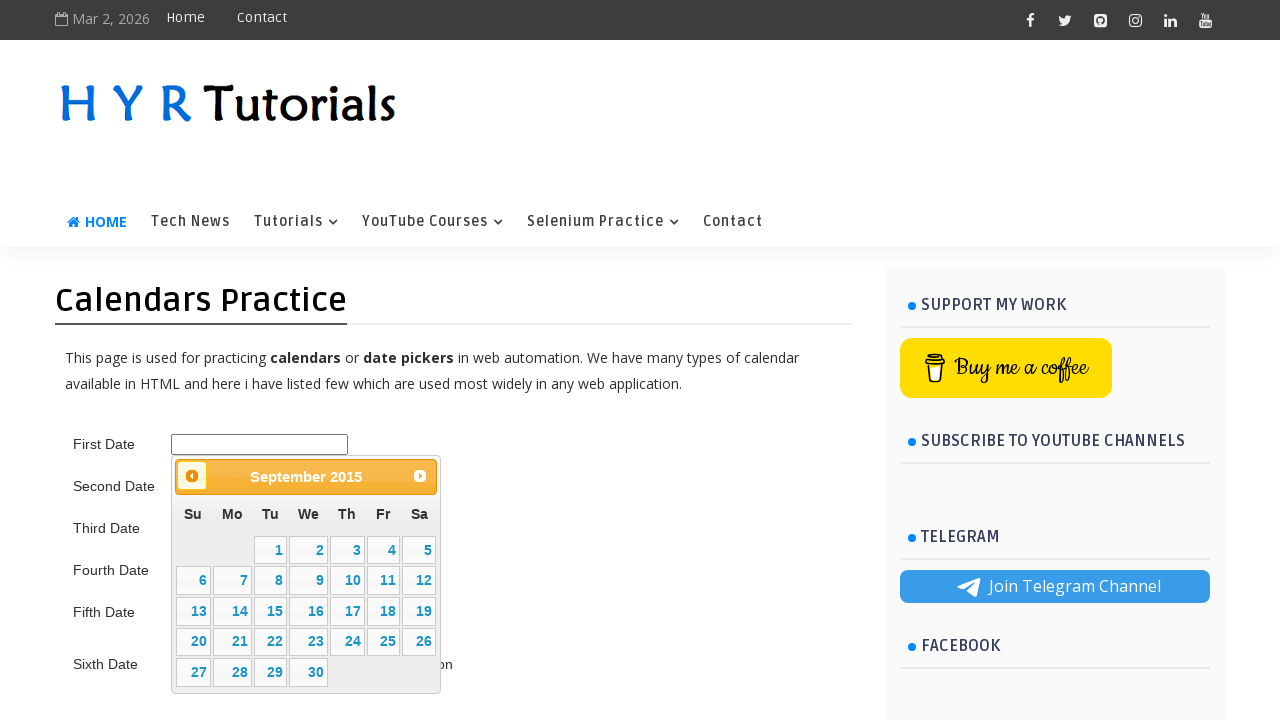

Clicked previous month button to navigate backward (currently September 2015) at (192, 476) on .ui-datepicker-prev
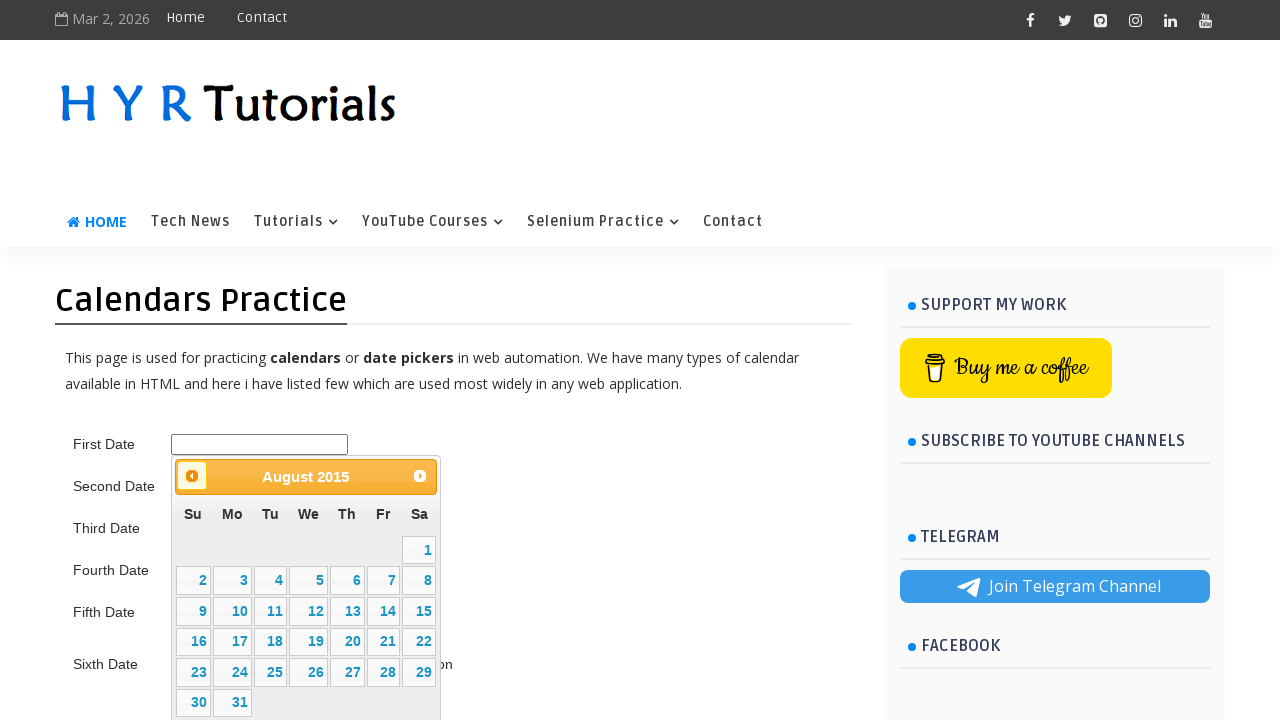

Waited for calendar to update
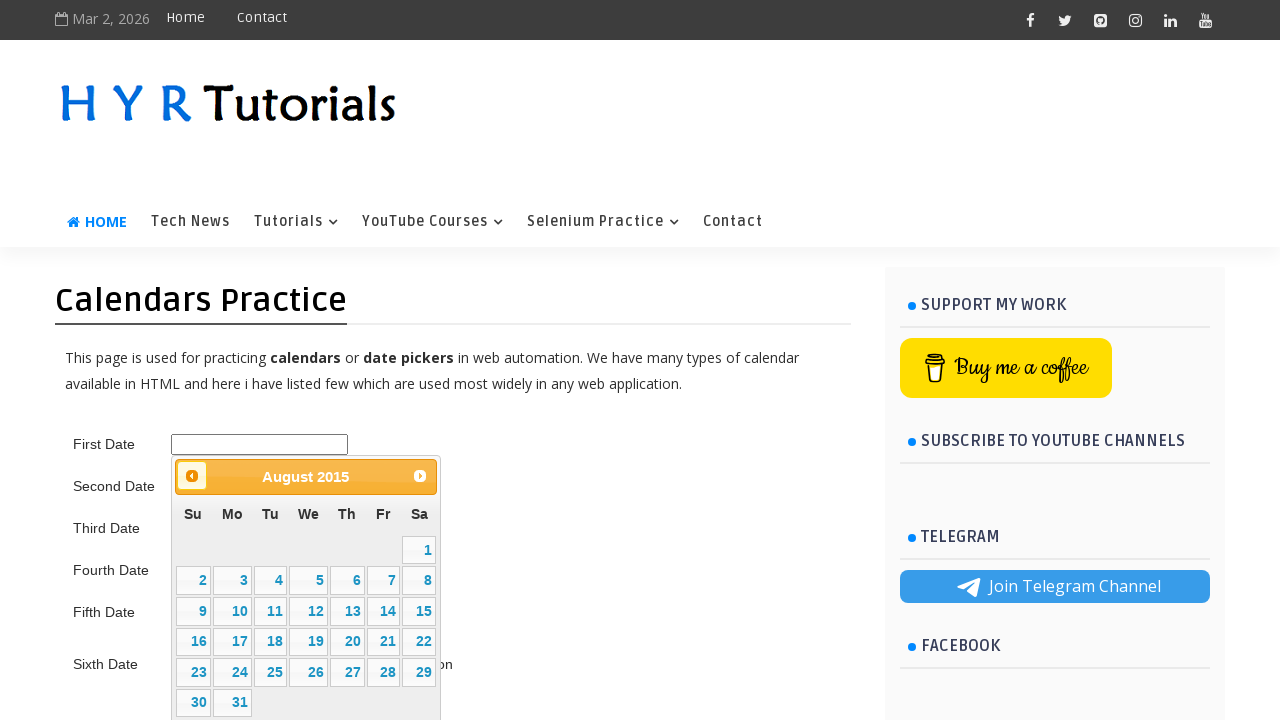

Retrieved current calendar title to check month/year
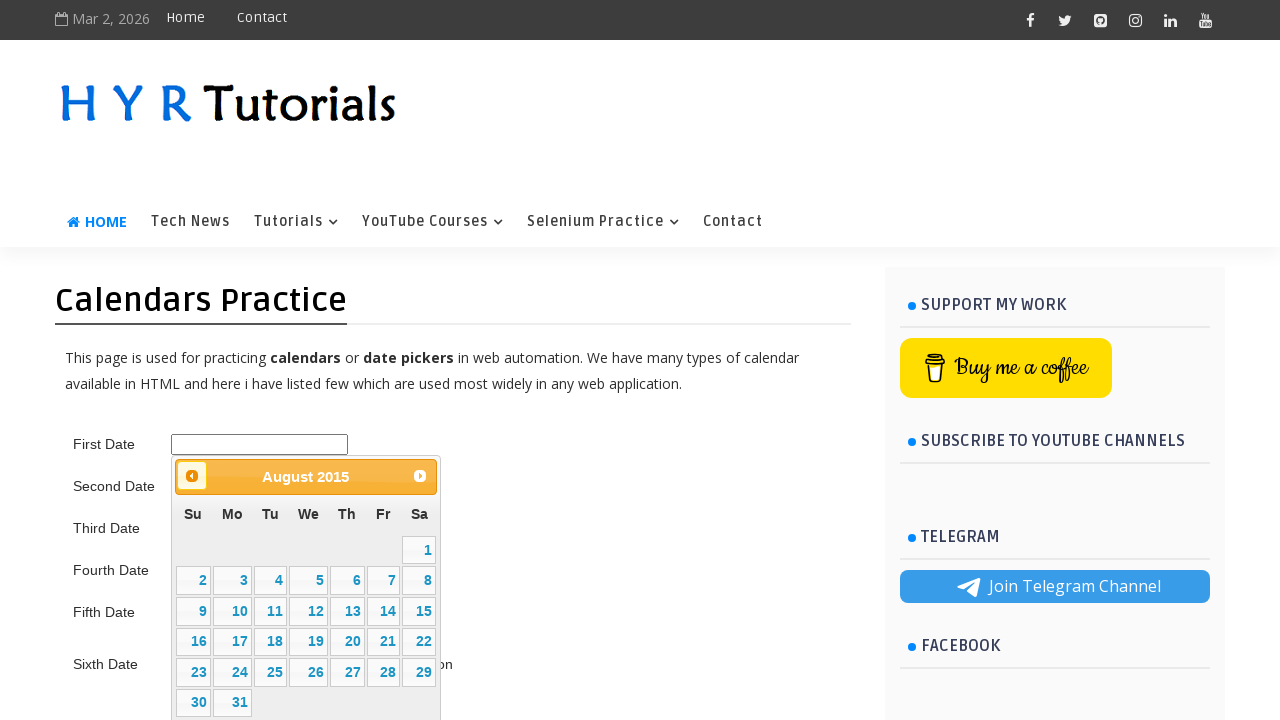

Clicked previous month button to navigate backward (currently August 2015) at (192, 476) on .ui-datepicker-prev
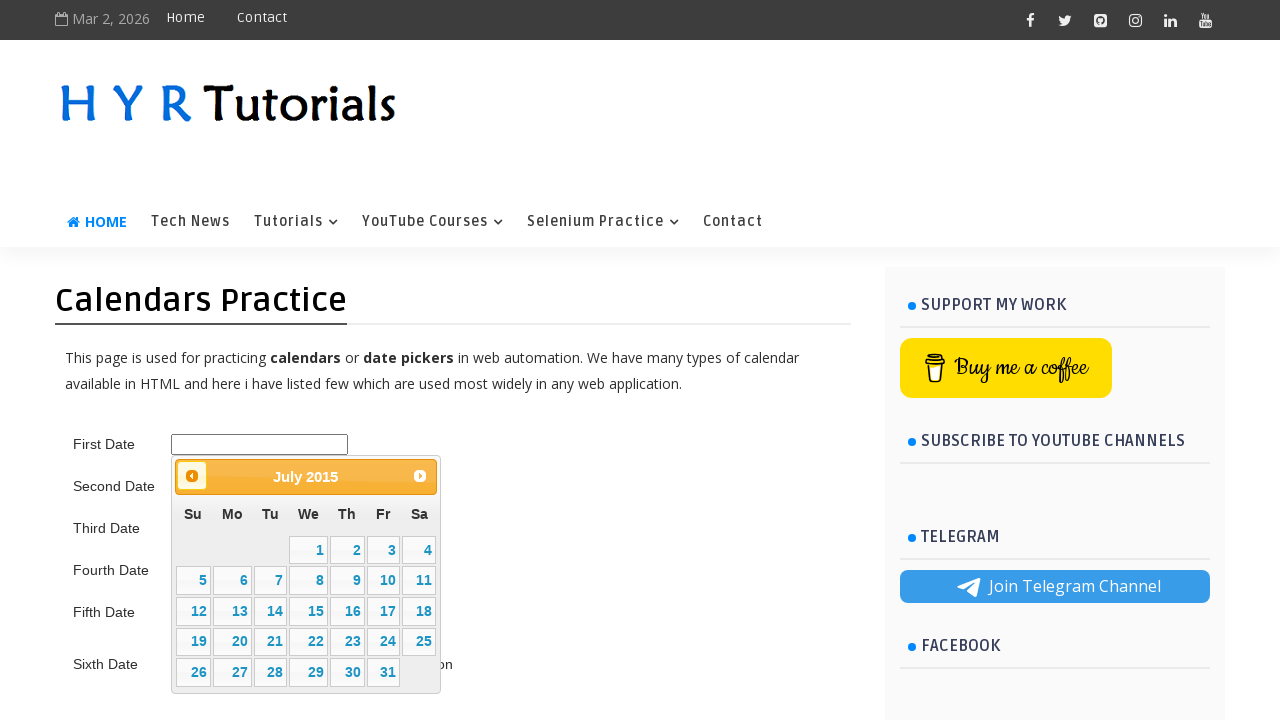

Waited for calendar to update
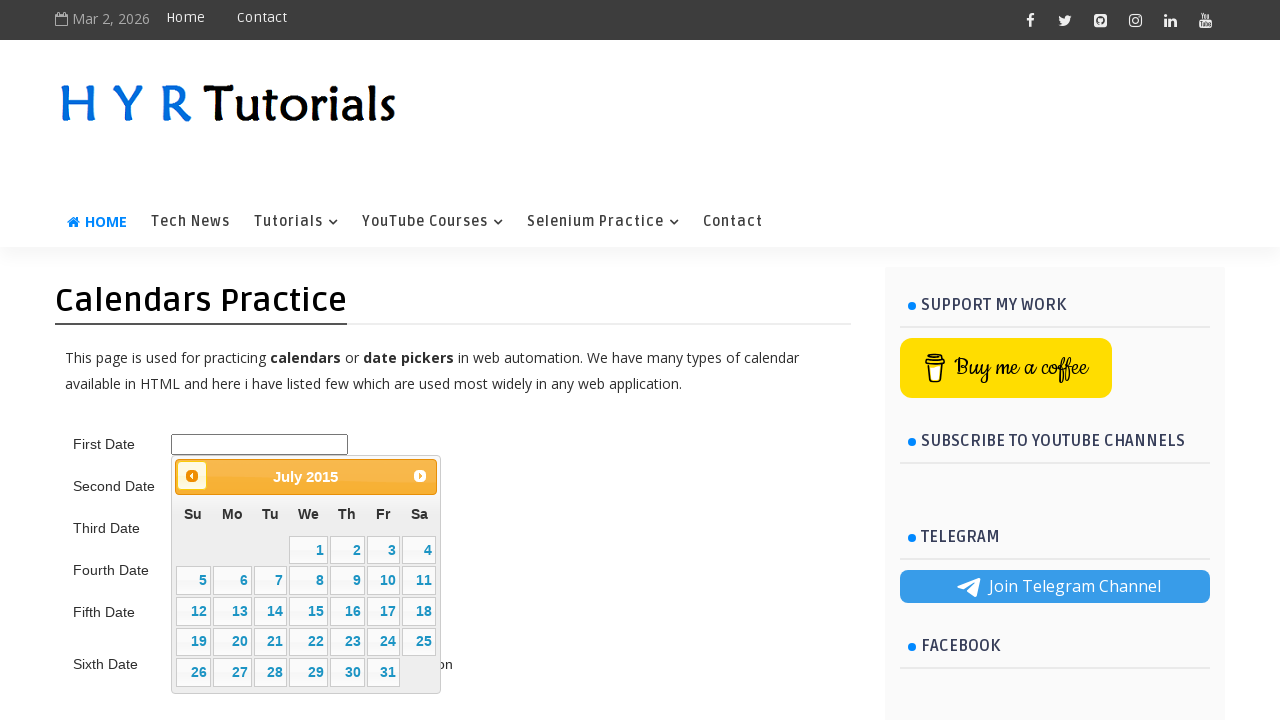

Retrieved current calendar title to check month/year
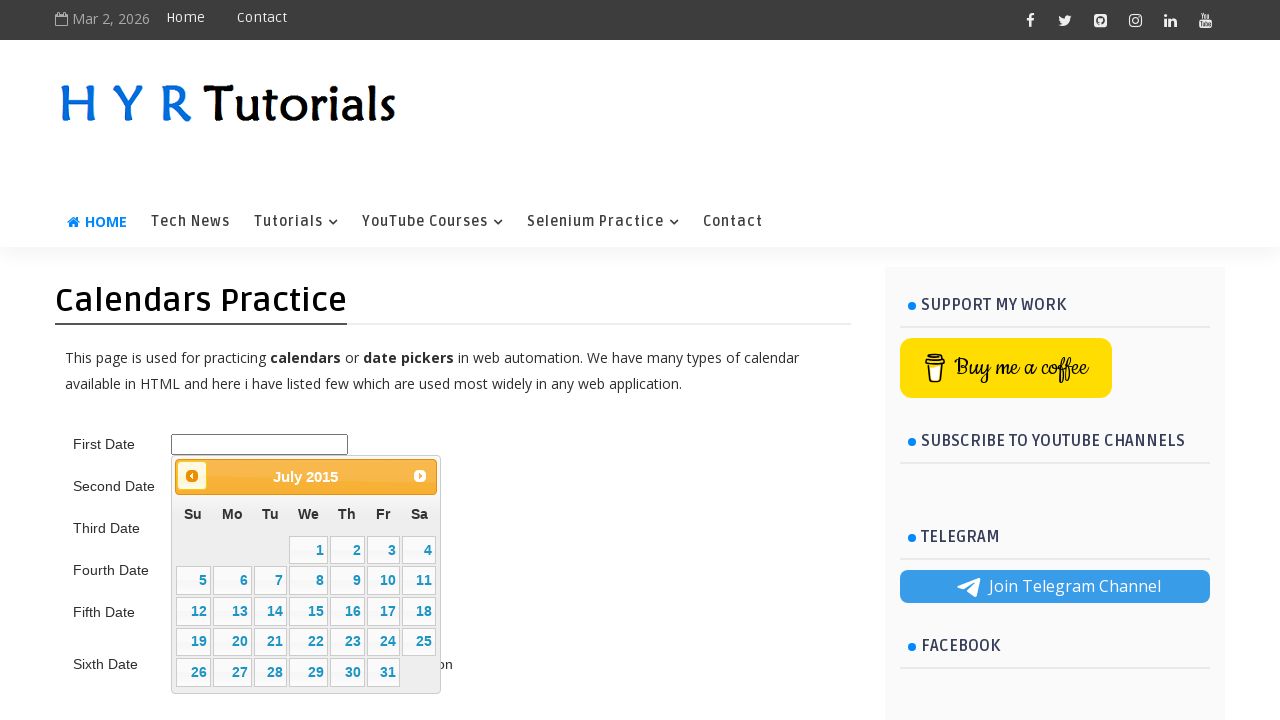

Clicked previous month button to navigate backward (currently July 2015) at (192, 476) on .ui-datepicker-prev
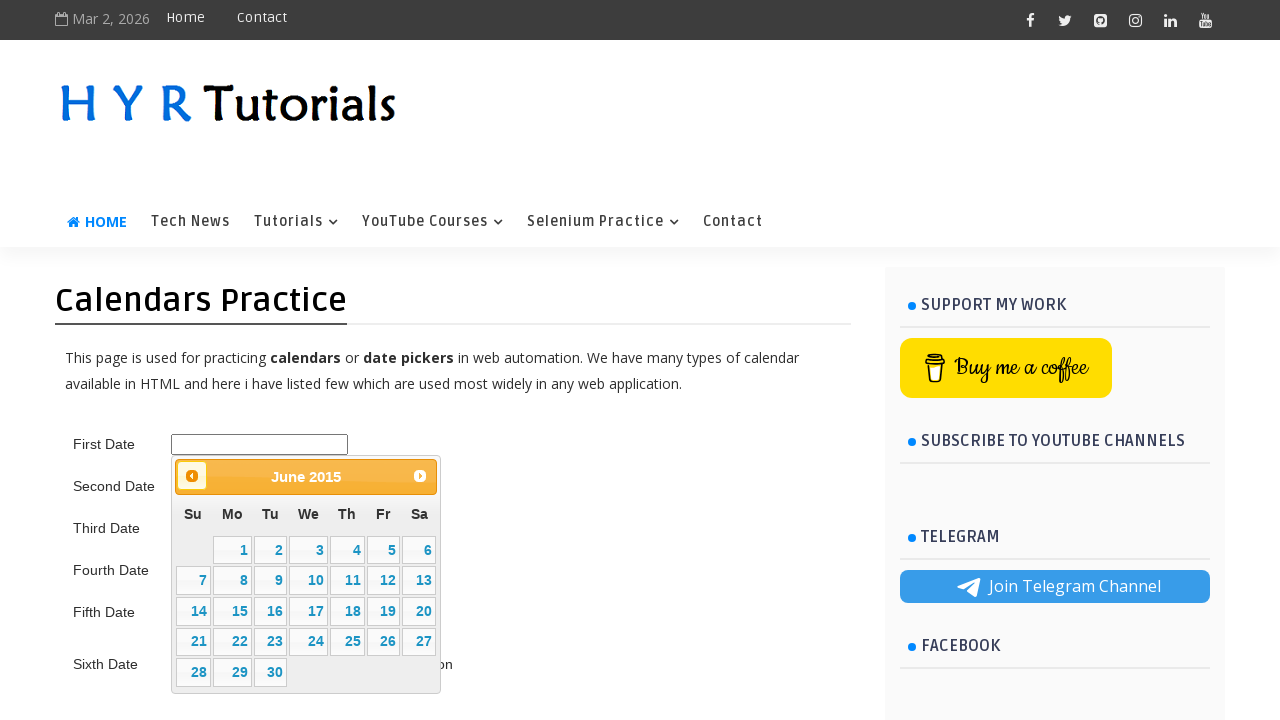

Waited for calendar to update
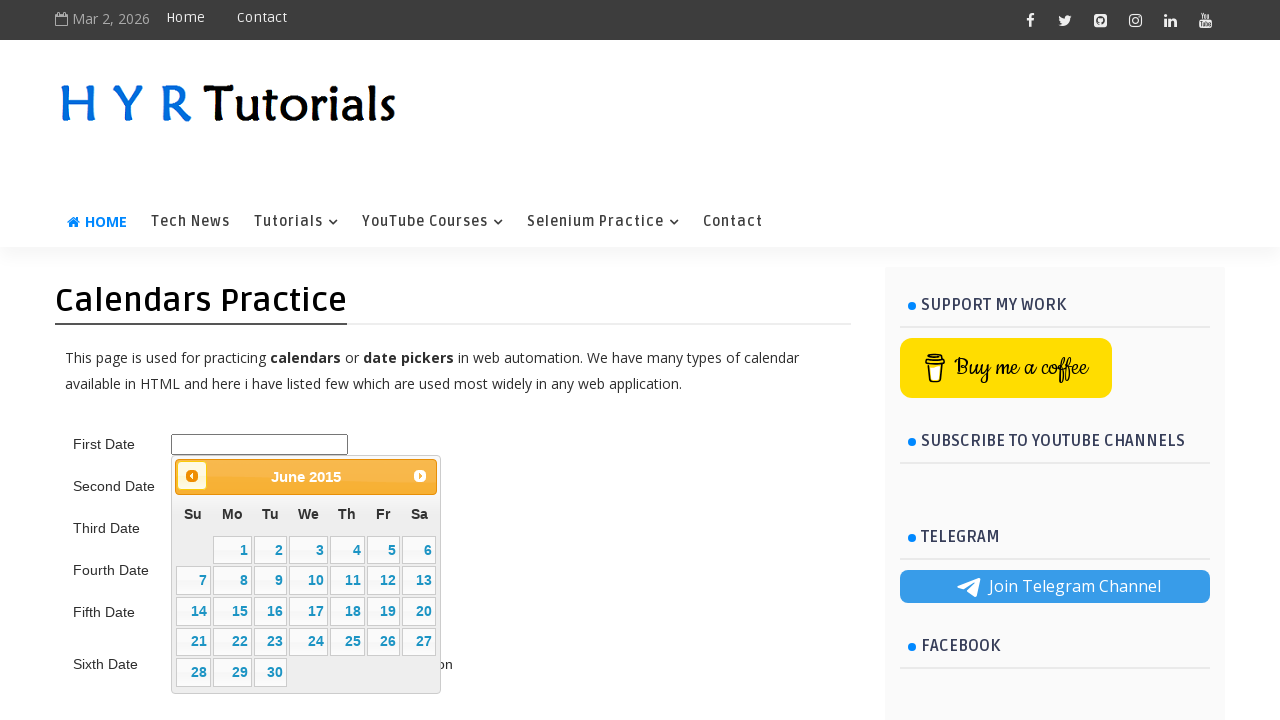

Retrieved current calendar title to check month/year
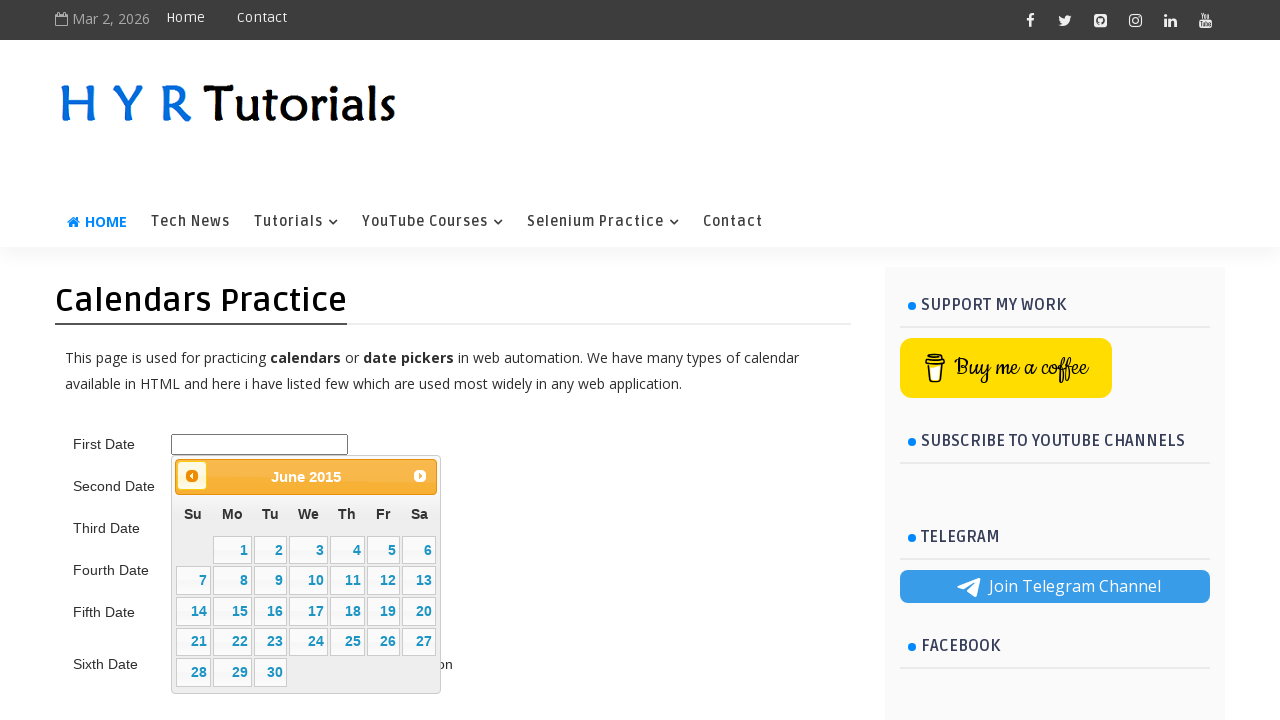

Reached target month/year: June 2015
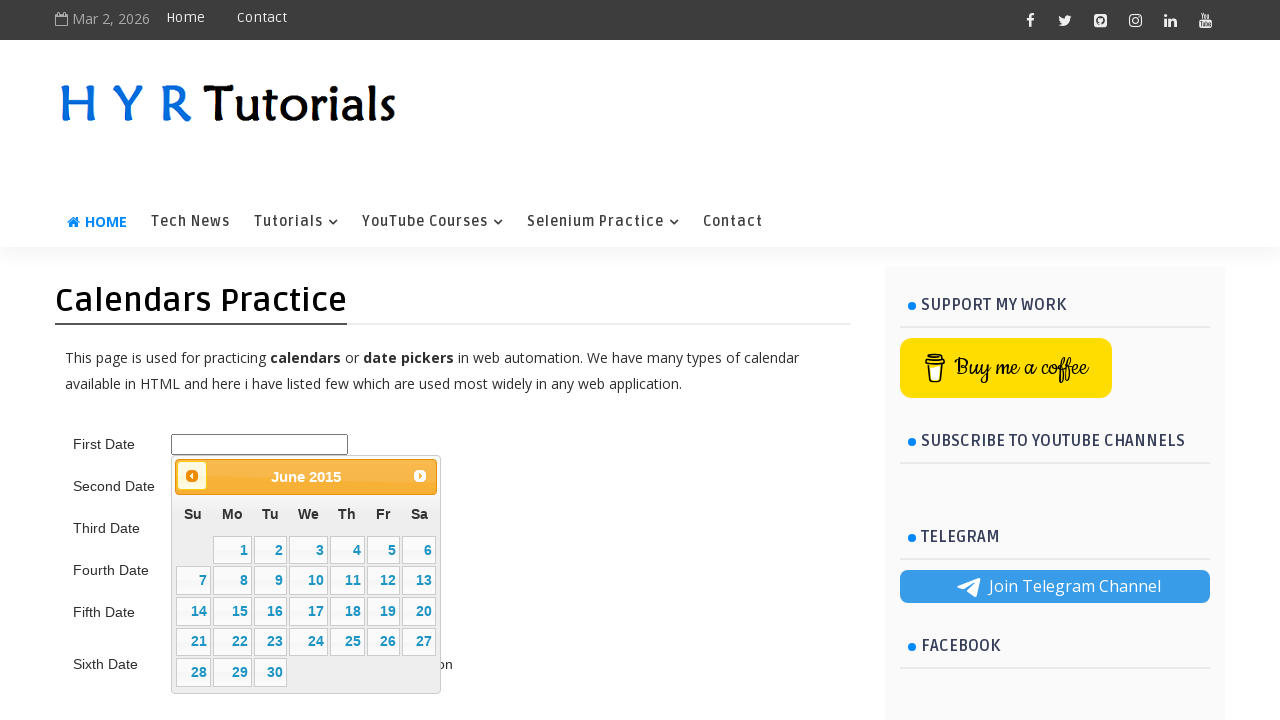

Clicked on day 5 in the calendar at (383, 550) on //table[@class='ui-datepicker-calendar']//td[not(contains(@class,'ui-datepicker-
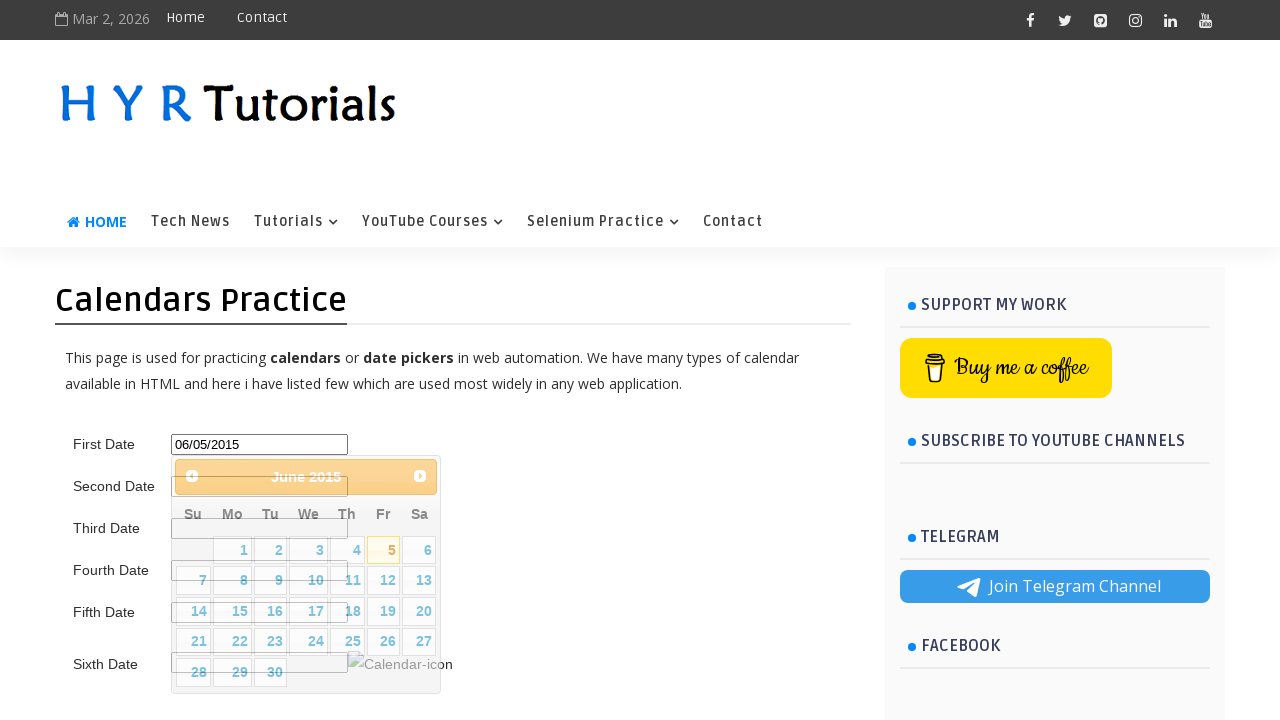

Clicked on second date picker at (260, 486) on #second_date_picker
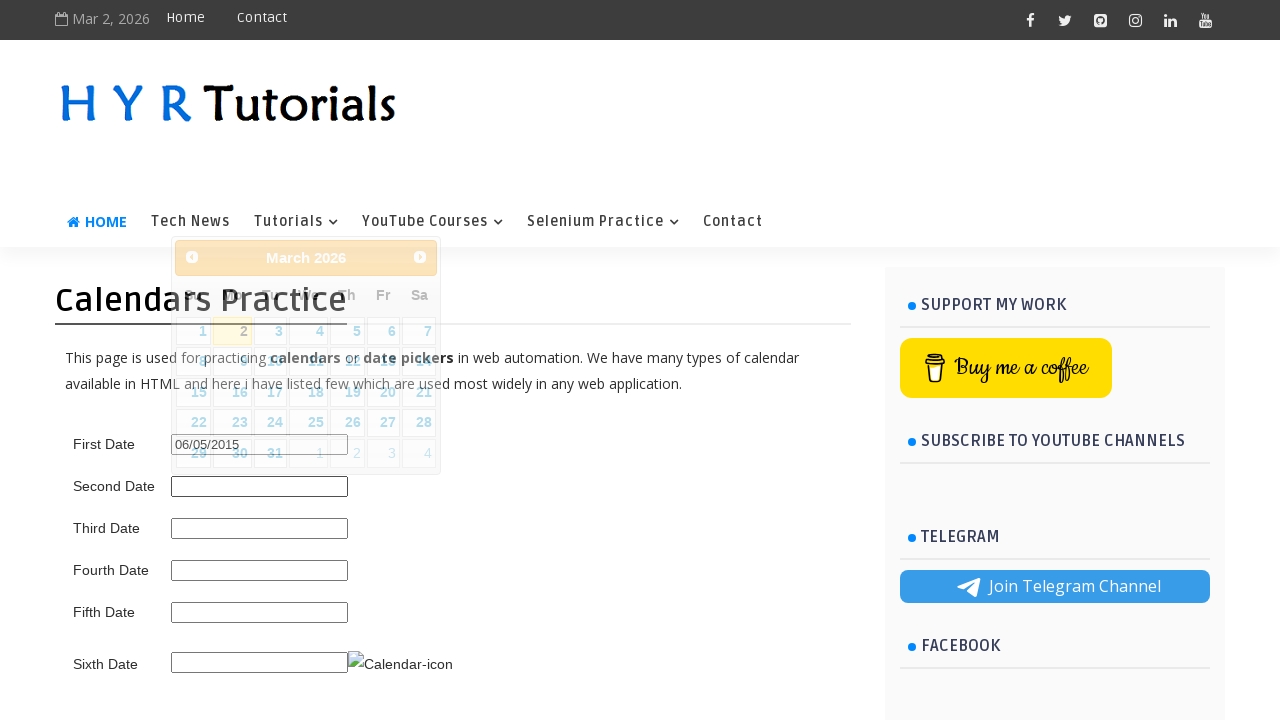

Second date picker calendar appeared
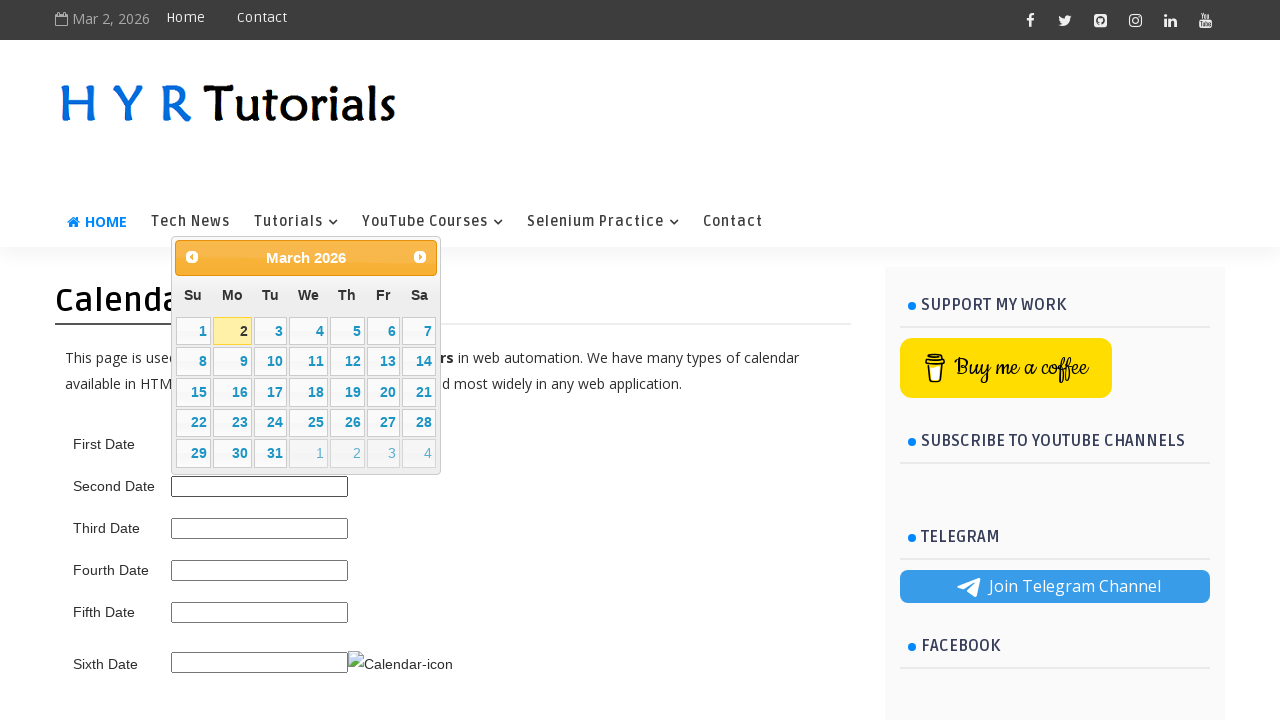

Retrieved current calendar title to check month/year
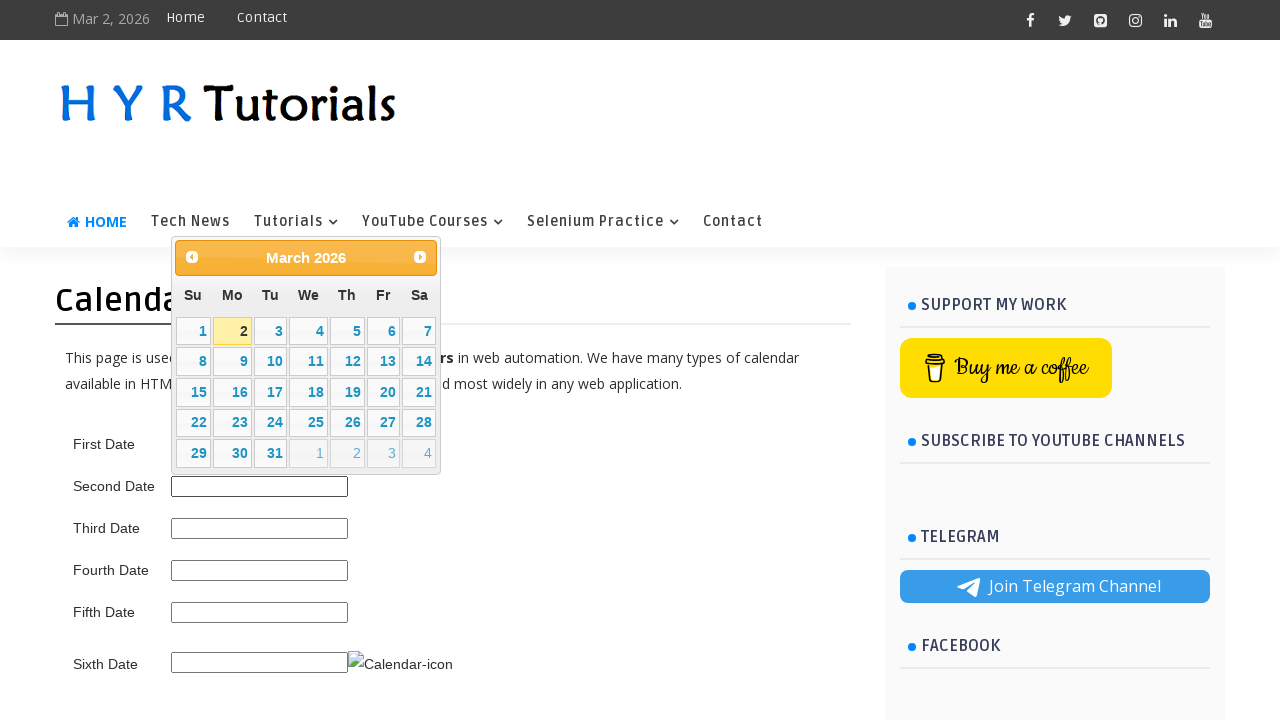

Clicked previous month button to navigate backward (currently March 2026) at (192, 257) on .ui-datepicker-prev
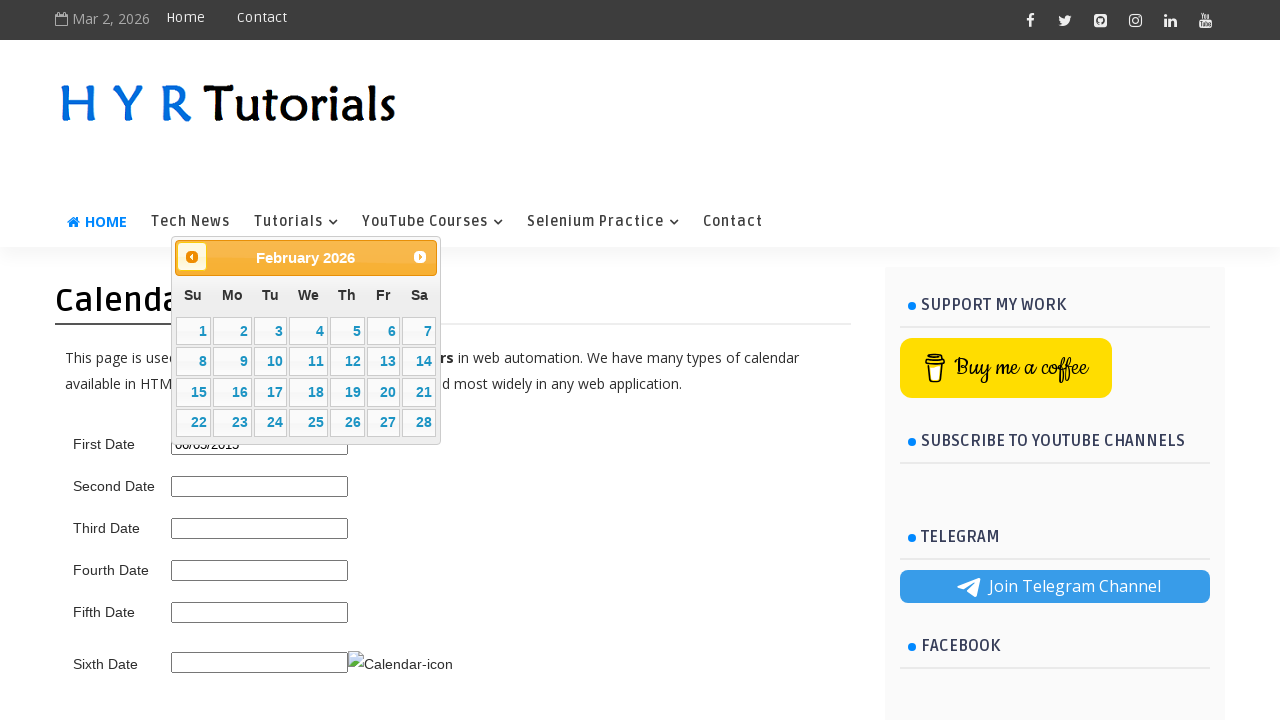

Waited for calendar to update
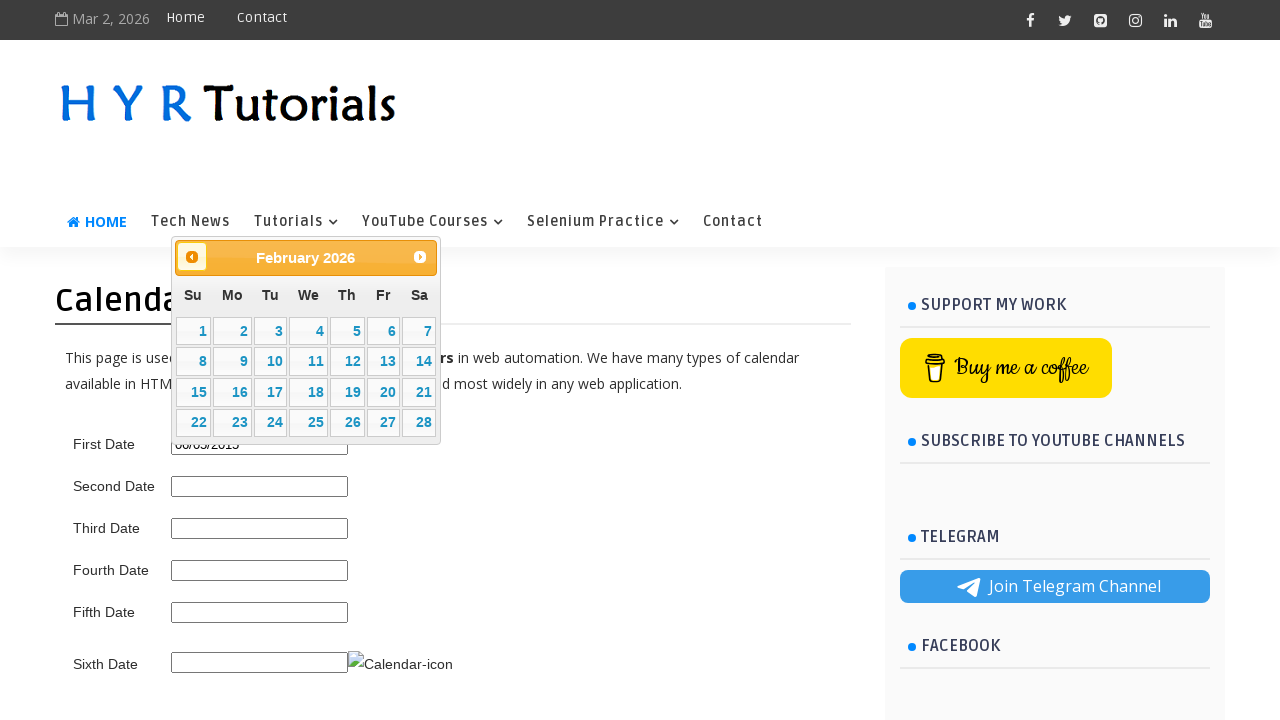

Retrieved current calendar title to check month/year
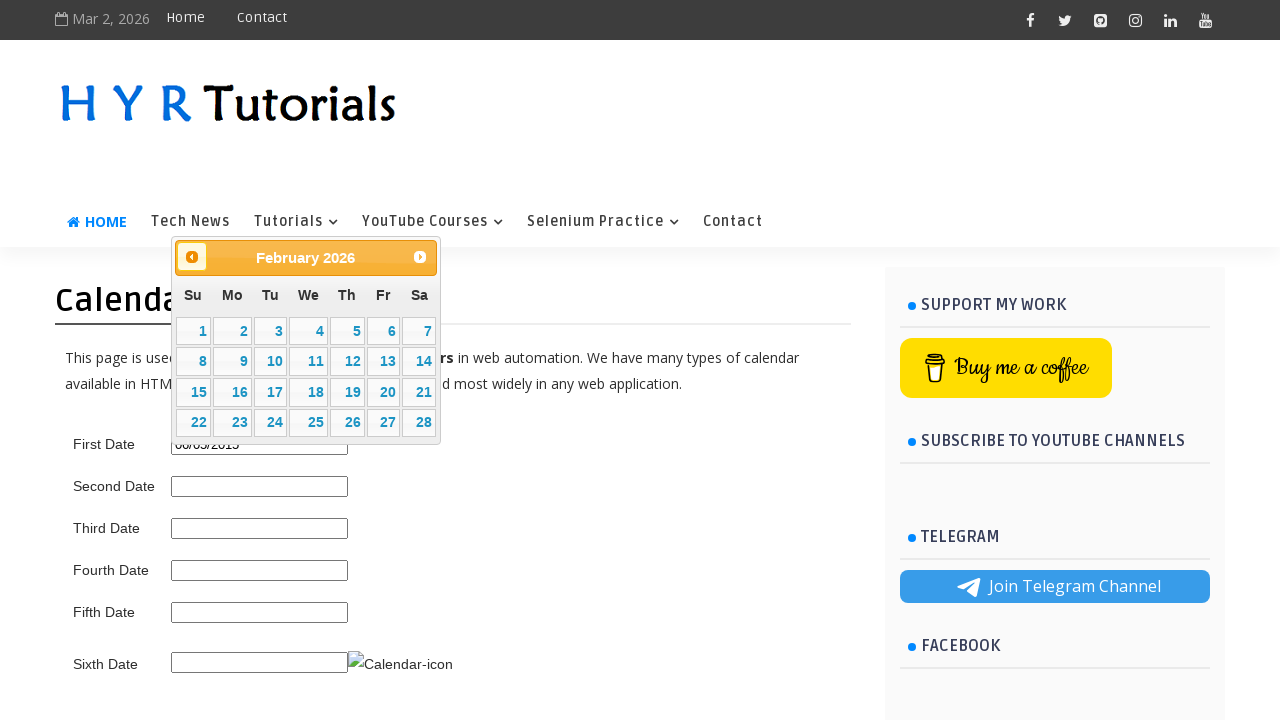

Clicked previous month button to navigate backward (currently February 2026) at (192, 257) on .ui-datepicker-prev
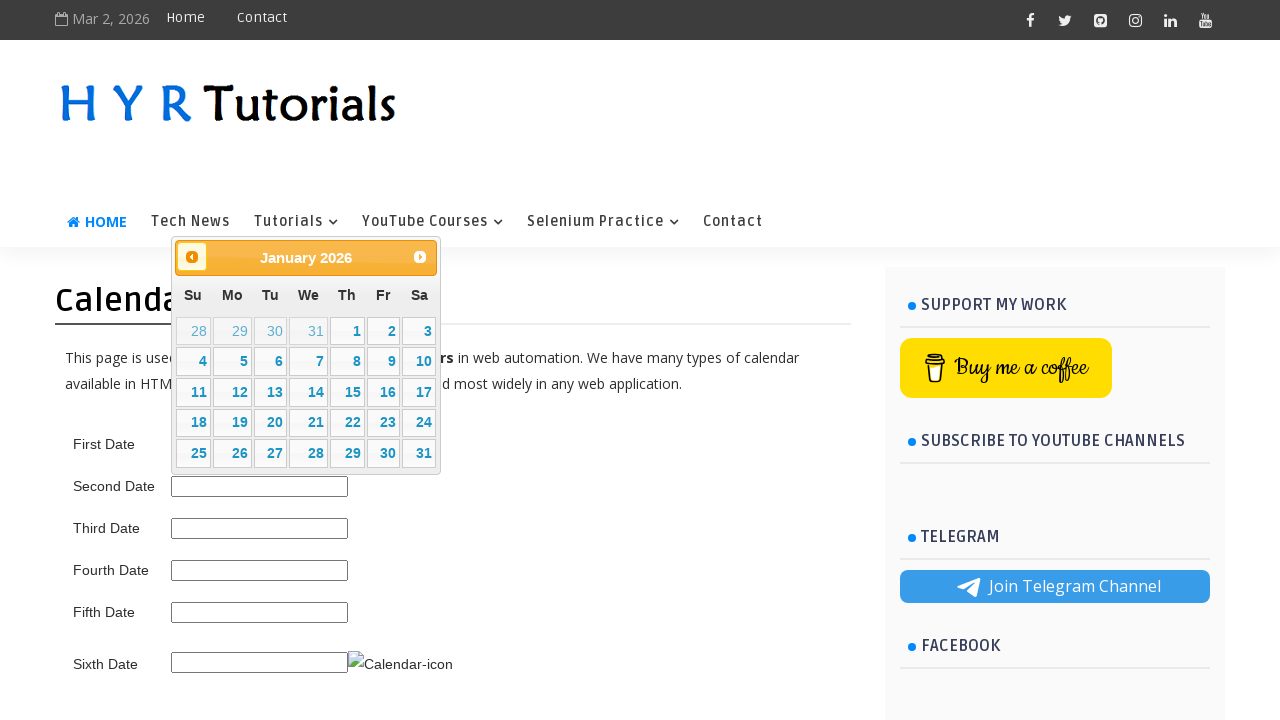

Waited for calendar to update
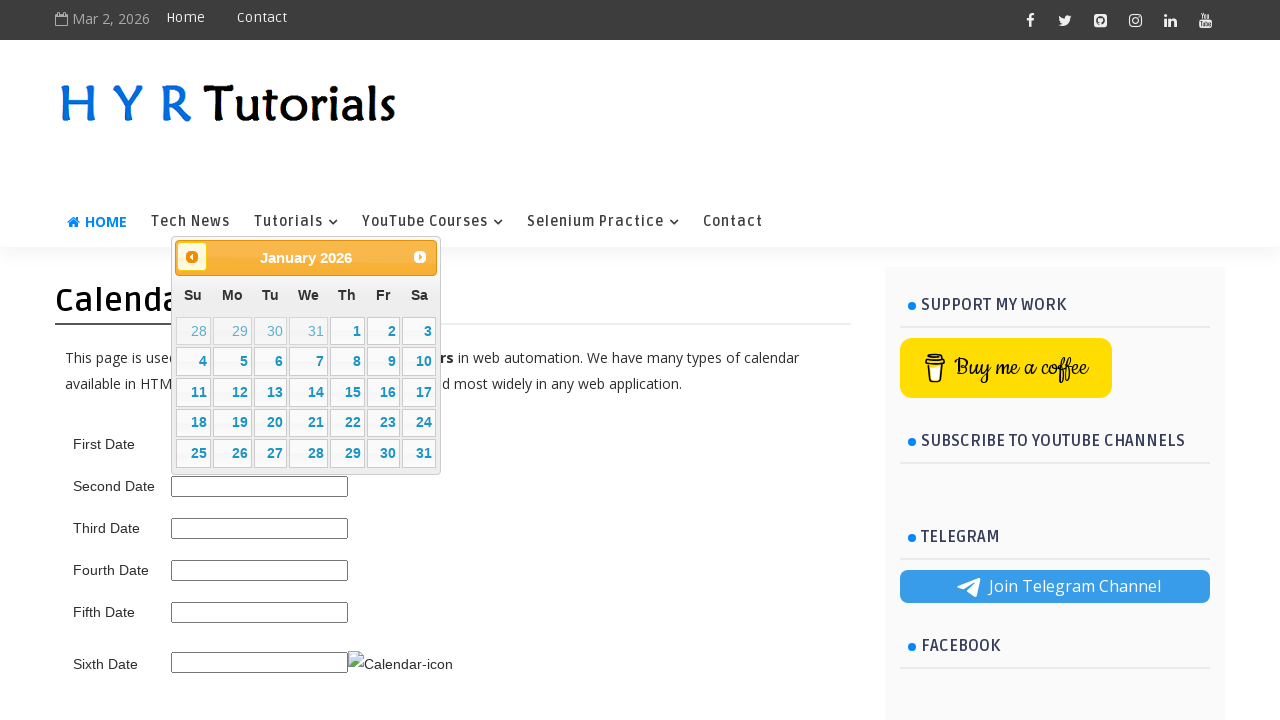

Retrieved current calendar title to check month/year
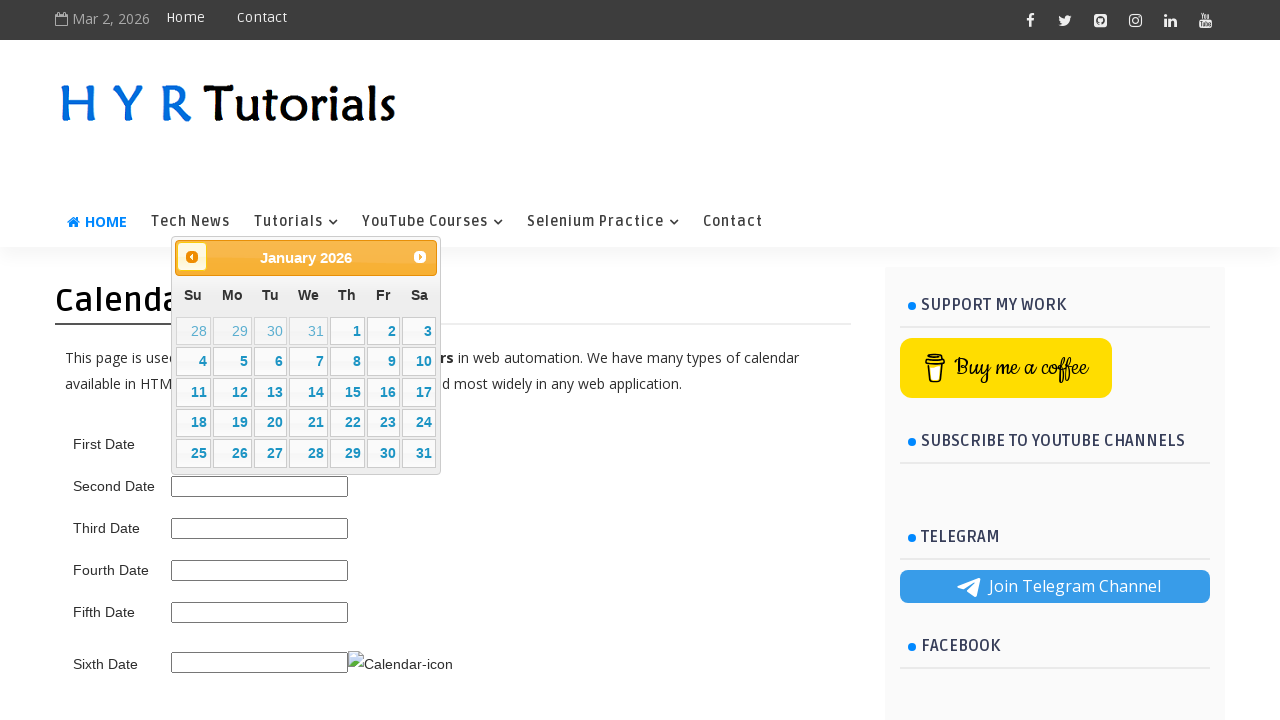

Clicked previous month button to navigate backward (currently January 2026) at (192, 257) on .ui-datepicker-prev
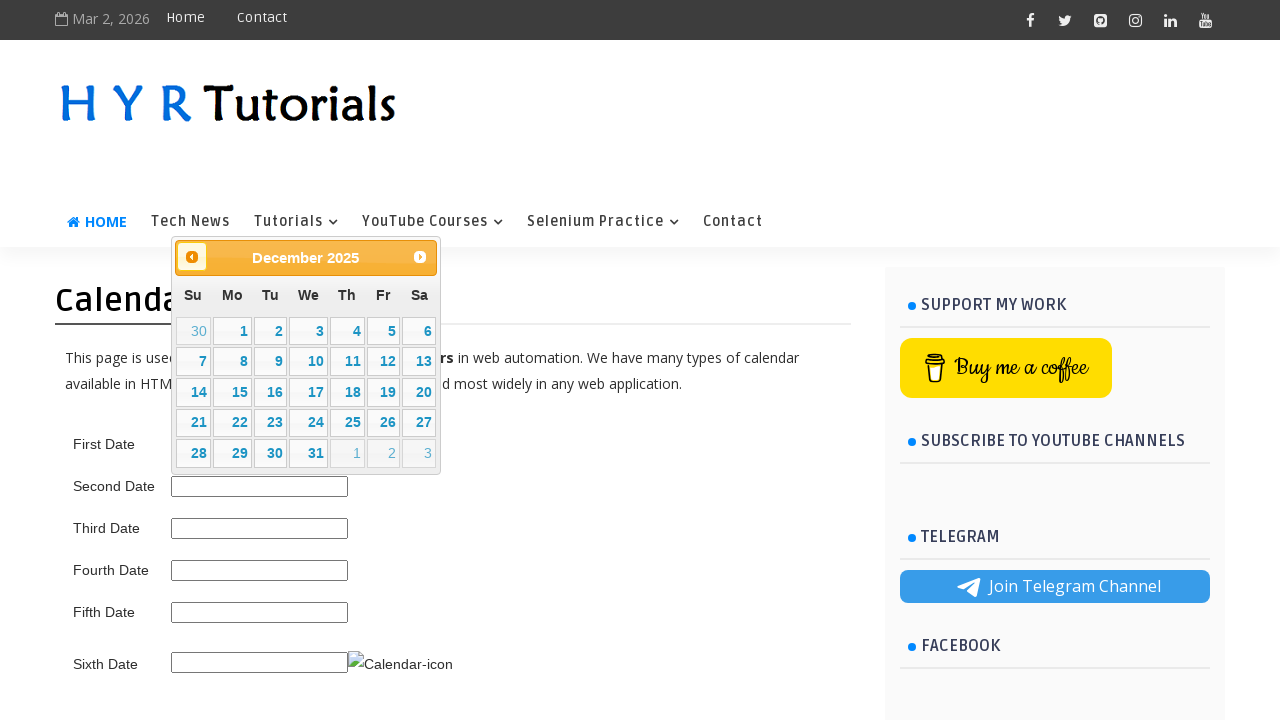

Waited for calendar to update
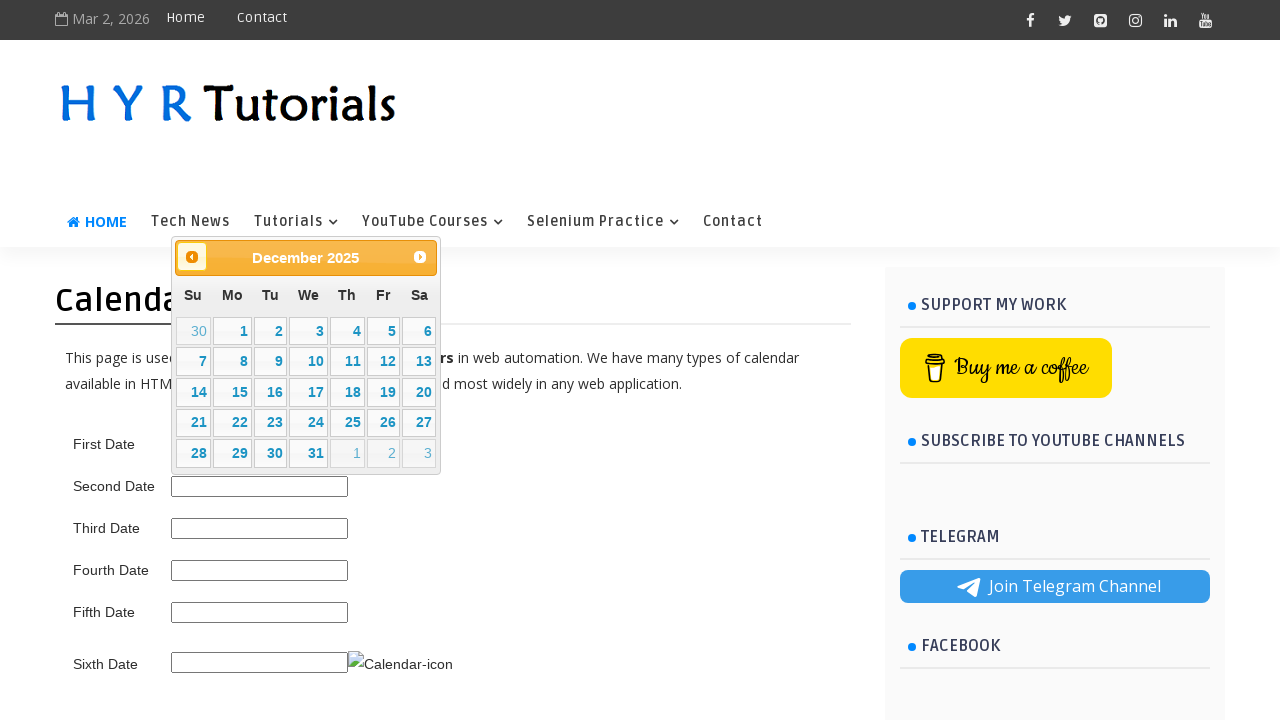

Retrieved current calendar title to check month/year
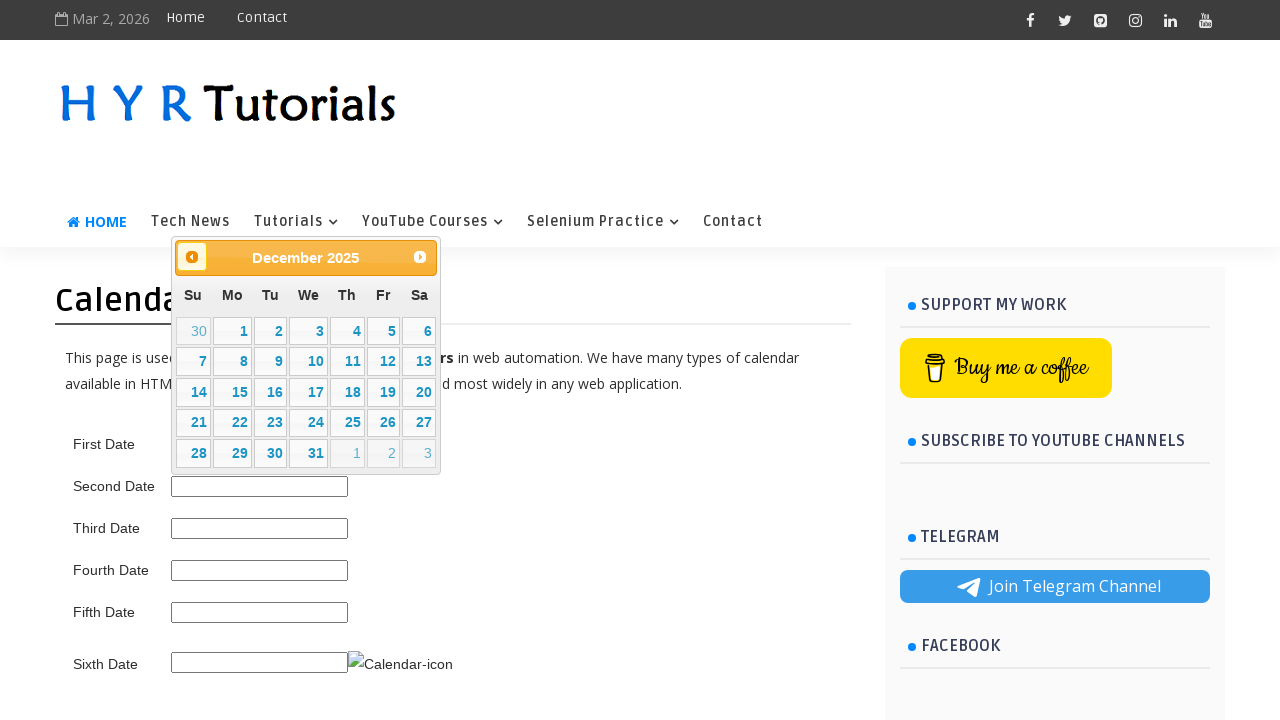

Clicked previous month button to navigate backward (currently December 2025) at (192, 257) on .ui-datepicker-prev
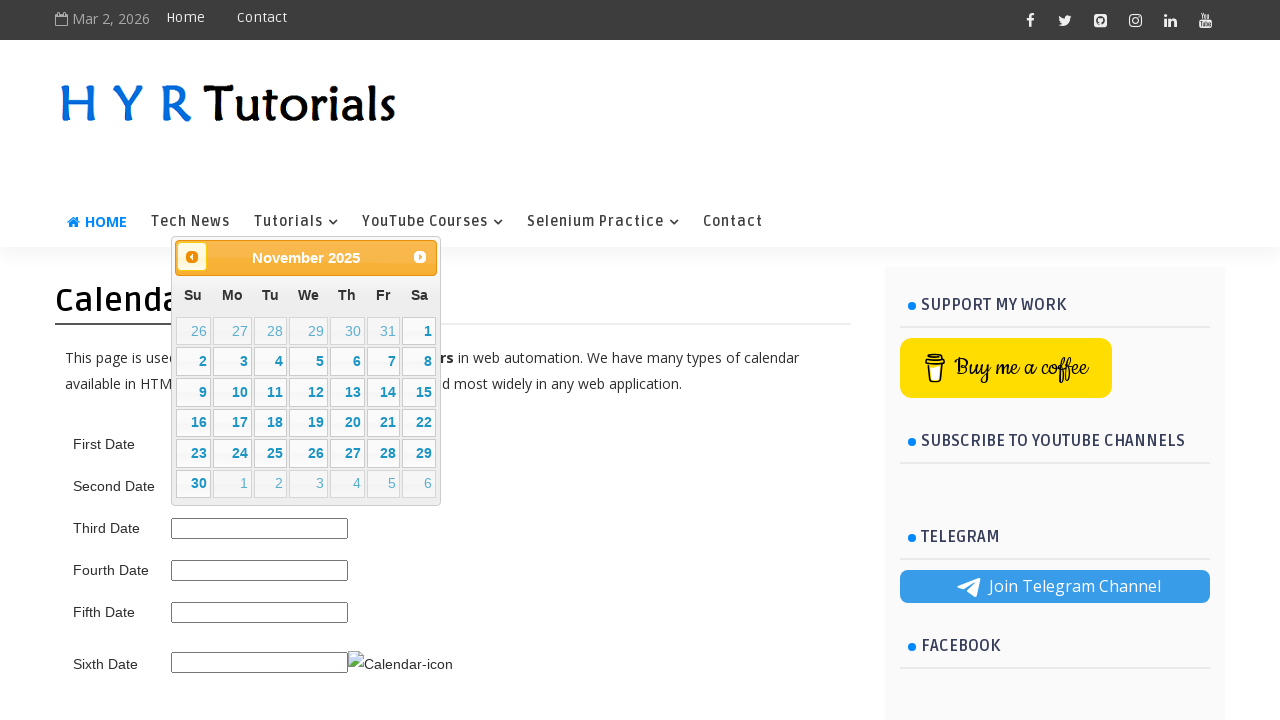

Waited for calendar to update
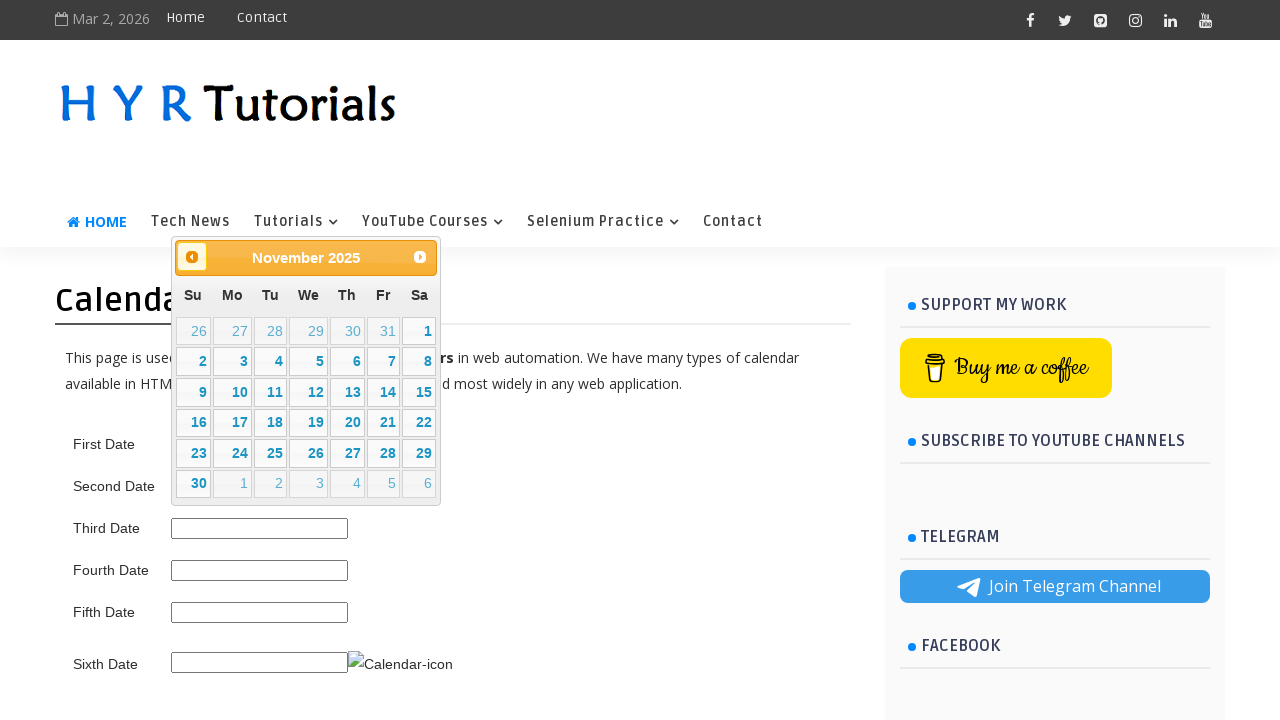

Retrieved current calendar title to check month/year
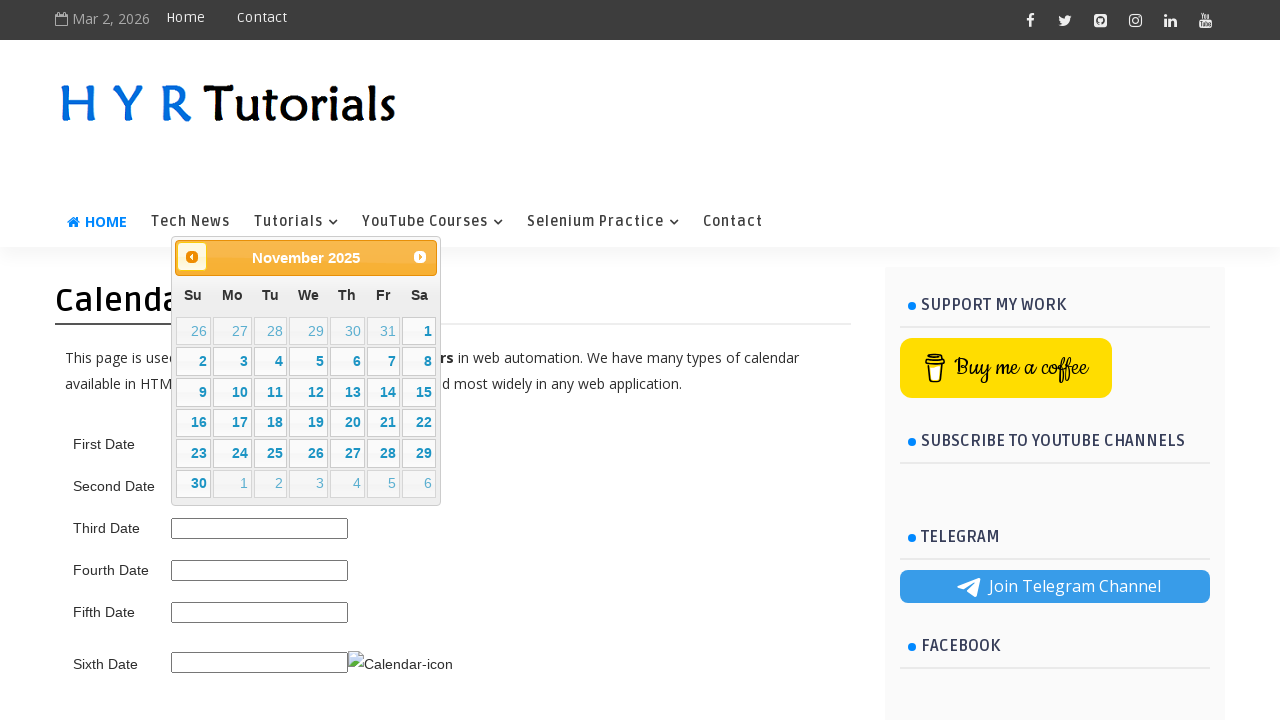

Clicked previous month button to navigate backward (currently November 2025) at (192, 257) on .ui-datepicker-prev
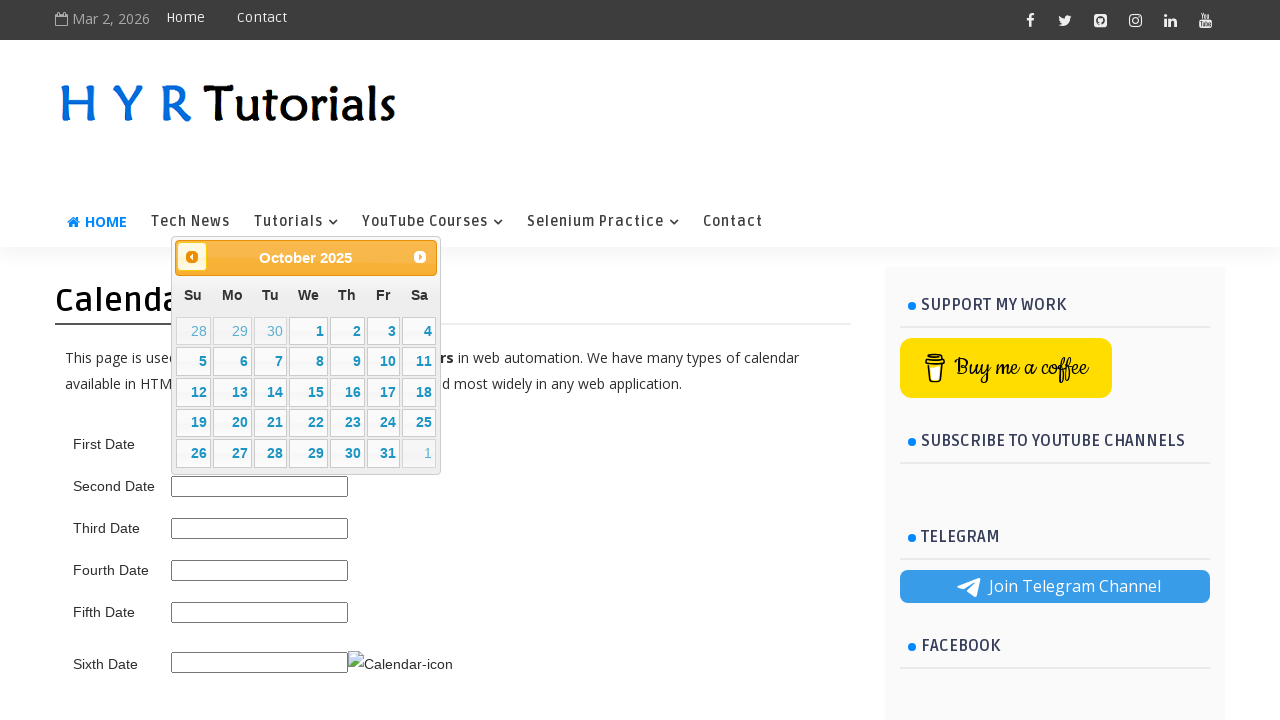

Waited for calendar to update
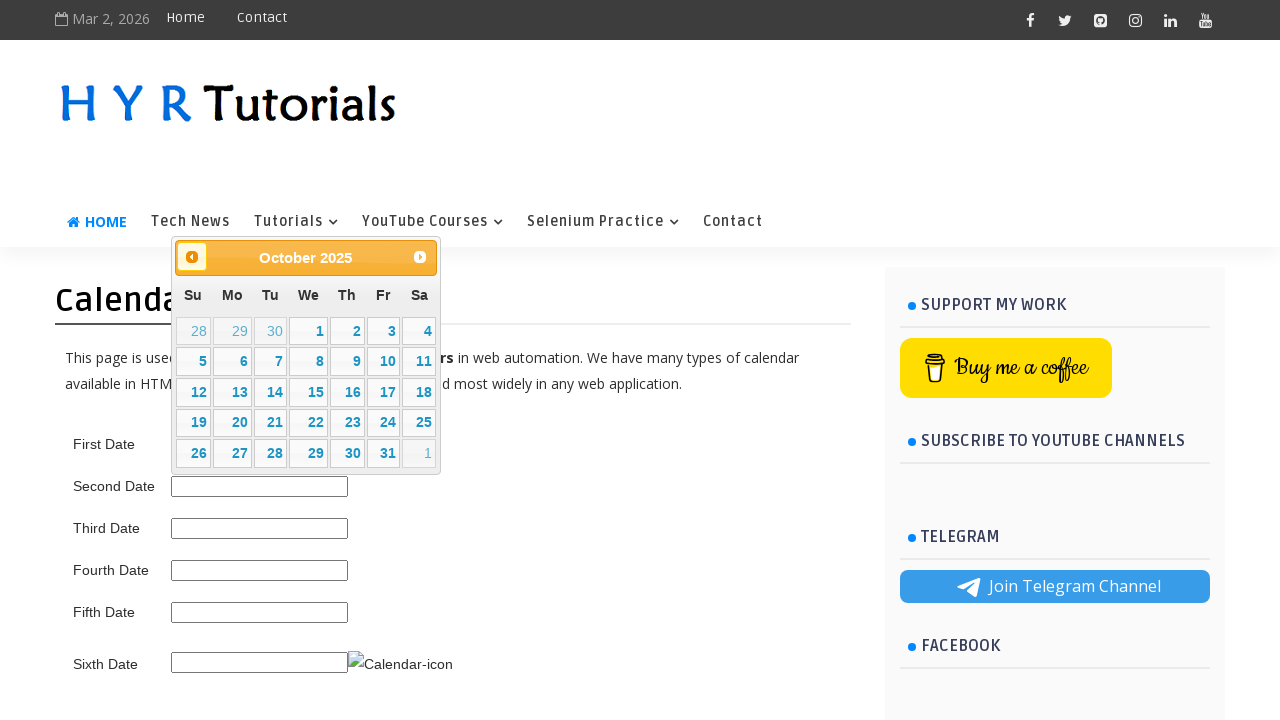

Retrieved current calendar title to check month/year
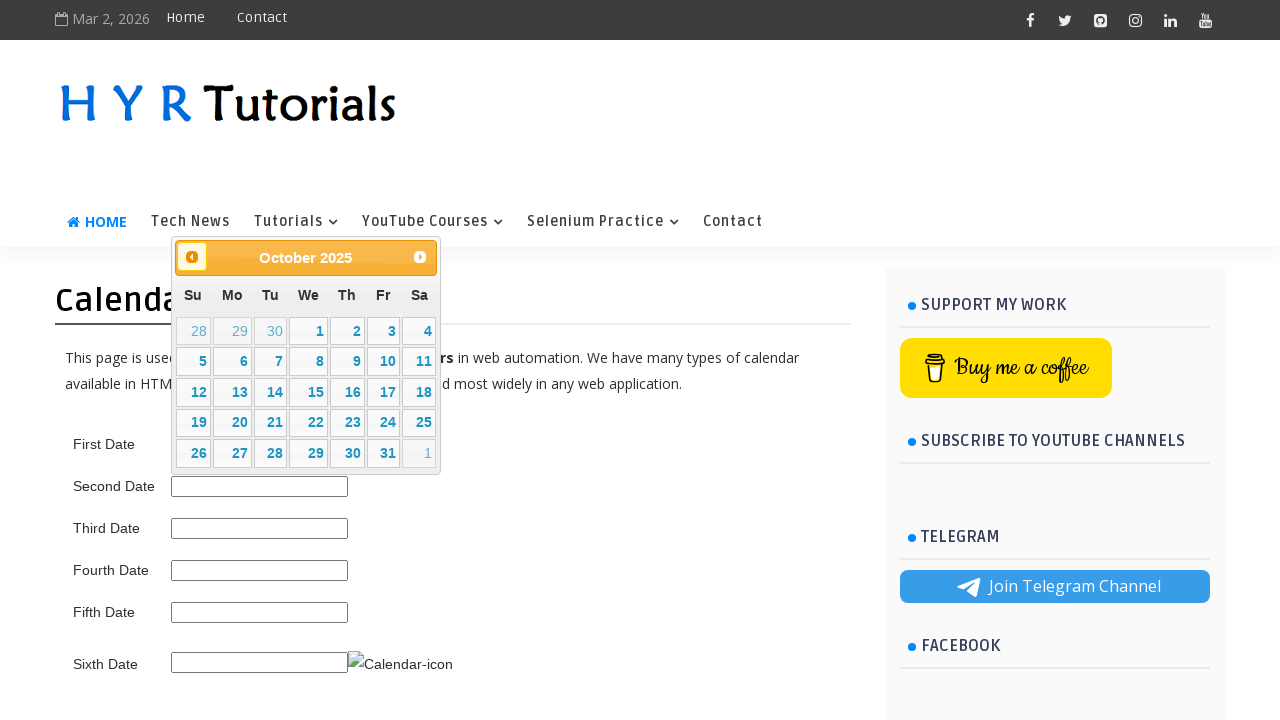

Clicked previous month button to navigate backward (currently October 2025) at (192, 257) on .ui-datepicker-prev
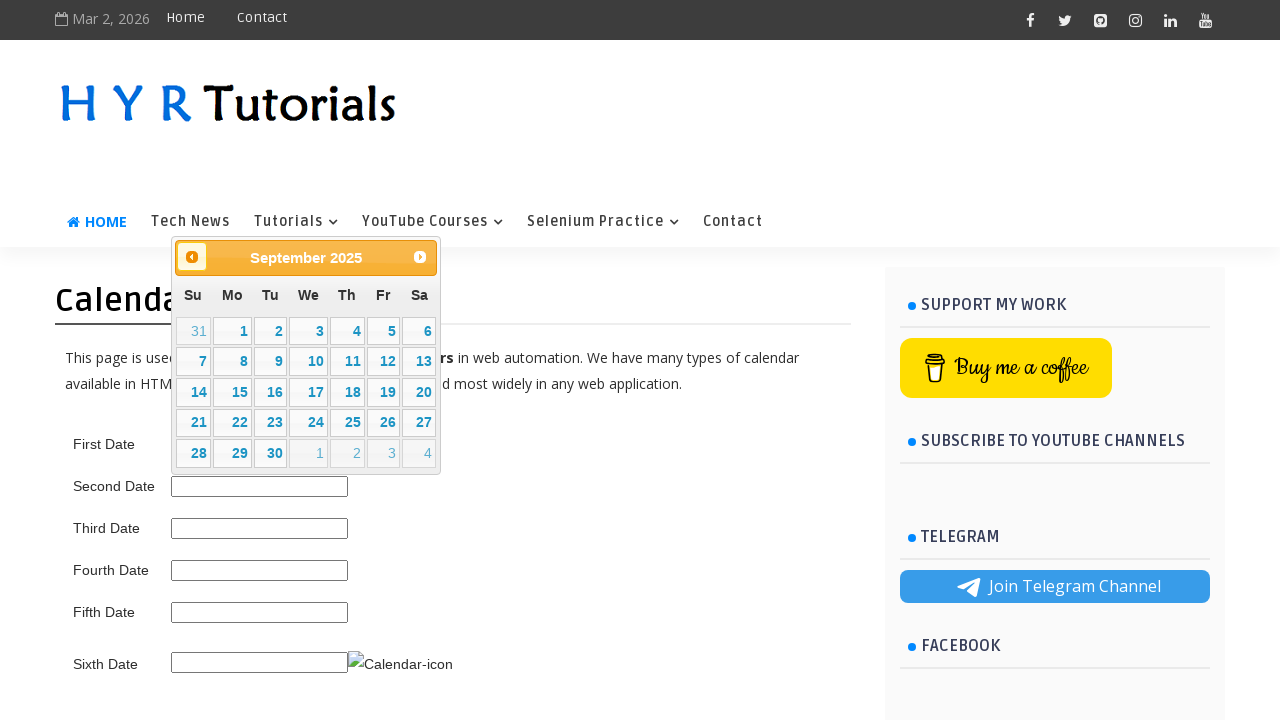

Waited for calendar to update
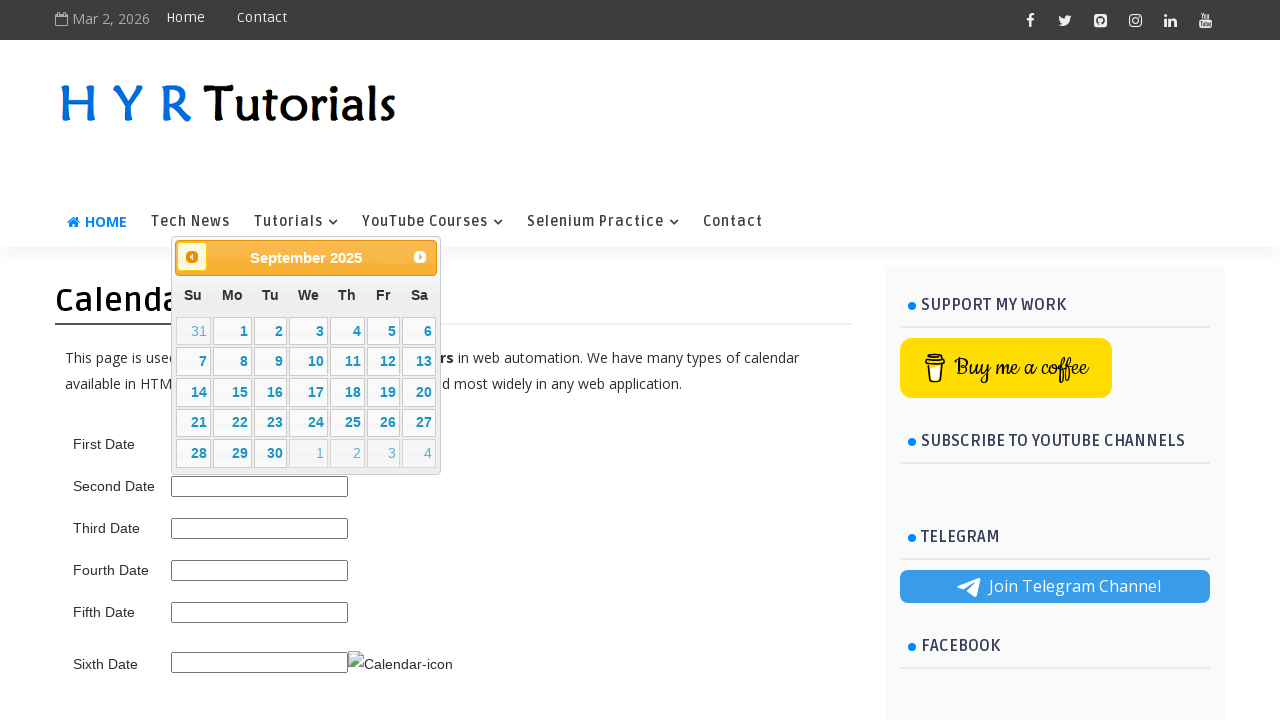

Retrieved current calendar title to check month/year
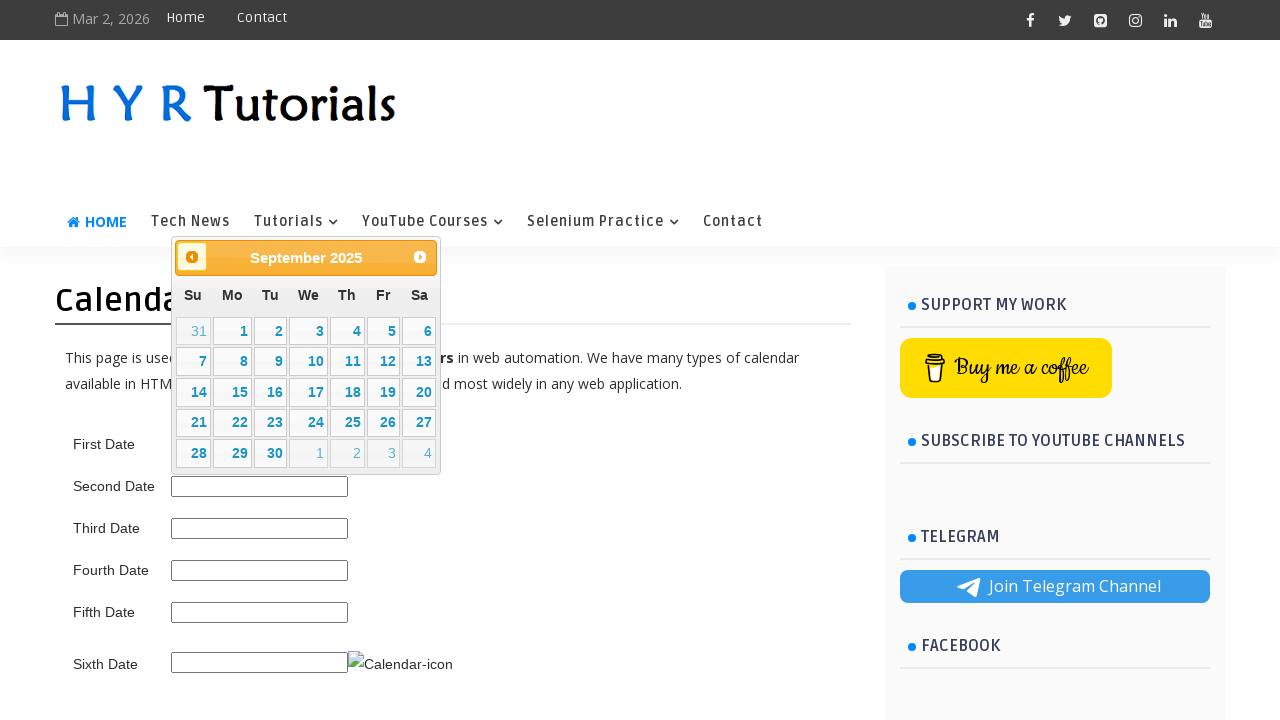

Clicked previous month button to navigate backward (currently September 2025) at (192, 257) on .ui-datepicker-prev
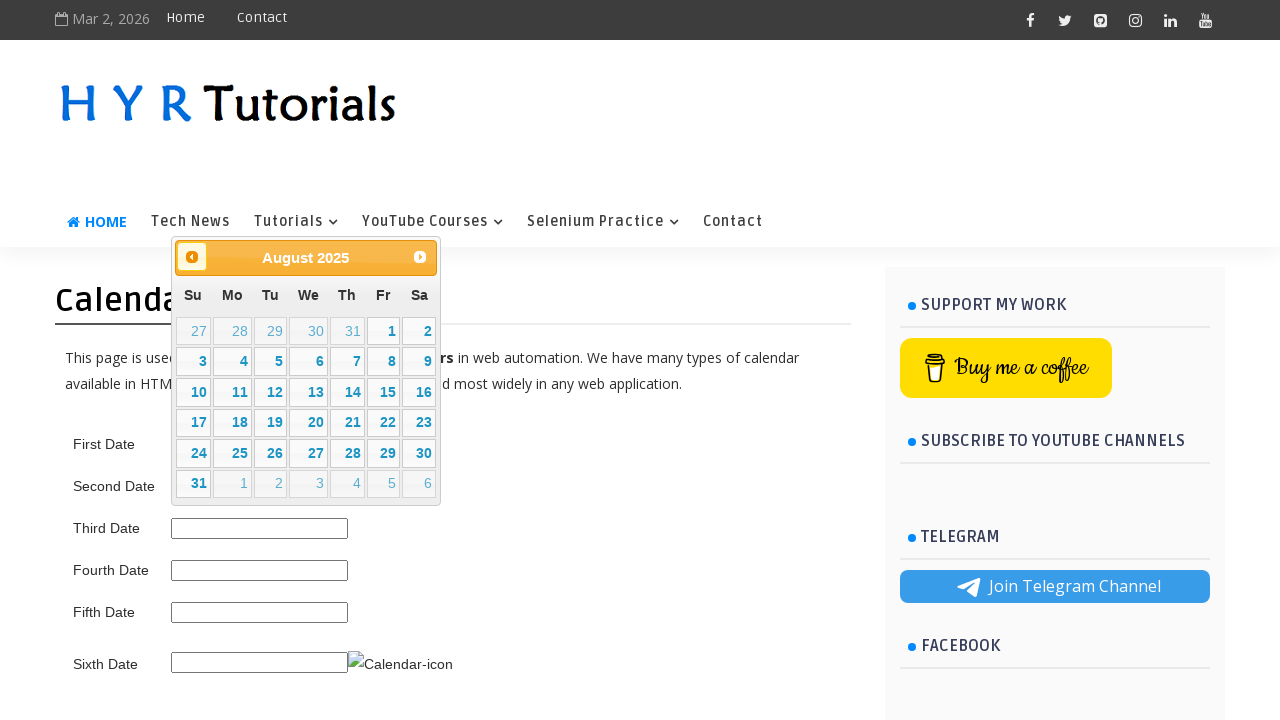

Waited for calendar to update
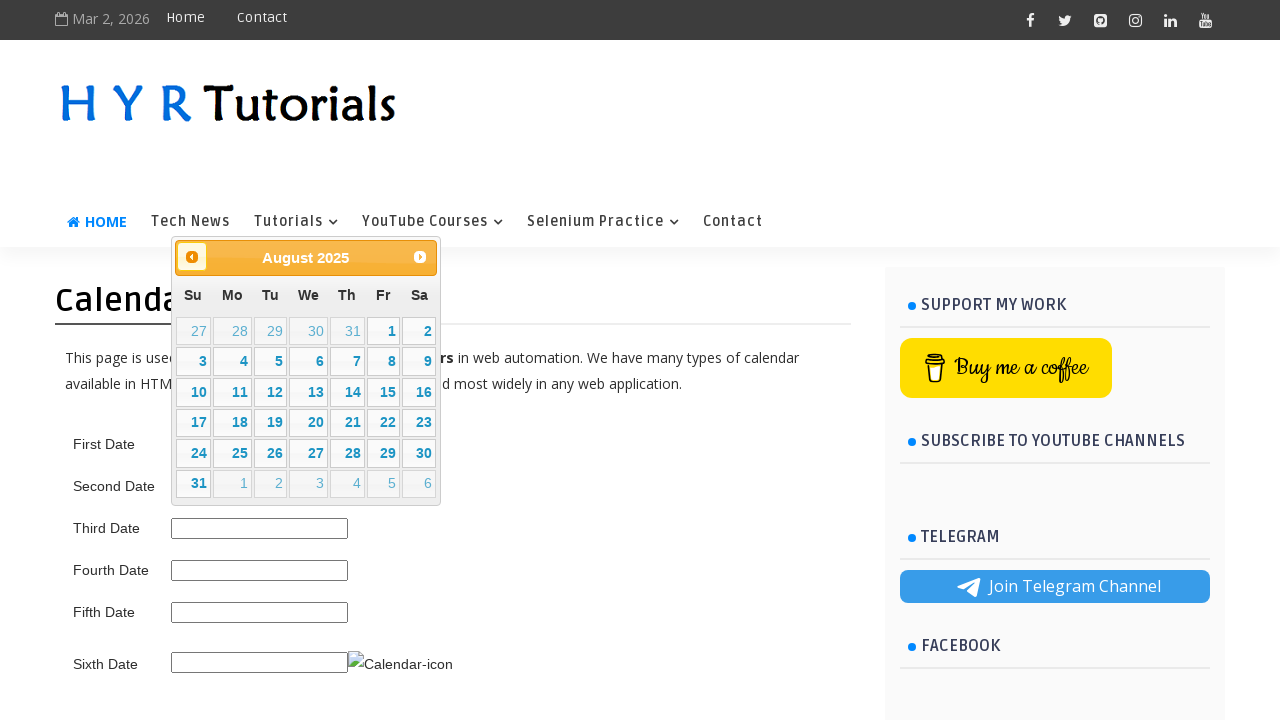

Retrieved current calendar title to check month/year
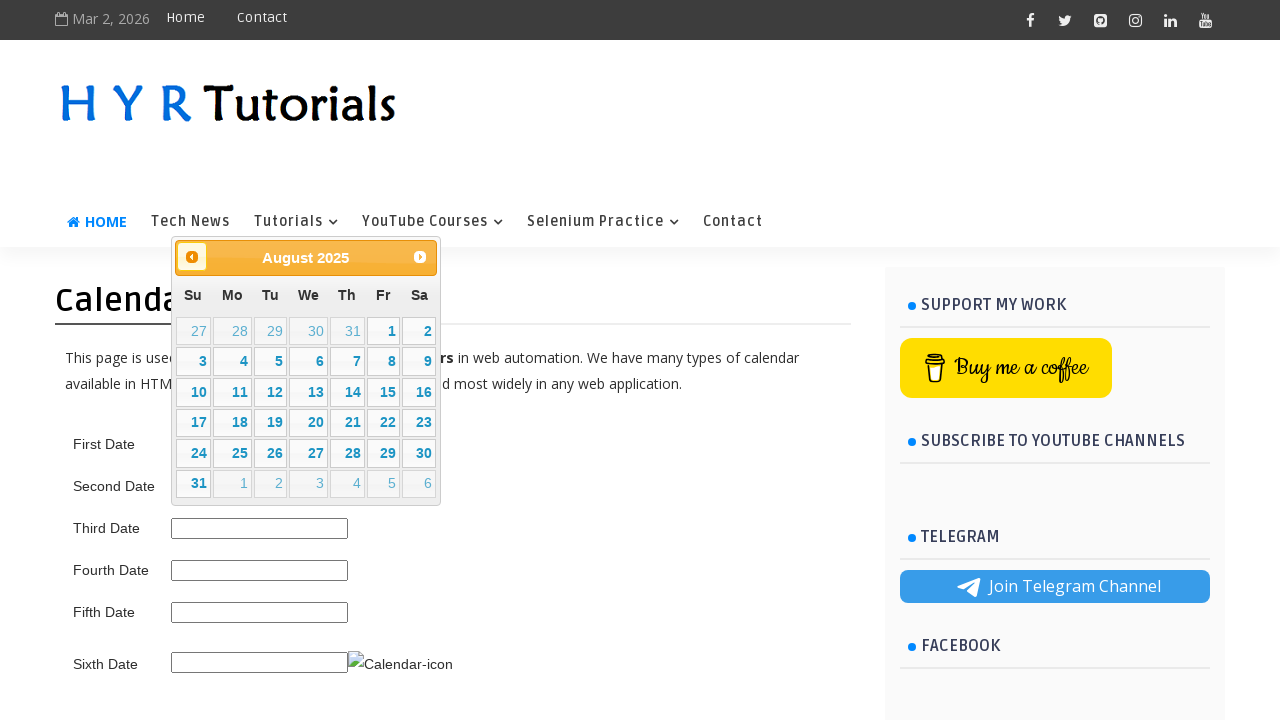

Clicked previous month button to navigate backward (currently August 2025) at (192, 257) on .ui-datepicker-prev
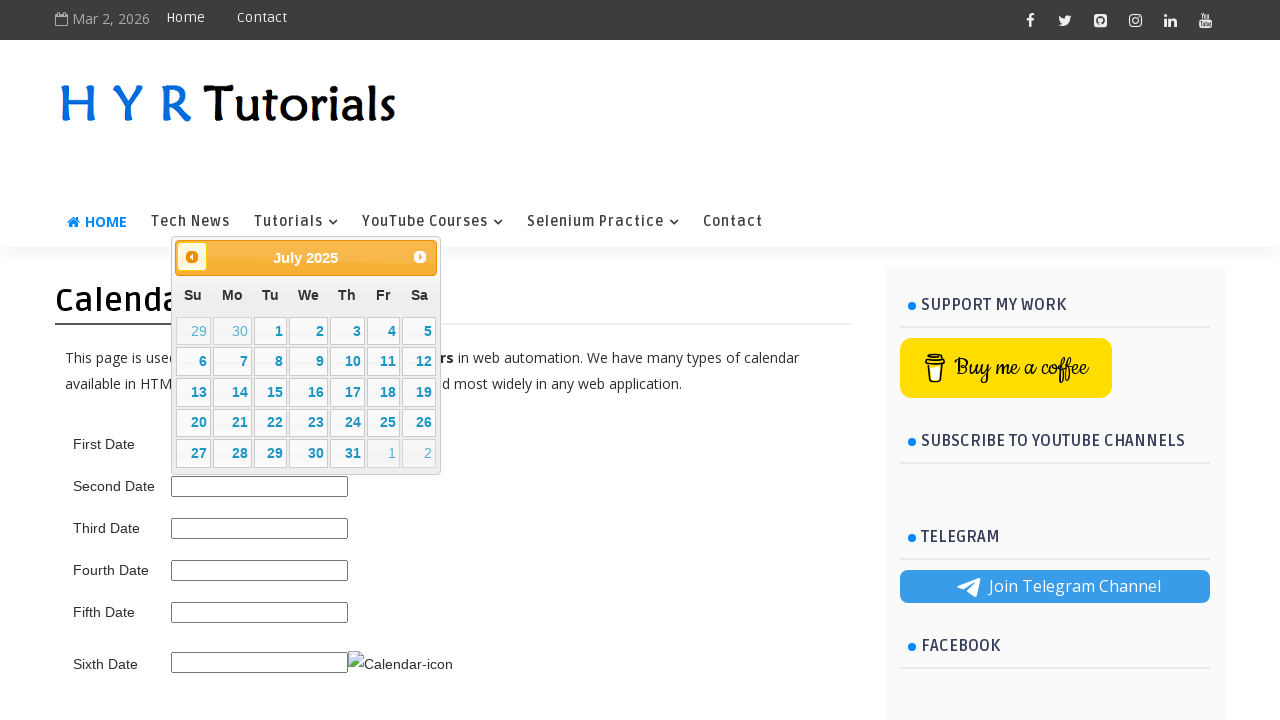

Waited for calendar to update
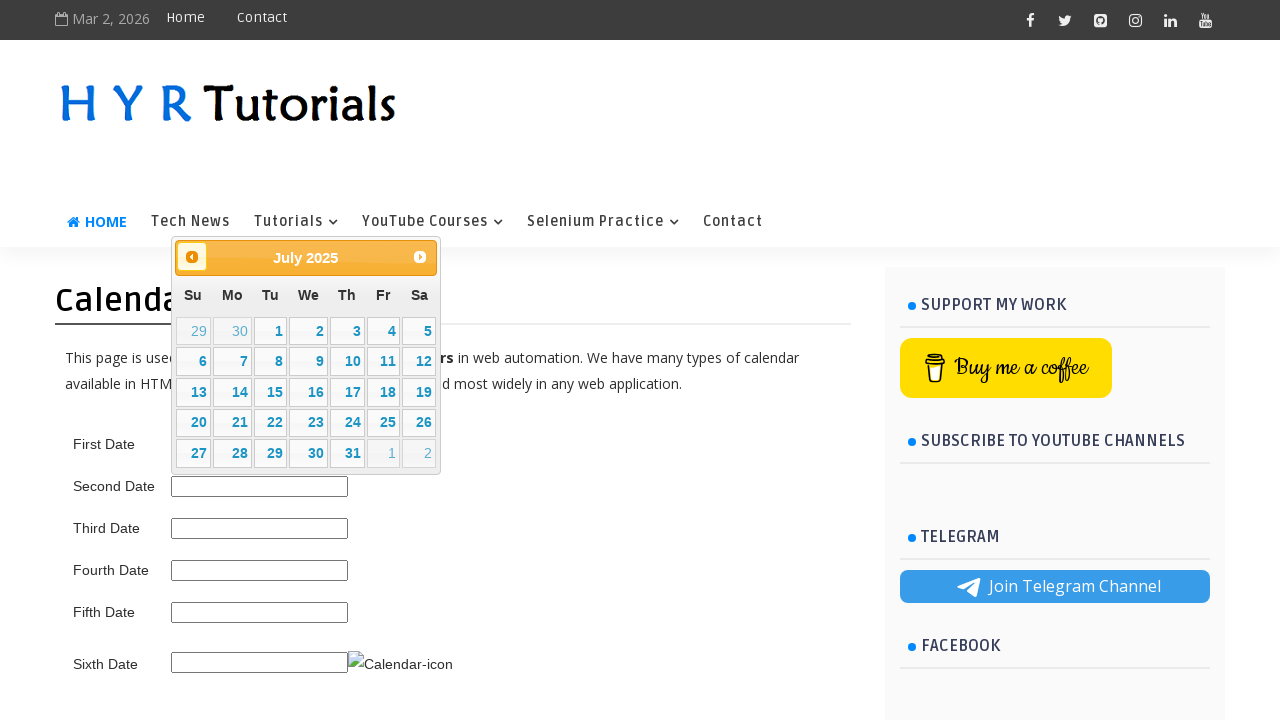

Retrieved current calendar title to check month/year
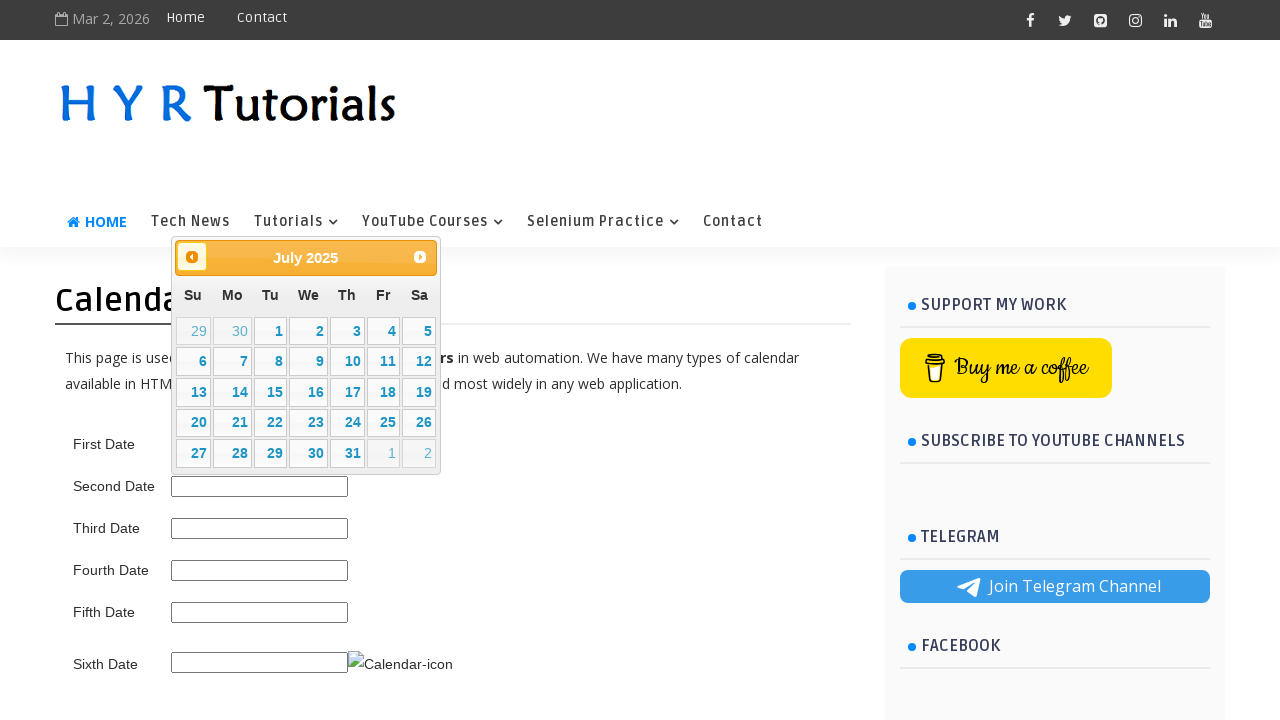

Clicked previous month button to navigate backward (currently July 2025) at (192, 257) on .ui-datepicker-prev
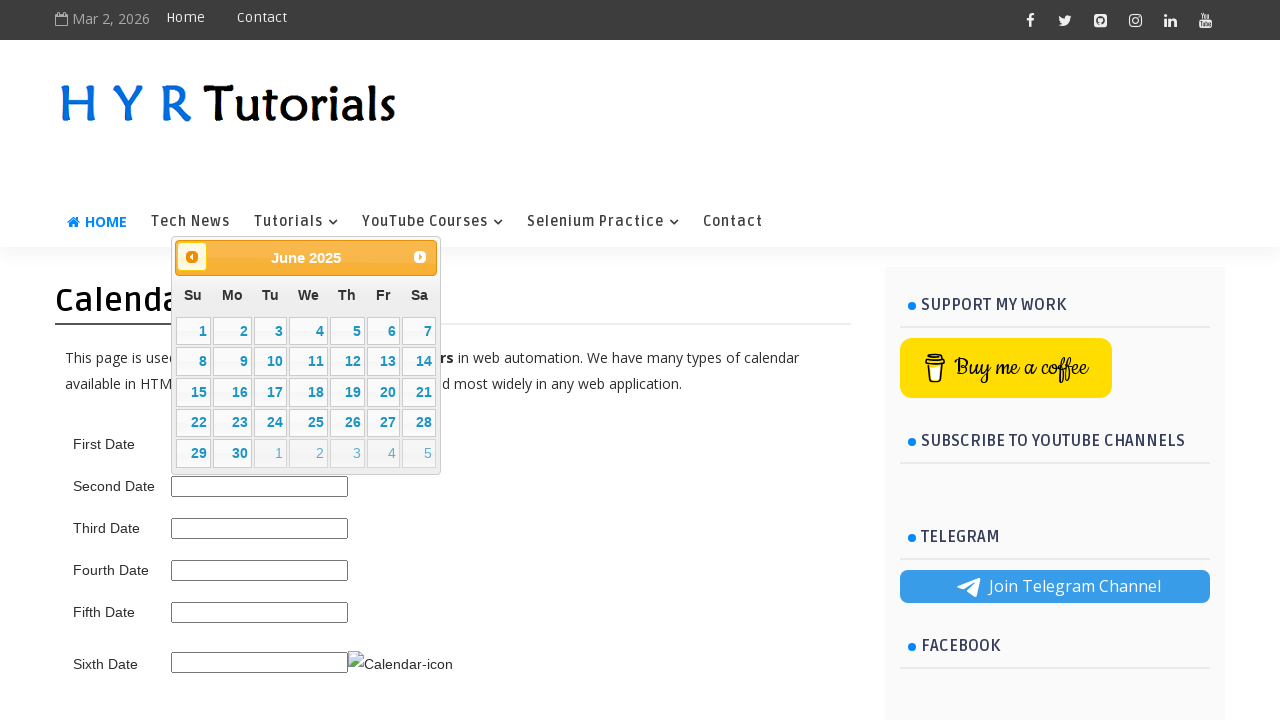

Waited for calendar to update
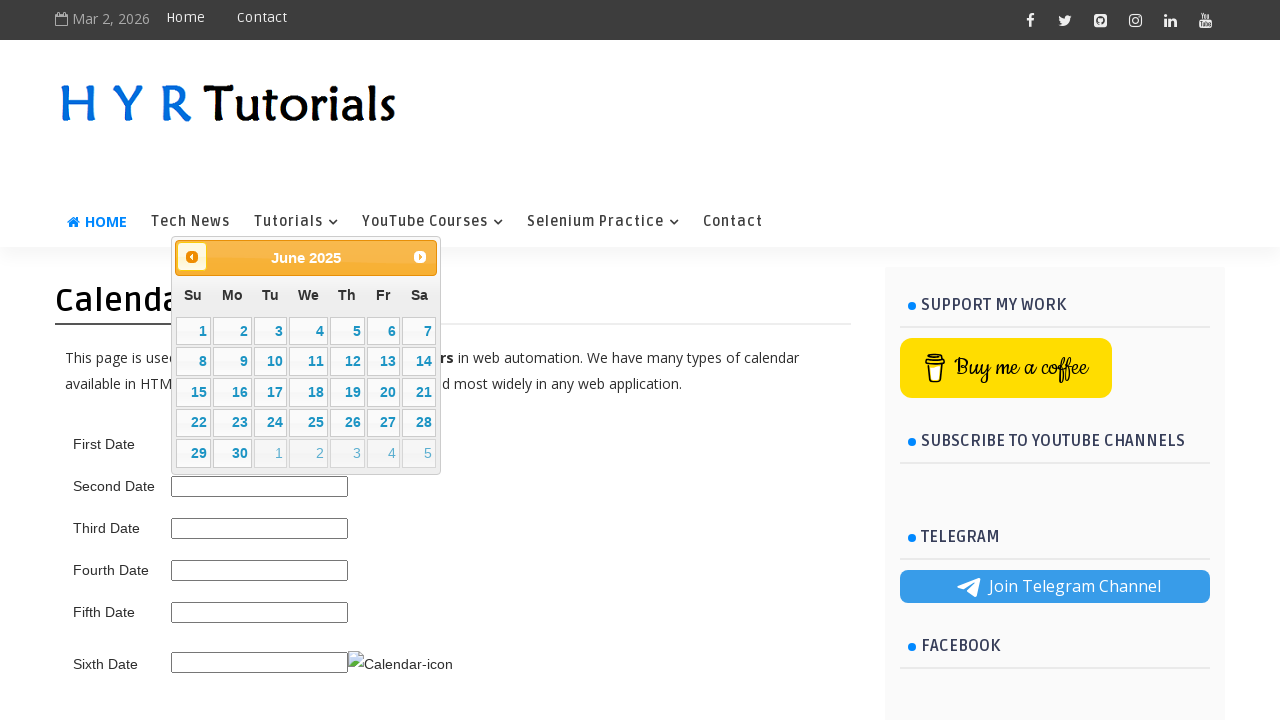

Retrieved current calendar title to check month/year
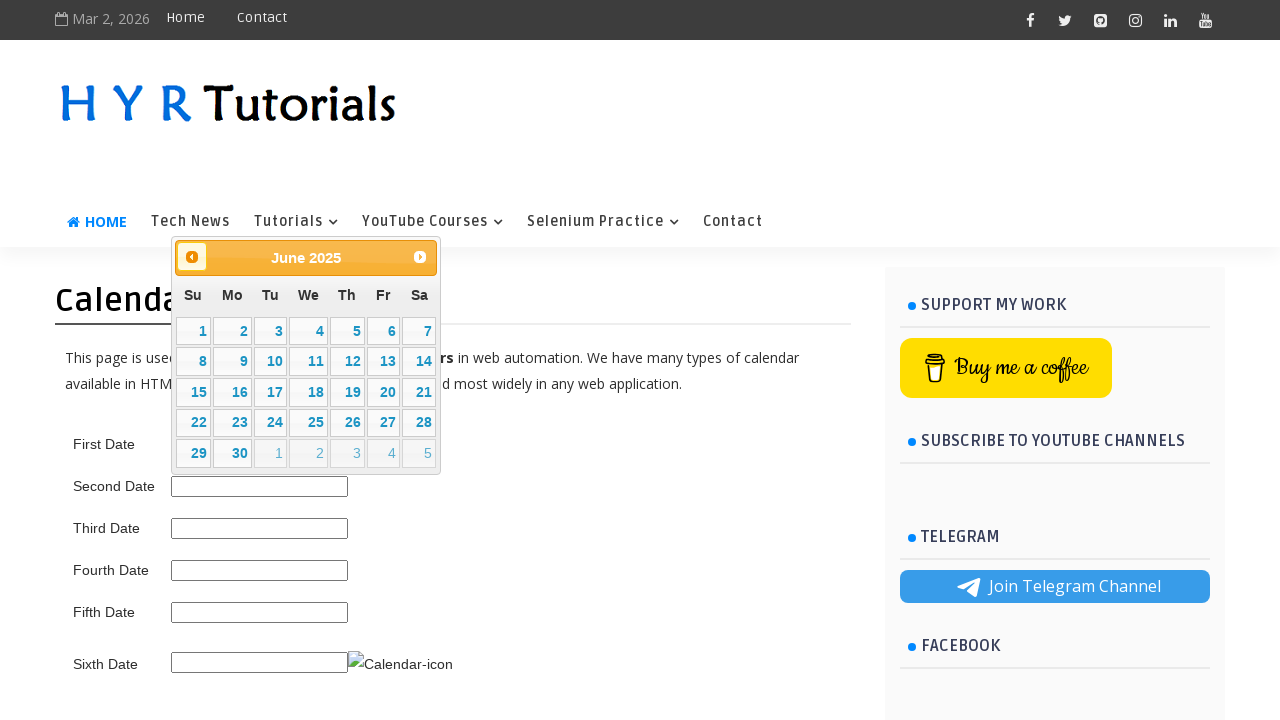

Reached target month/year: June 2025
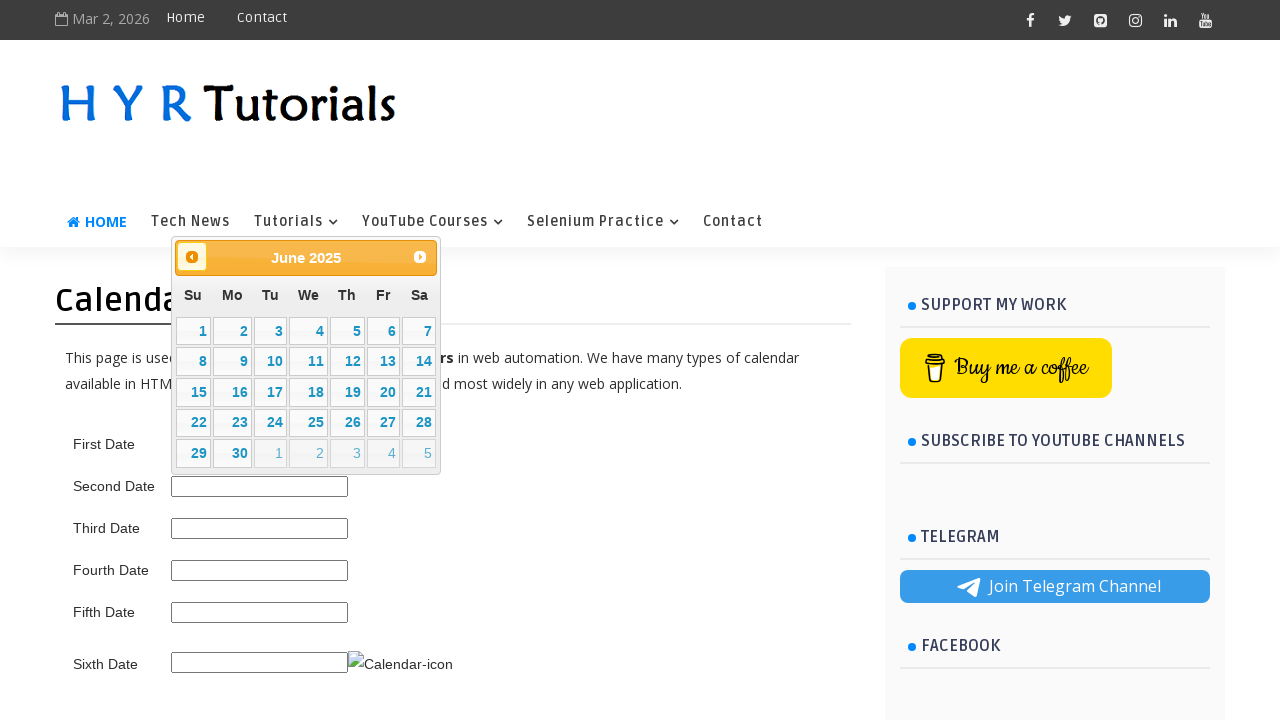

Clicked on day 5 in the calendar at (347, 331) on //table[@class='ui-datepicker-calendar']//td[not(contains(@class,'ui-datepicker-
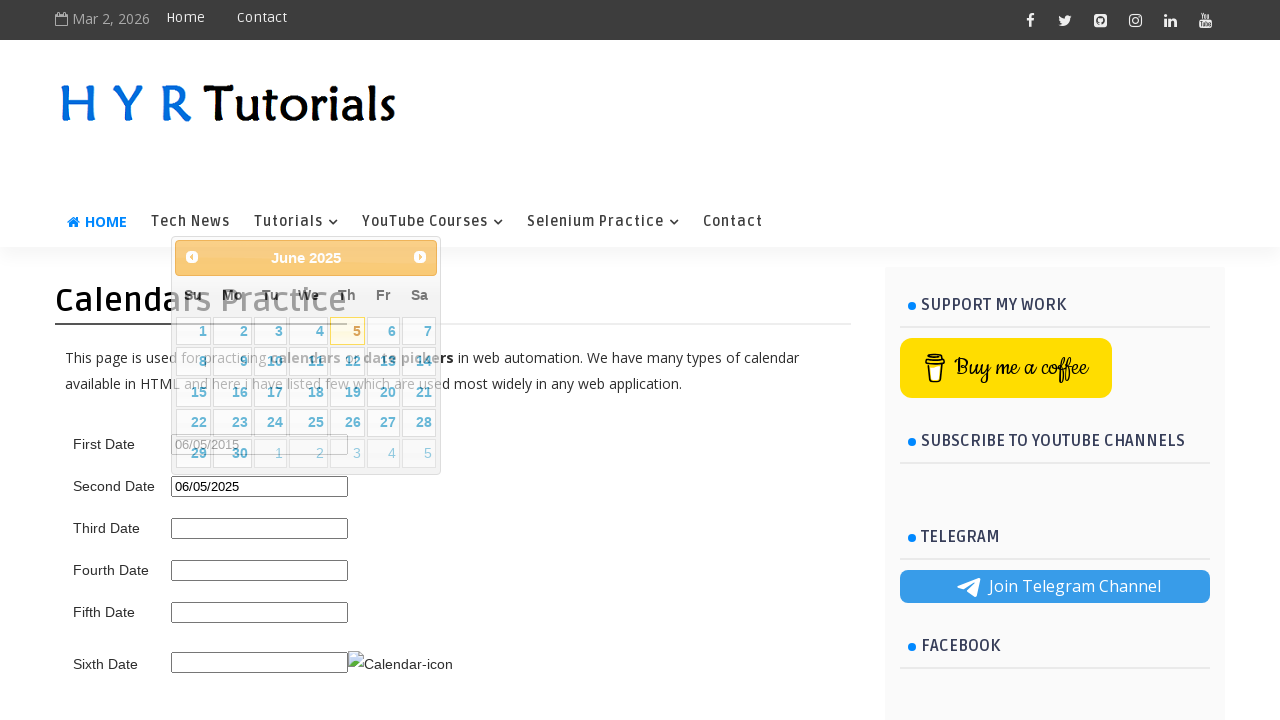

Completed calendar date selection test
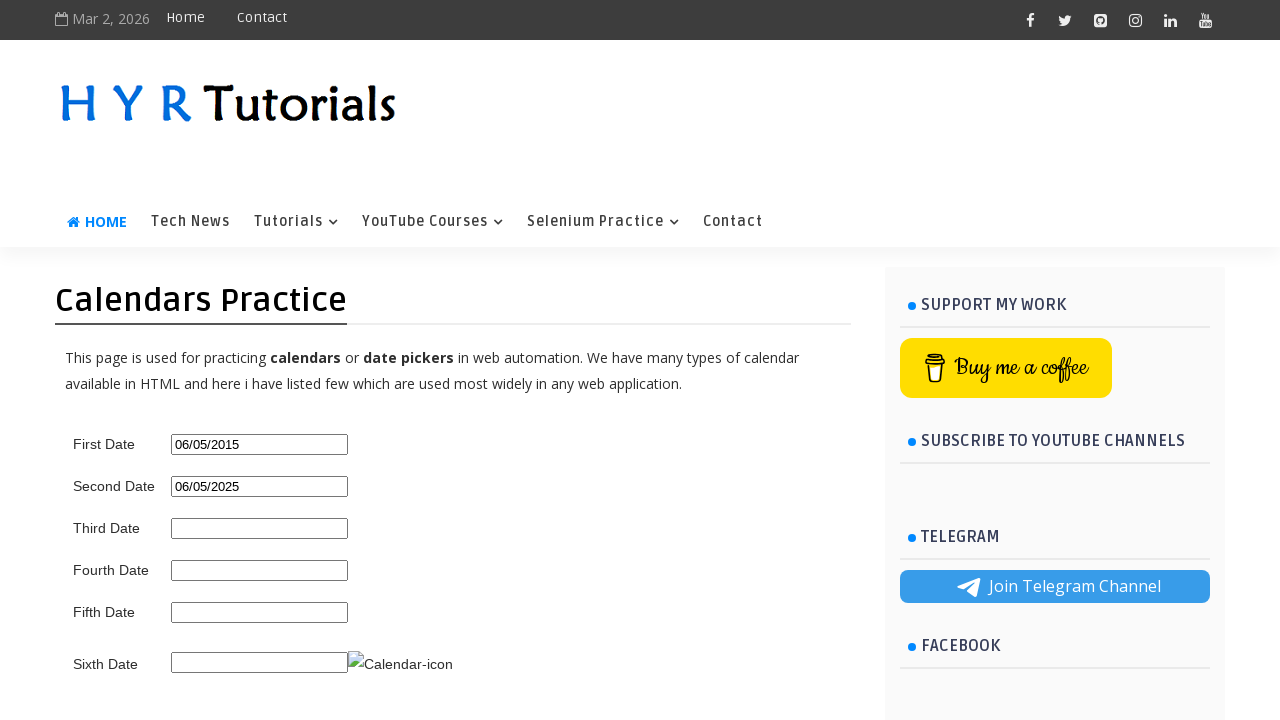

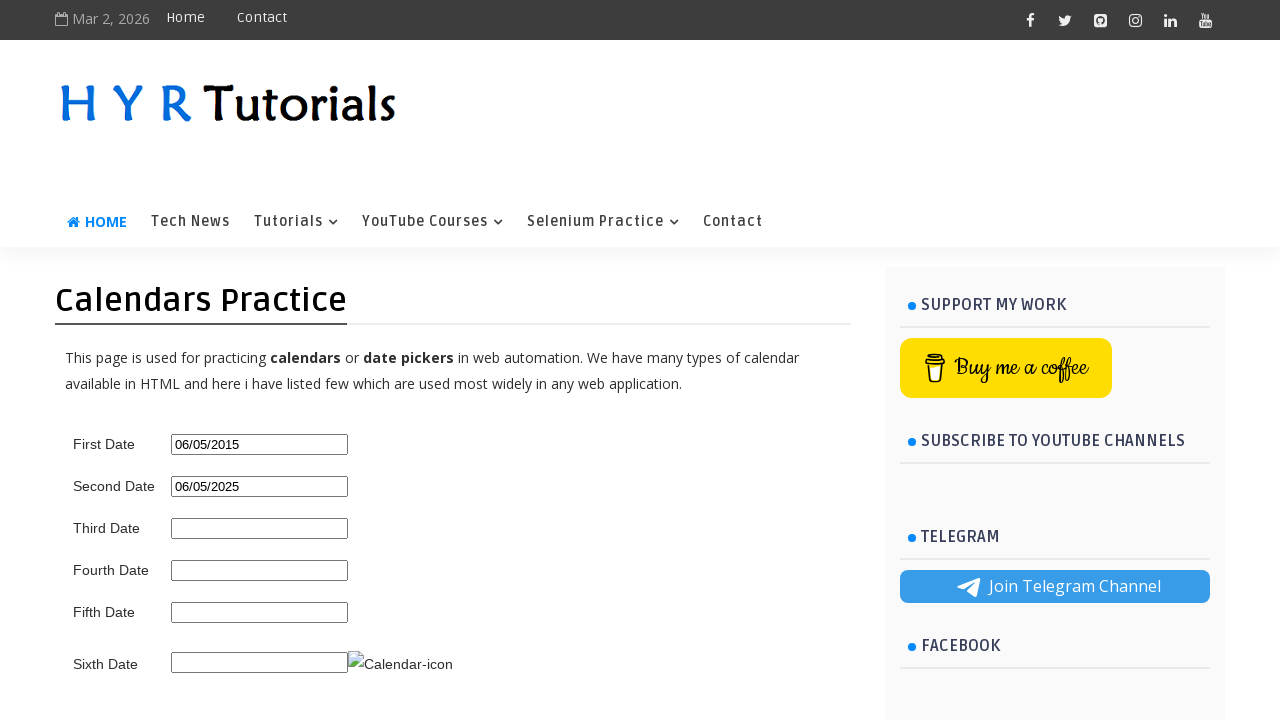